Tests page scrolling functionality by navigating to the Android Oreo version page and performing incremental smooth scrolling down the page using JavaScript execution.

Starting URL: https://www.android.com/intl/en_in/versions/oreo-8-0/

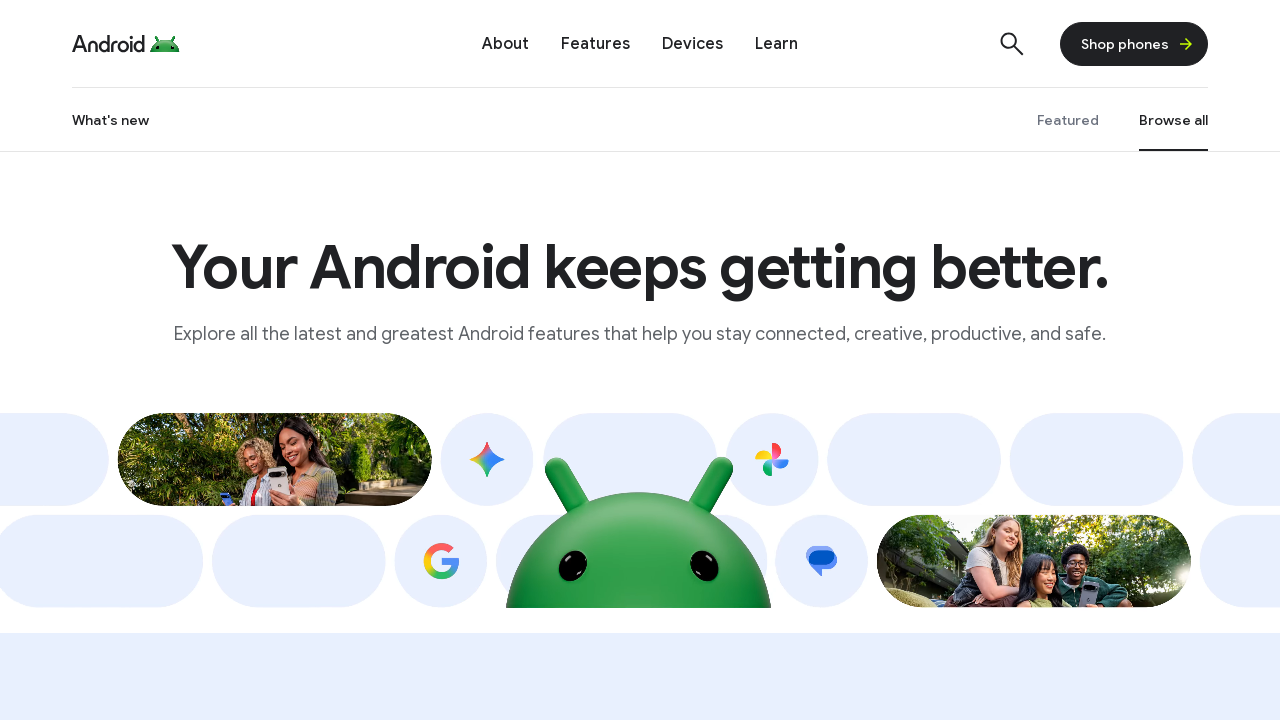

Navigated to Android Oreo 8.0 version page
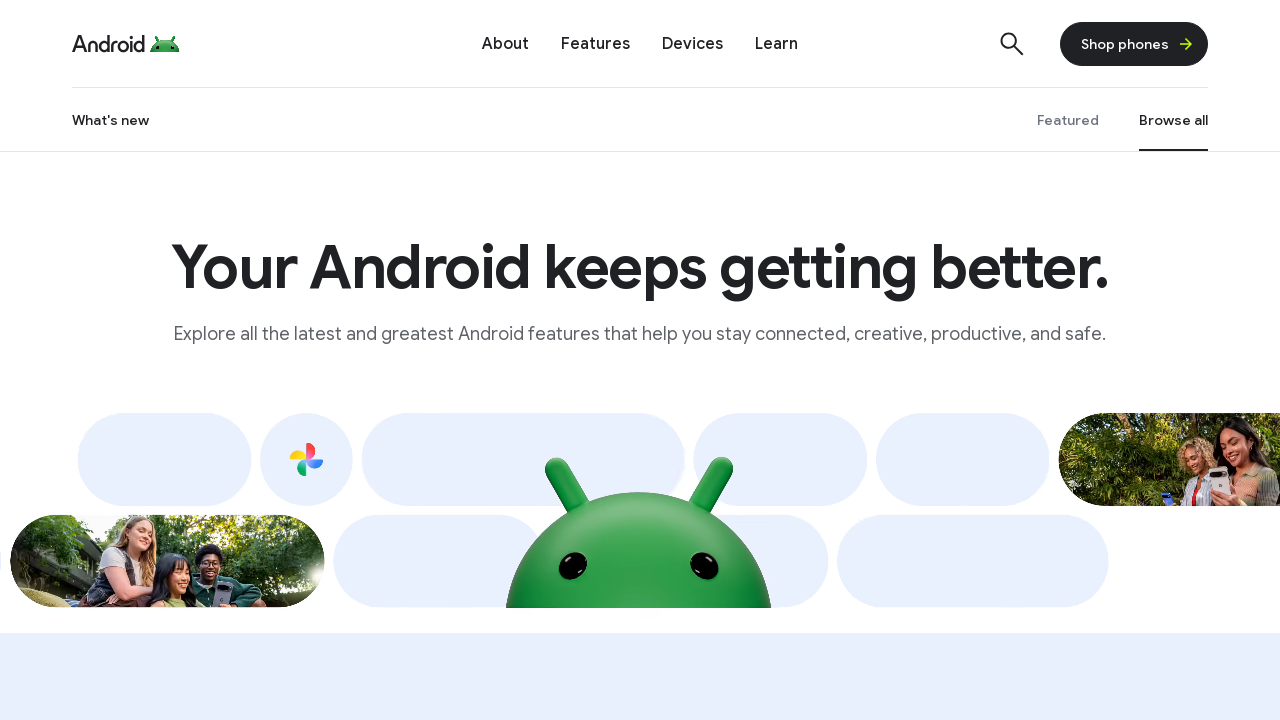

Scrolled down by 1 pixels (iteration 1/250)
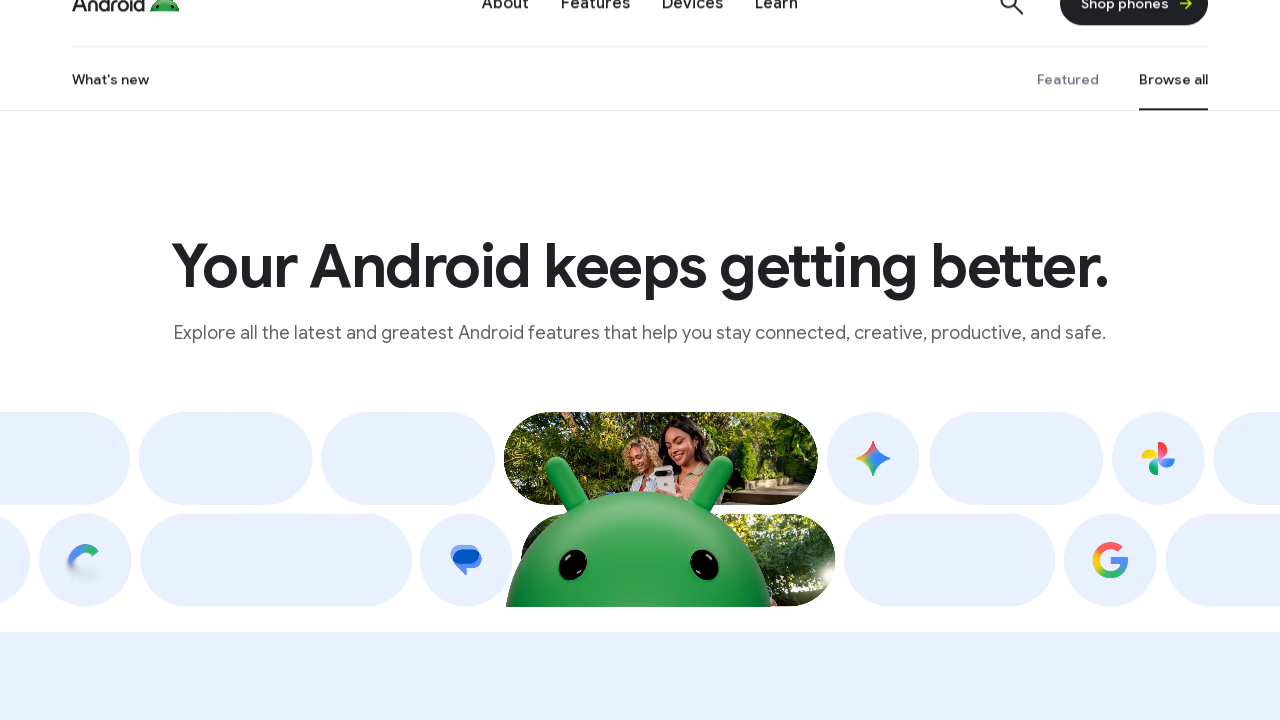

Wait completed for scroll iteration 1/250
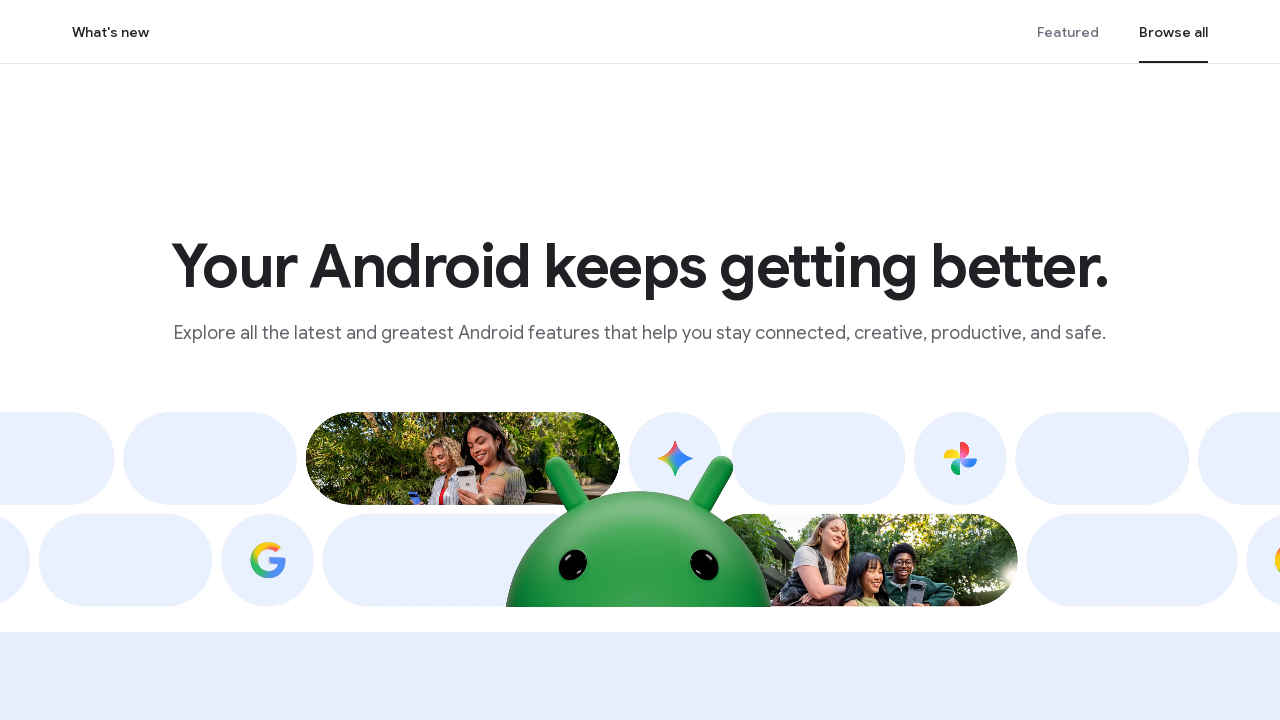

Scrolled down by 2 pixels (iteration 2/250)
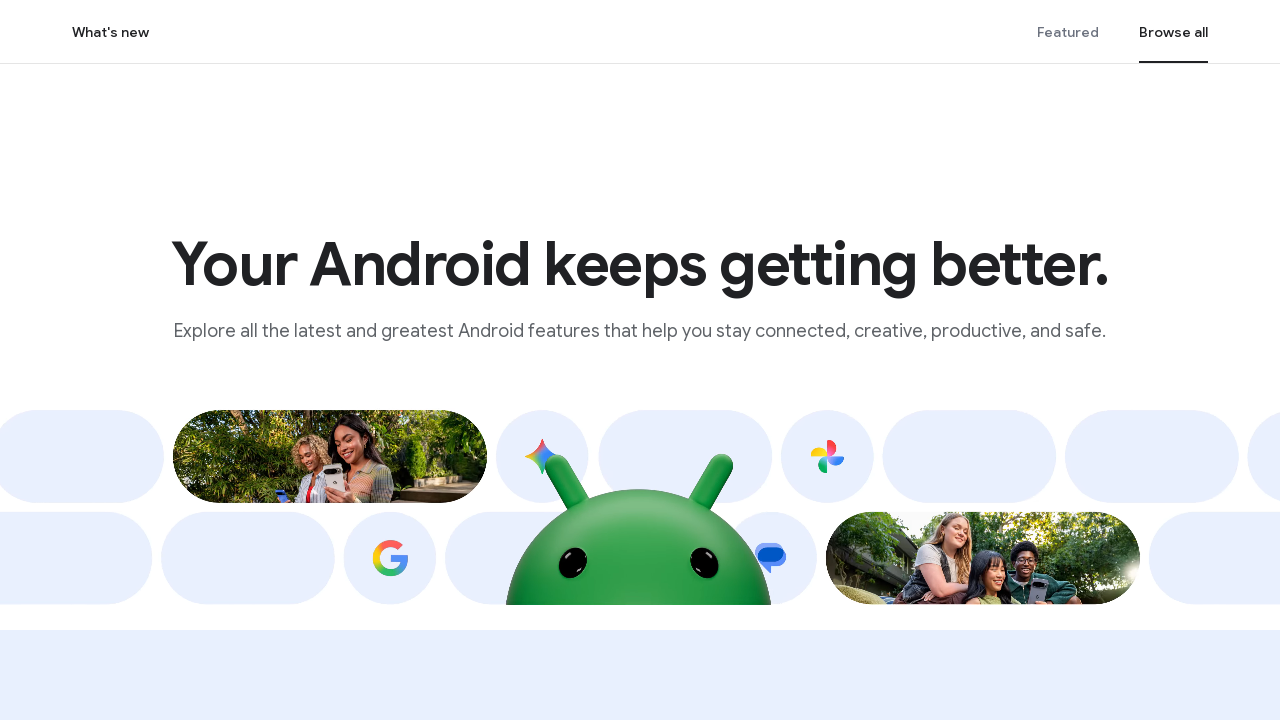

Wait completed for scroll iteration 2/250
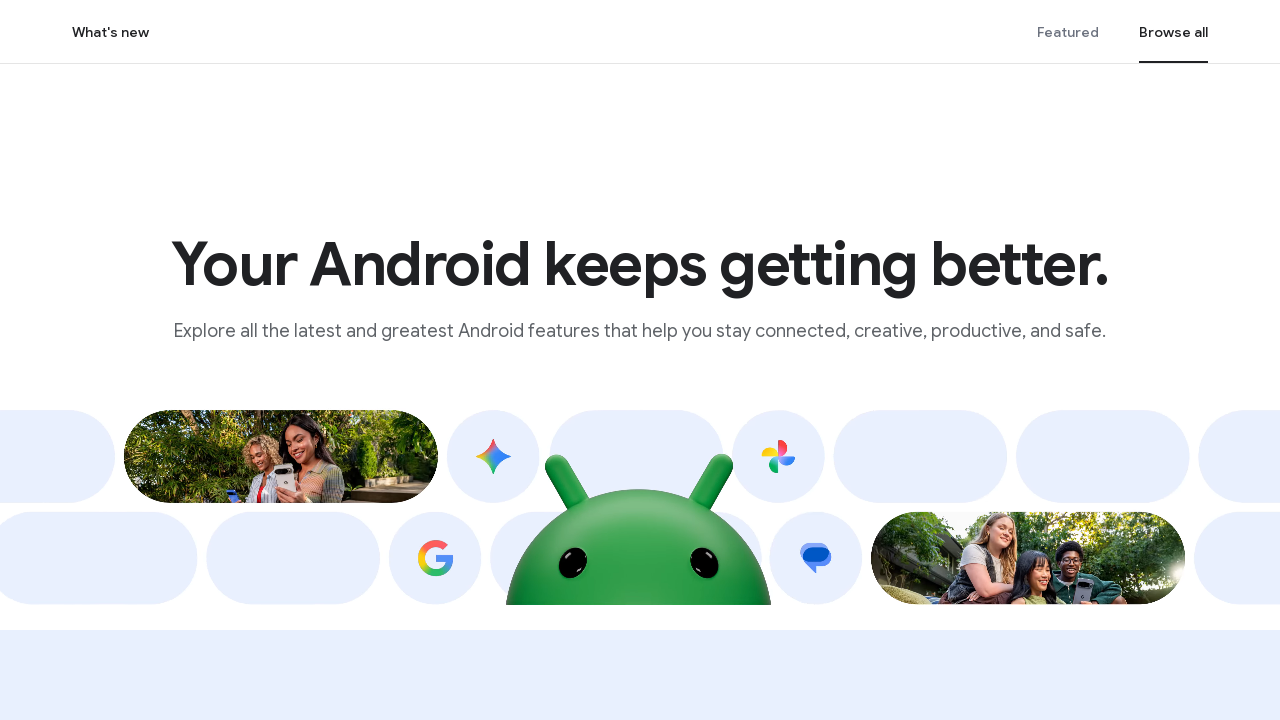

Scrolled down by 3 pixels (iteration 3/250)
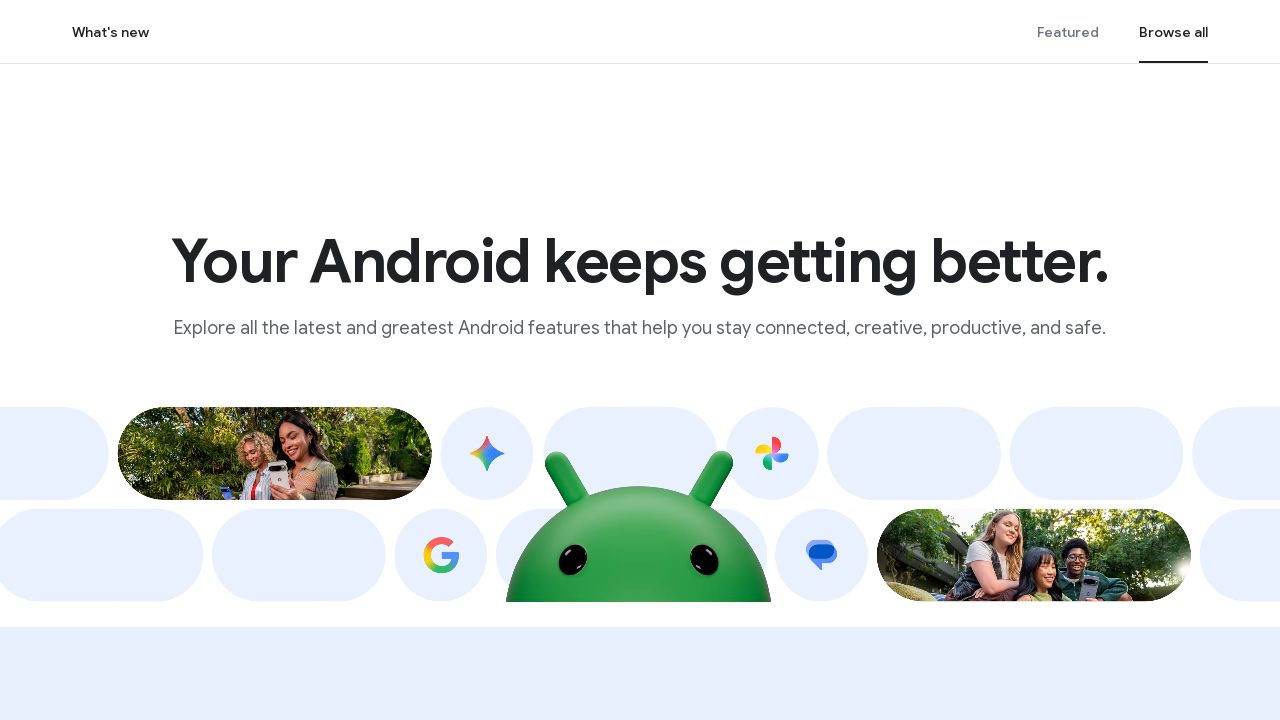

Wait completed for scroll iteration 3/250
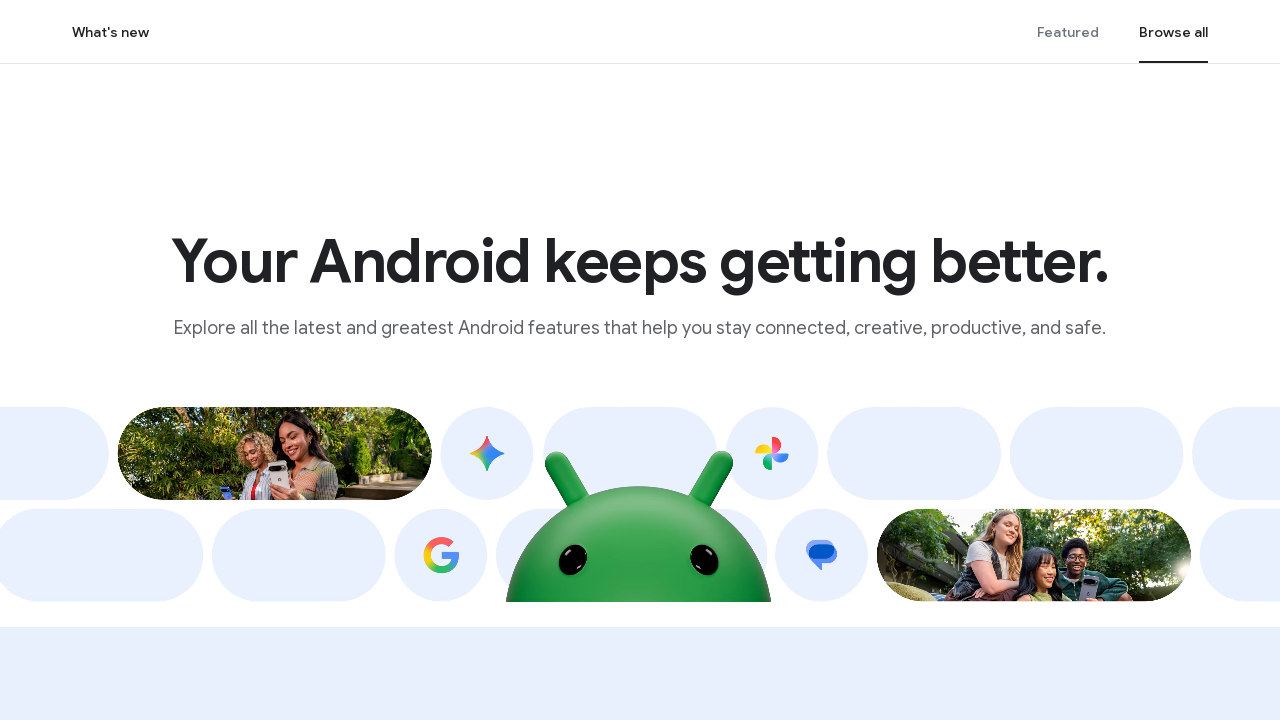

Scrolled down by 4 pixels (iteration 4/250)
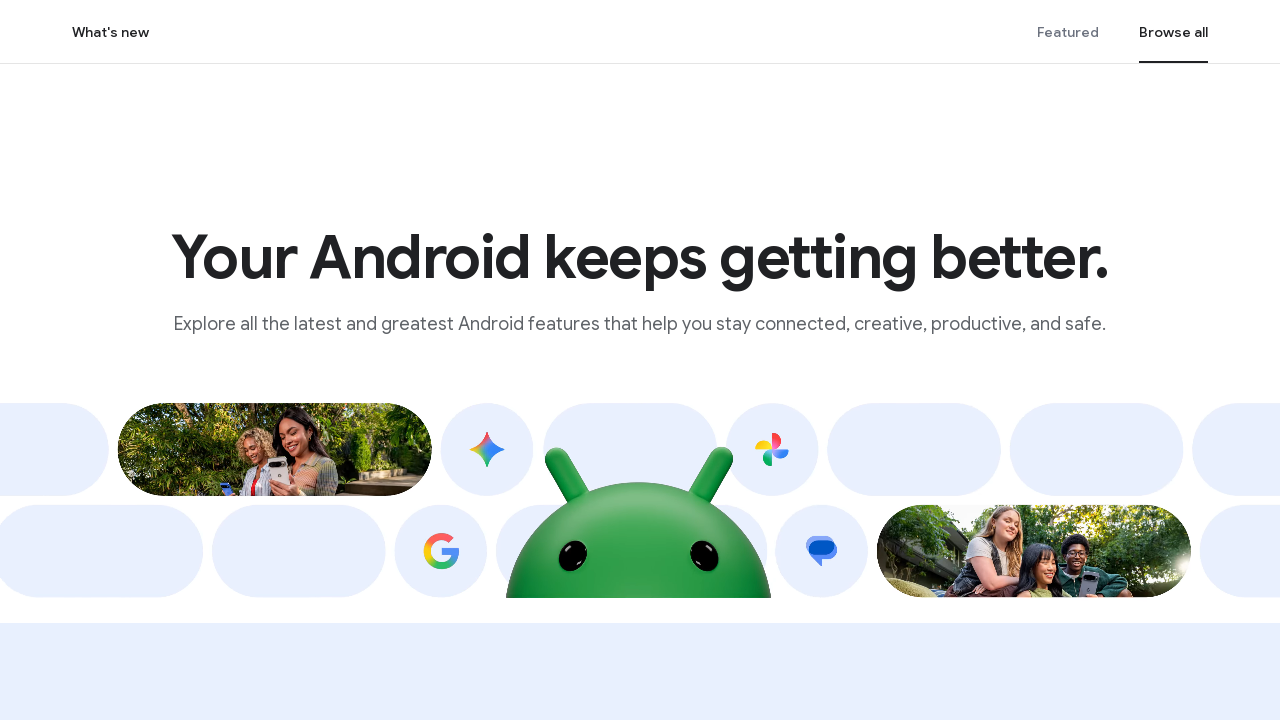

Wait completed for scroll iteration 4/250
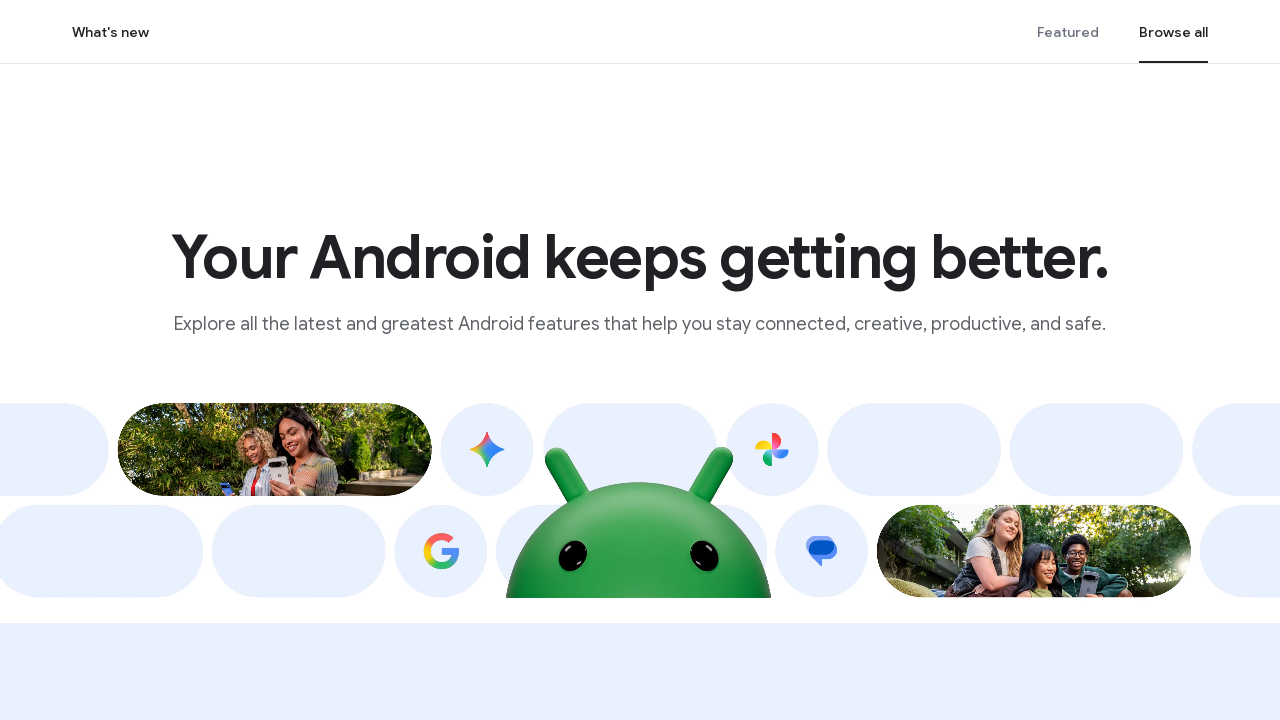

Scrolled down by 5 pixels (iteration 5/250)
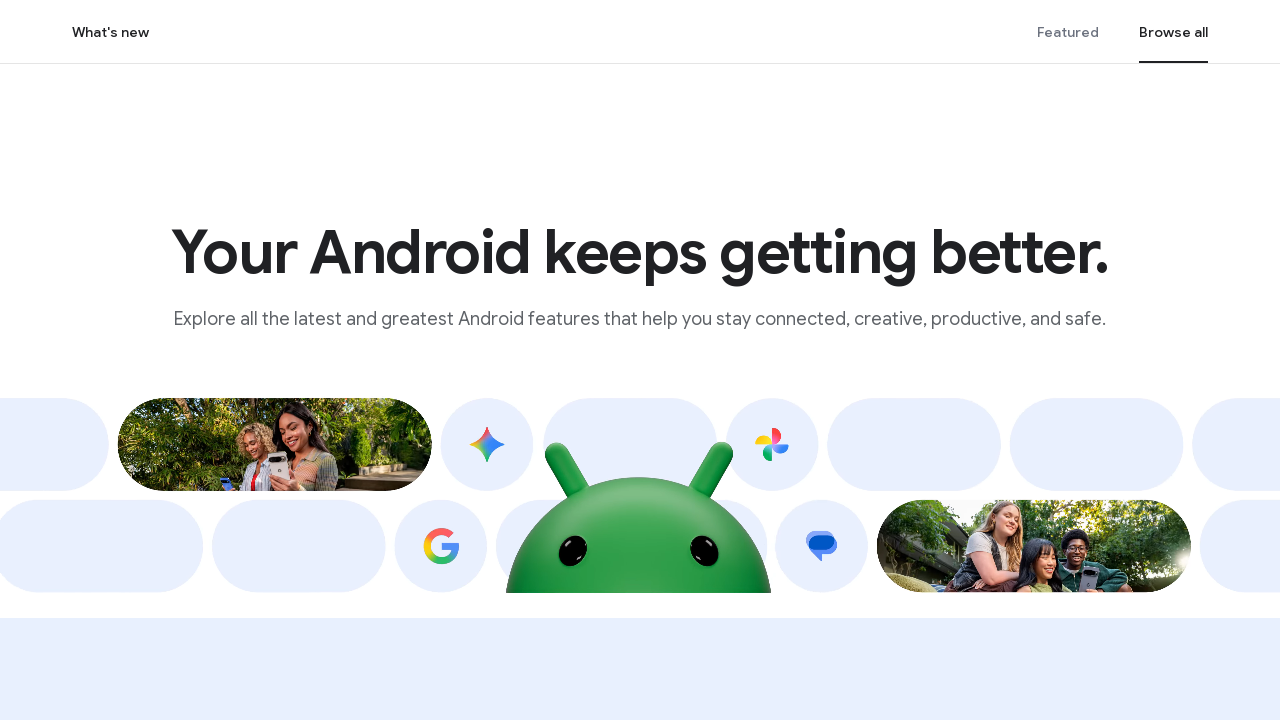

Wait completed for scroll iteration 5/250
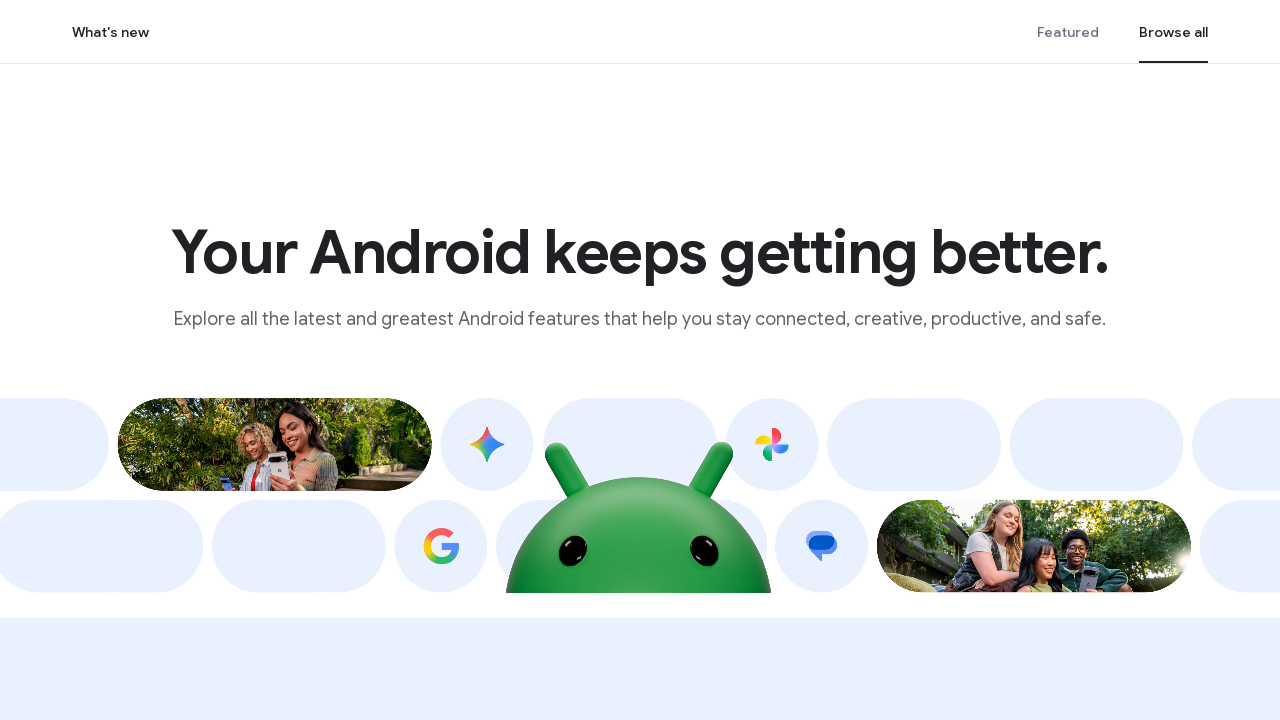

Scrolled down by 6 pixels (iteration 6/250)
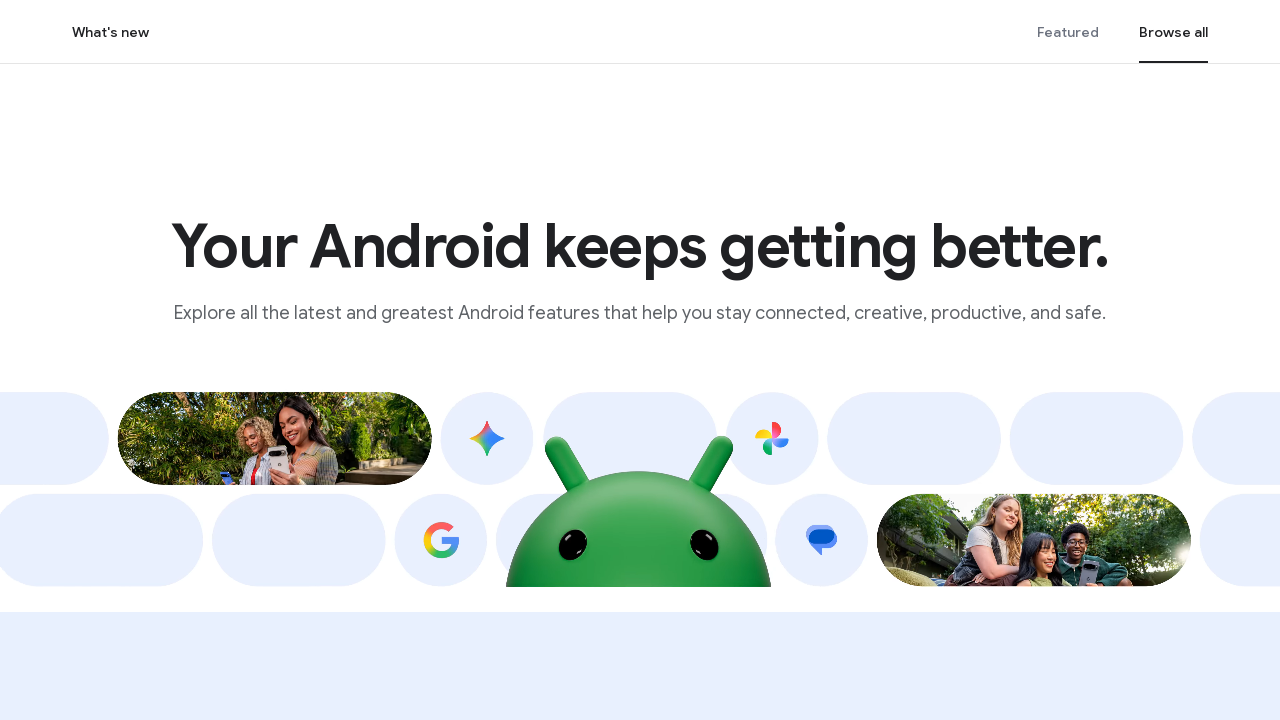

Wait completed for scroll iteration 6/250
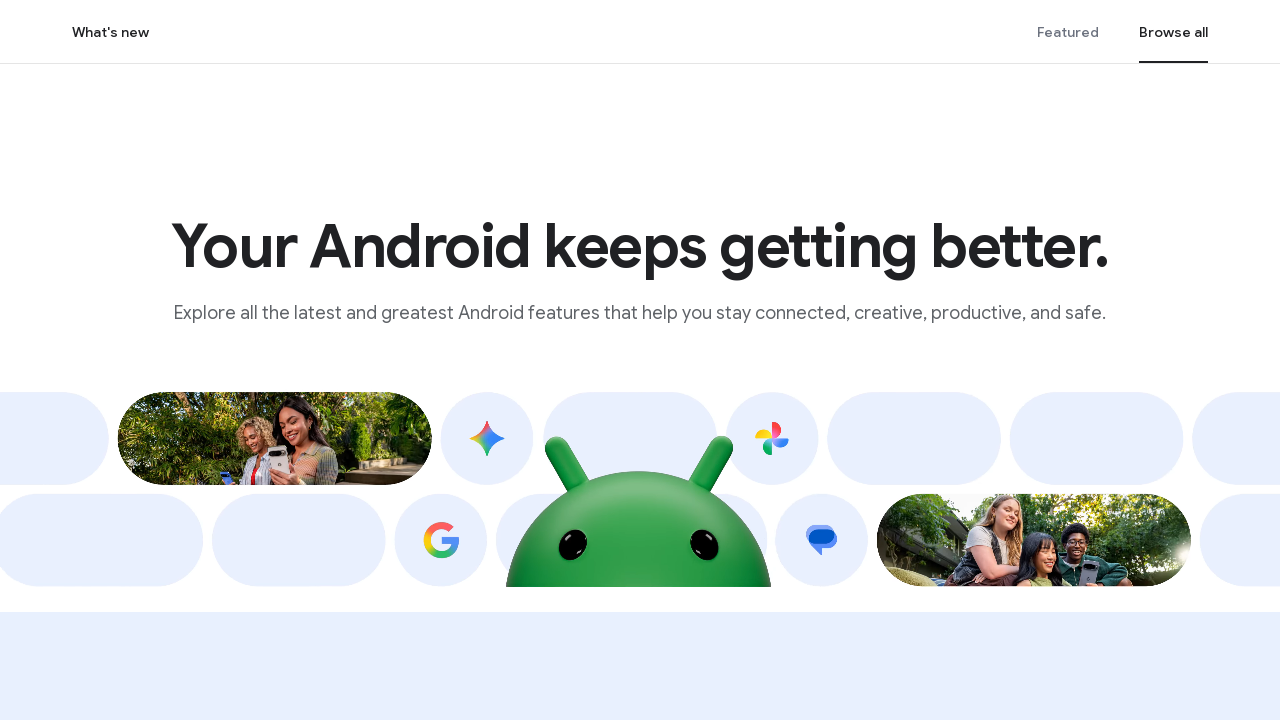

Scrolled down by 7 pixels (iteration 7/250)
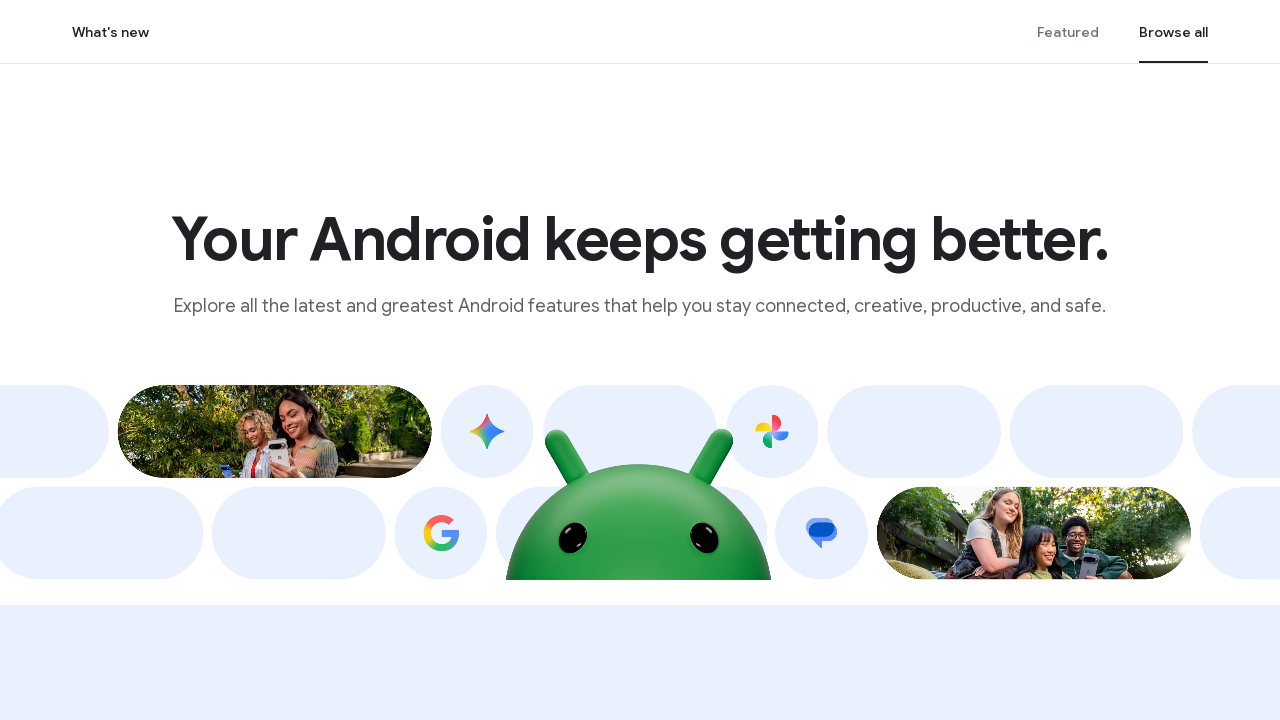

Wait completed for scroll iteration 7/250
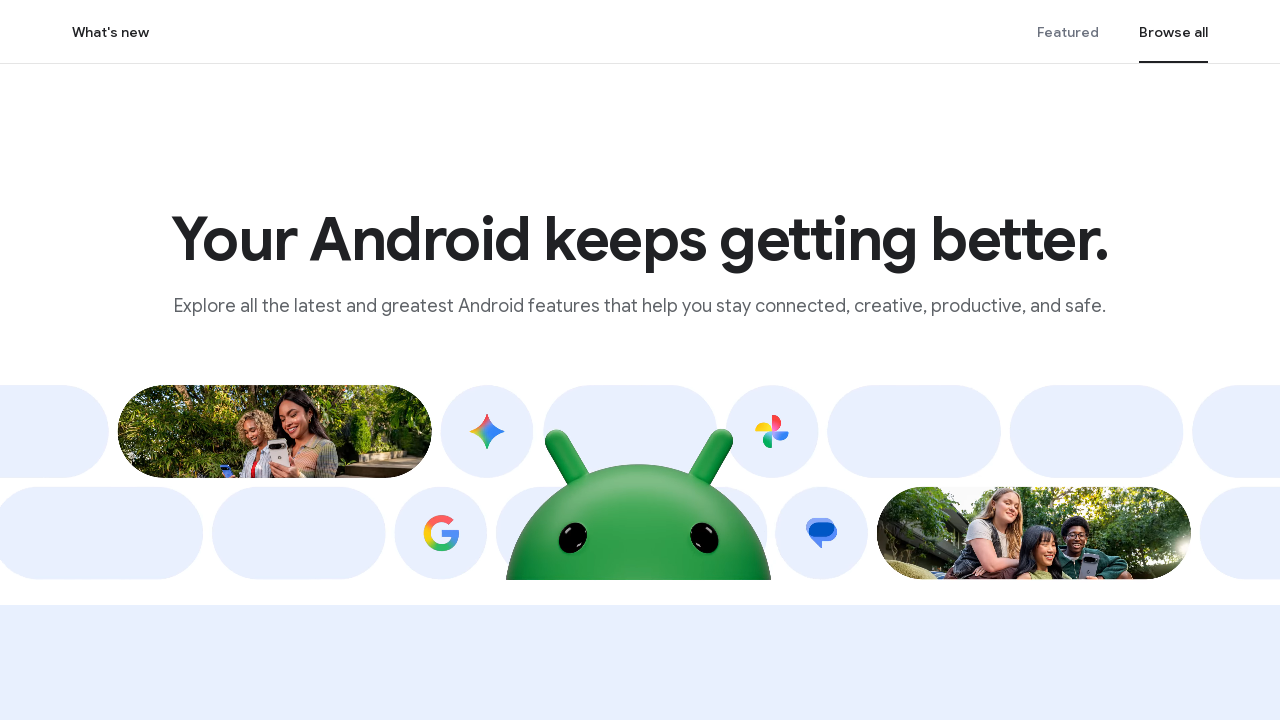

Scrolled down by 8 pixels (iteration 8/250)
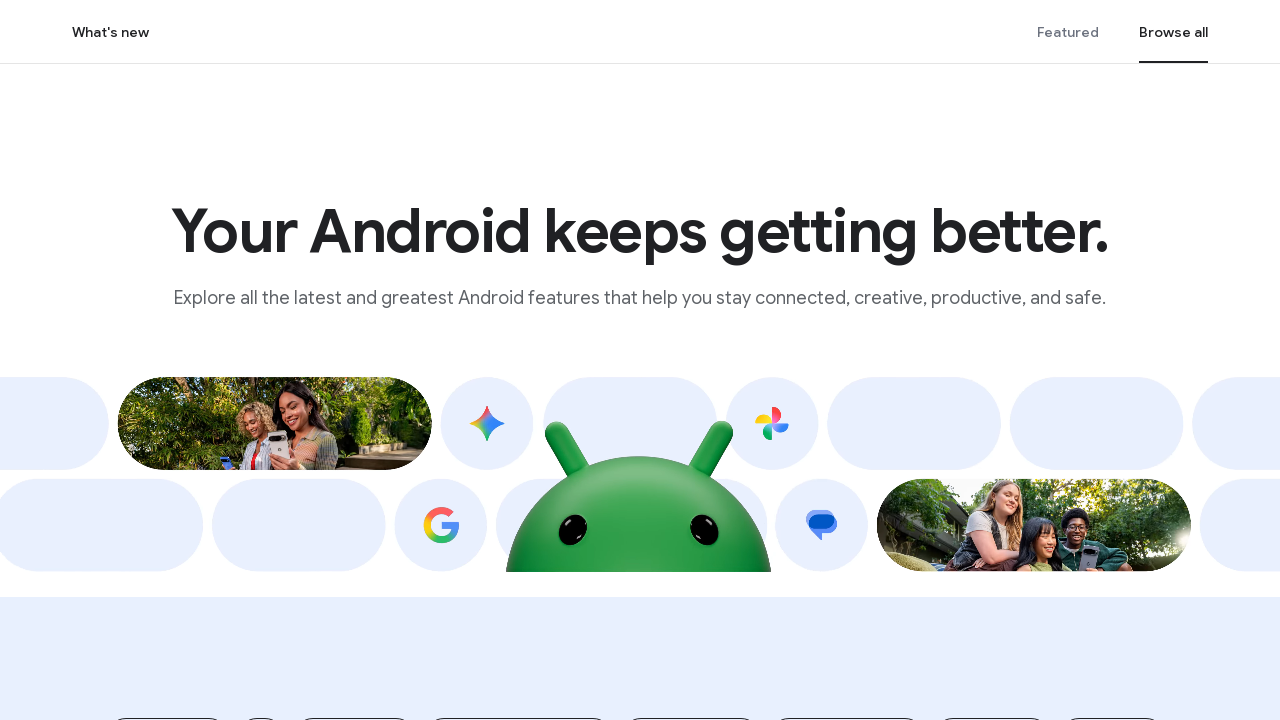

Wait completed for scroll iteration 8/250
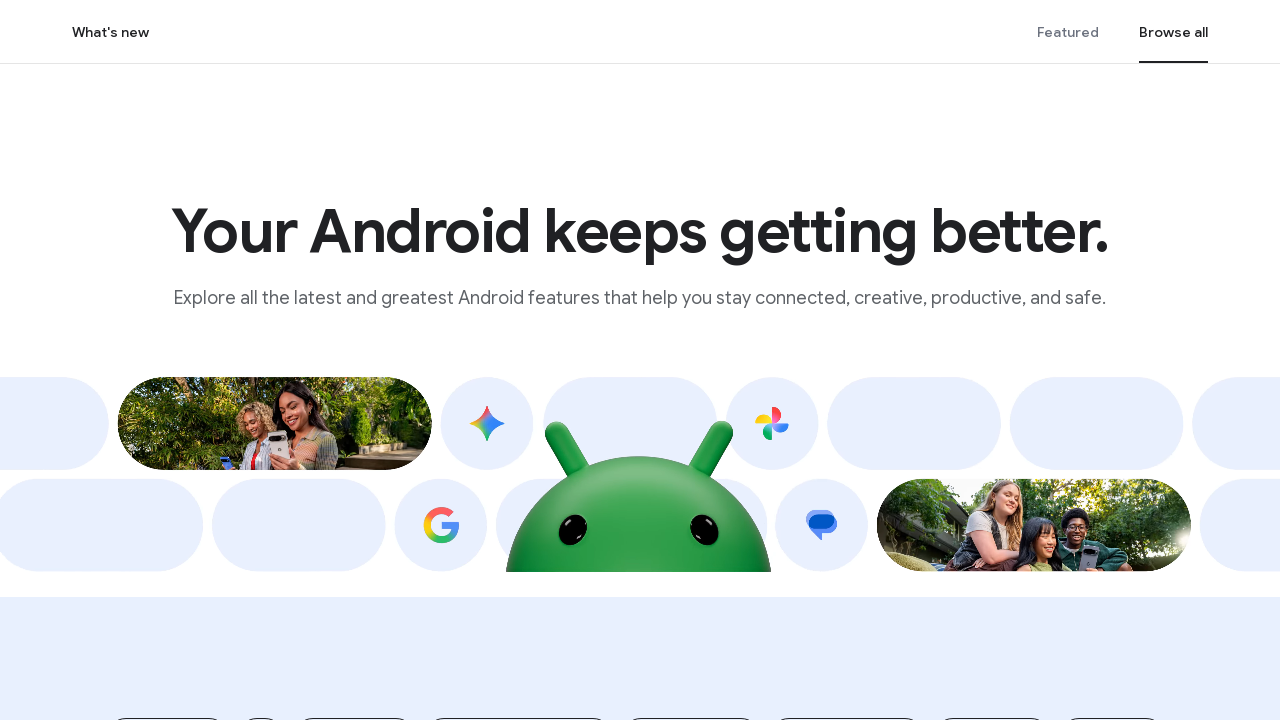

Scrolled down by 9 pixels (iteration 9/250)
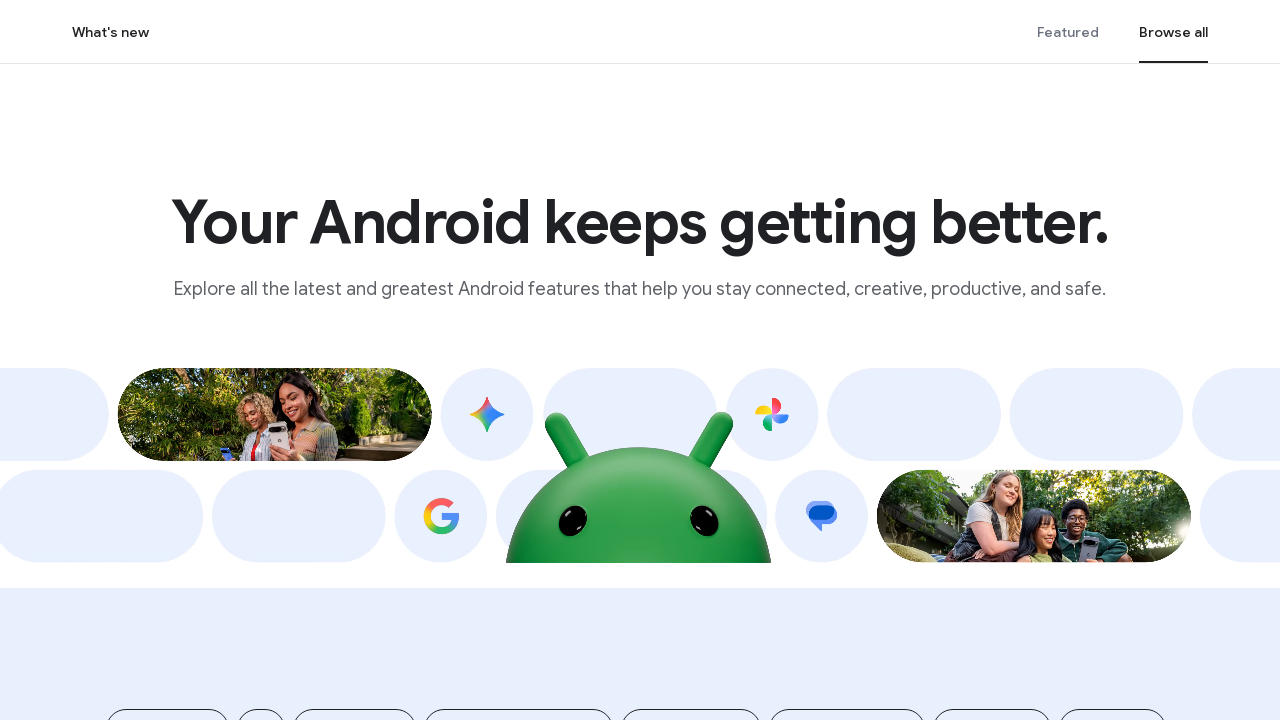

Wait completed for scroll iteration 9/250
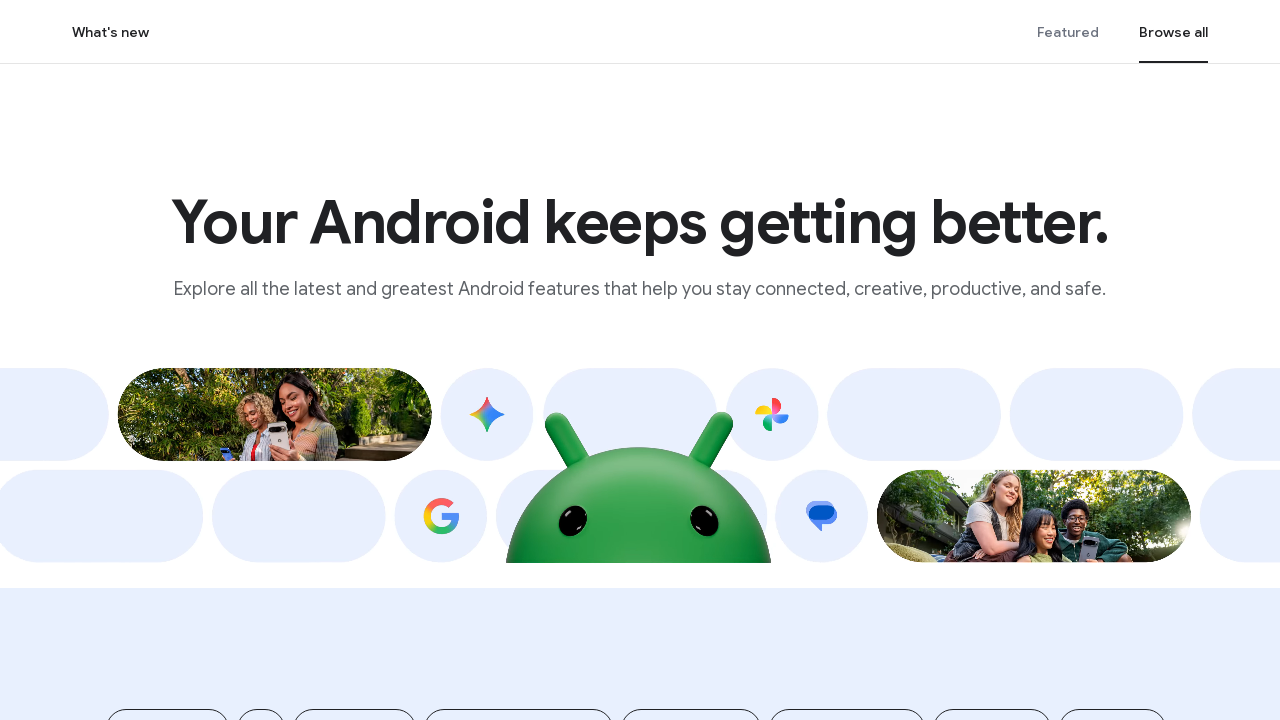

Scrolled down by 10 pixels (iteration 10/250)
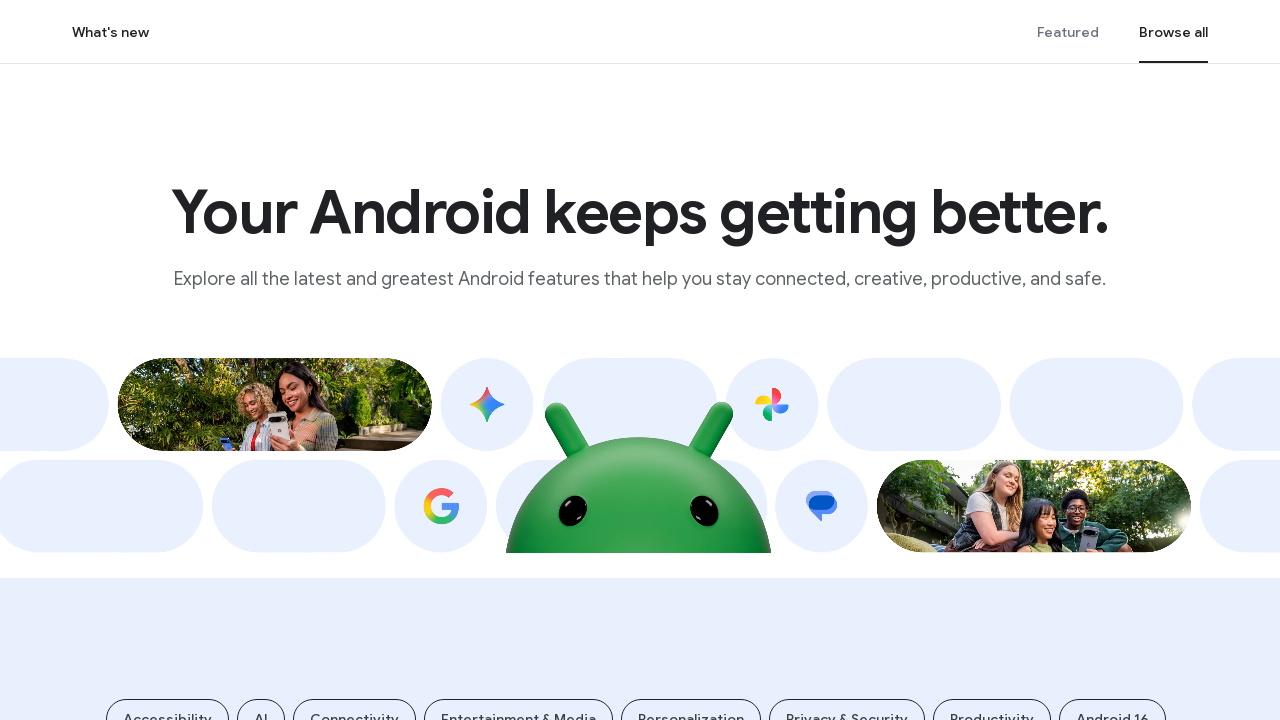

Wait completed for scroll iteration 10/250
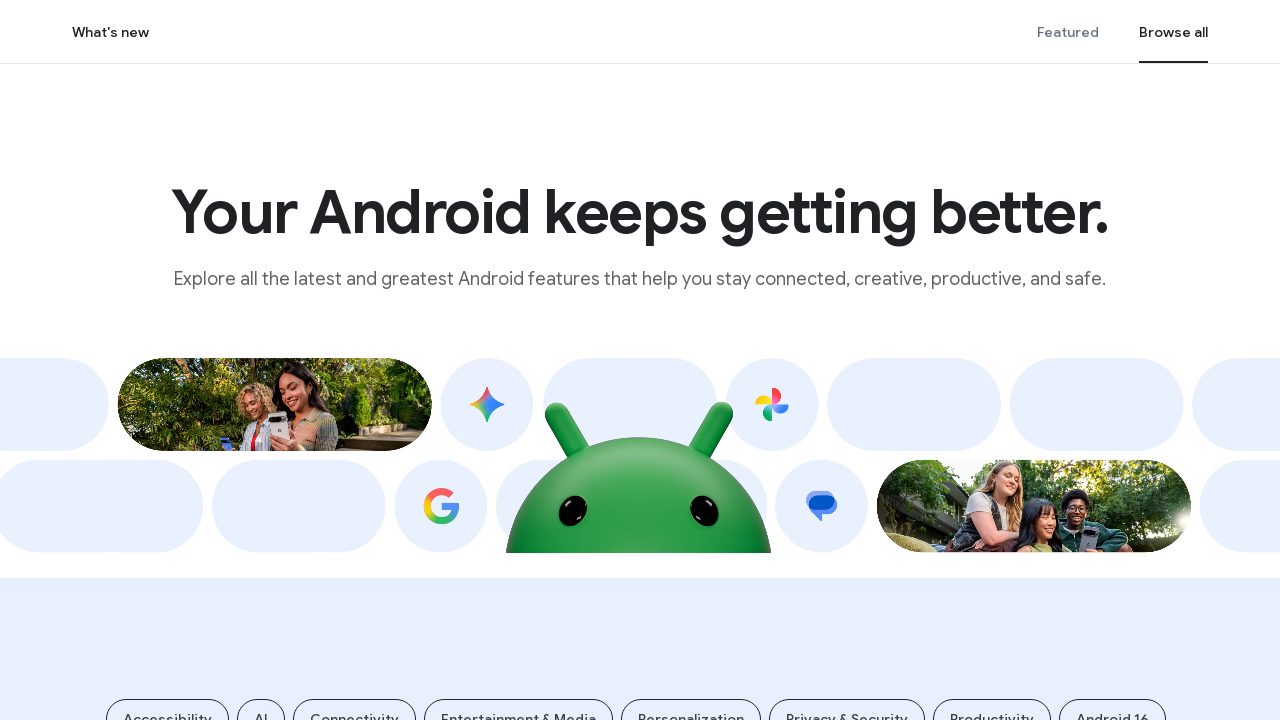

Scrolled down by 11 pixels (iteration 11/250)
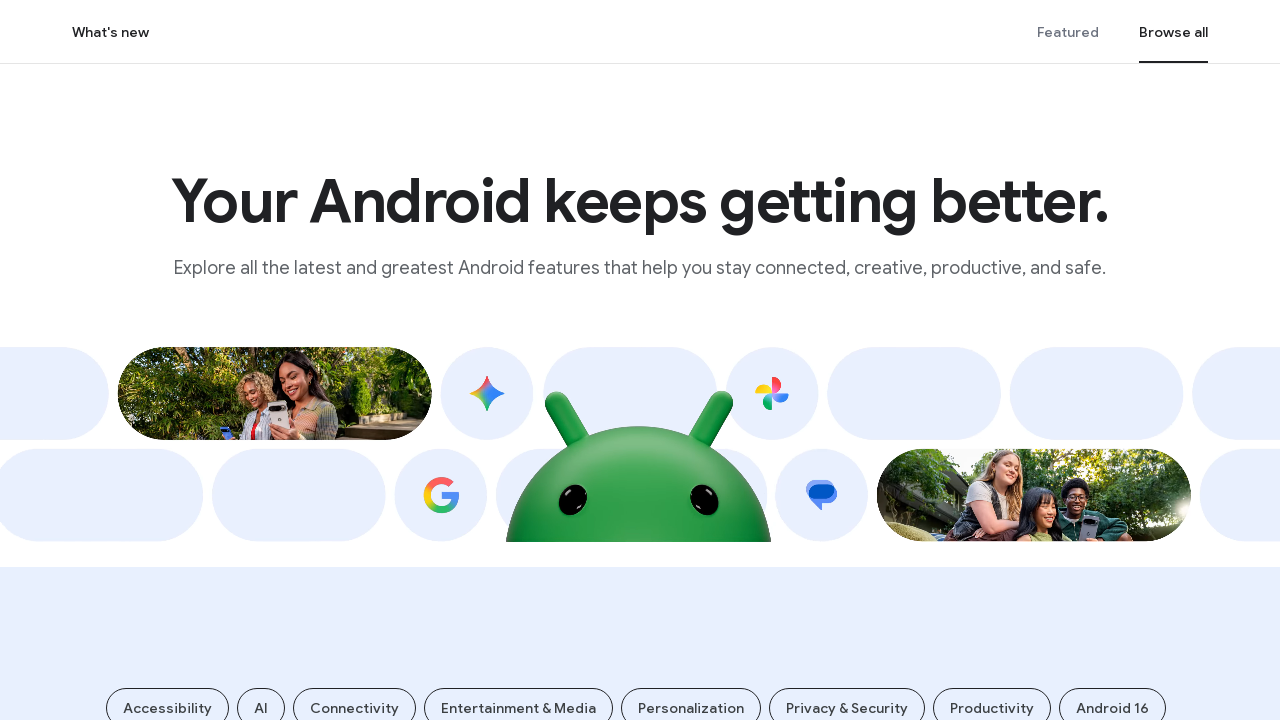

Wait completed for scroll iteration 11/250
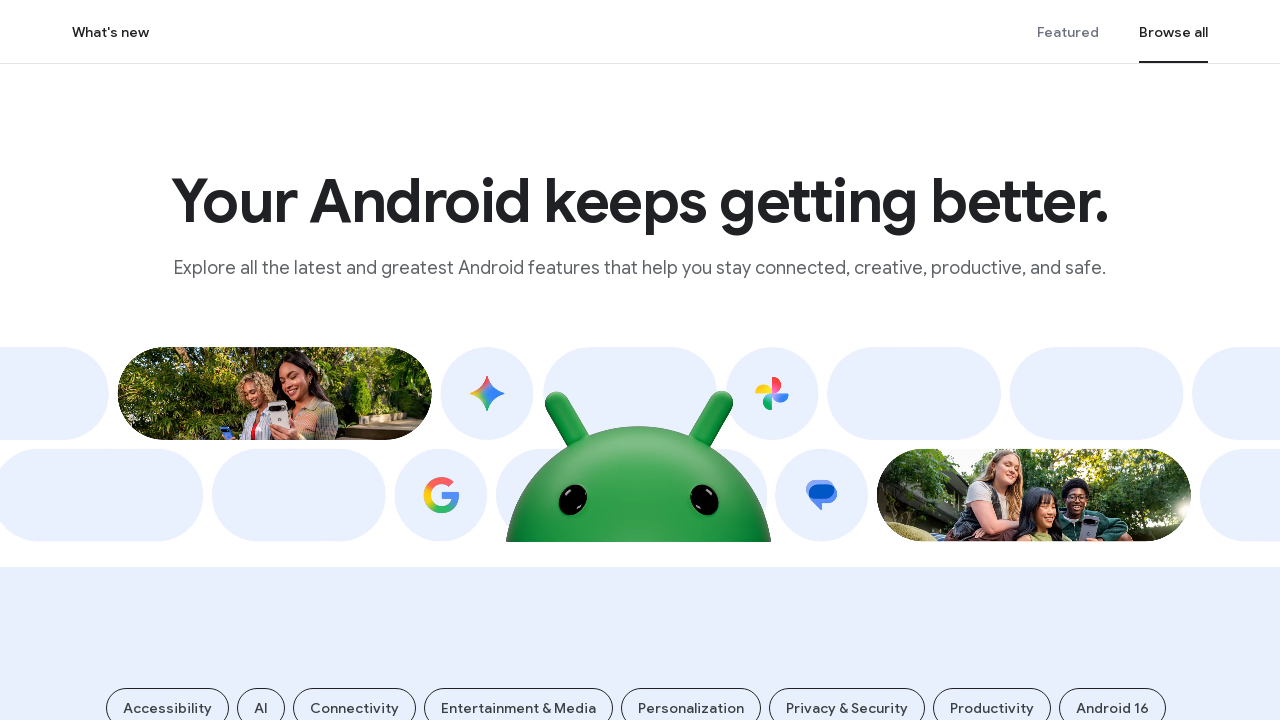

Scrolled down by 12 pixels (iteration 12/250)
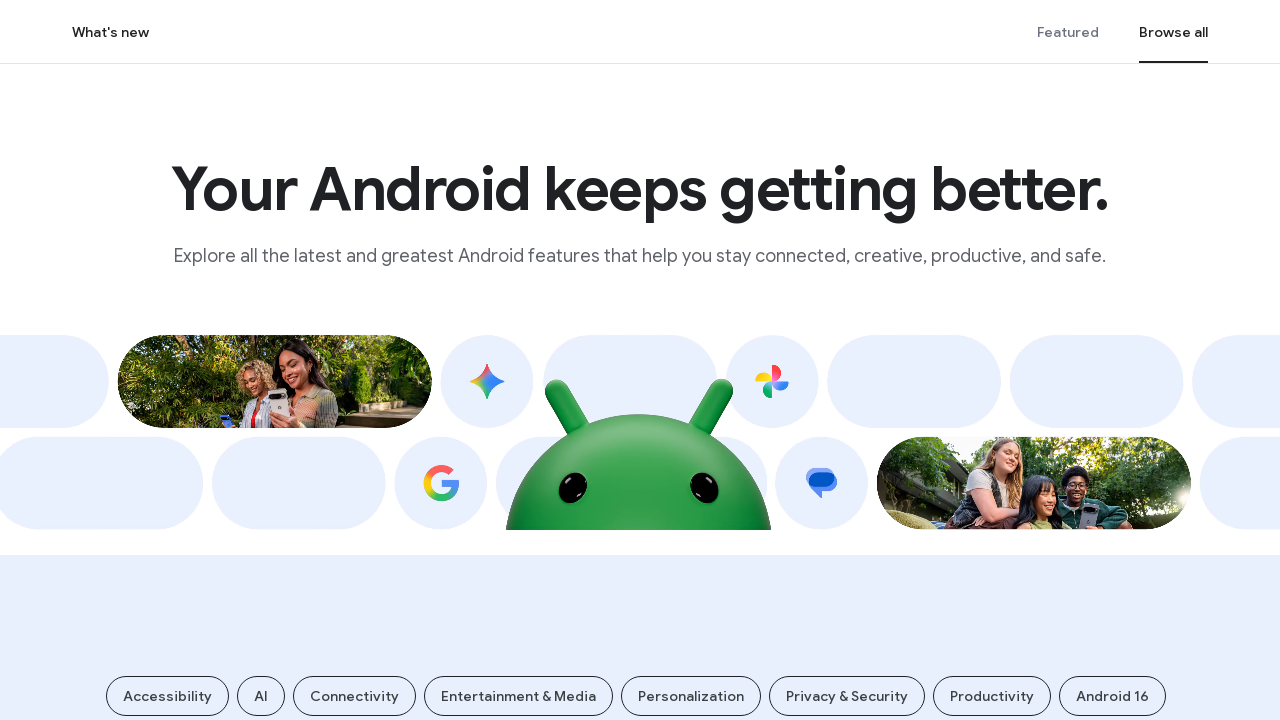

Wait completed for scroll iteration 12/250
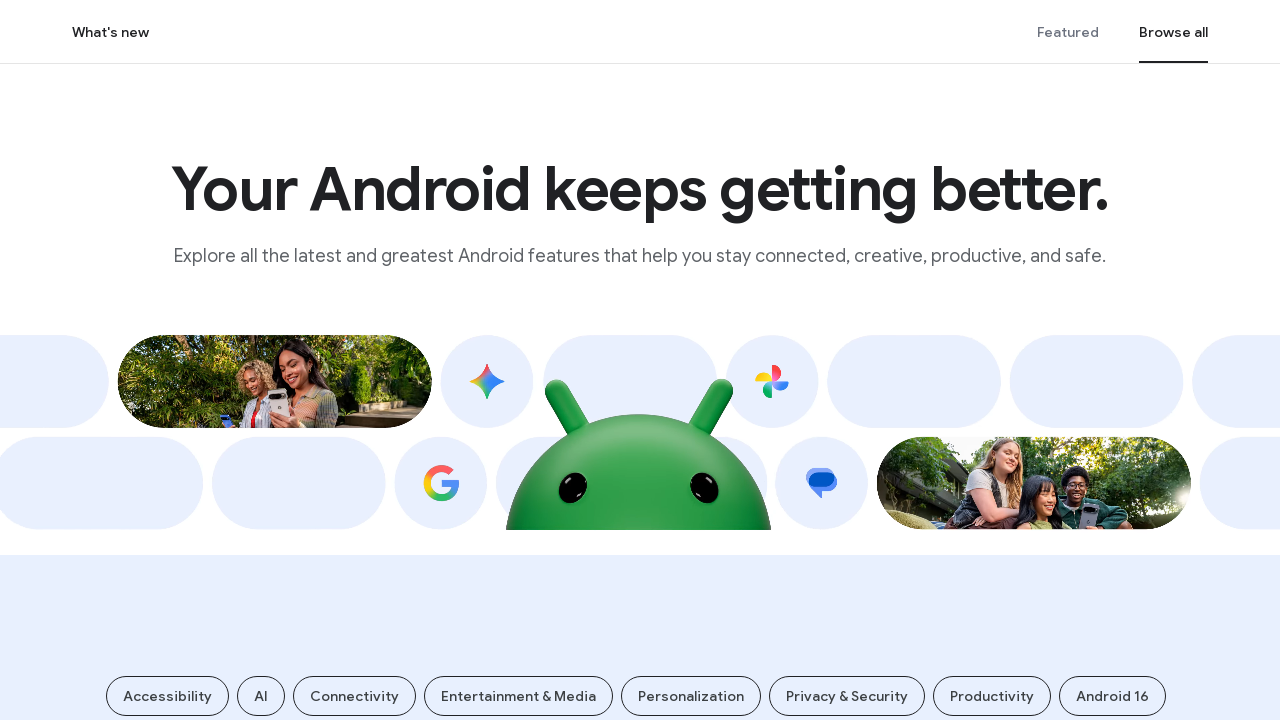

Scrolled down by 13 pixels (iteration 13/250)
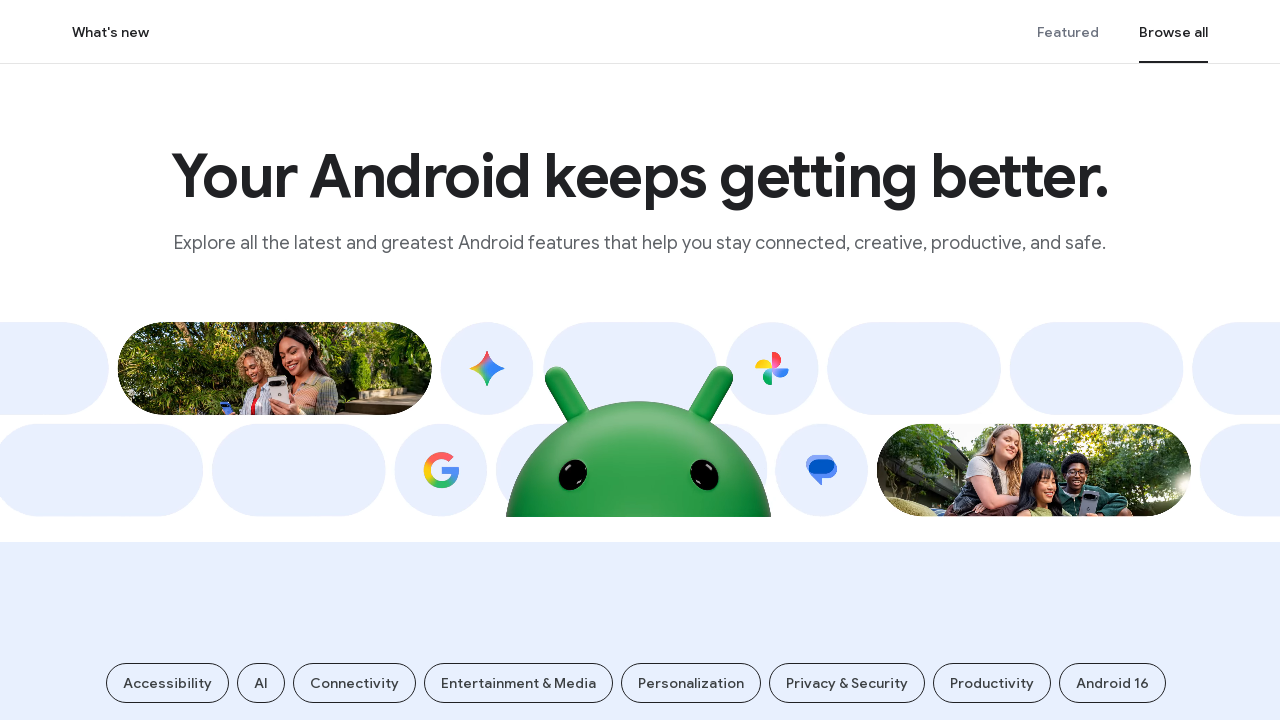

Wait completed for scroll iteration 13/250
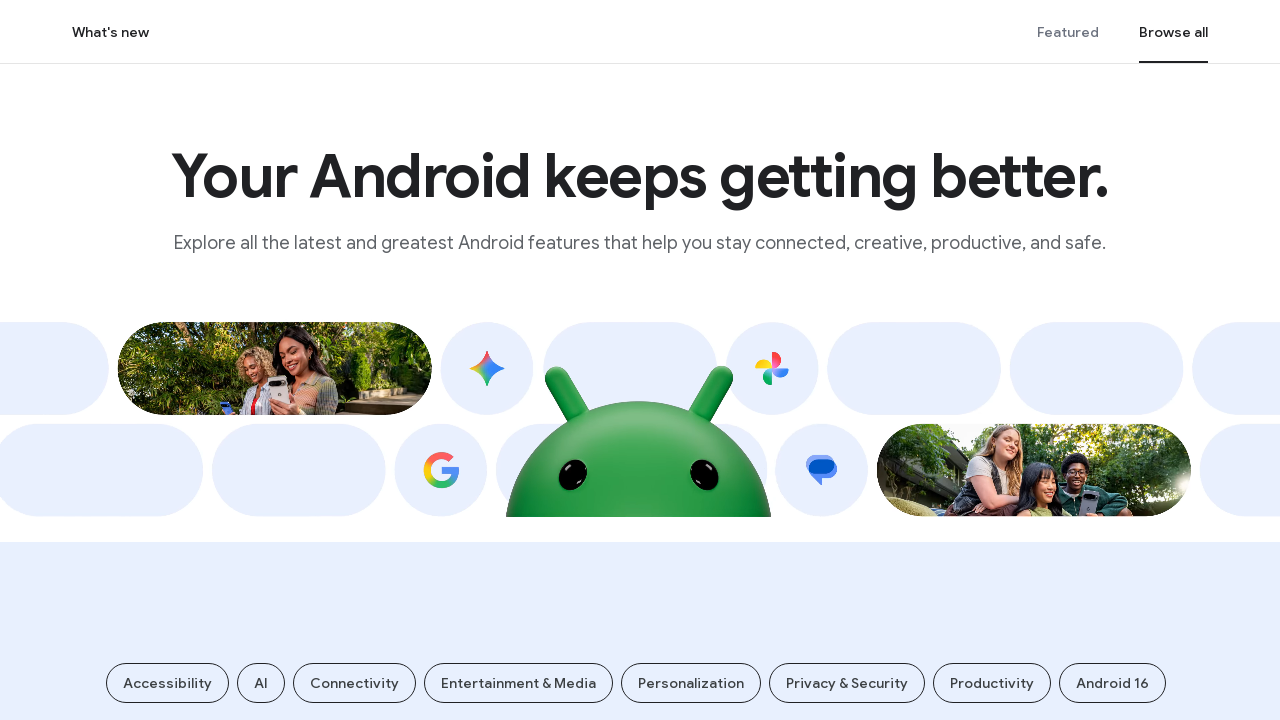

Scrolled down by 14 pixels (iteration 14/250)
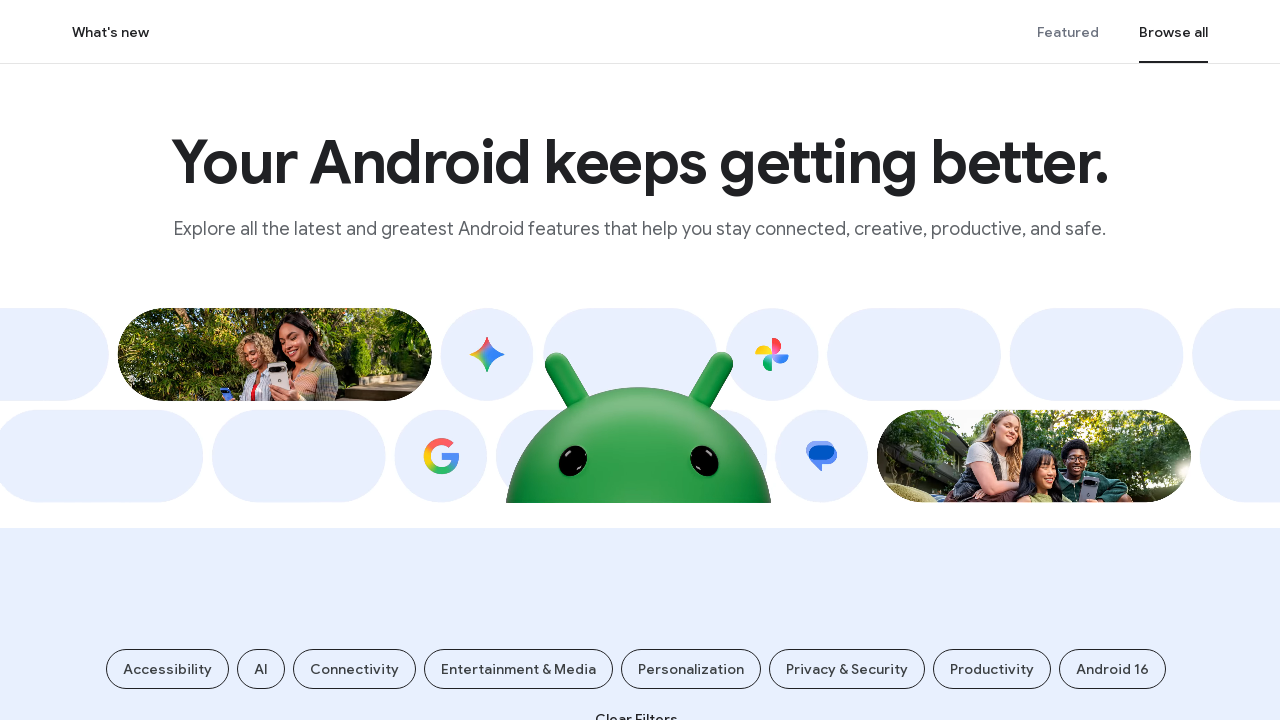

Wait completed for scroll iteration 14/250
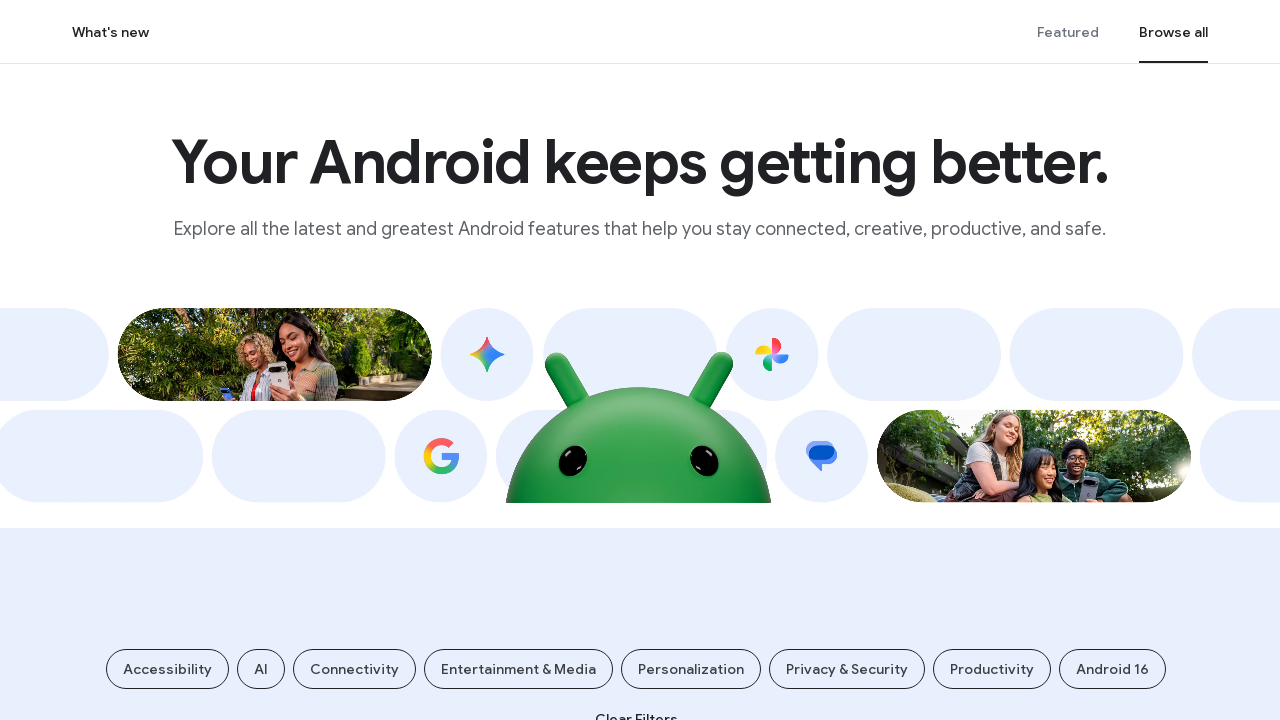

Scrolled down by 15 pixels (iteration 15/250)
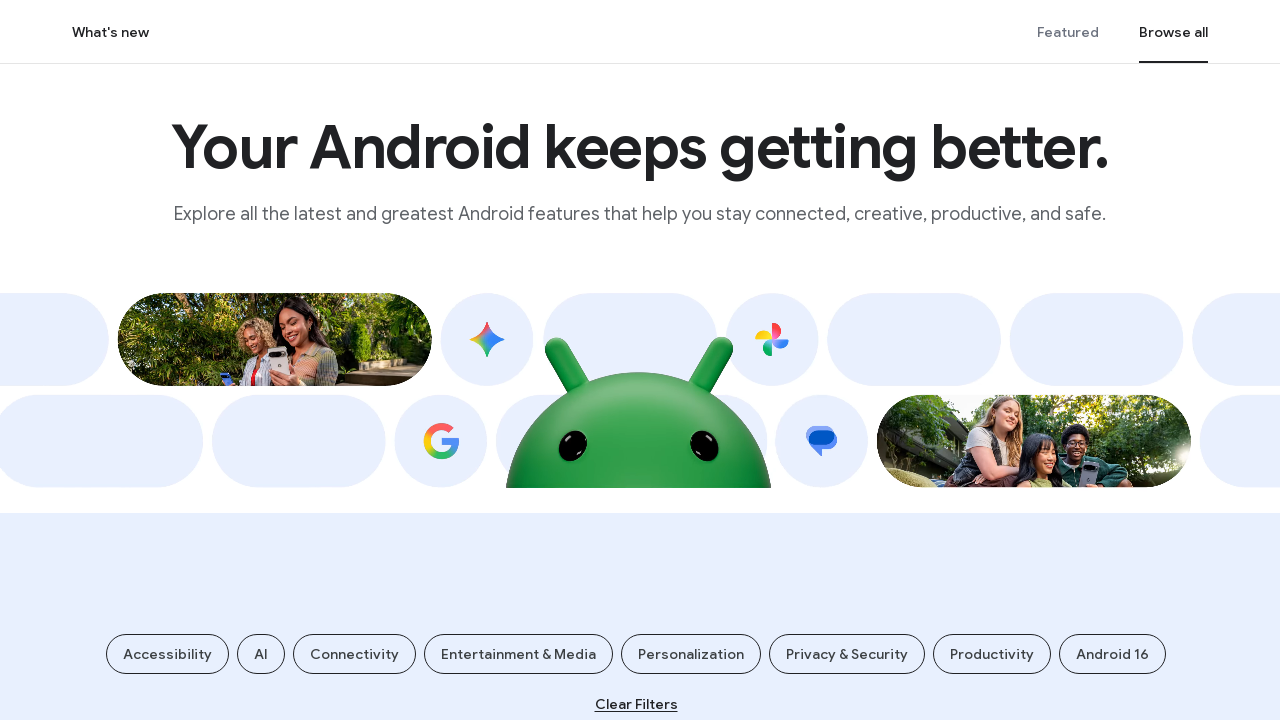

Wait completed for scroll iteration 15/250
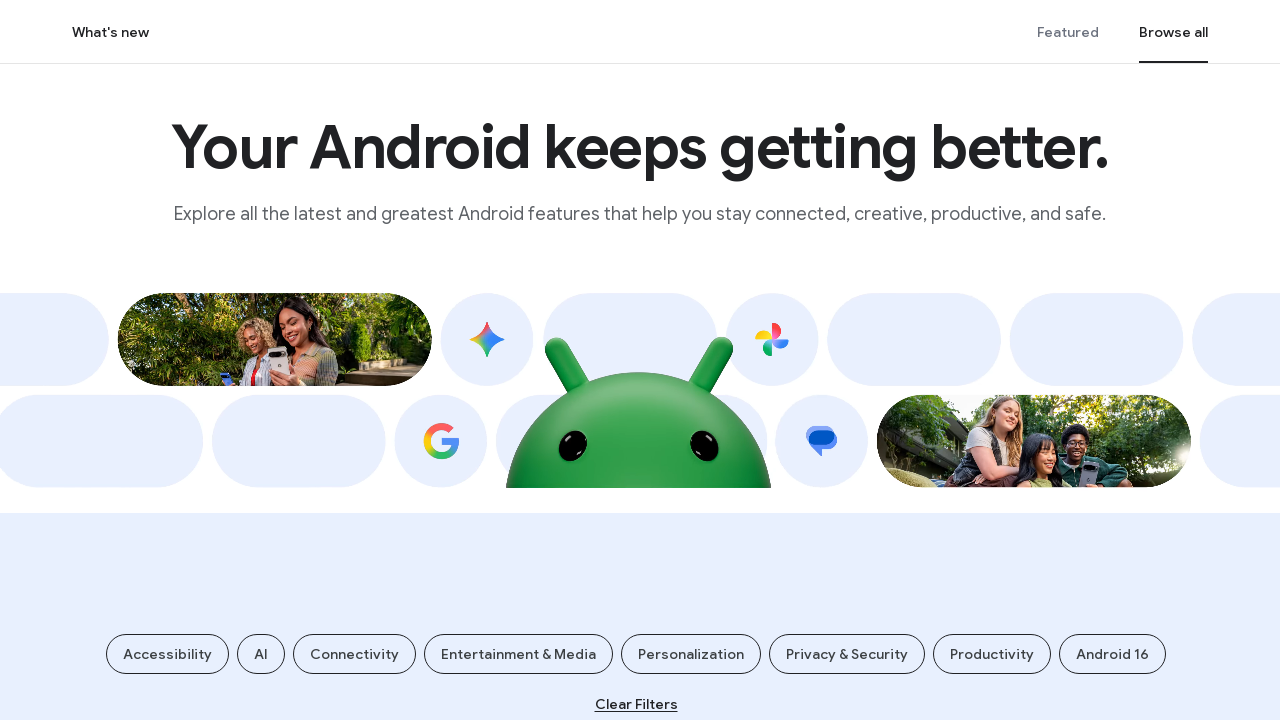

Scrolled down by 16 pixels (iteration 16/250)
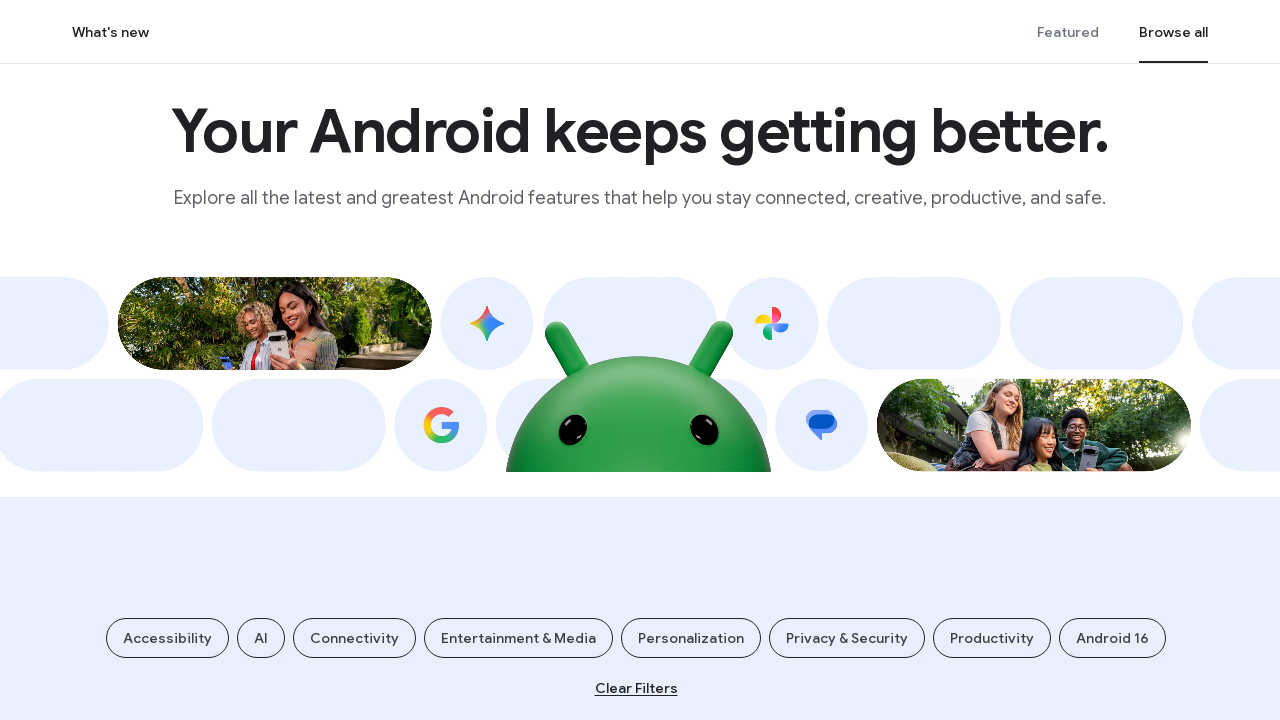

Wait completed for scroll iteration 16/250
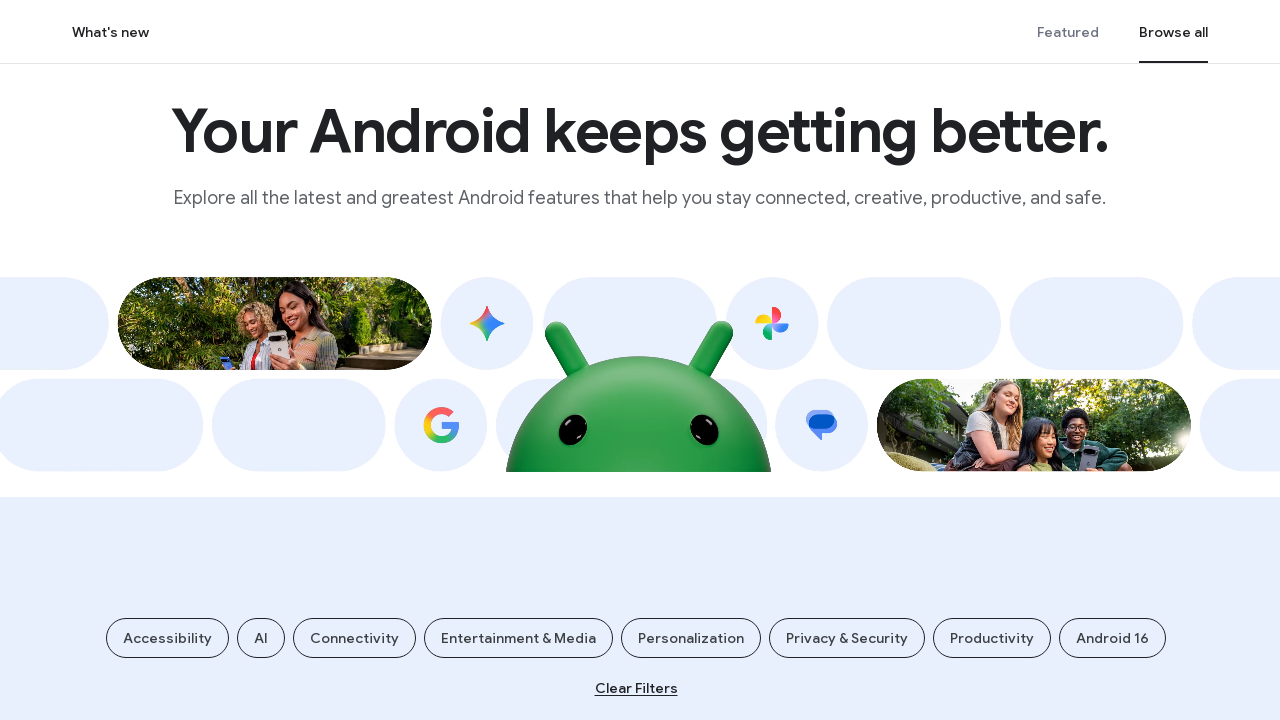

Scrolled down by 17 pixels (iteration 17/250)
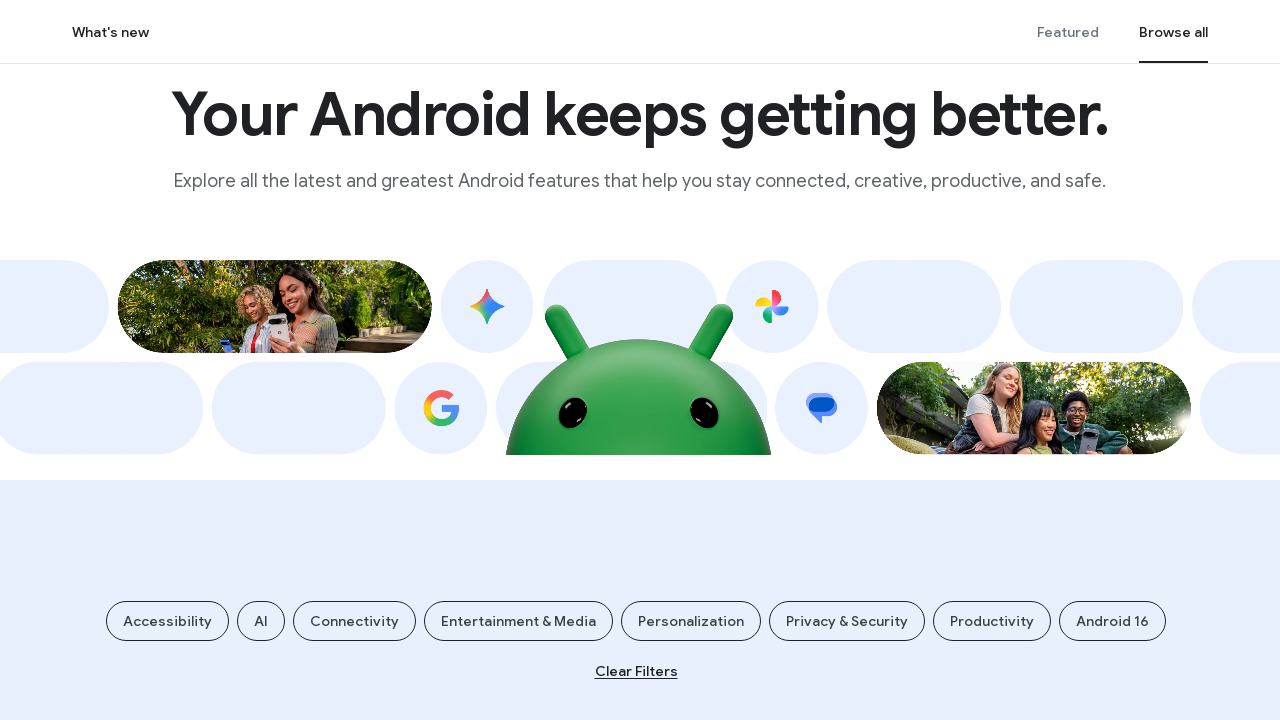

Wait completed for scroll iteration 17/250
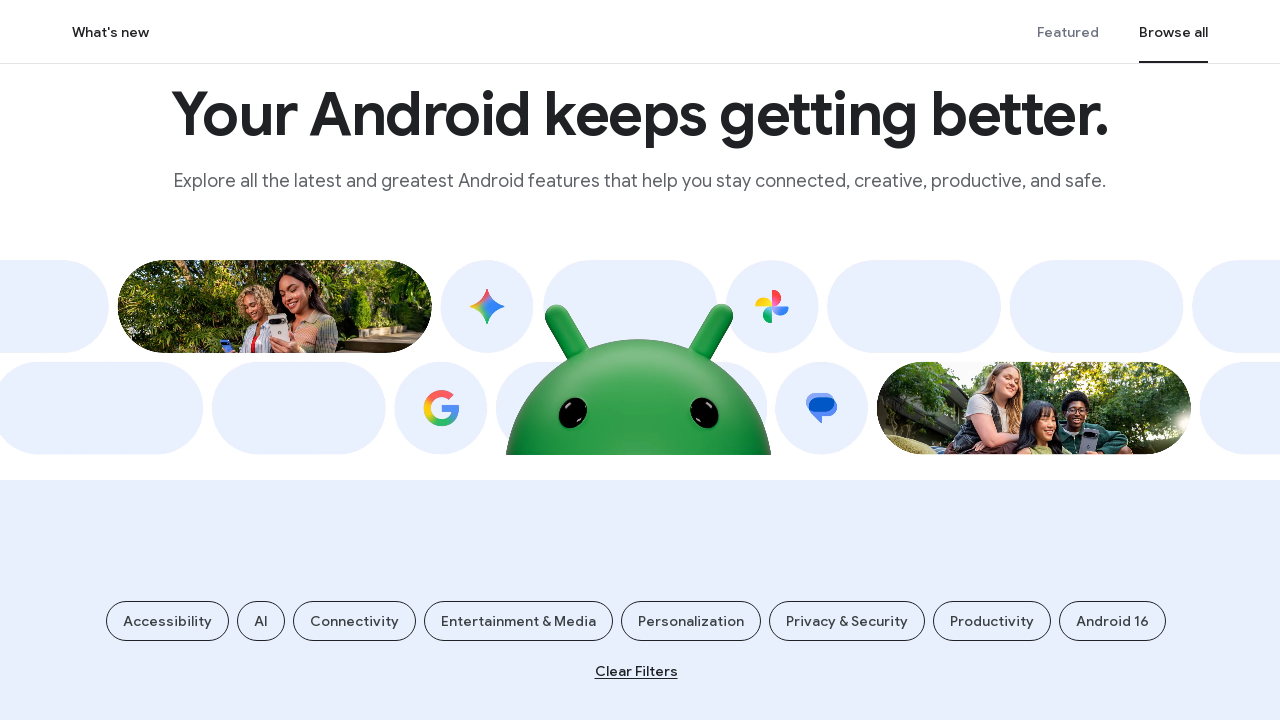

Scrolled down by 18 pixels (iteration 18/250)
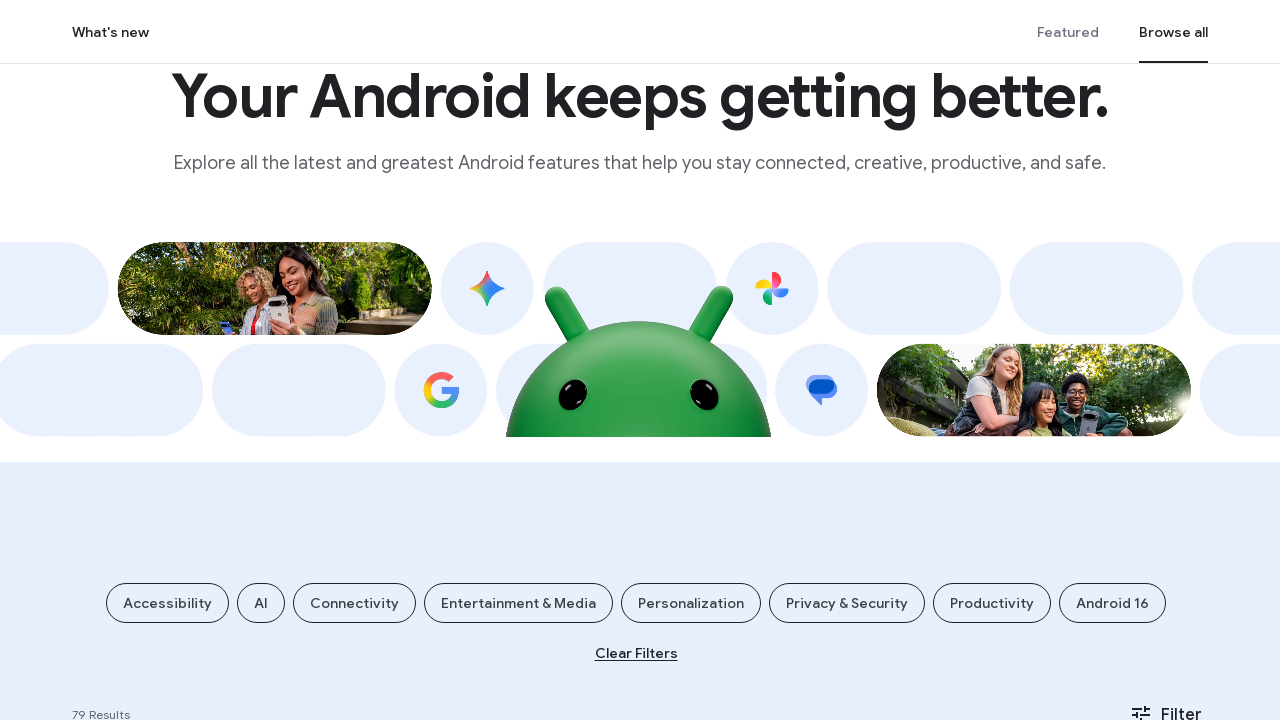

Wait completed for scroll iteration 18/250
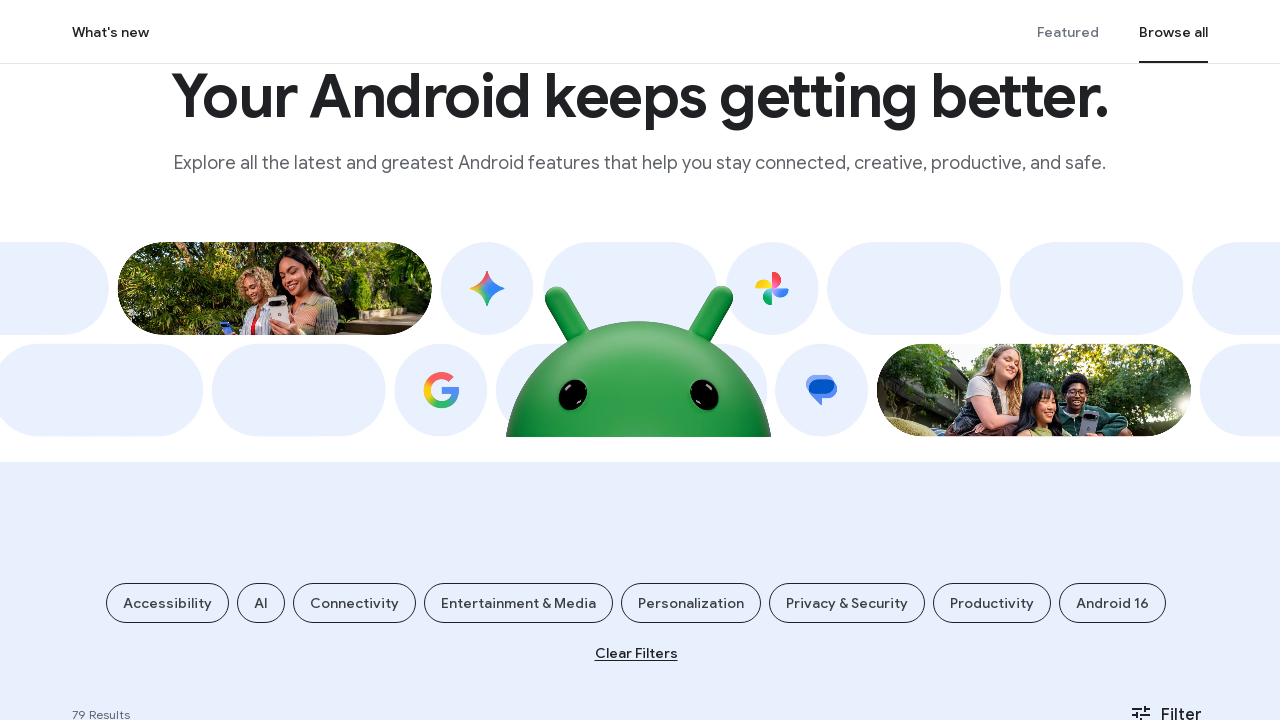

Scrolled down by 19 pixels (iteration 19/250)
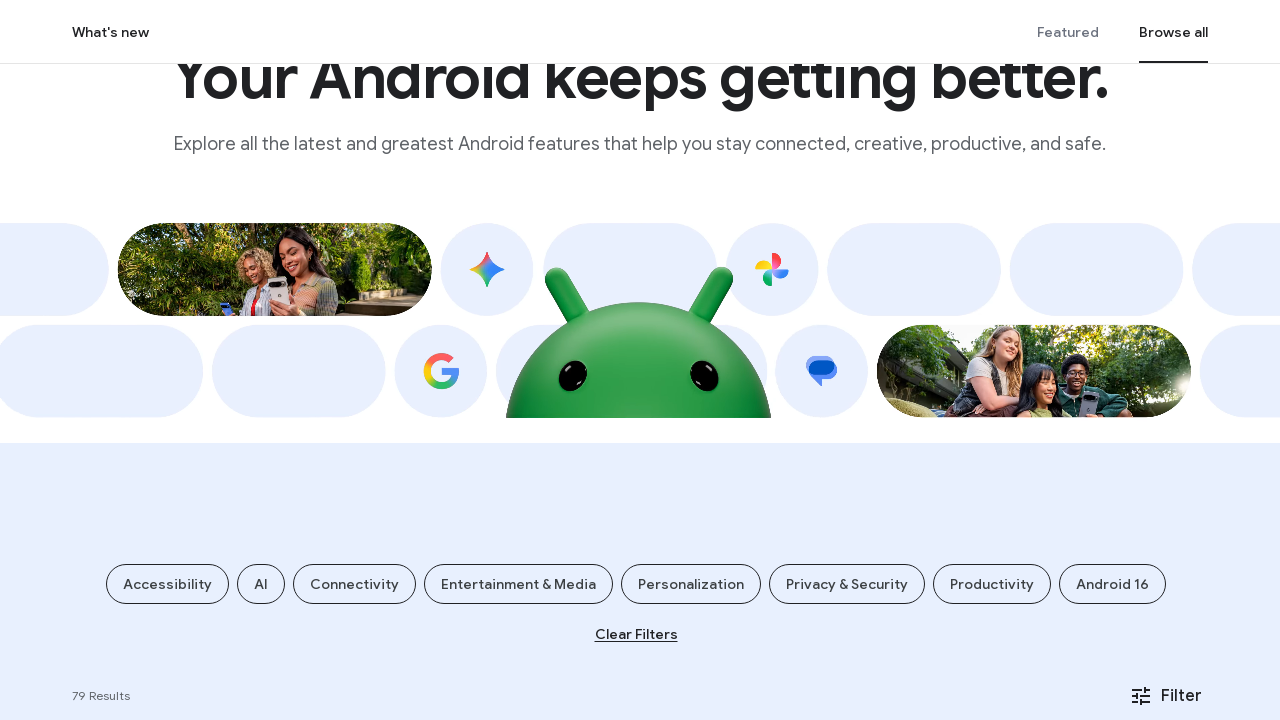

Wait completed for scroll iteration 19/250
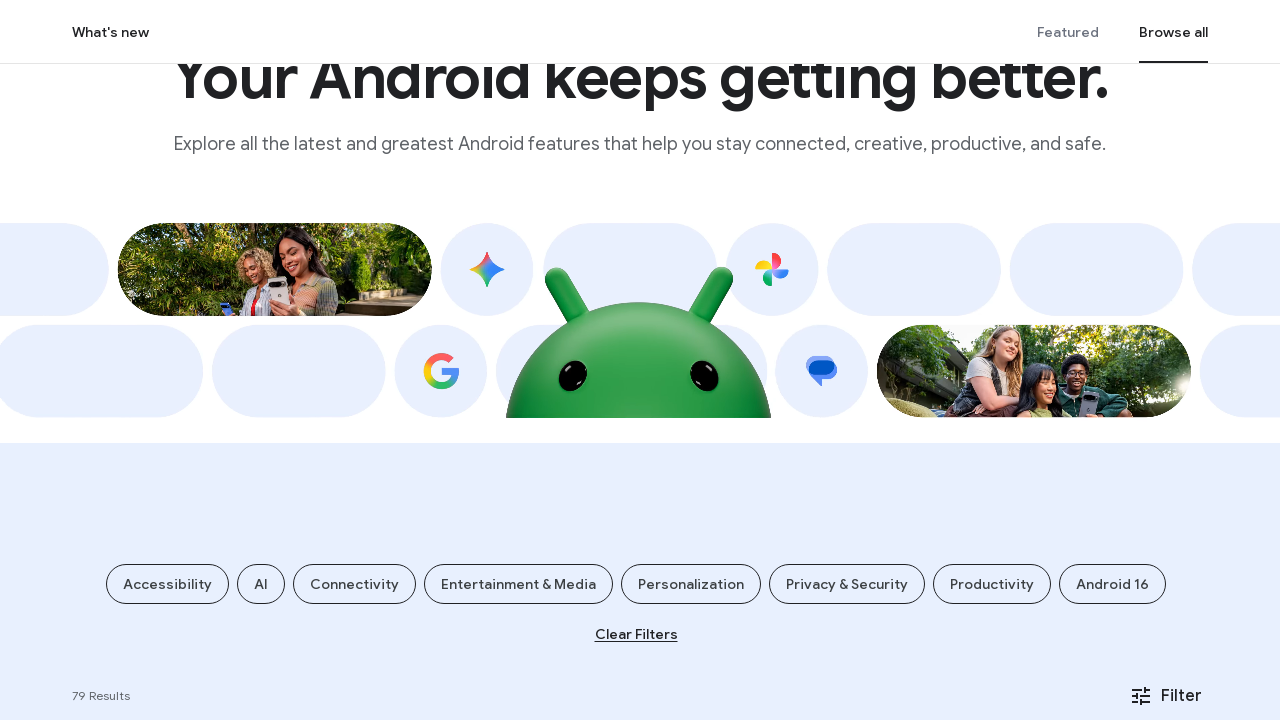

Scrolled down by 20 pixels (iteration 20/250)
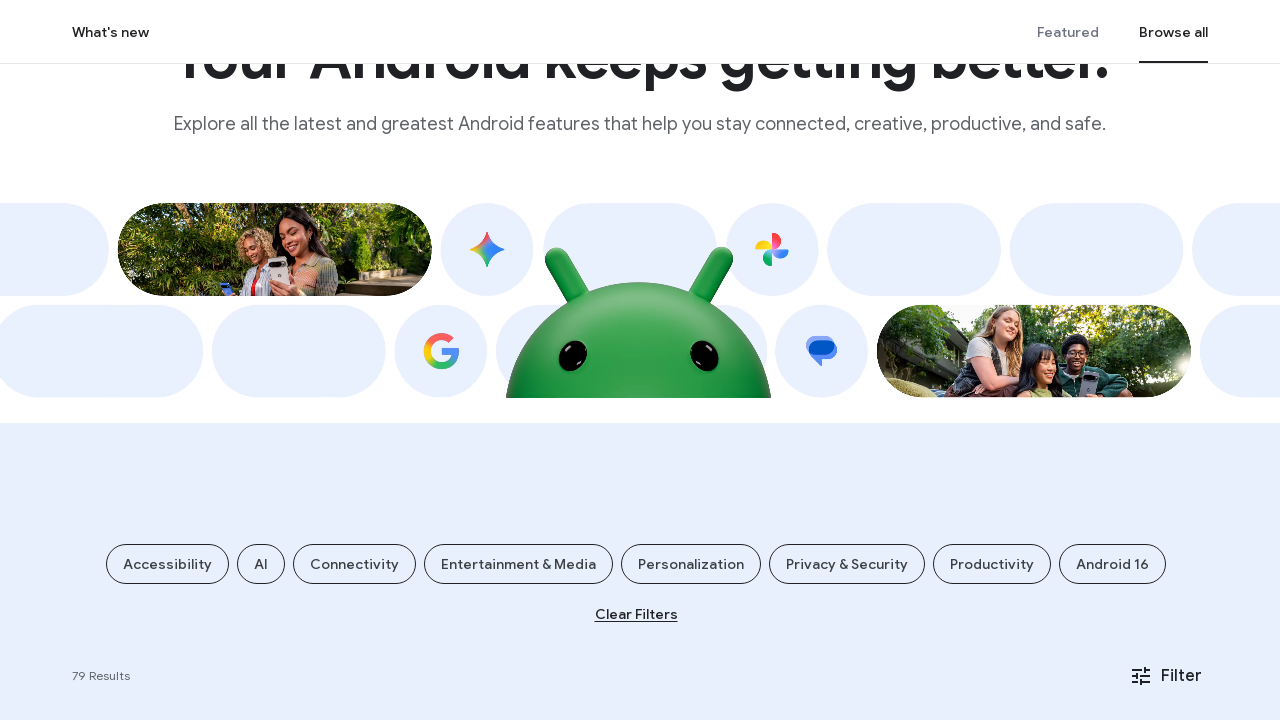

Wait completed for scroll iteration 20/250
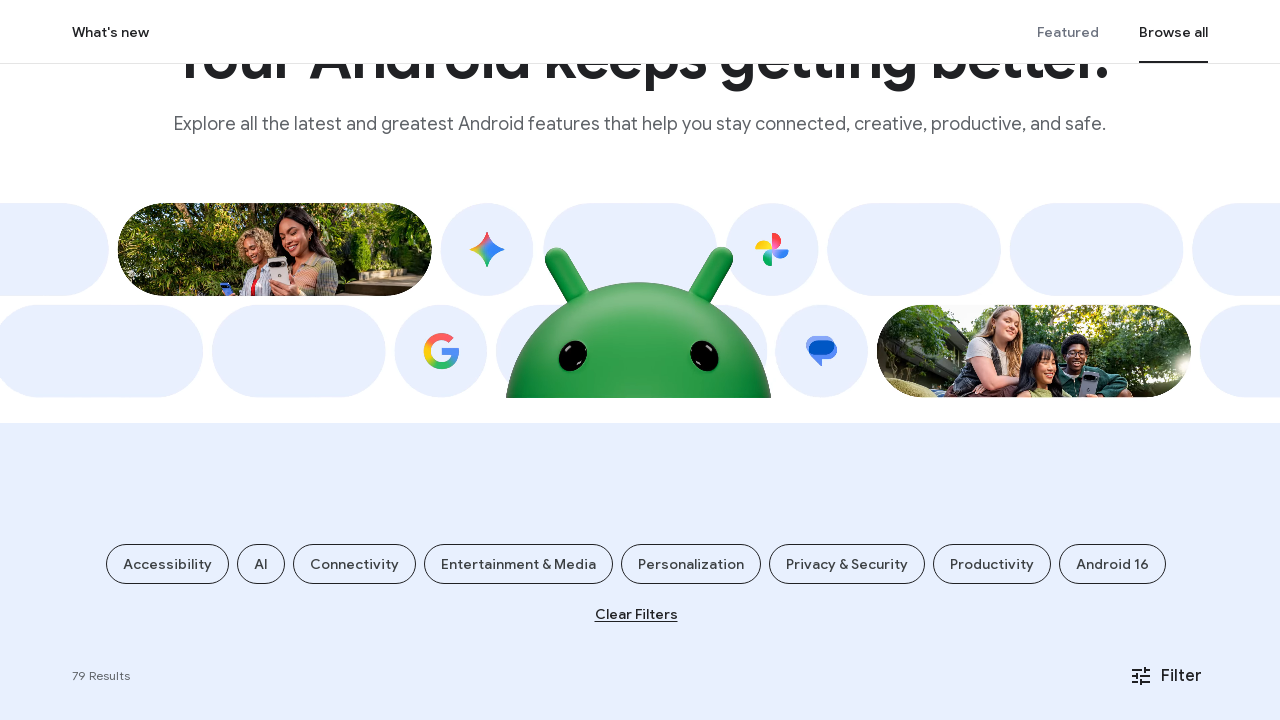

Scrolled down by 21 pixels (iteration 21/250)
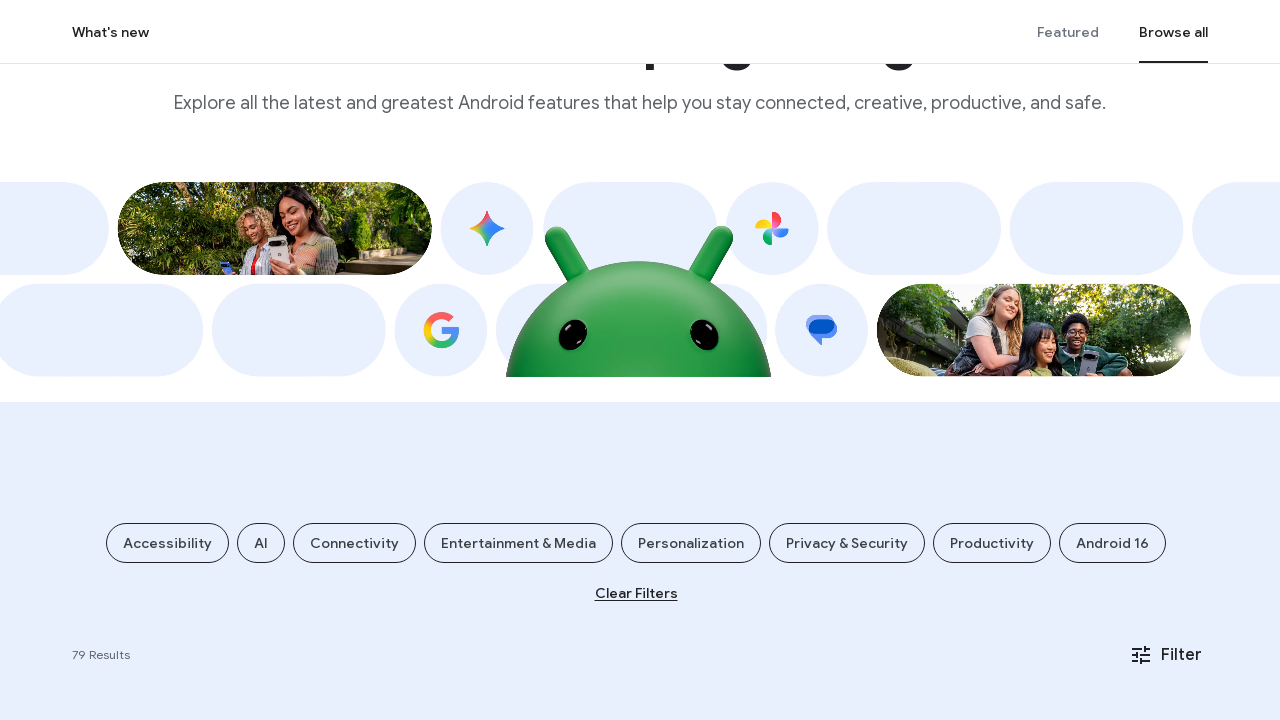

Wait completed for scroll iteration 21/250
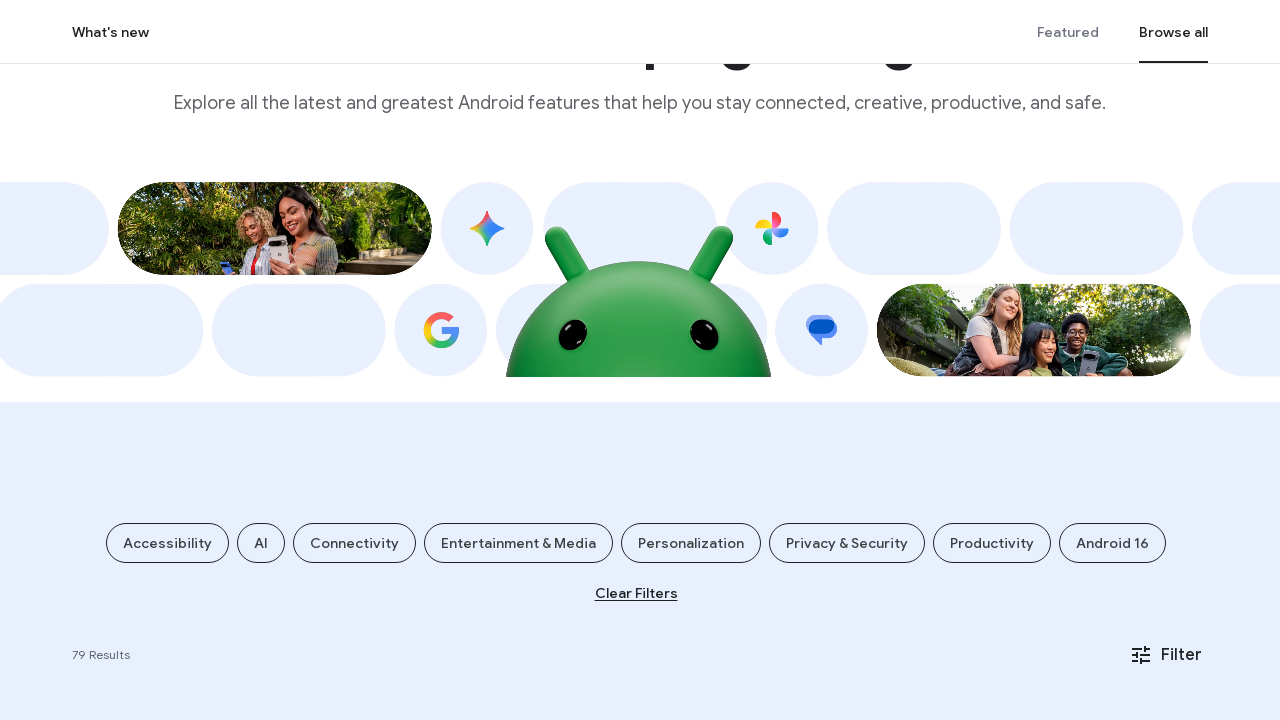

Scrolled down by 22 pixels (iteration 22/250)
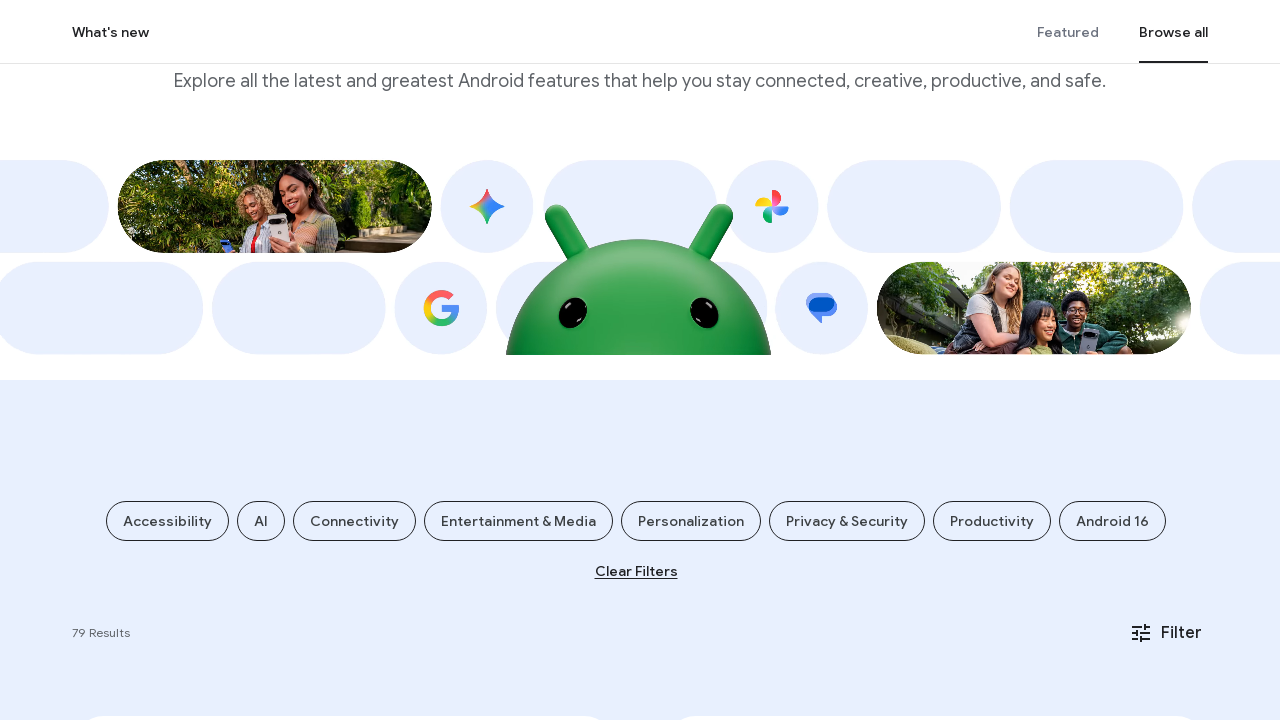

Wait completed for scroll iteration 22/250
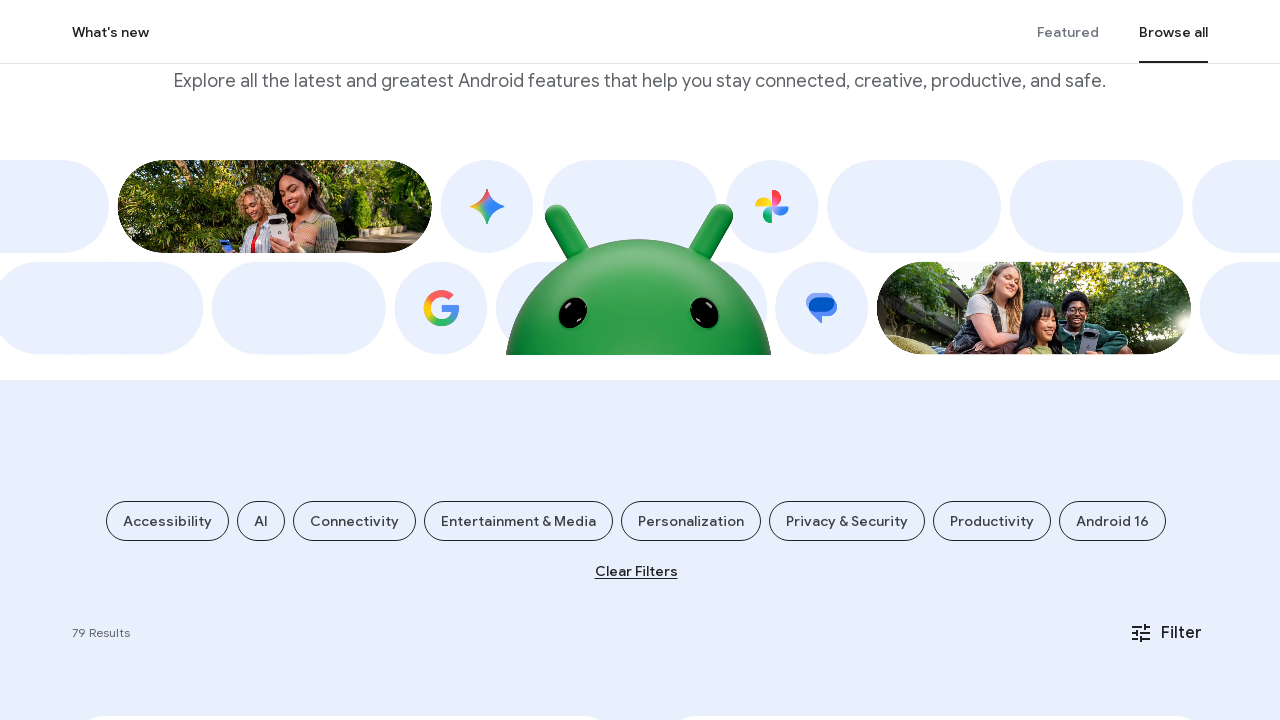

Scrolled down by 23 pixels (iteration 23/250)
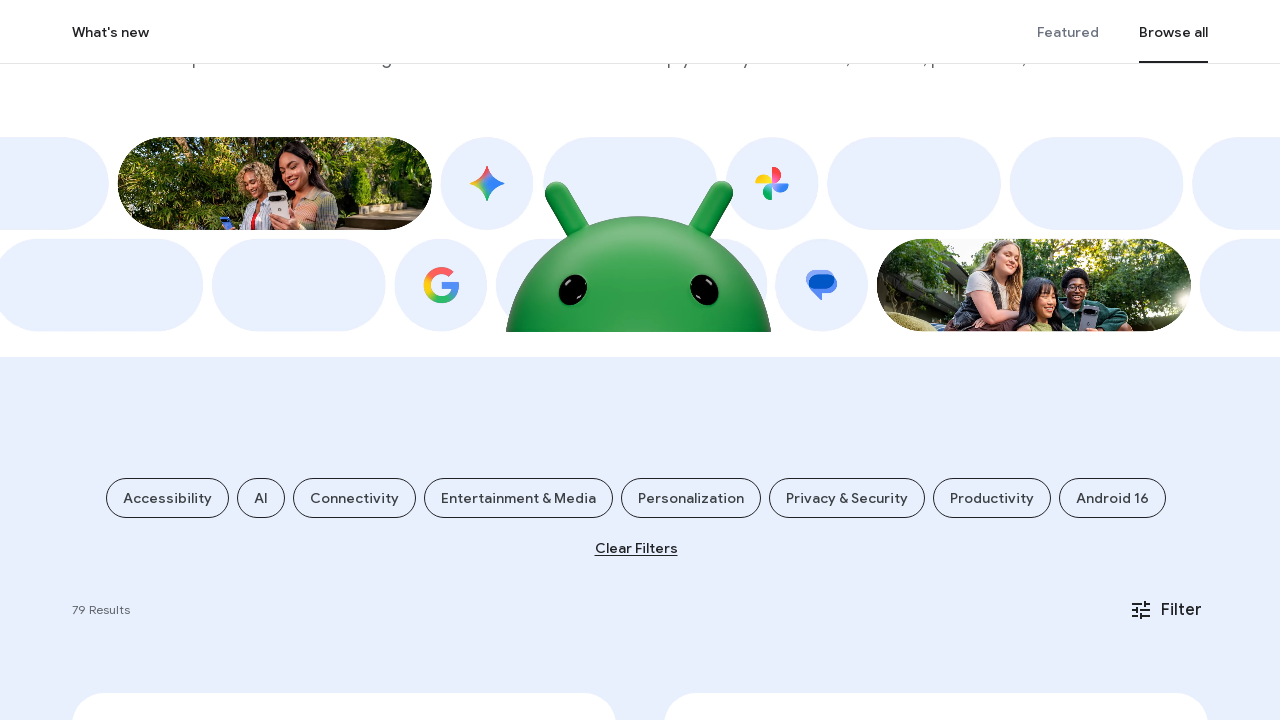

Wait completed for scroll iteration 23/250
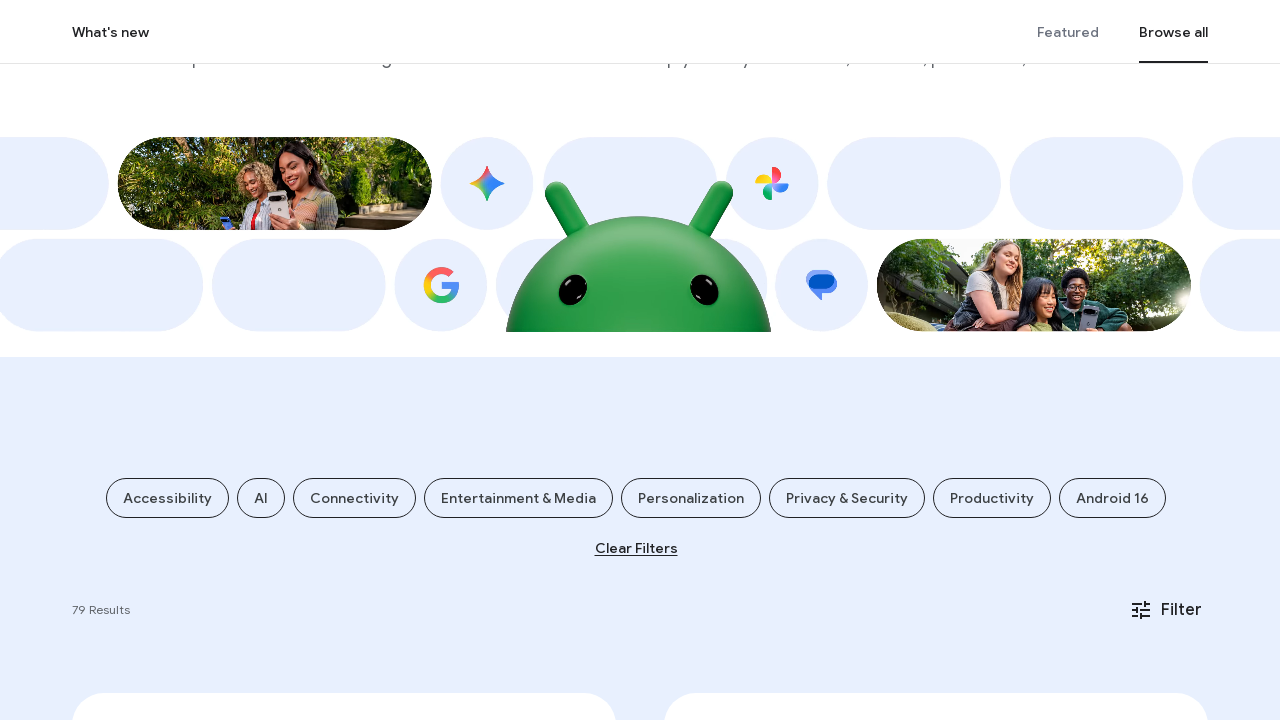

Scrolled down by 24 pixels (iteration 24/250)
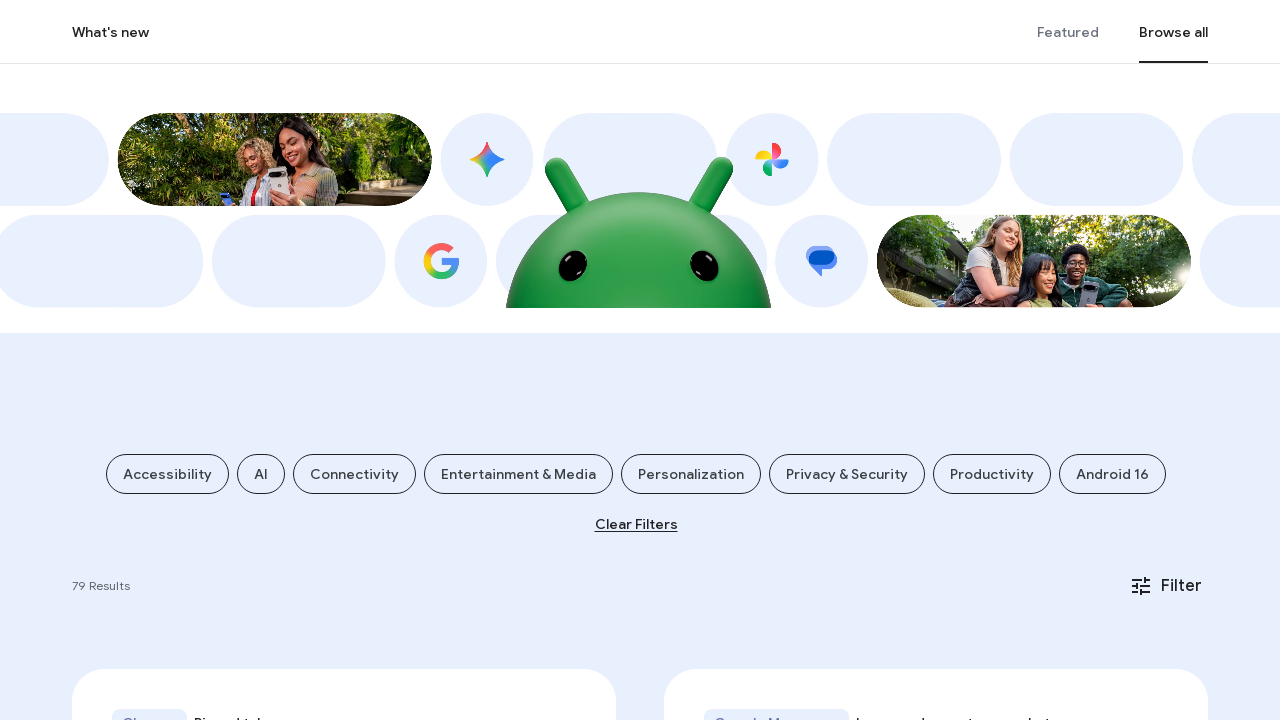

Wait completed for scroll iteration 24/250
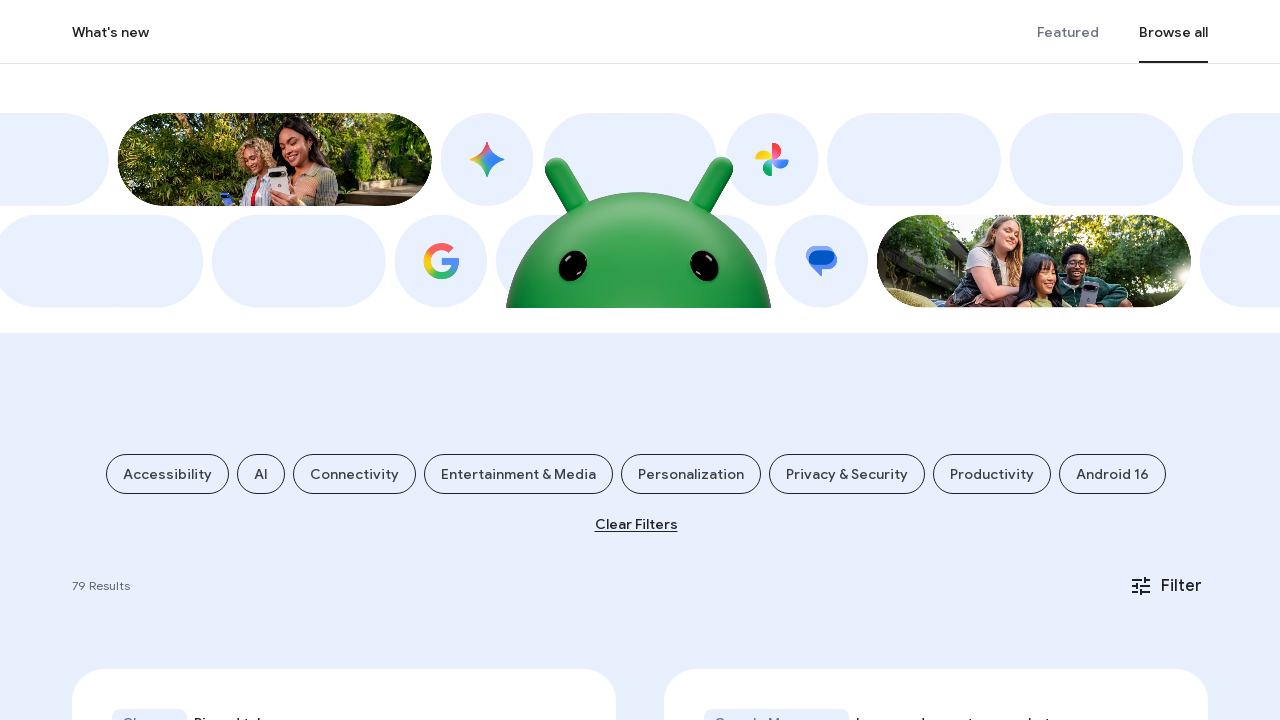

Scrolled down by 25 pixels (iteration 25/250)
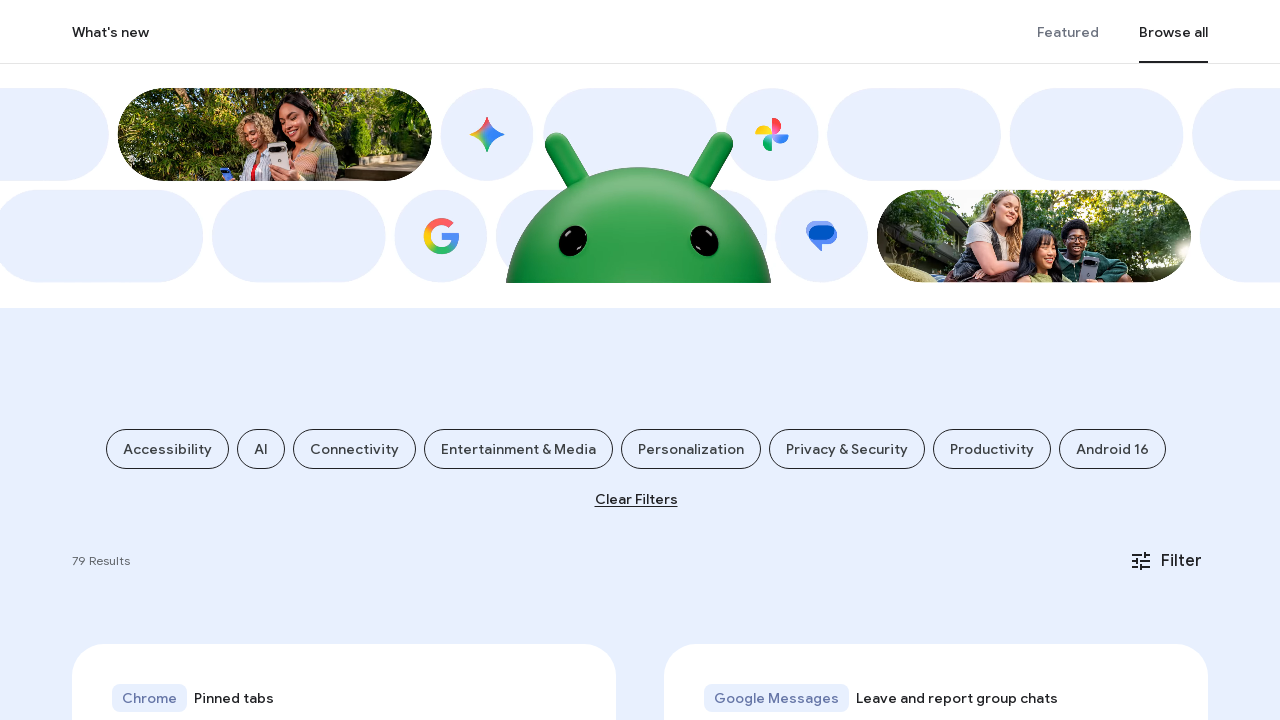

Wait completed for scroll iteration 25/250
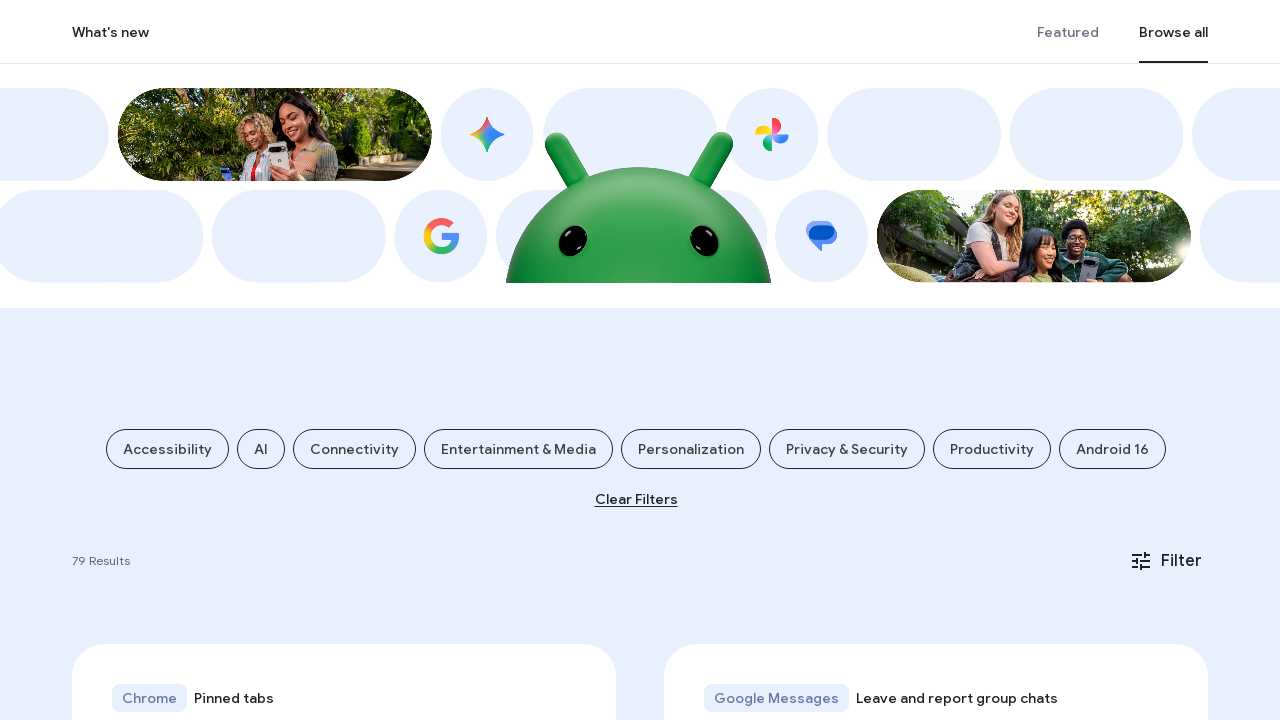

Scrolled down by 26 pixels (iteration 26/250)
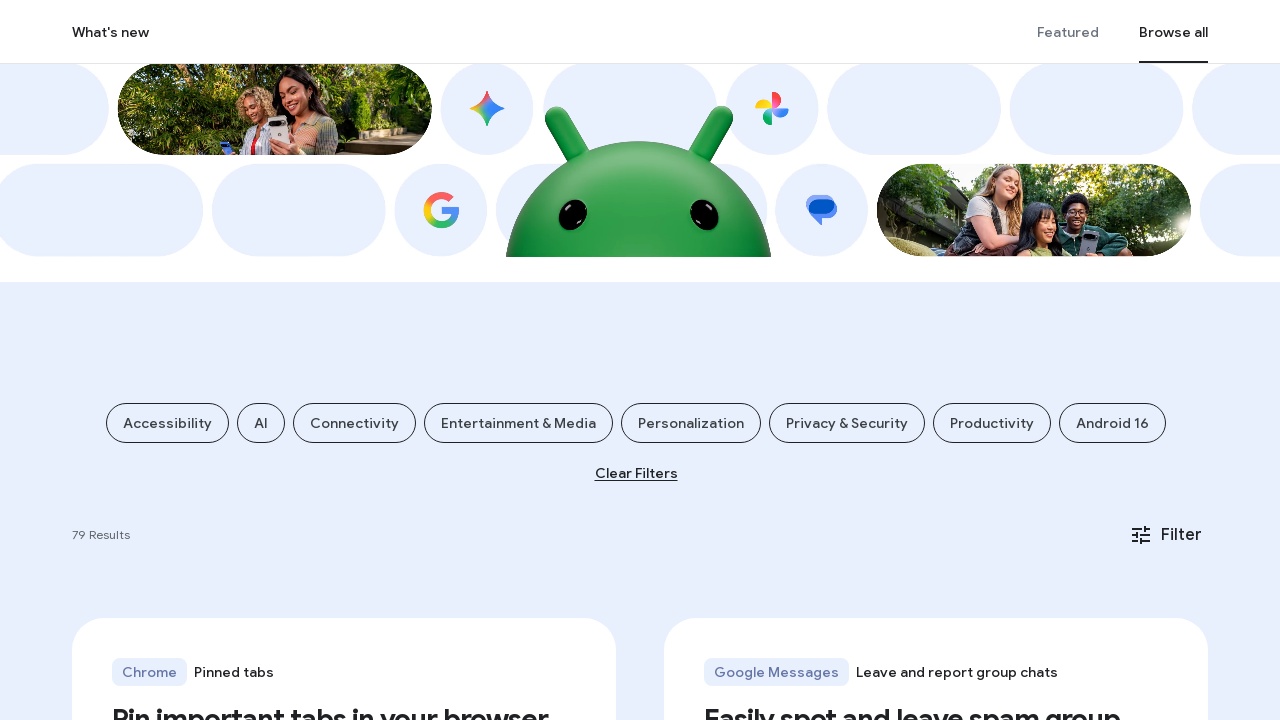

Wait completed for scroll iteration 26/250
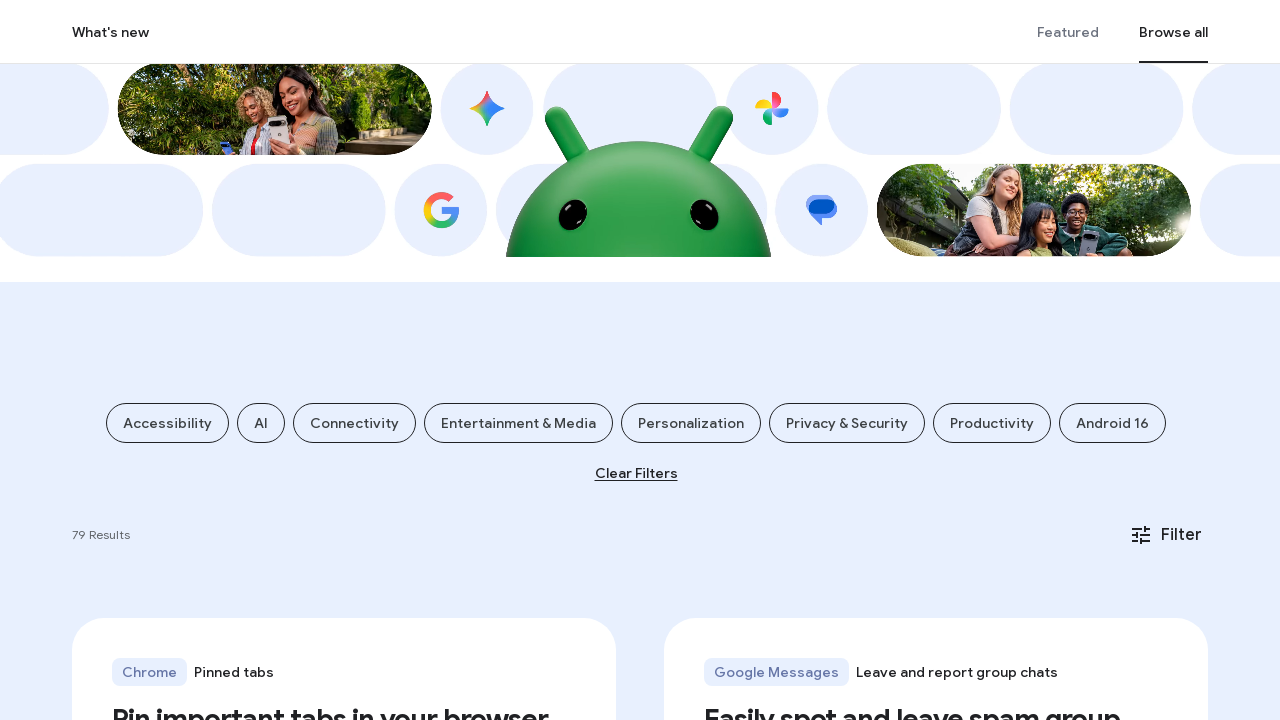

Scrolled down by 27 pixels (iteration 27/250)
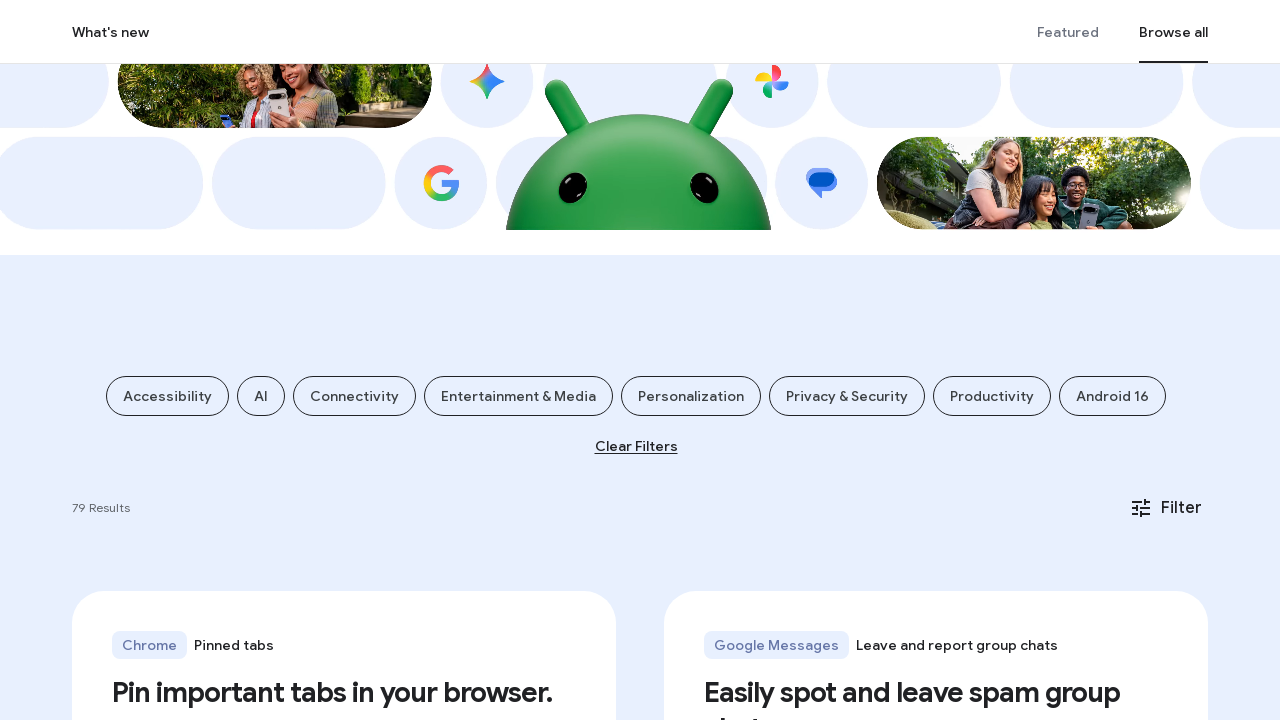

Wait completed for scroll iteration 27/250
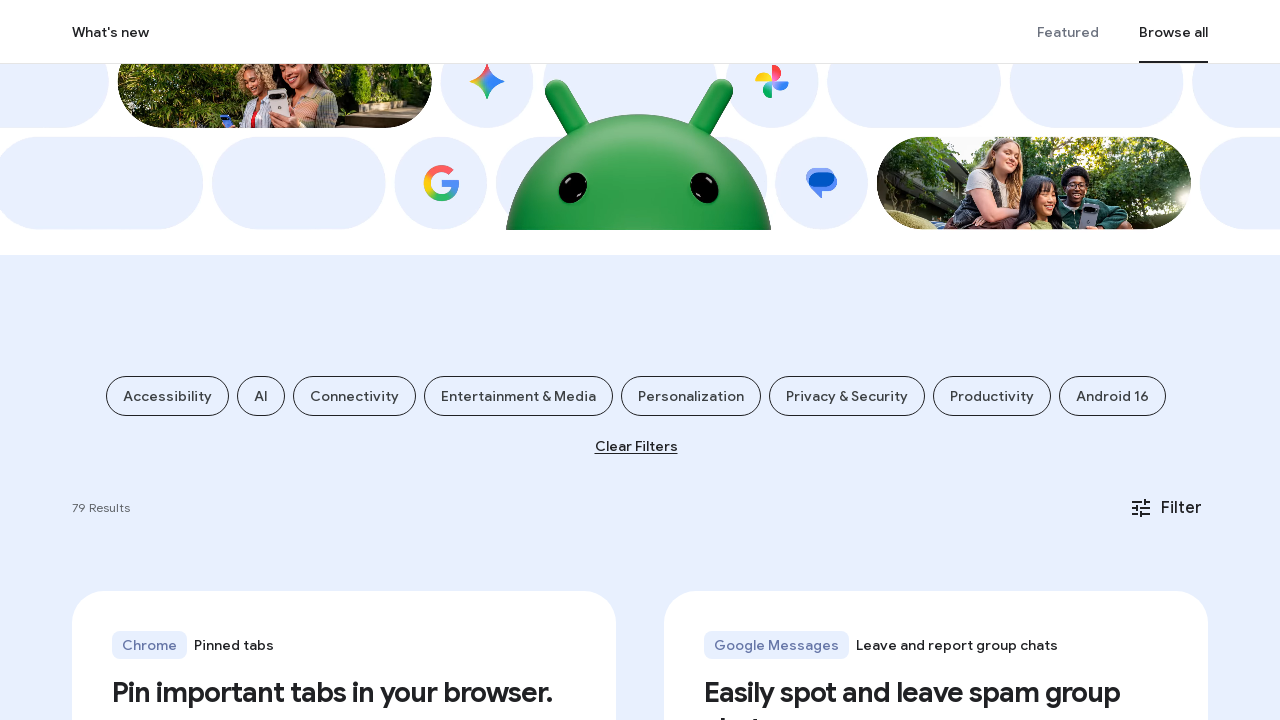

Scrolled down by 28 pixels (iteration 28/250)
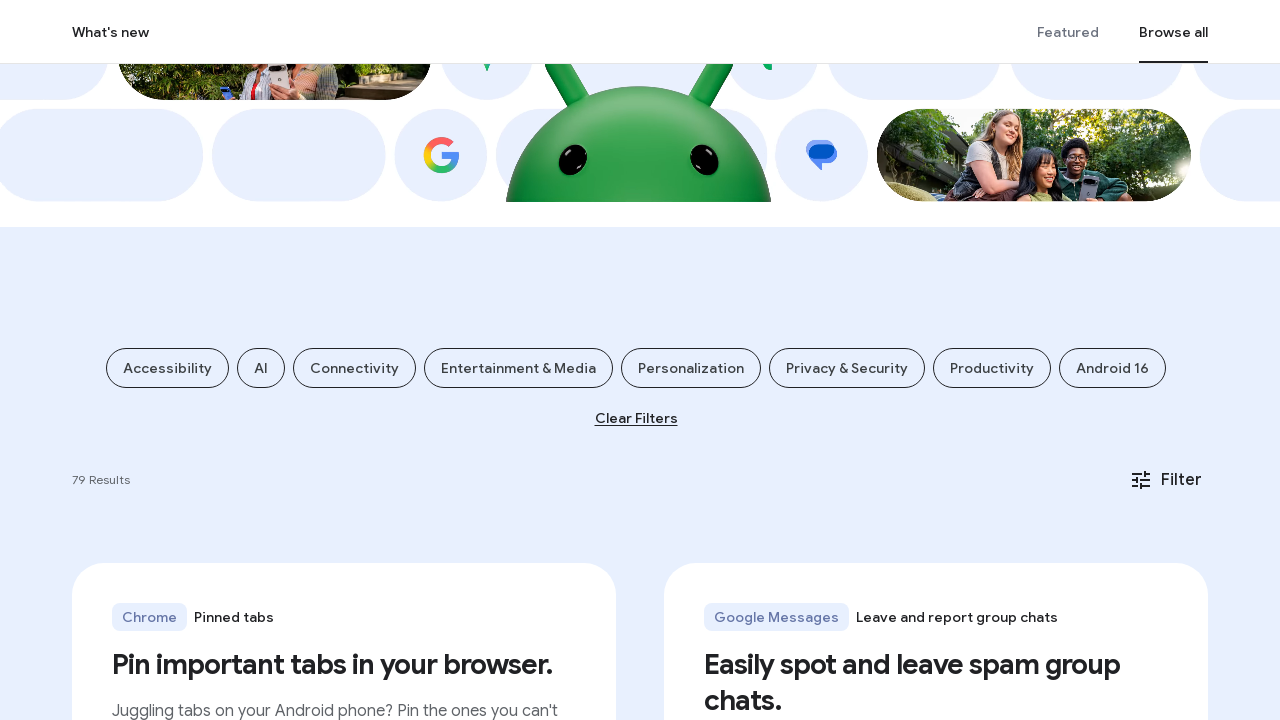

Wait completed for scroll iteration 28/250
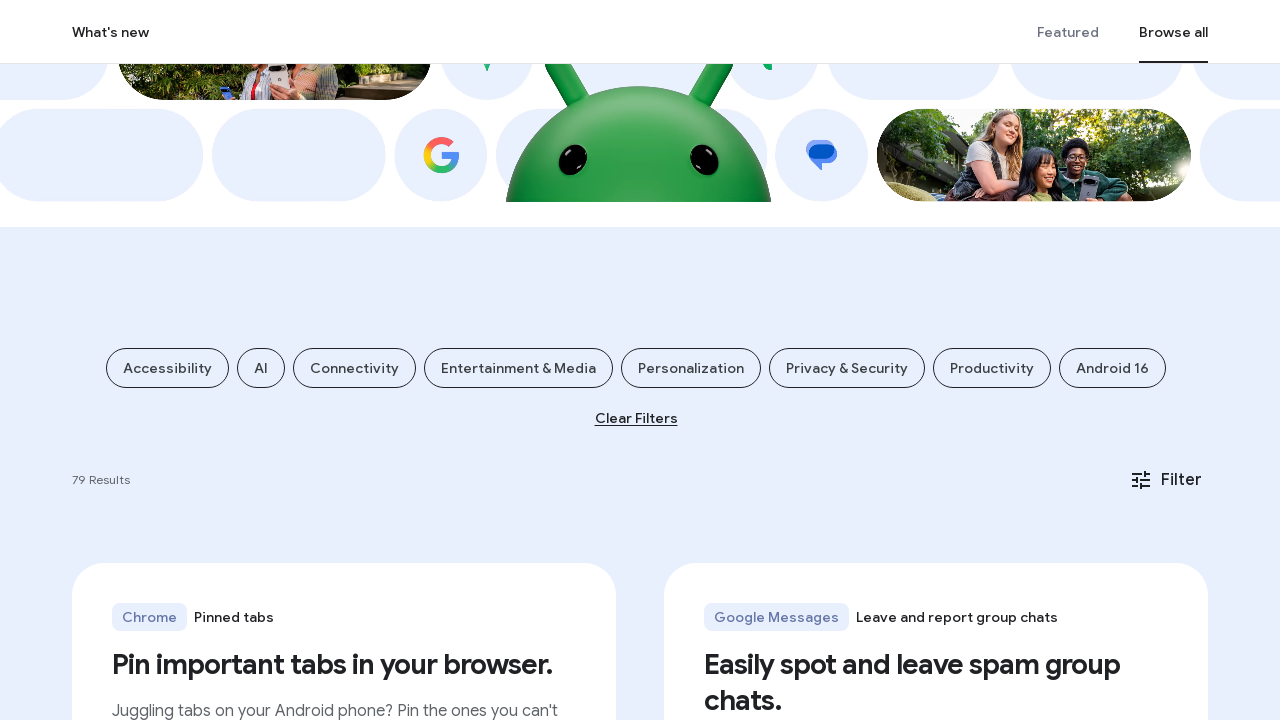

Scrolled down by 29 pixels (iteration 29/250)
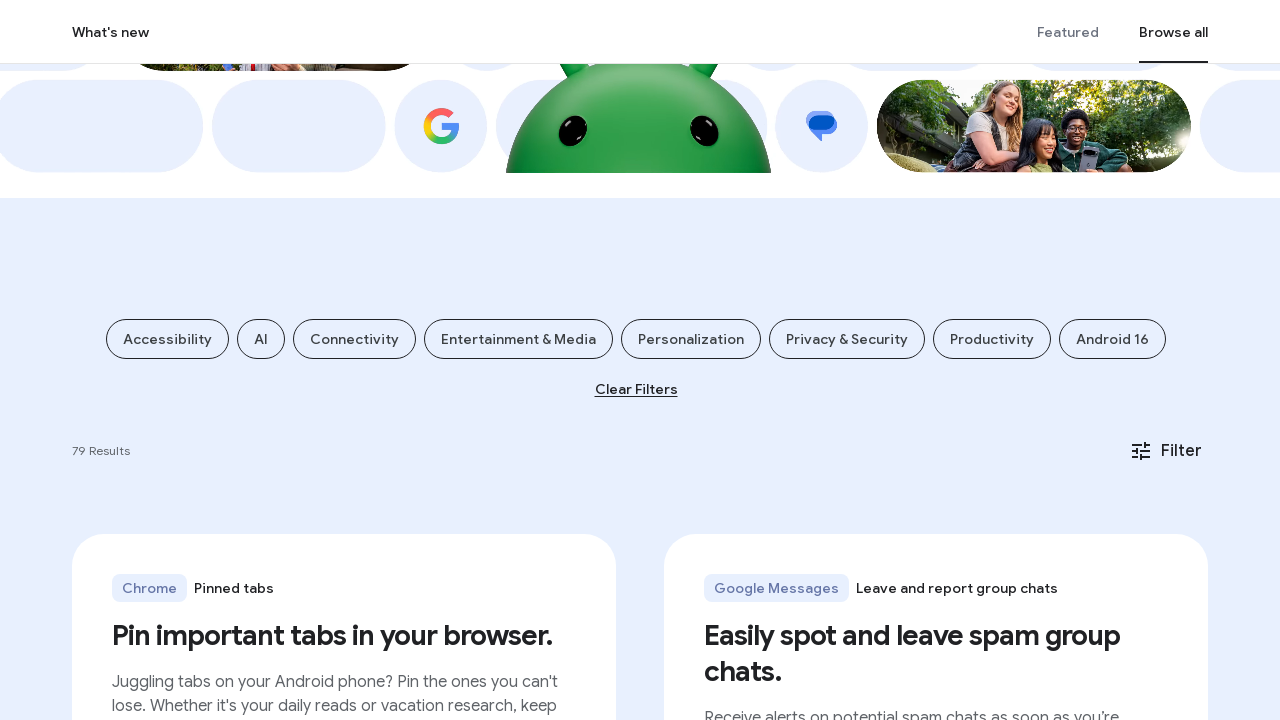

Wait completed for scroll iteration 29/250
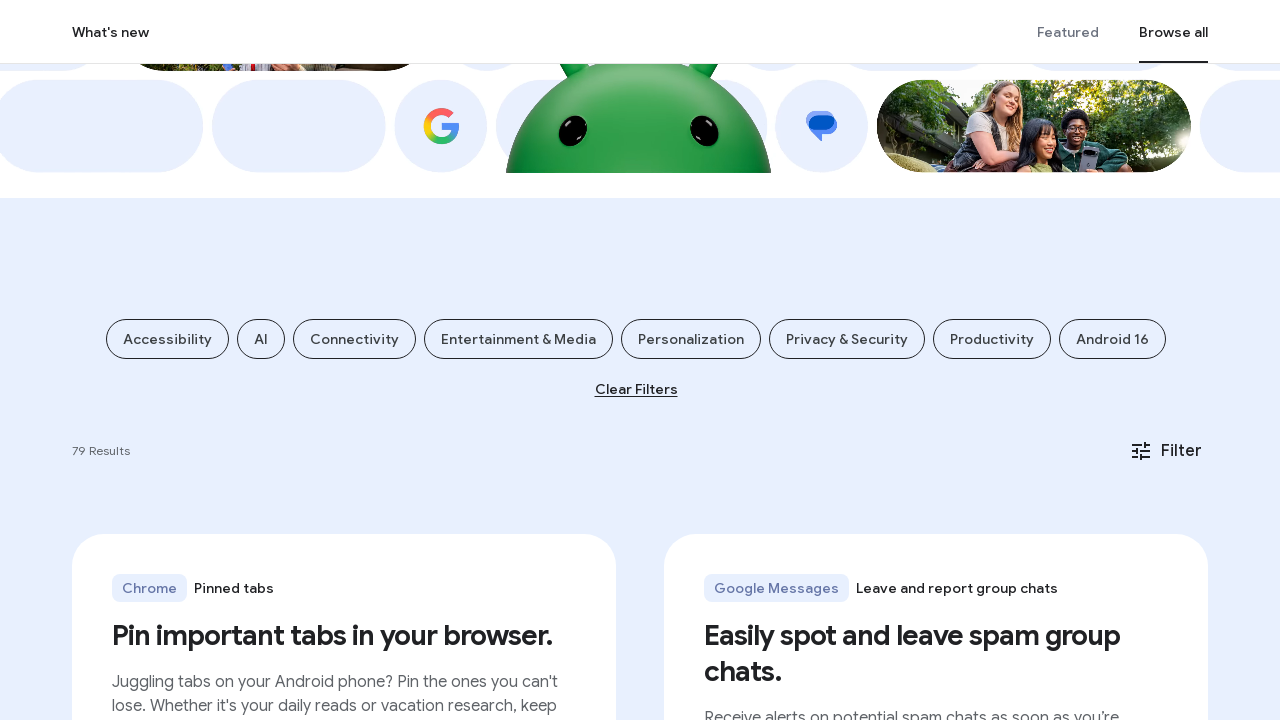

Scrolled down by 30 pixels (iteration 30/250)
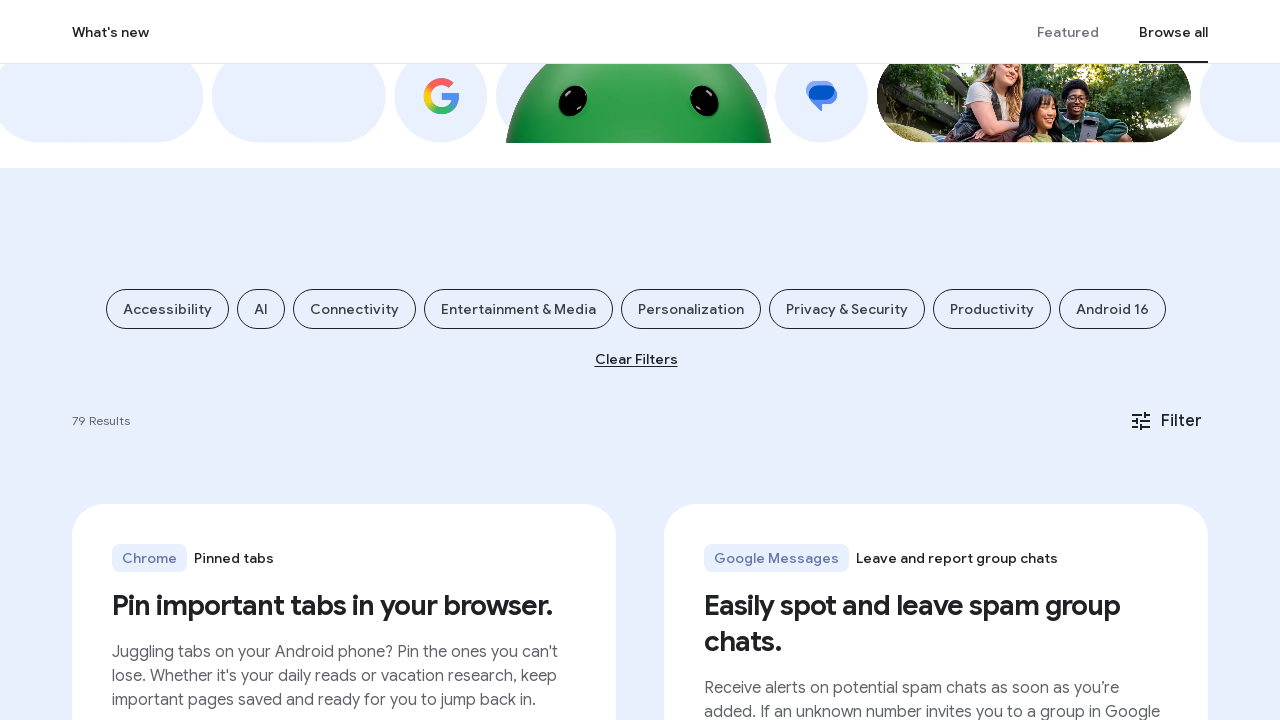

Wait completed for scroll iteration 30/250
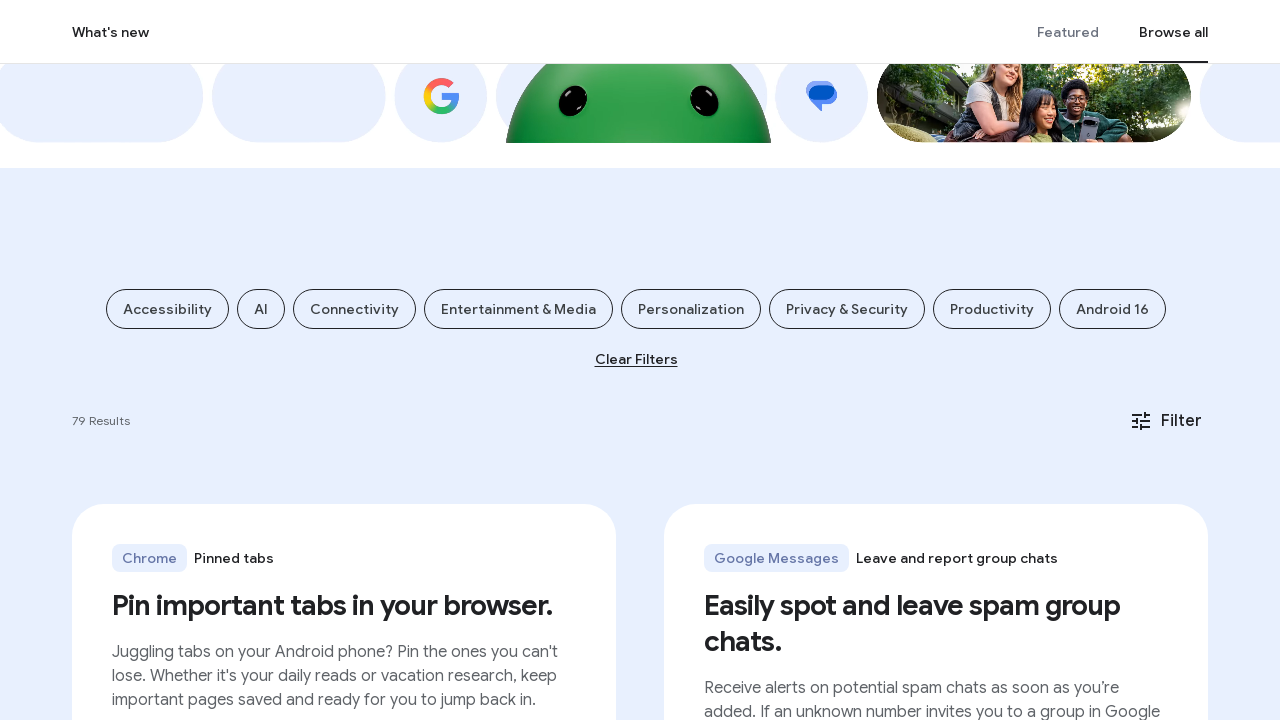

Scrolled down by 31 pixels (iteration 31/250)
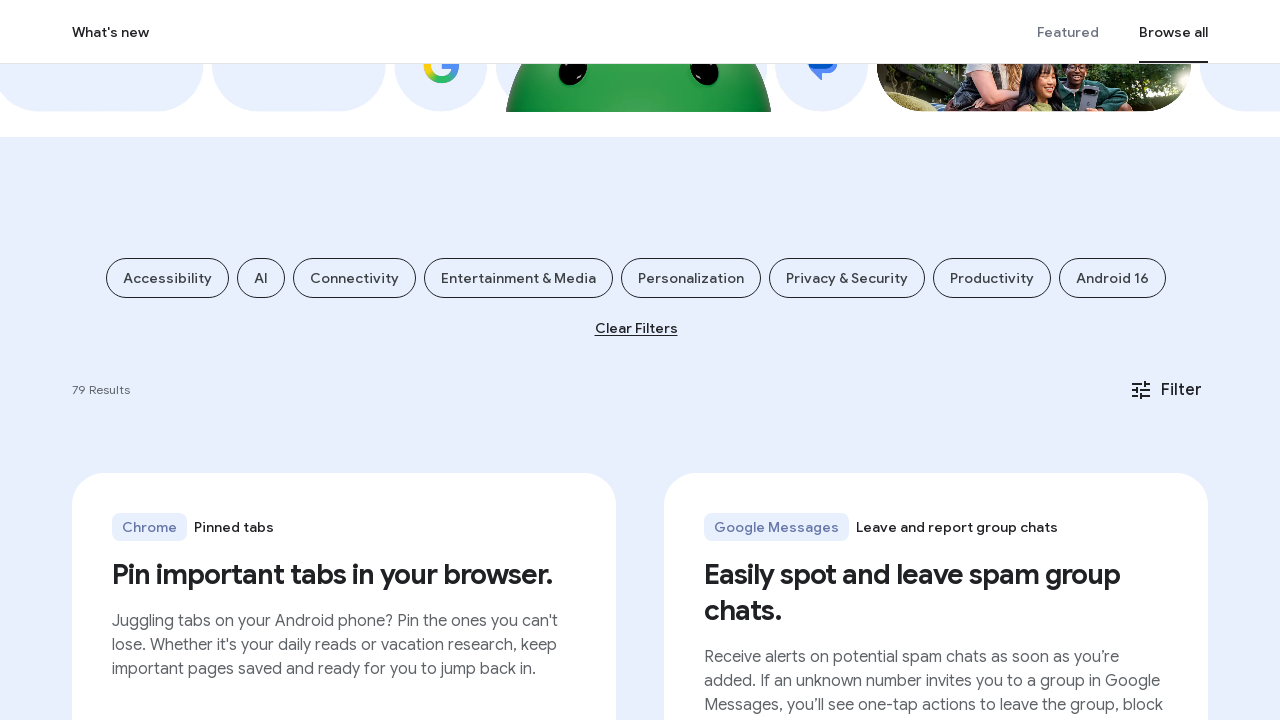

Wait completed for scroll iteration 31/250
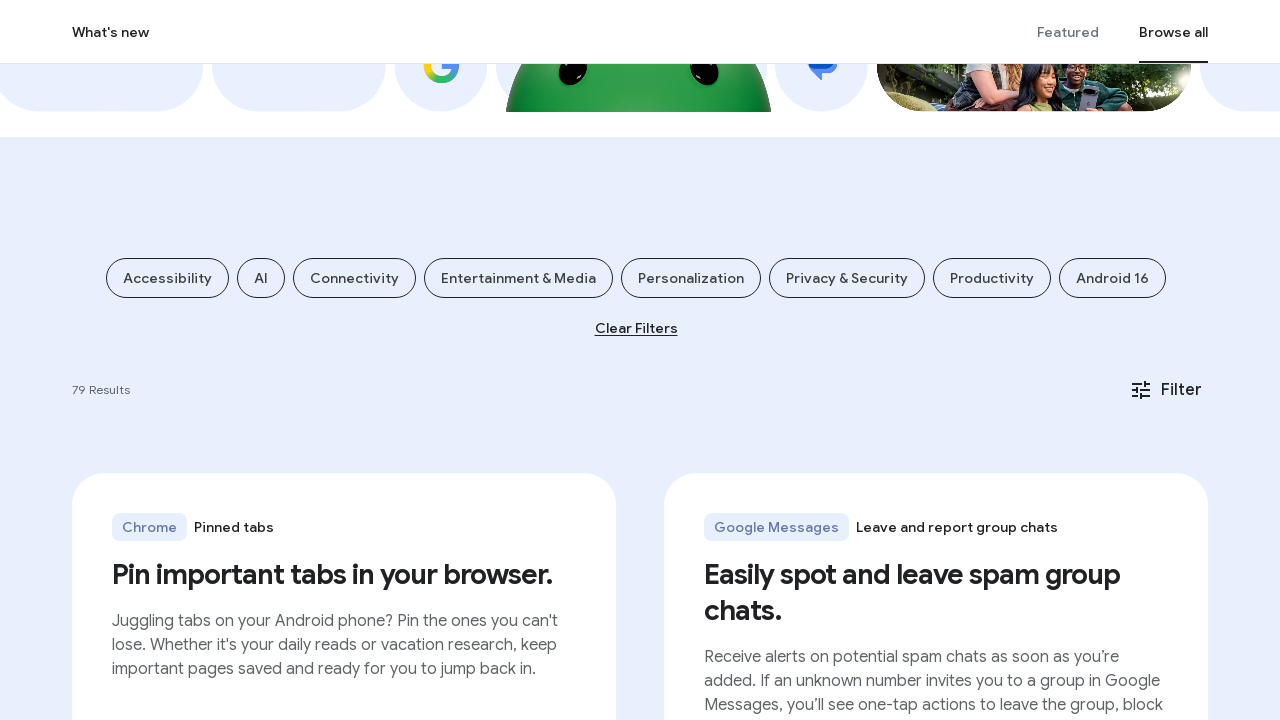

Scrolled down by 32 pixels (iteration 32/250)
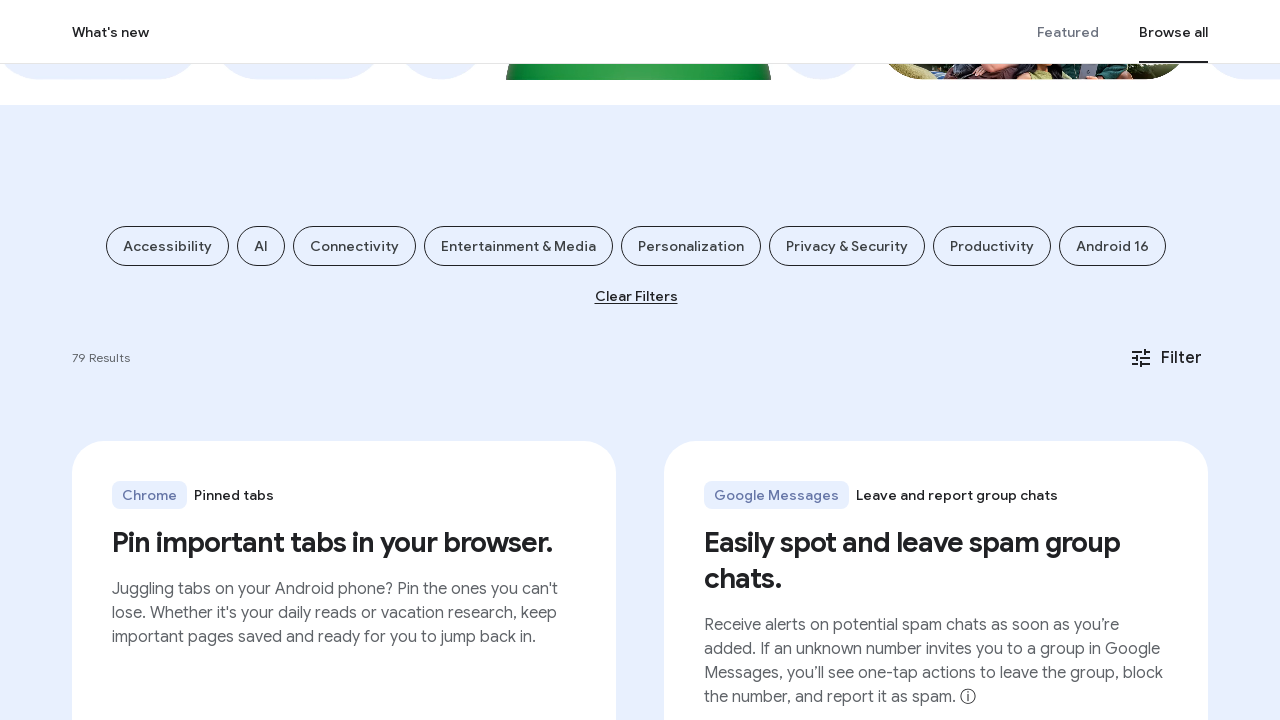

Wait completed for scroll iteration 32/250
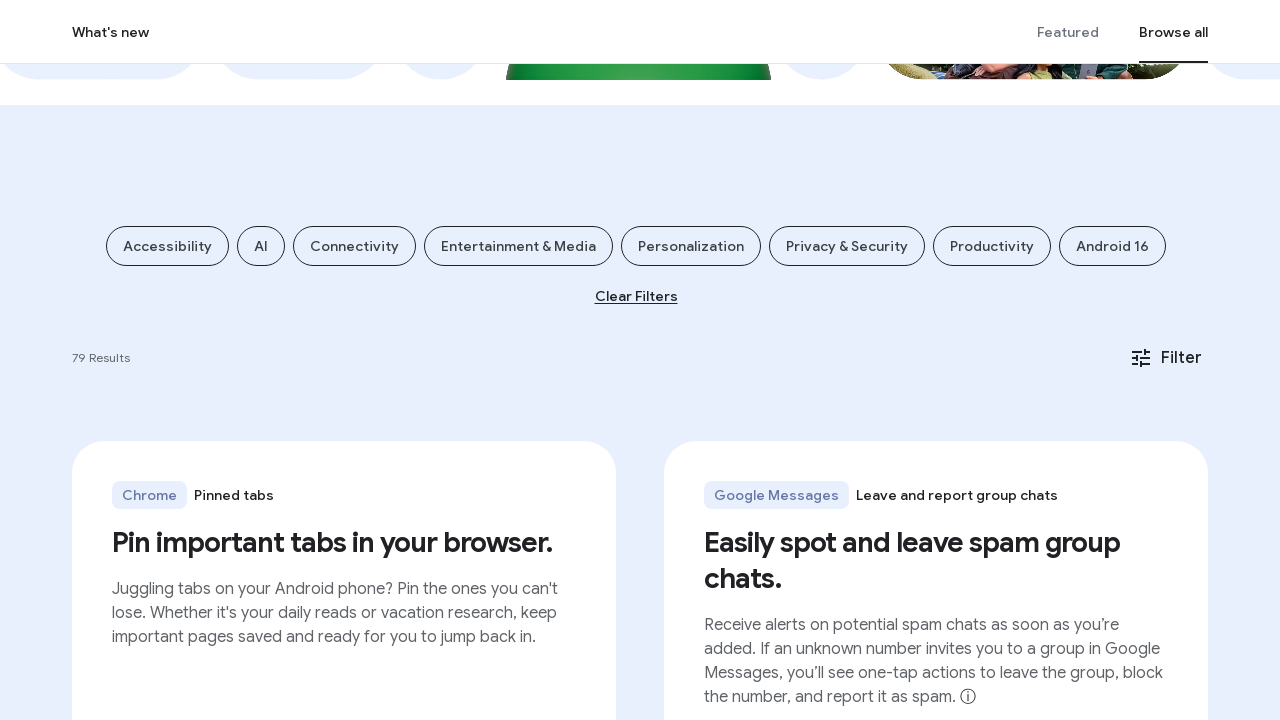

Scrolled down by 33 pixels (iteration 33/250)
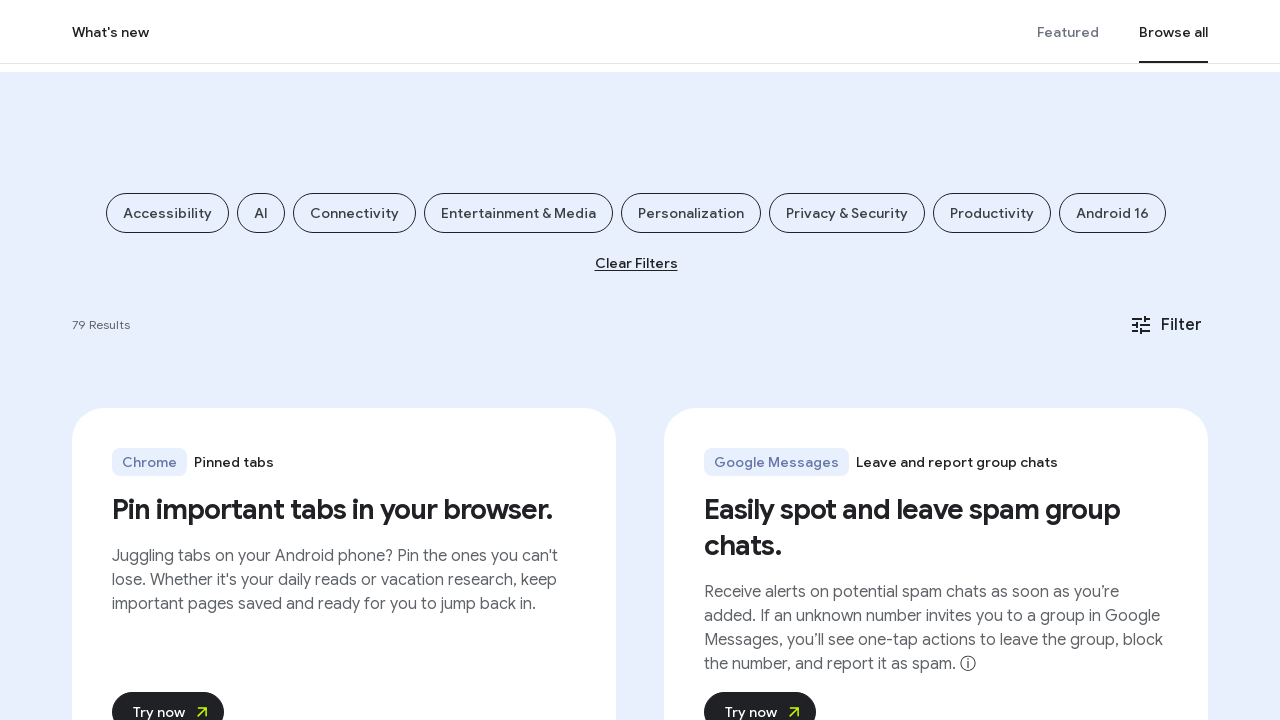

Wait completed for scroll iteration 33/250
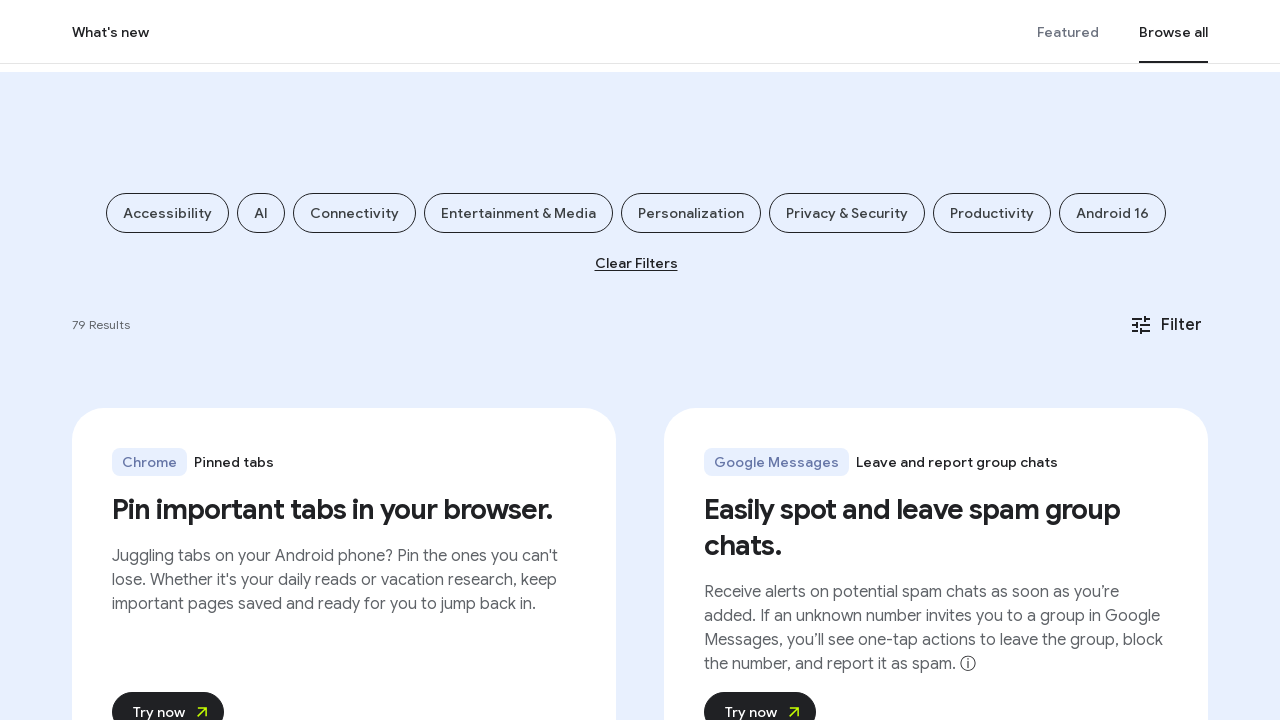

Scrolled down by 34 pixels (iteration 34/250)
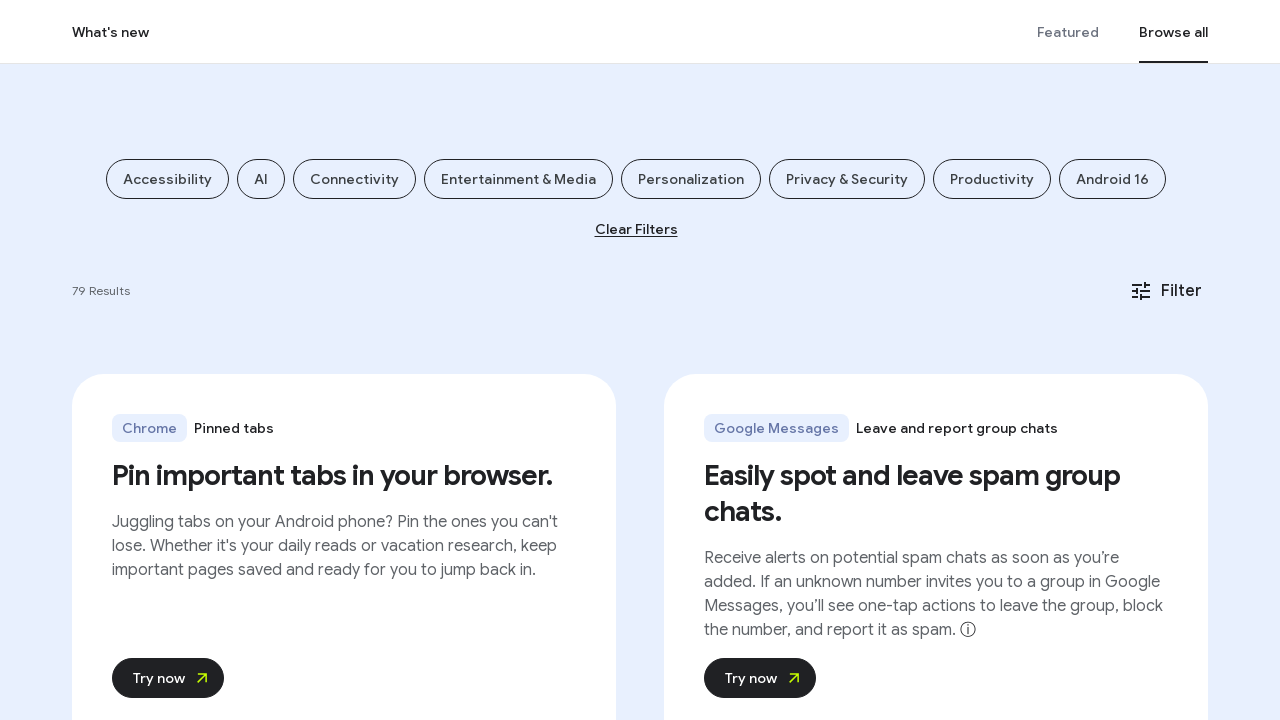

Wait completed for scroll iteration 34/250
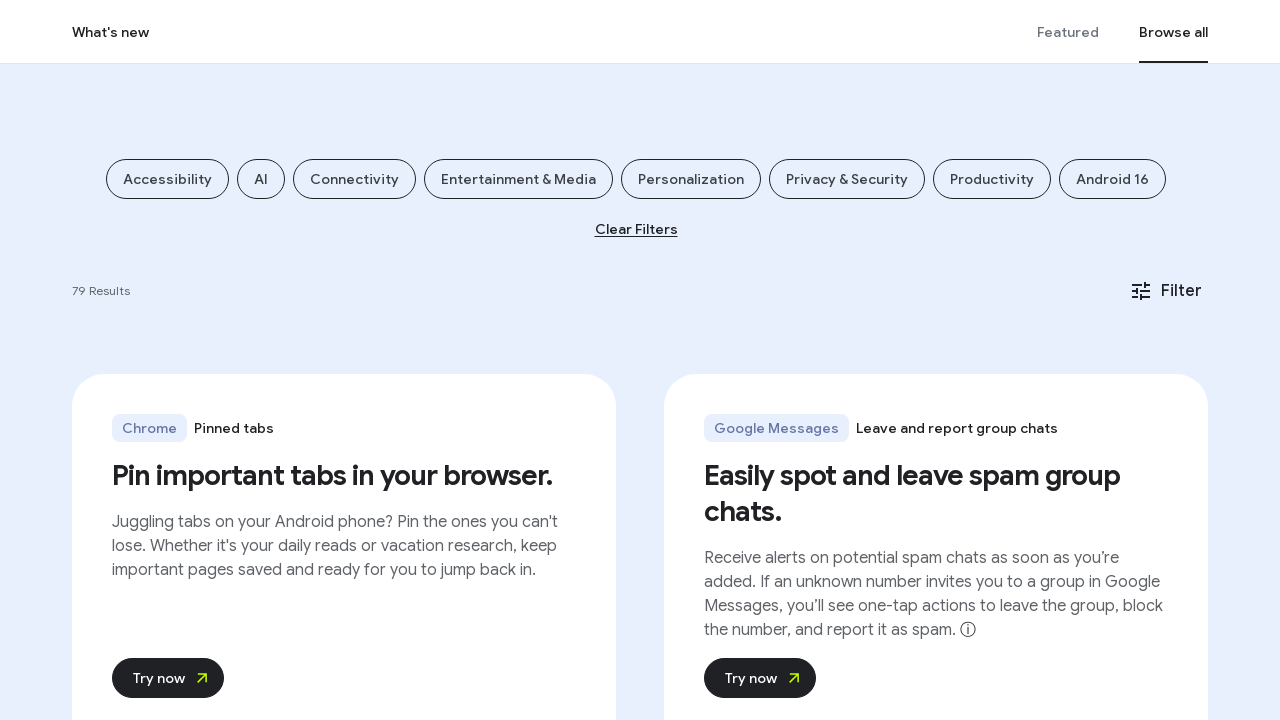

Scrolled down by 35 pixels (iteration 35/250)
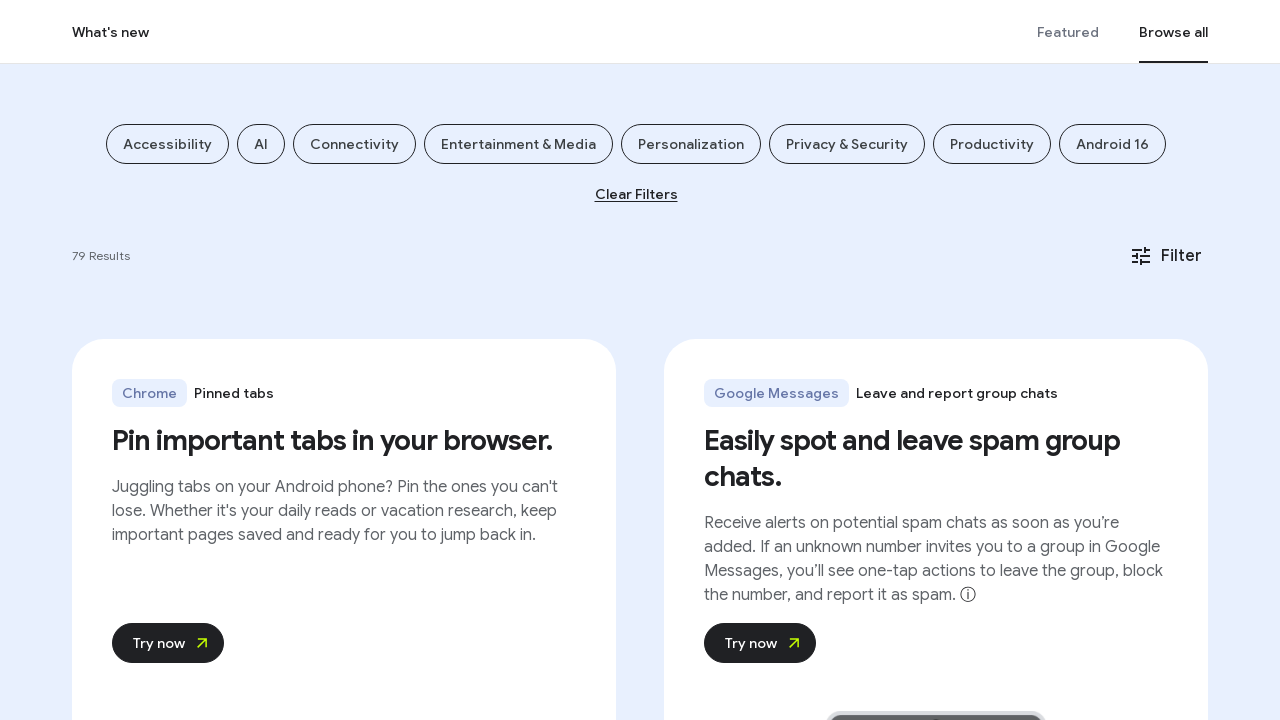

Wait completed for scroll iteration 35/250
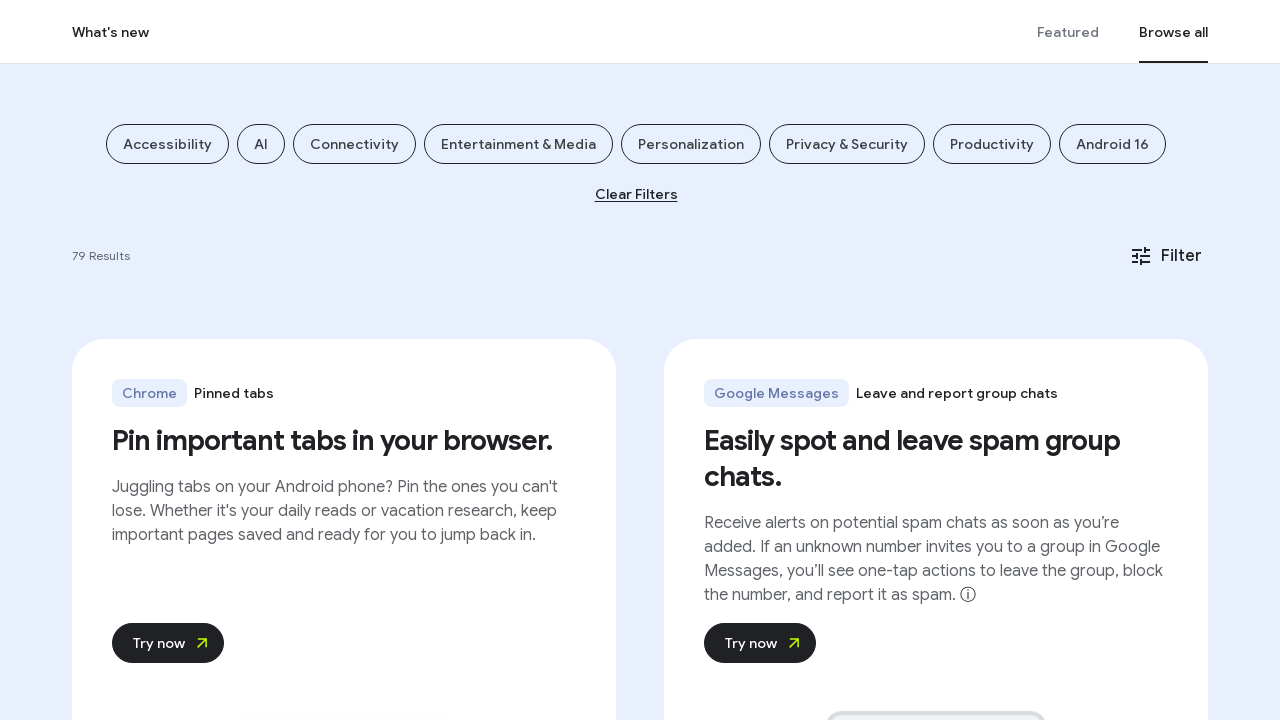

Scrolled down by 36 pixels (iteration 36/250)
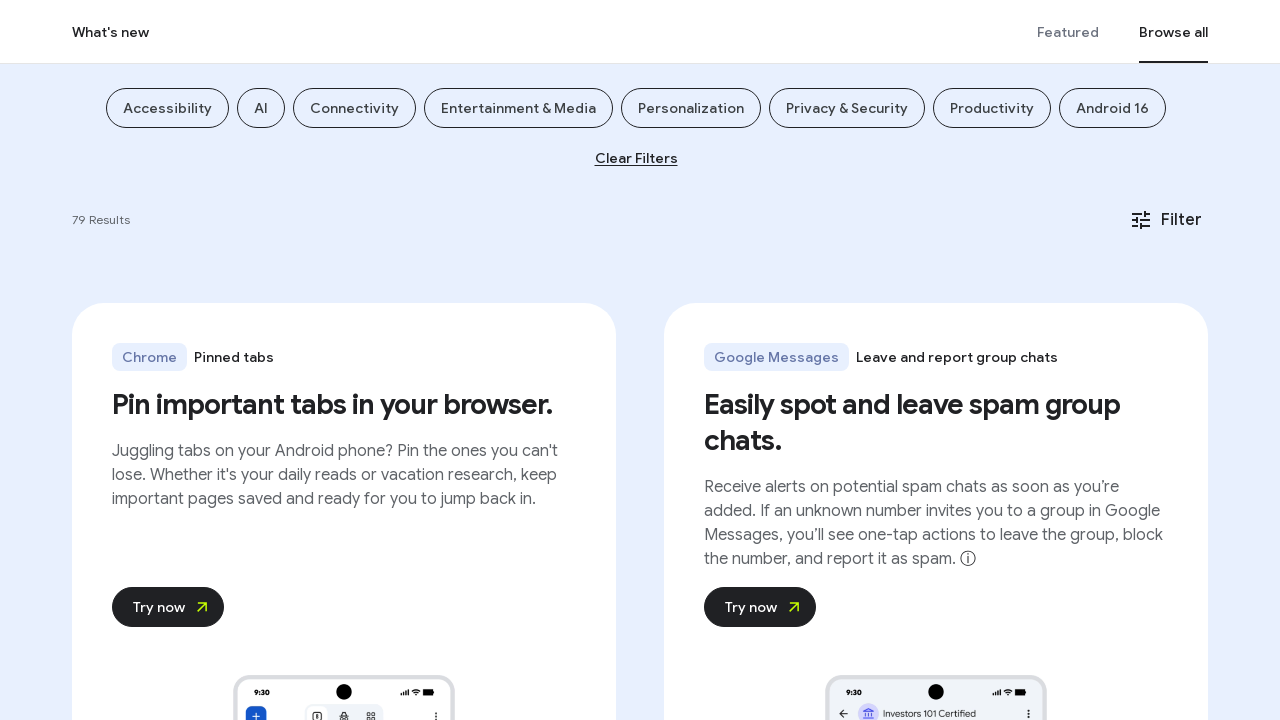

Wait completed for scroll iteration 36/250
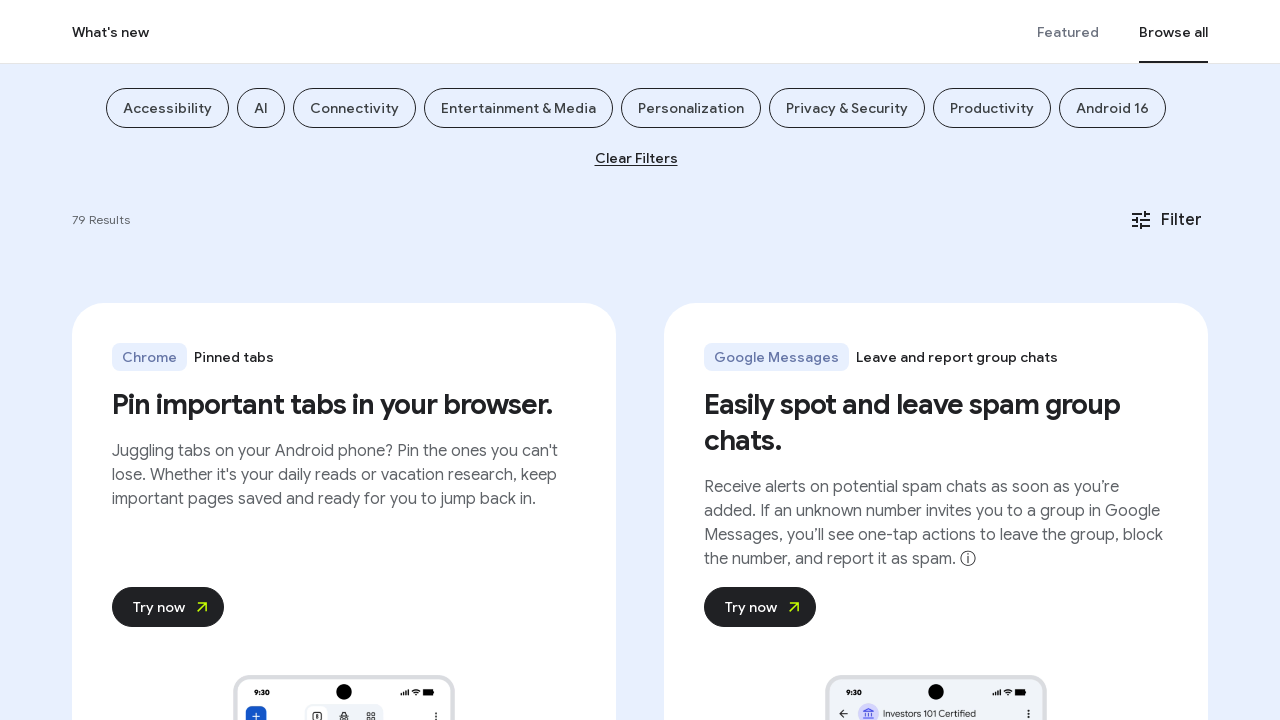

Scrolled down by 37 pixels (iteration 37/250)
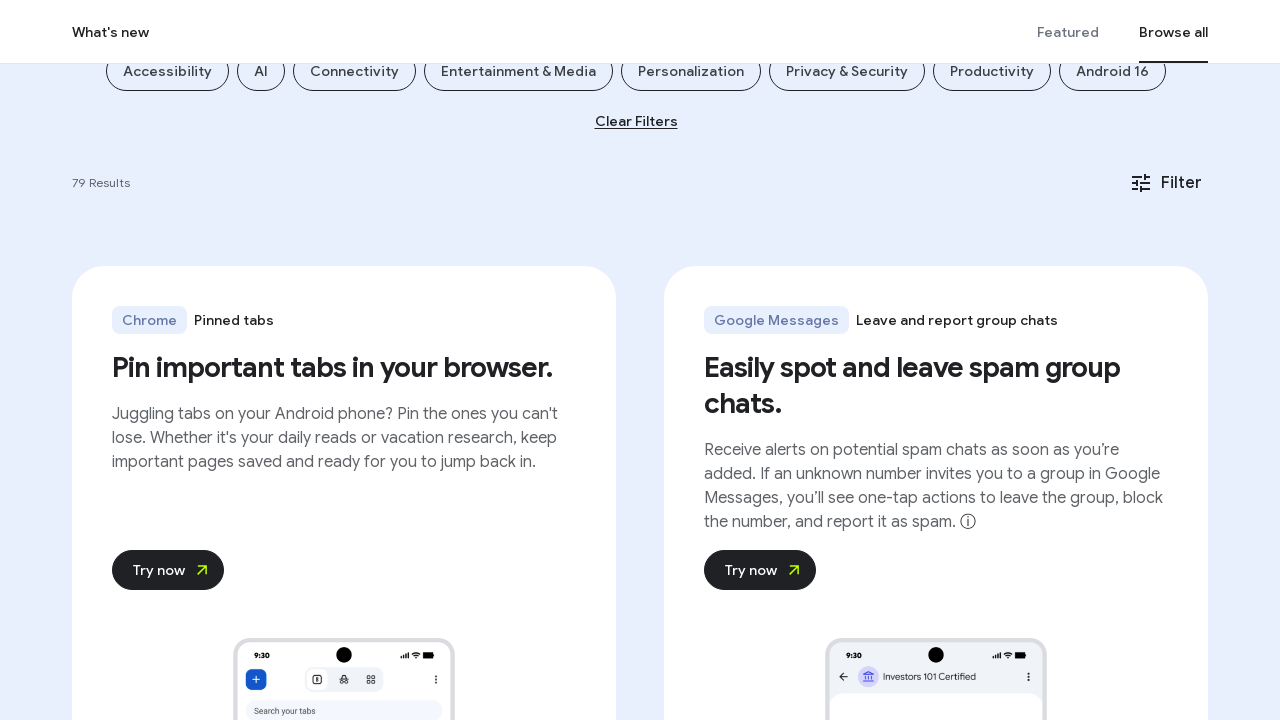

Wait completed for scroll iteration 37/250
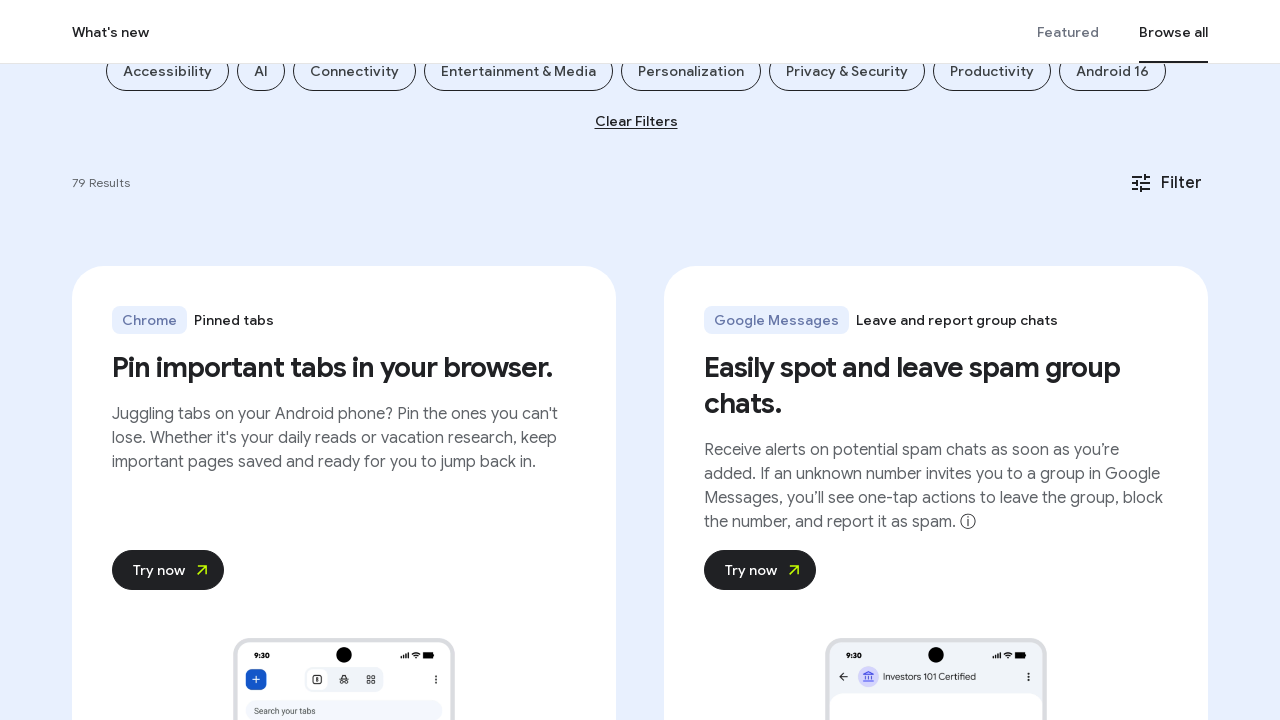

Scrolled down by 38 pixels (iteration 38/250)
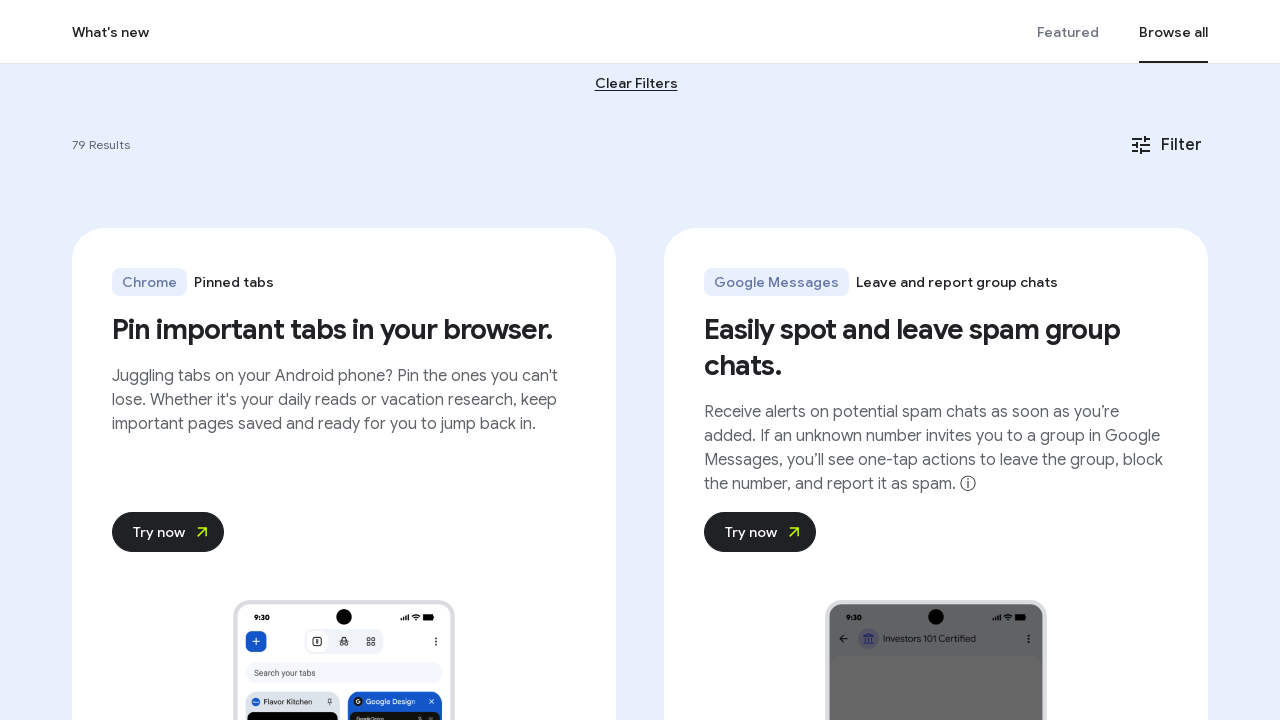

Wait completed for scroll iteration 38/250
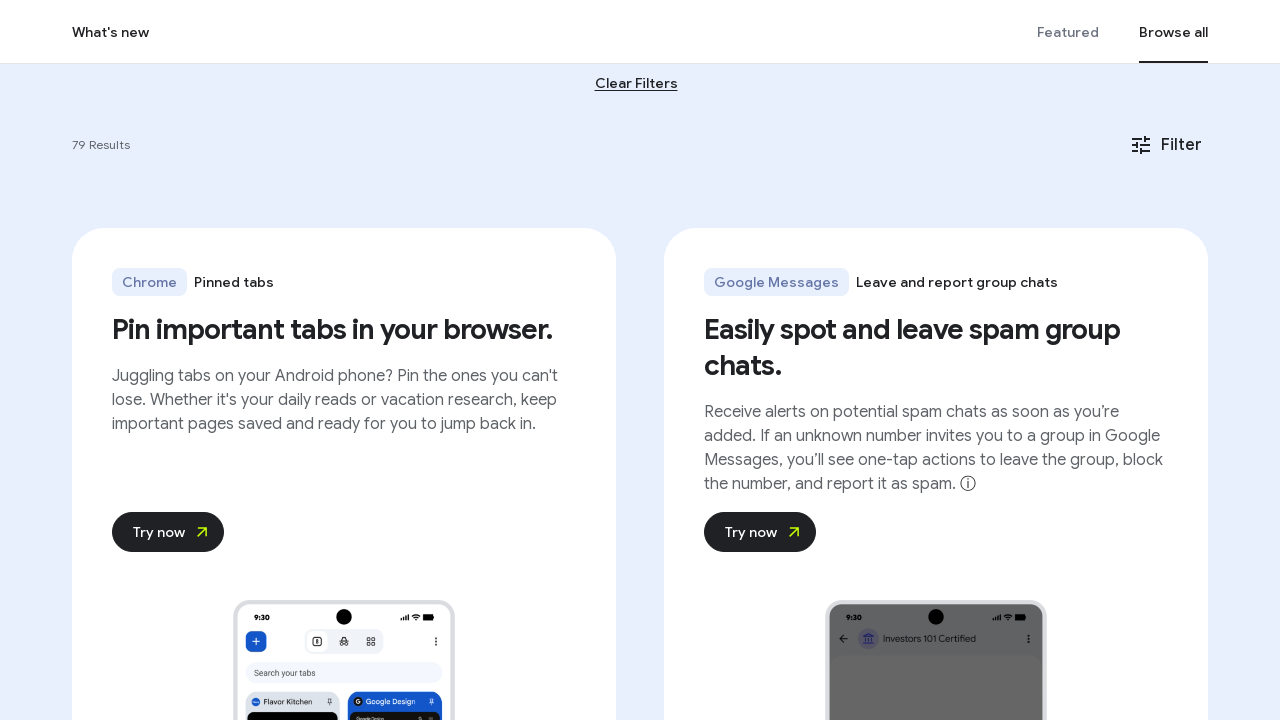

Scrolled down by 39 pixels (iteration 39/250)
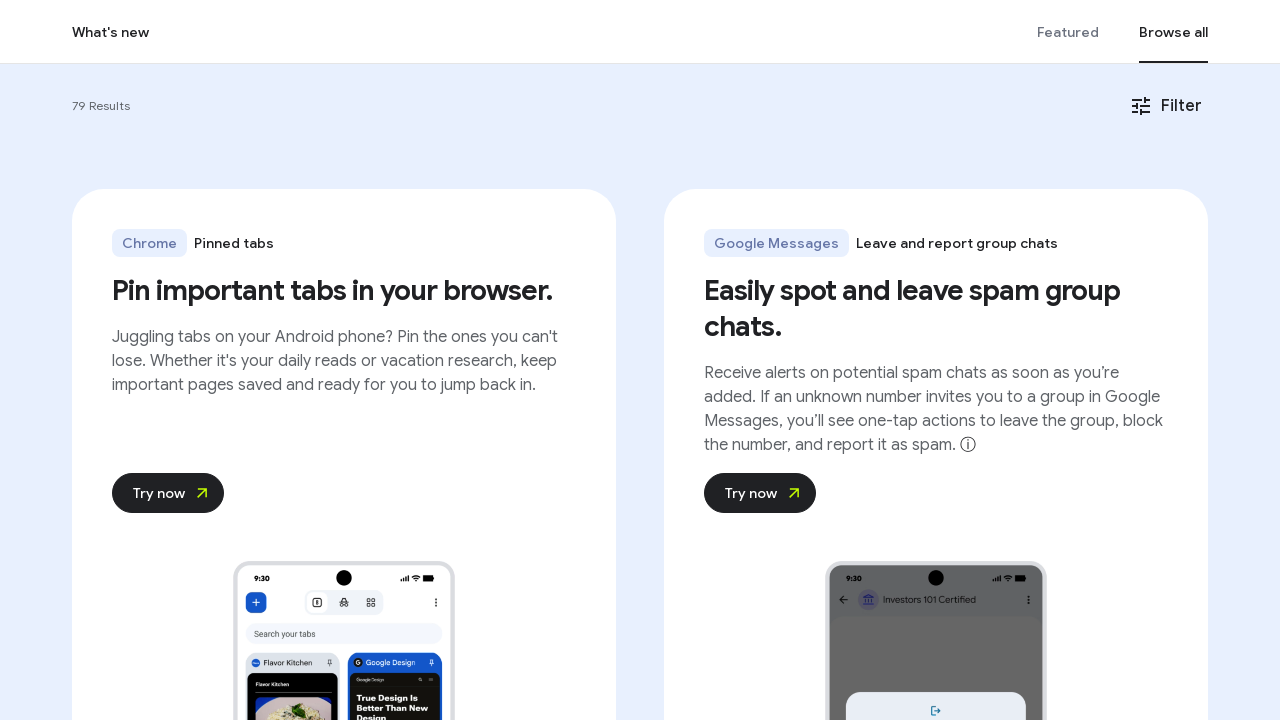

Wait completed for scroll iteration 39/250
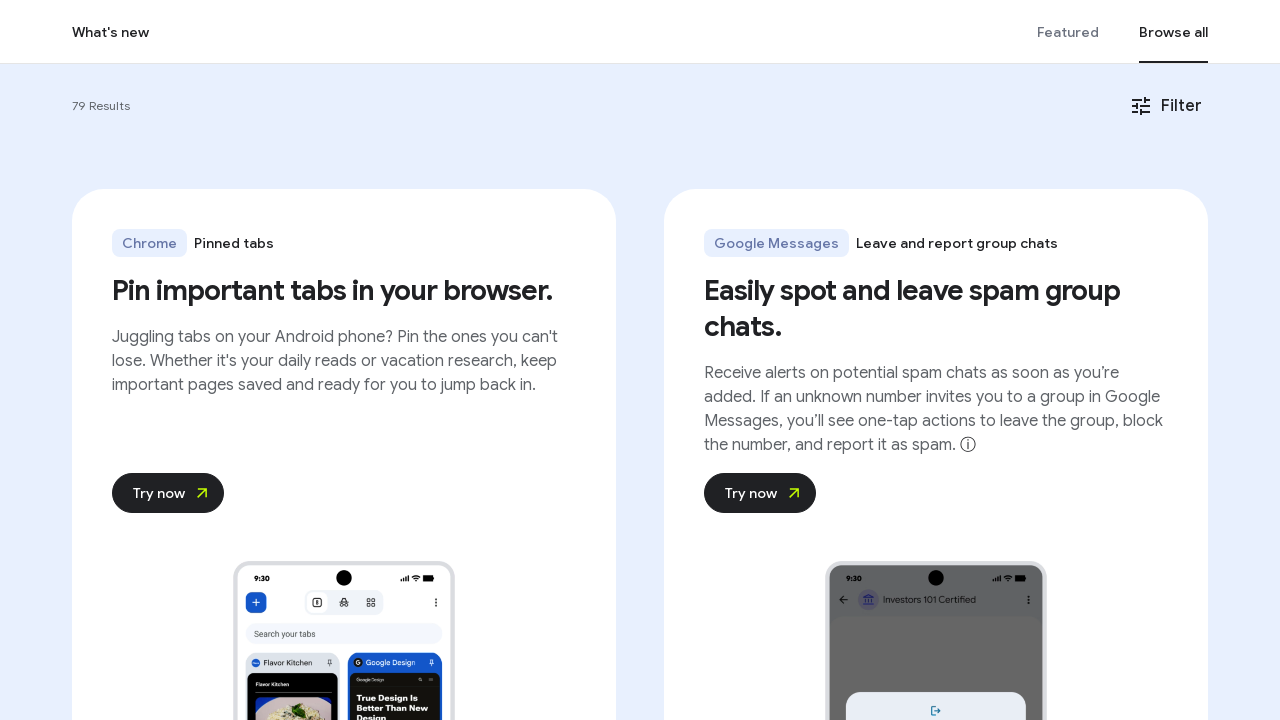

Scrolled down by 40 pixels (iteration 40/250)
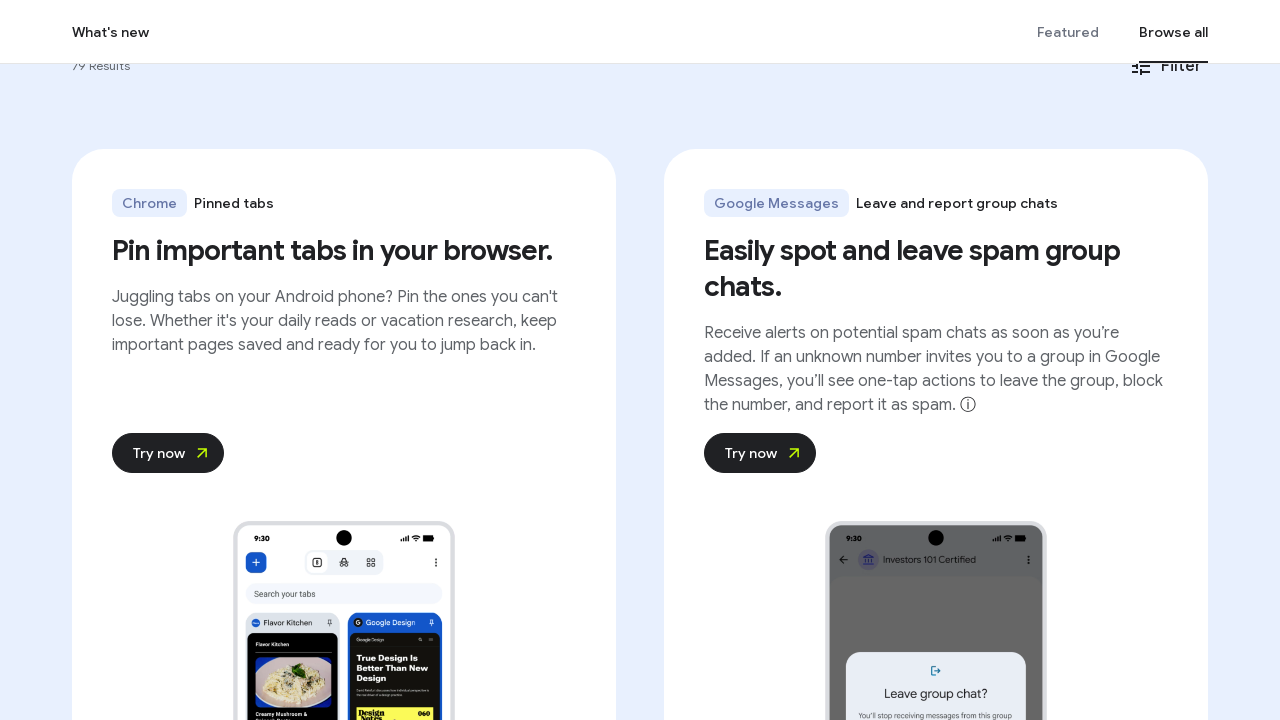

Wait completed for scroll iteration 40/250
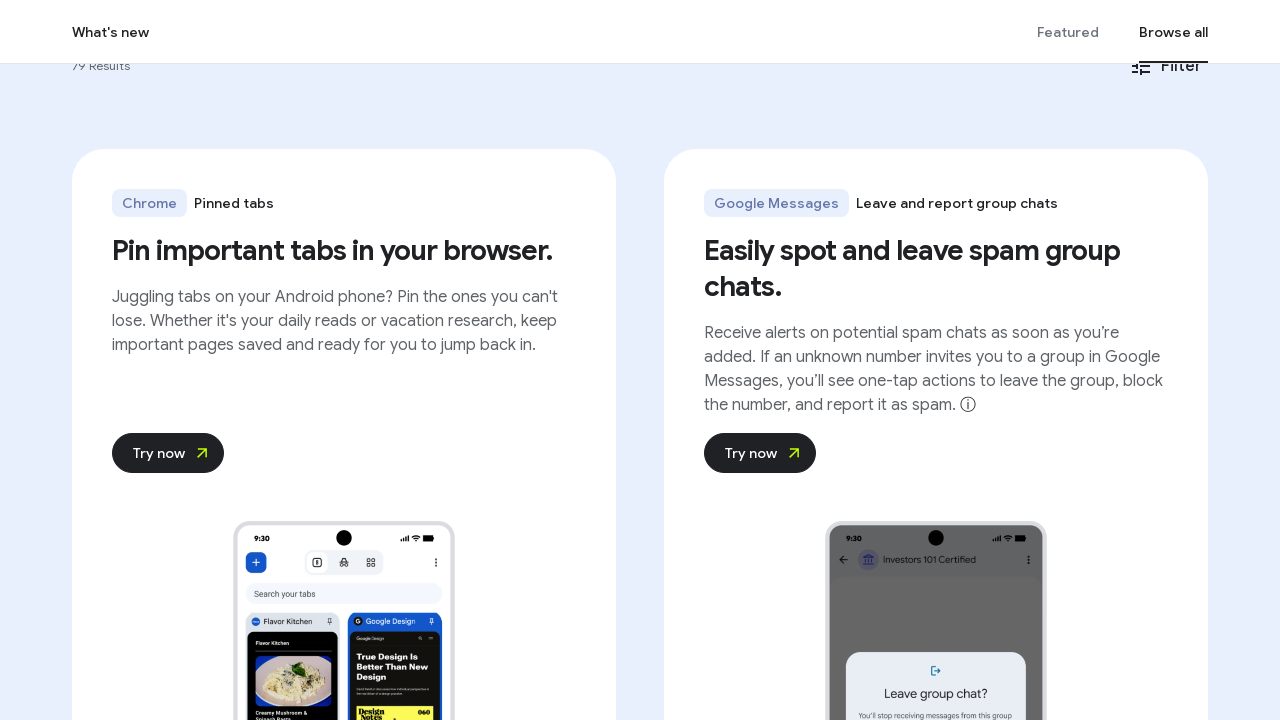

Scrolled down by 41 pixels (iteration 41/250)
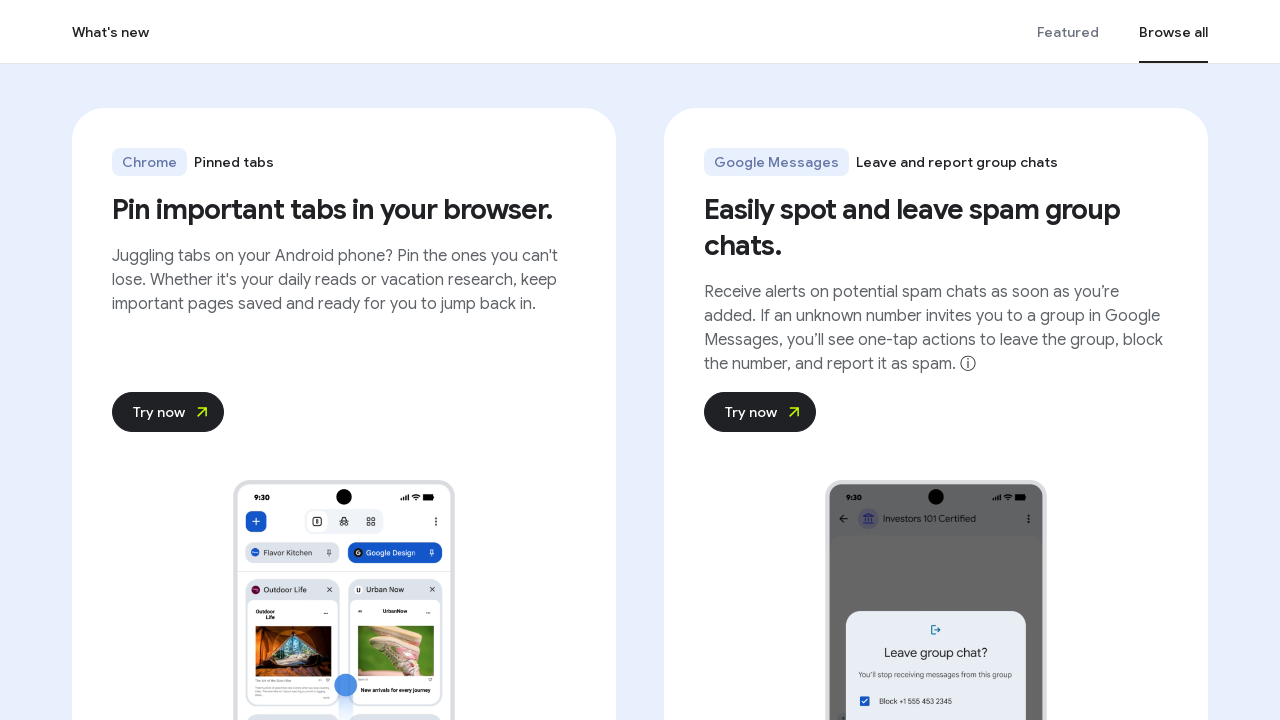

Wait completed for scroll iteration 41/250
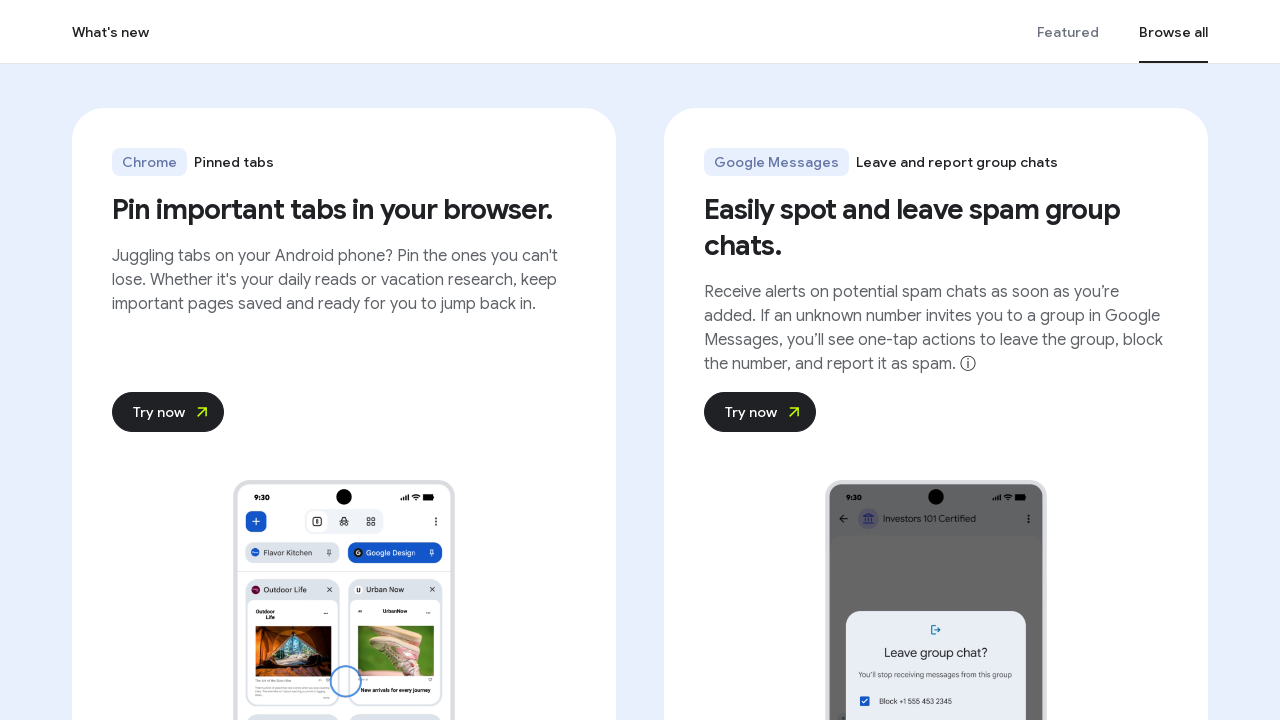

Scrolled down by 42 pixels (iteration 42/250)
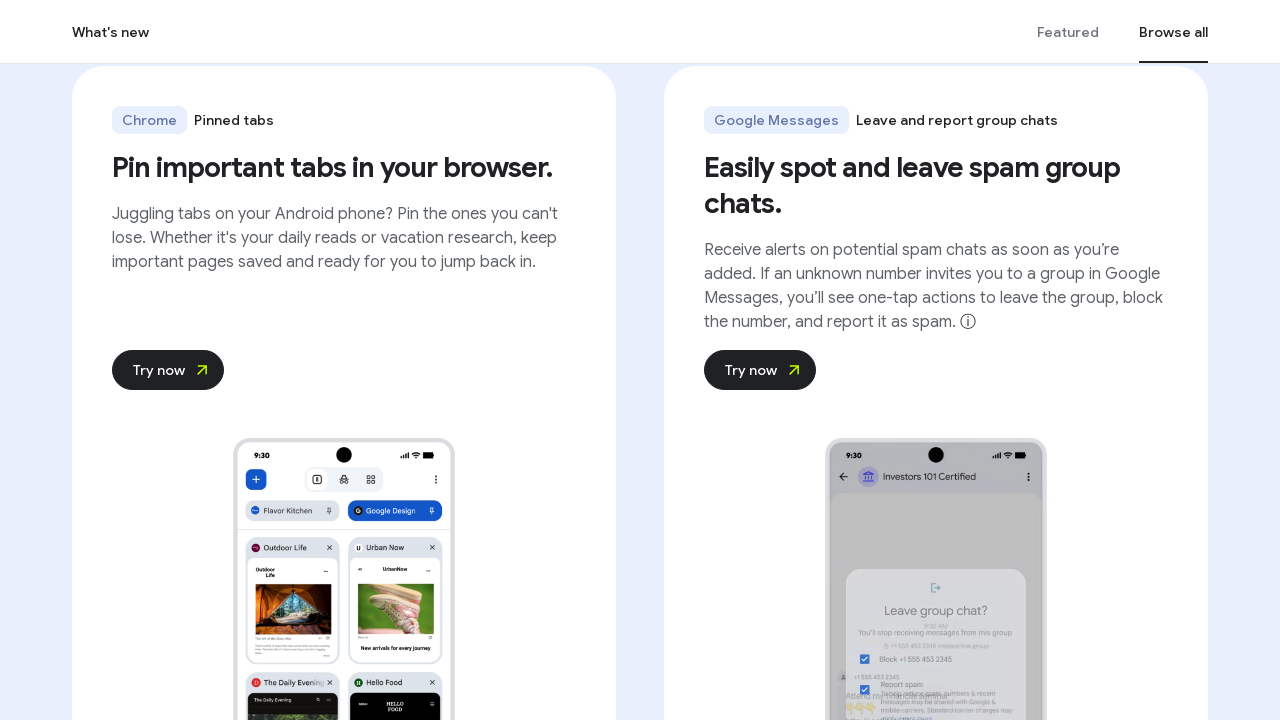

Wait completed for scroll iteration 42/250
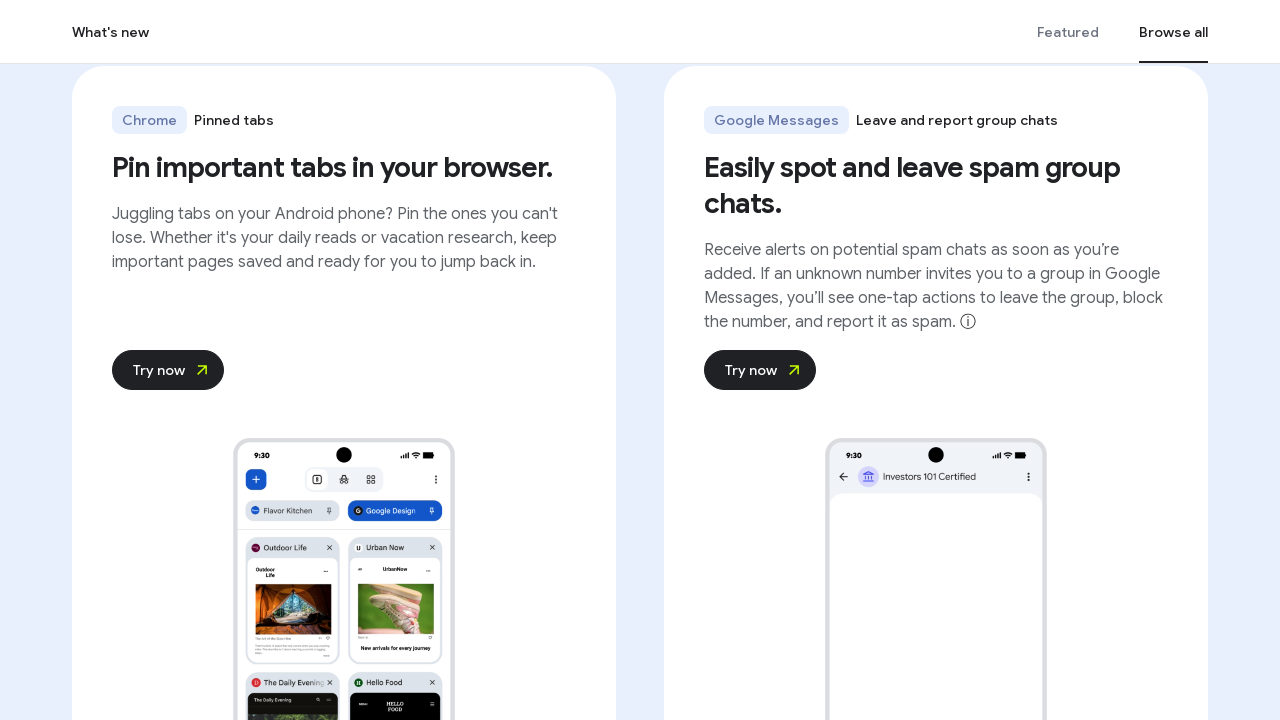

Scrolled down by 43 pixels (iteration 43/250)
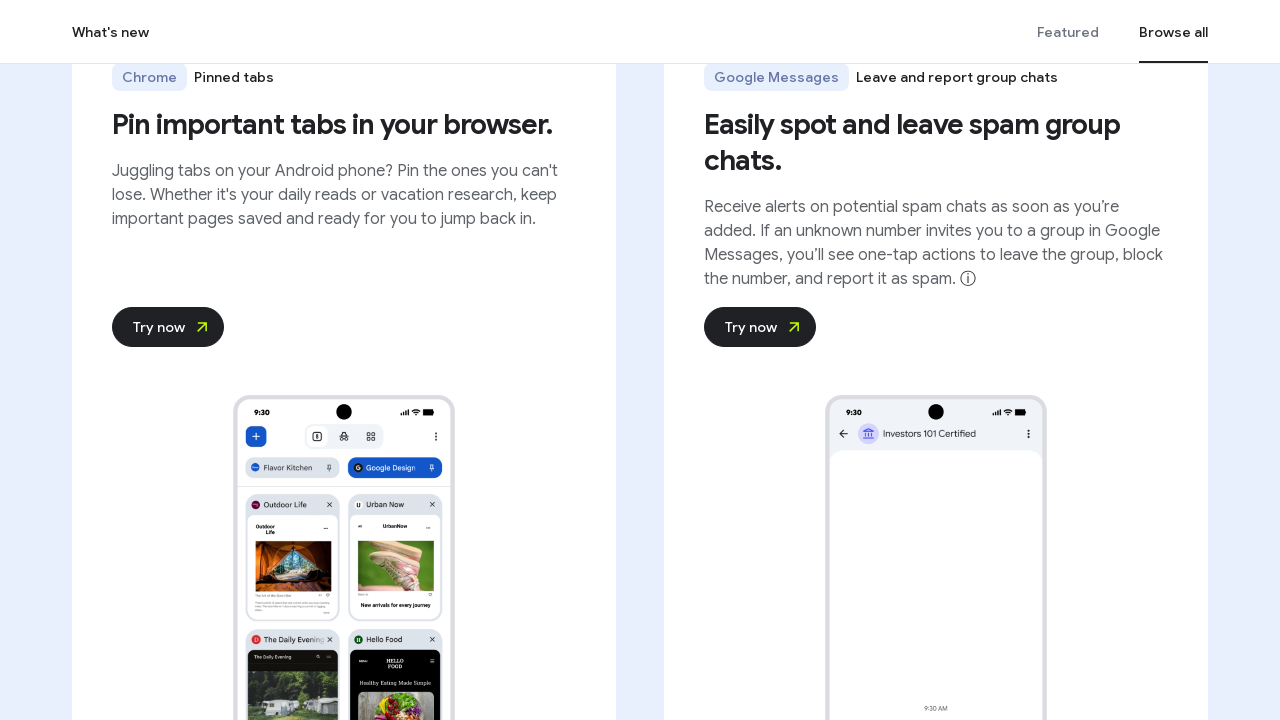

Wait completed for scroll iteration 43/250
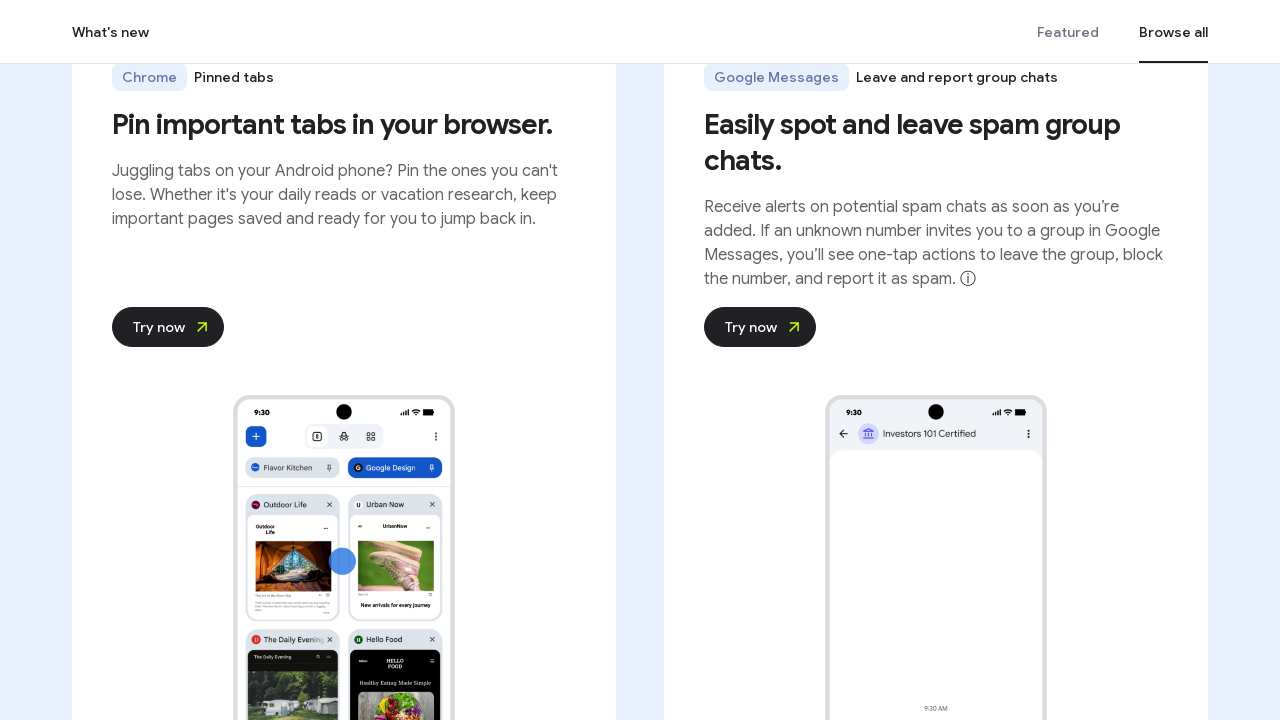

Scrolled down by 44 pixels (iteration 44/250)
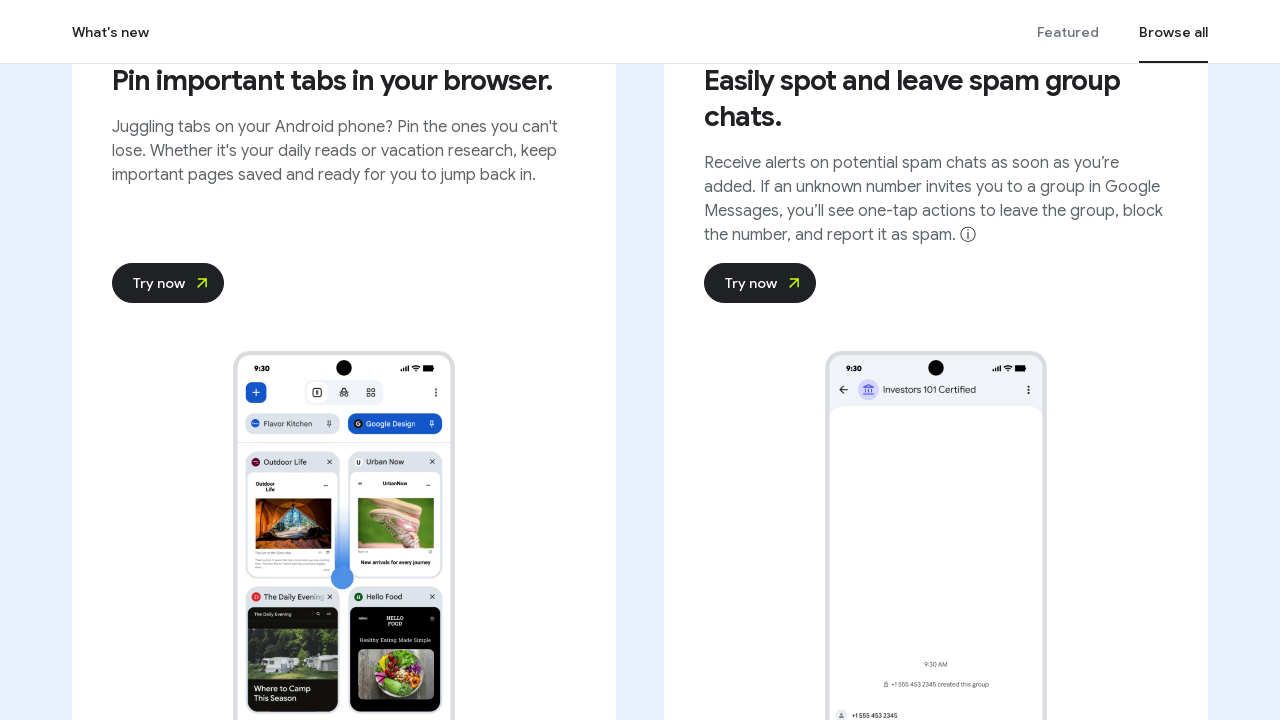

Wait completed for scroll iteration 44/250
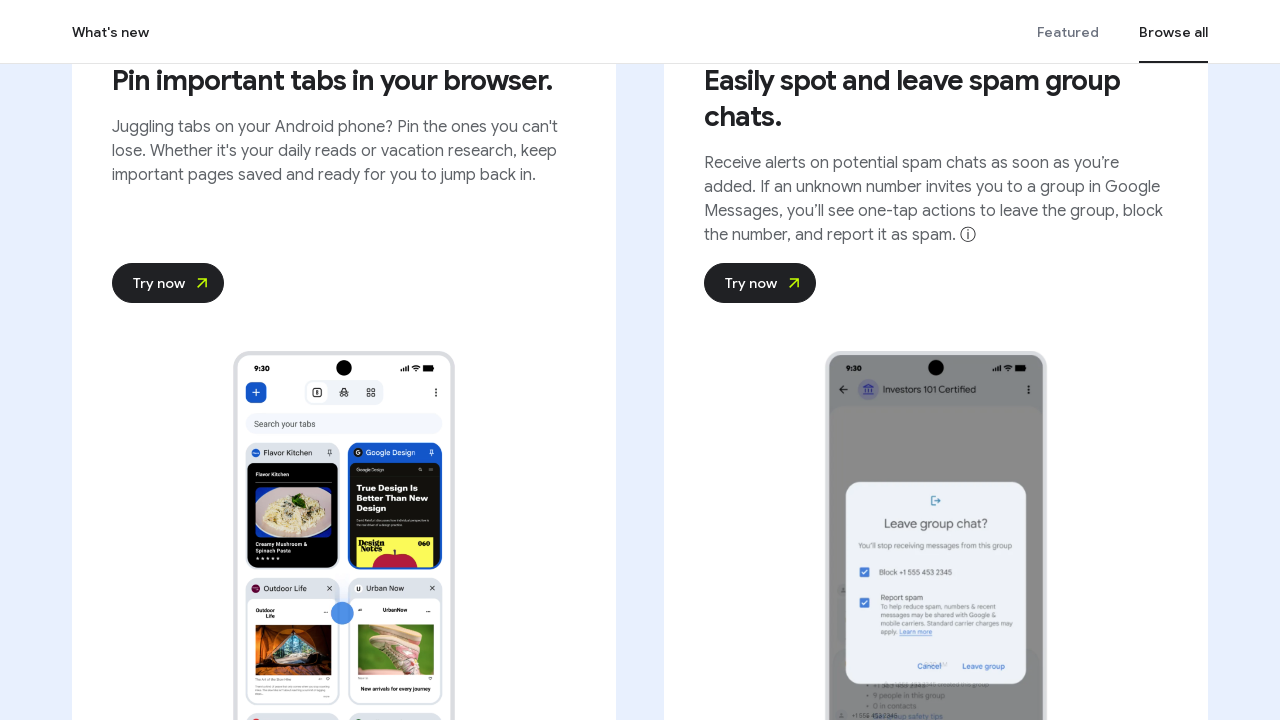

Scrolled down by 45 pixels (iteration 45/250)
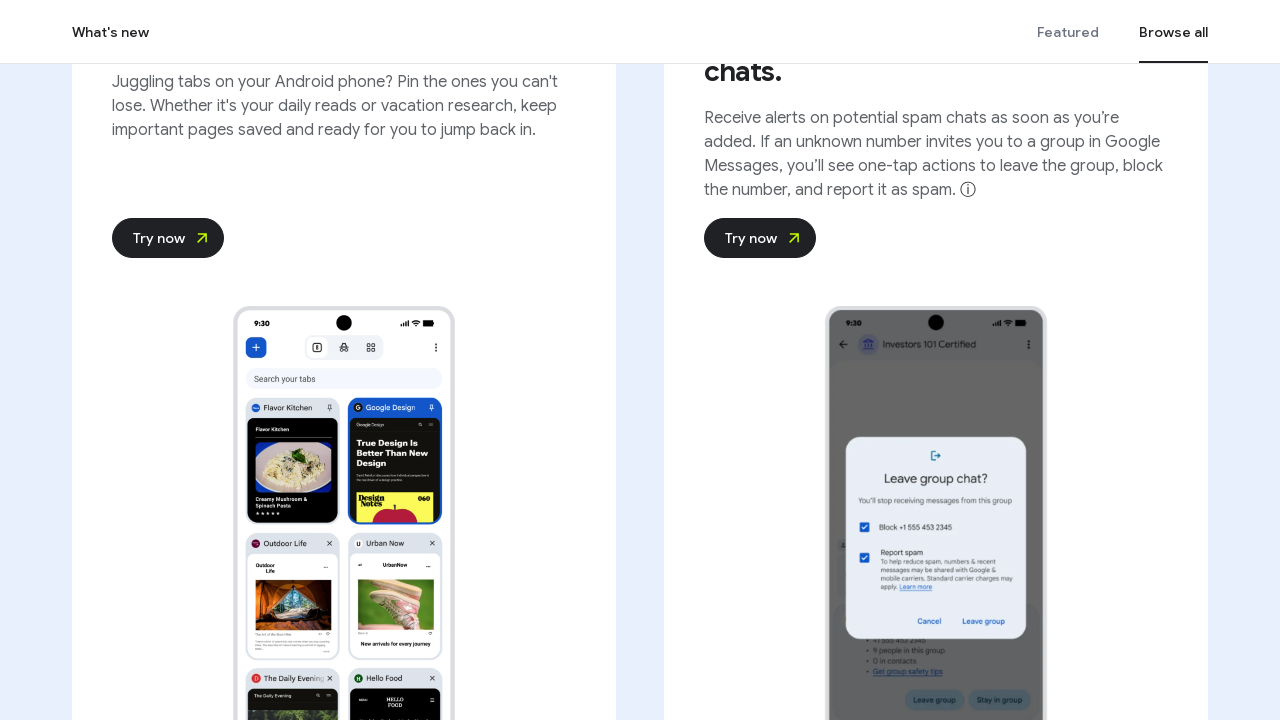

Wait completed for scroll iteration 45/250
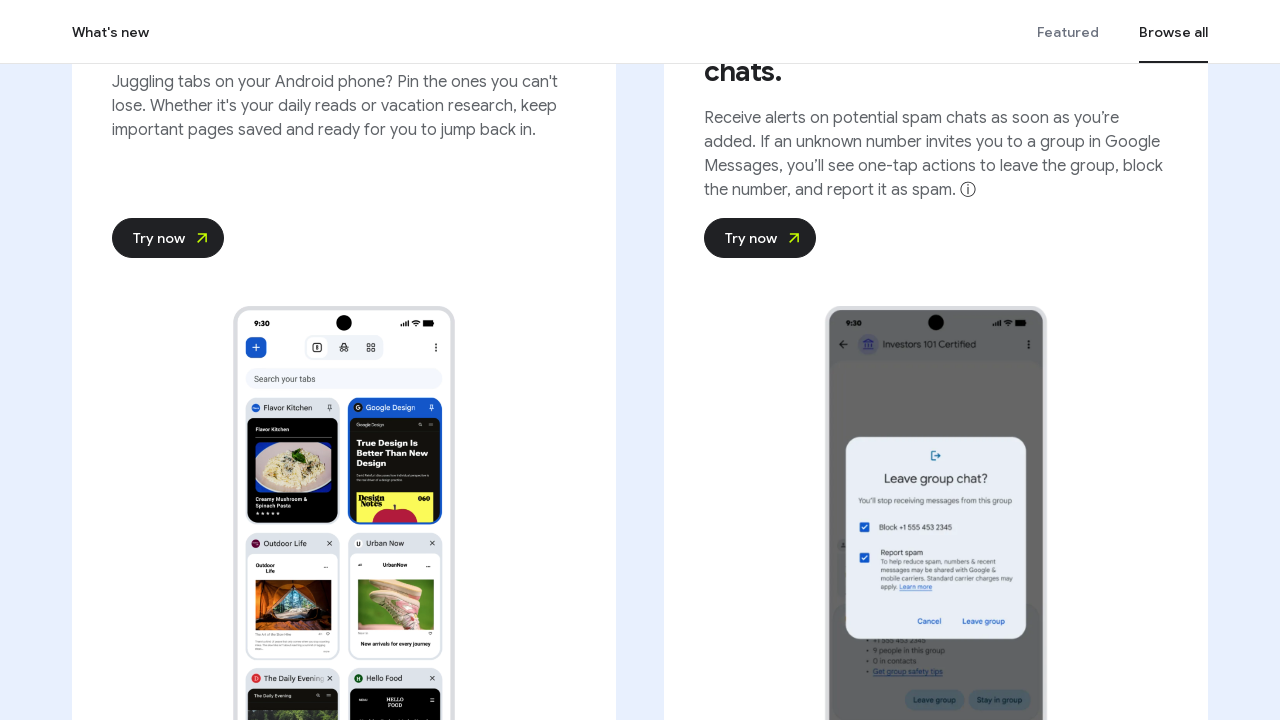

Scrolled down by 46 pixels (iteration 46/250)
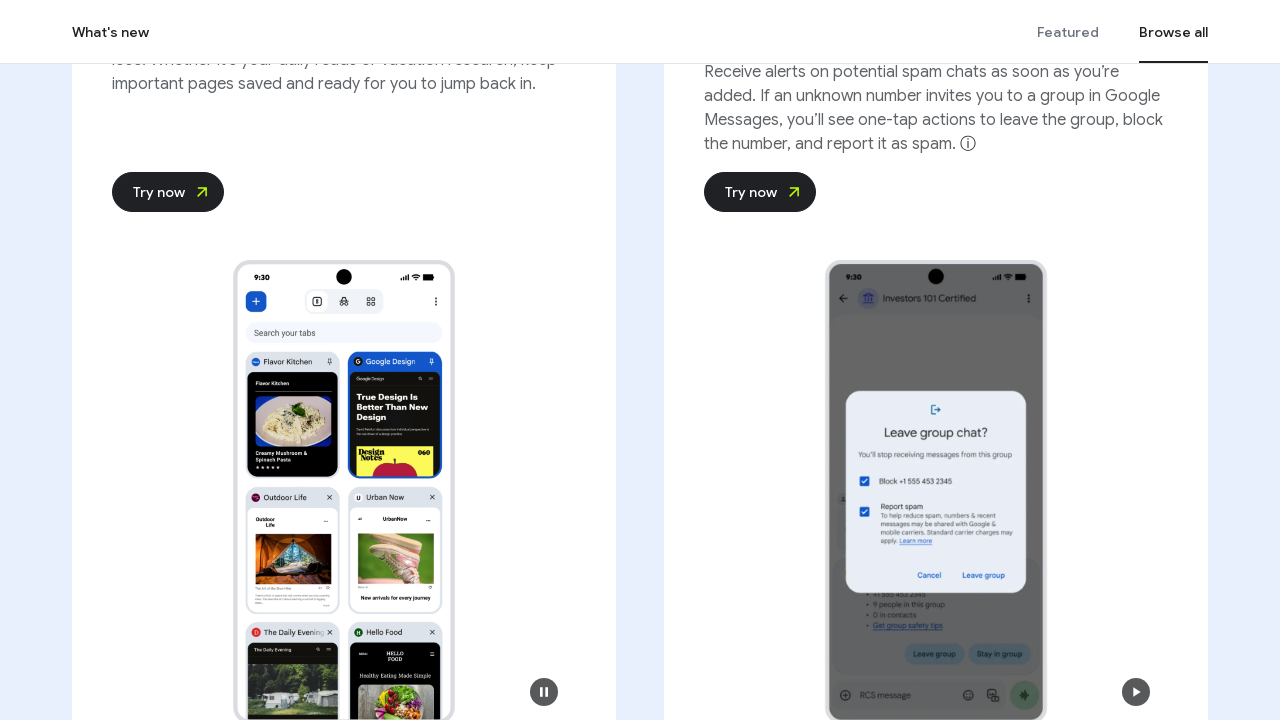

Wait completed for scroll iteration 46/250
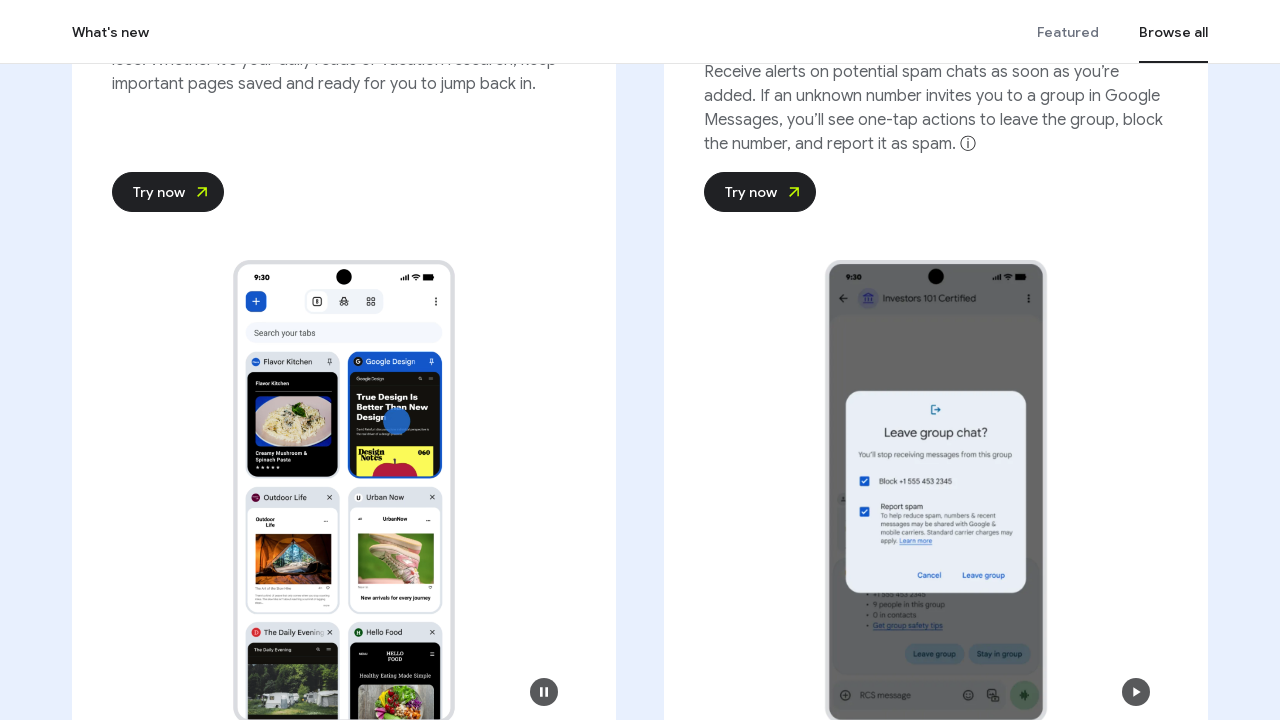

Scrolled down by 47 pixels (iteration 47/250)
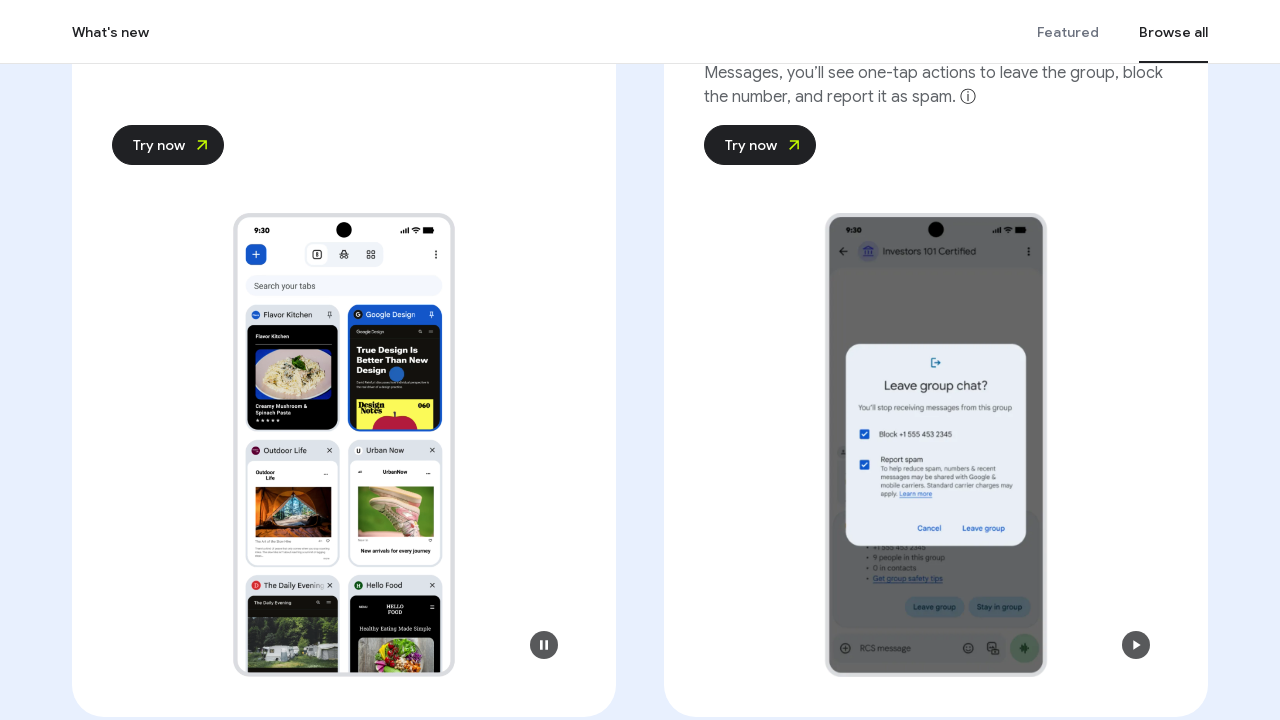

Wait completed for scroll iteration 47/250
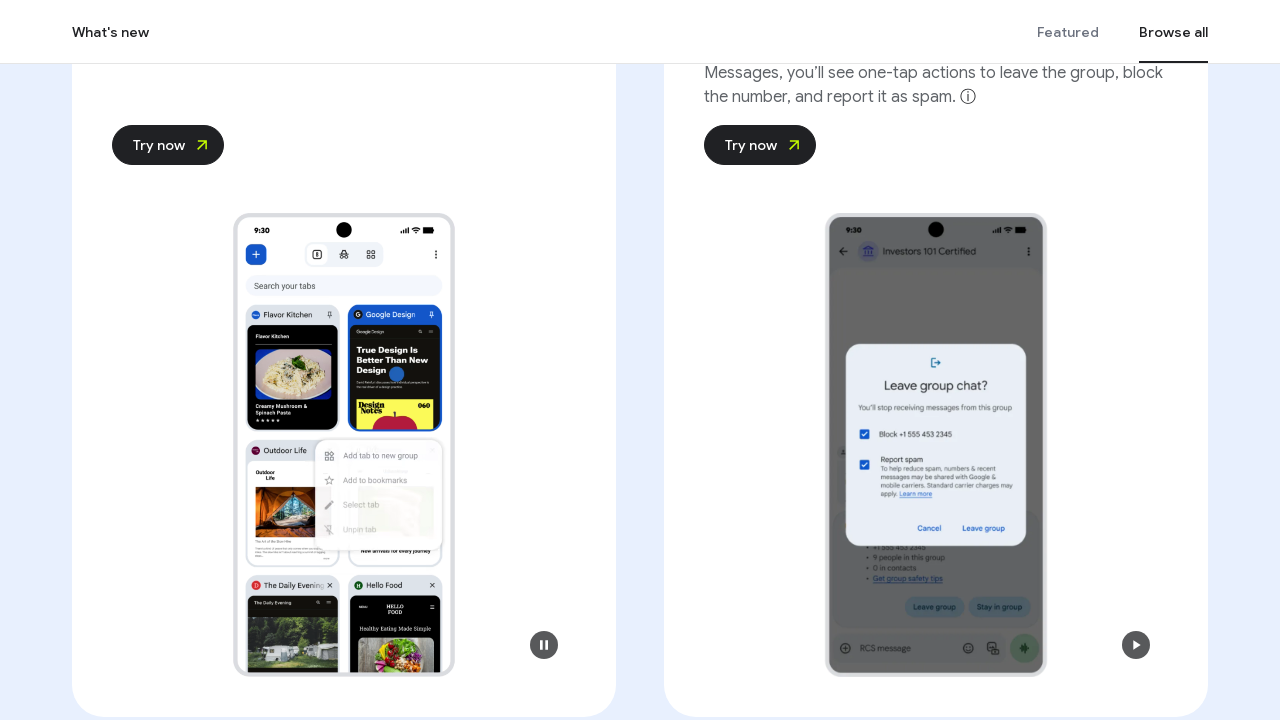

Scrolled down by 48 pixels (iteration 48/250)
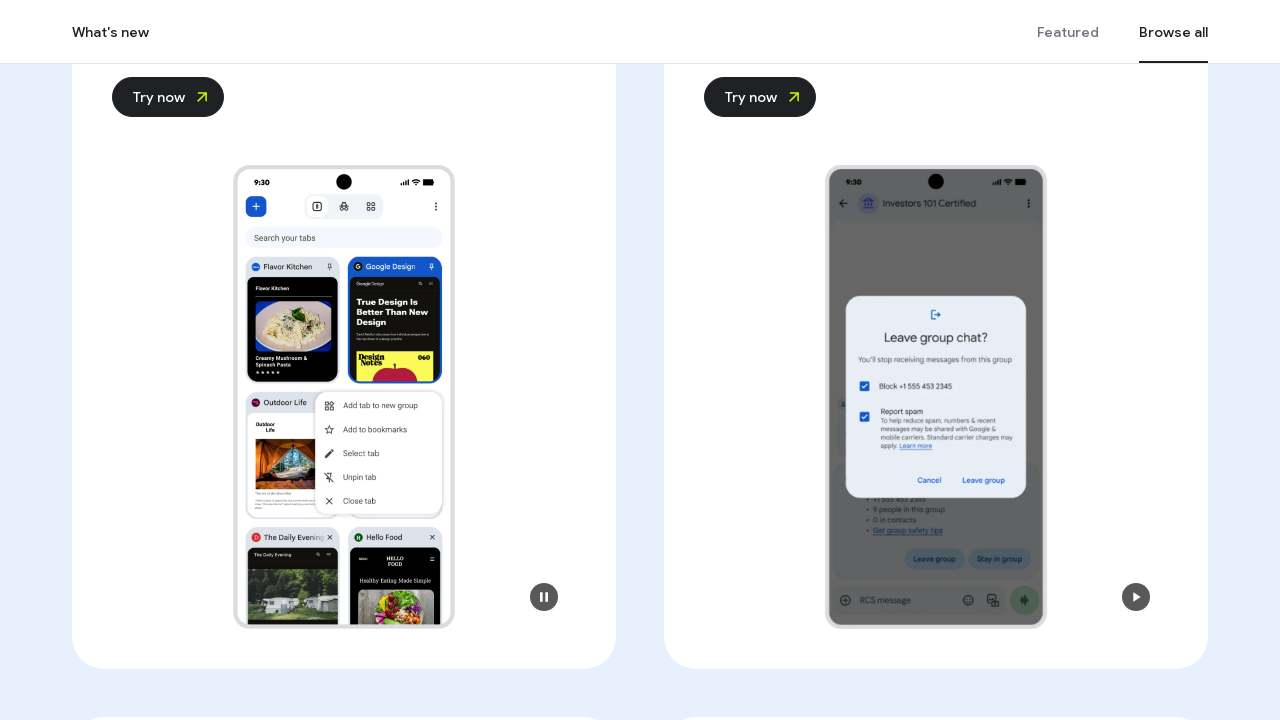

Wait completed for scroll iteration 48/250
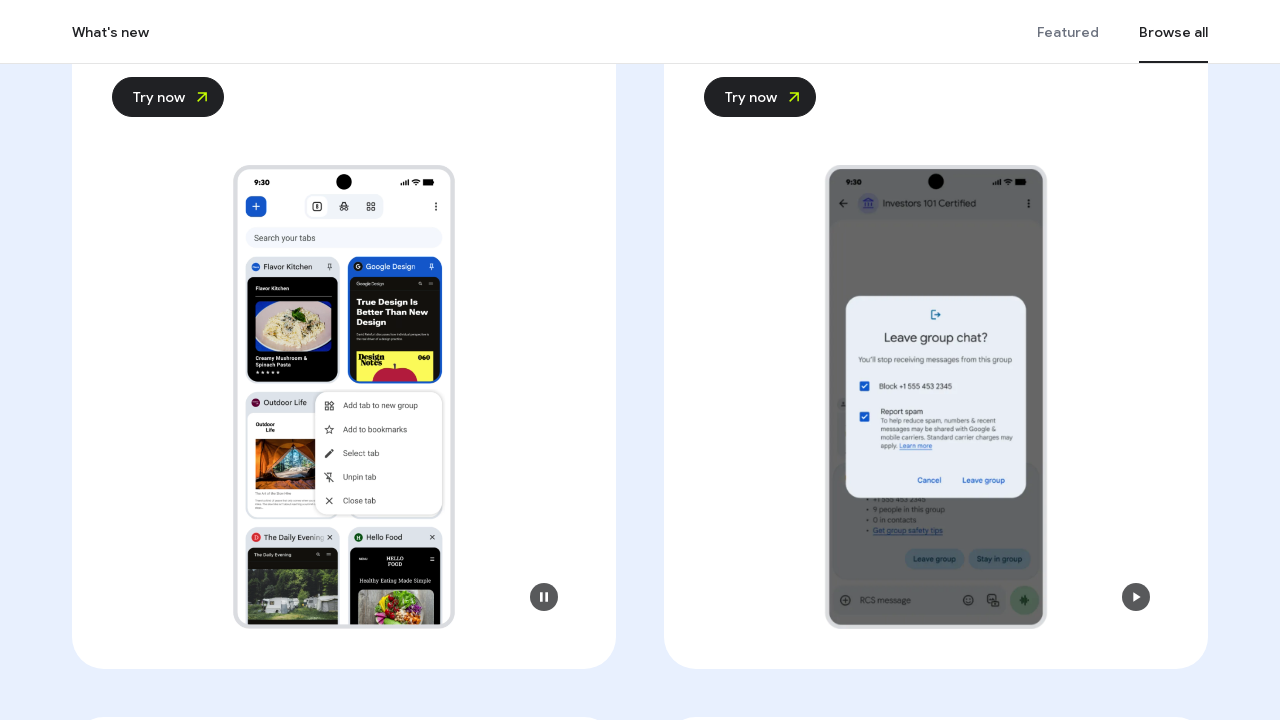

Scrolled down by 49 pixels (iteration 49/250)
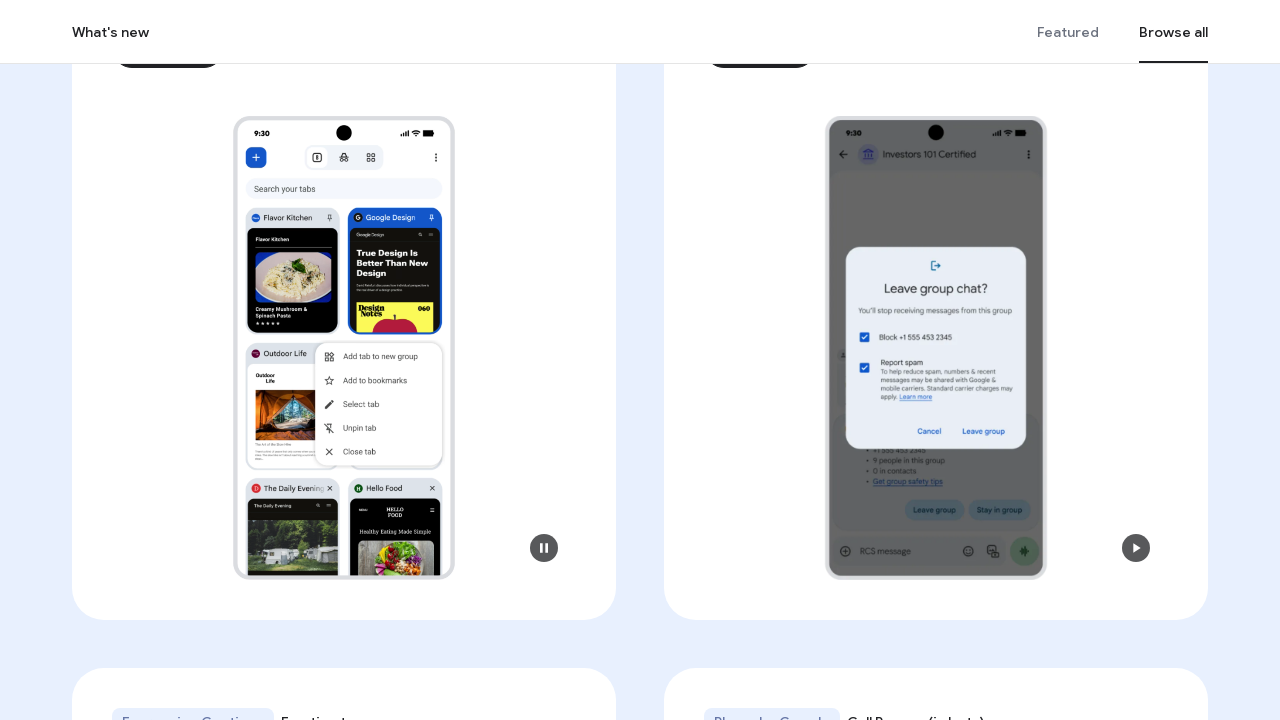

Wait completed for scroll iteration 49/250
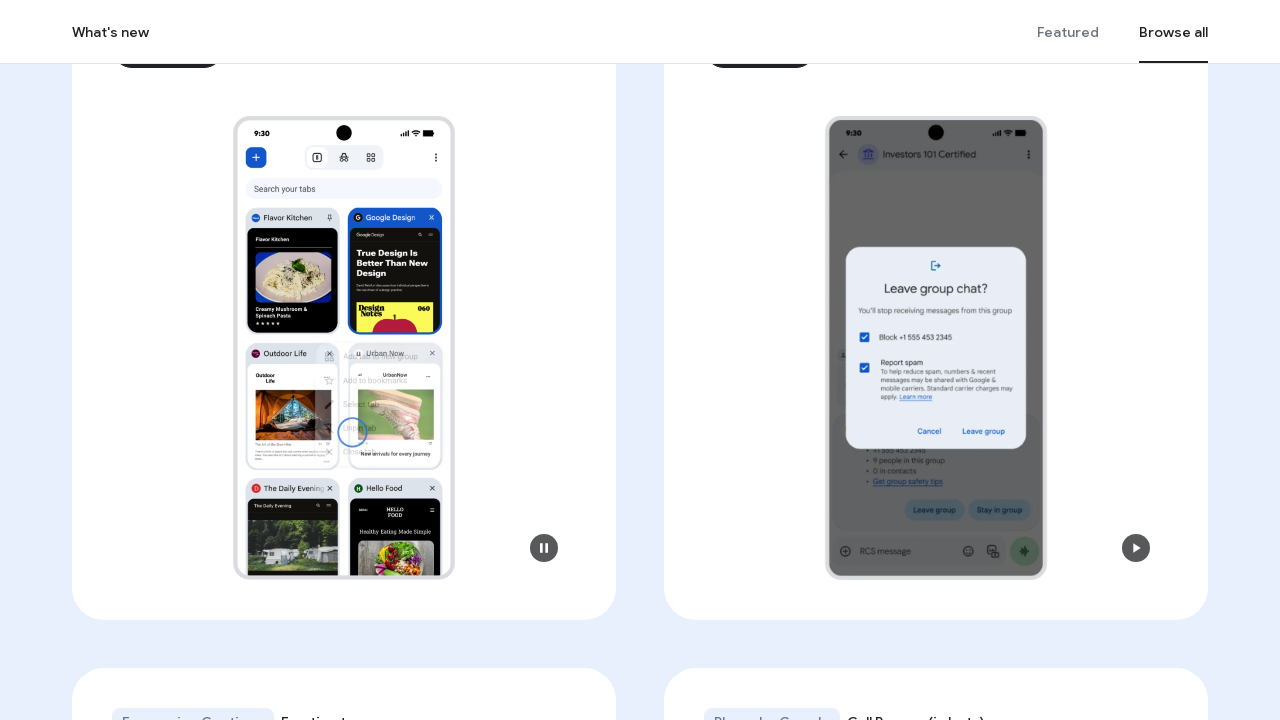

Scrolled down by 50 pixels (iteration 50/250)
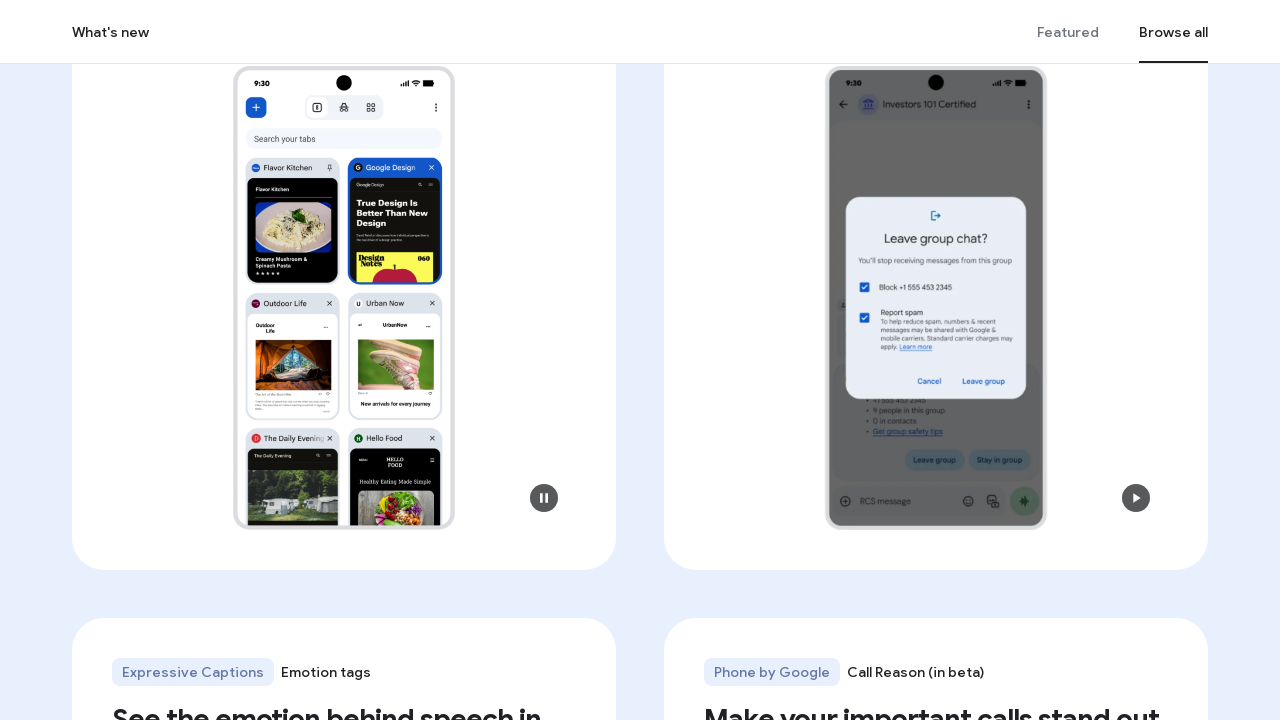

Wait completed for scroll iteration 50/250
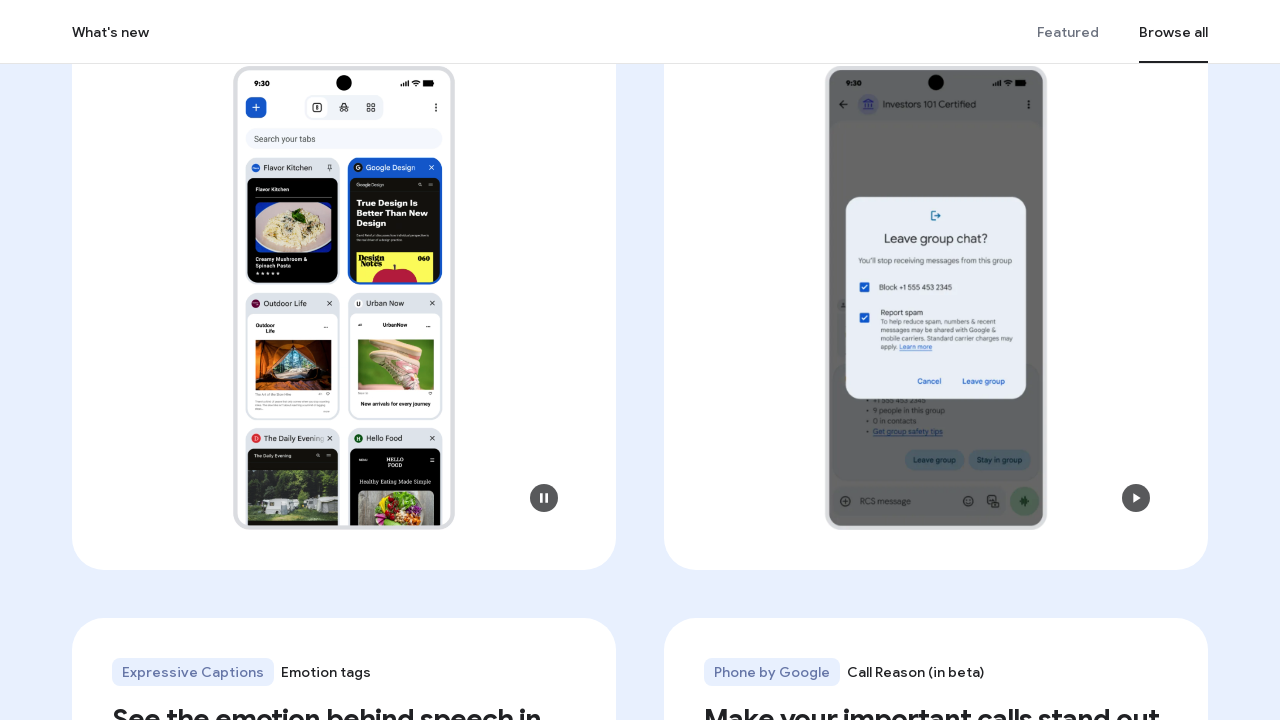

Scrolled down by 51 pixels (iteration 51/250)
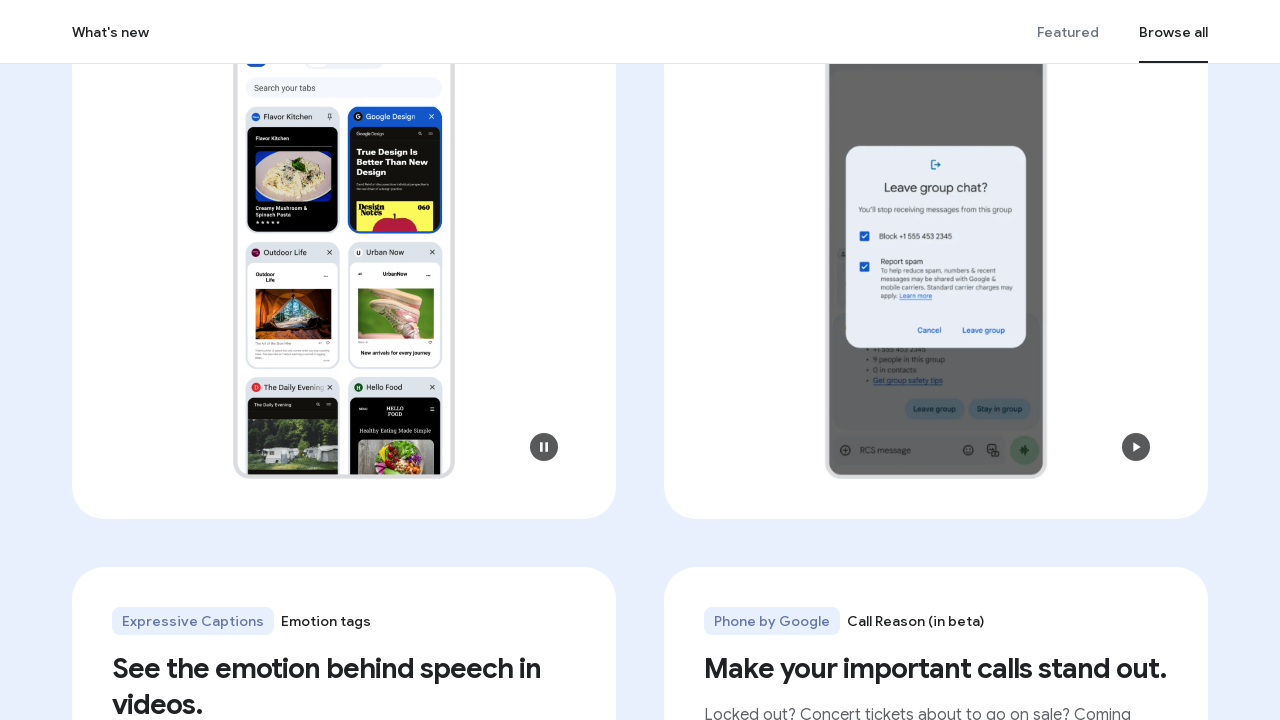

Wait completed for scroll iteration 51/250
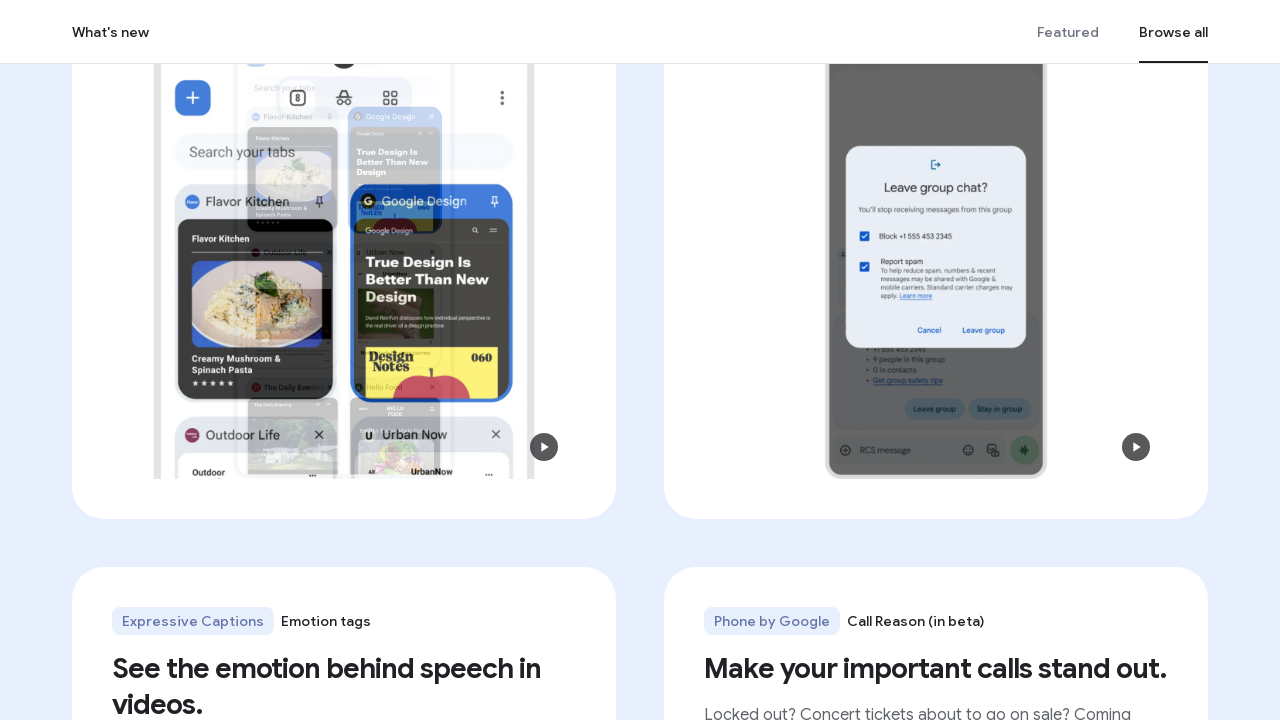

Scrolled down by 52 pixels (iteration 52/250)
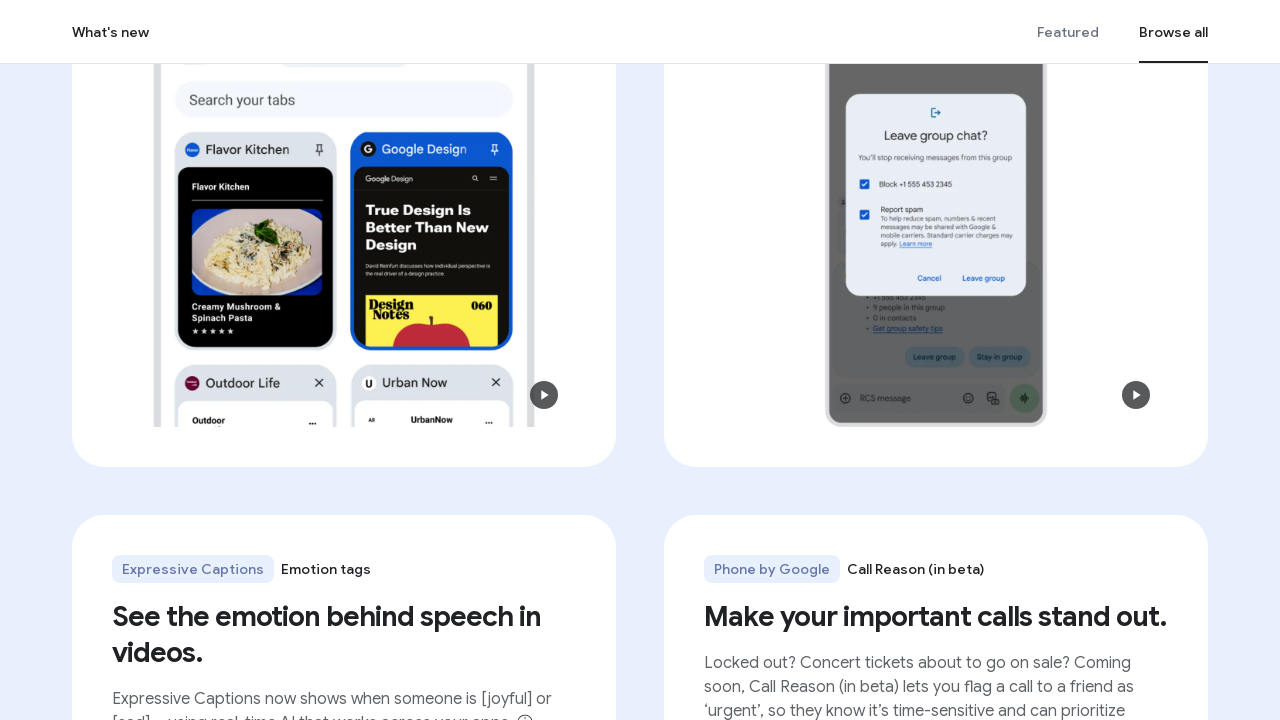

Wait completed for scroll iteration 52/250
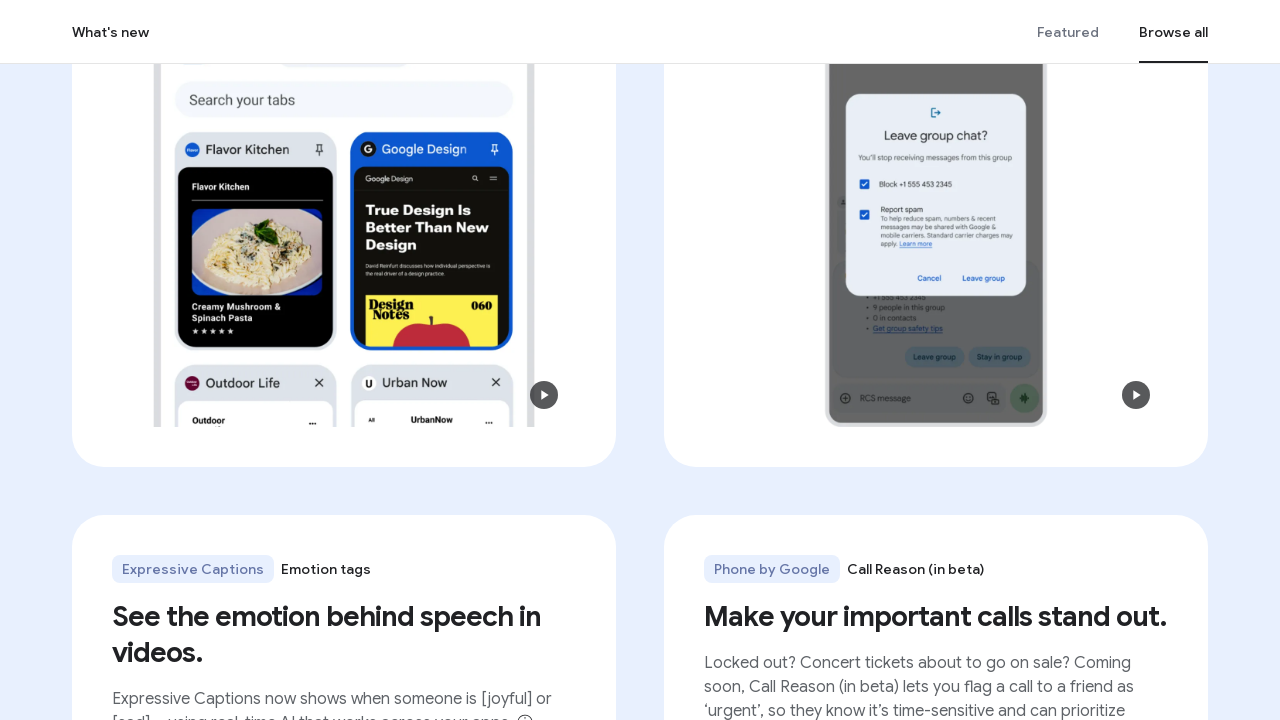

Scrolled down by 53 pixels (iteration 53/250)
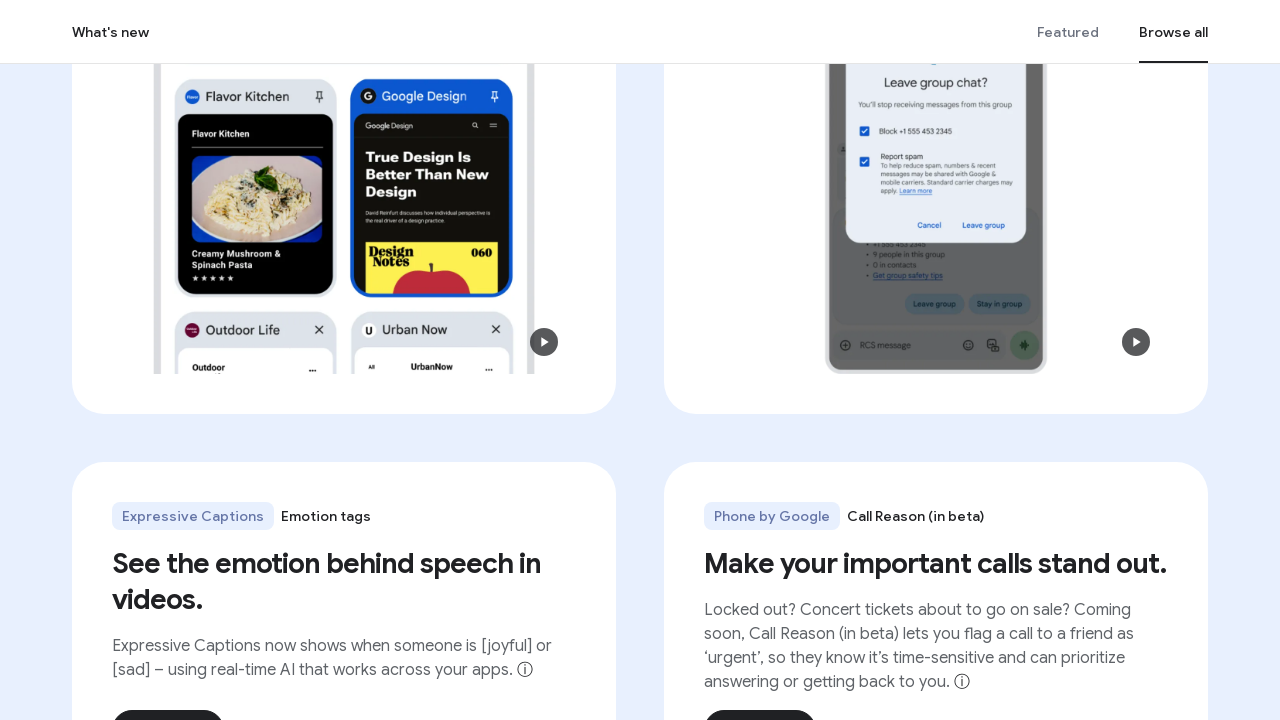

Wait completed for scroll iteration 53/250
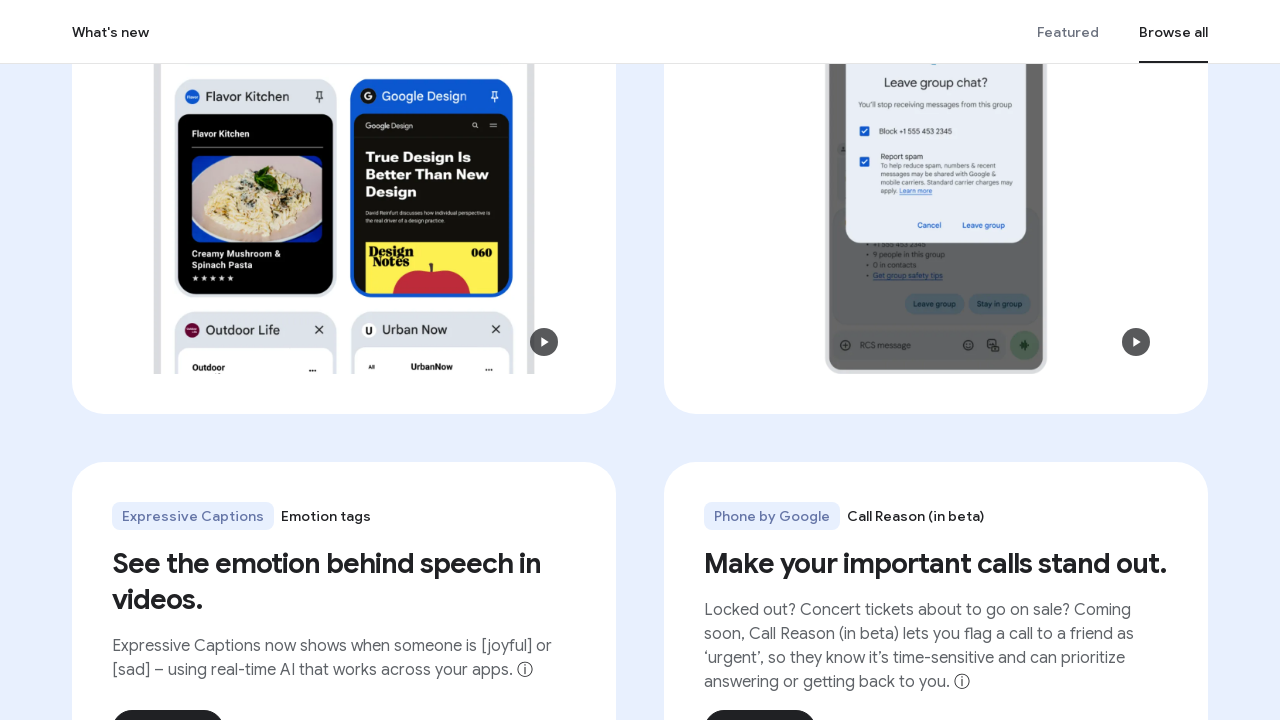

Scrolled down by 54 pixels (iteration 54/250)
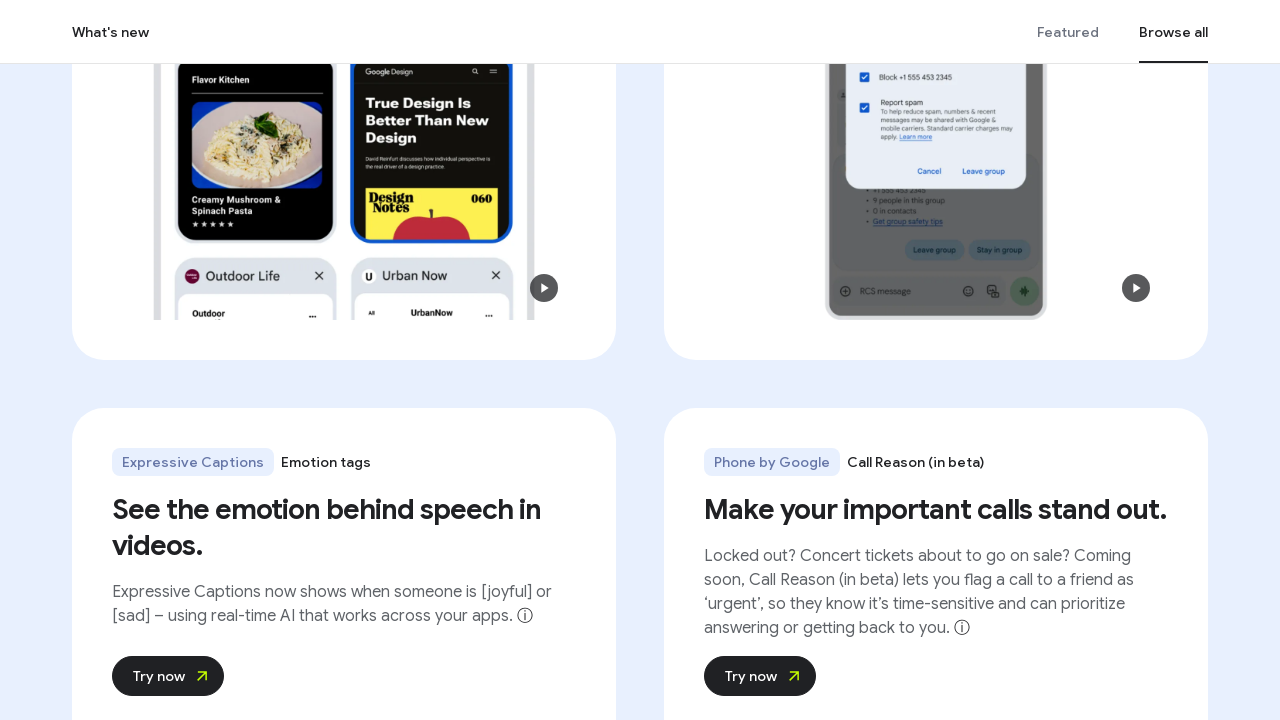

Wait completed for scroll iteration 54/250
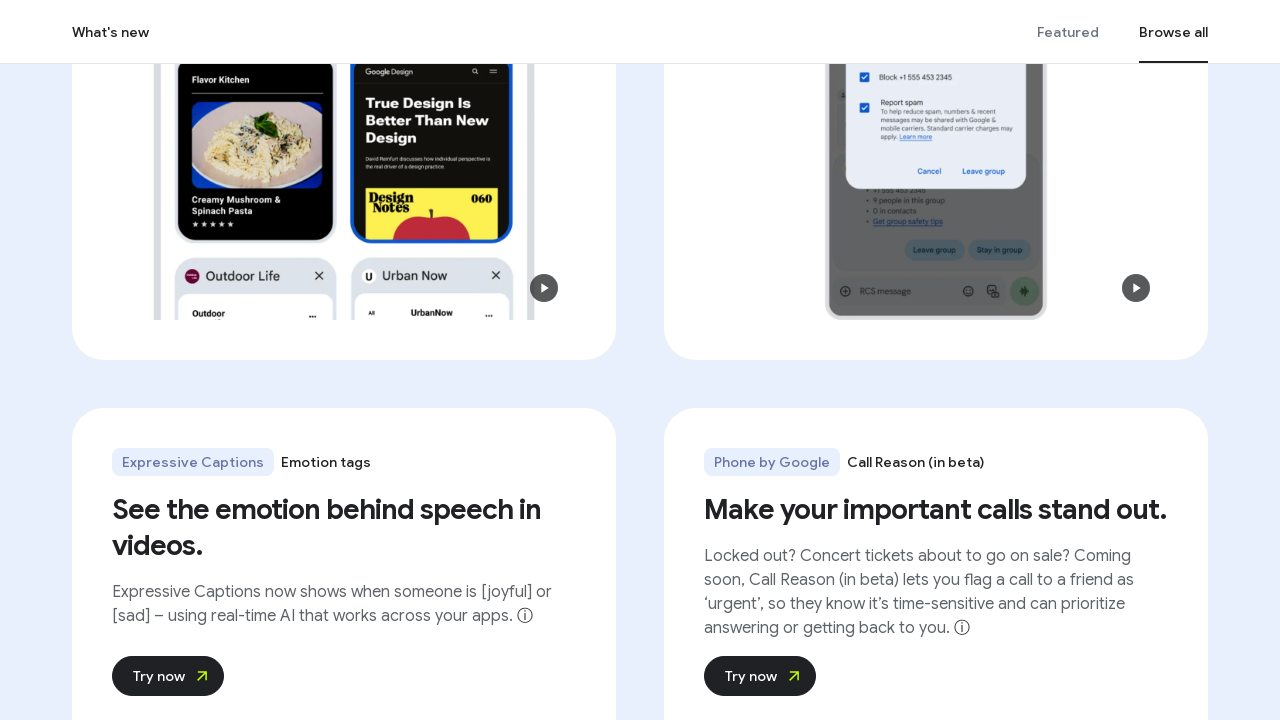

Scrolled down by 55 pixels (iteration 55/250)
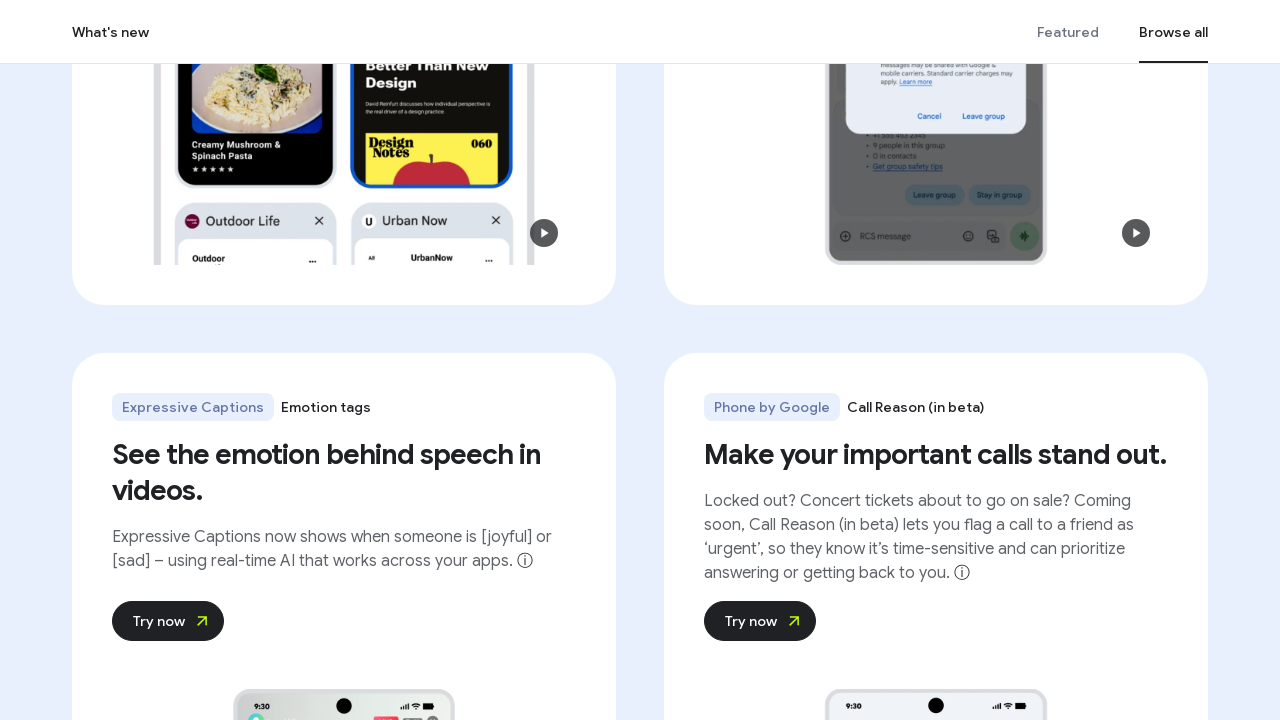

Wait completed for scroll iteration 55/250
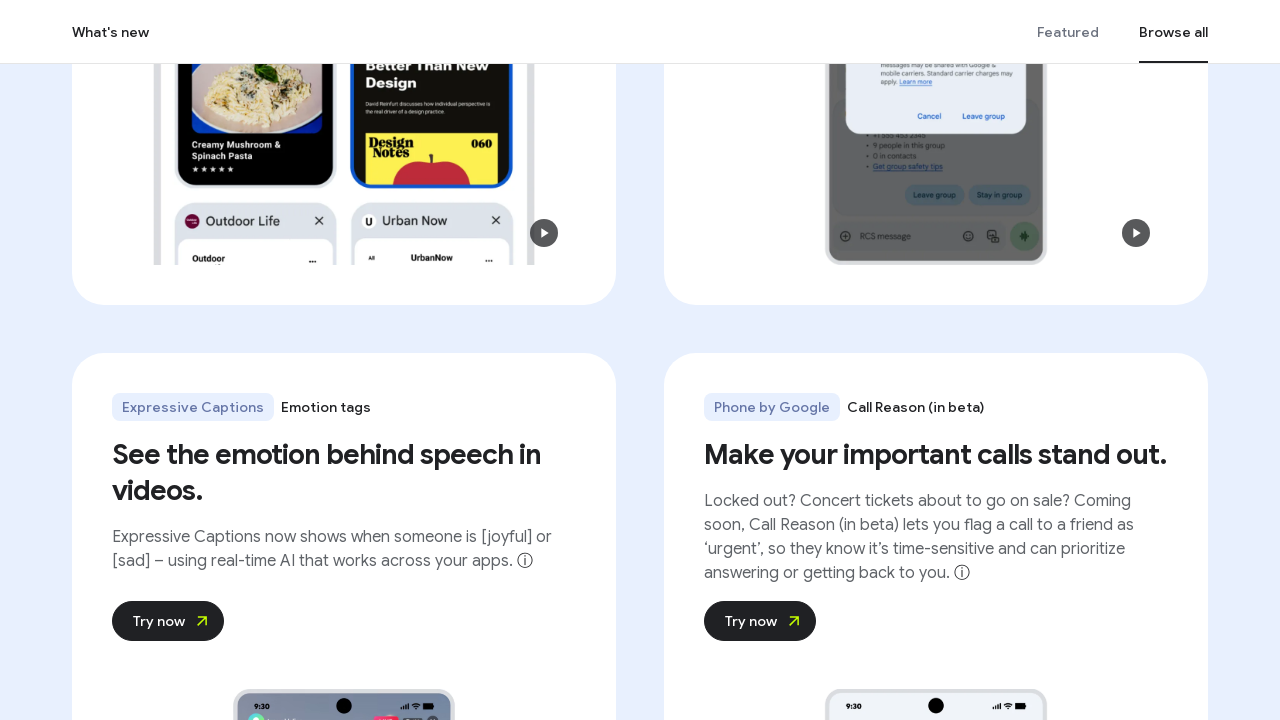

Scrolled down by 56 pixels (iteration 56/250)
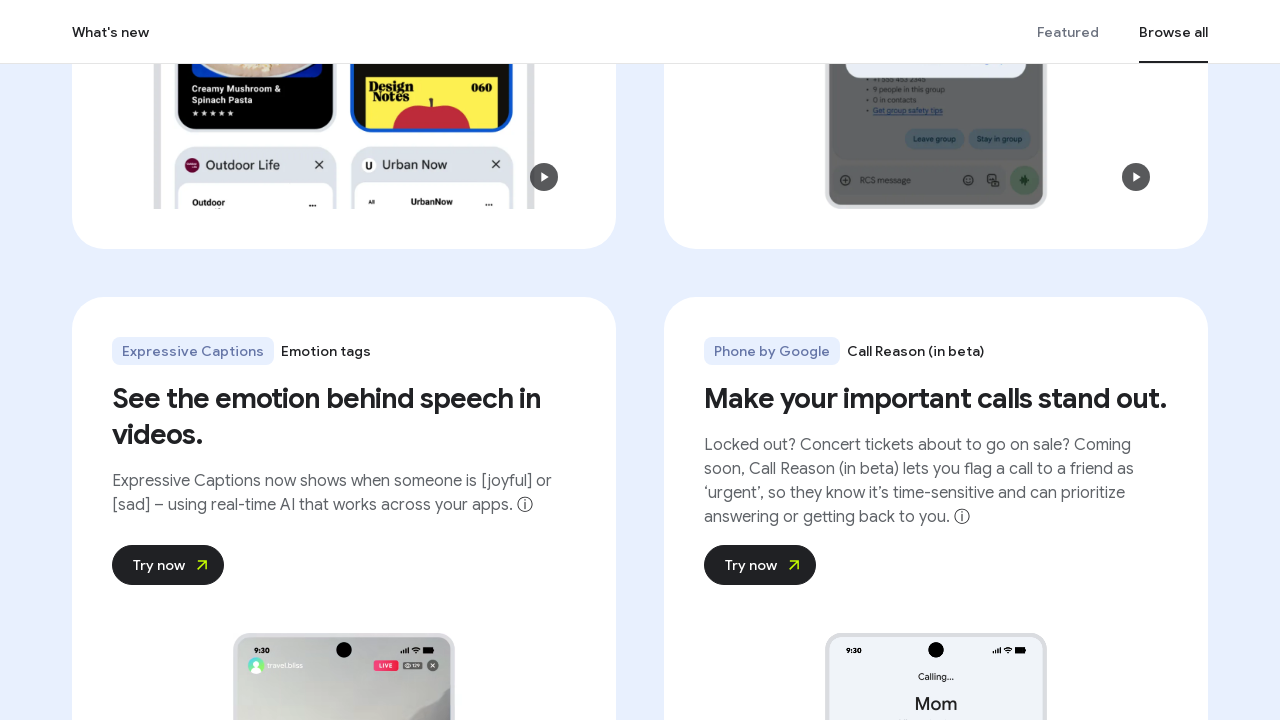

Wait completed for scroll iteration 56/250
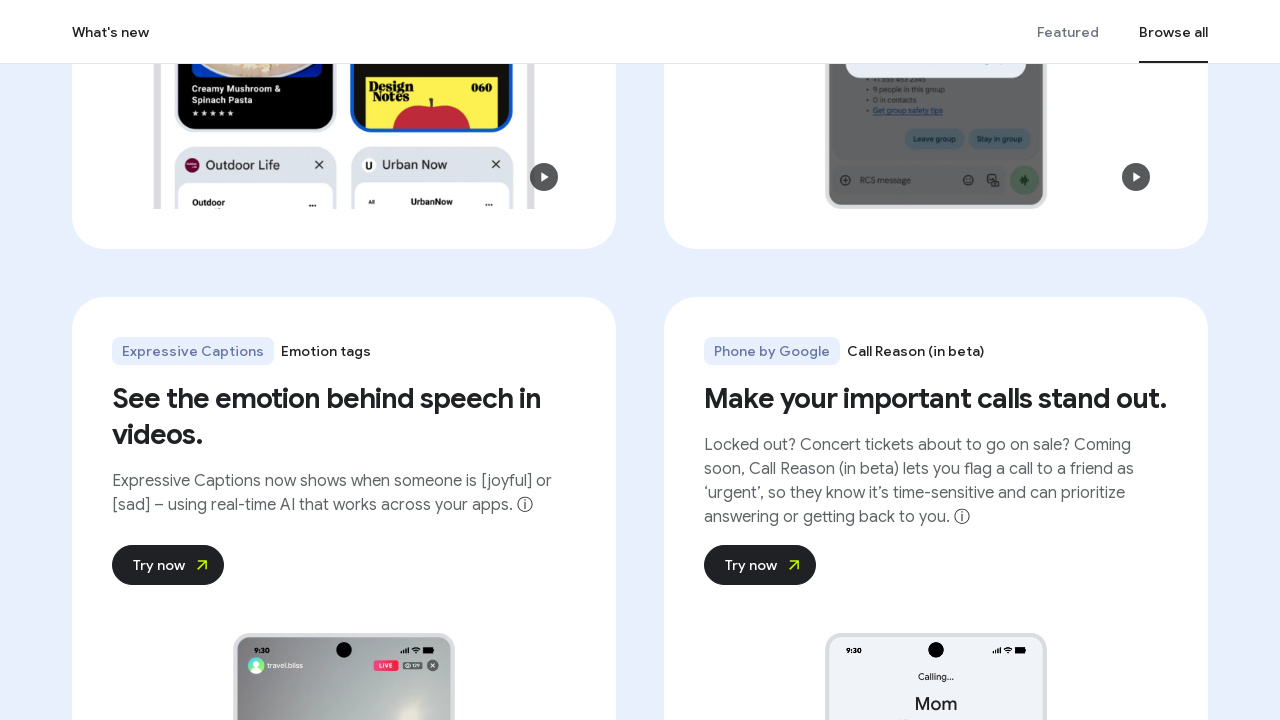

Scrolled down by 57 pixels (iteration 57/250)
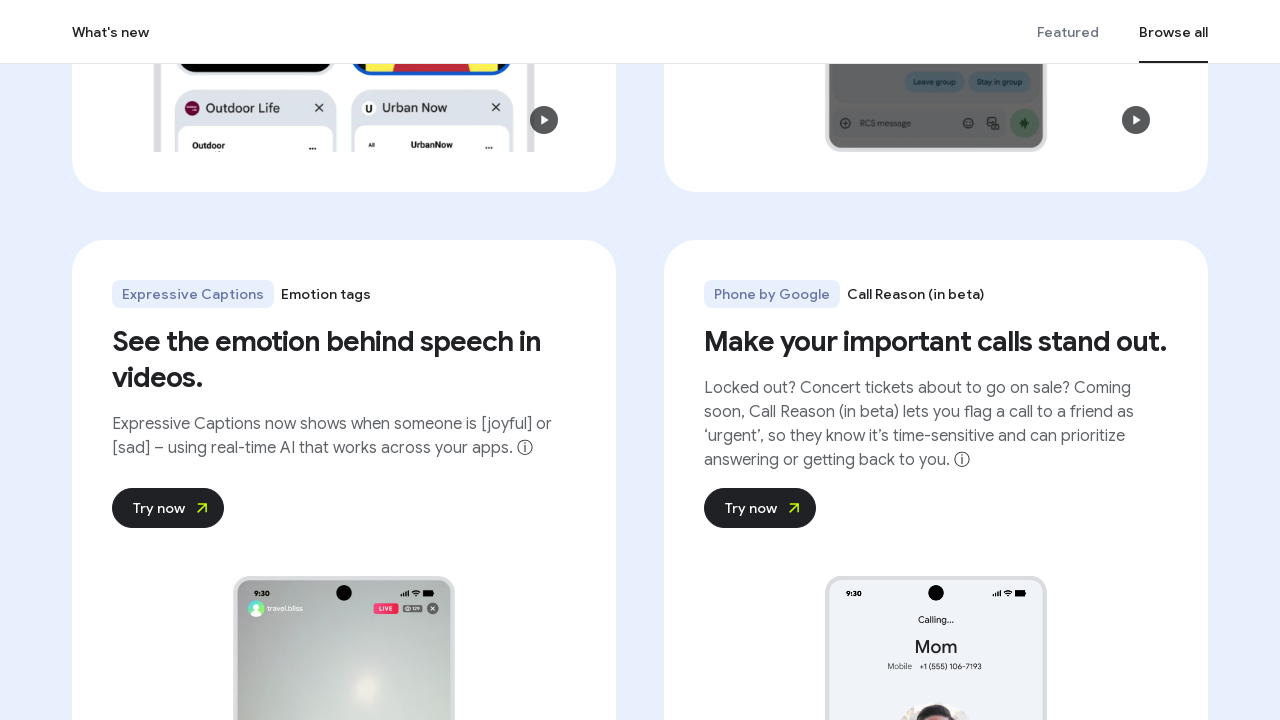

Wait completed for scroll iteration 57/250
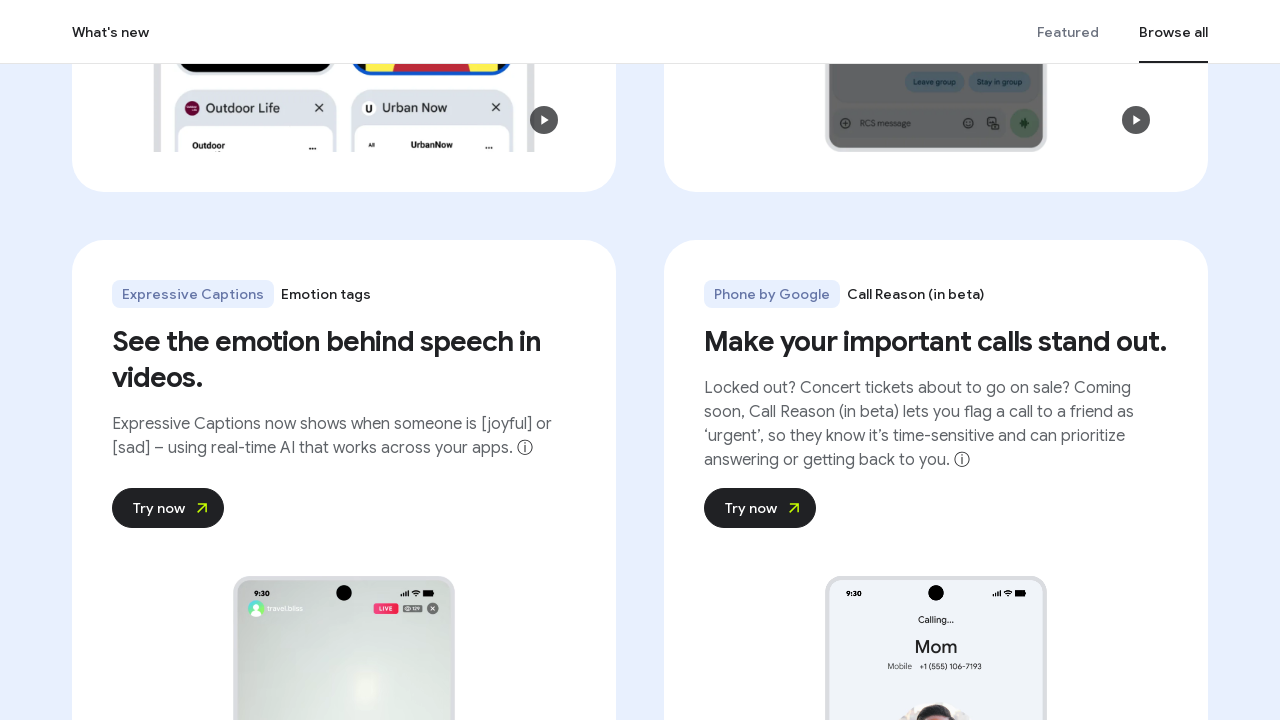

Scrolled down by 58 pixels (iteration 58/250)
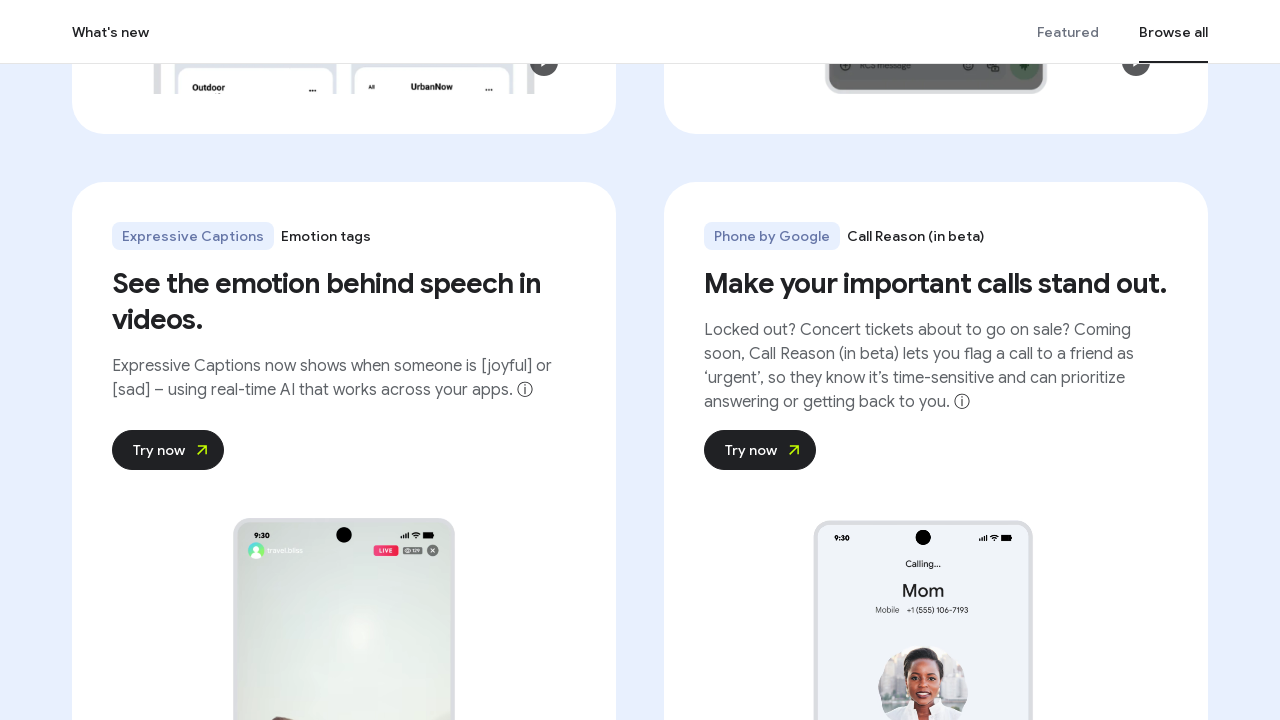

Wait completed for scroll iteration 58/250
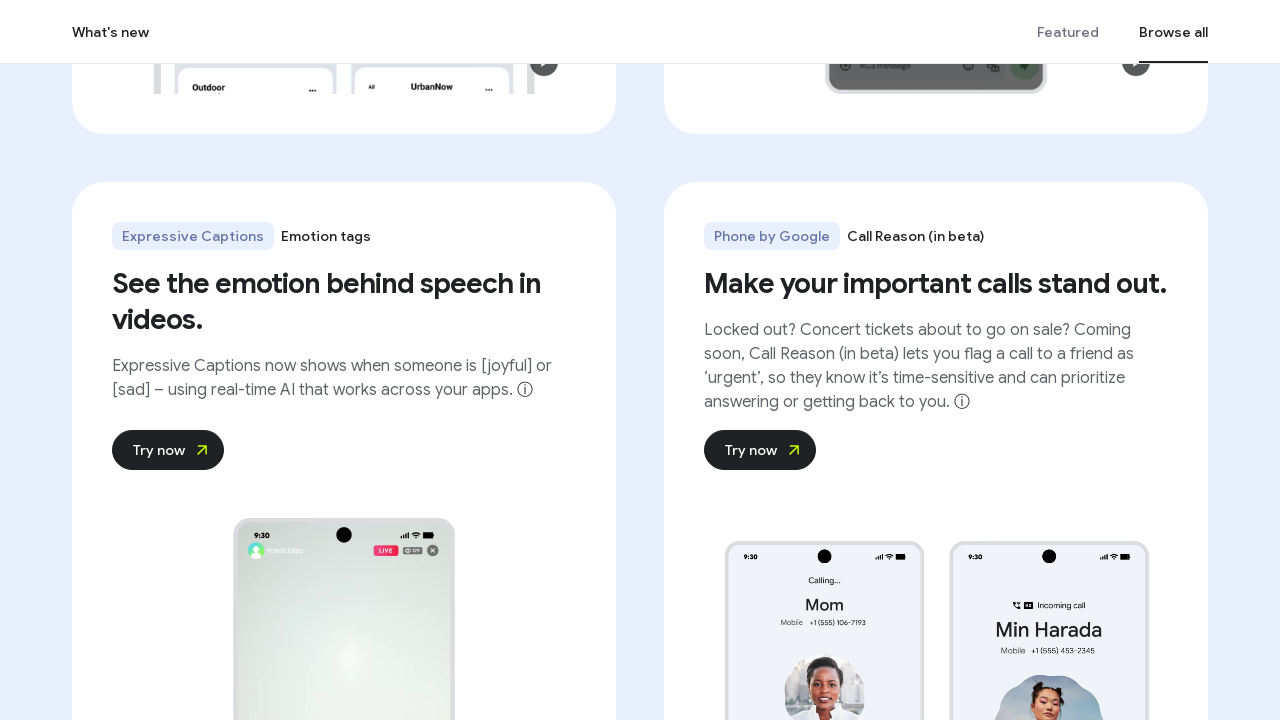

Scrolled down by 59 pixels (iteration 59/250)
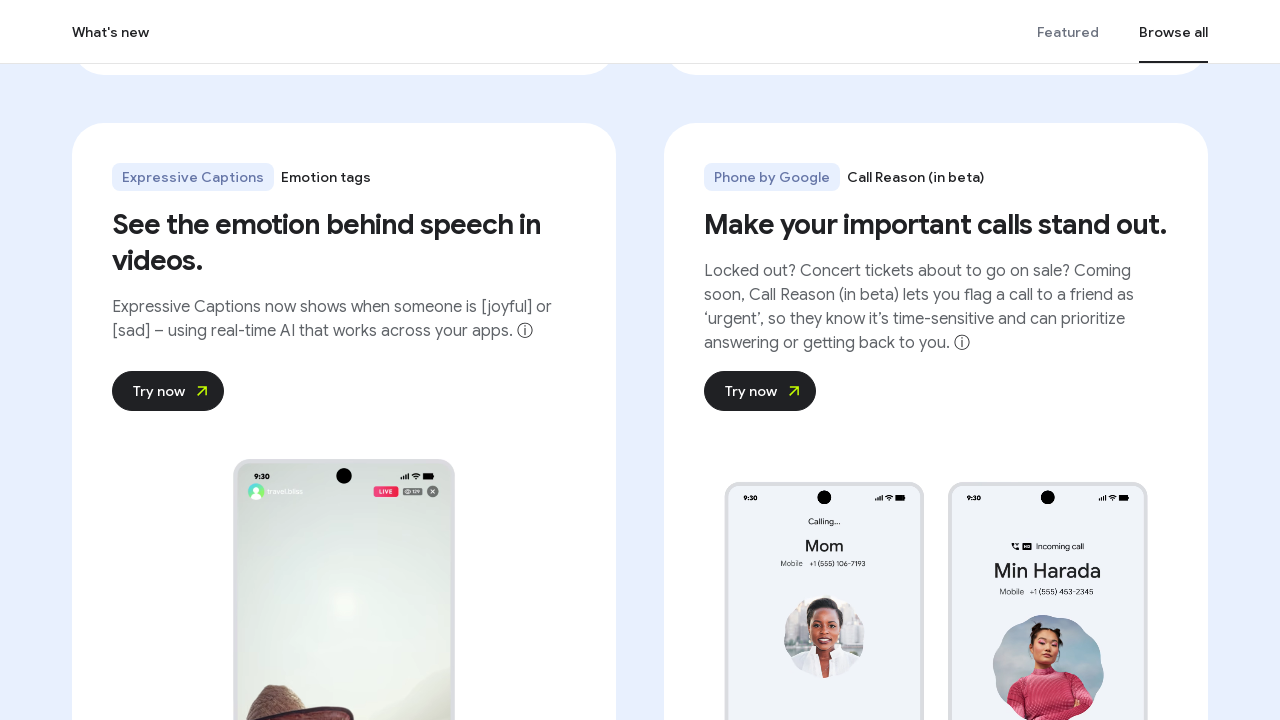

Wait completed for scroll iteration 59/250
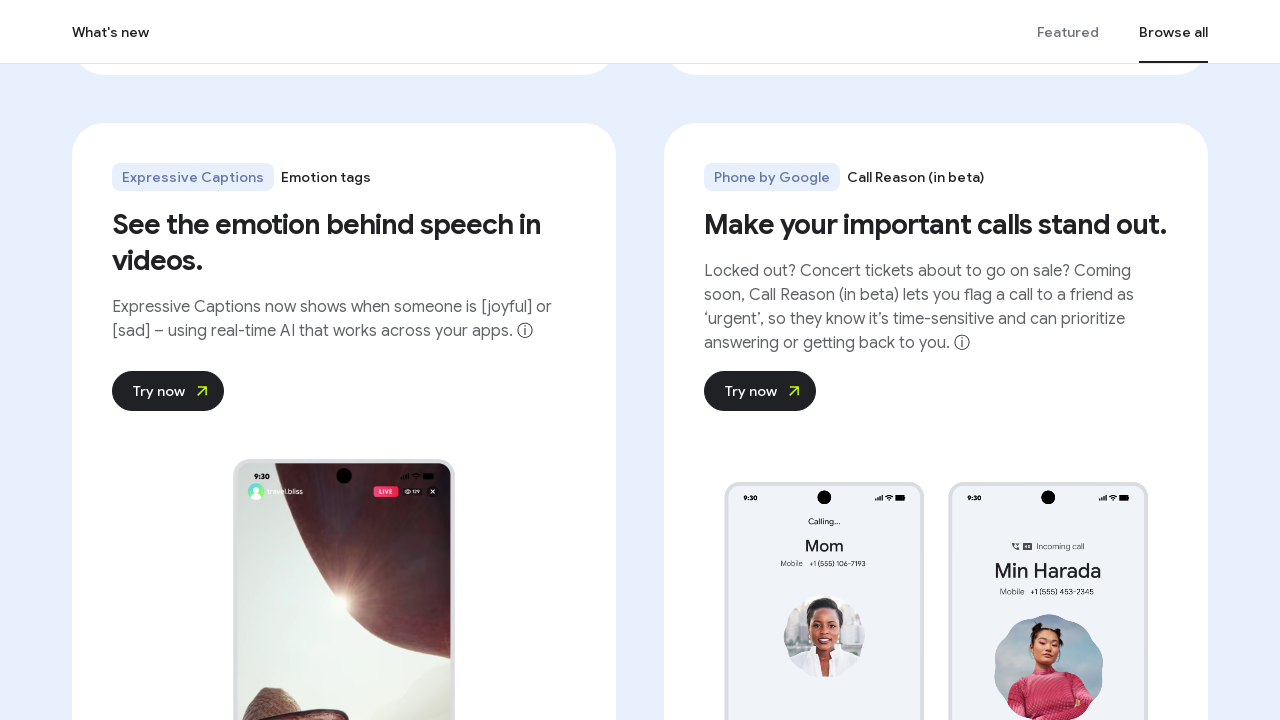

Scrolled down by 60 pixels (iteration 60/250)
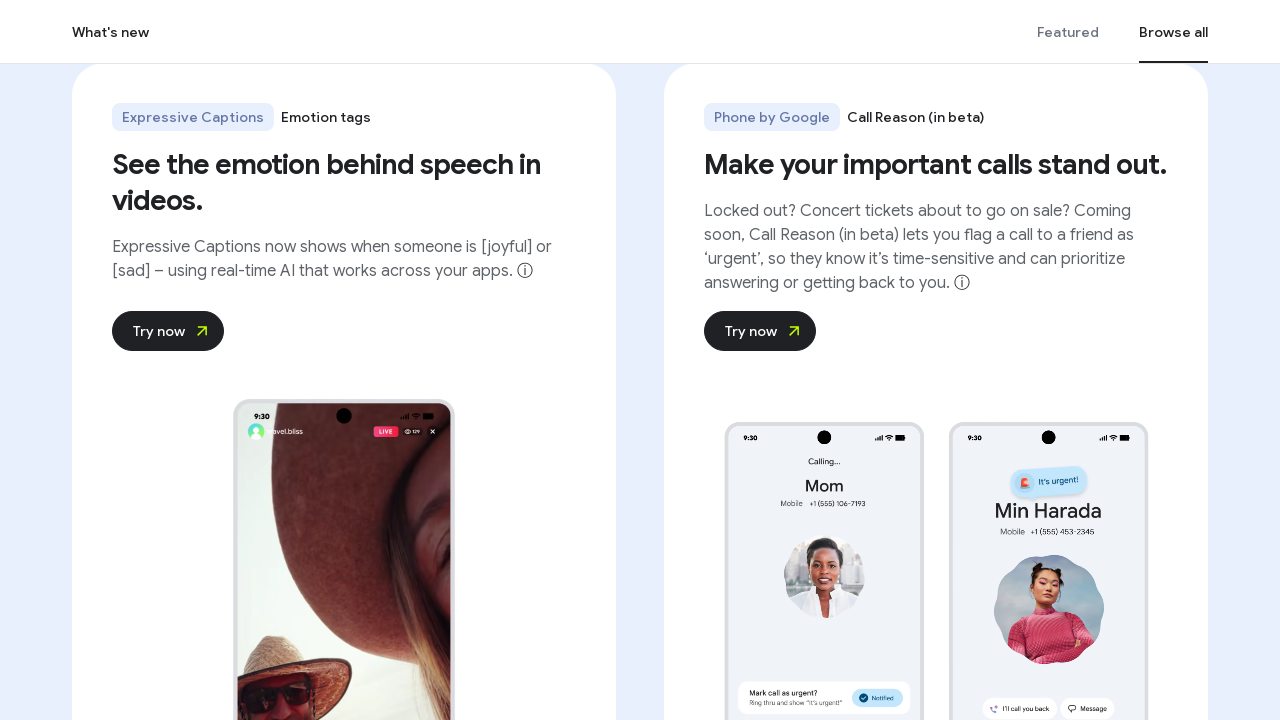

Wait completed for scroll iteration 60/250
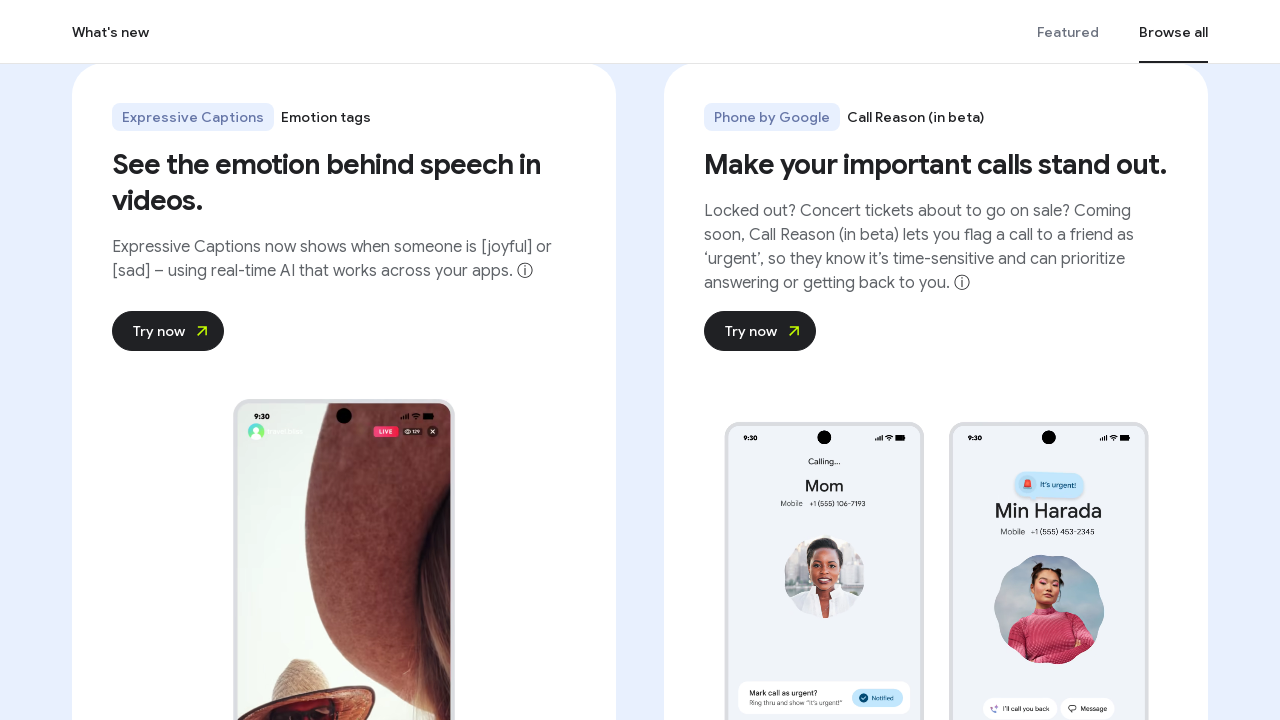

Scrolled down by 61 pixels (iteration 61/250)
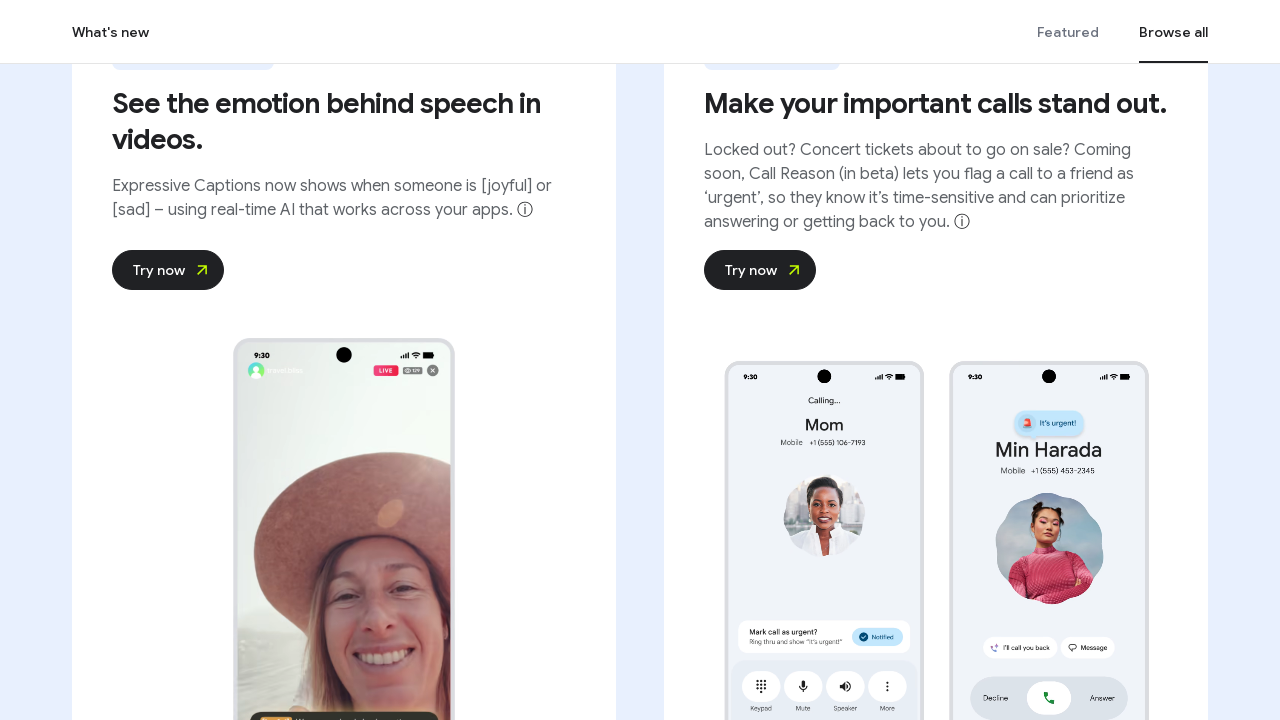

Wait completed for scroll iteration 61/250
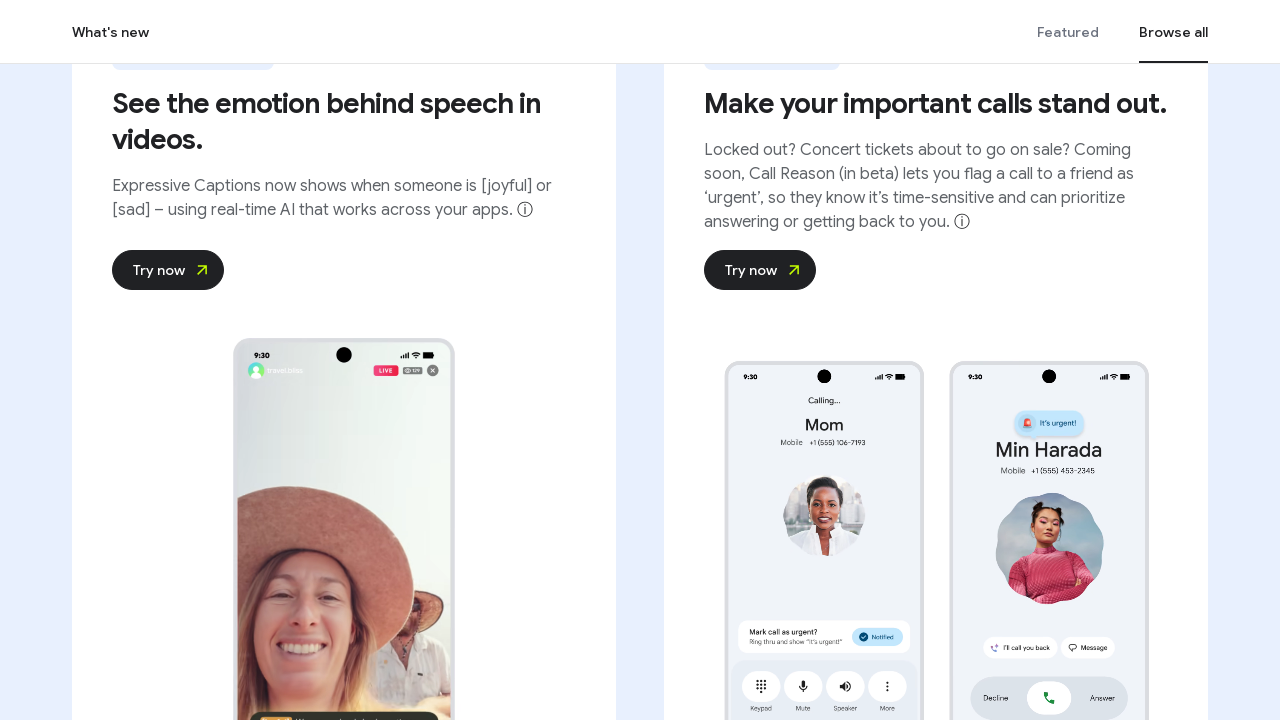

Scrolled down by 62 pixels (iteration 62/250)
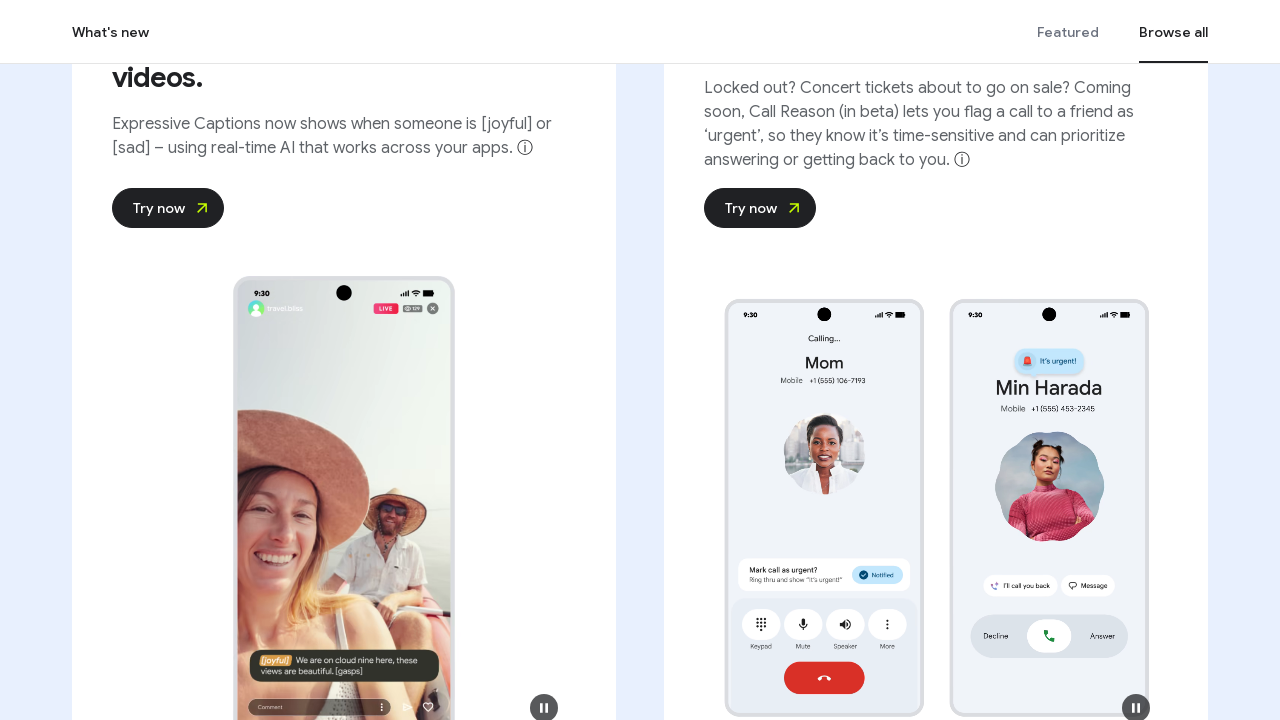

Wait completed for scroll iteration 62/250
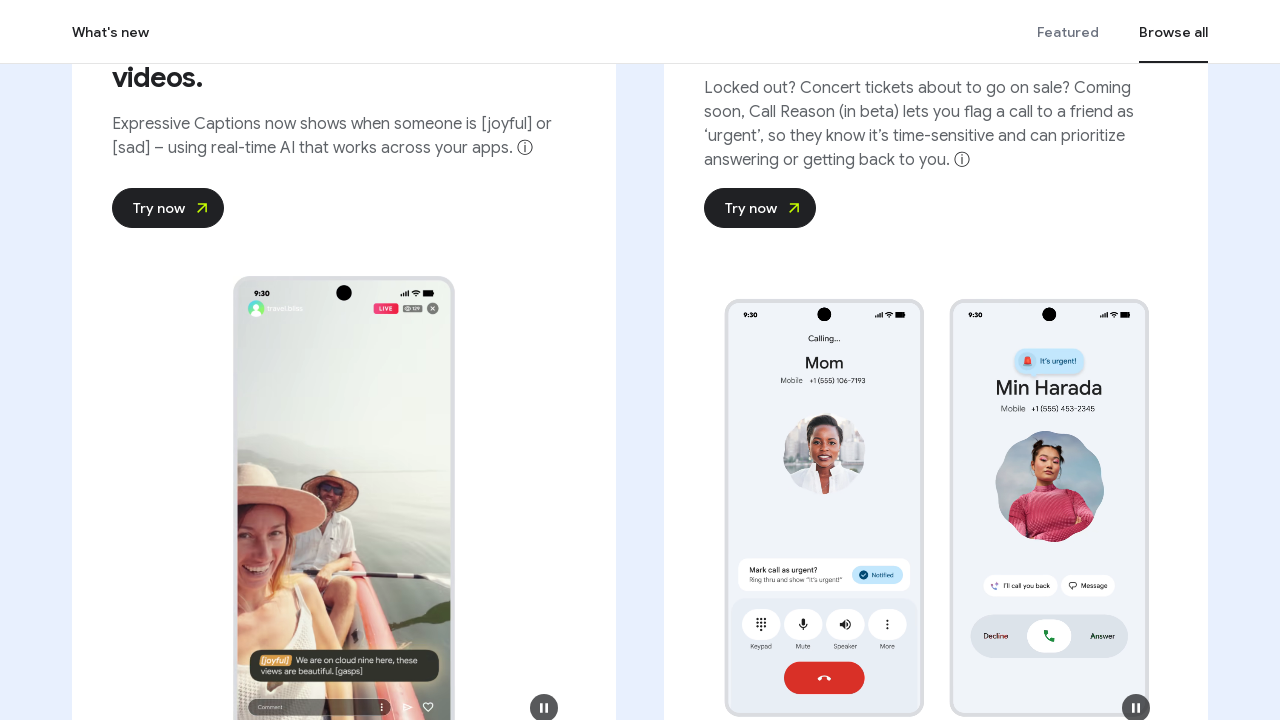

Scrolled down by 63 pixels (iteration 63/250)
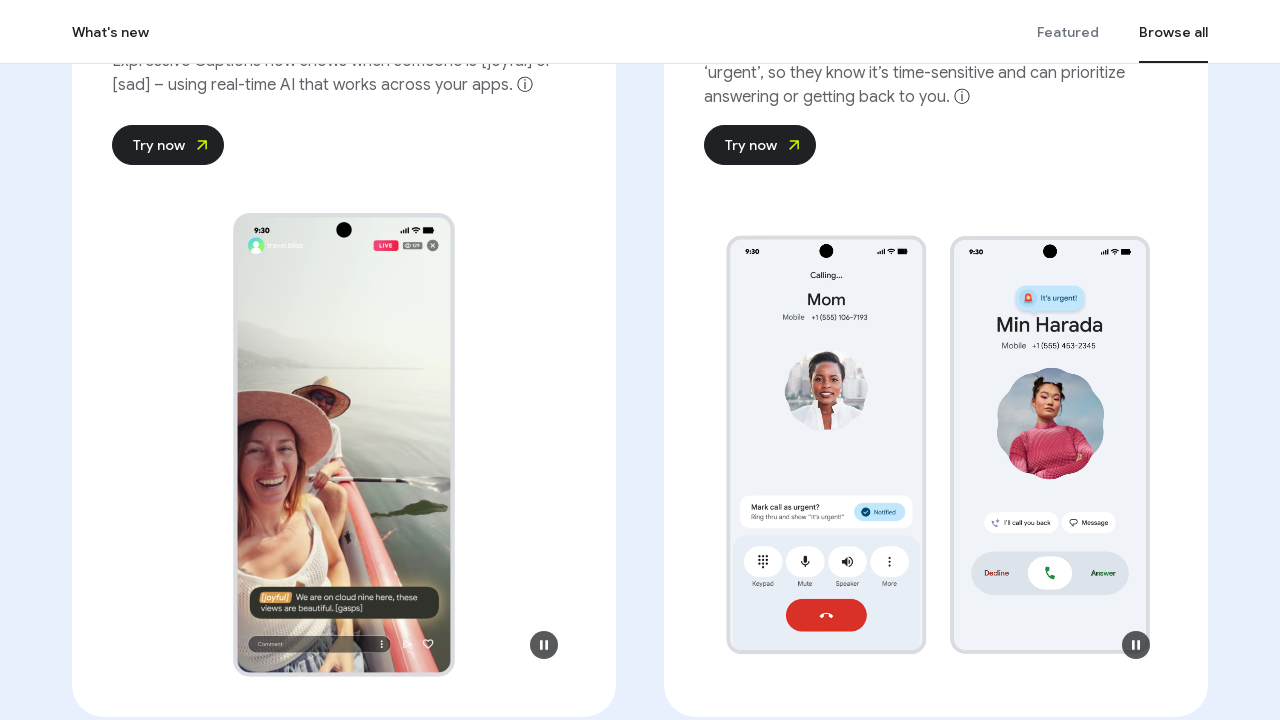

Wait completed for scroll iteration 63/250
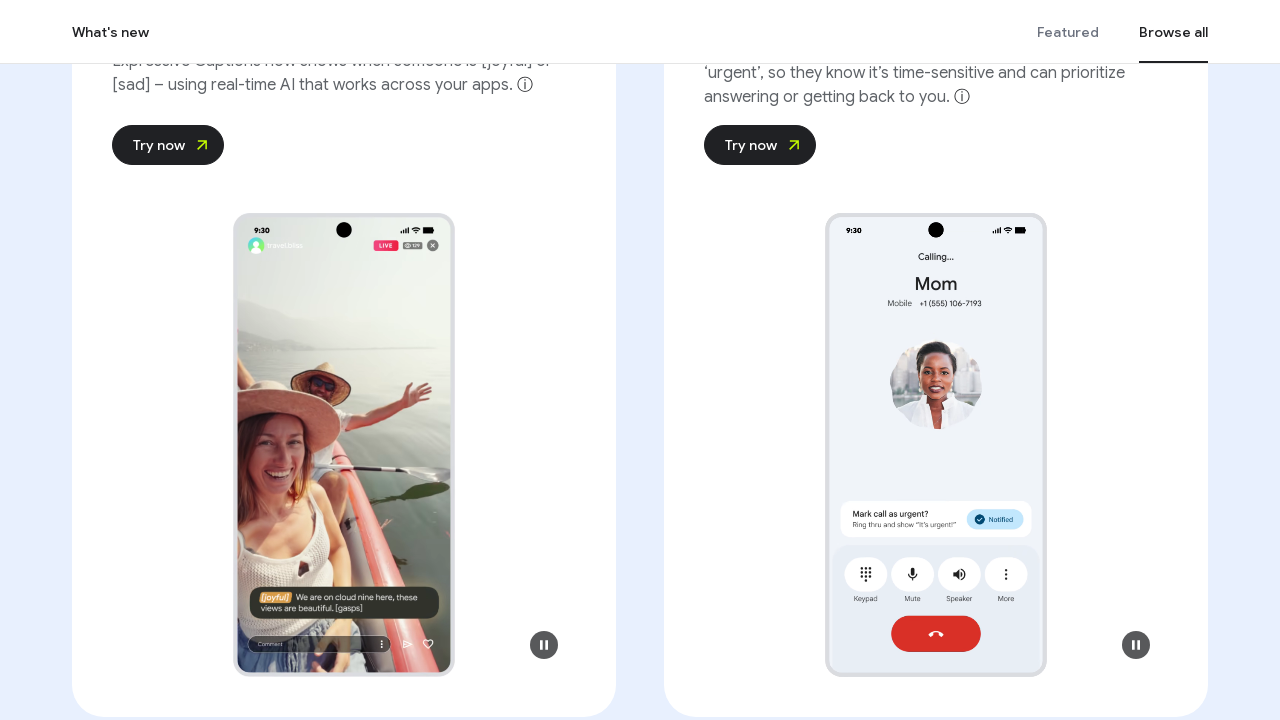

Scrolled down by 64 pixels (iteration 64/250)
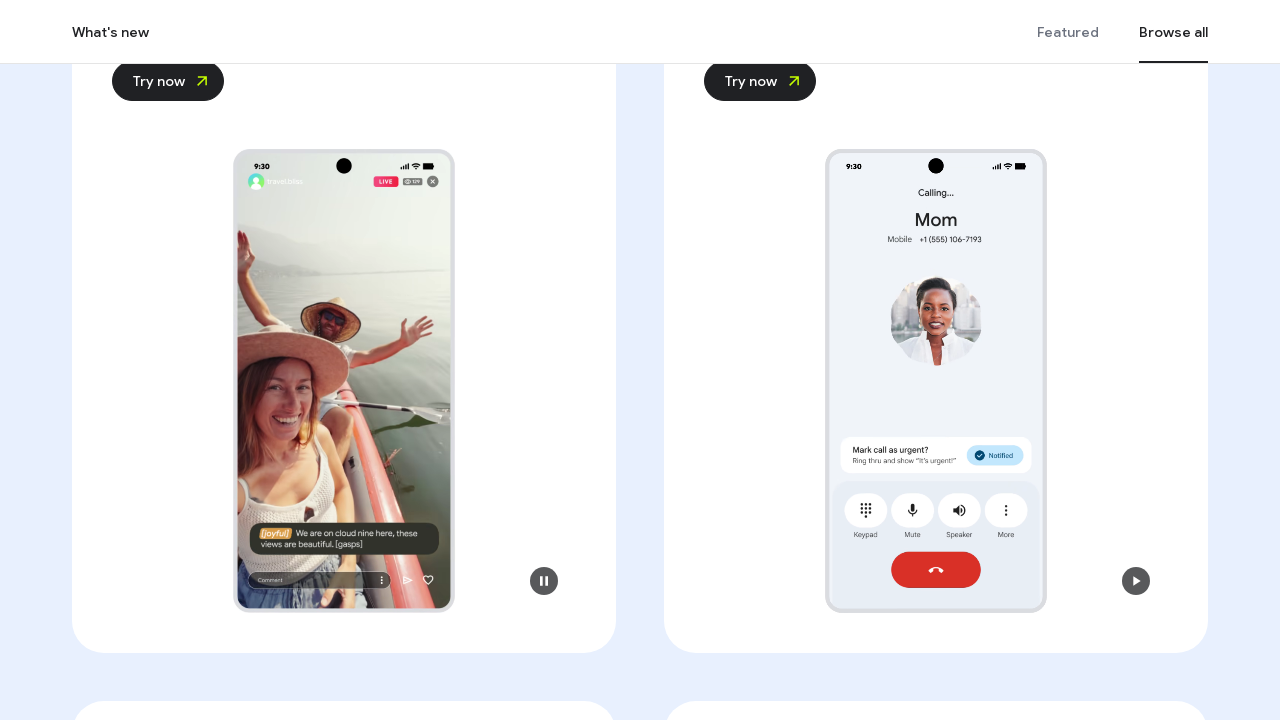

Wait completed for scroll iteration 64/250
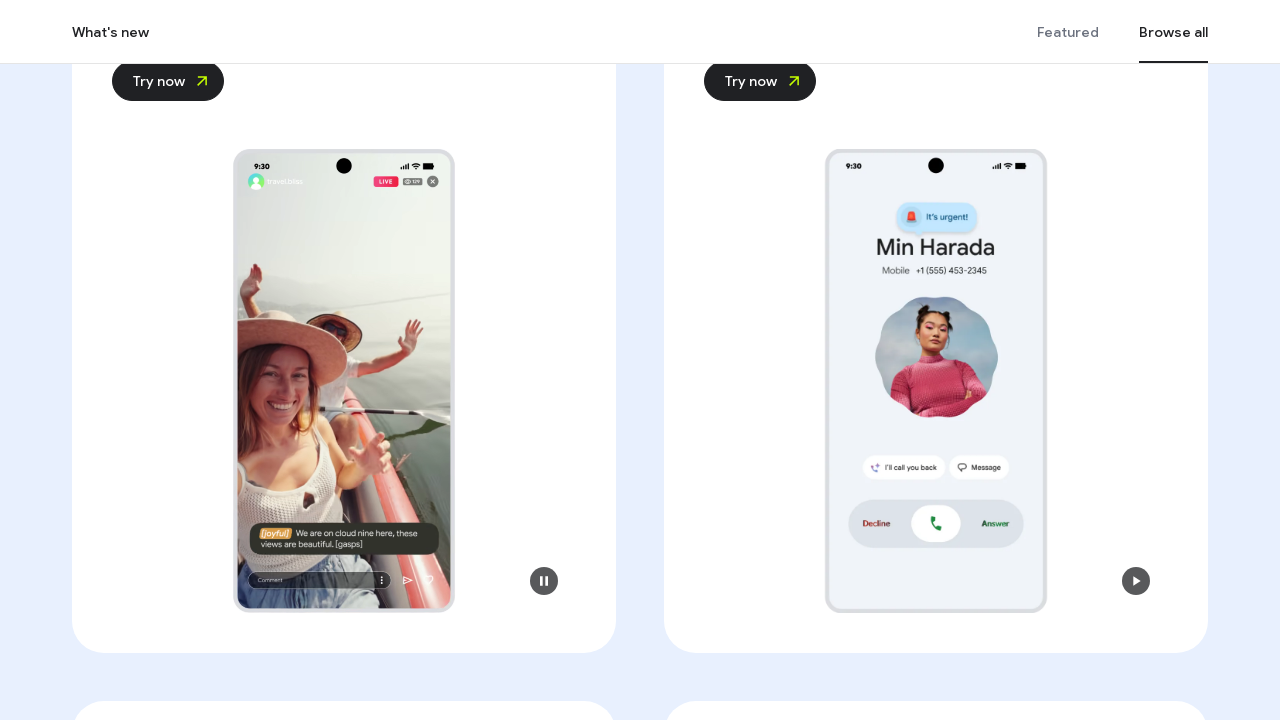

Scrolled down by 65 pixels (iteration 65/250)
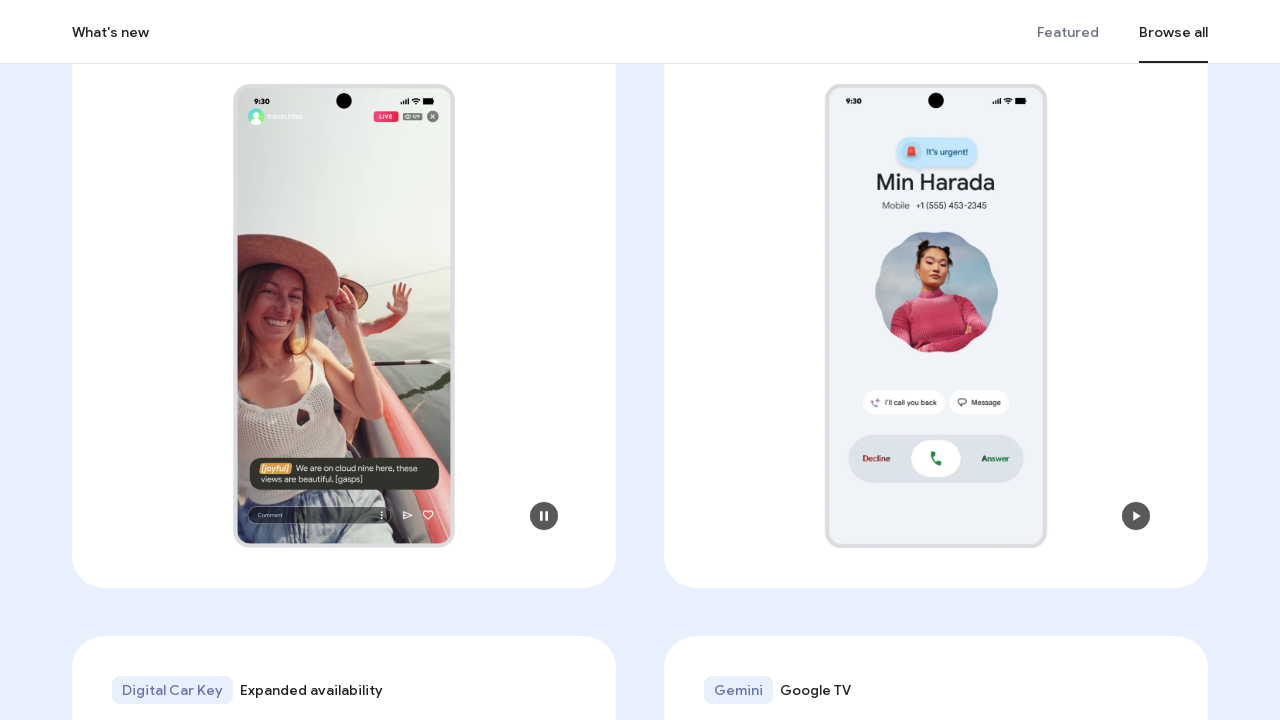

Wait completed for scroll iteration 65/250
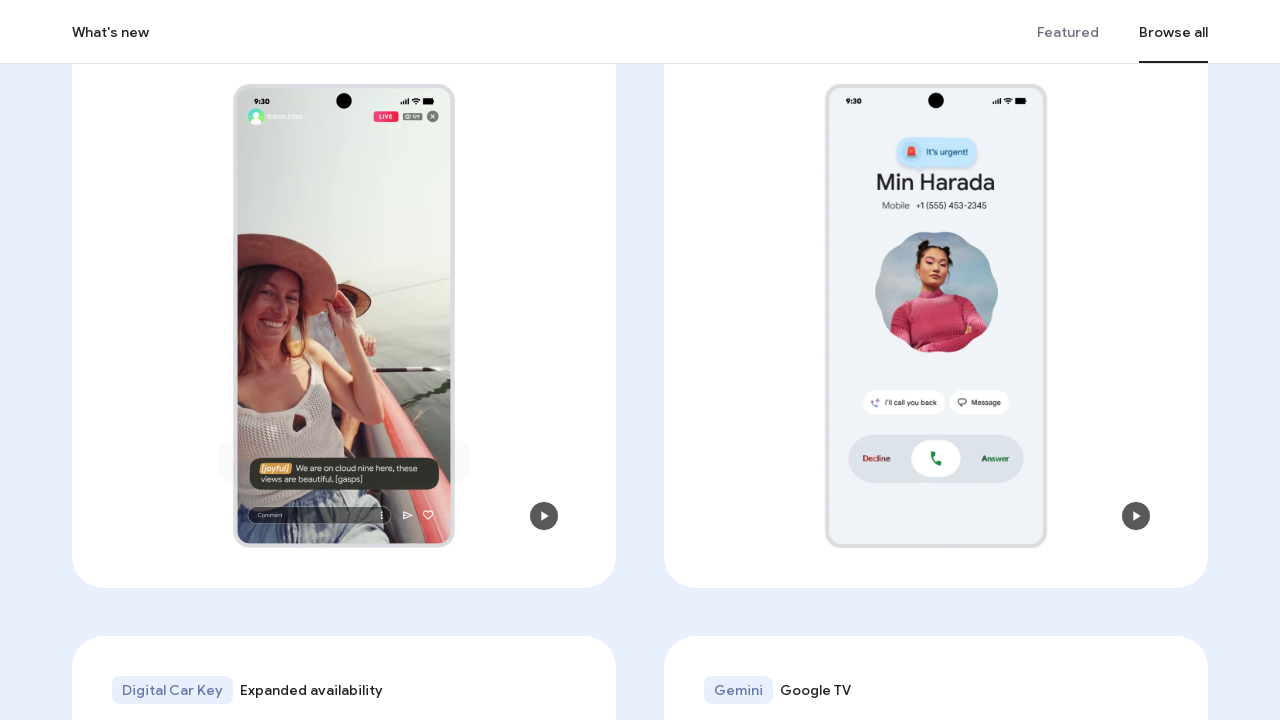

Scrolled down by 66 pixels (iteration 66/250)
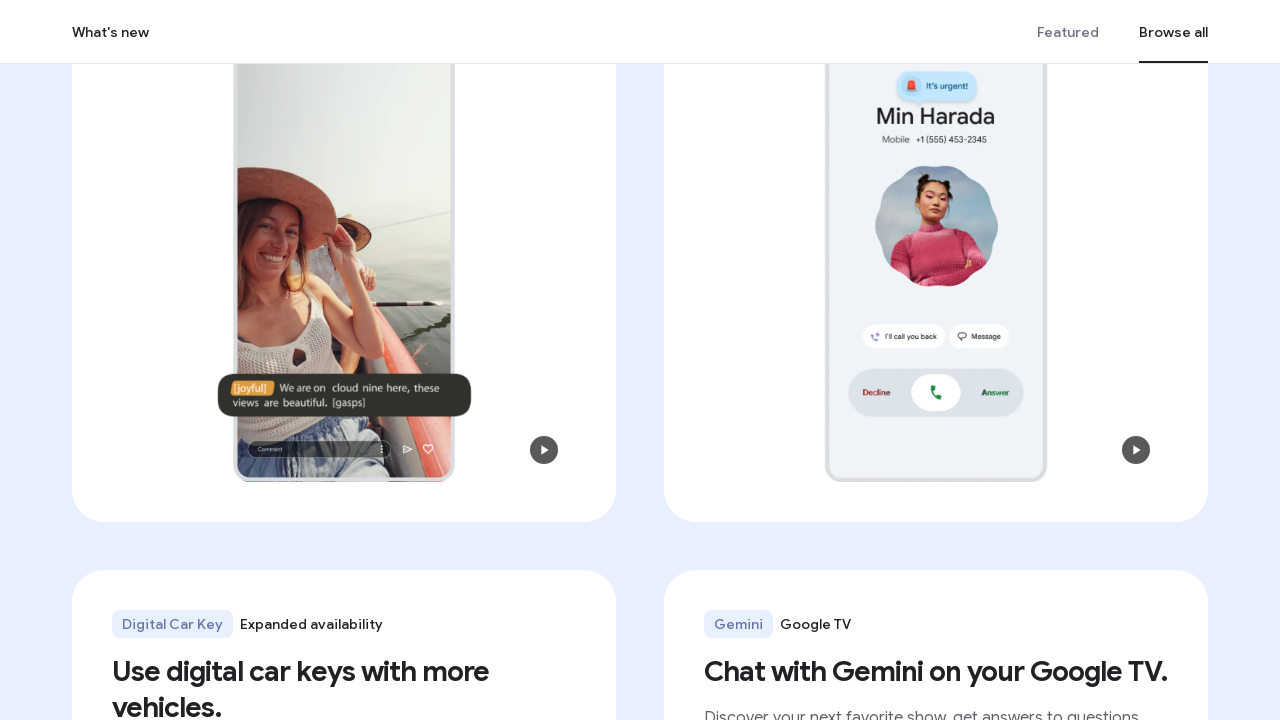

Wait completed for scroll iteration 66/250
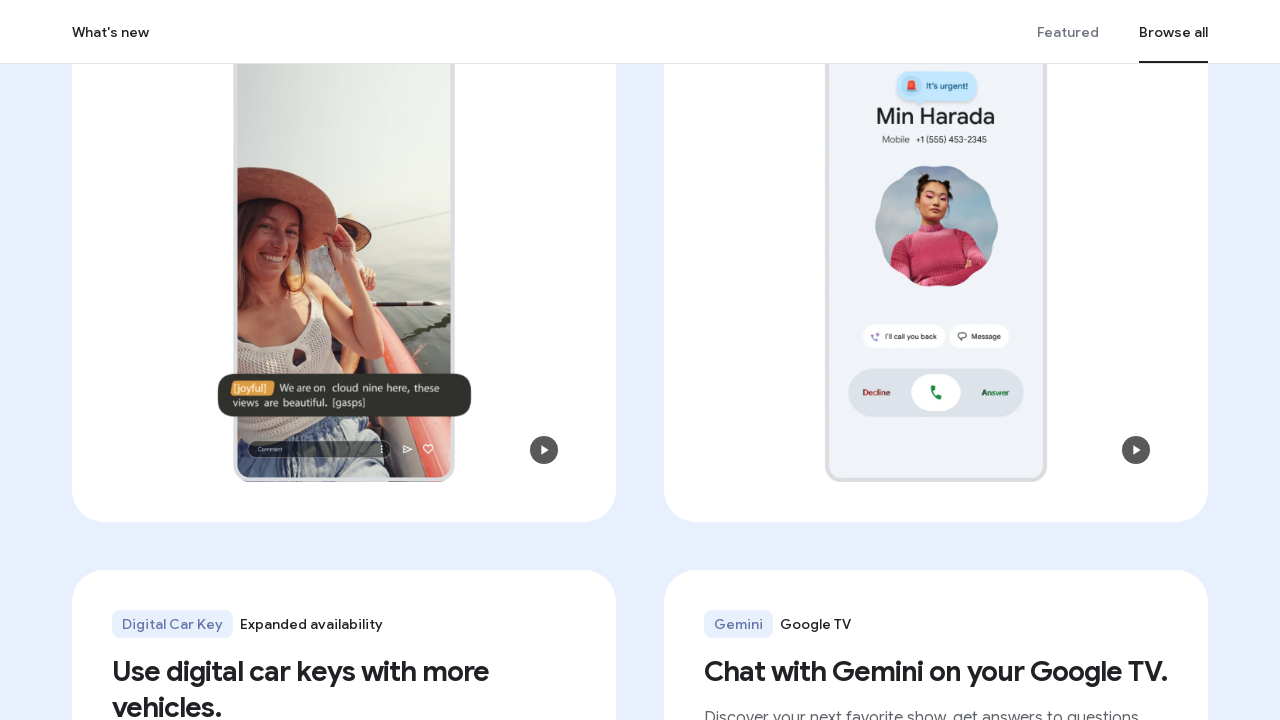

Scrolled down by 67 pixels (iteration 67/250)
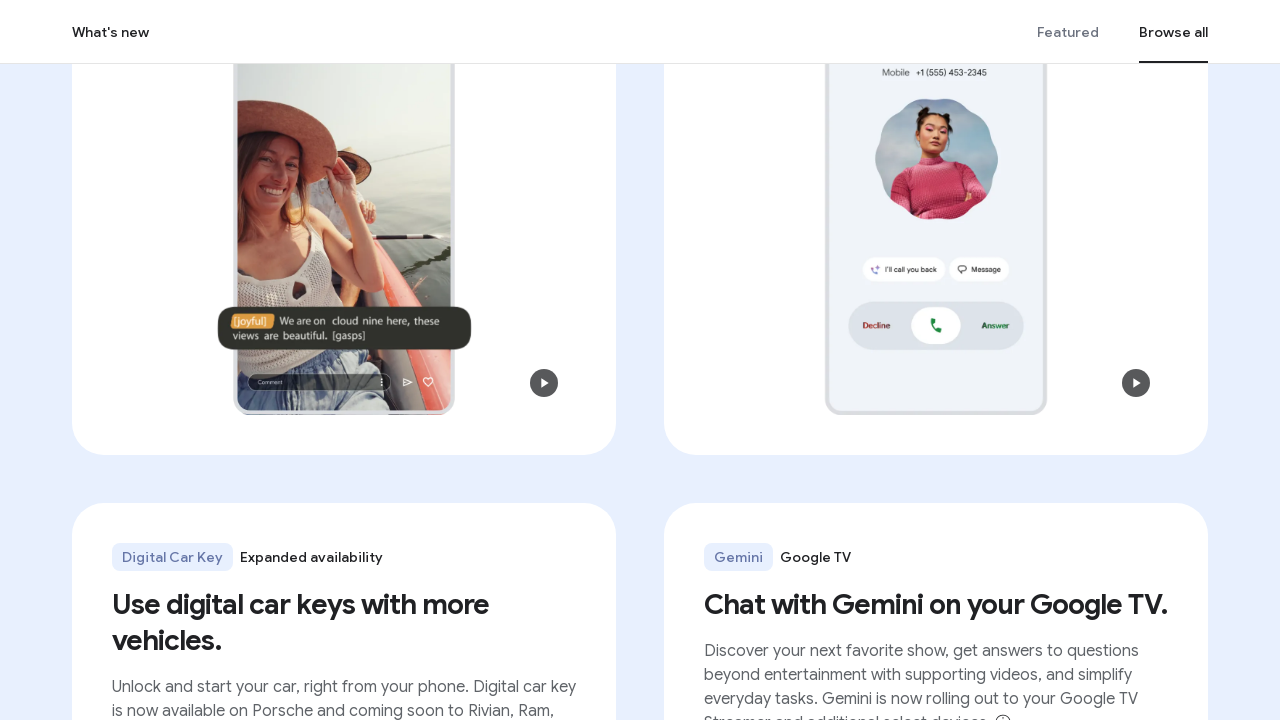

Wait completed for scroll iteration 67/250
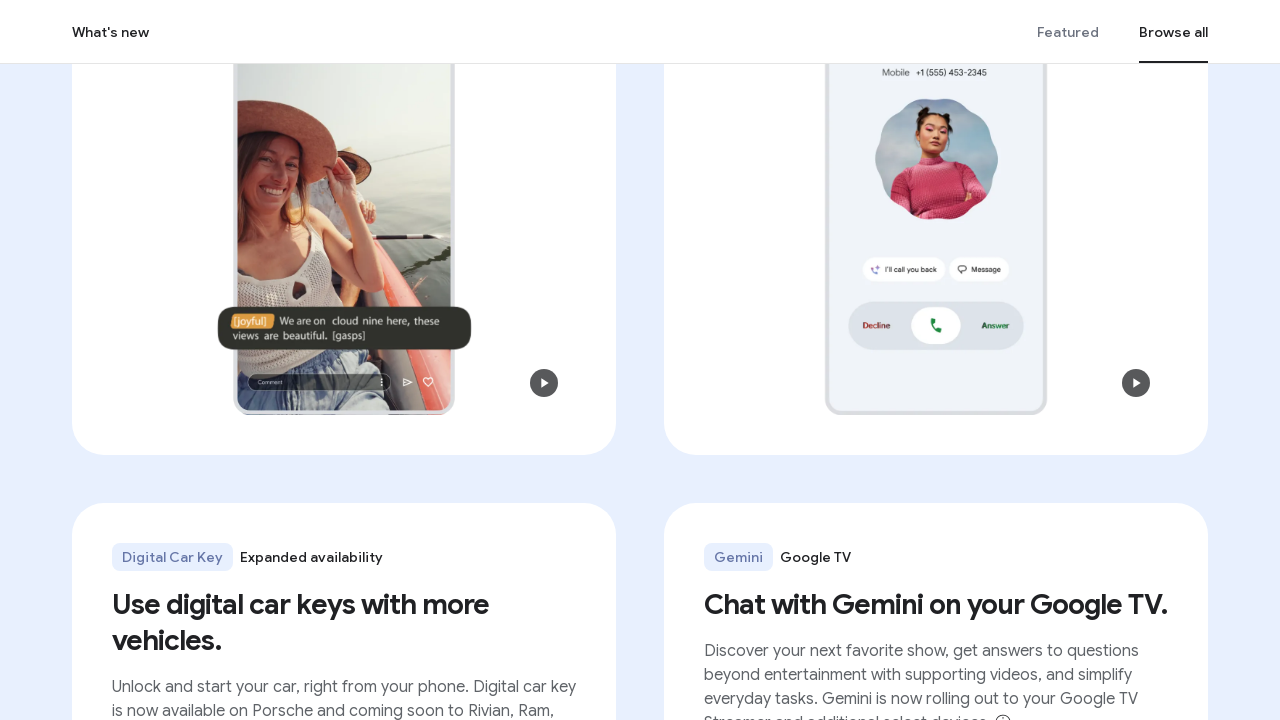

Scrolled down by 68 pixels (iteration 68/250)
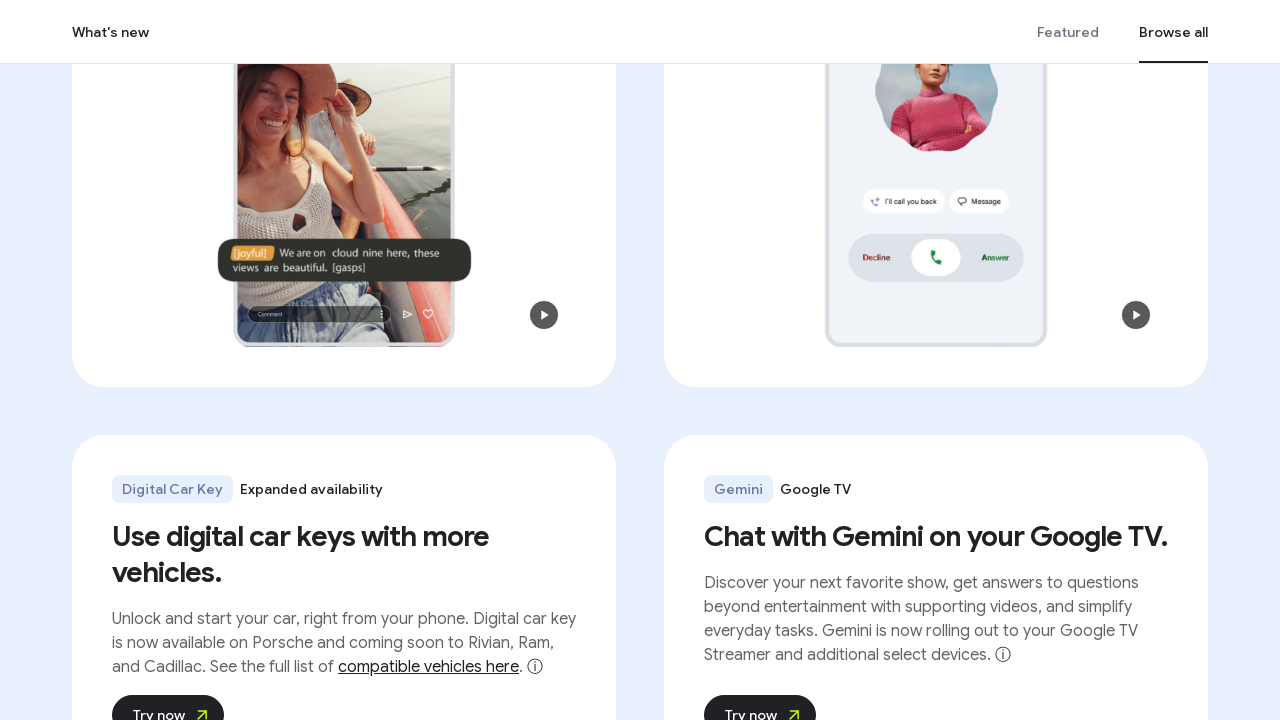

Wait completed for scroll iteration 68/250
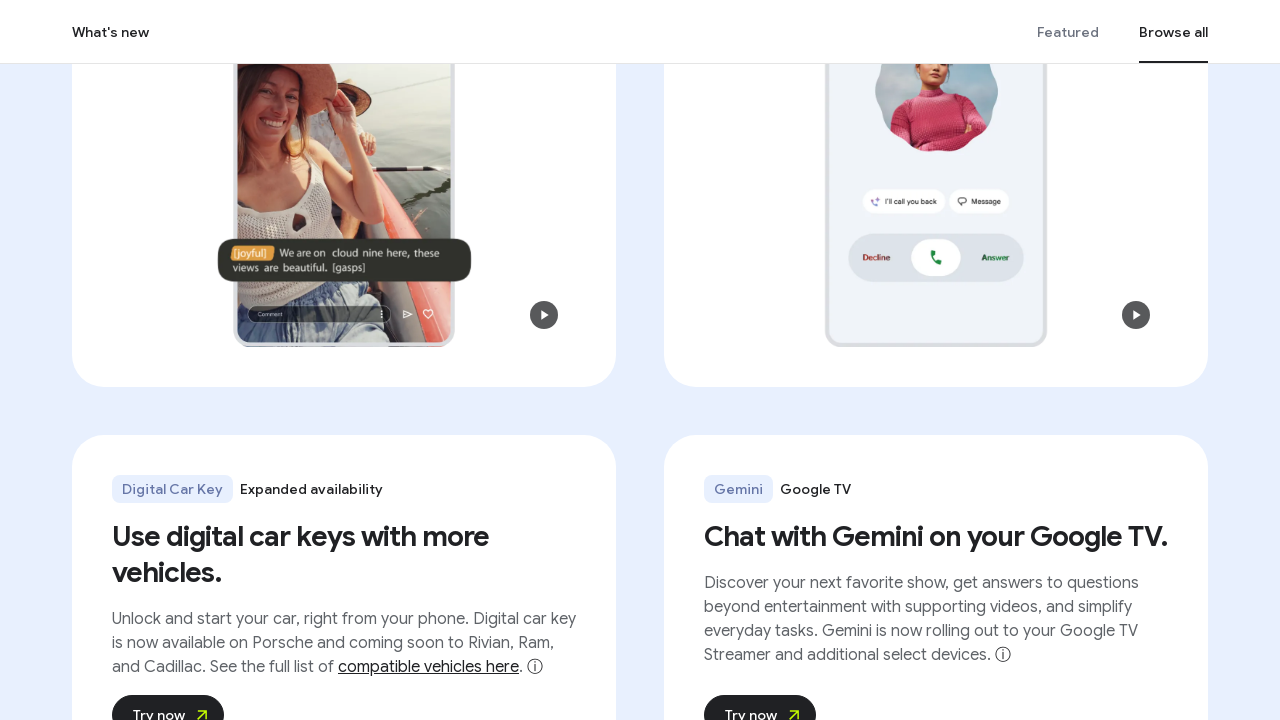

Scrolled down by 69 pixels (iteration 69/250)
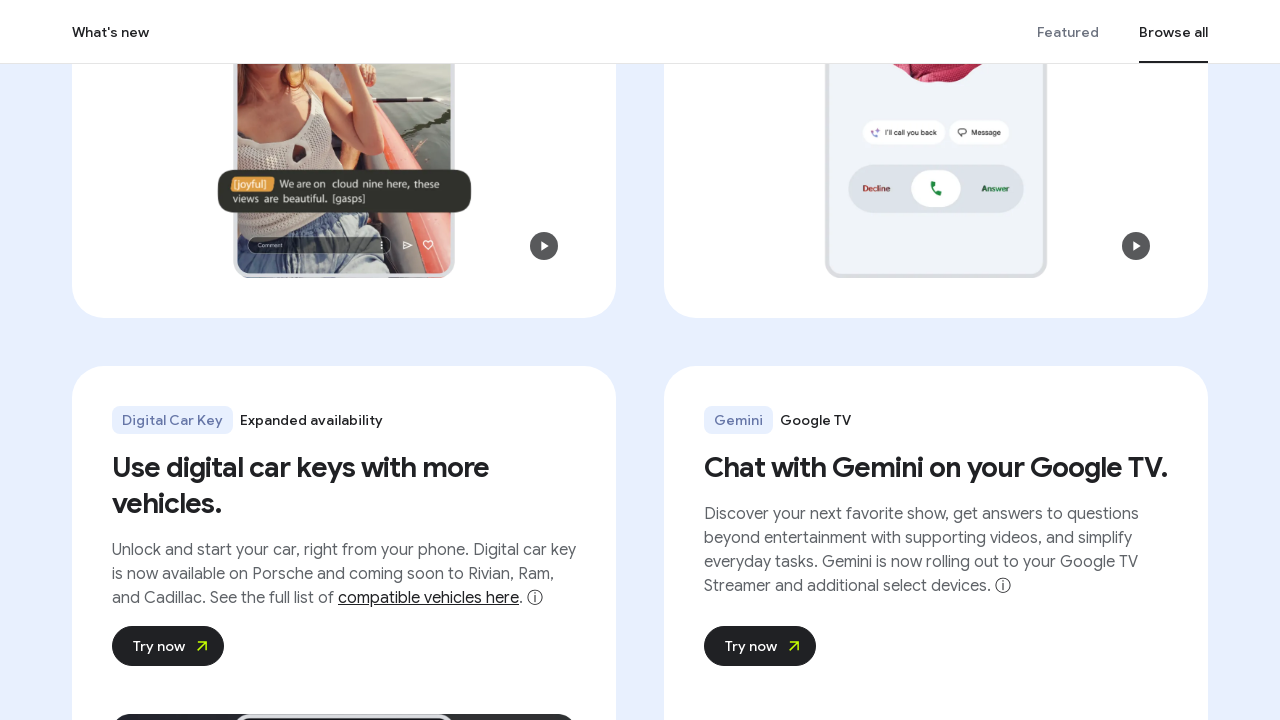

Wait completed for scroll iteration 69/250
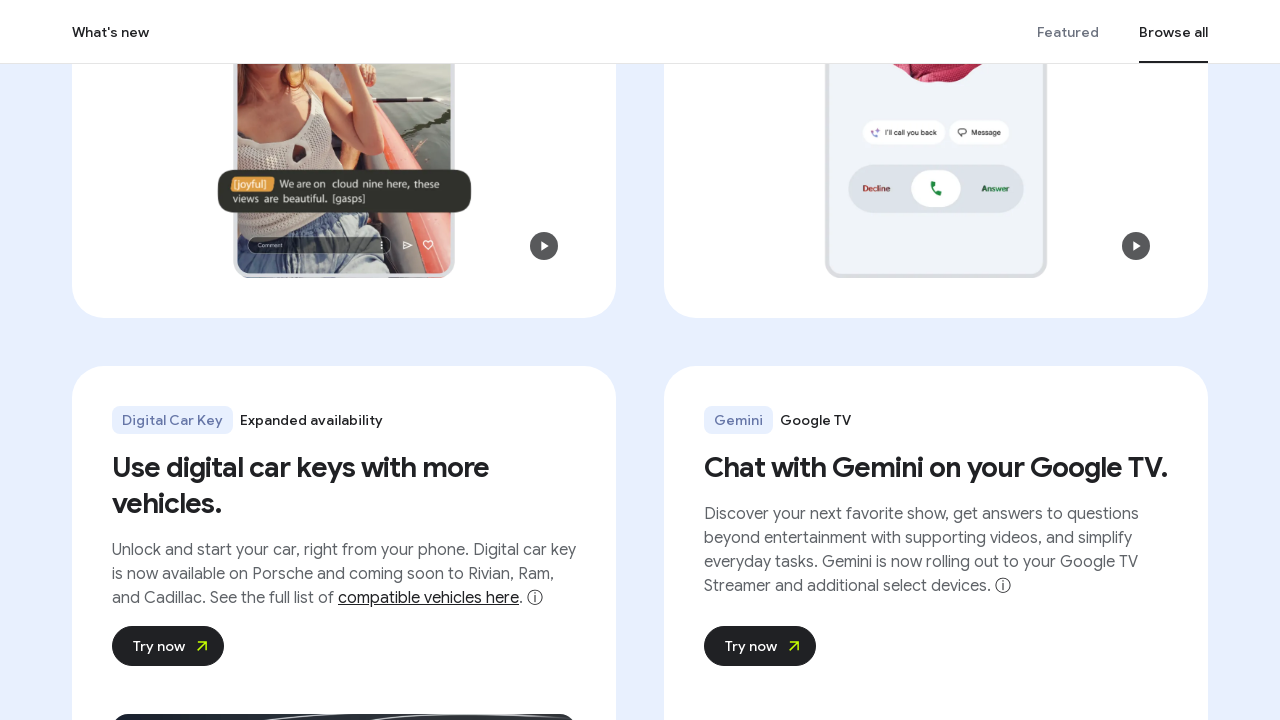

Scrolled down by 70 pixels (iteration 70/250)
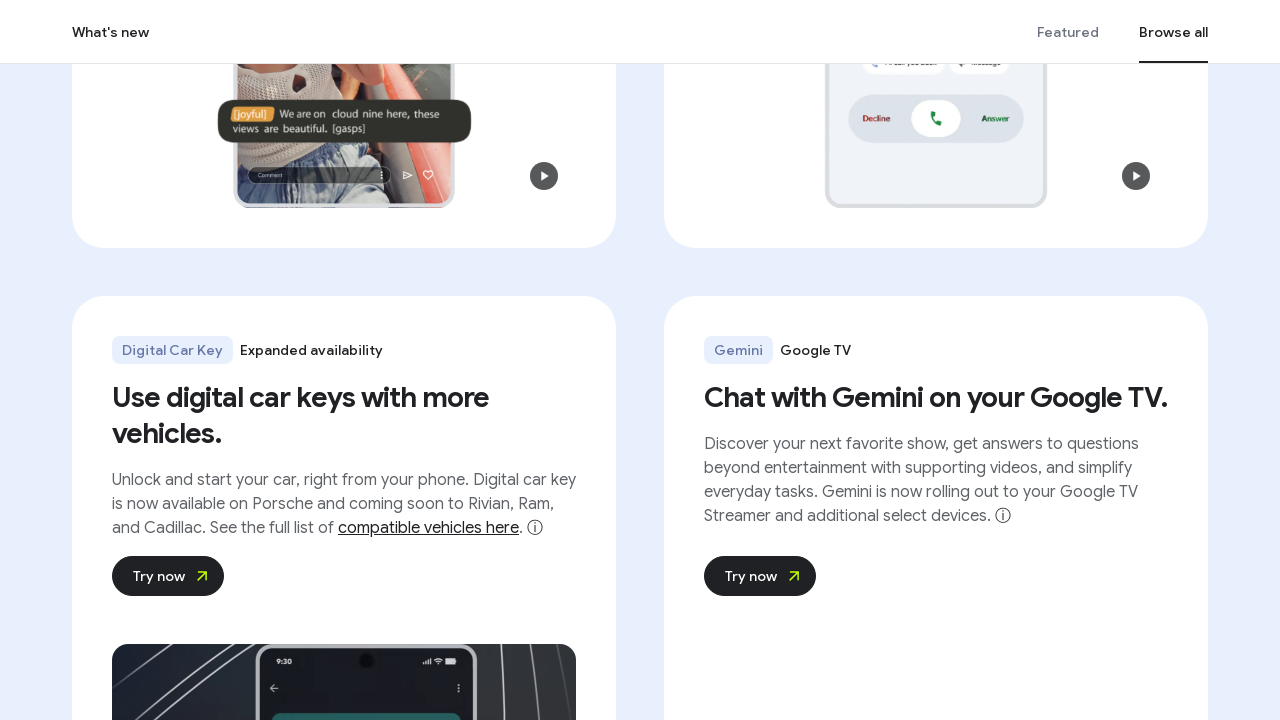

Wait completed for scroll iteration 70/250
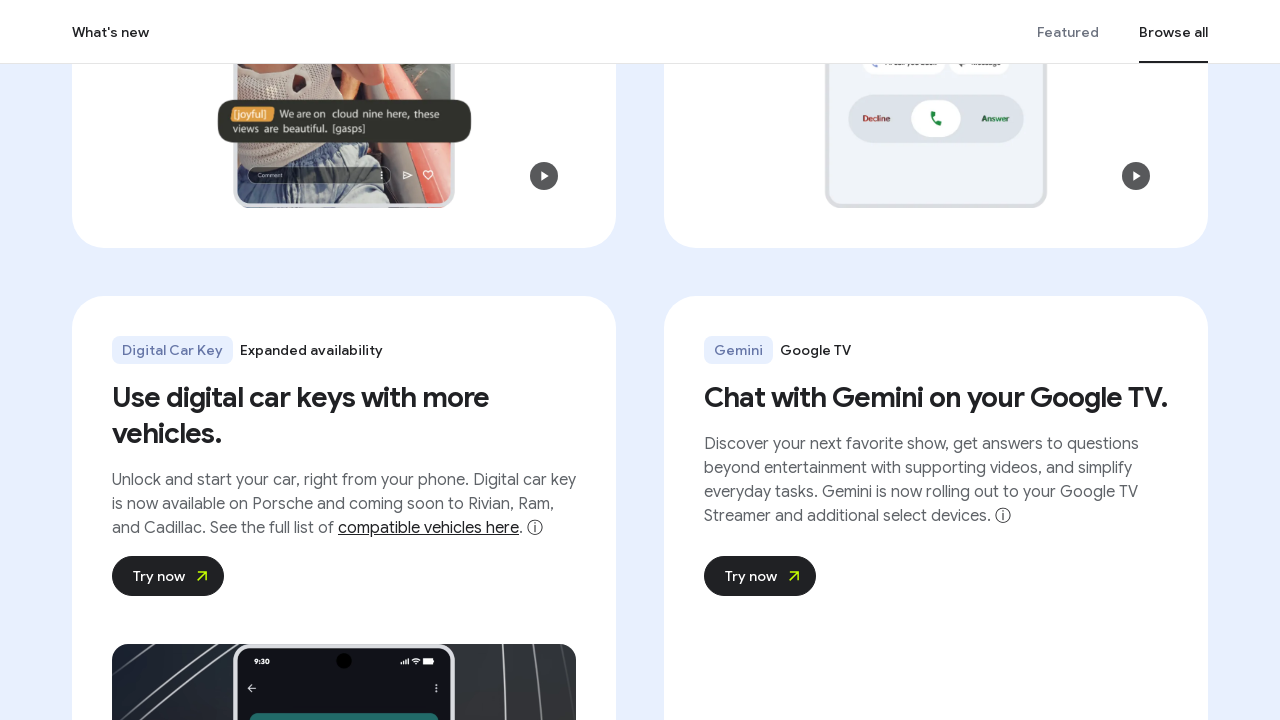

Scrolled down by 71 pixels (iteration 71/250)
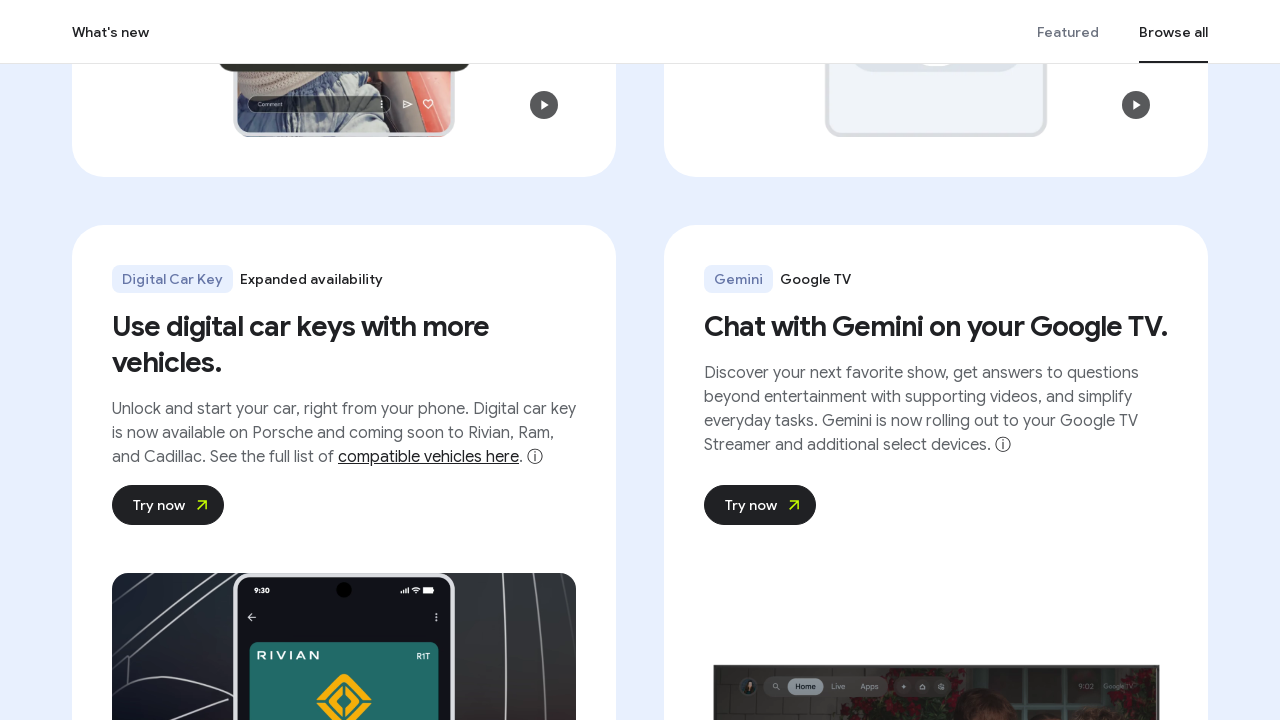

Wait completed for scroll iteration 71/250
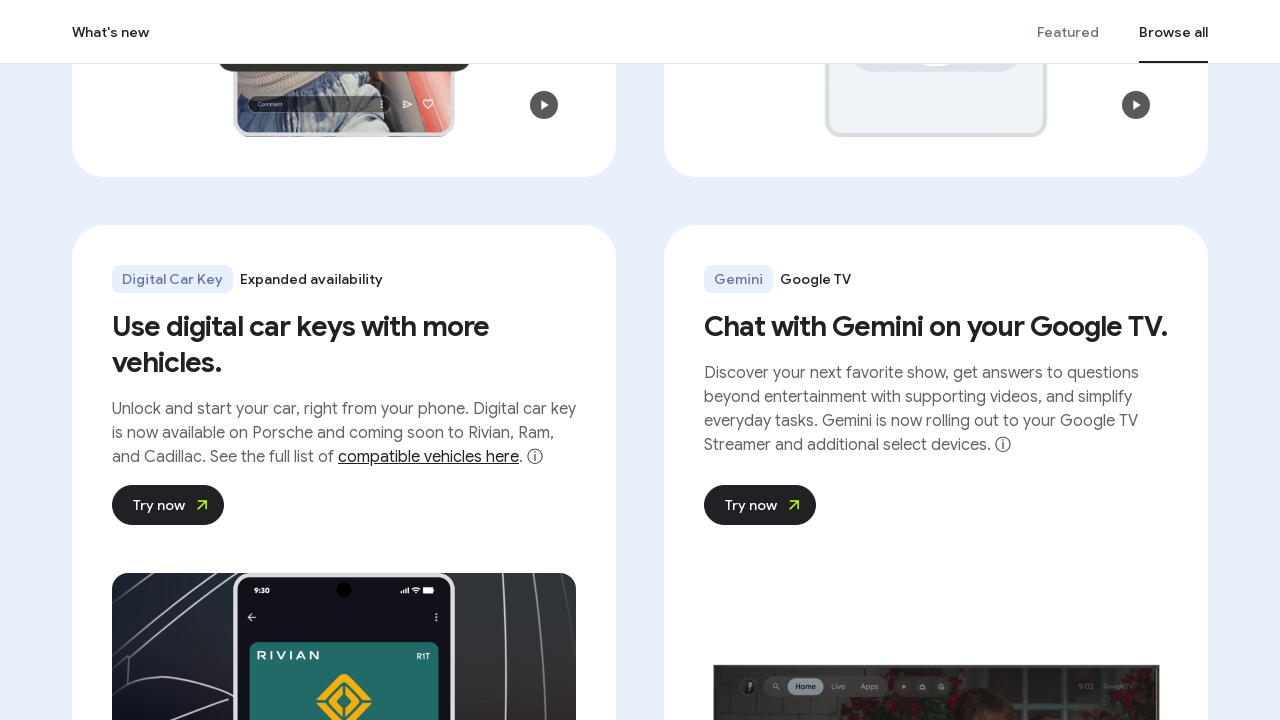

Scrolled down by 72 pixels (iteration 72/250)
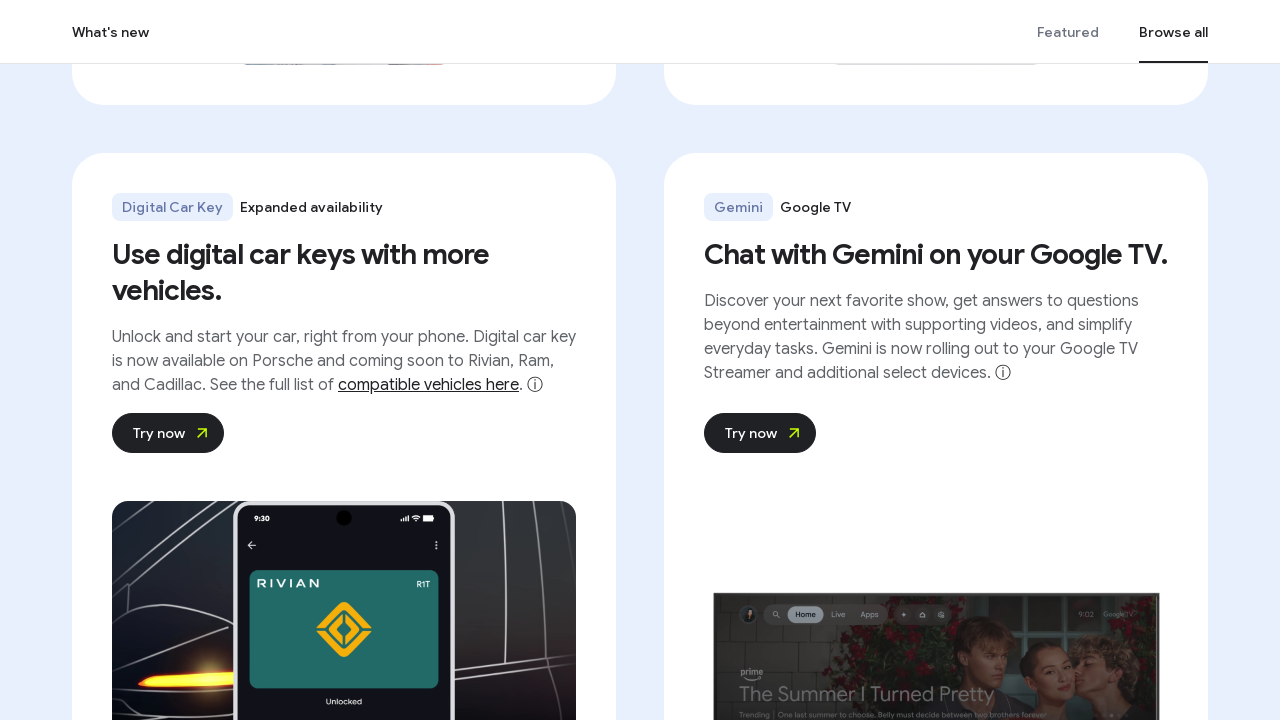

Wait completed for scroll iteration 72/250
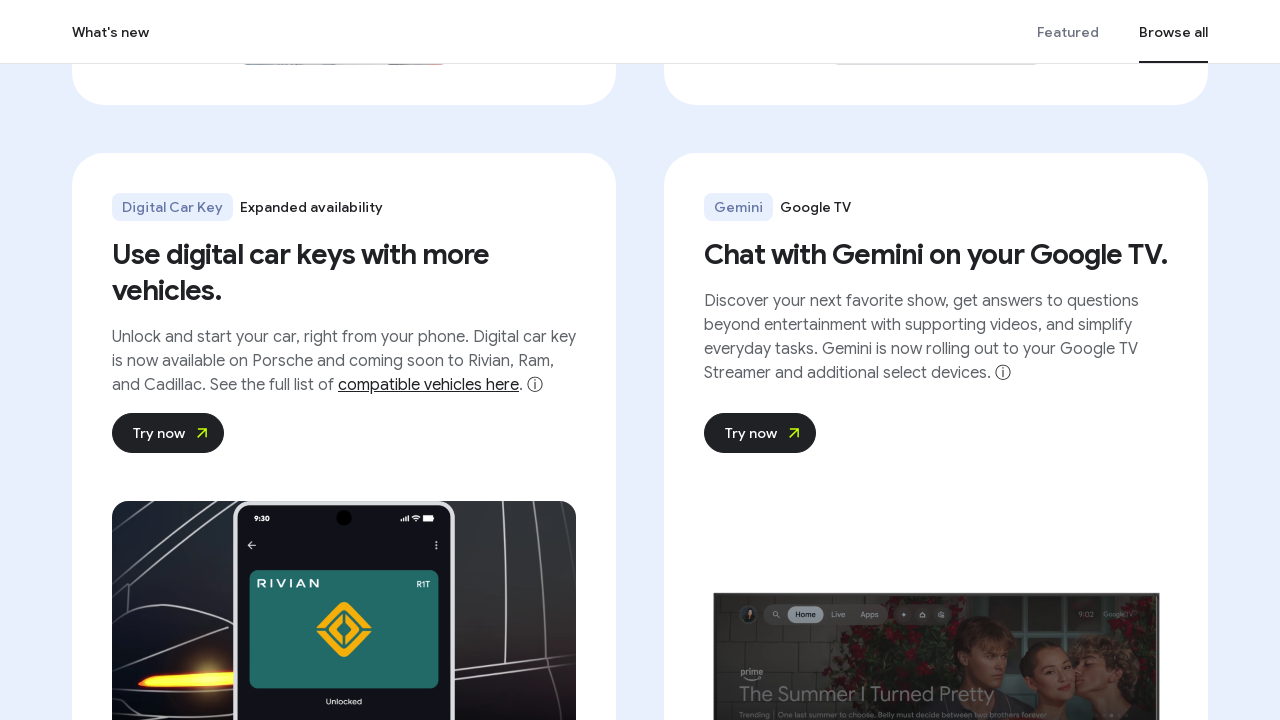

Scrolled down by 73 pixels (iteration 73/250)
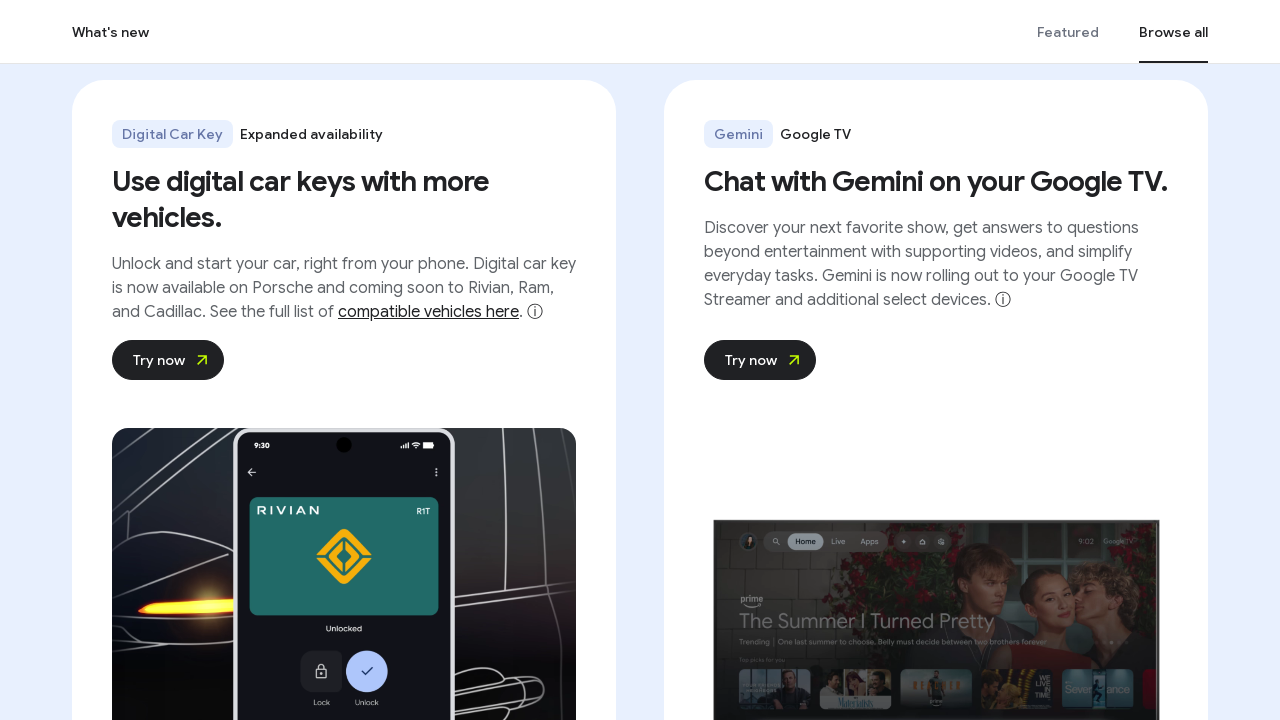

Wait completed for scroll iteration 73/250
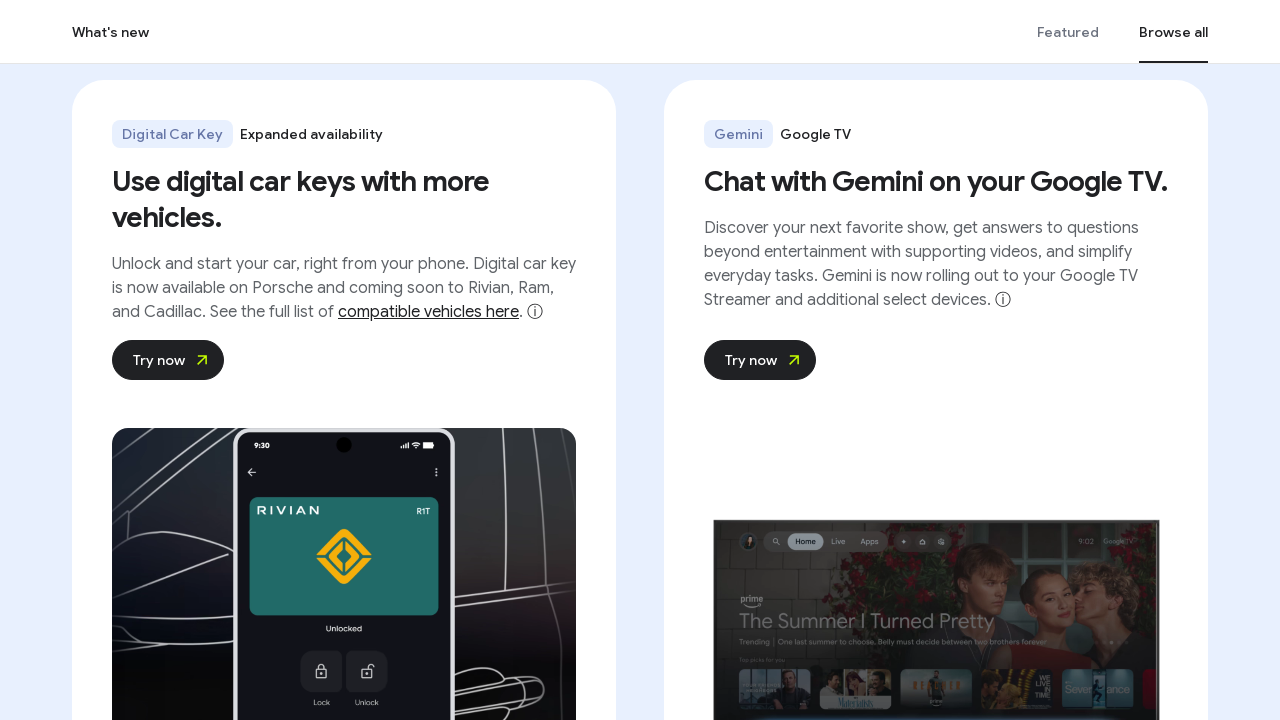

Scrolled down by 74 pixels (iteration 74/250)
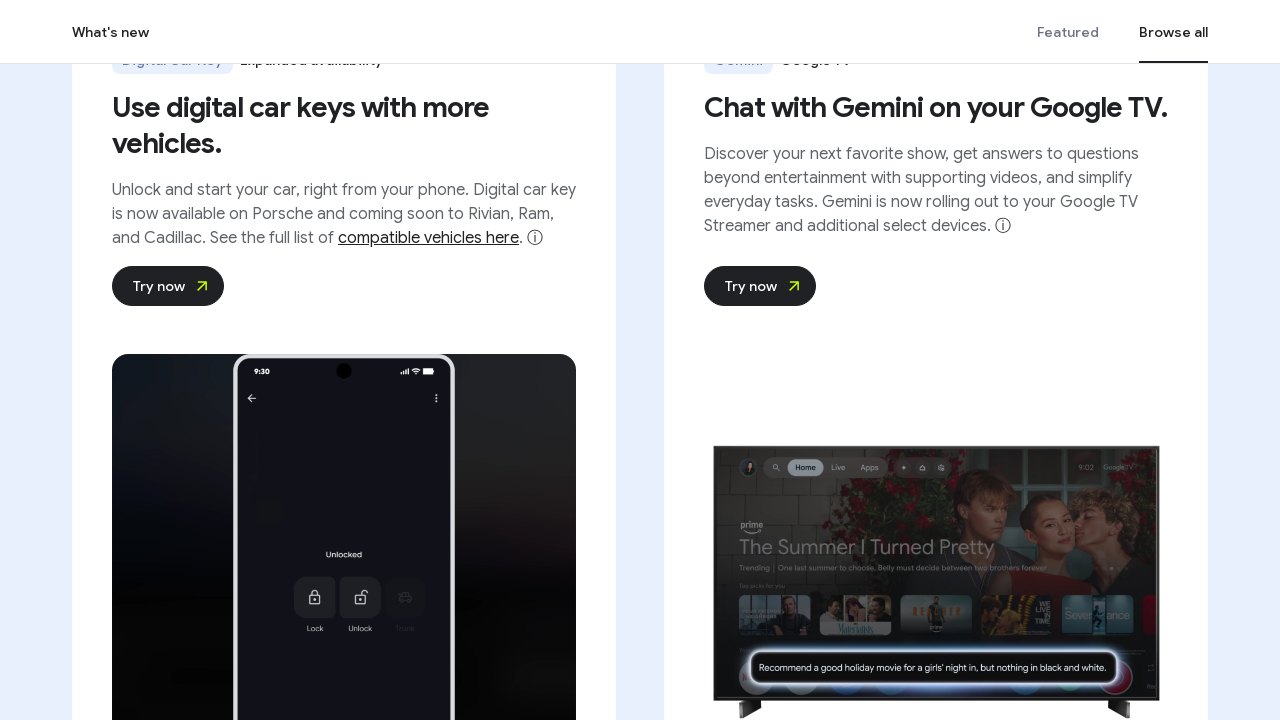

Wait completed for scroll iteration 74/250
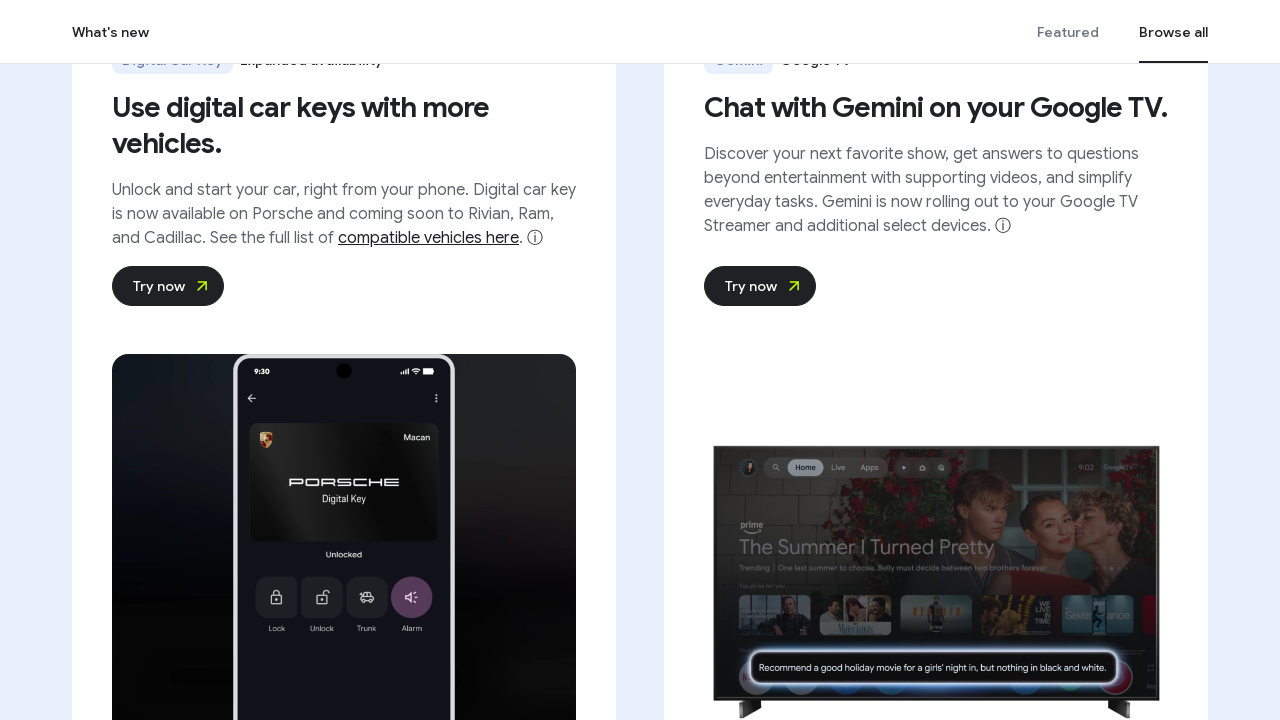

Scrolled down by 75 pixels (iteration 75/250)
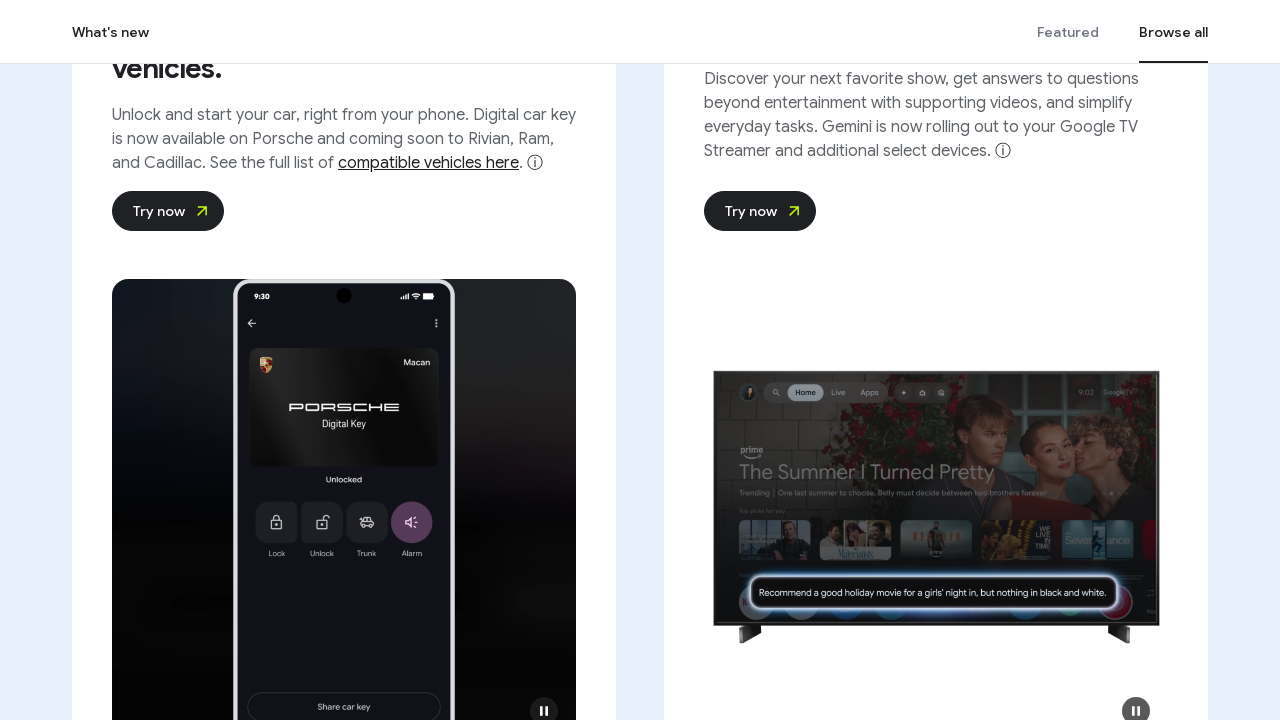

Wait completed for scroll iteration 75/250
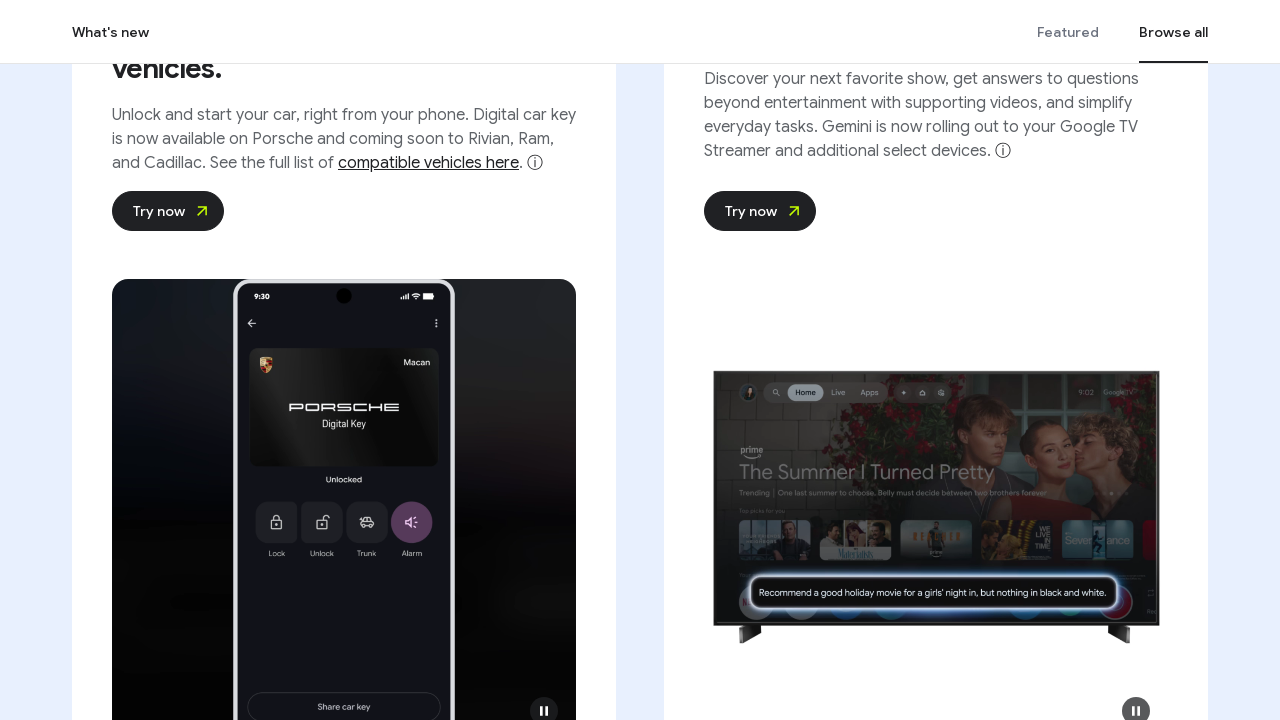

Scrolled down by 76 pixels (iteration 76/250)
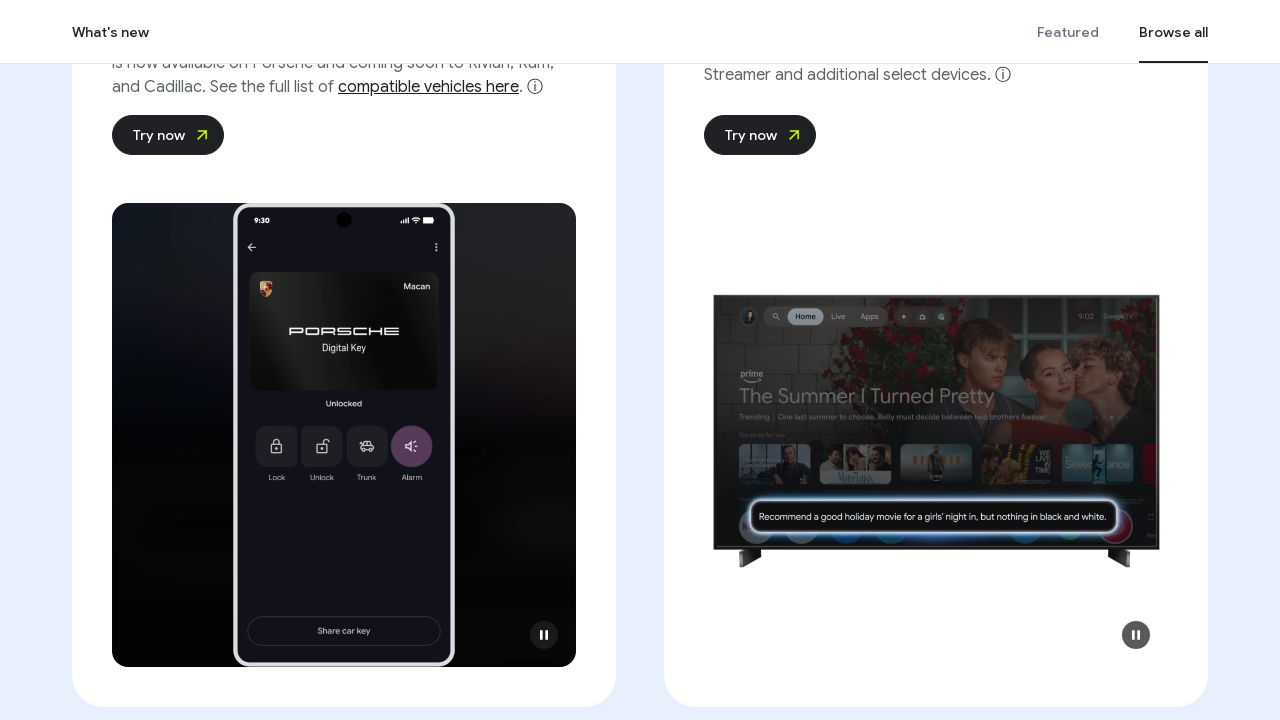

Wait completed for scroll iteration 76/250
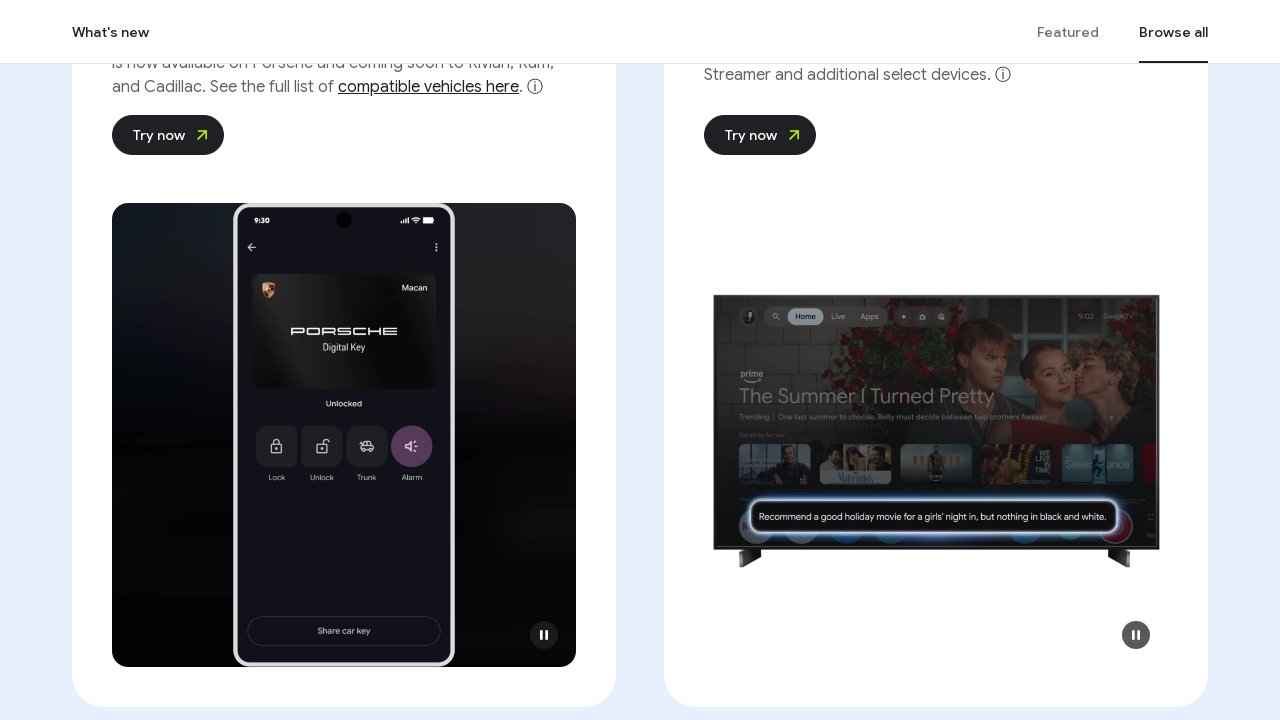

Scrolled down by 77 pixels (iteration 77/250)
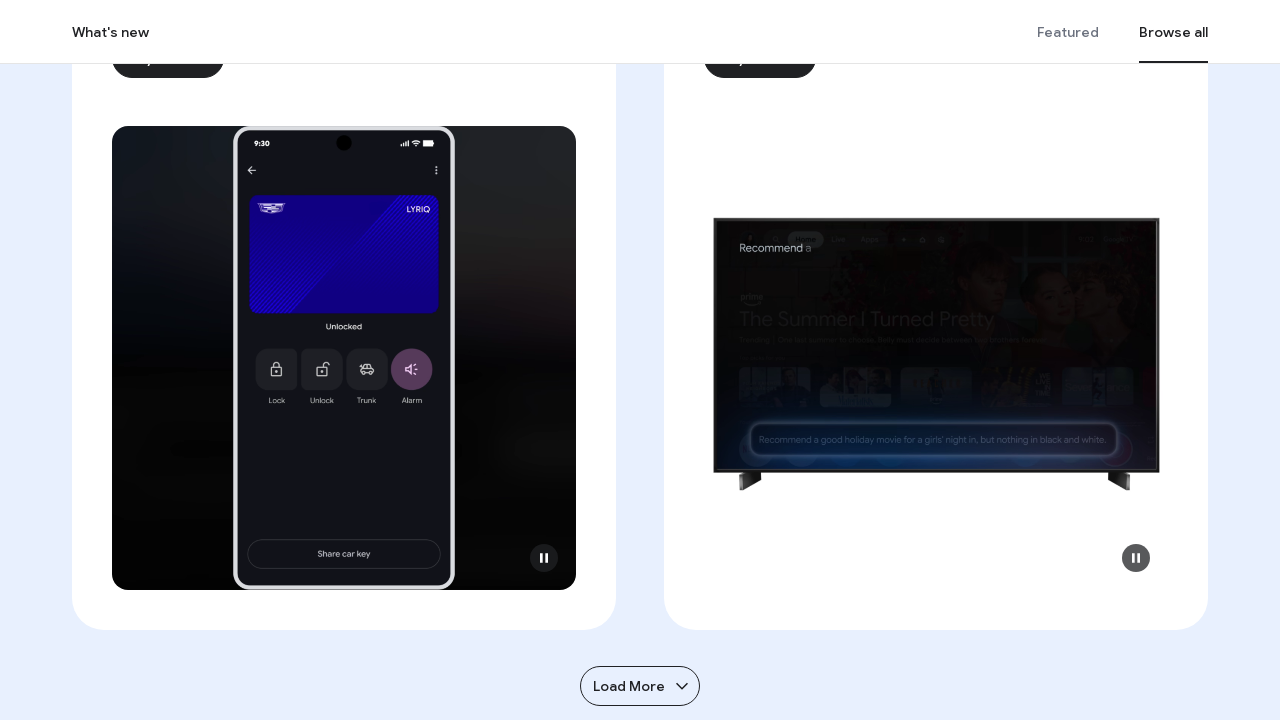

Wait completed for scroll iteration 77/250
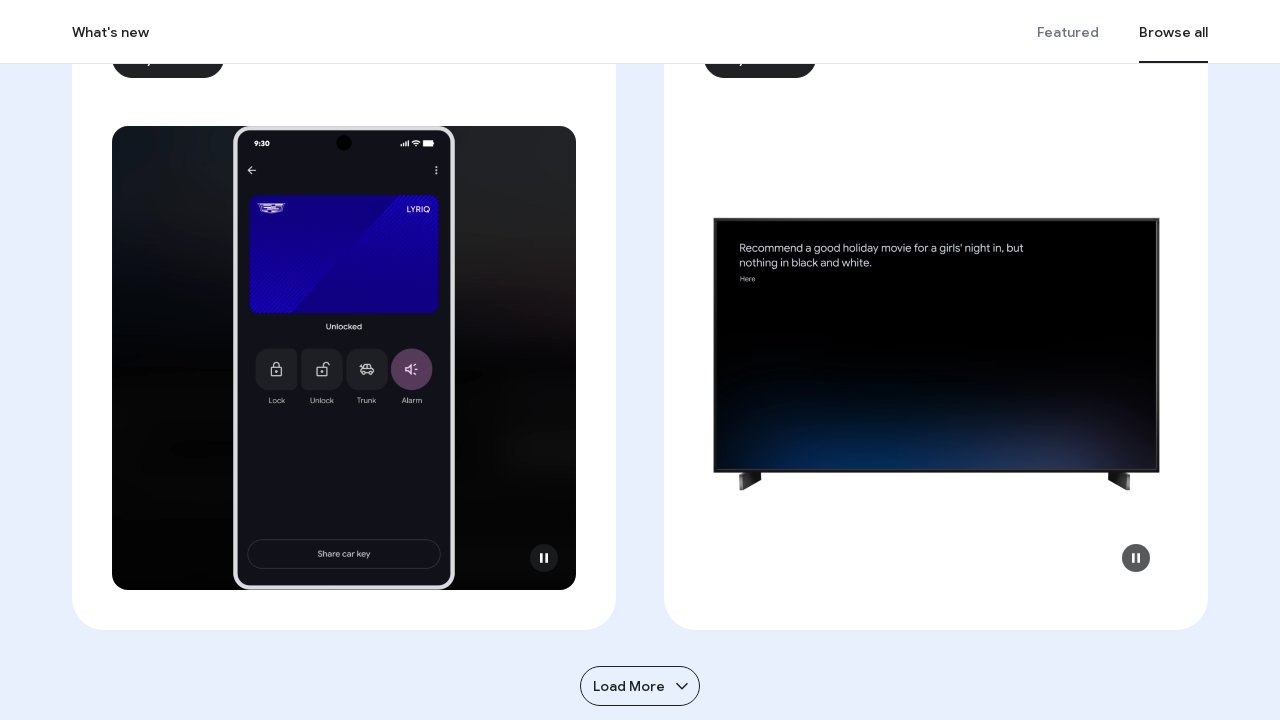

Scrolled down by 78 pixels (iteration 78/250)
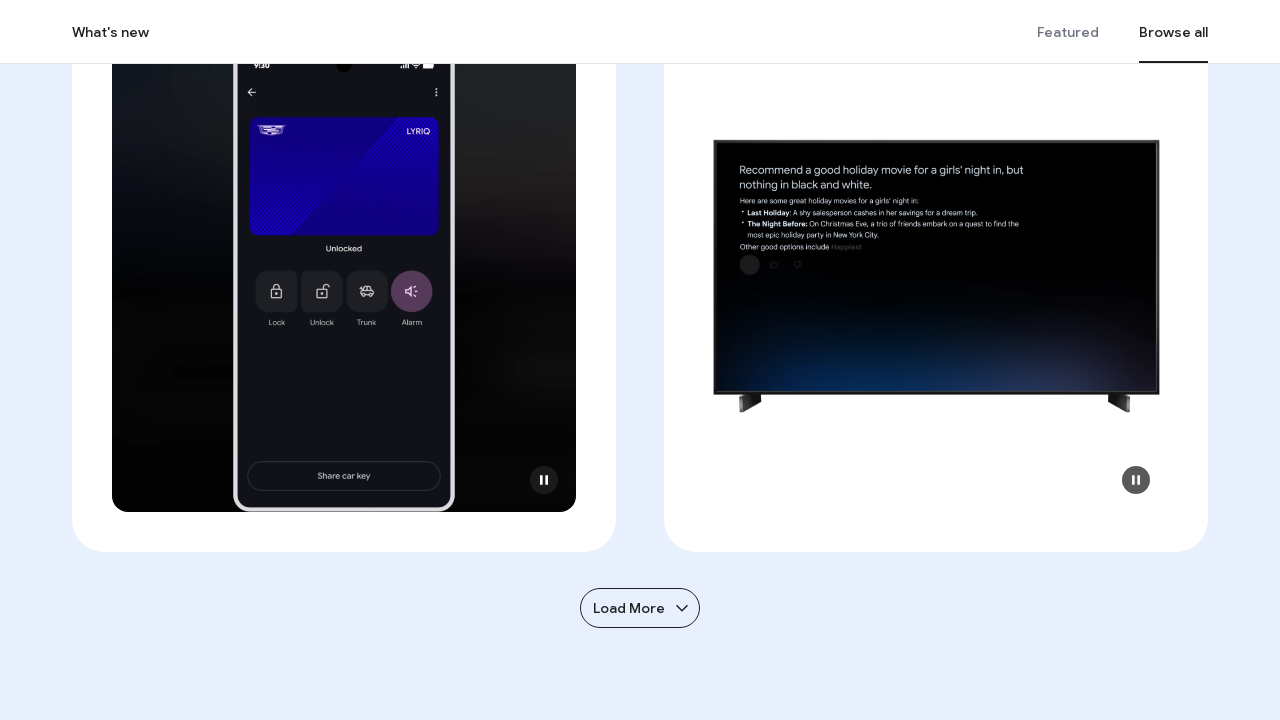

Wait completed for scroll iteration 78/250
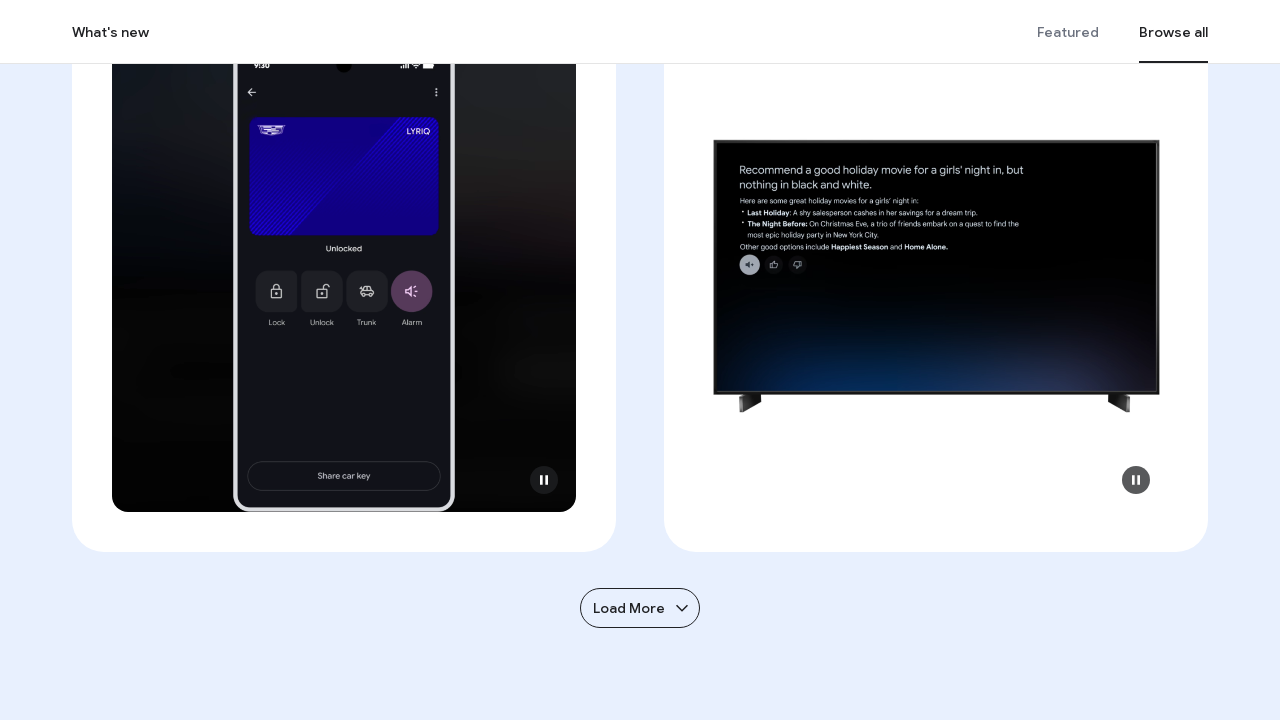

Scrolled down by 79 pixels (iteration 79/250)
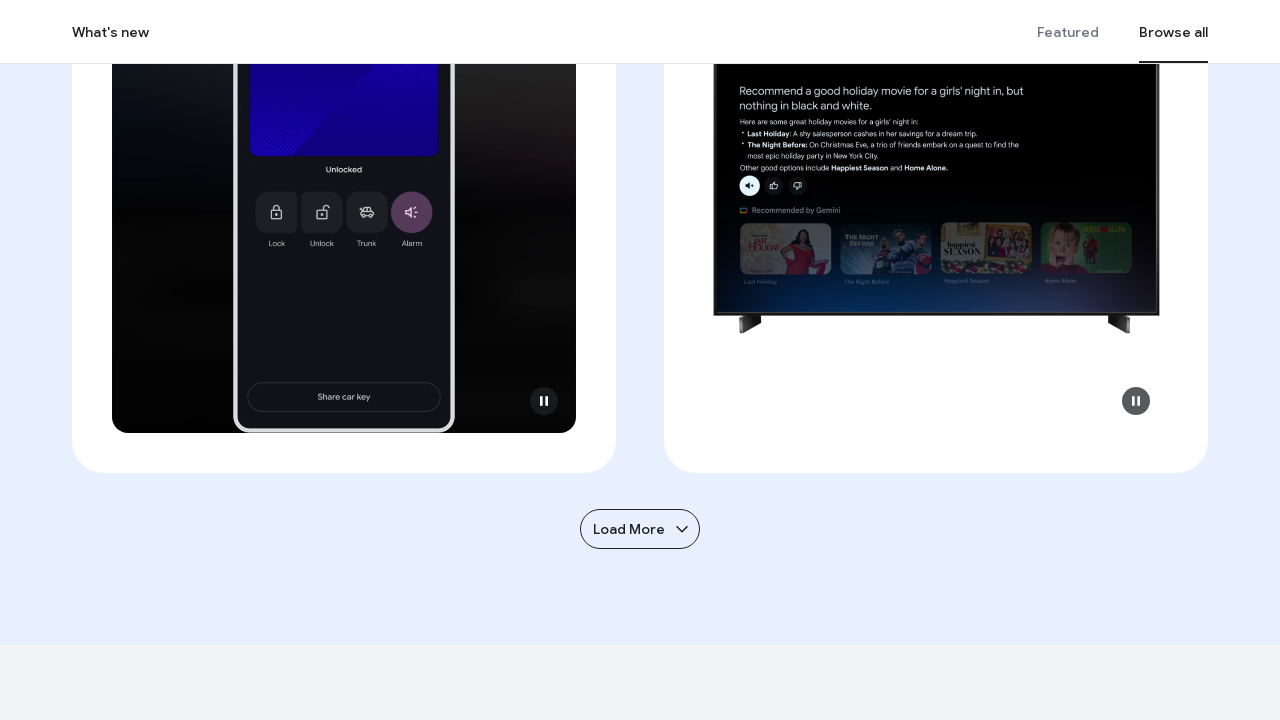

Wait completed for scroll iteration 79/250
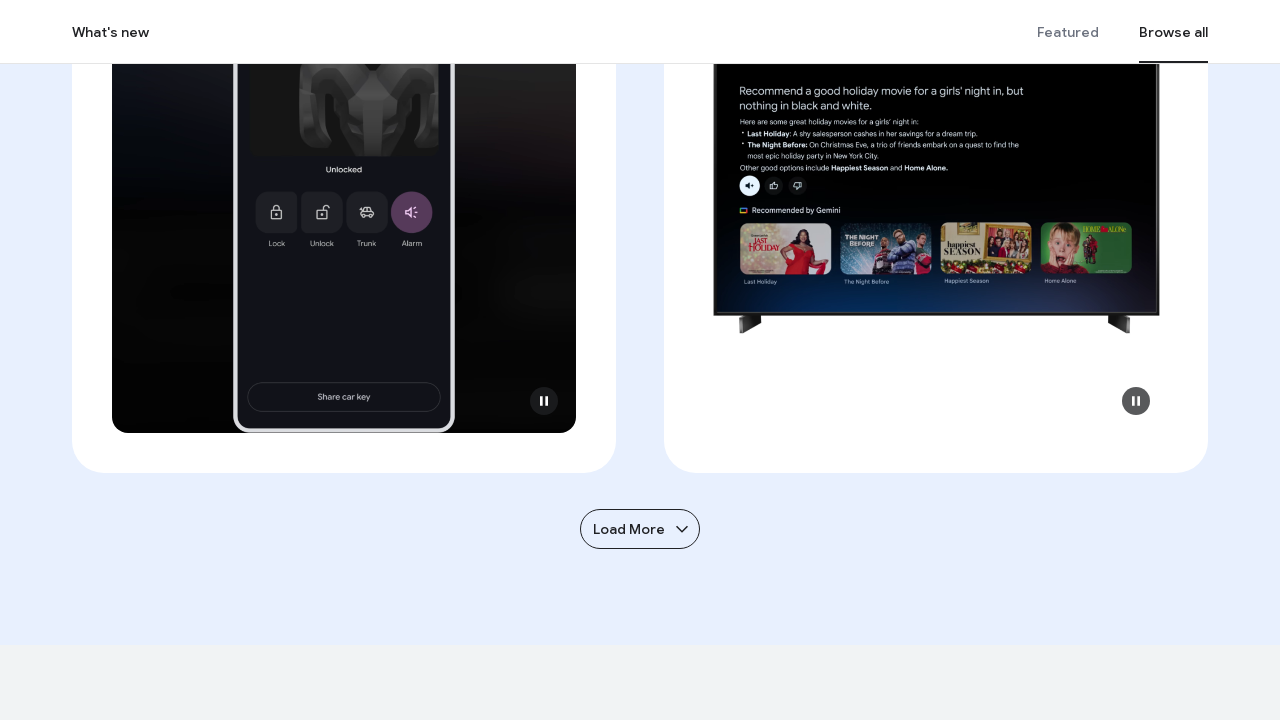

Scrolled down by 80 pixels (iteration 80/250)
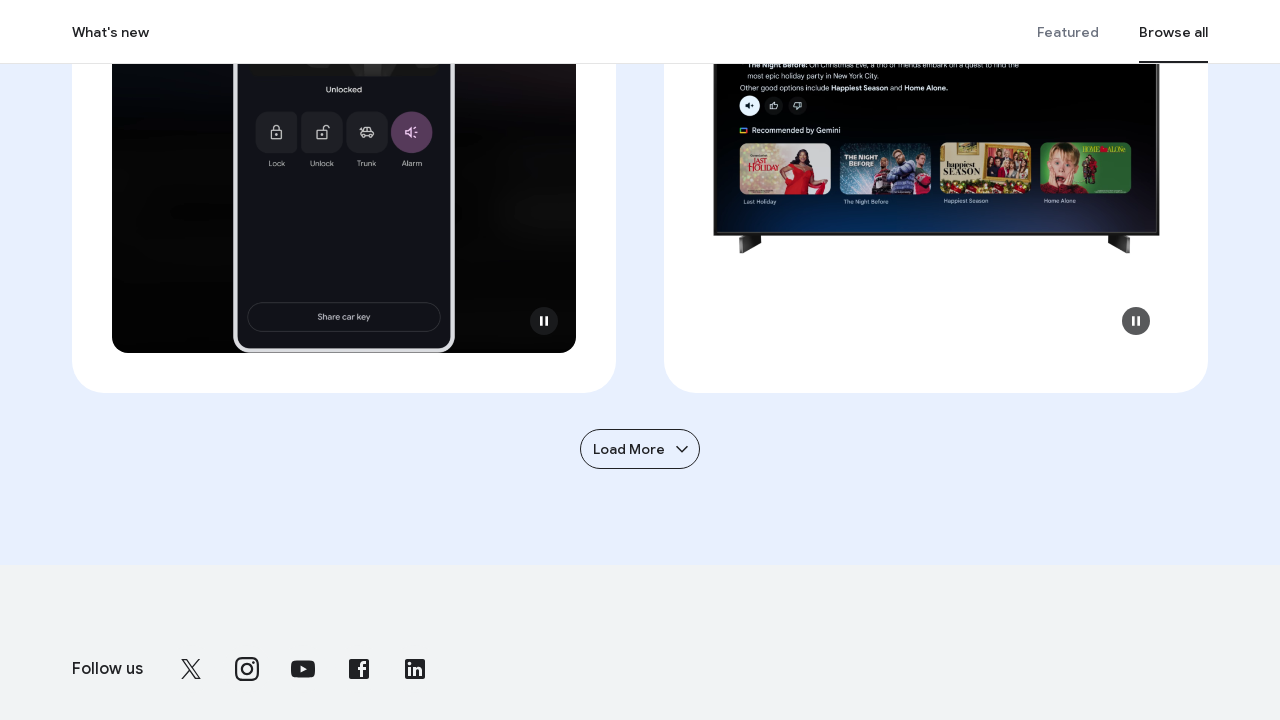

Wait completed for scroll iteration 80/250
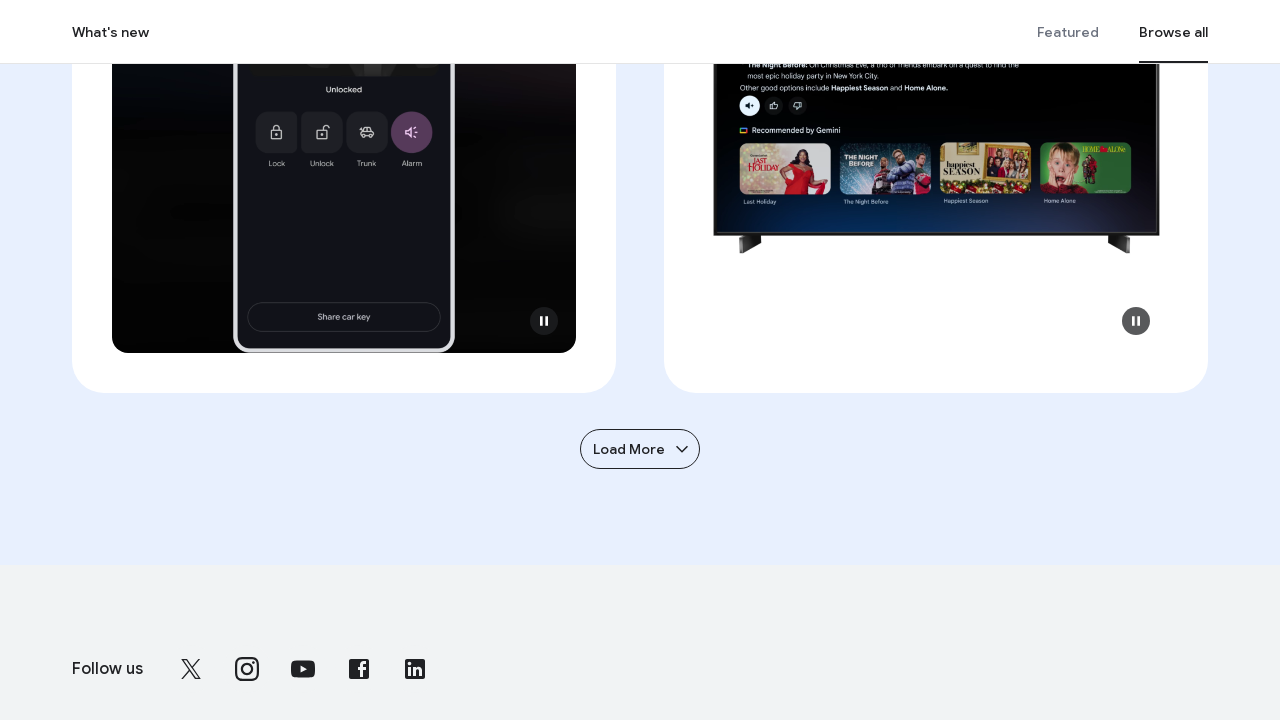

Scrolled down by 81 pixels (iteration 81/250)
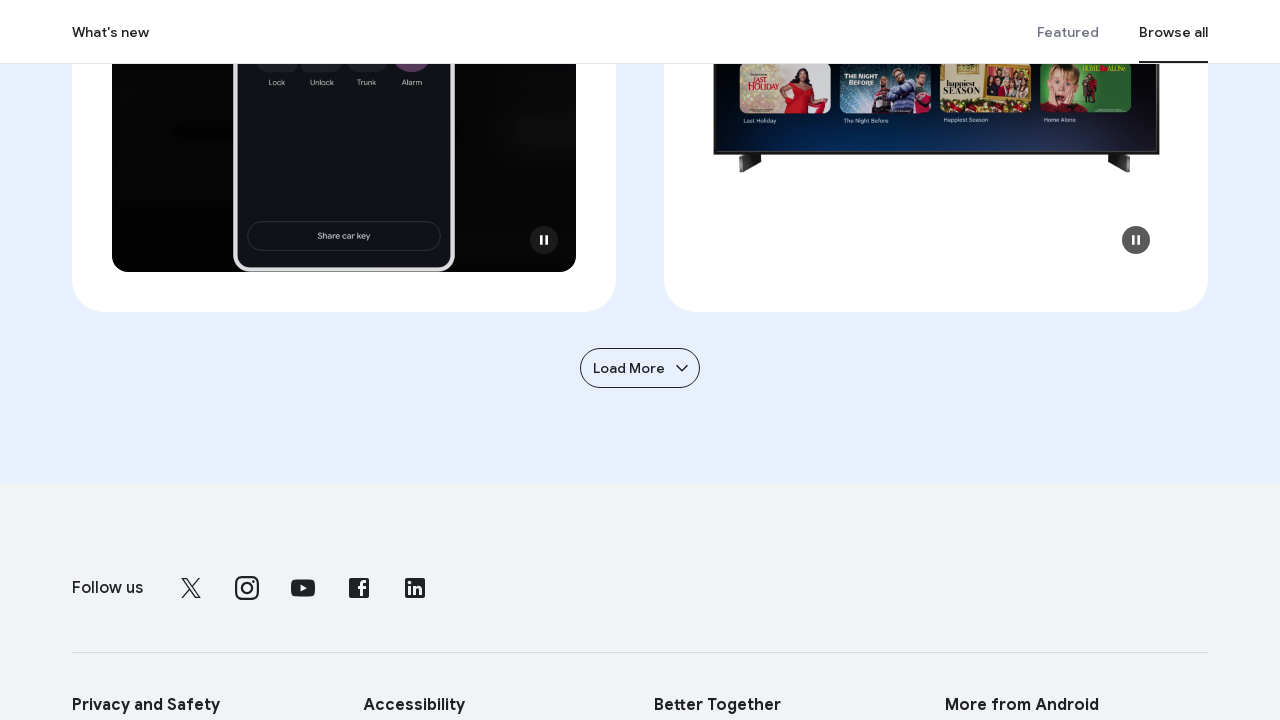

Wait completed for scroll iteration 81/250
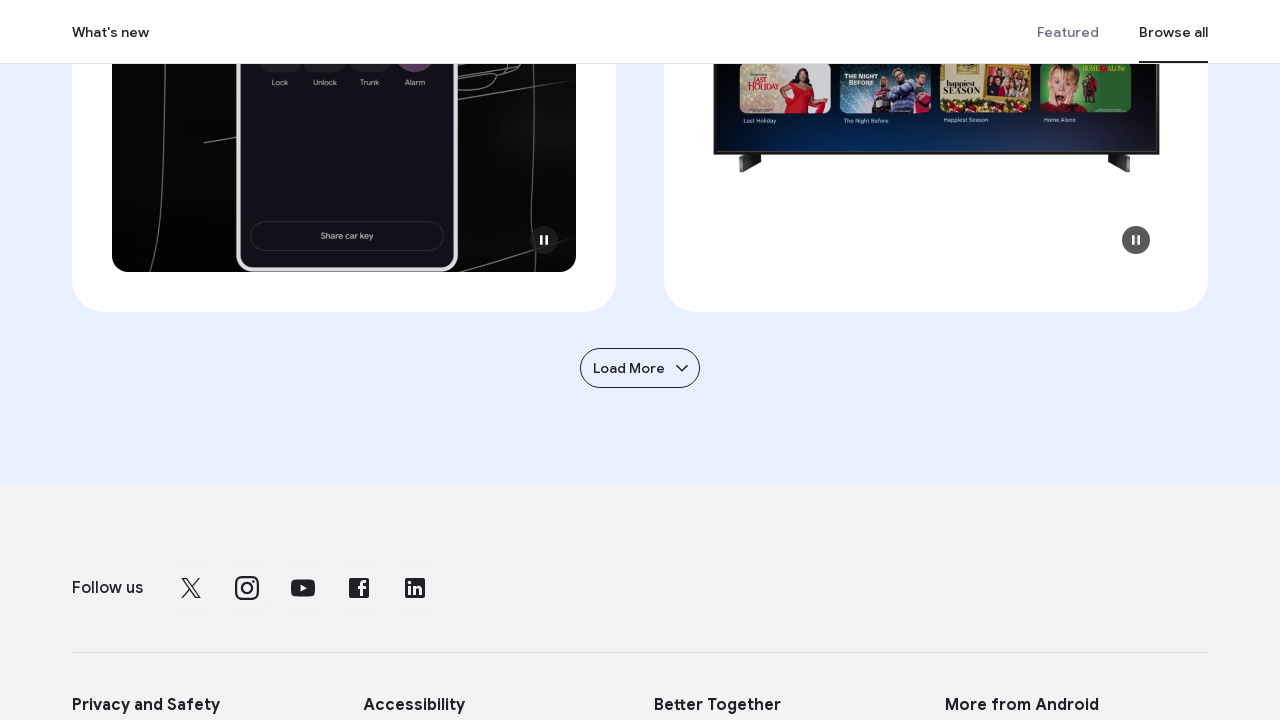

Scrolled down by 82 pixels (iteration 82/250)
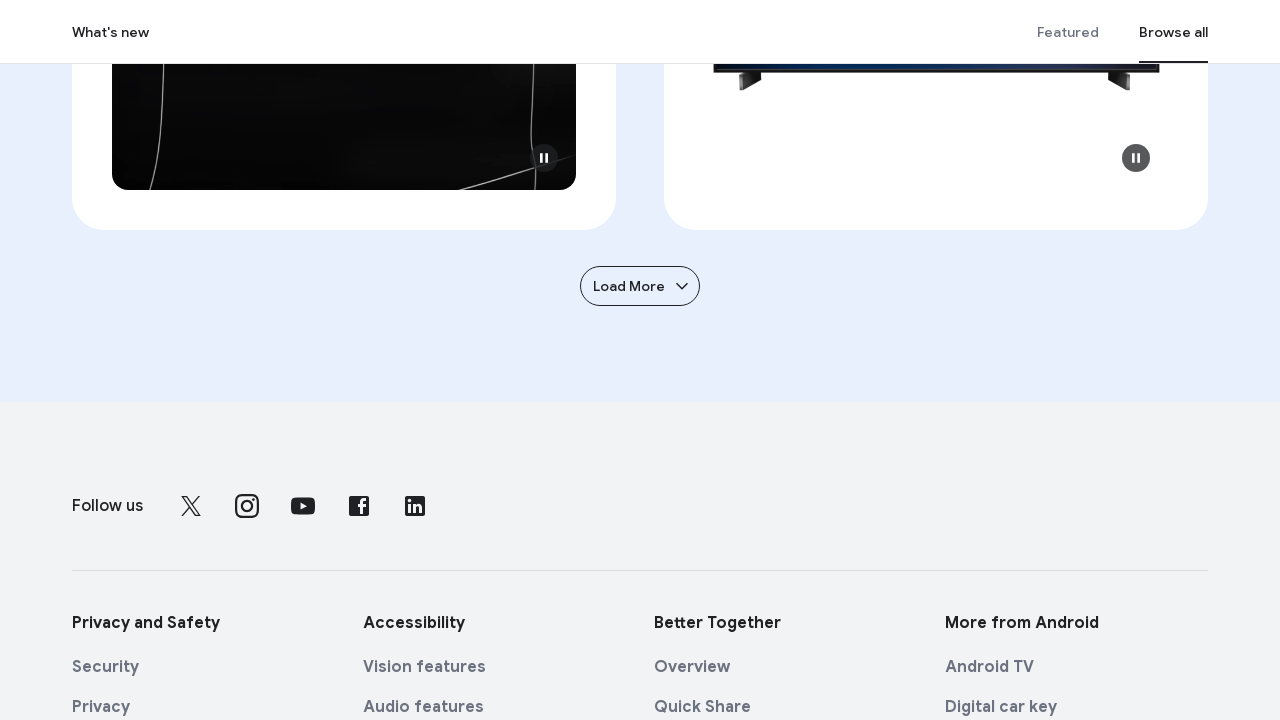

Wait completed for scroll iteration 82/250
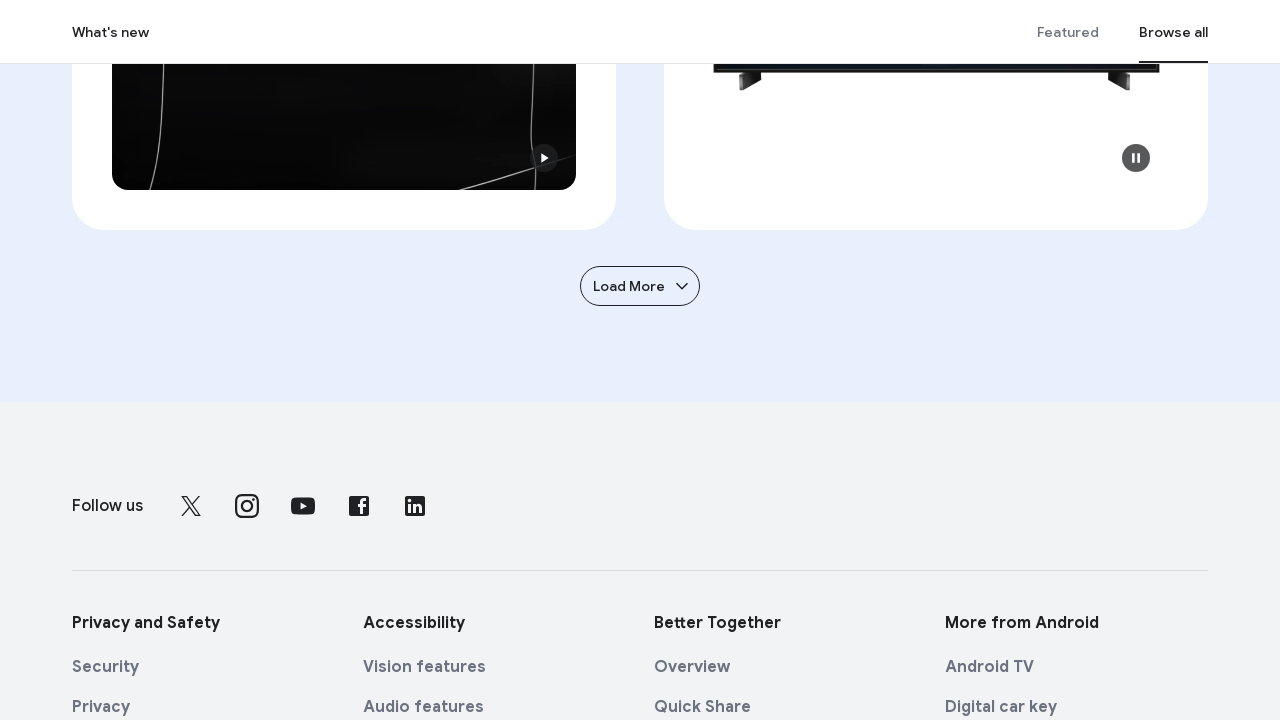

Scrolled down by 83 pixels (iteration 83/250)
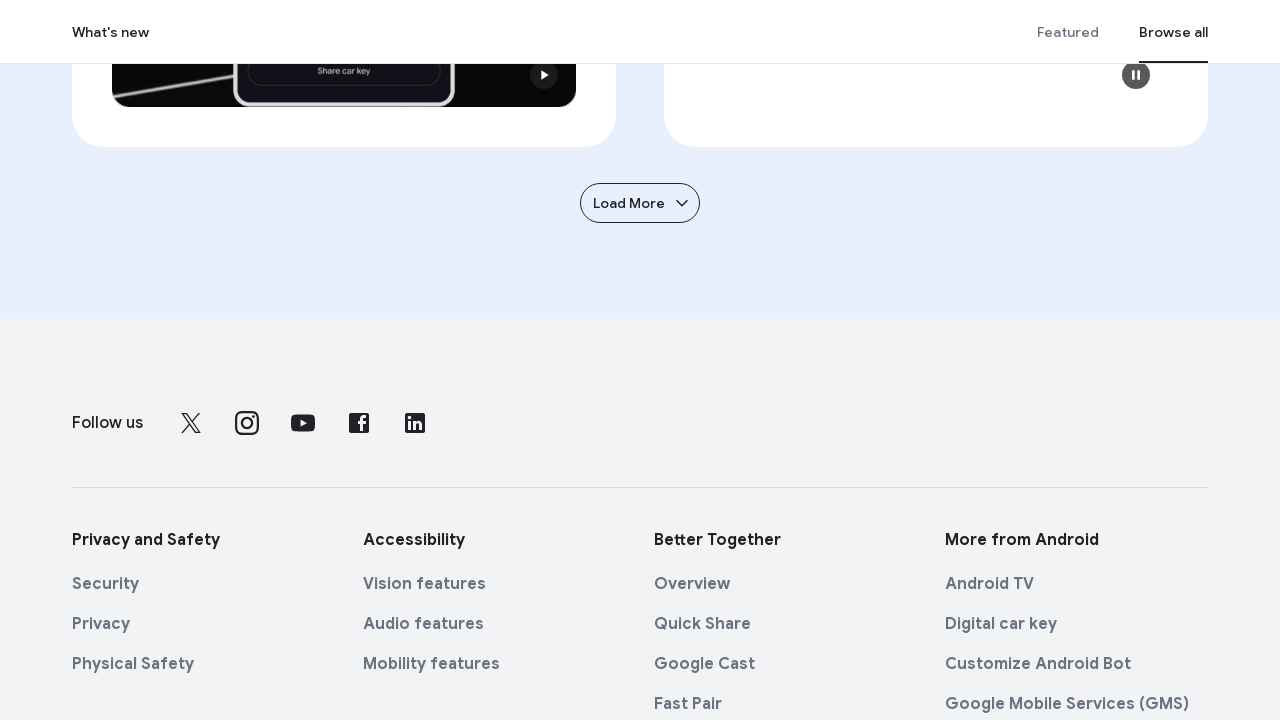

Wait completed for scroll iteration 83/250
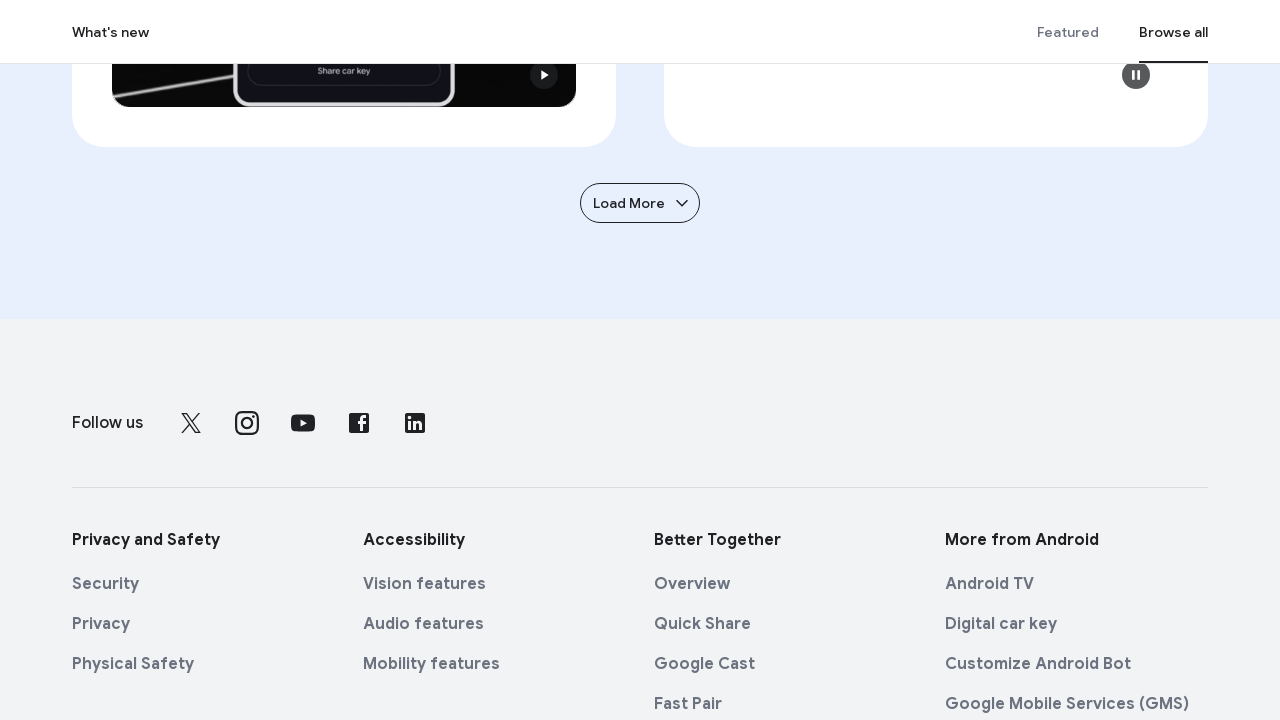

Scrolled down by 84 pixels (iteration 84/250)
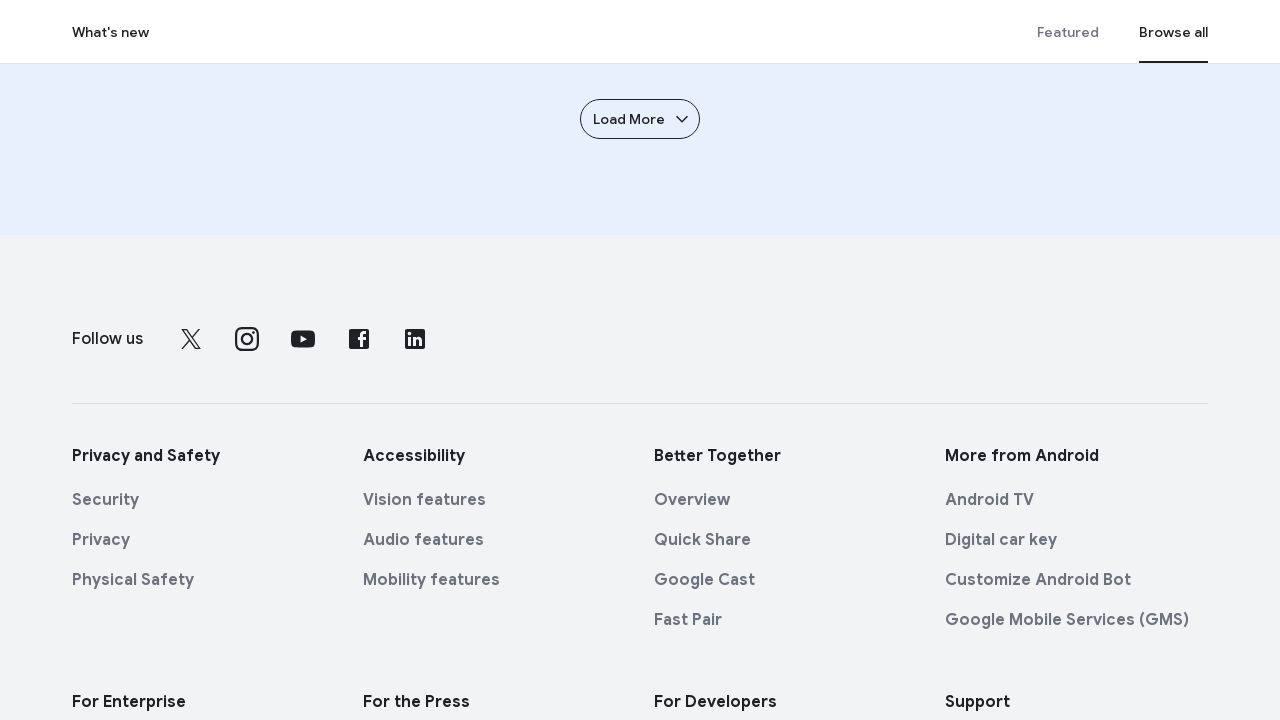

Wait completed for scroll iteration 84/250
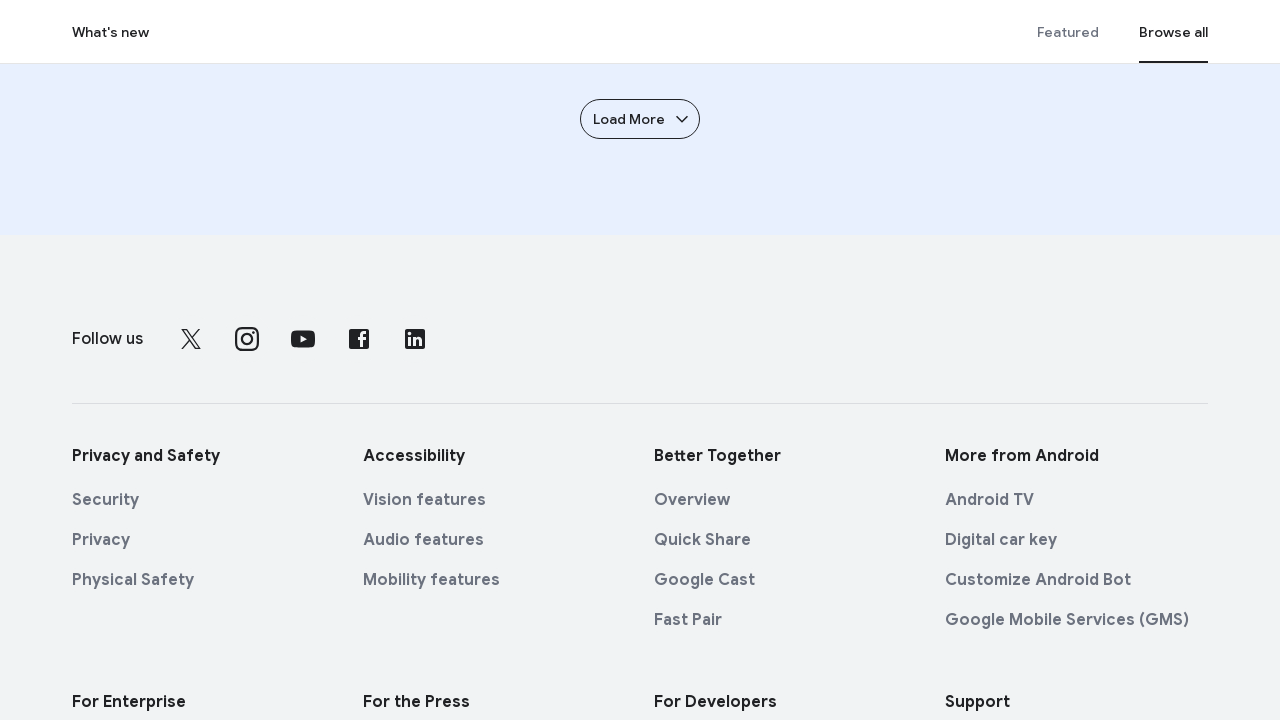

Scrolled down by 85 pixels (iteration 85/250)
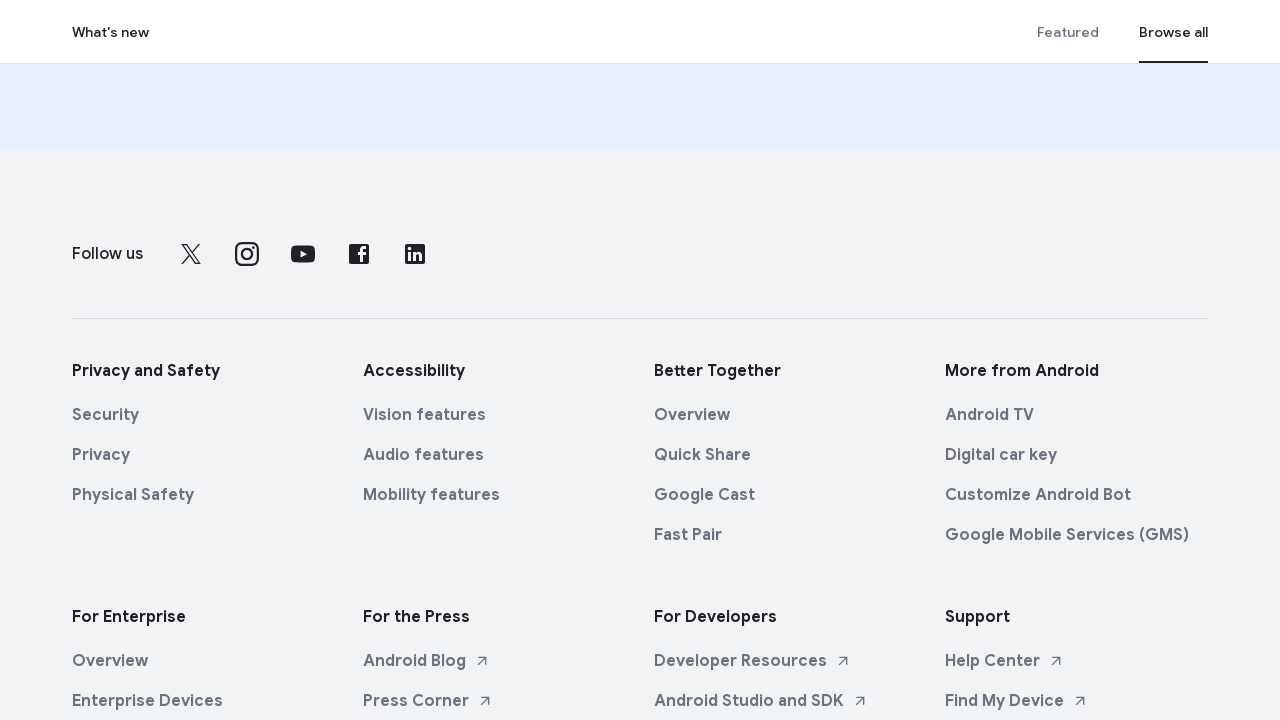

Wait completed for scroll iteration 85/250
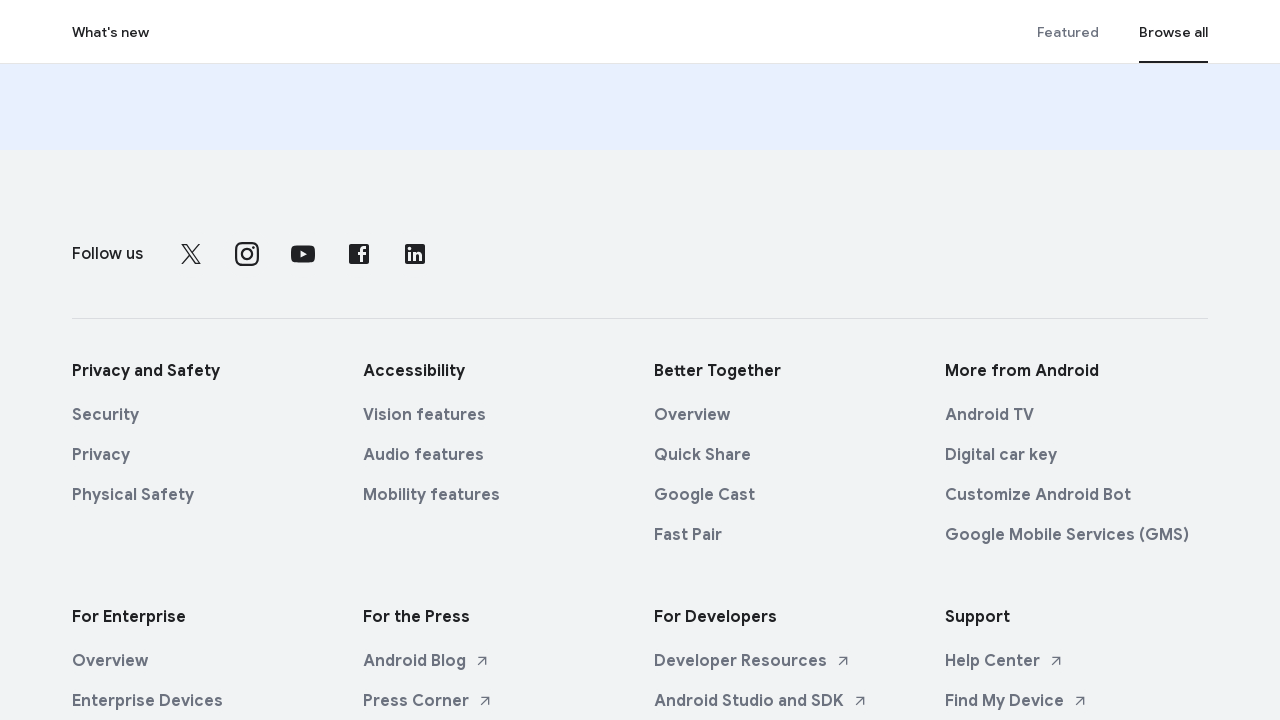

Scrolled down by 86 pixels (iteration 86/250)
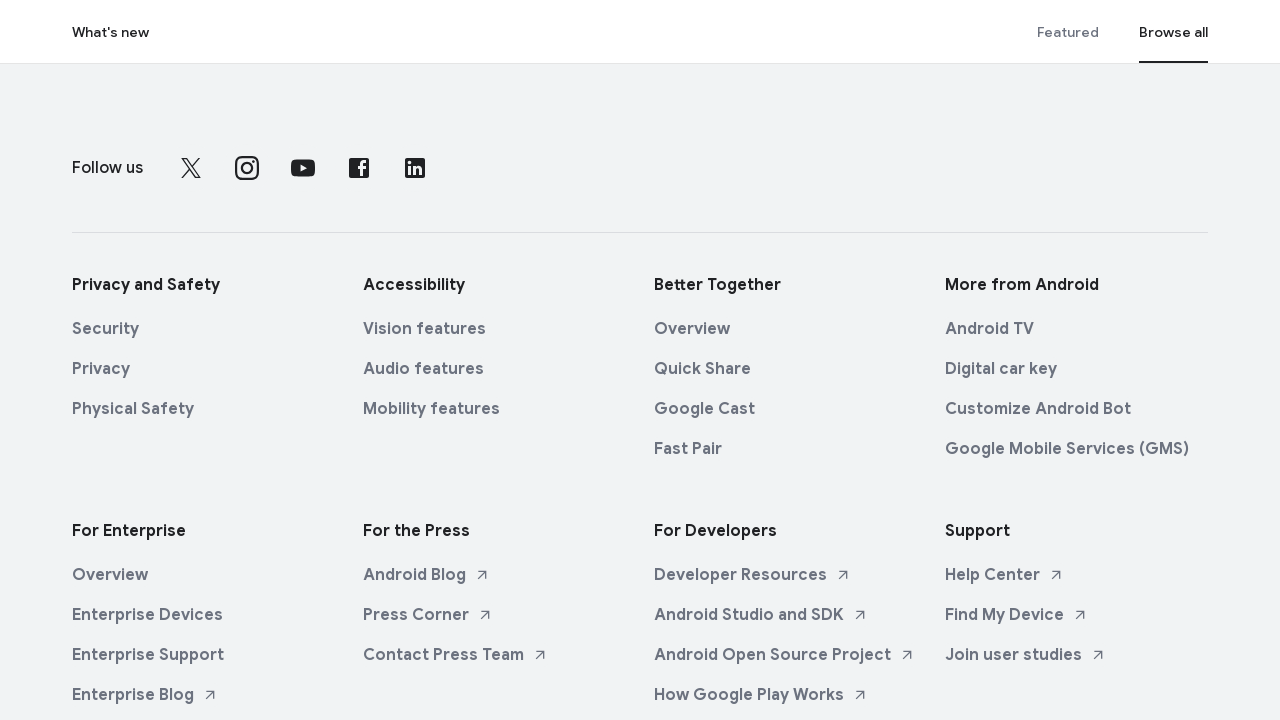

Wait completed for scroll iteration 86/250
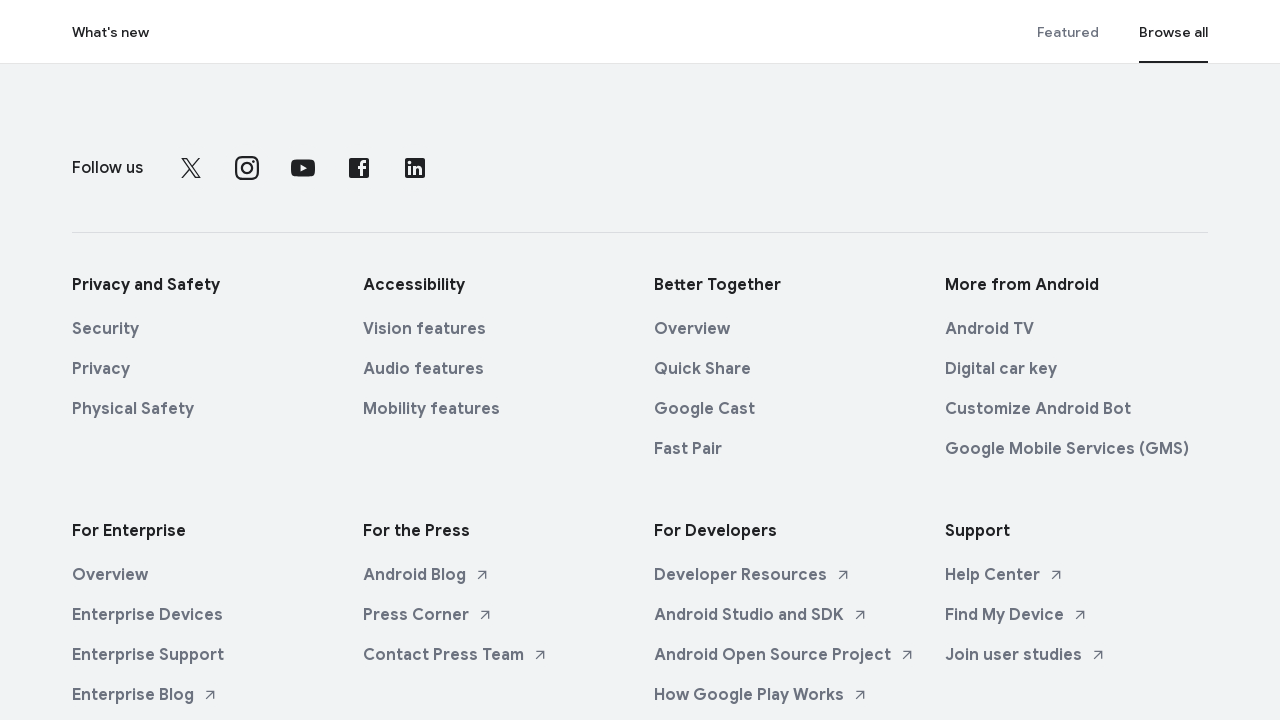

Scrolled down by 87 pixels (iteration 87/250)
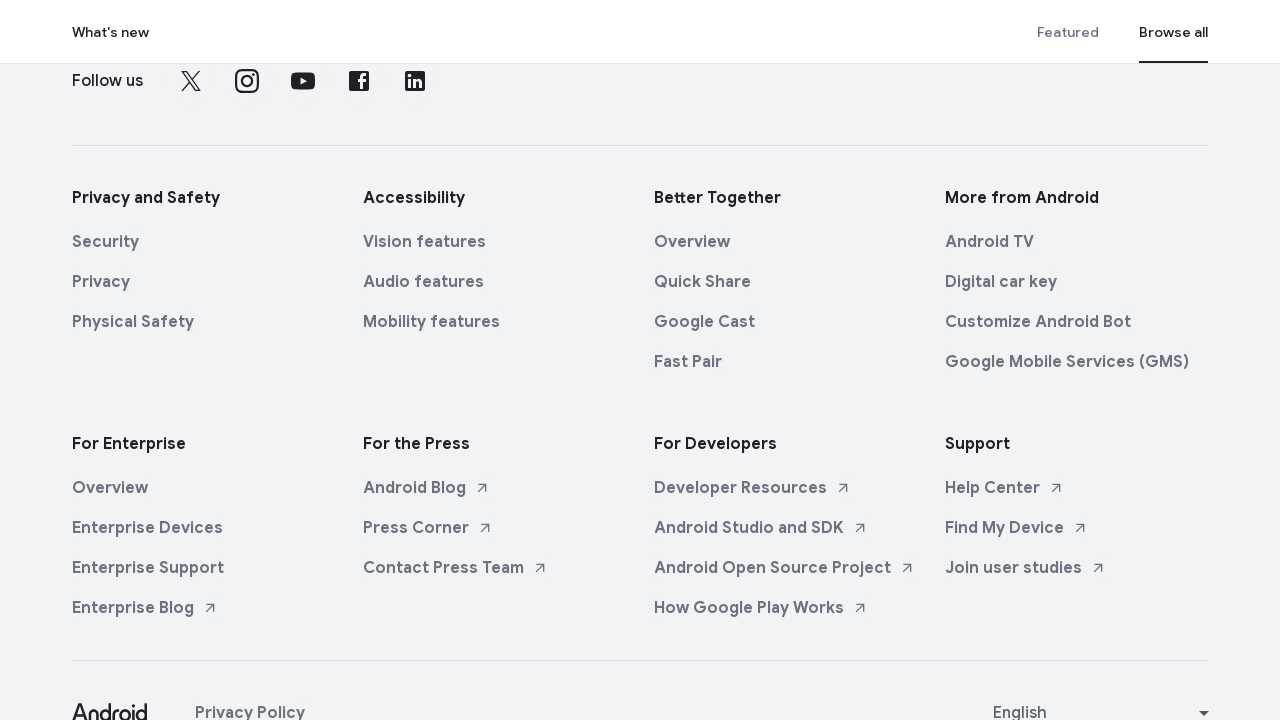

Wait completed for scroll iteration 87/250
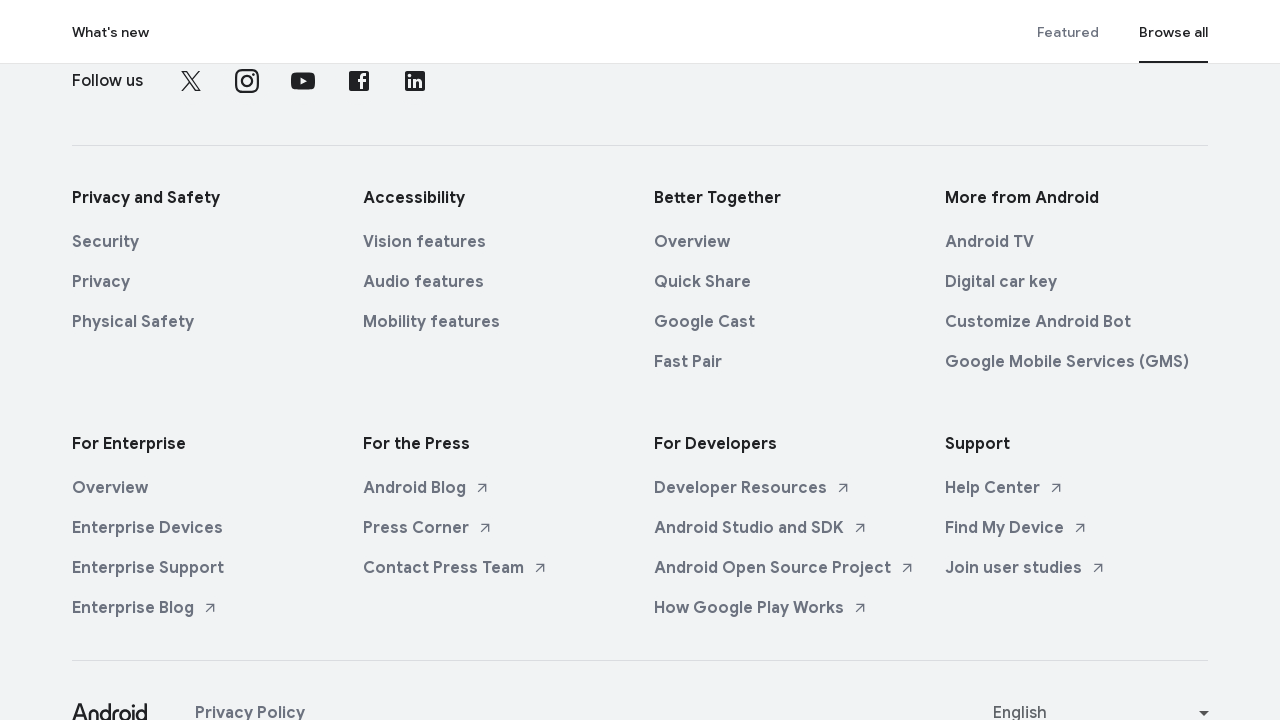

Scrolled down by 88 pixels (iteration 88/250)
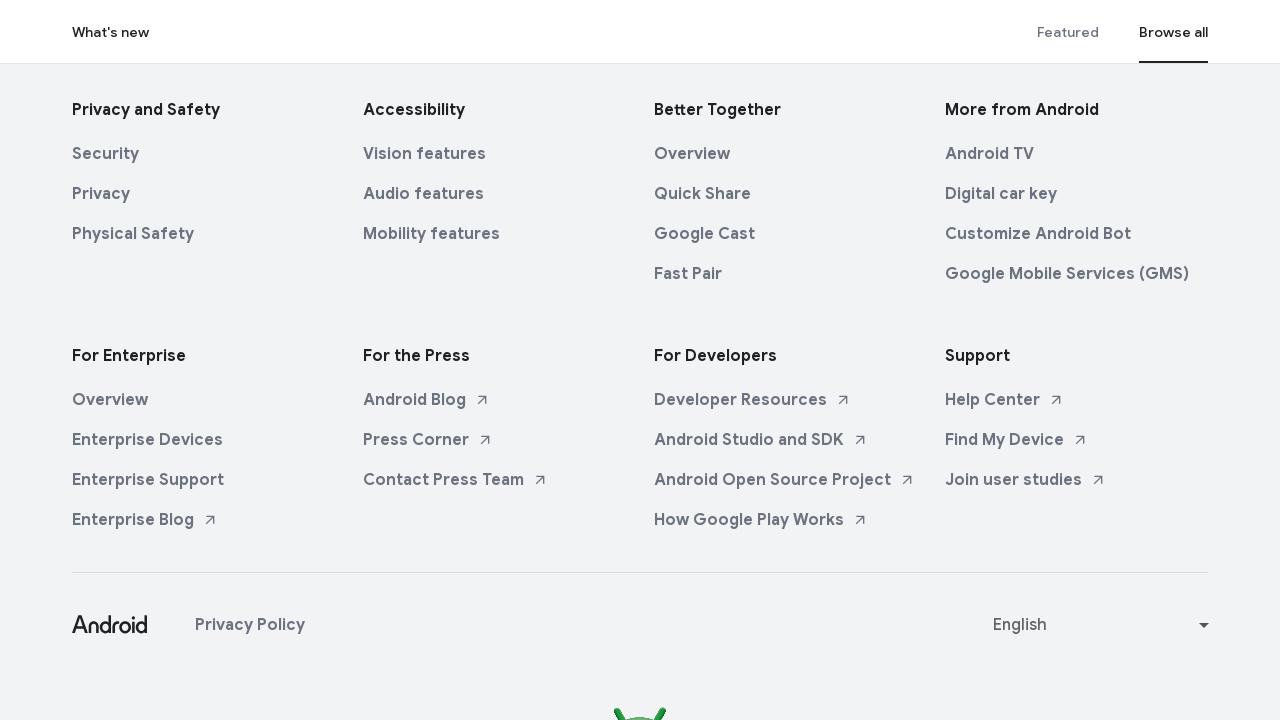

Wait completed for scroll iteration 88/250
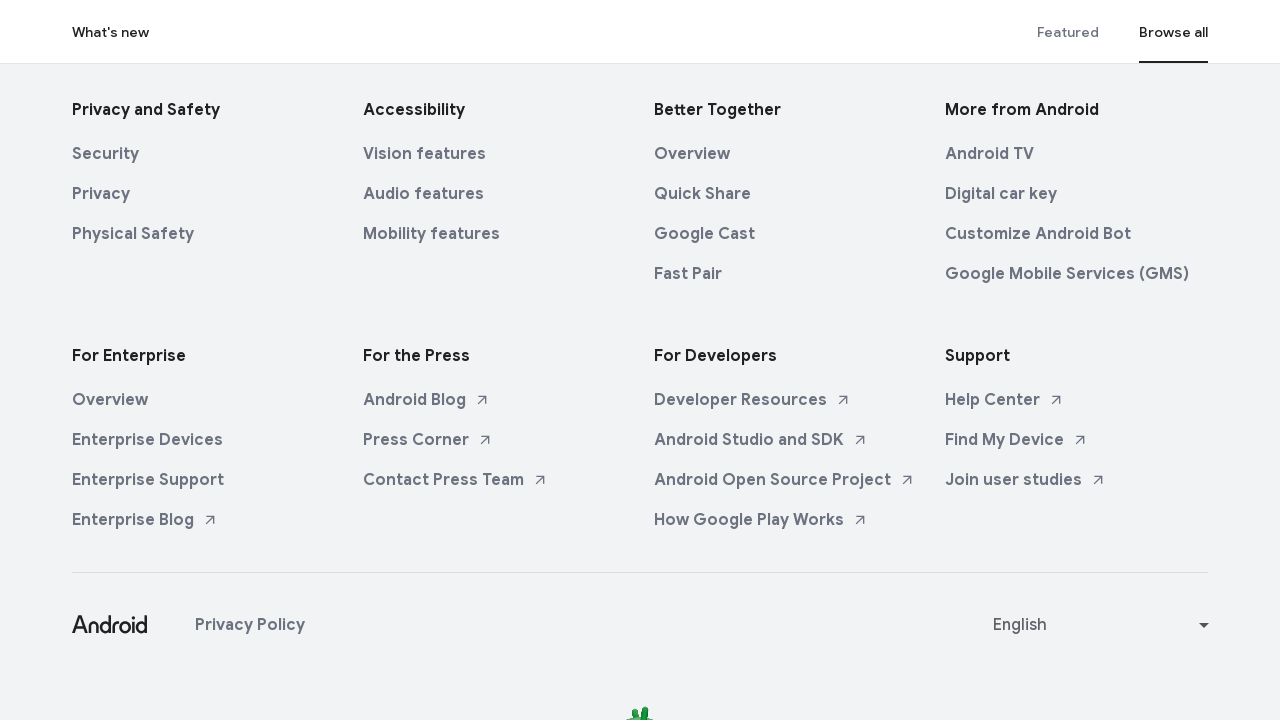

Scrolled down by 89 pixels (iteration 89/250)
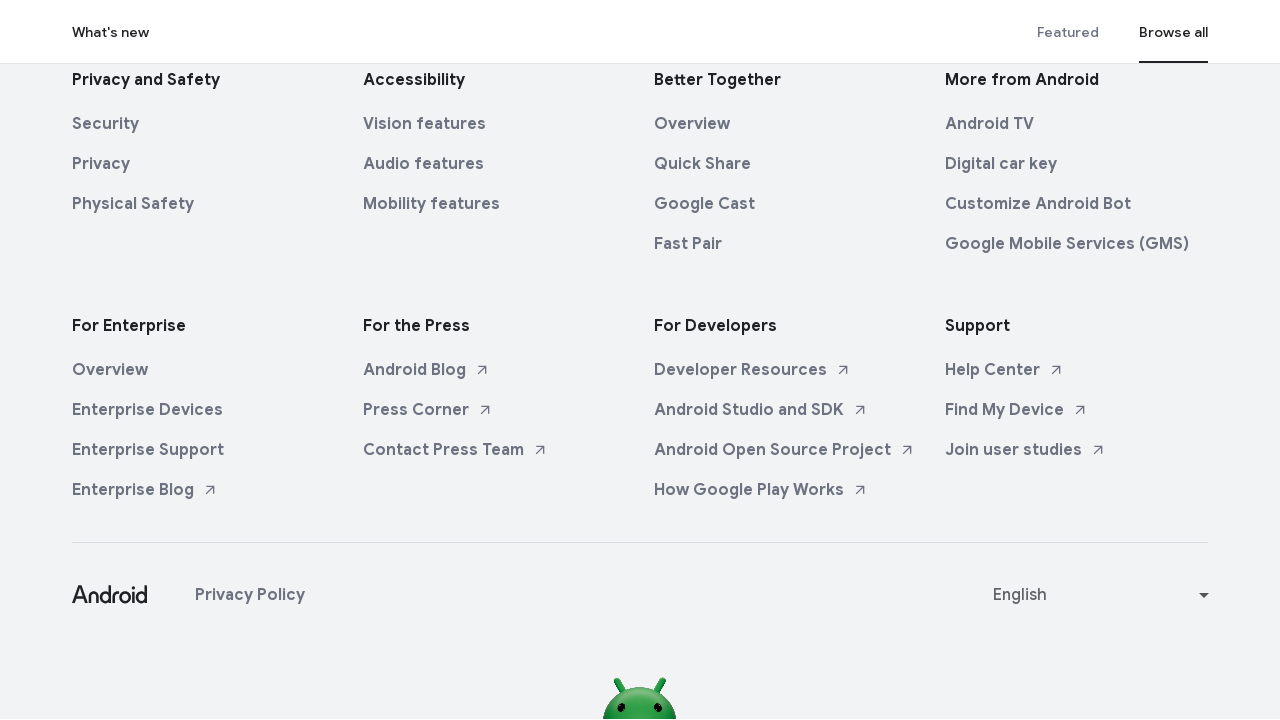

Wait completed for scroll iteration 89/250
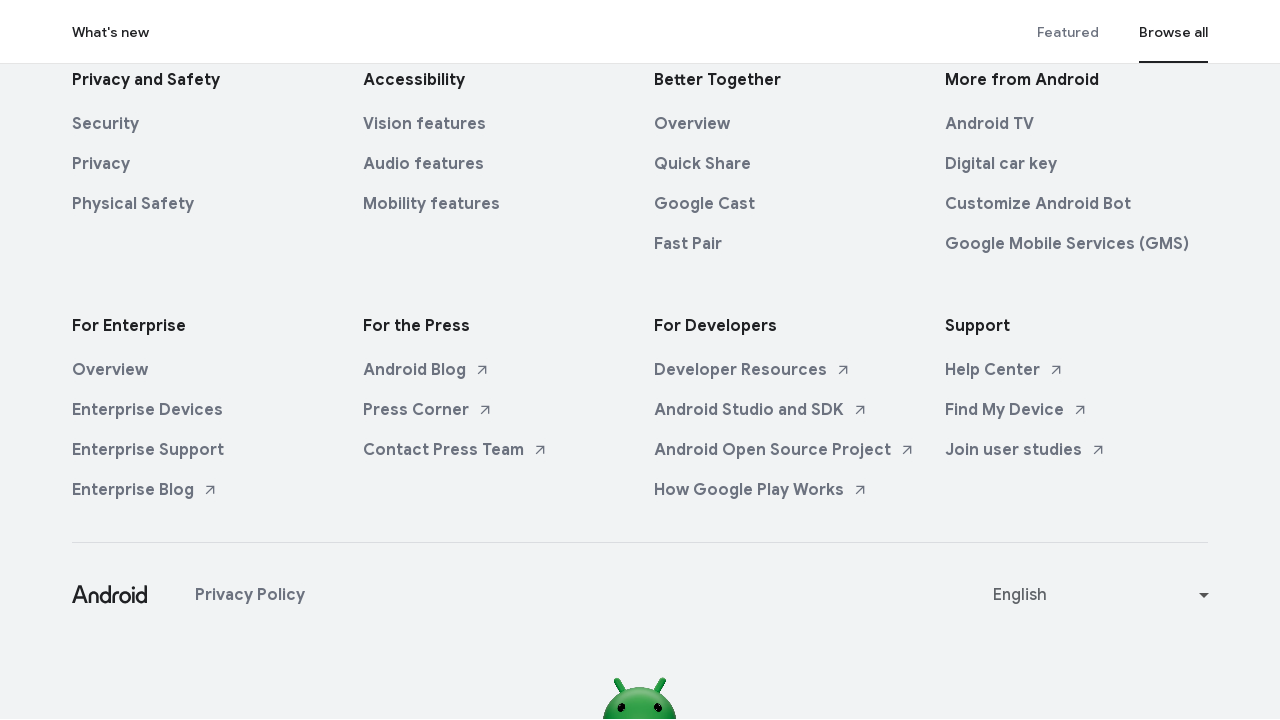

Scrolled down by 90 pixels (iteration 90/250)
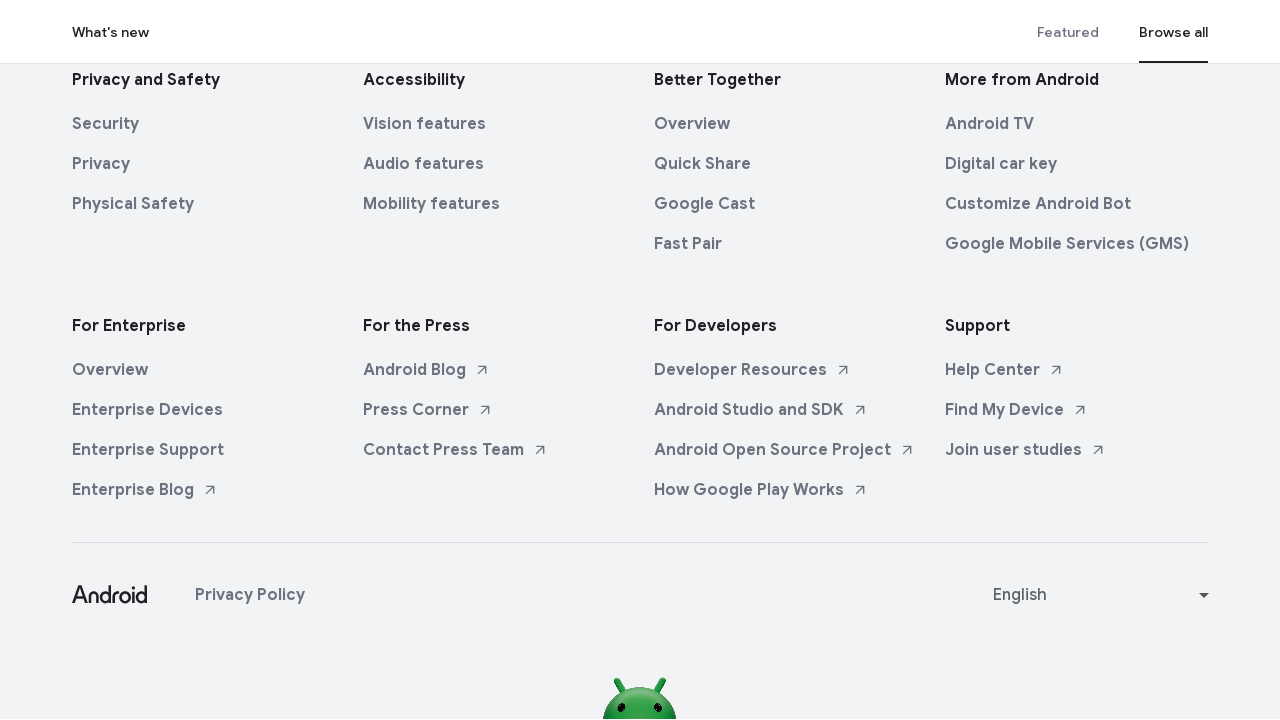

Wait completed for scroll iteration 90/250
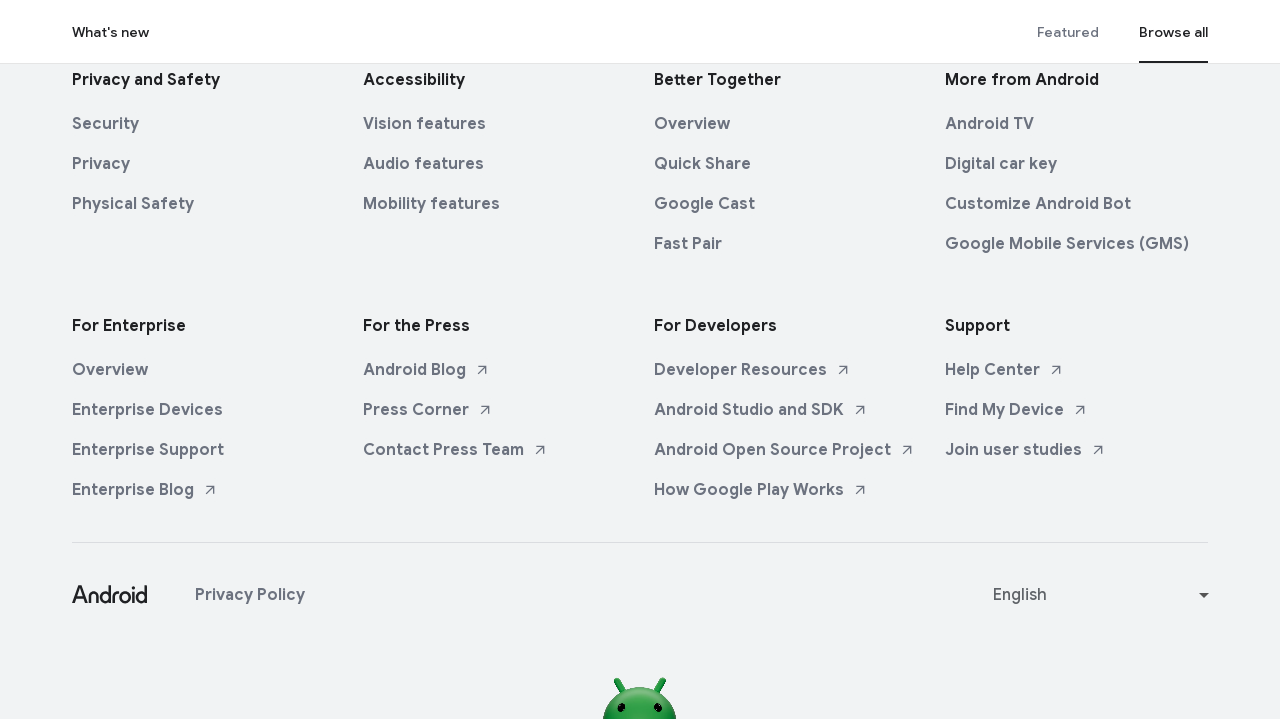

Scrolled down by 91 pixels (iteration 91/250)
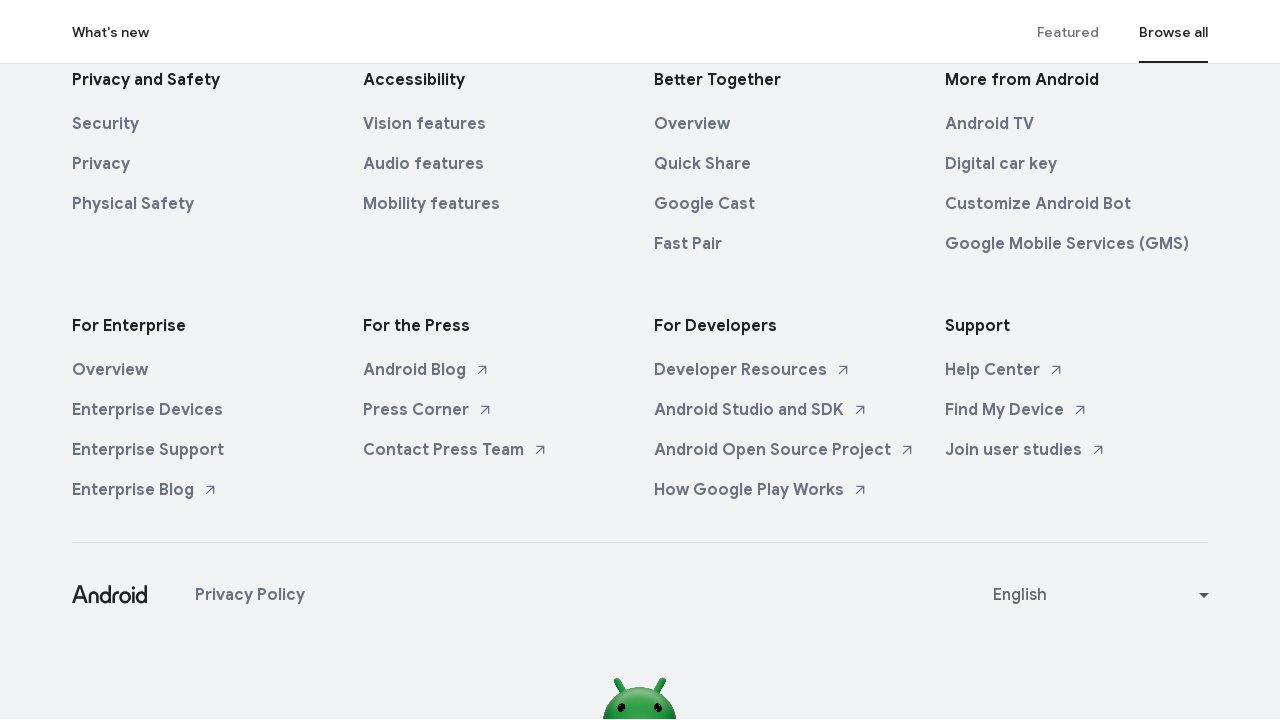

Wait completed for scroll iteration 91/250
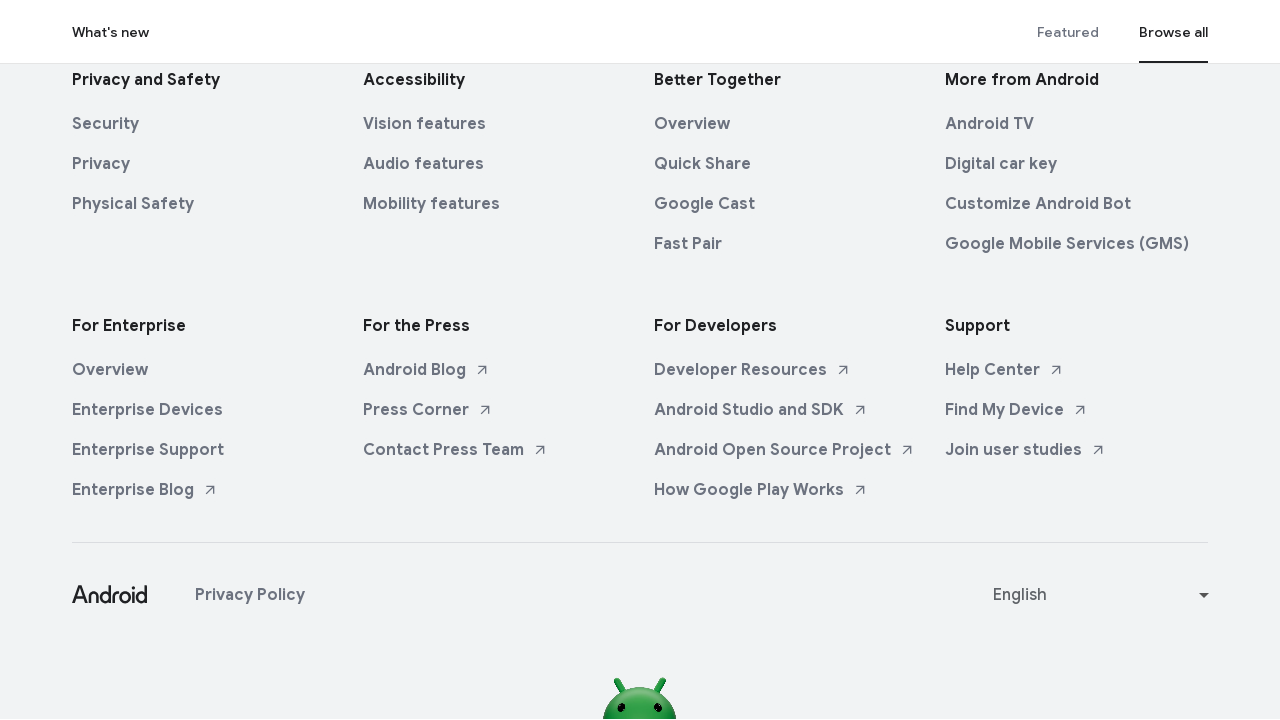

Scrolled down by 92 pixels (iteration 92/250)
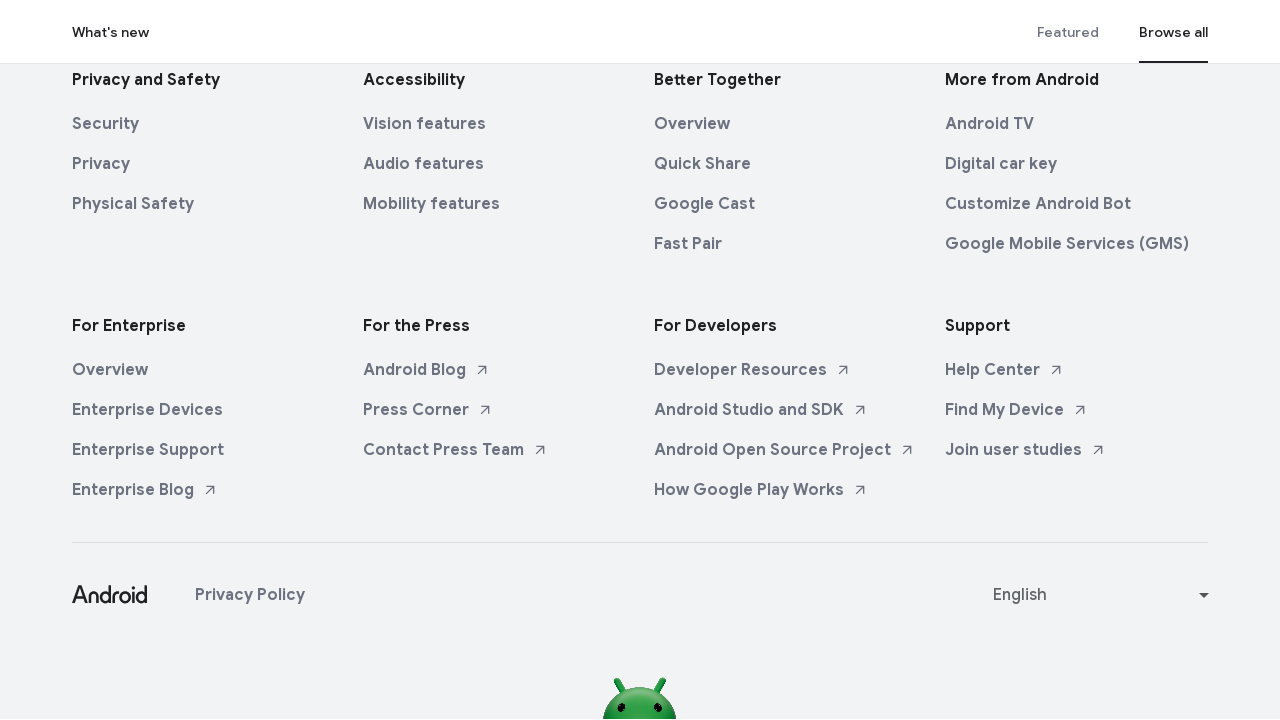

Wait completed for scroll iteration 92/250
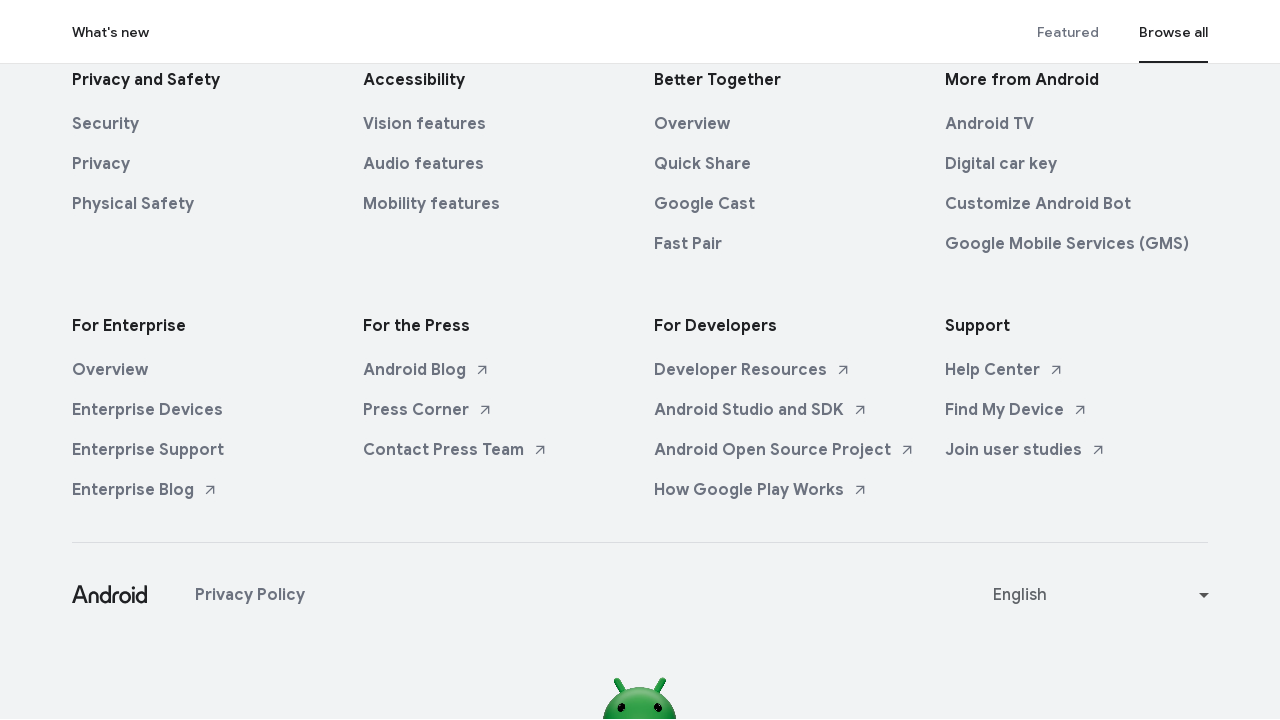

Scrolled down by 93 pixels (iteration 93/250)
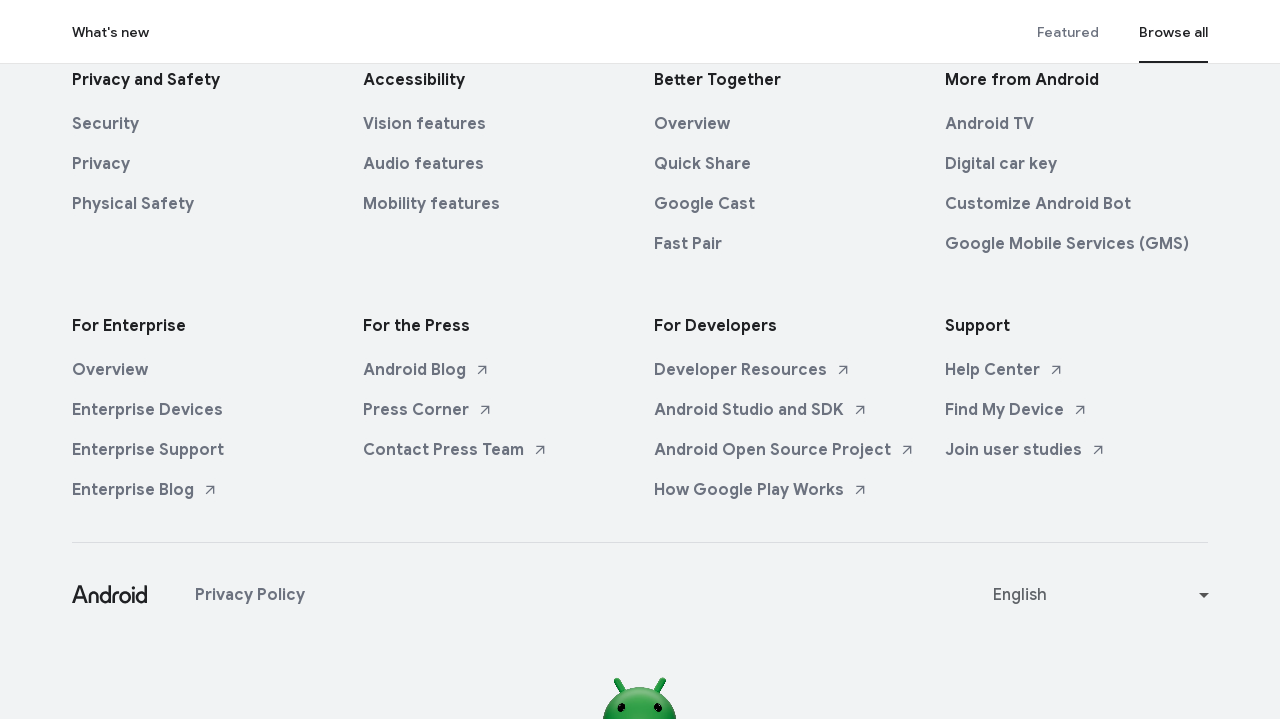

Wait completed for scroll iteration 93/250
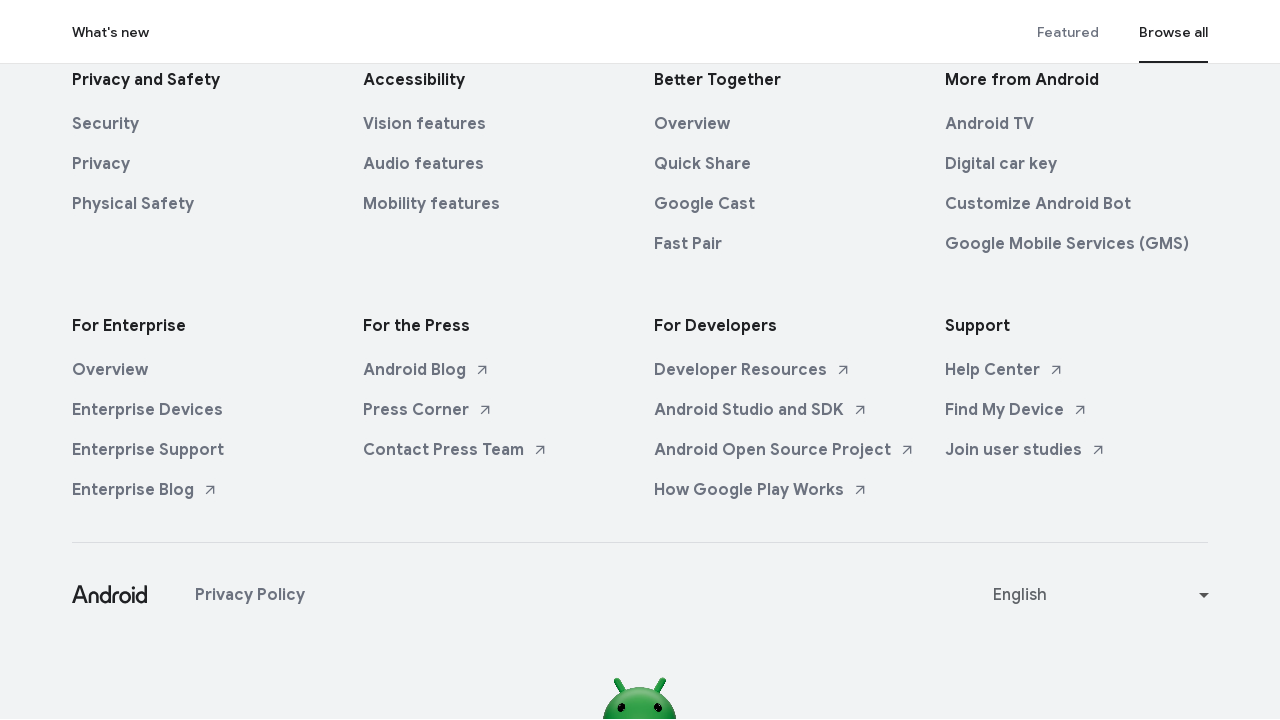

Scrolled down by 94 pixels (iteration 94/250)
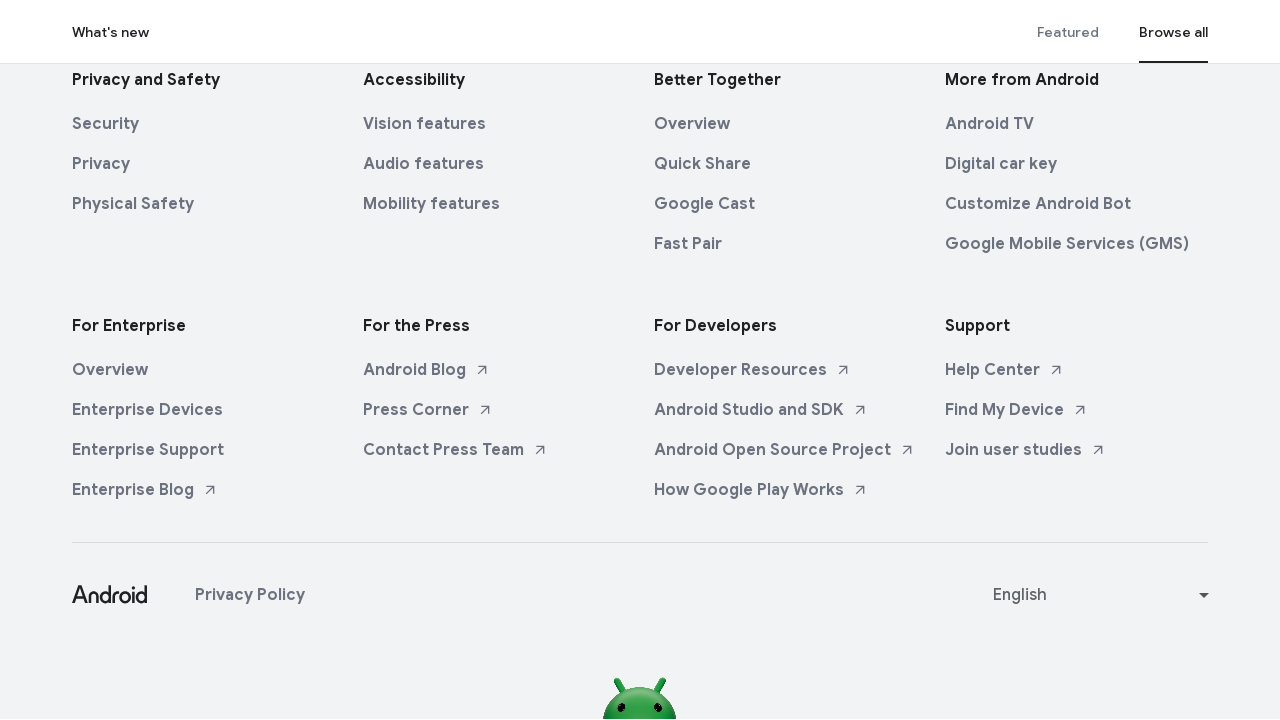

Wait completed for scroll iteration 94/250
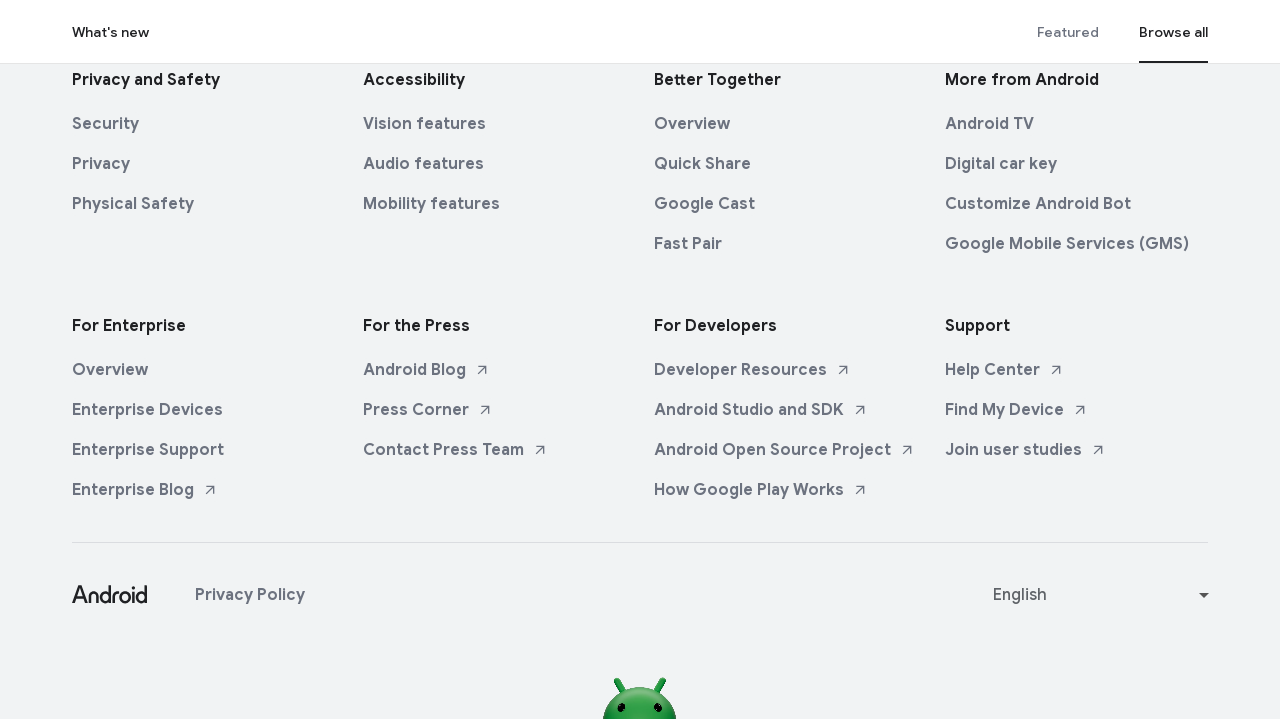

Scrolled down by 95 pixels (iteration 95/250)
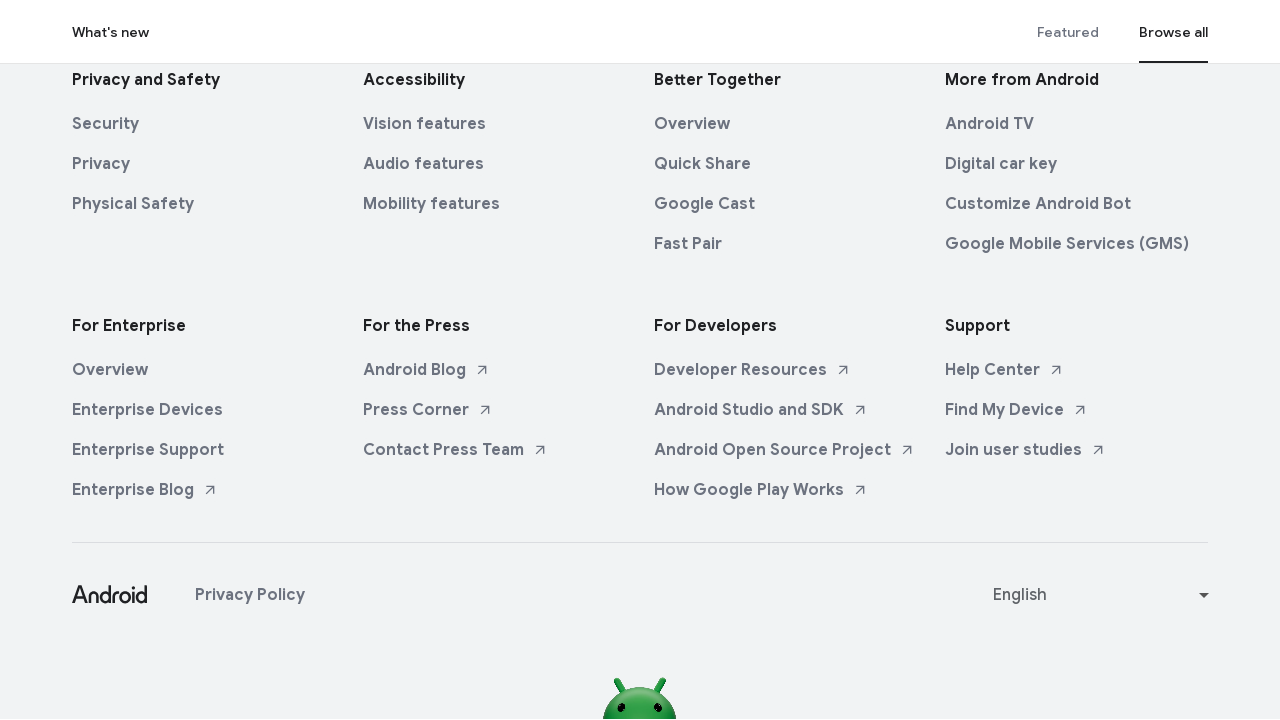

Wait completed for scroll iteration 95/250
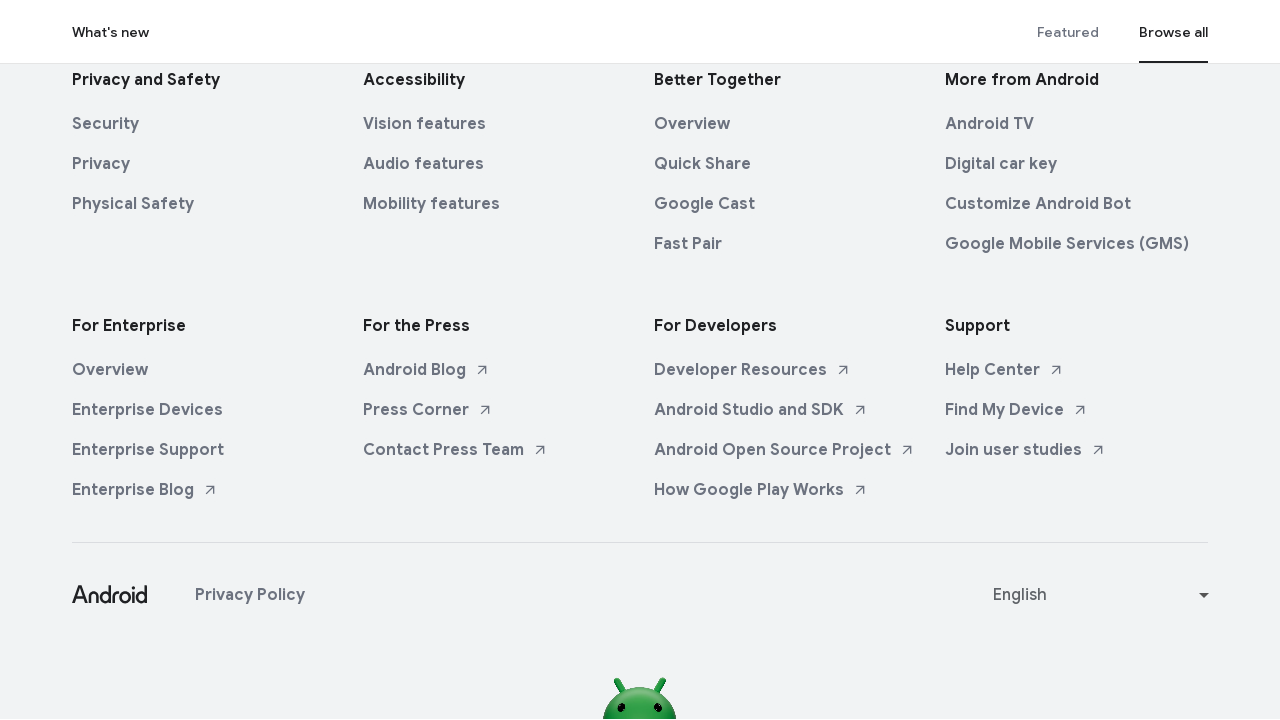

Scrolled down by 96 pixels (iteration 96/250)
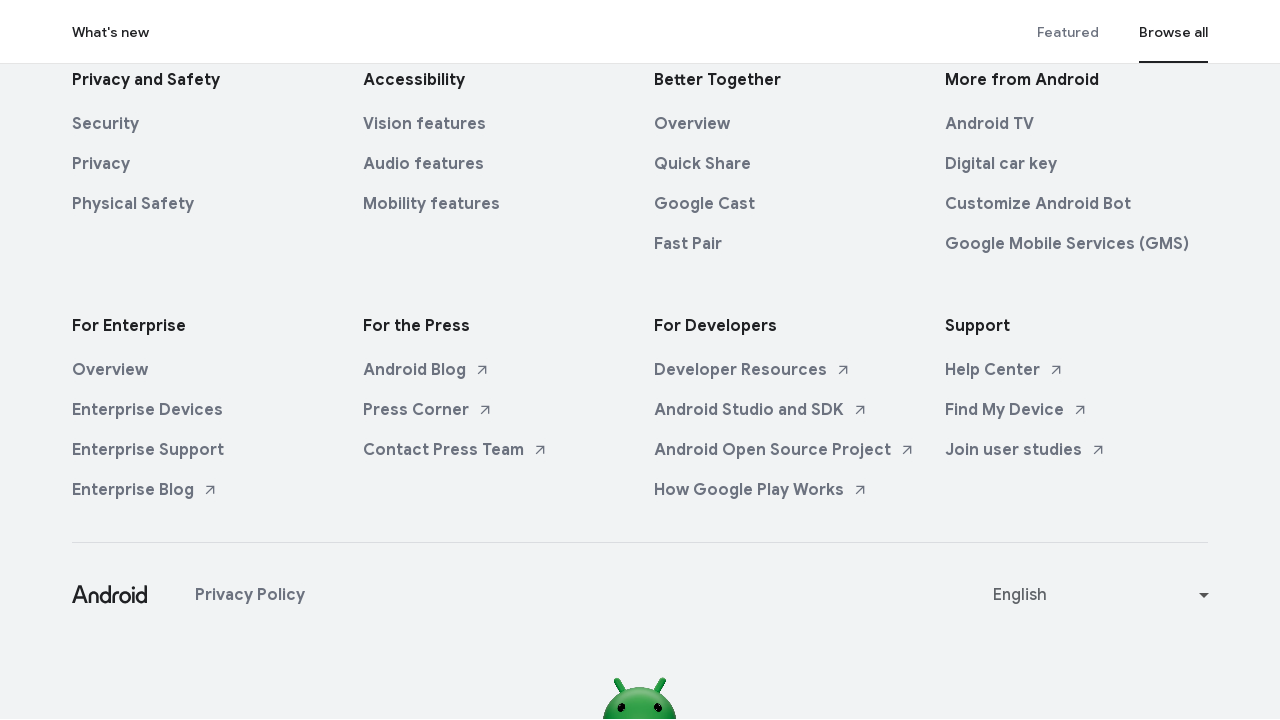

Wait completed for scroll iteration 96/250
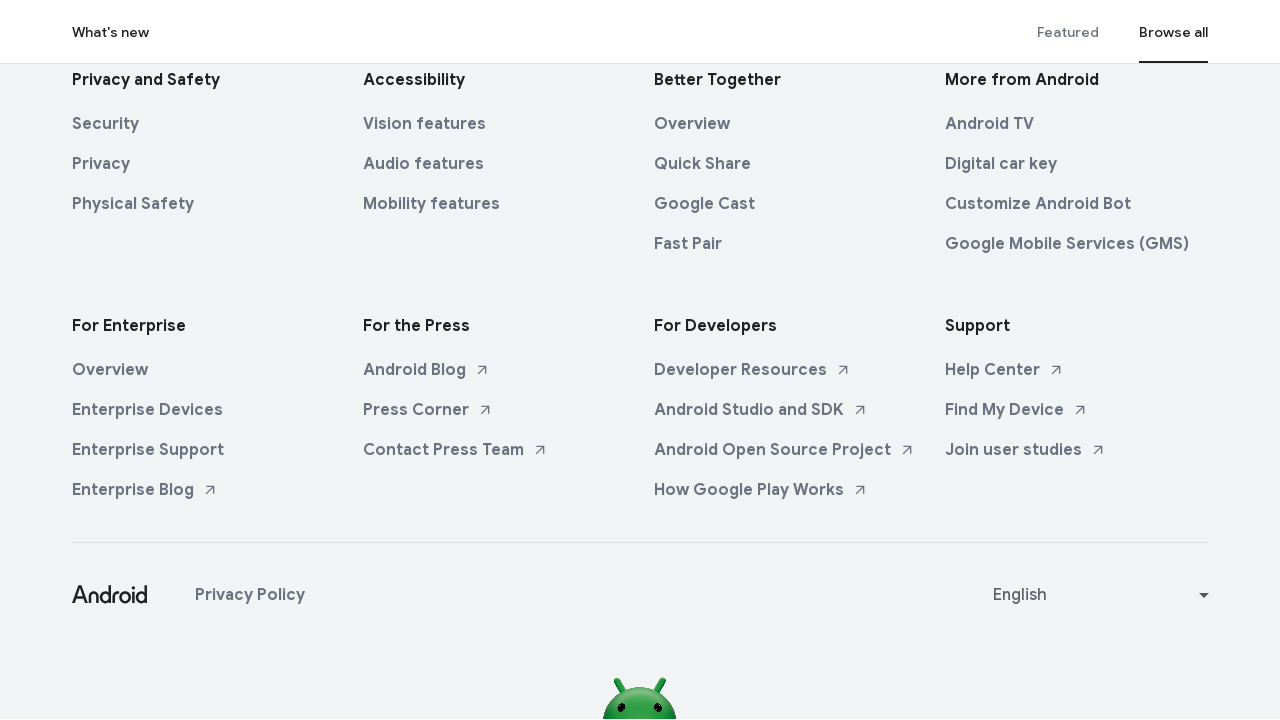

Scrolled down by 97 pixels (iteration 97/250)
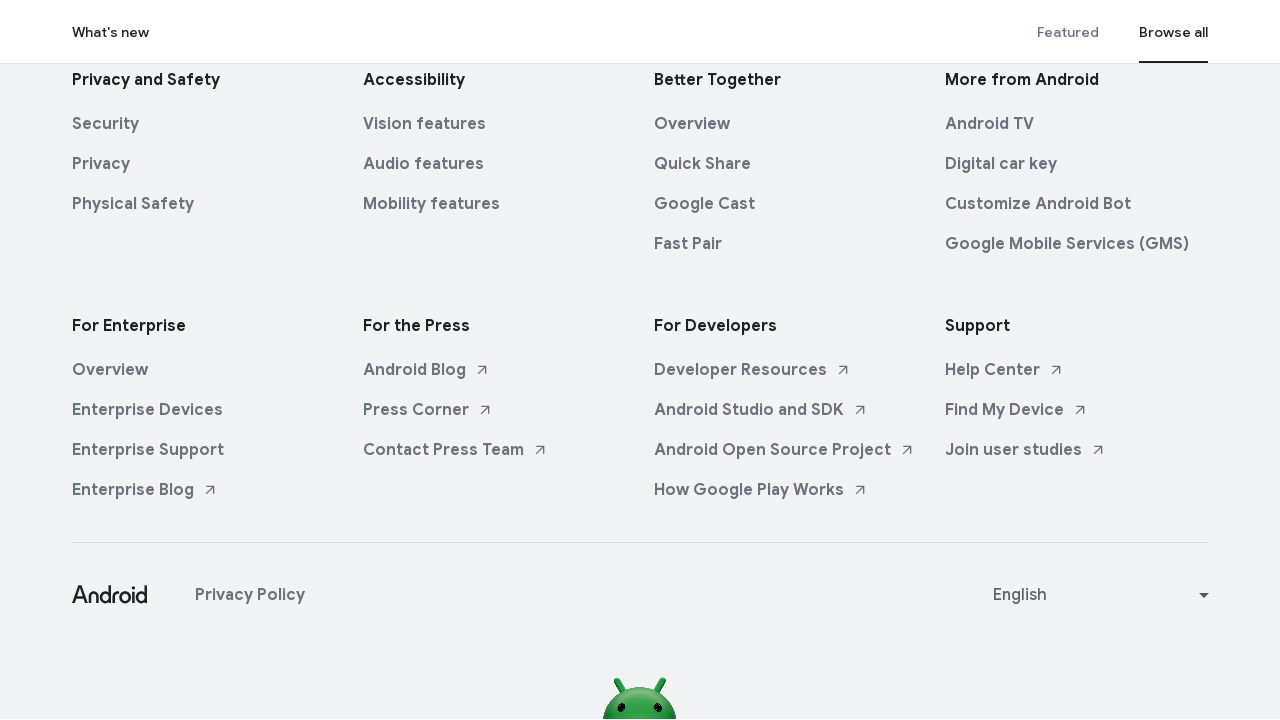

Wait completed for scroll iteration 97/250
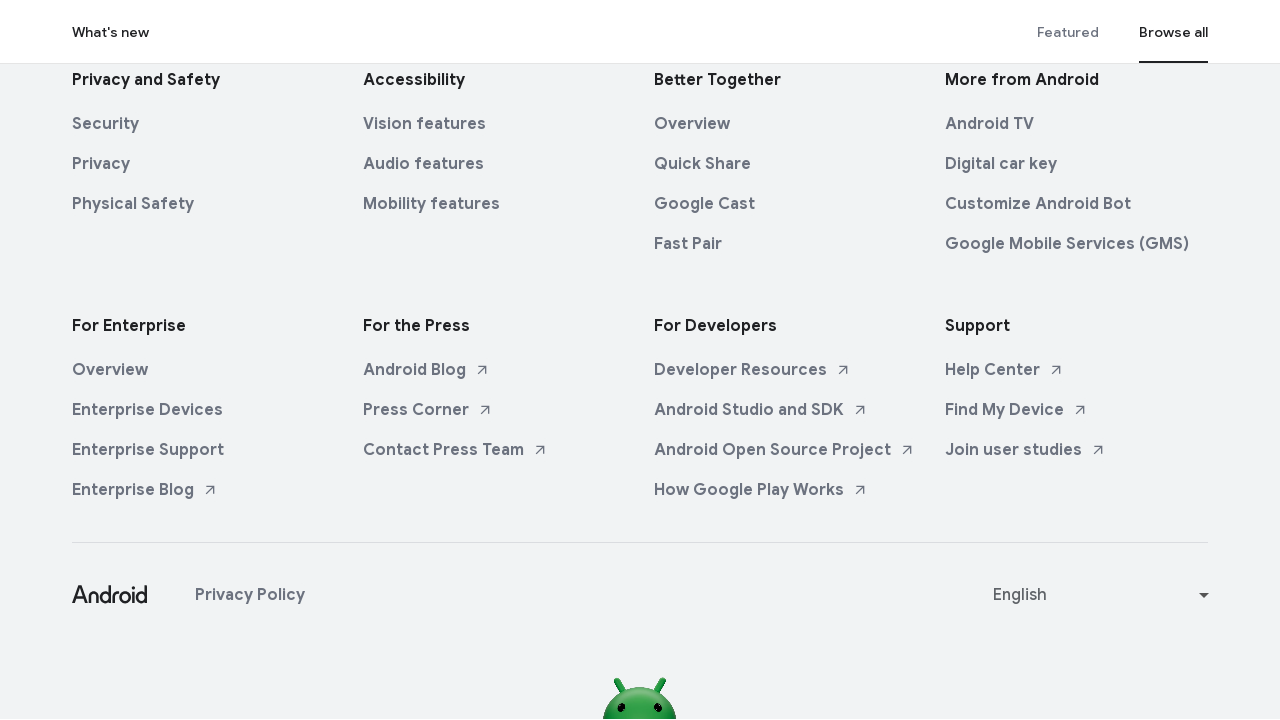

Scrolled down by 98 pixels (iteration 98/250)
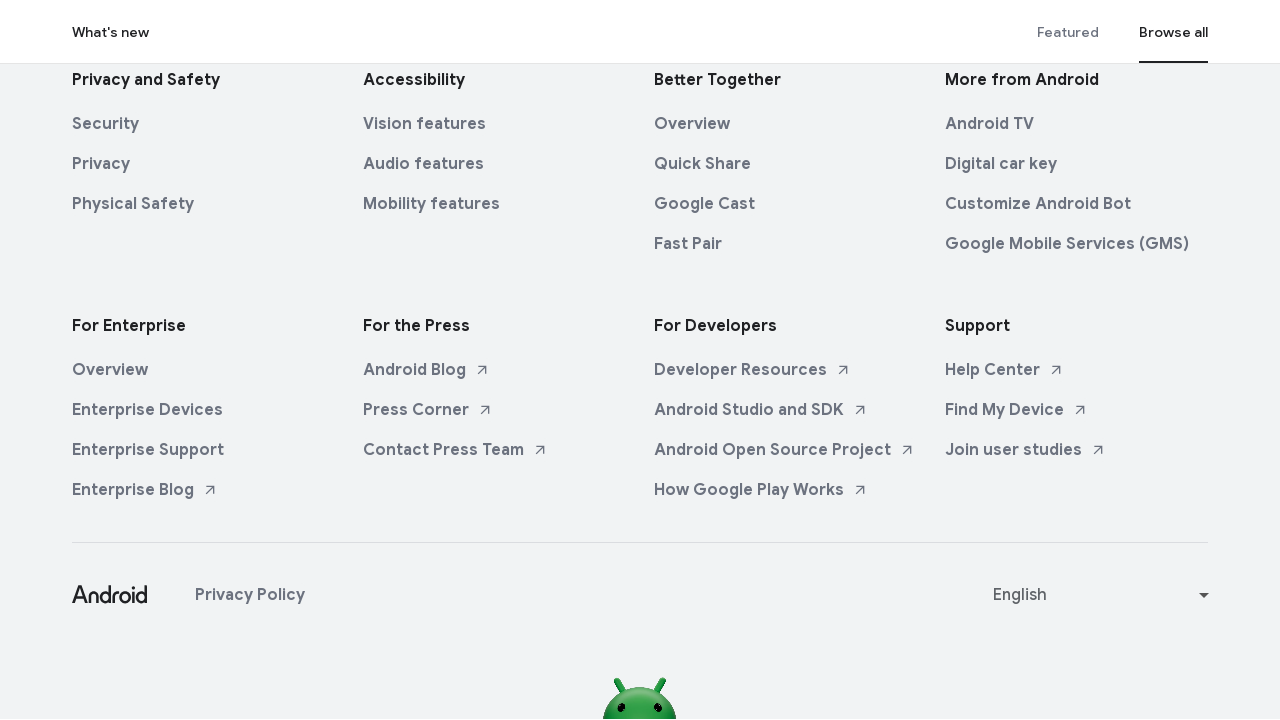

Wait completed for scroll iteration 98/250
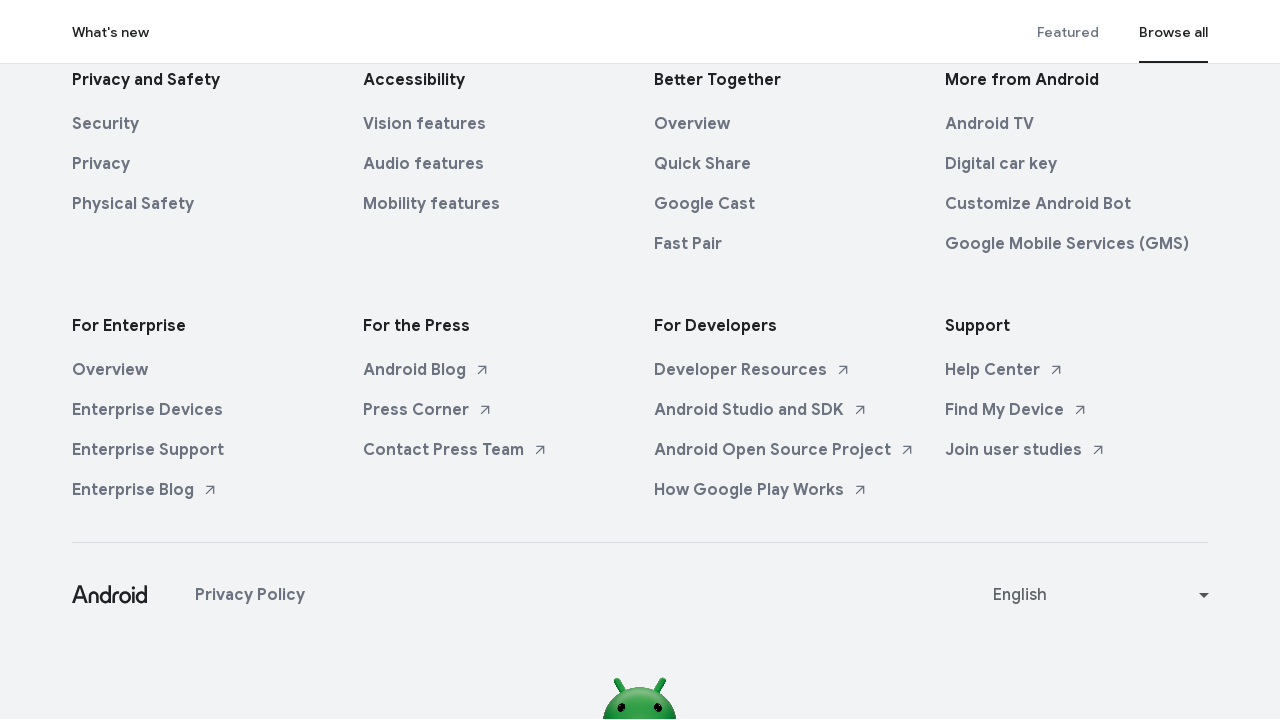

Scrolled down by 99 pixels (iteration 99/250)
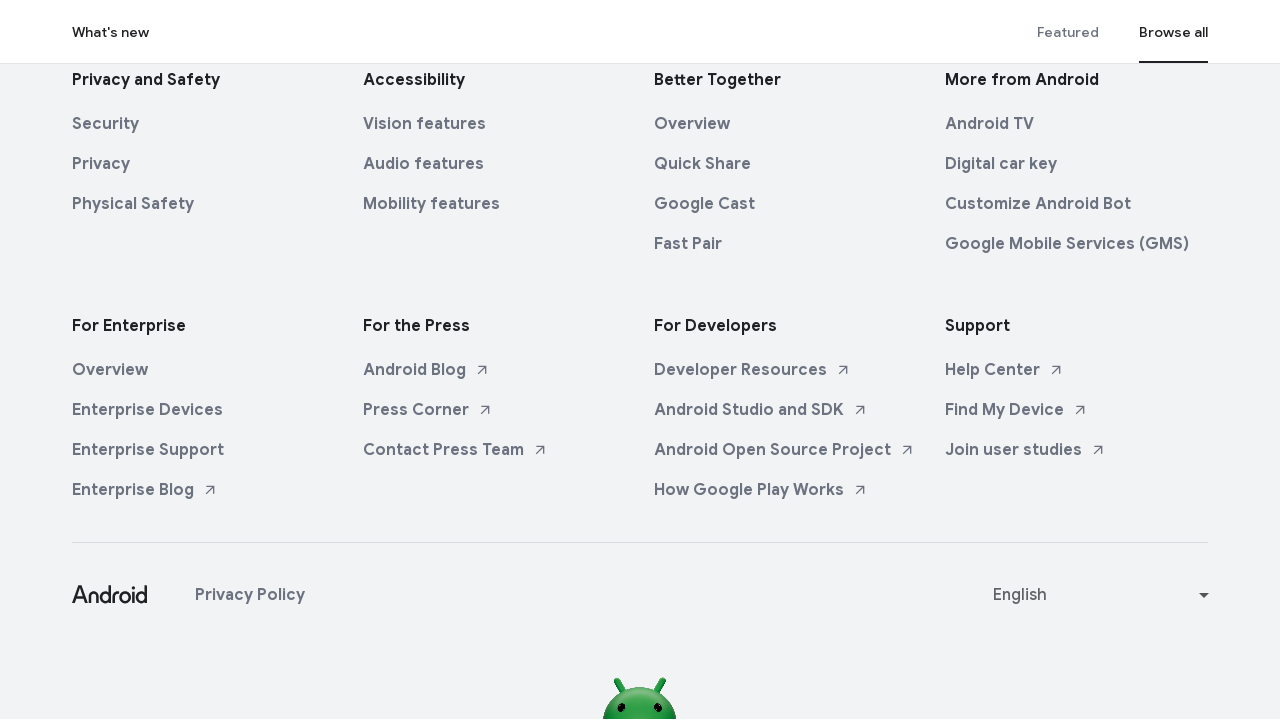

Wait completed for scroll iteration 99/250
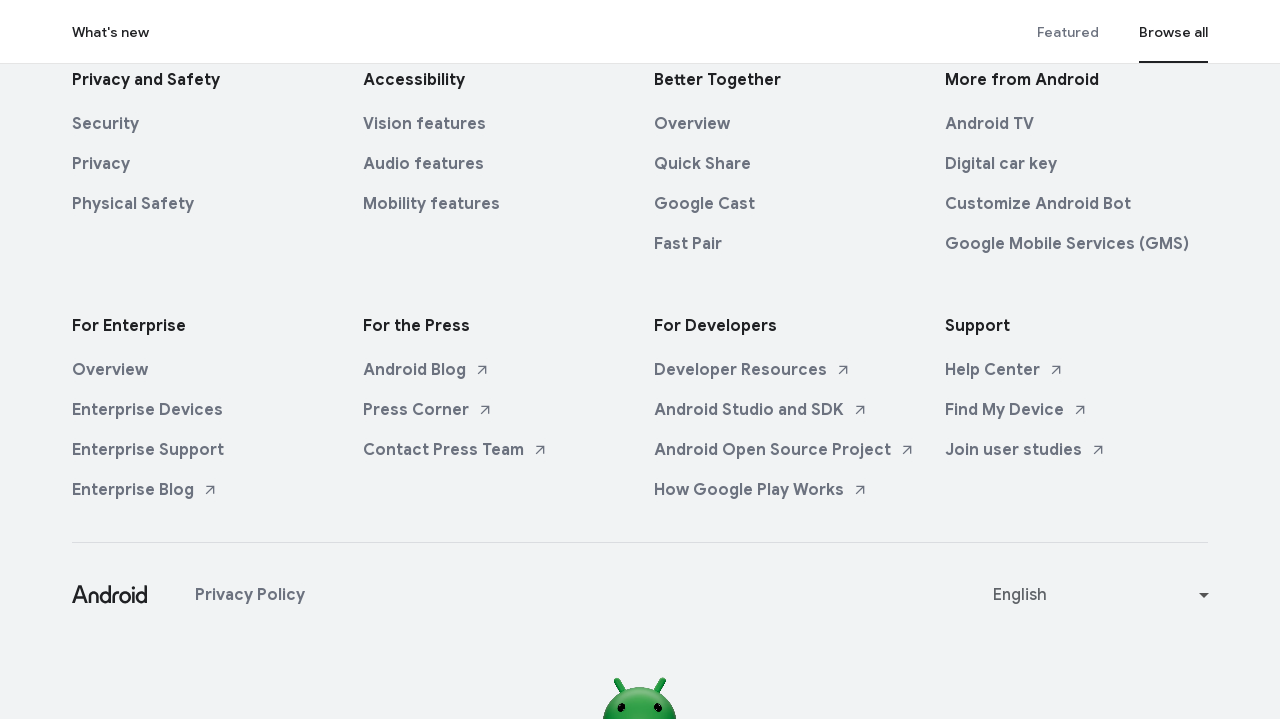

Scrolled down by 100 pixels (iteration 100/250)
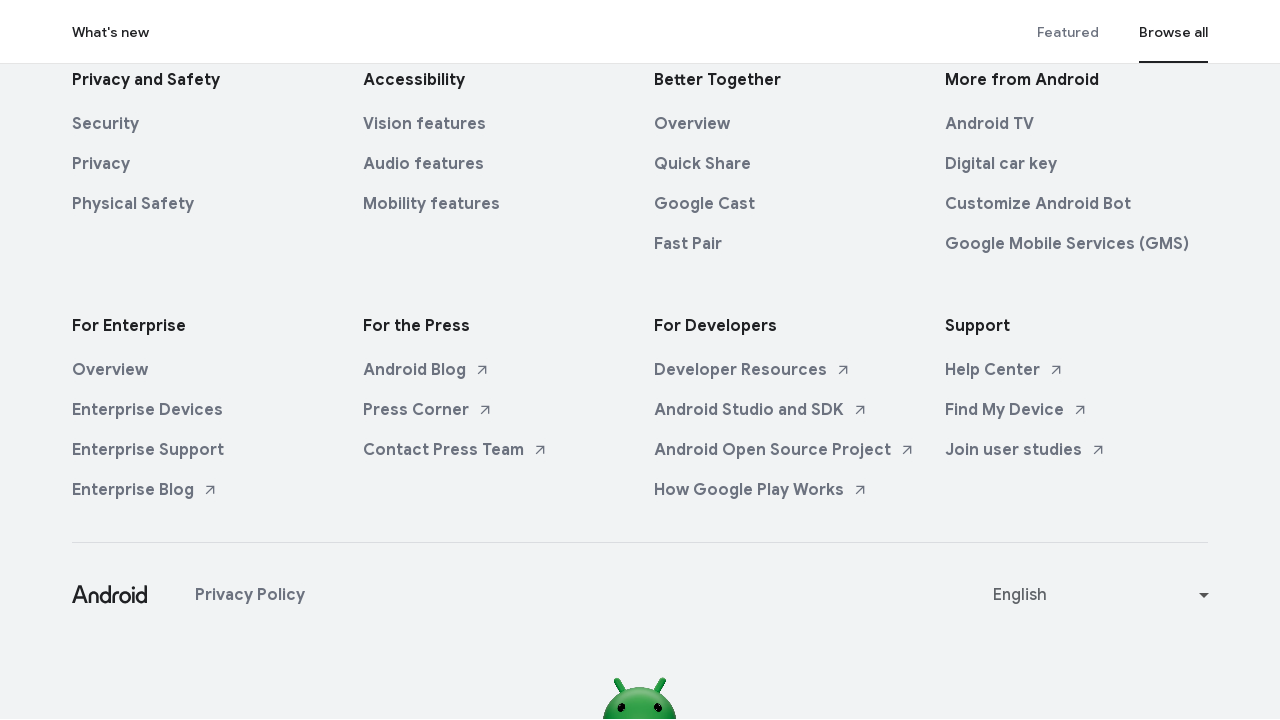

Wait completed for scroll iteration 100/250
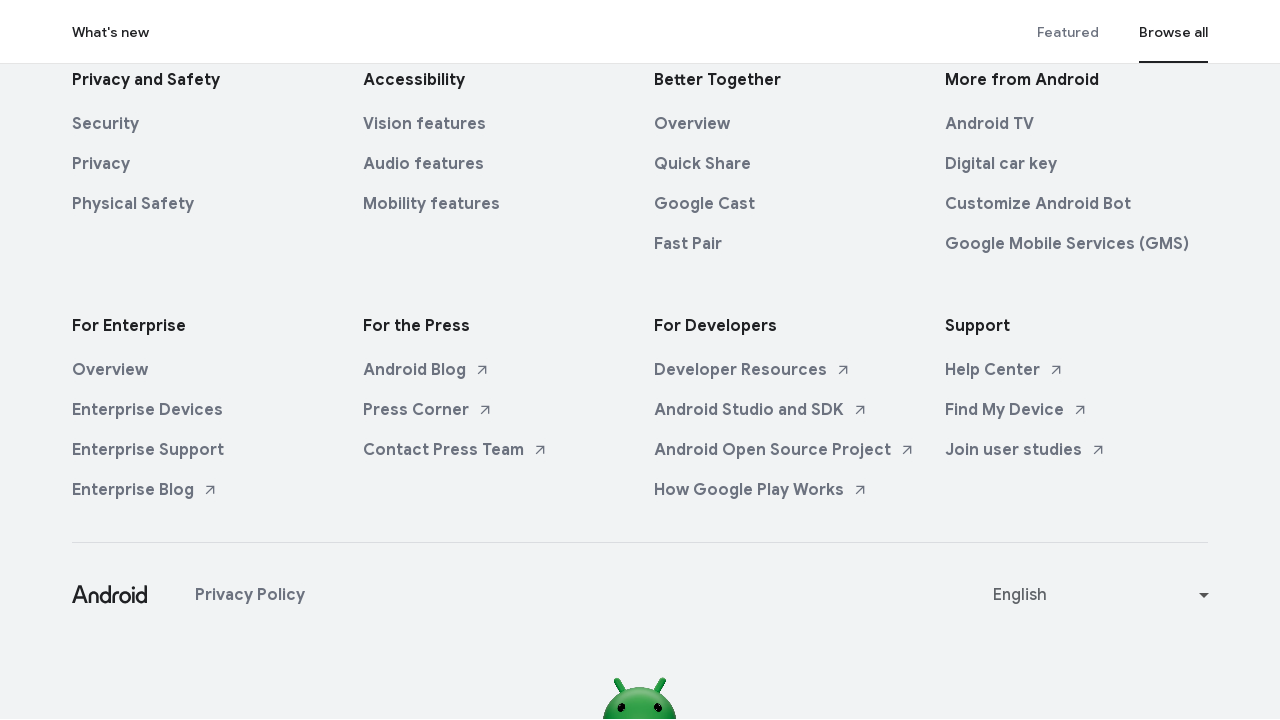

Scrolled down by 101 pixels (iteration 101/250)
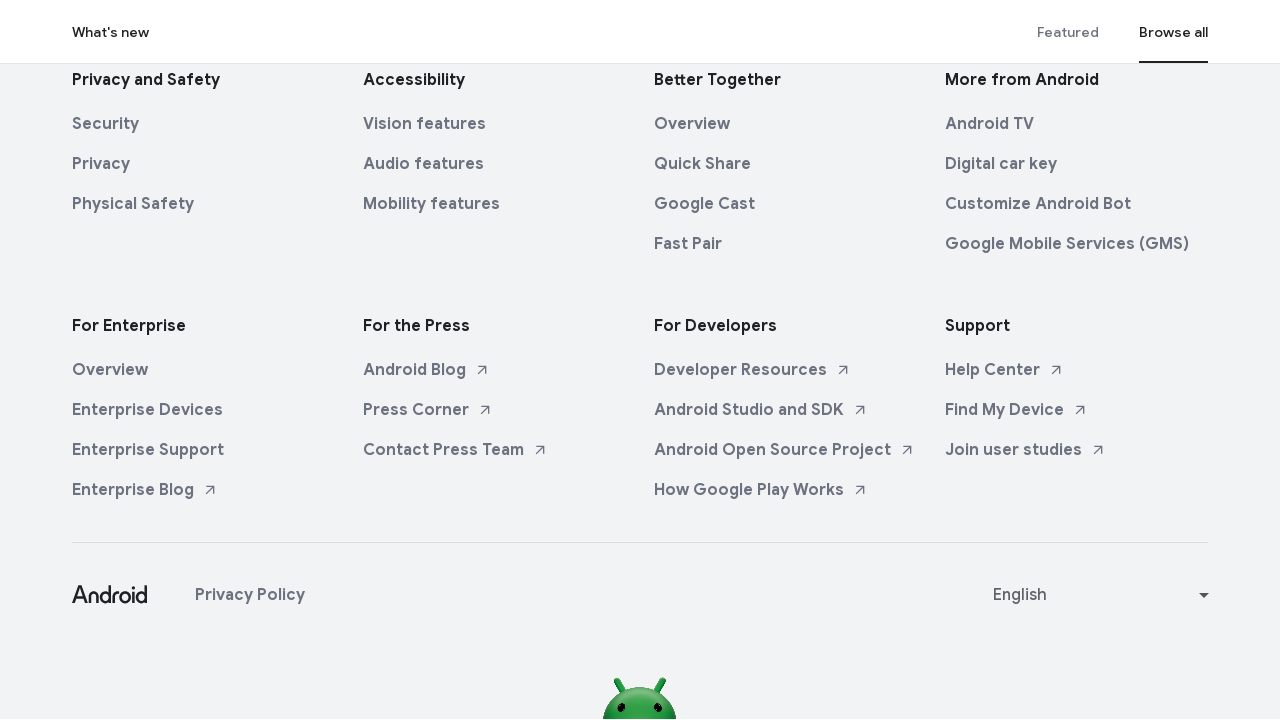

Wait completed for scroll iteration 101/250
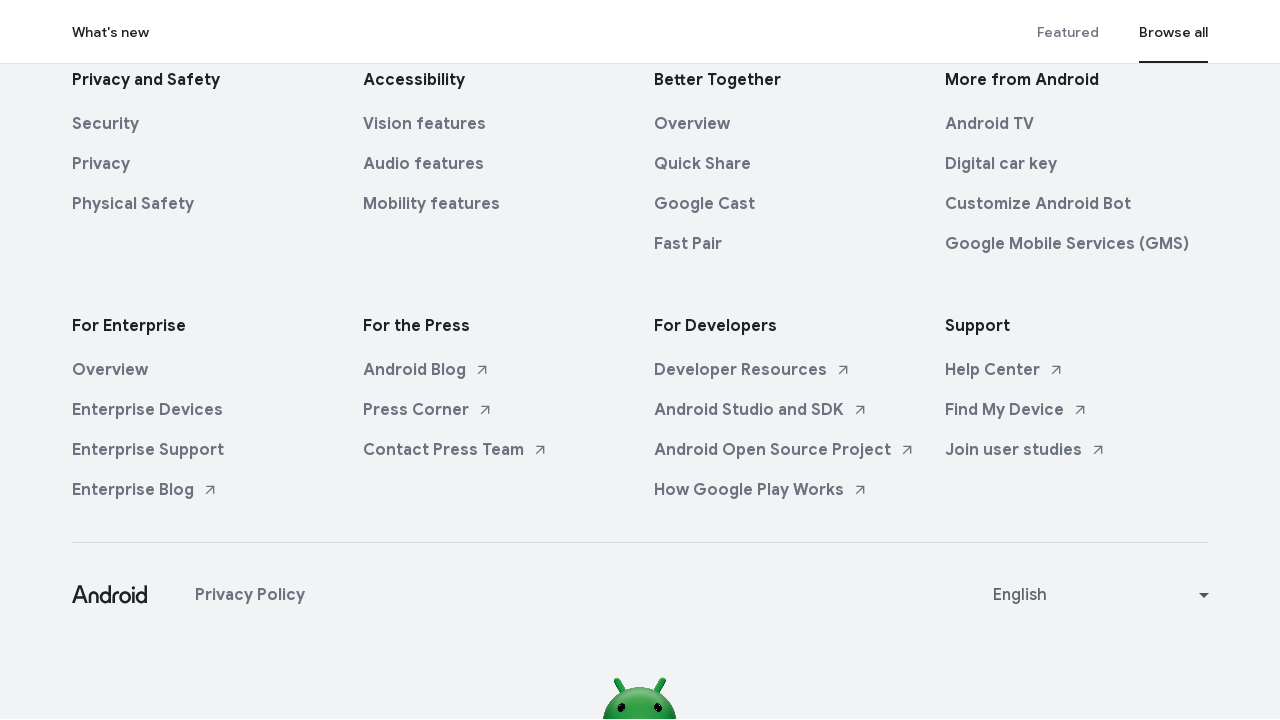

Scrolled down by 102 pixels (iteration 102/250)
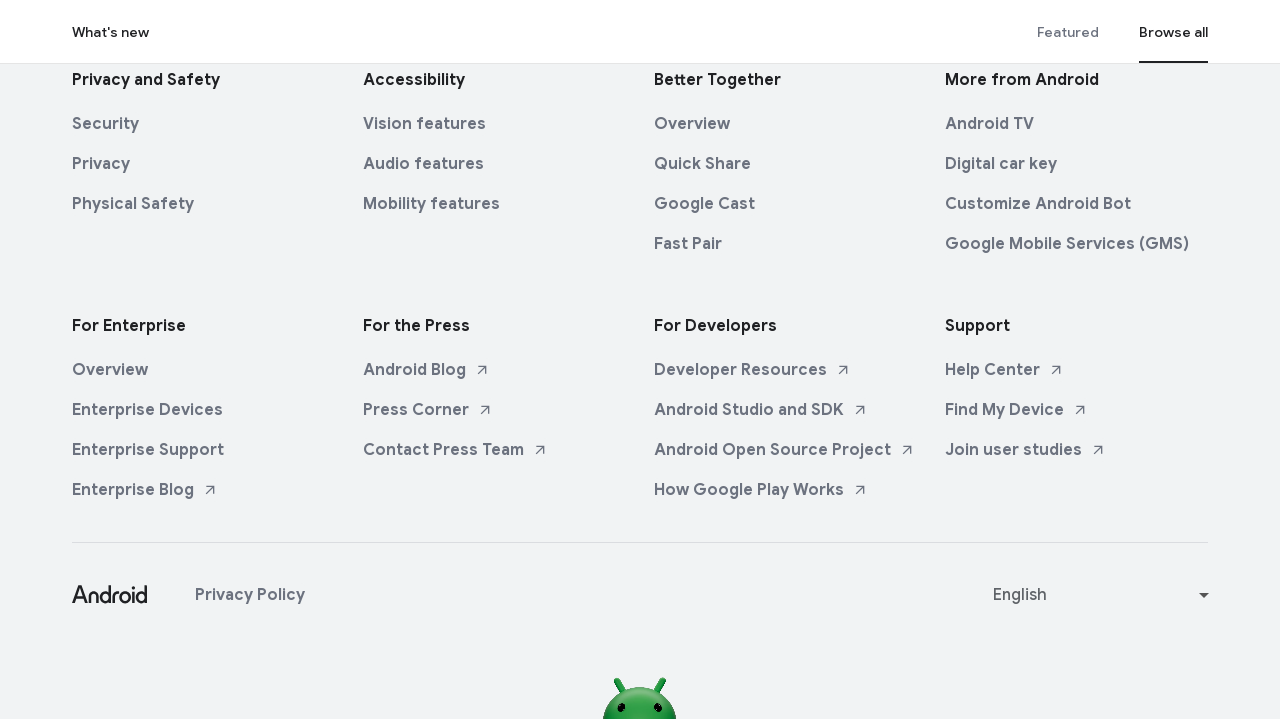

Wait completed for scroll iteration 102/250
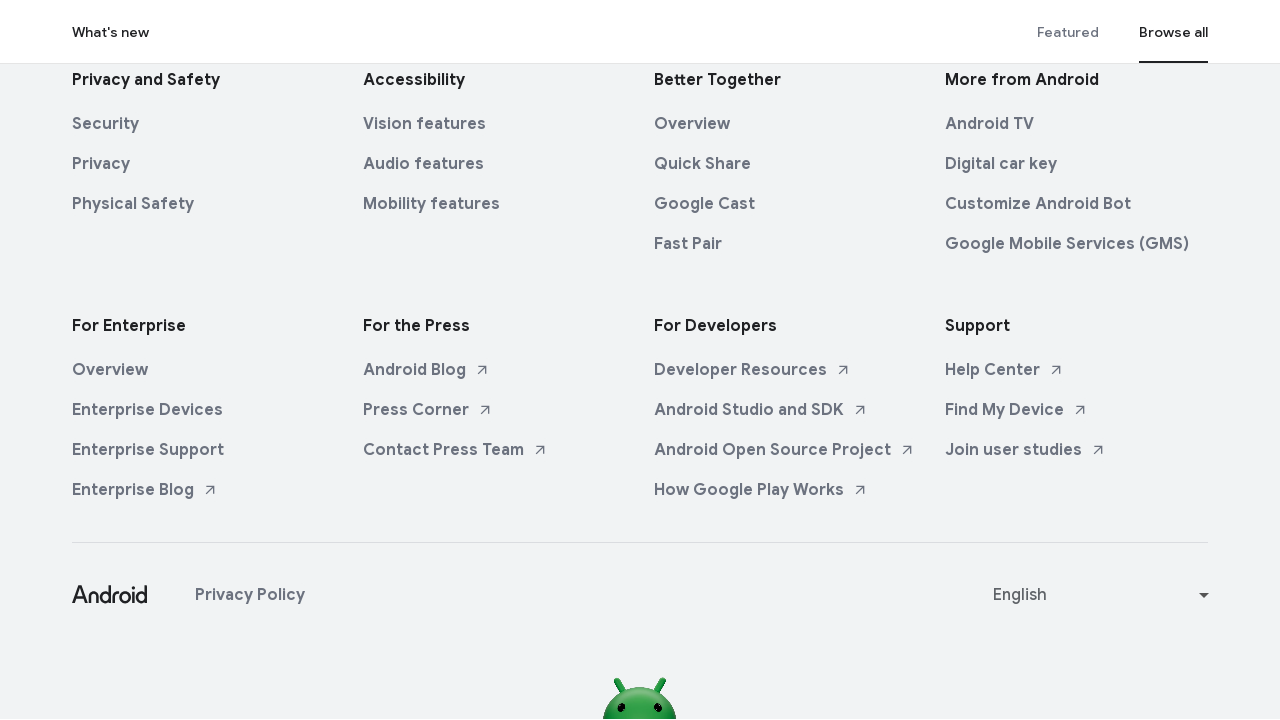

Scrolled down by 103 pixels (iteration 103/250)
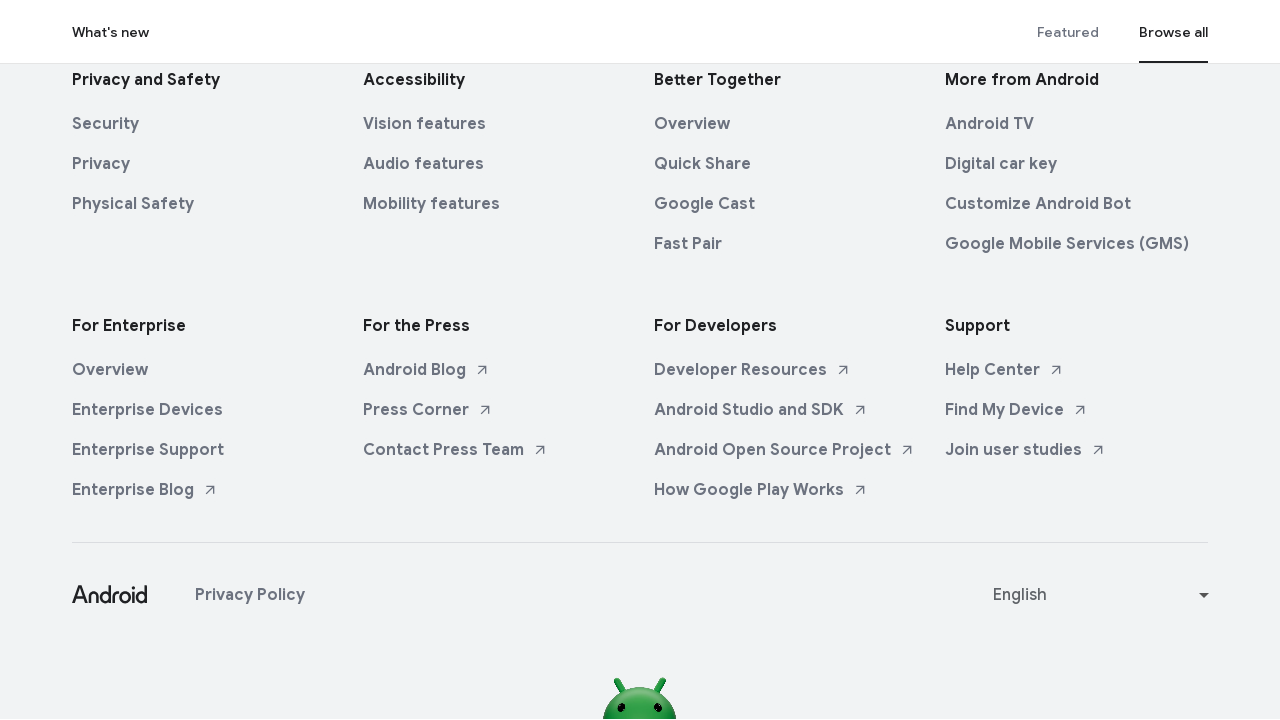

Wait completed for scroll iteration 103/250
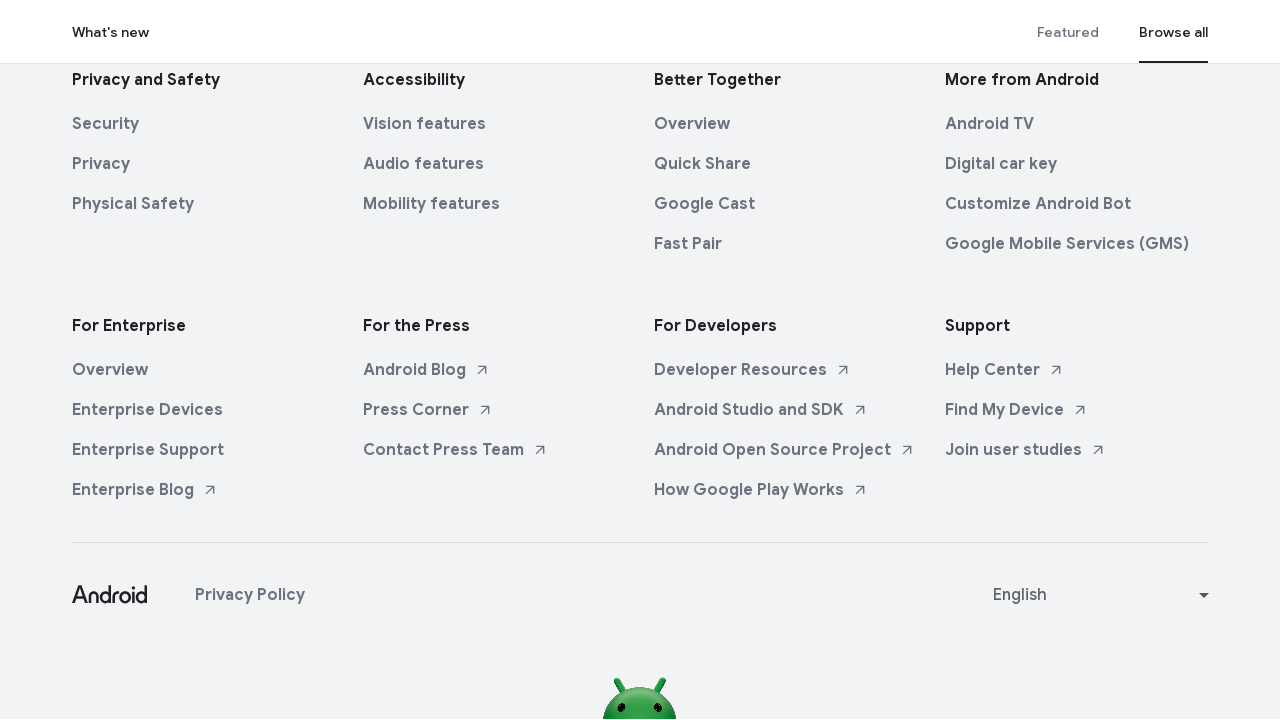

Scrolled down by 104 pixels (iteration 104/250)
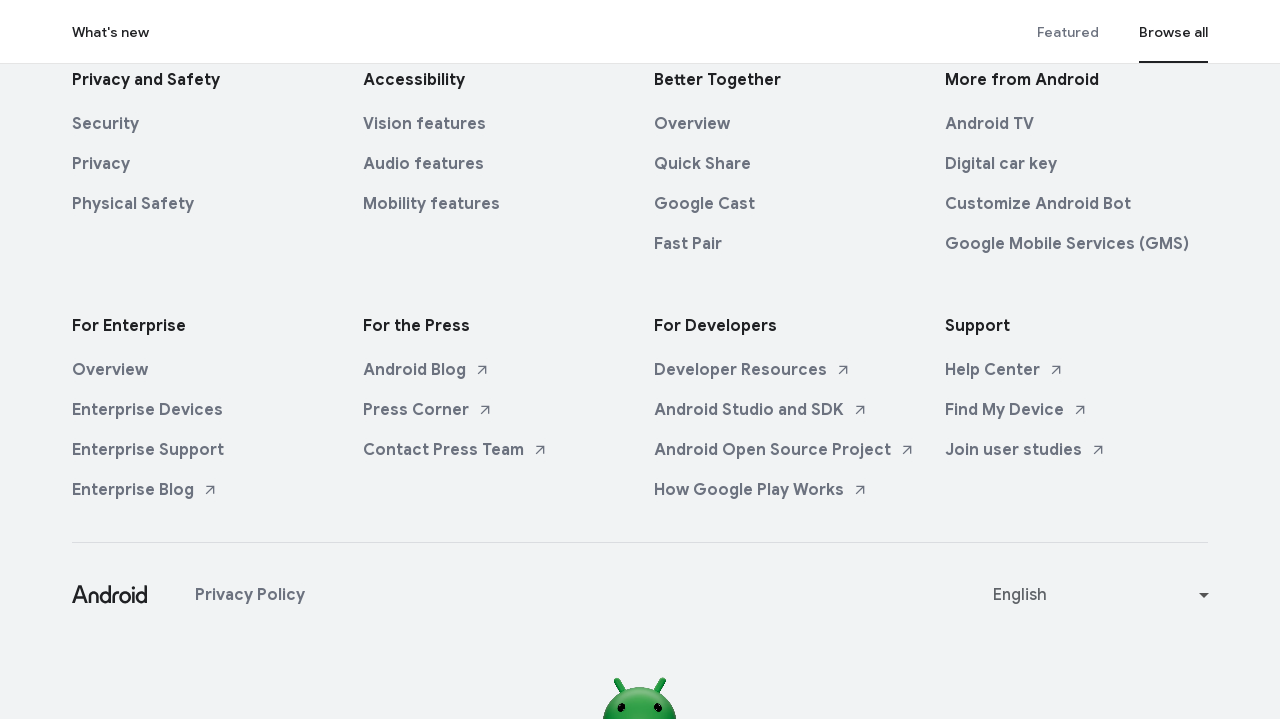

Wait completed for scroll iteration 104/250
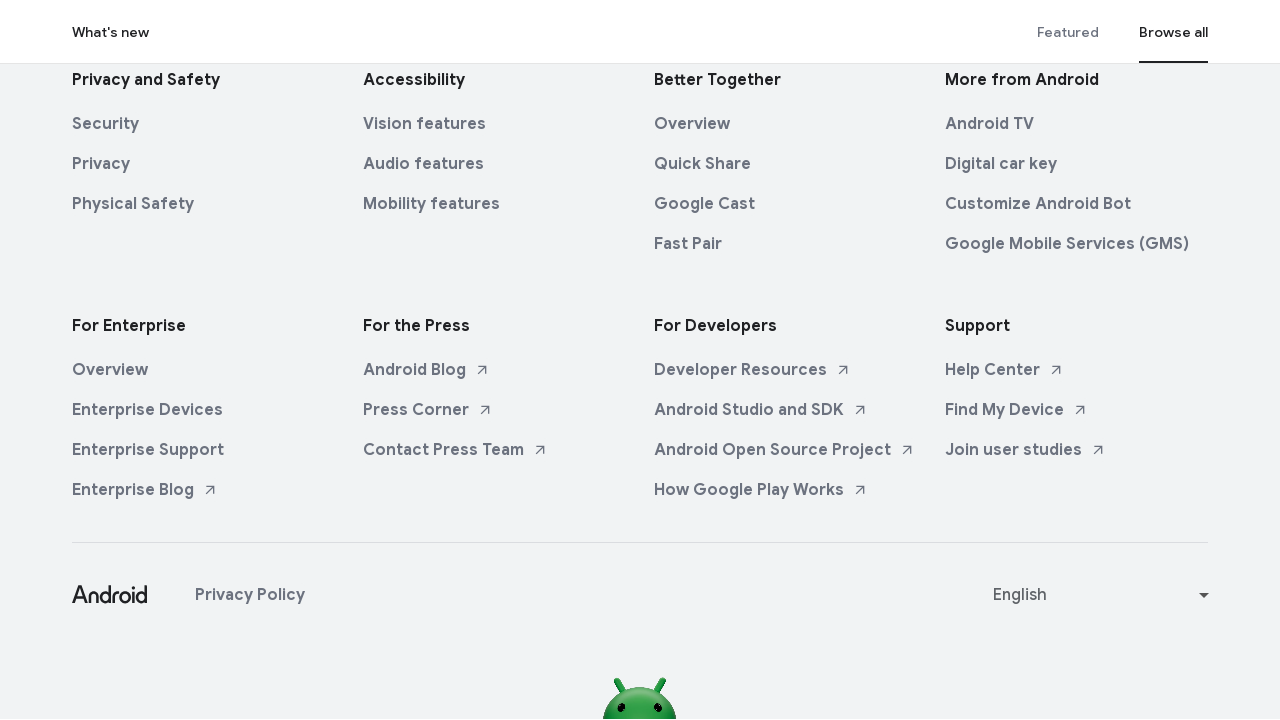

Scrolled down by 105 pixels (iteration 105/250)
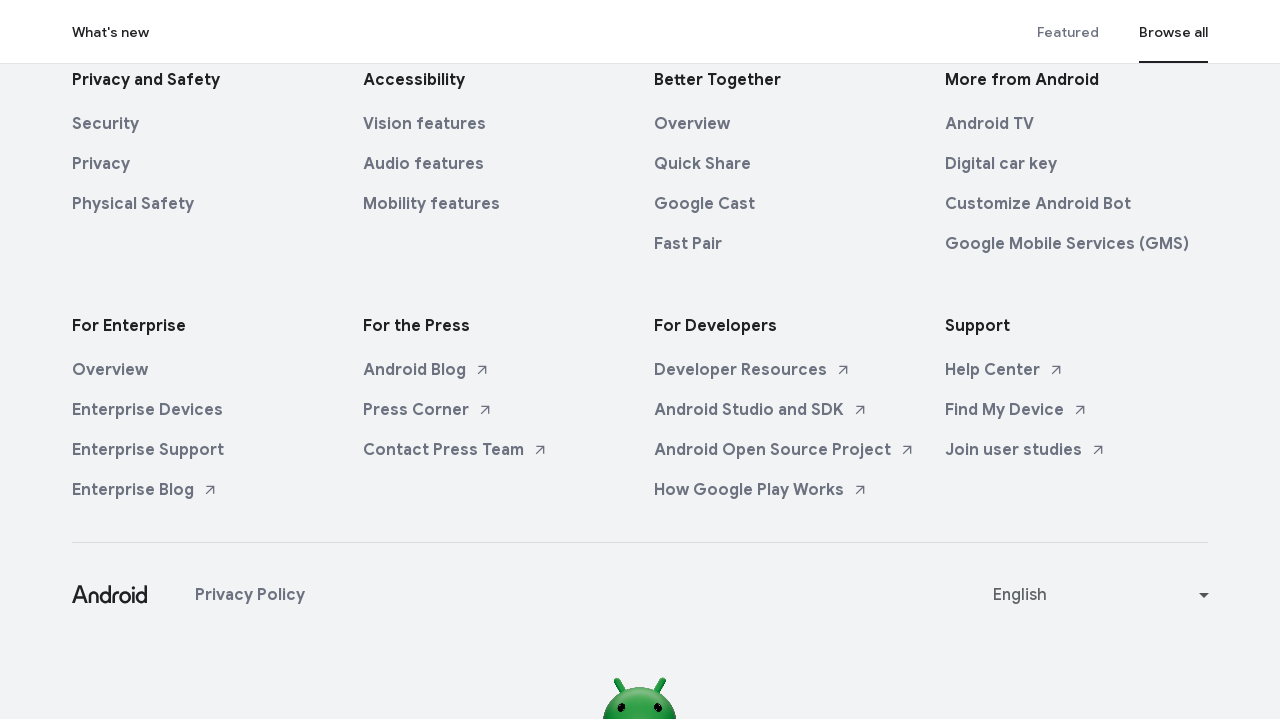

Wait completed for scroll iteration 105/250
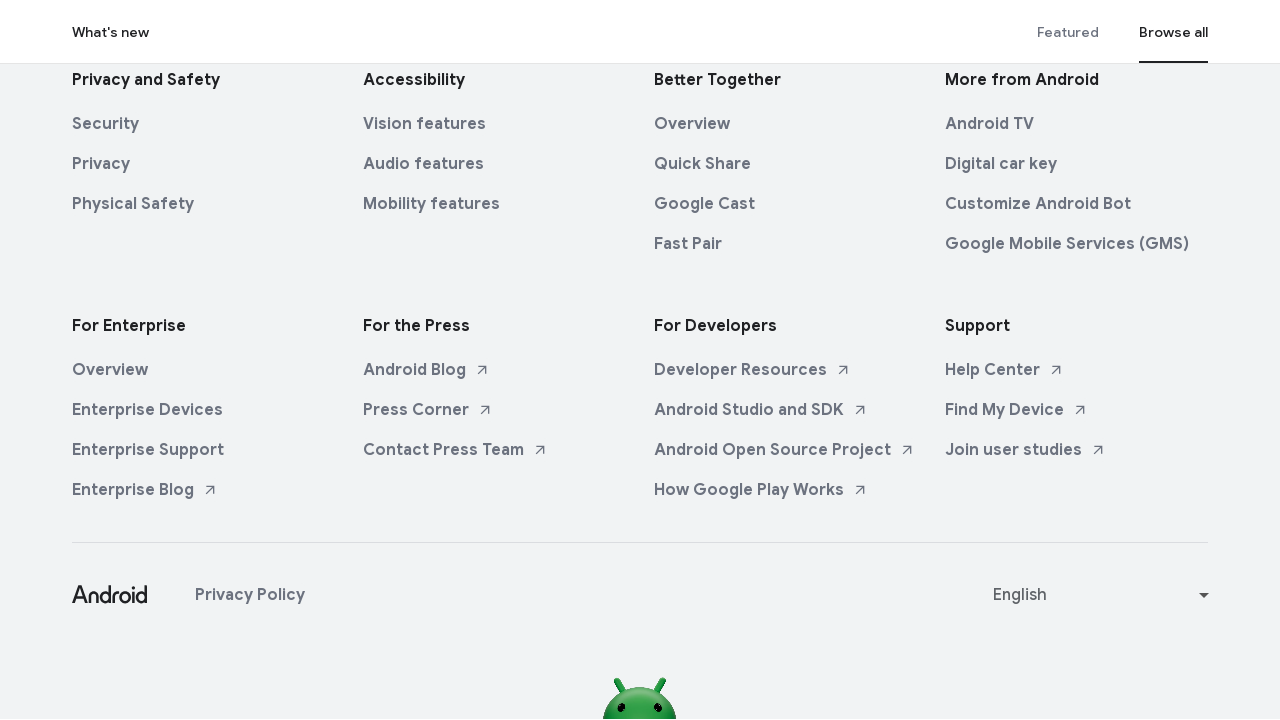

Scrolled down by 106 pixels (iteration 106/250)
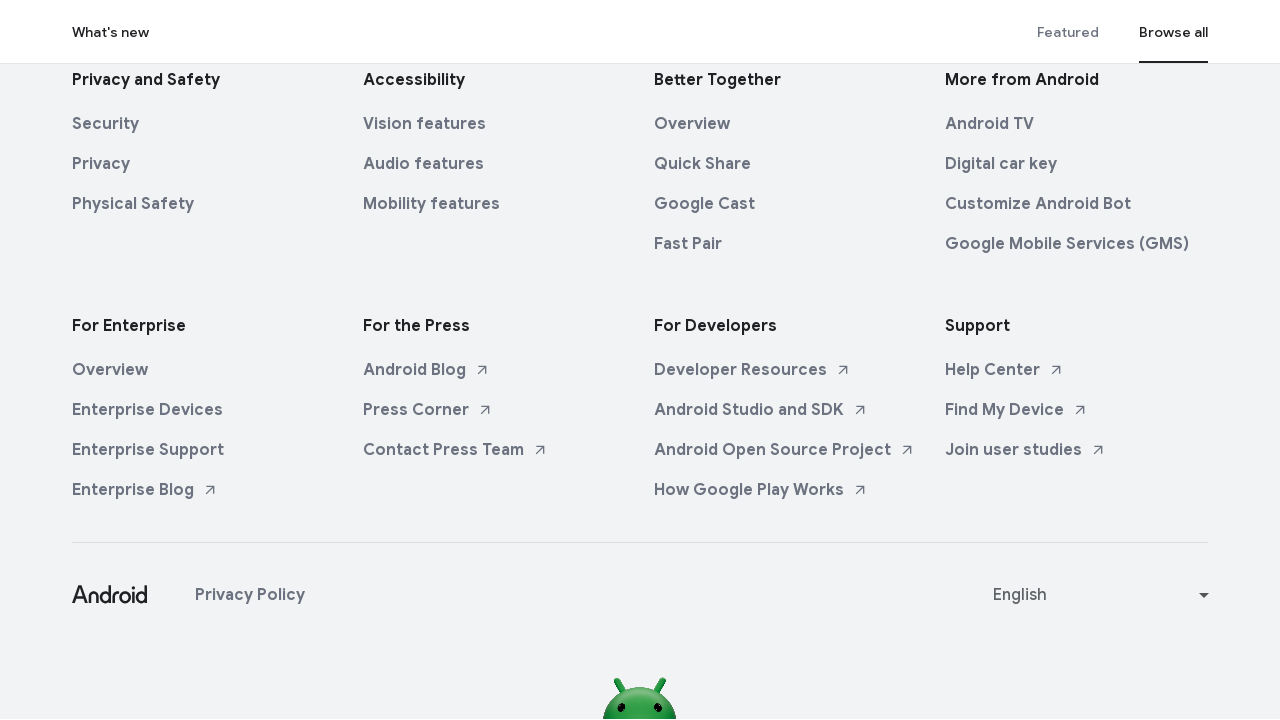

Wait completed for scroll iteration 106/250
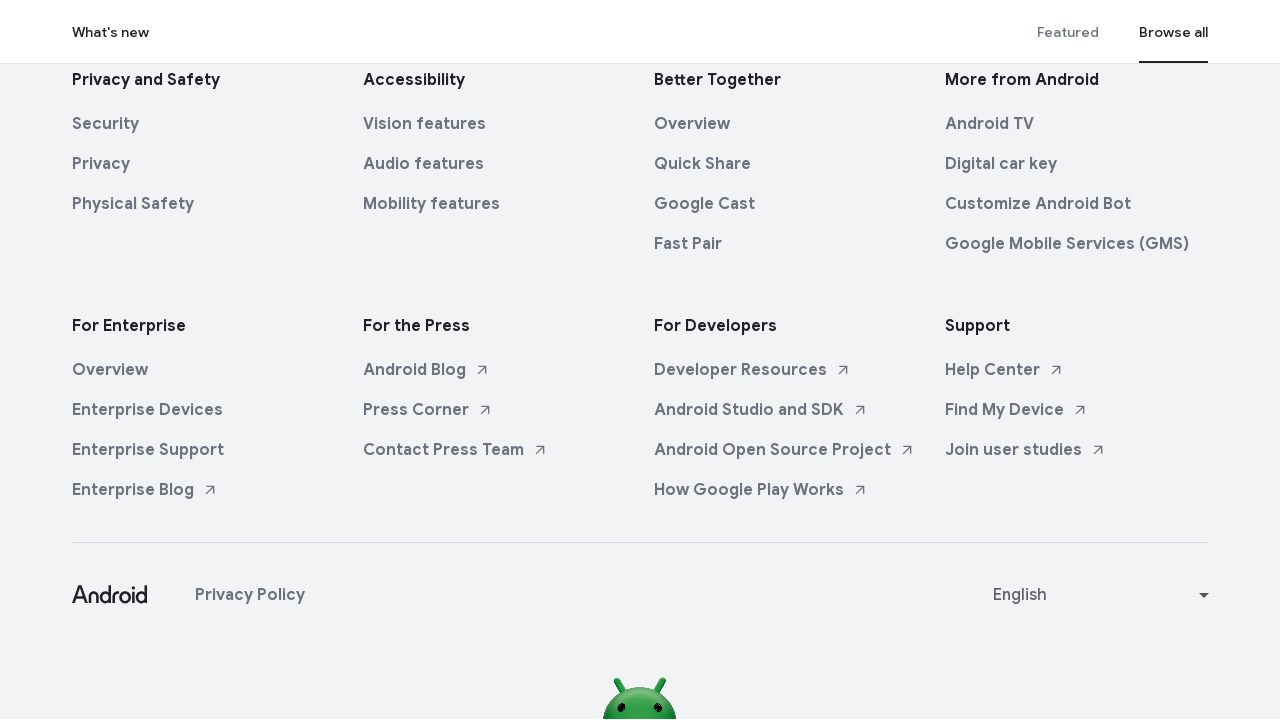

Scrolled down by 107 pixels (iteration 107/250)
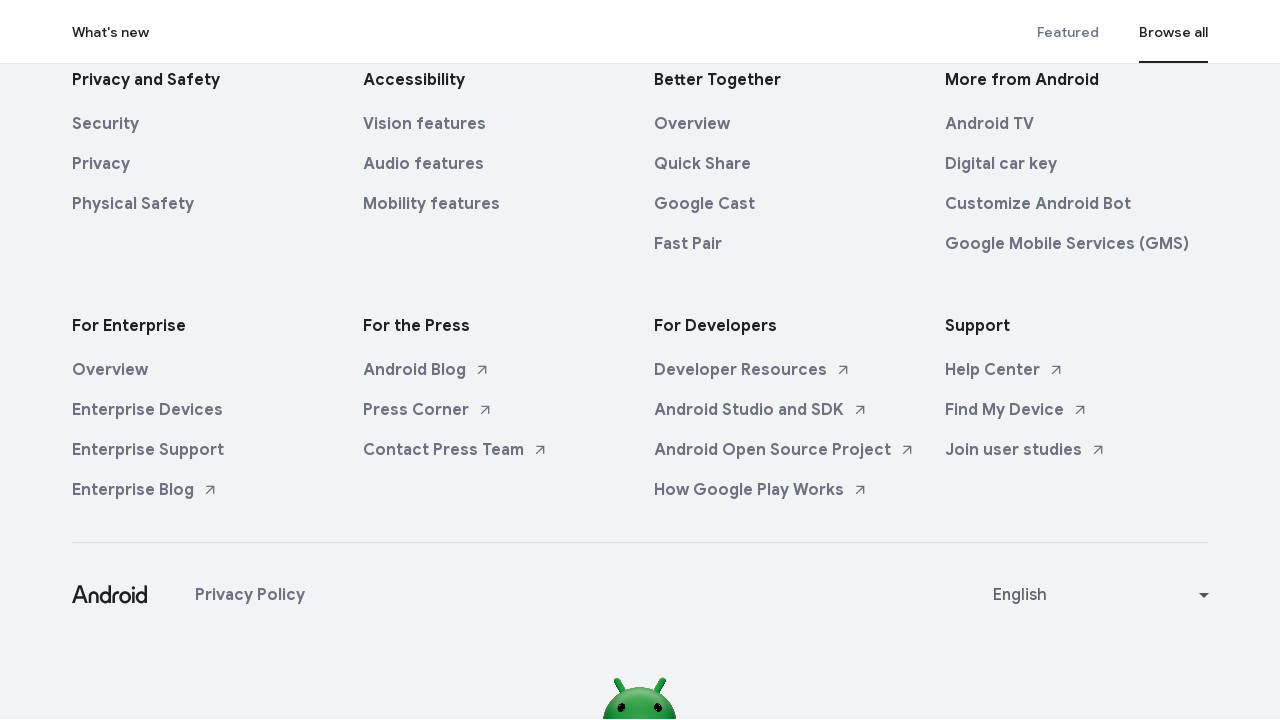

Wait completed for scroll iteration 107/250
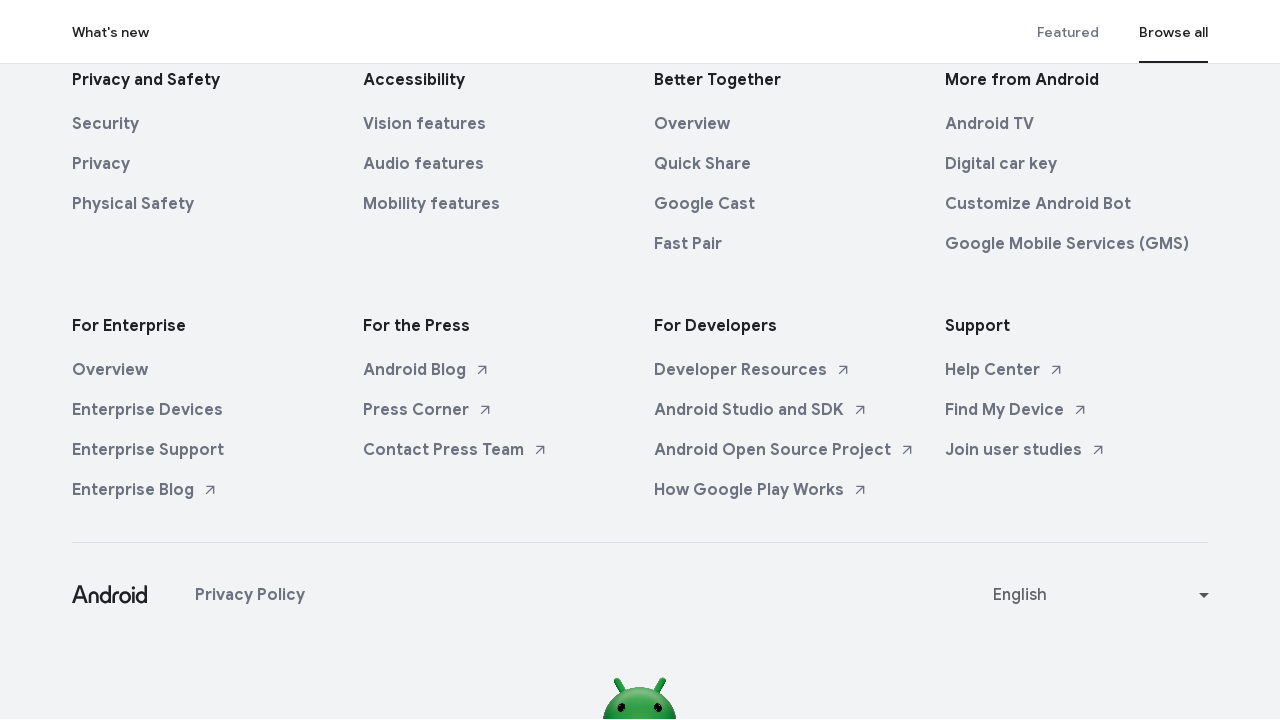

Scrolled down by 108 pixels (iteration 108/250)
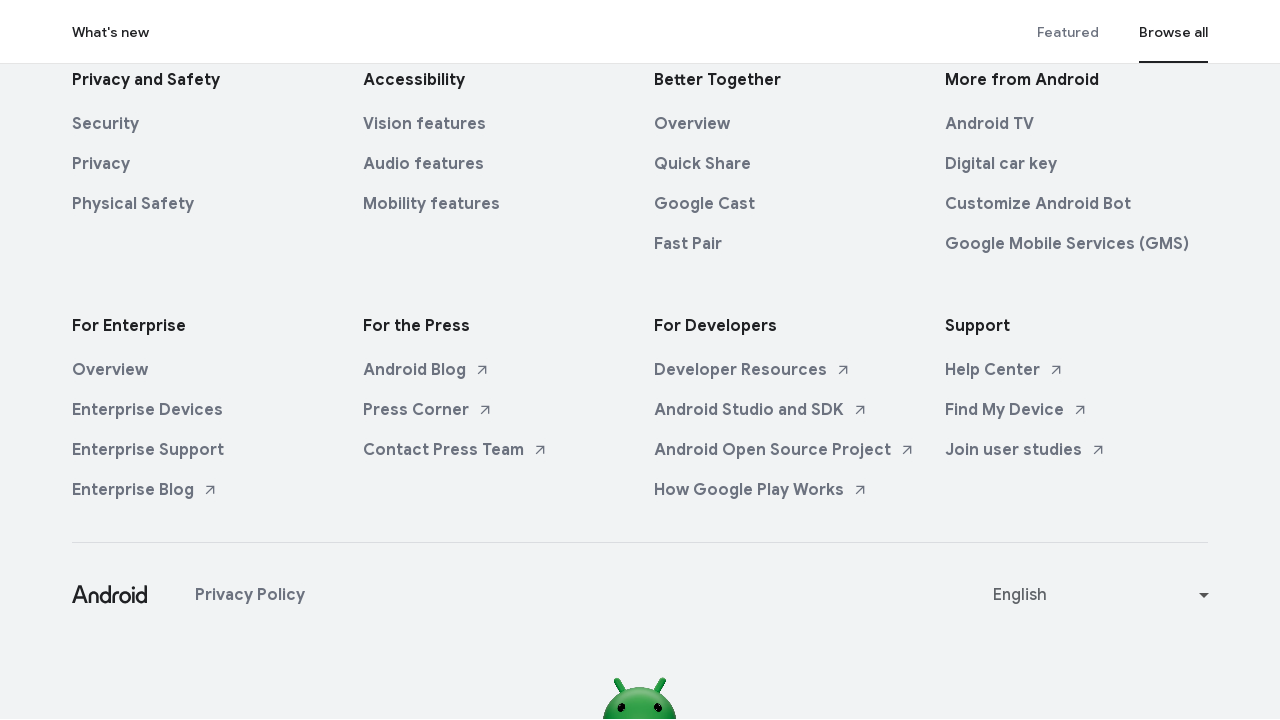

Wait completed for scroll iteration 108/250
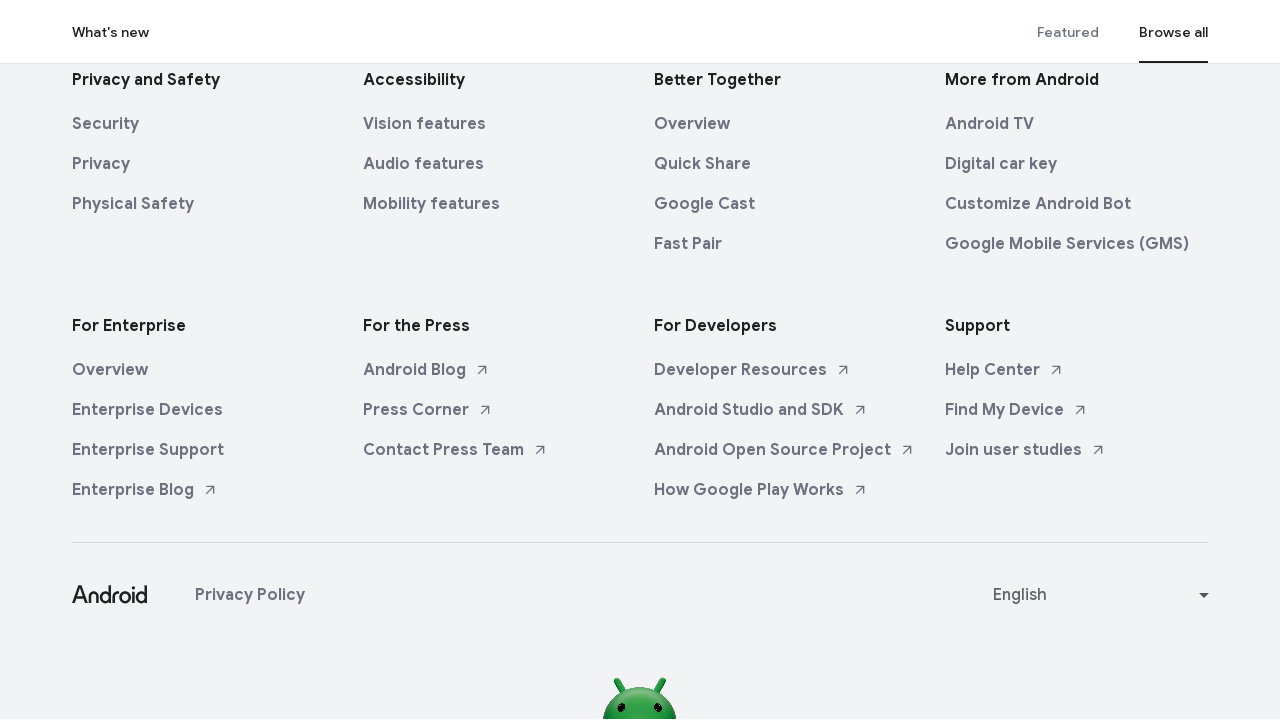

Scrolled down by 109 pixels (iteration 109/250)
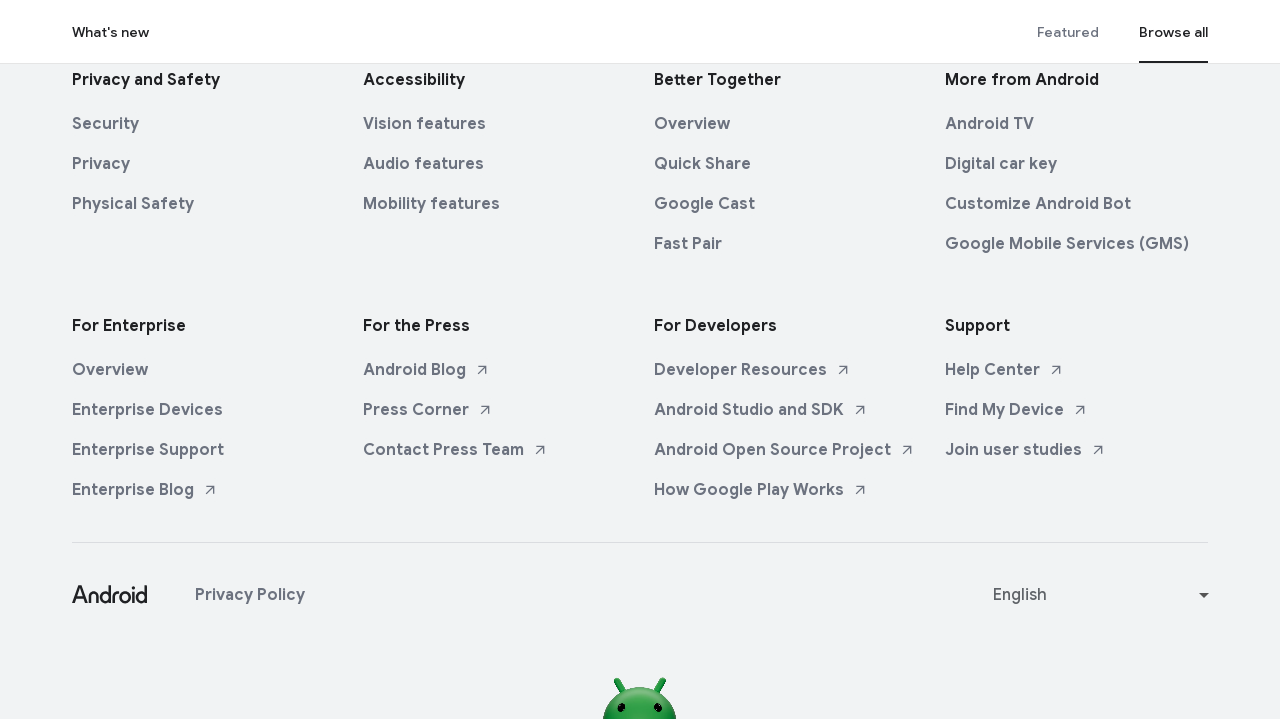

Wait completed for scroll iteration 109/250
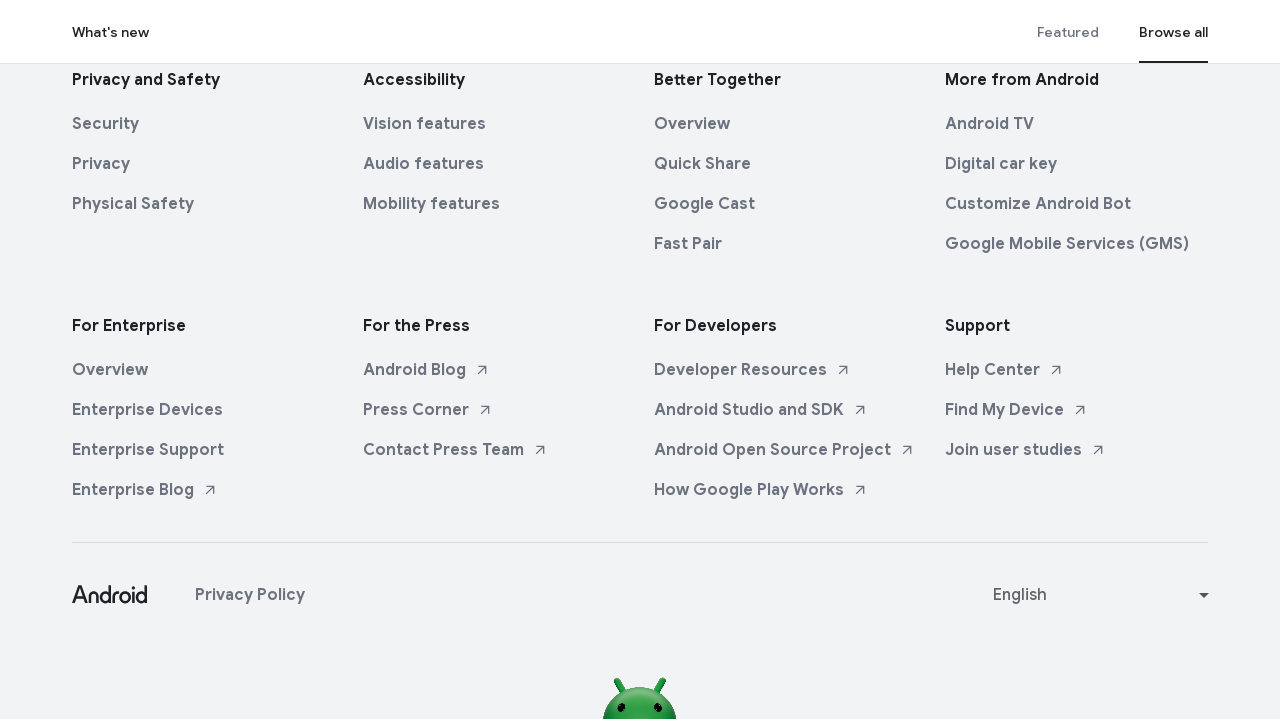

Scrolled down by 110 pixels (iteration 110/250)
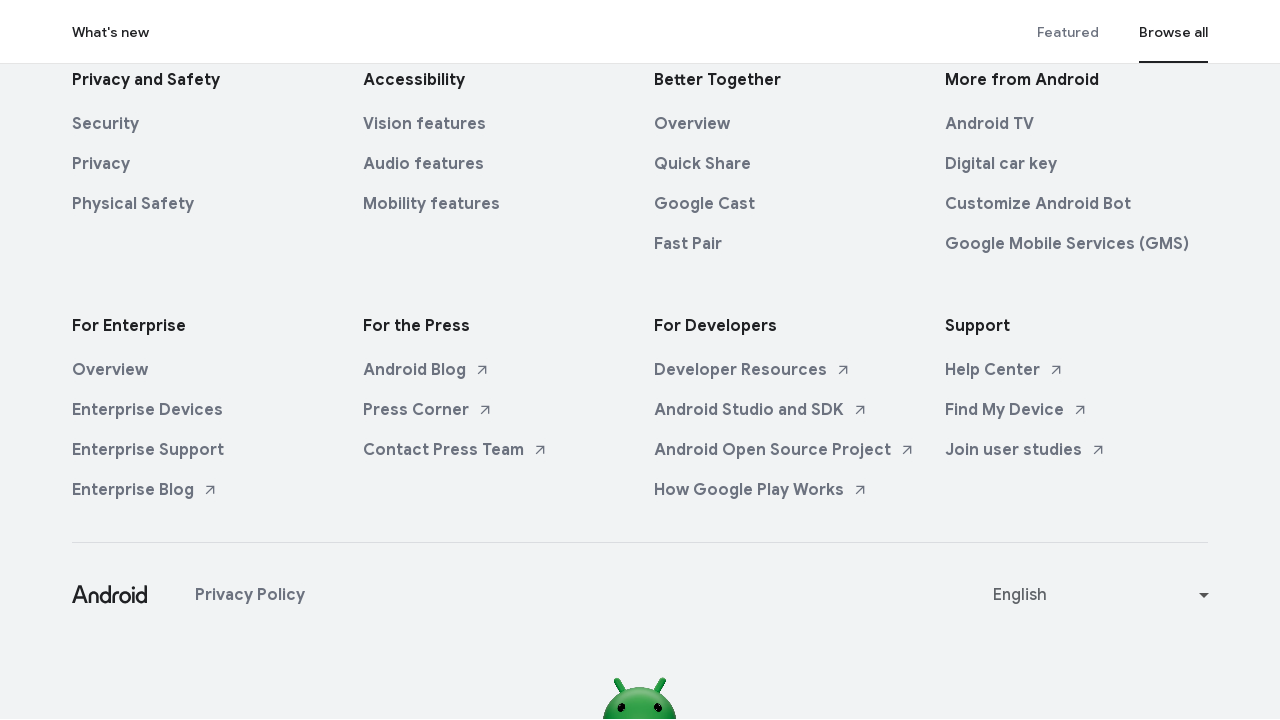

Wait completed for scroll iteration 110/250
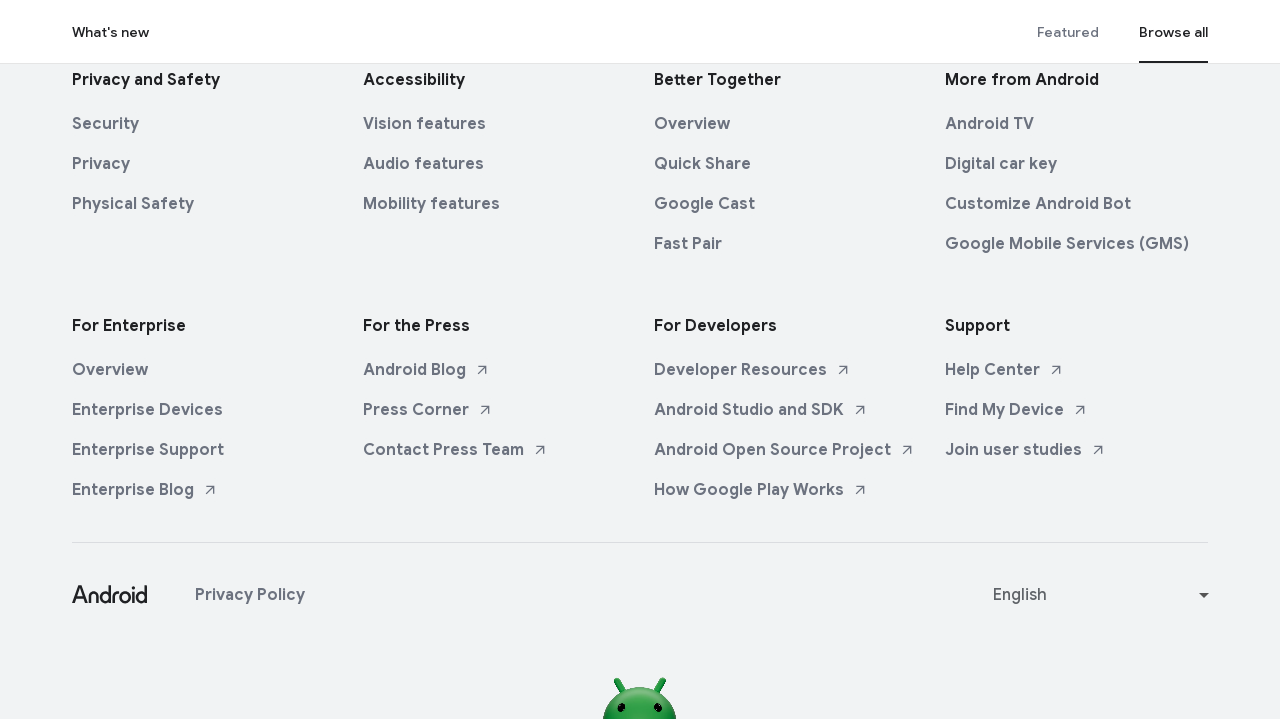

Scrolled down by 111 pixels (iteration 111/250)
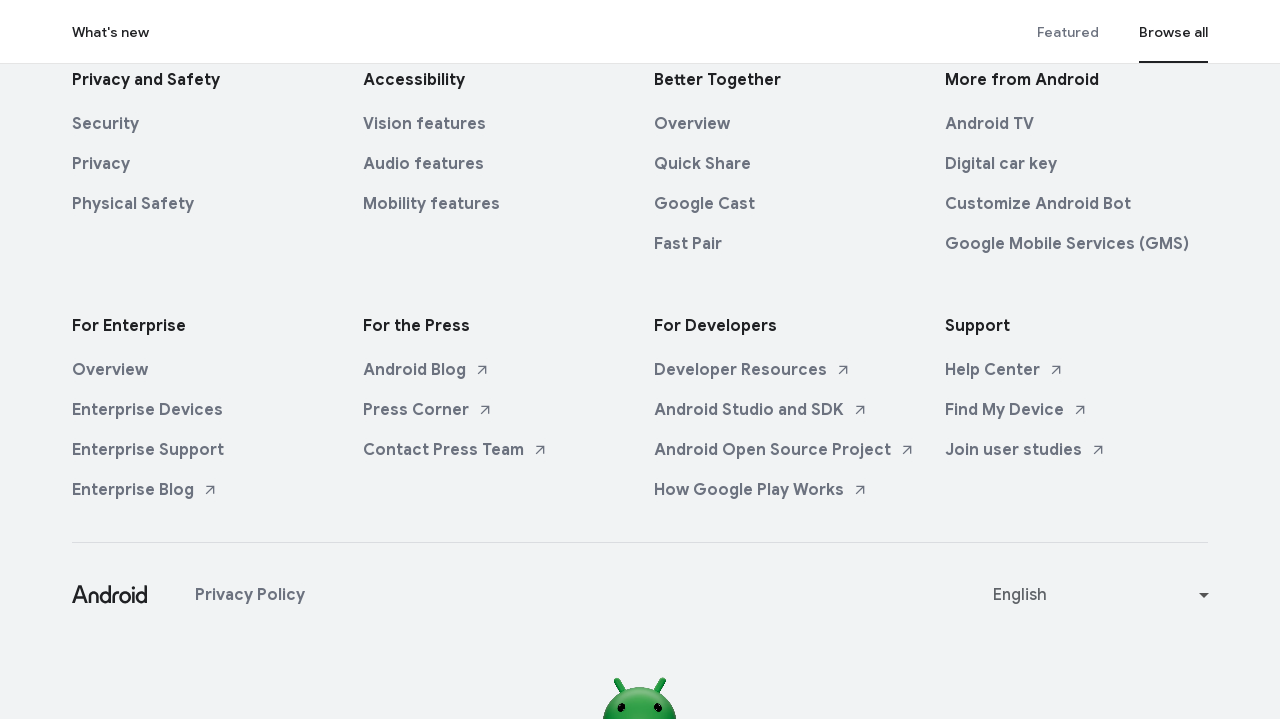

Wait completed for scroll iteration 111/250
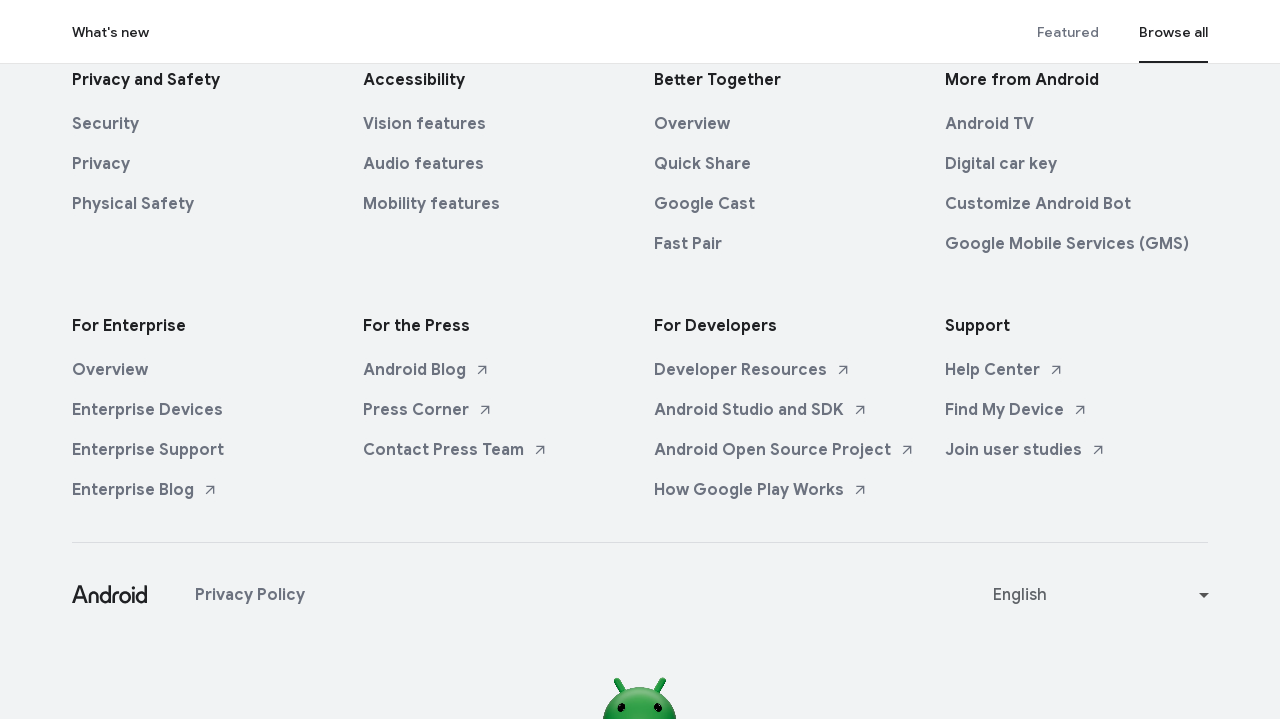

Scrolled down by 112 pixels (iteration 112/250)
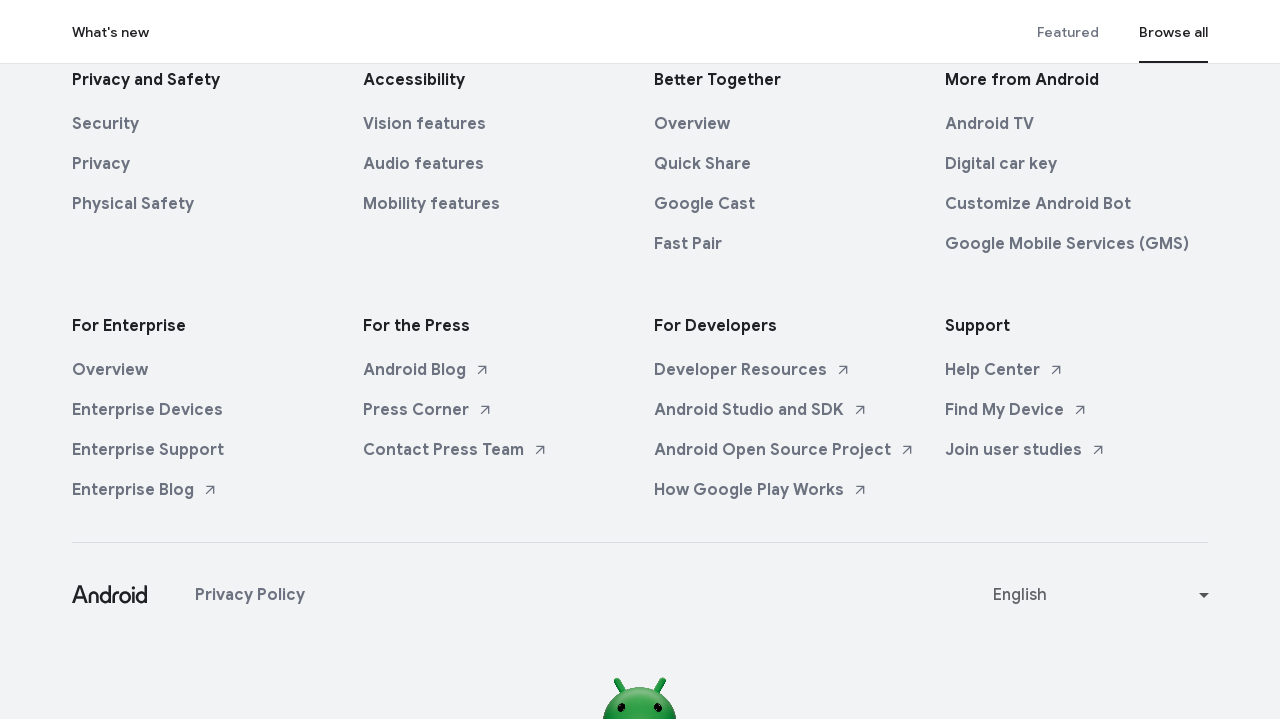

Wait completed for scroll iteration 112/250
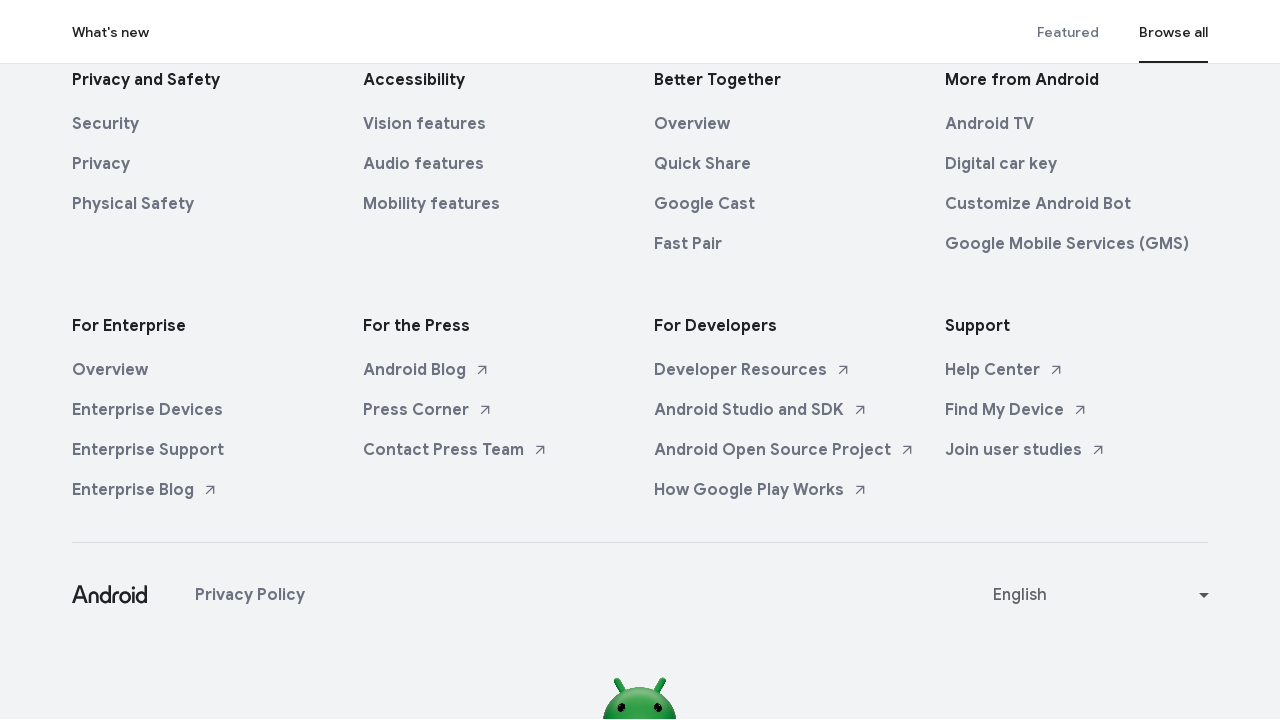

Scrolled down by 113 pixels (iteration 113/250)
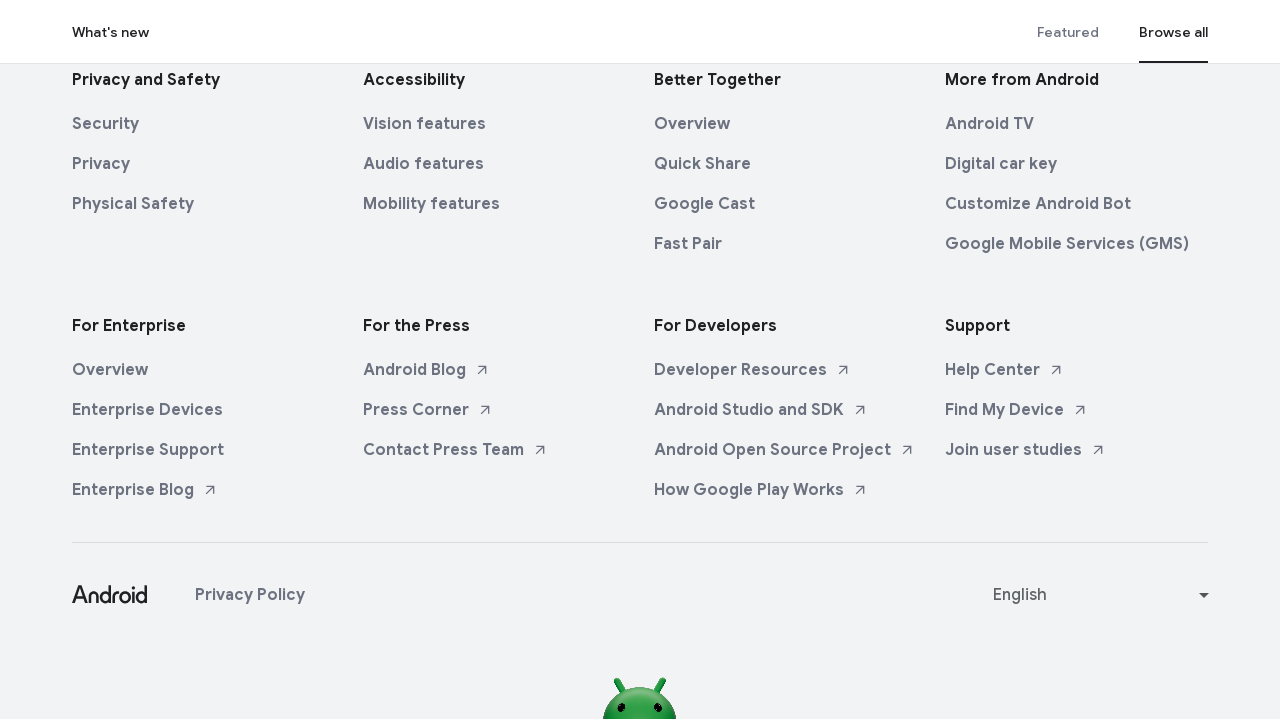

Wait completed for scroll iteration 113/250
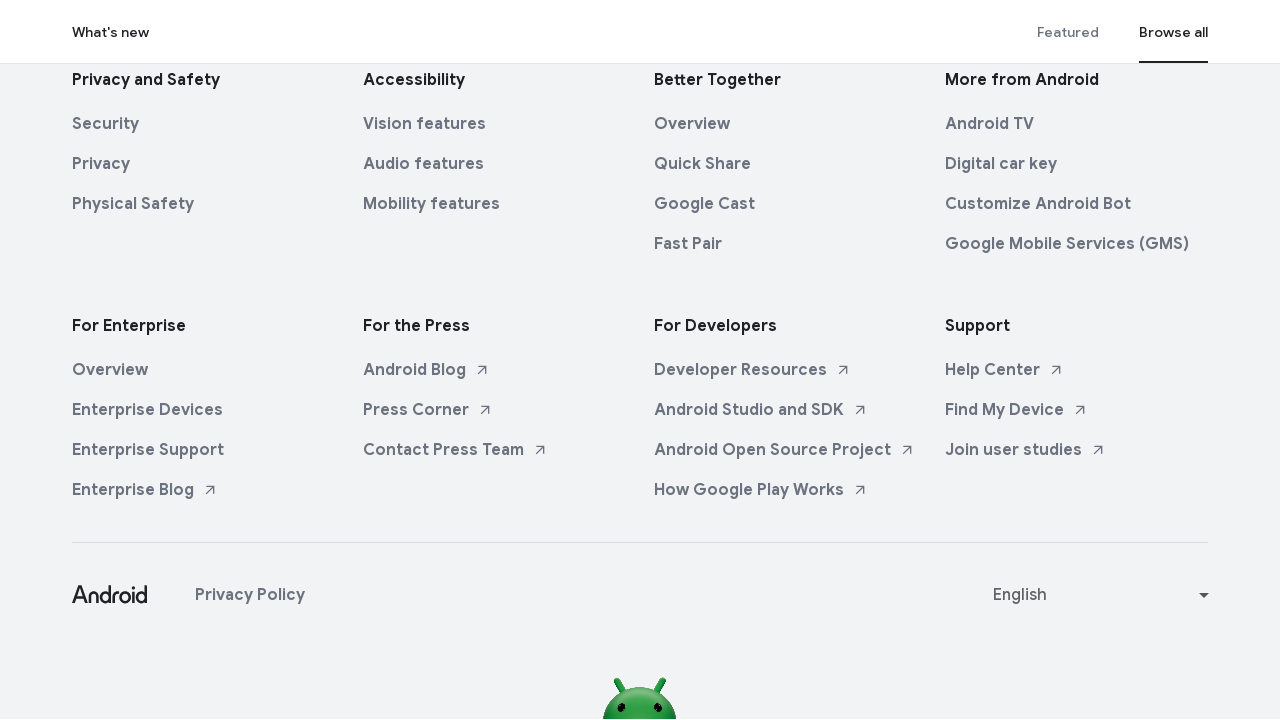

Scrolled down by 114 pixels (iteration 114/250)
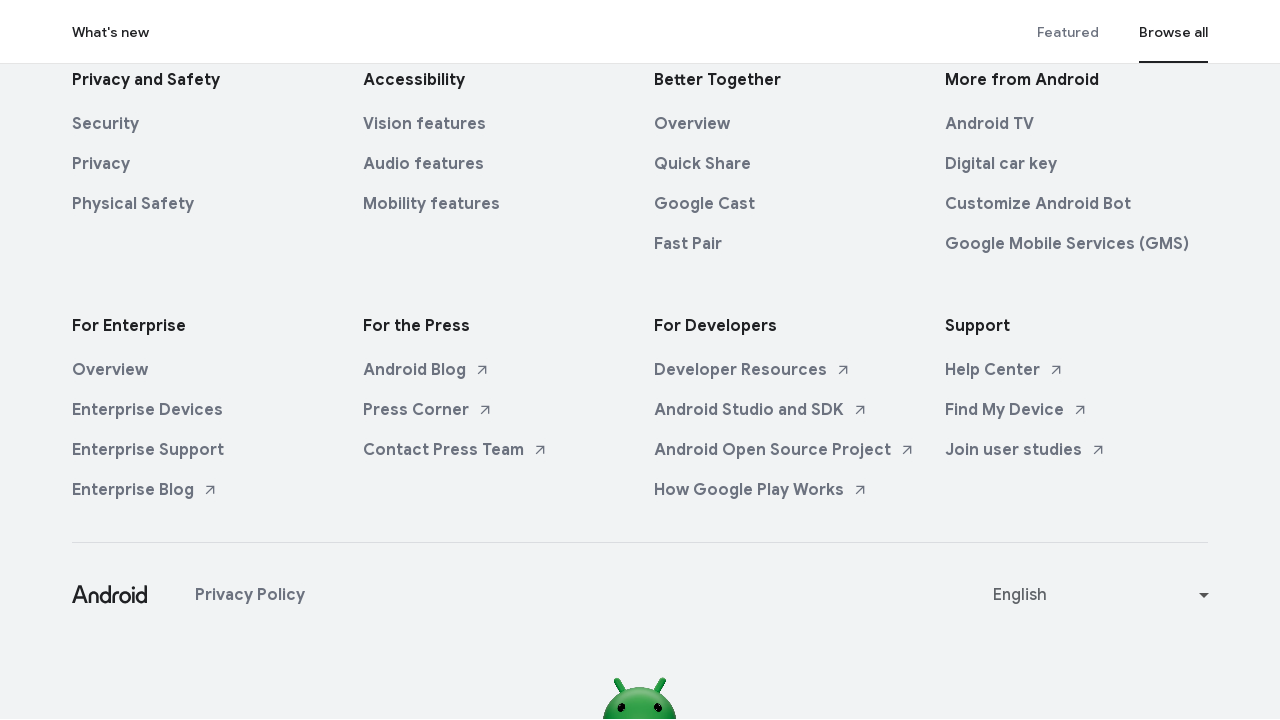

Wait completed for scroll iteration 114/250
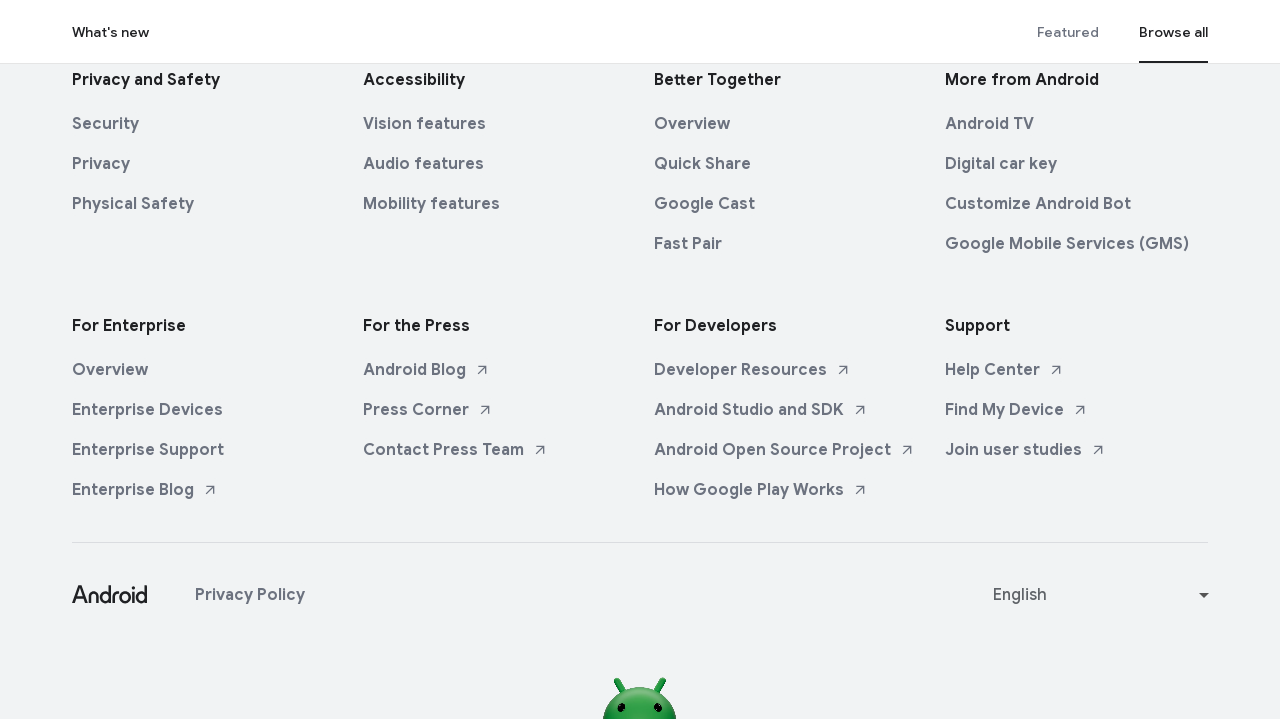

Scrolled down by 115 pixels (iteration 115/250)
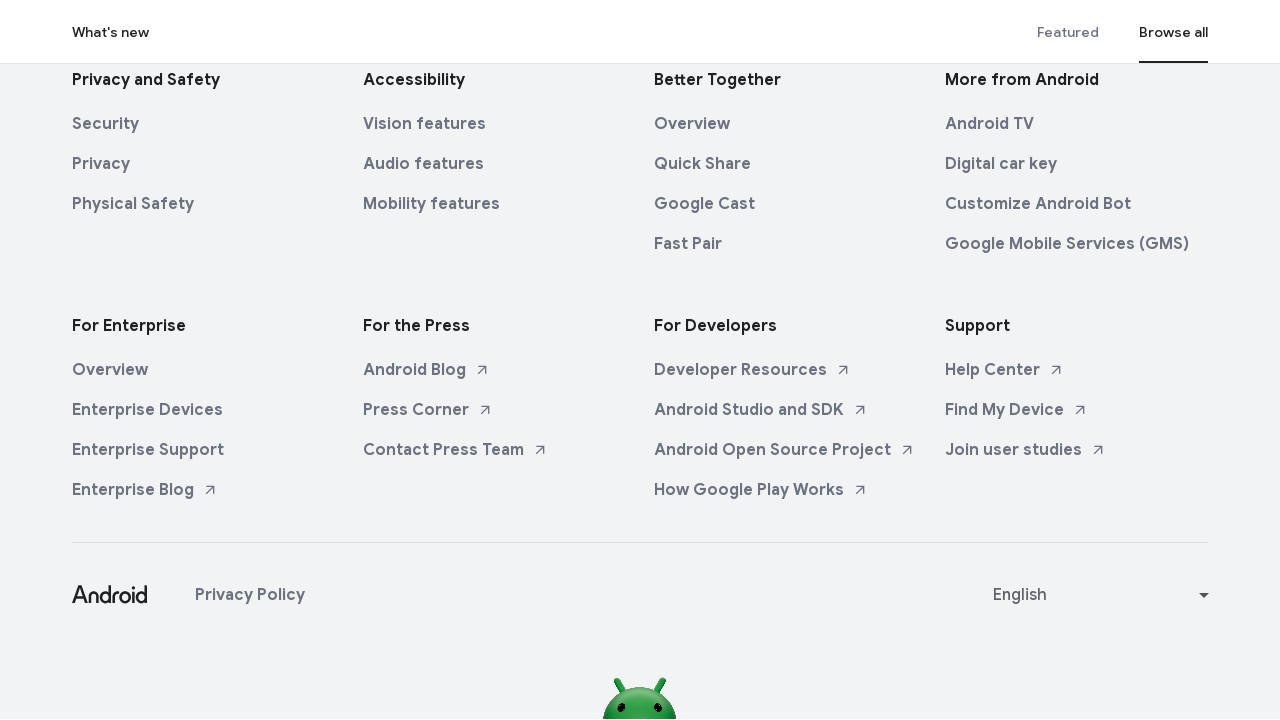

Wait completed for scroll iteration 115/250
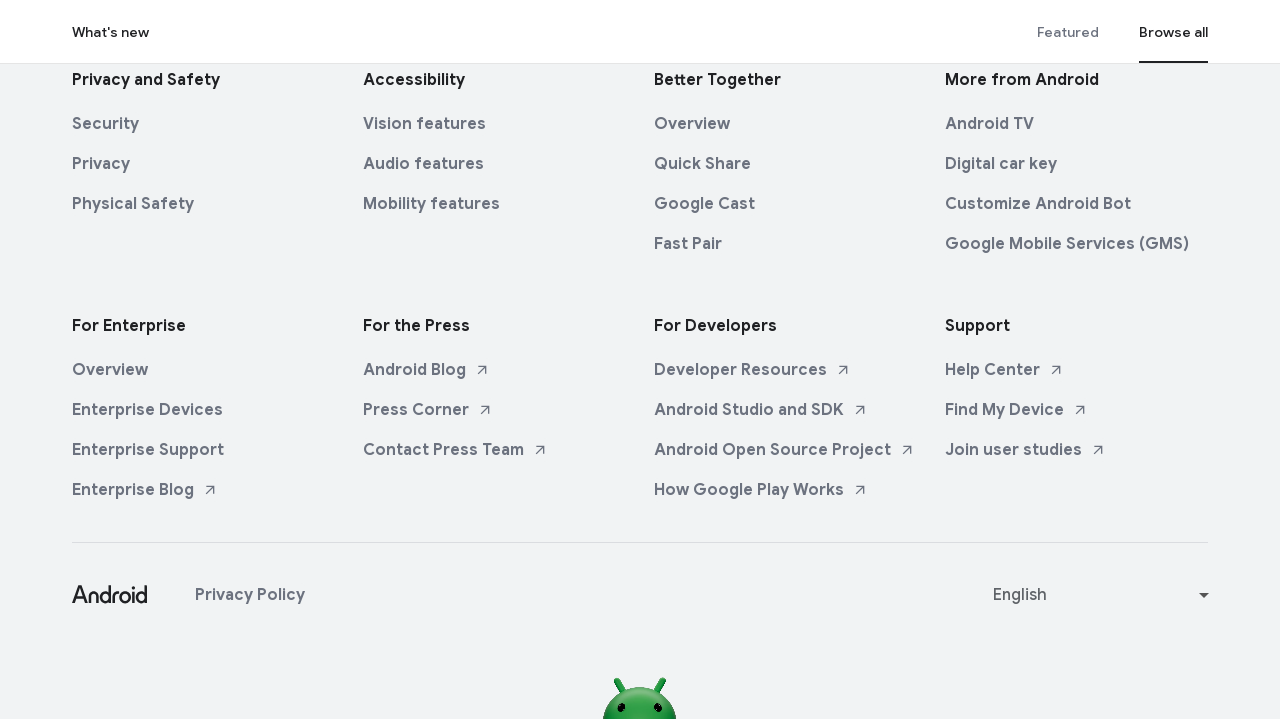

Scrolled down by 116 pixels (iteration 116/250)
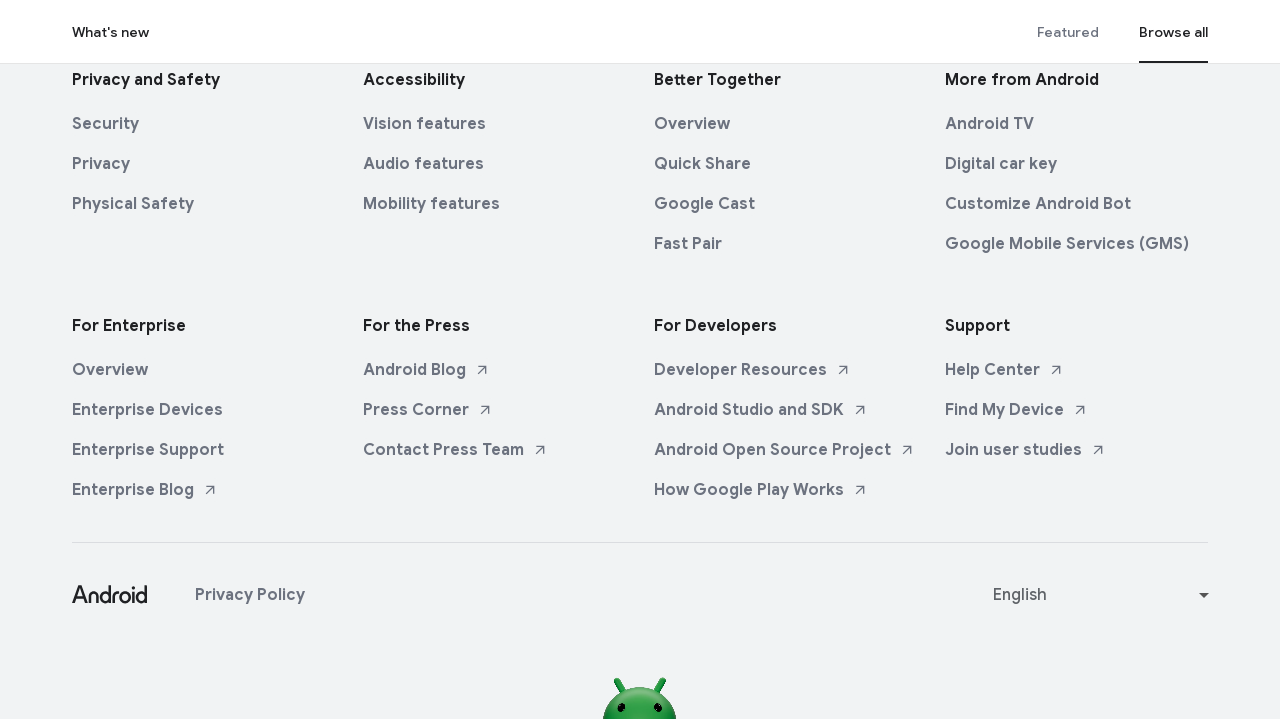

Wait completed for scroll iteration 116/250
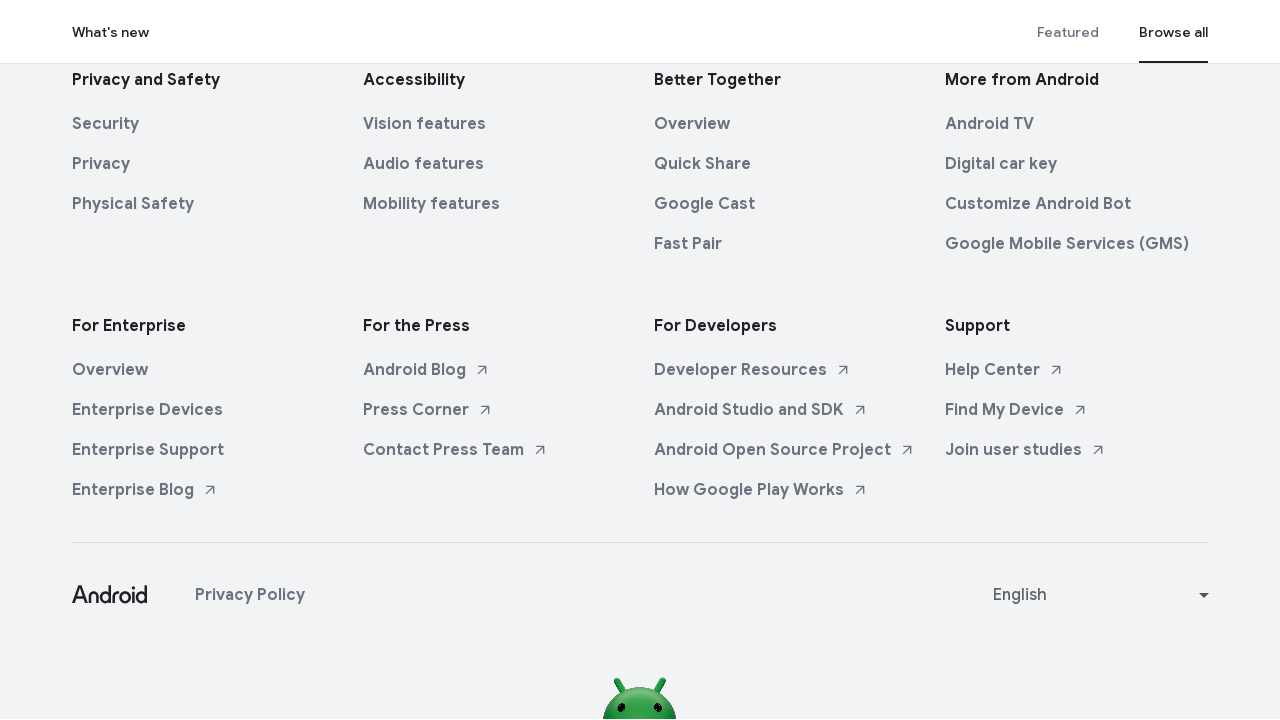

Scrolled down by 117 pixels (iteration 117/250)
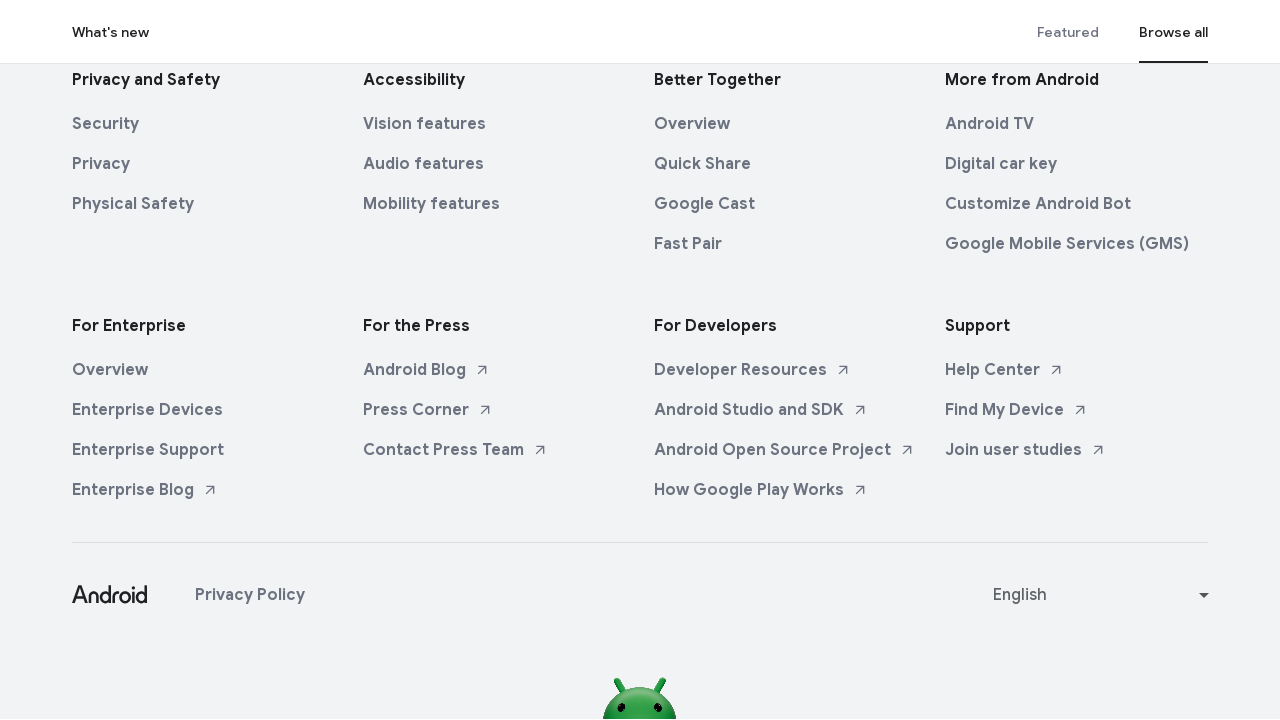

Wait completed for scroll iteration 117/250
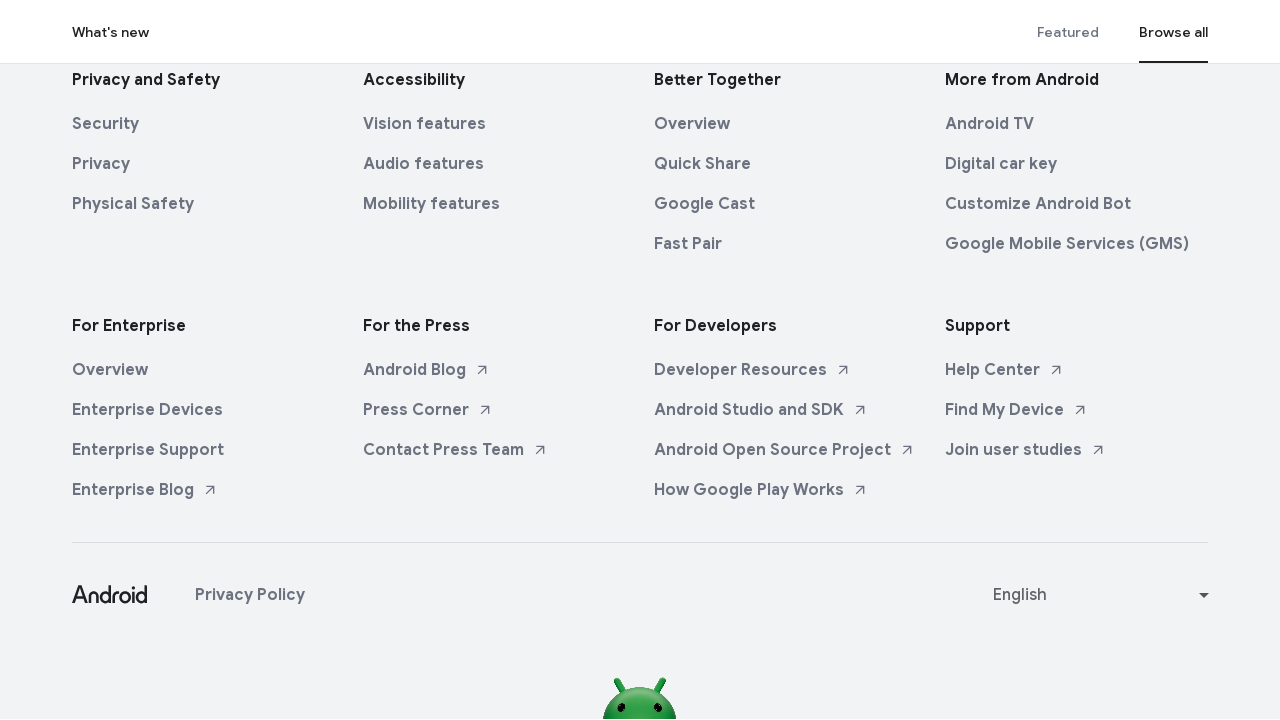

Scrolled down by 118 pixels (iteration 118/250)
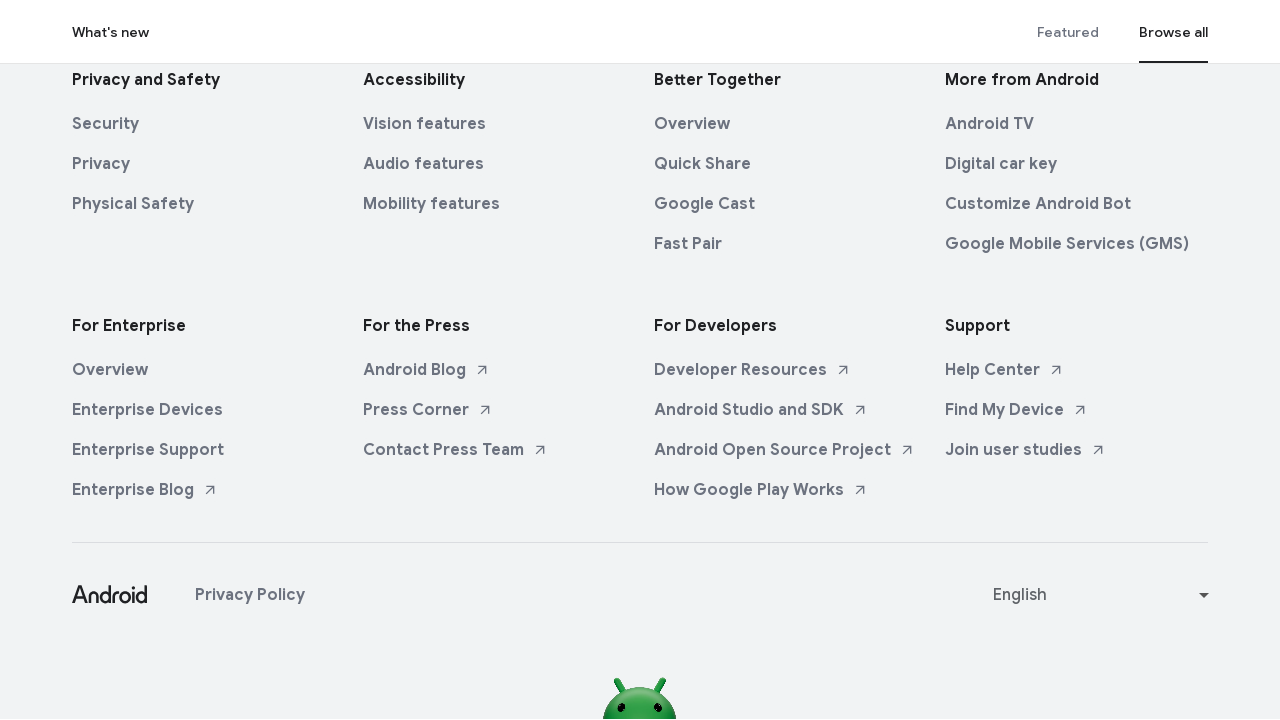

Wait completed for scroll iteration 118/250
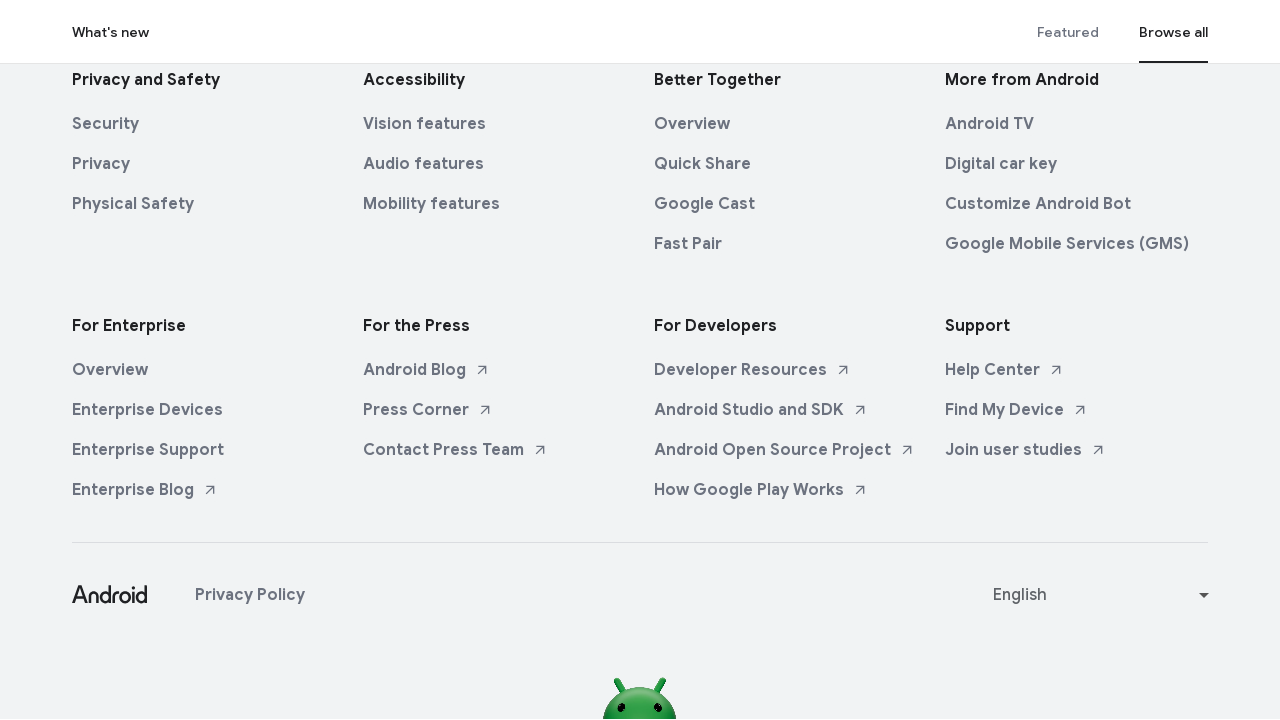

Scrolled down by 119 pixels (iteration 119/250)
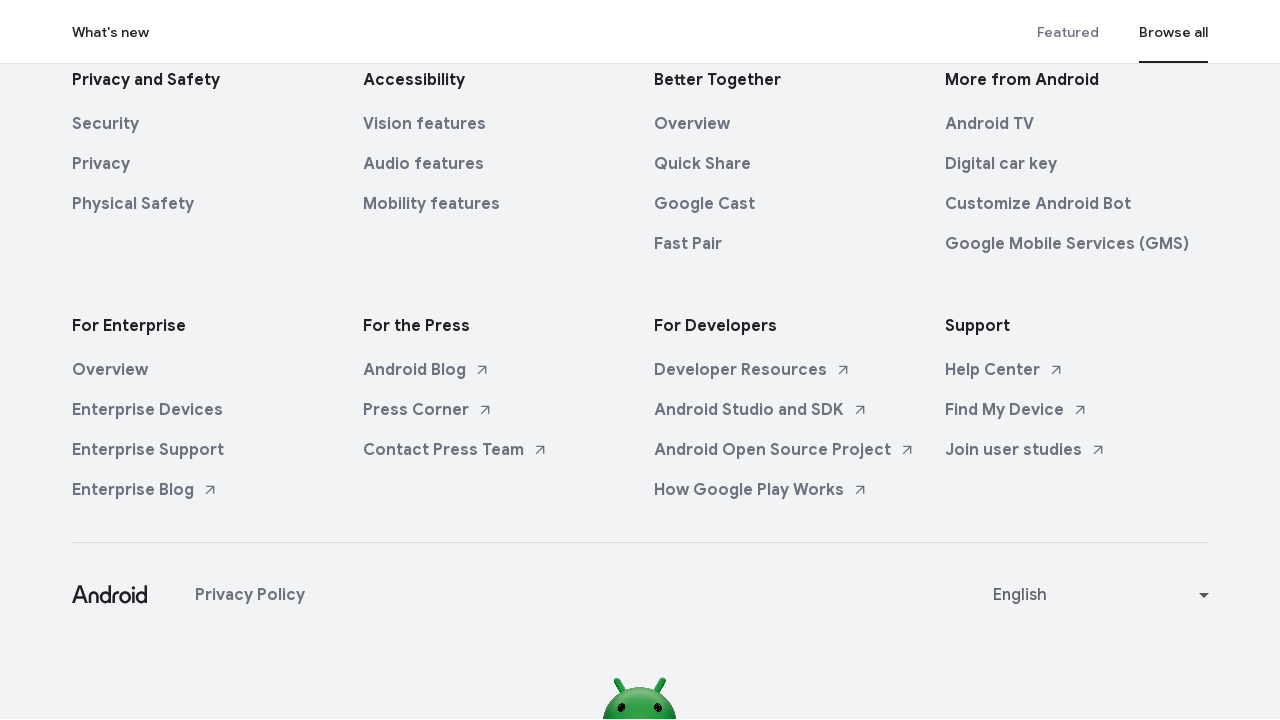

Wait completed for scroll iteration 119/250
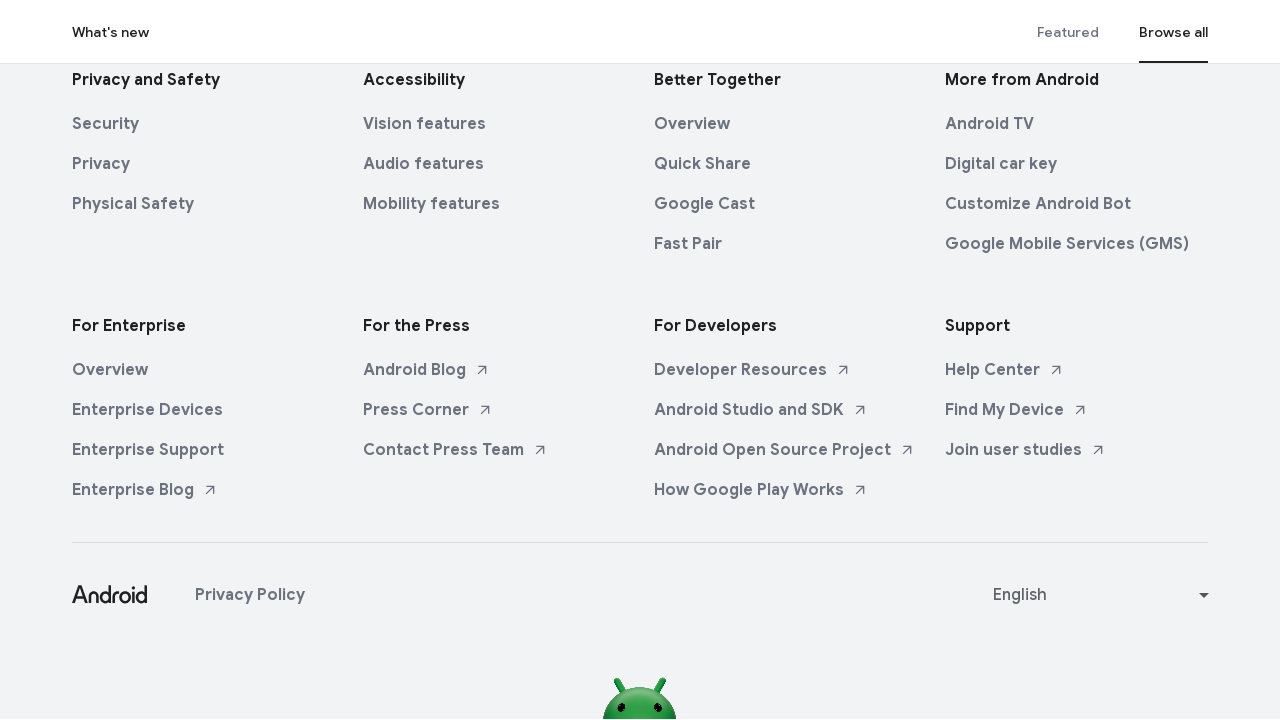

Scrolled down by 120 pixels (iteration 120/250)
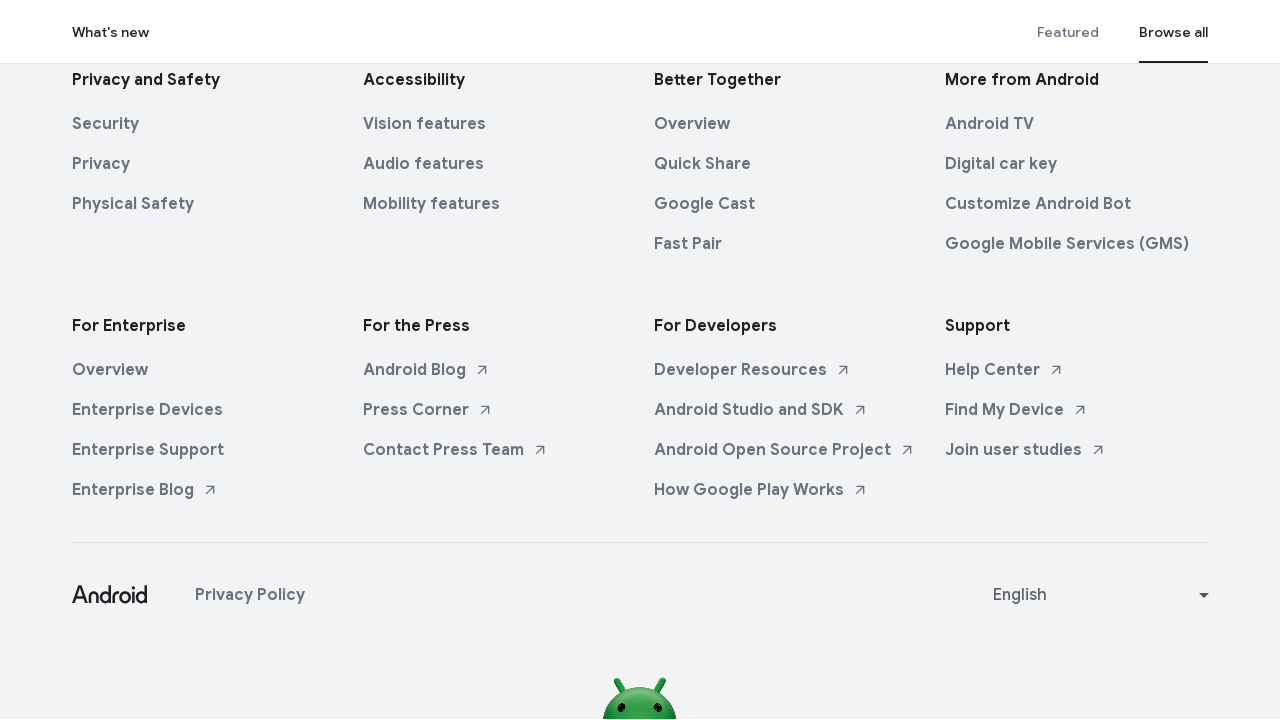

Wait completed for scroll iteration 120/250
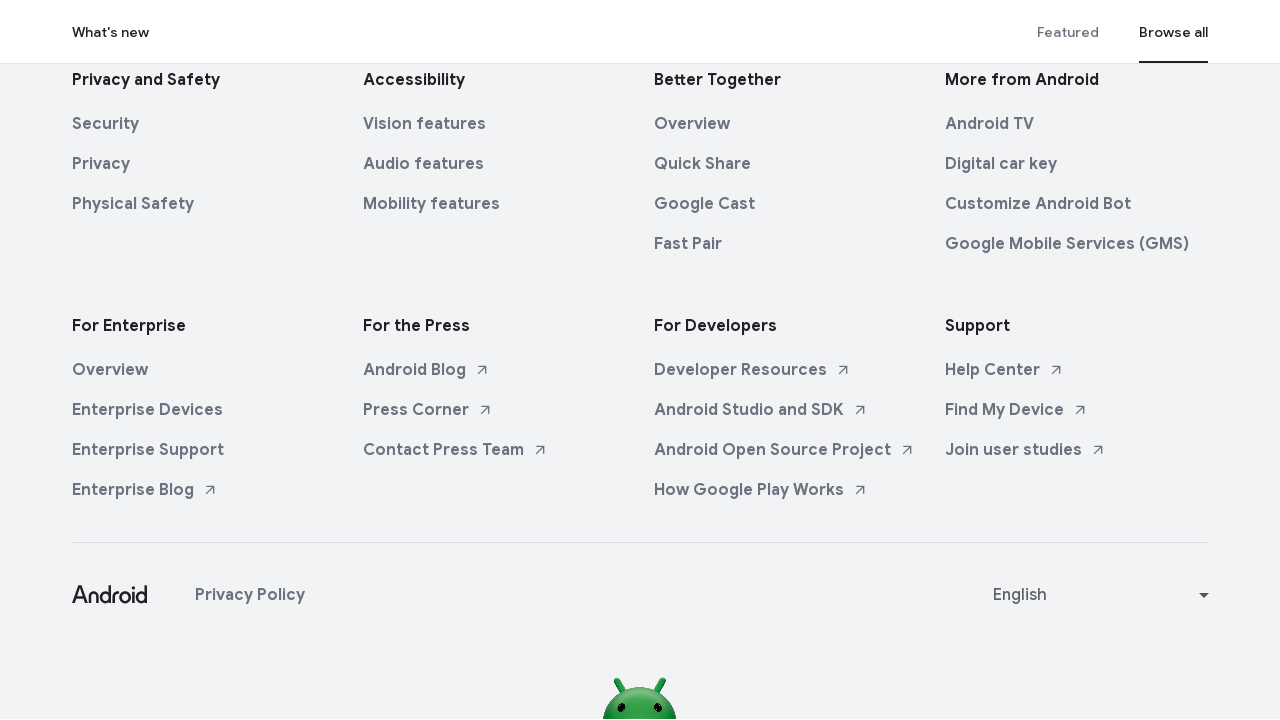

Scrolled down by 121 pixels (iteration 121/250)
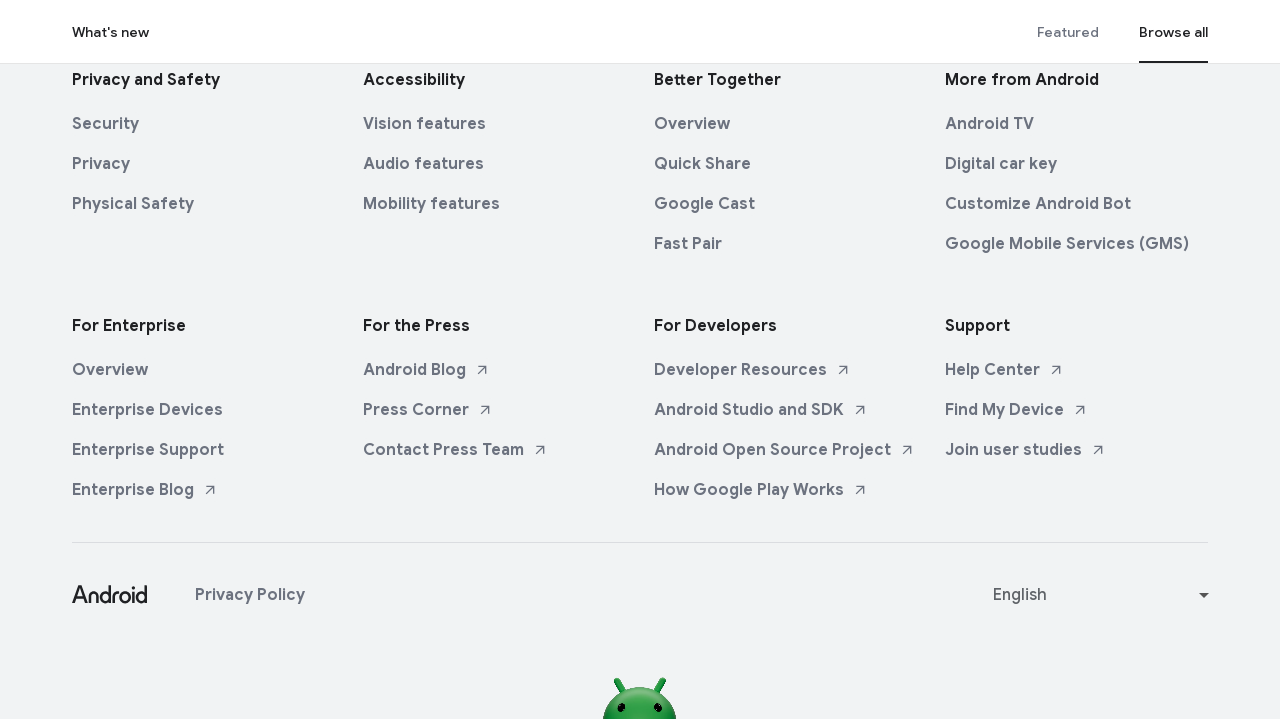

Wait completed for scroll iteration 121/250
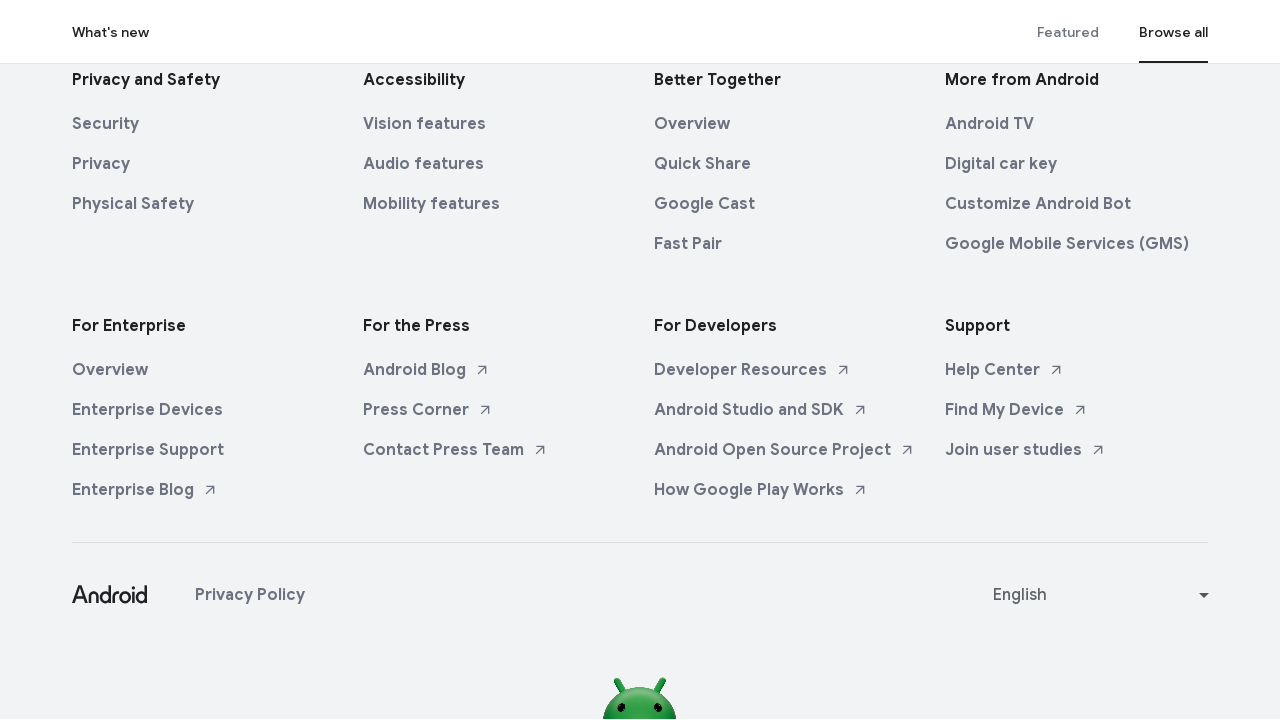

Scrolled down by 122 pixels (iteration 122/250)
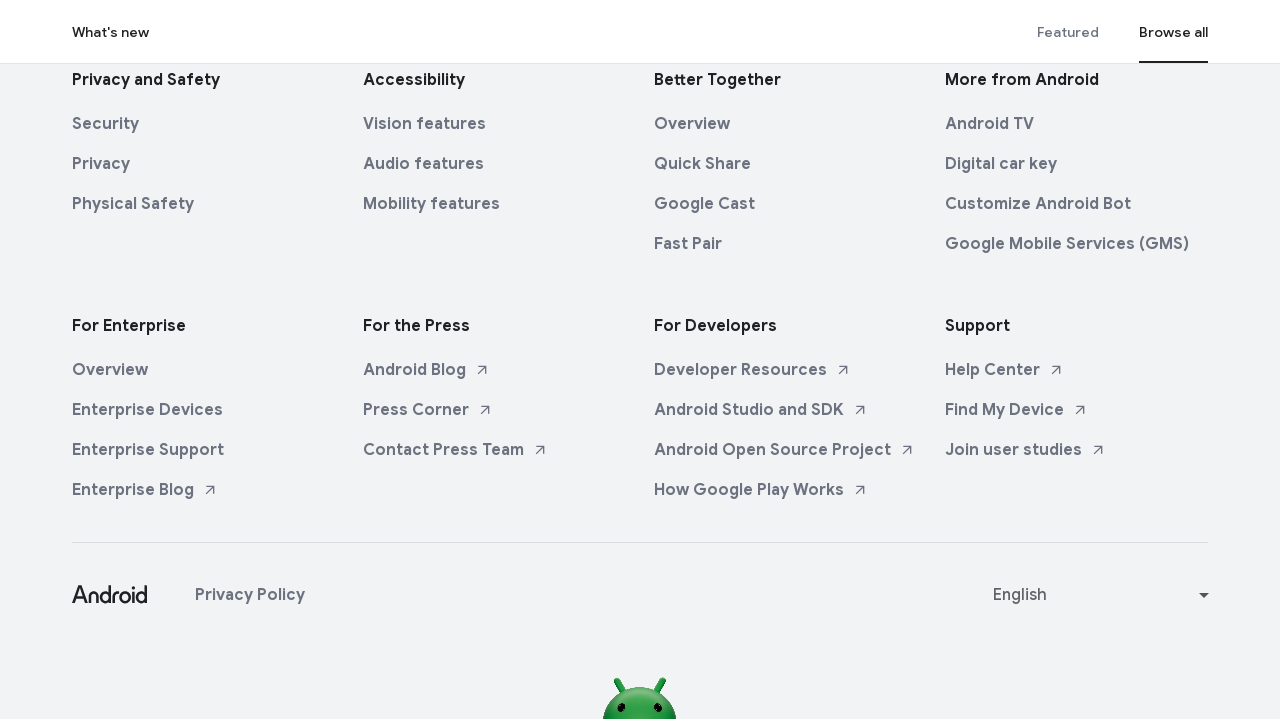

Wait completed for scroll iteration 122/250
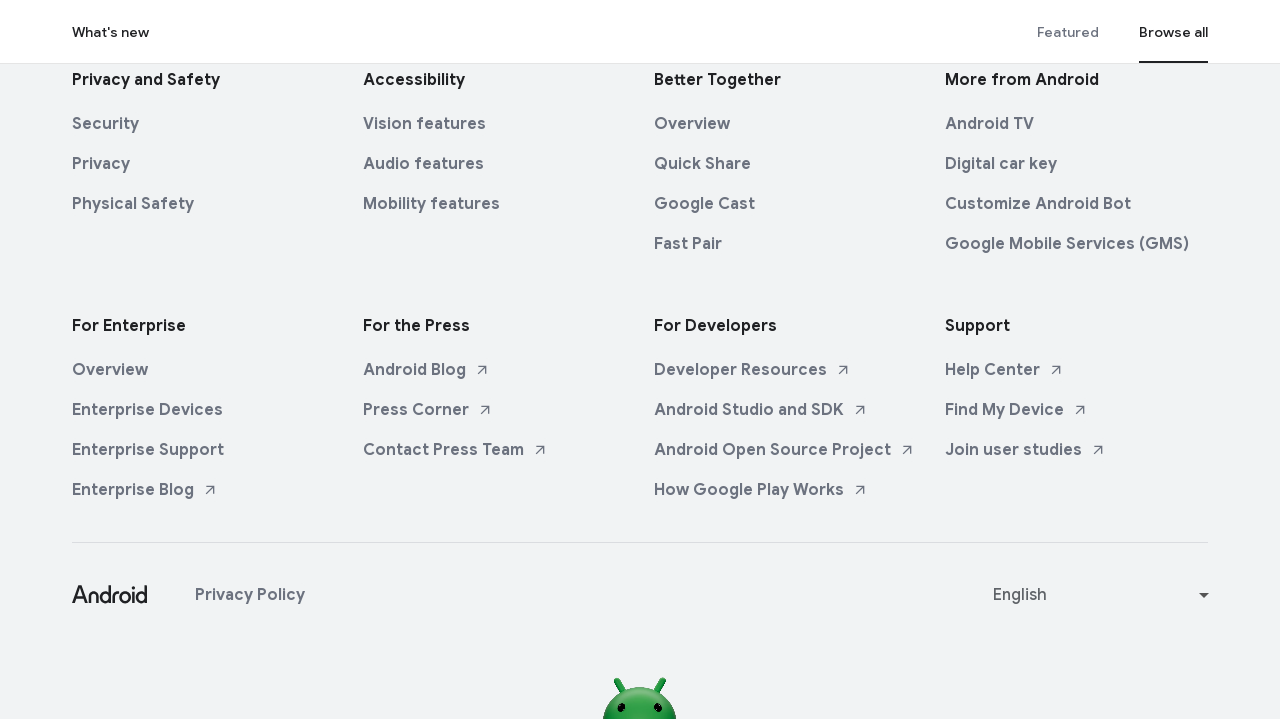

Scrolled down by 123 pixels (iteration 123/250)
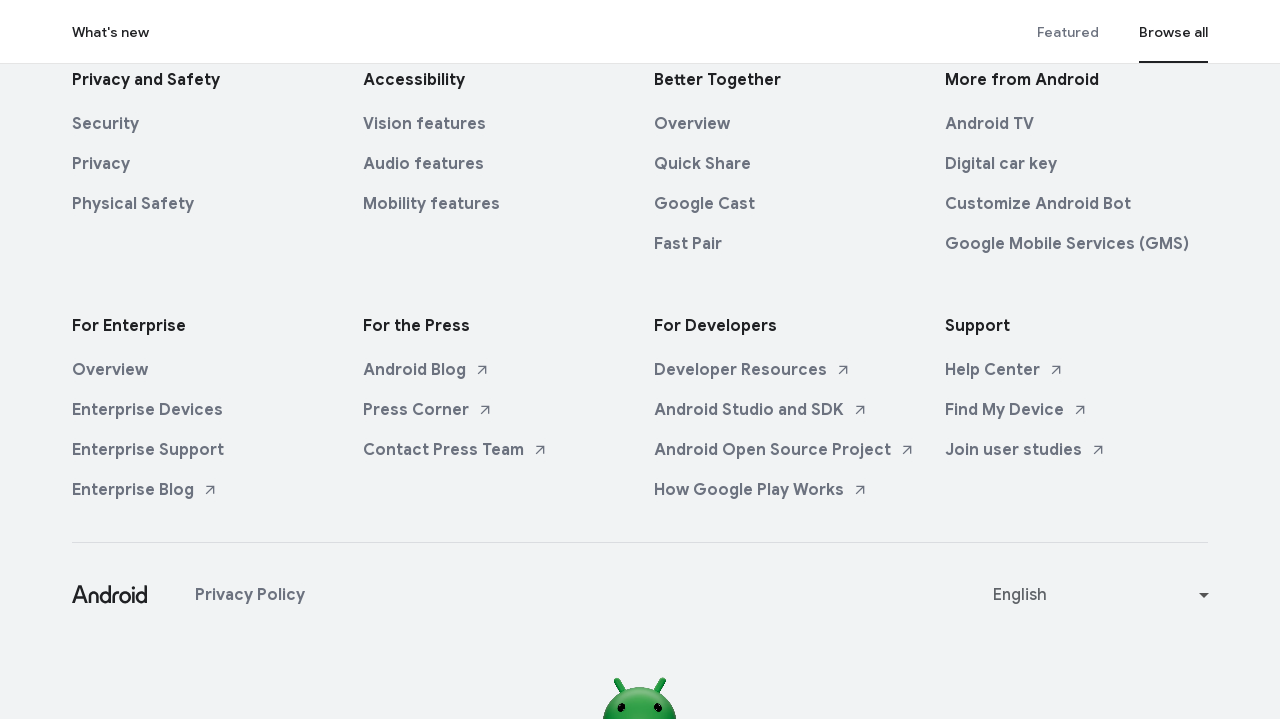

Wait completed for scroll iteration 123/250
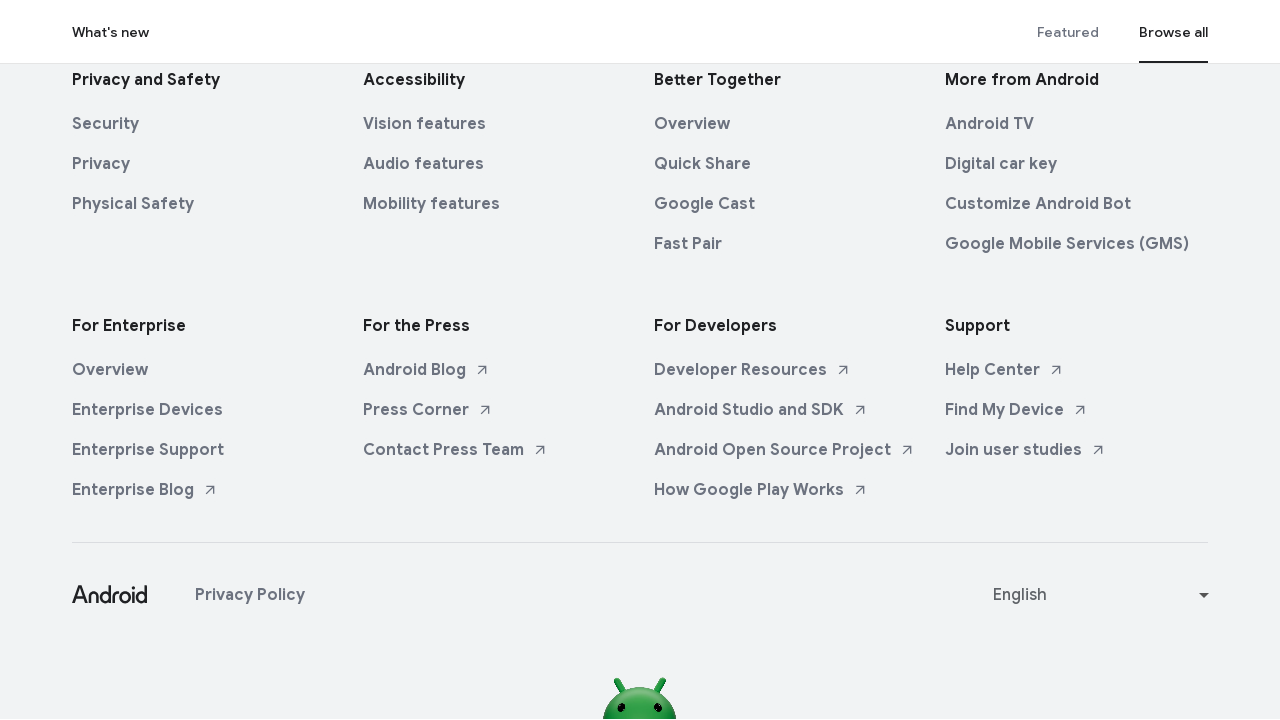

Scrolled down by 124 pixels (iteration 124/250)
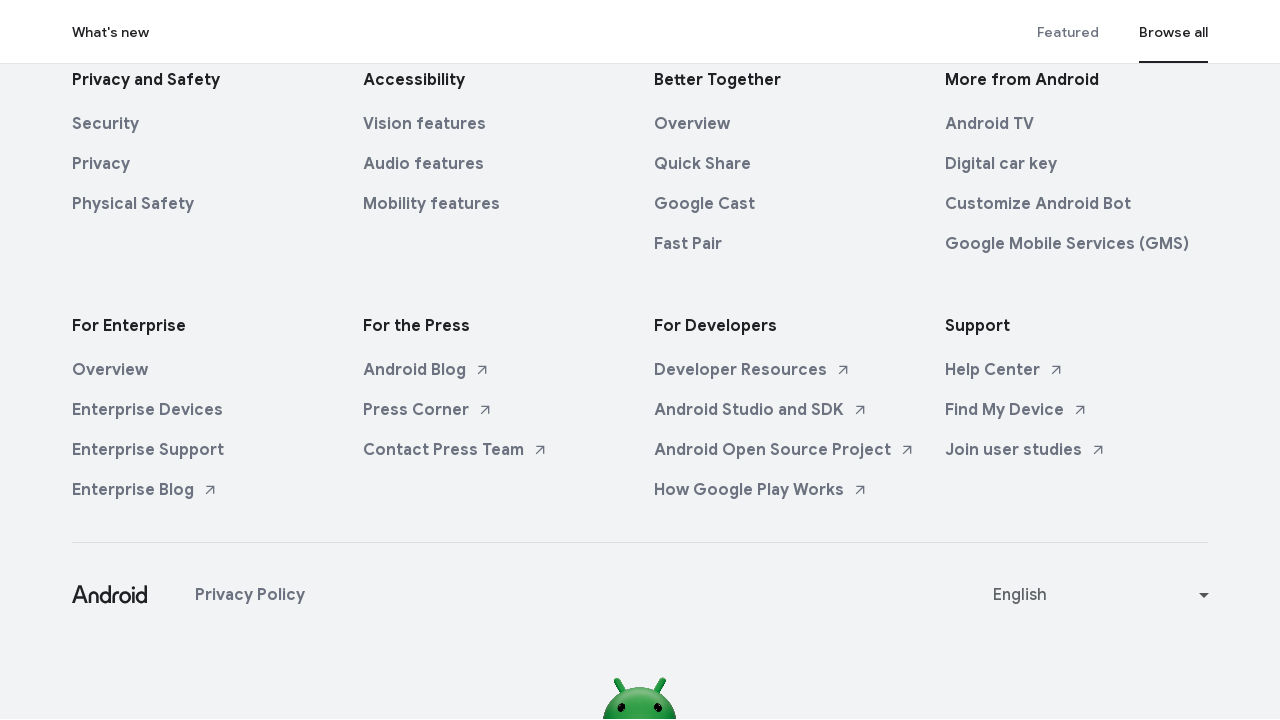

Wait completed for scroll iteration 124/250
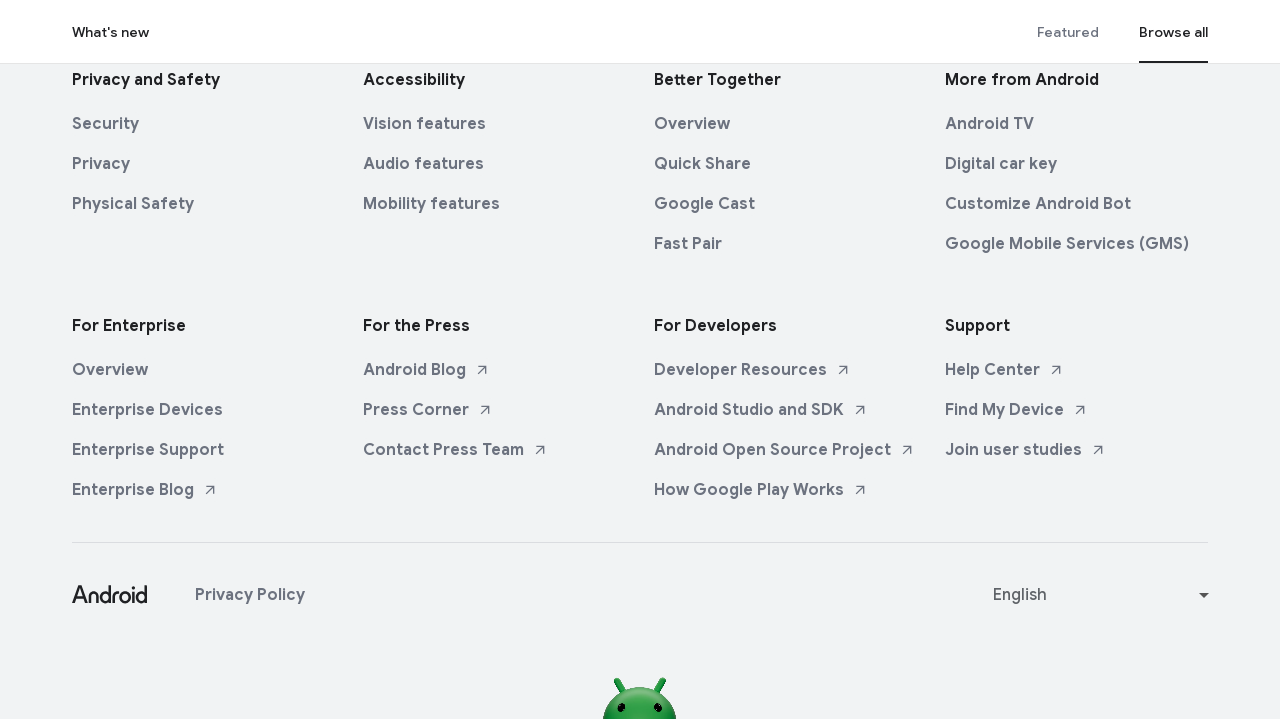

Scrolled down by 125 pixels (iteration 125/250)
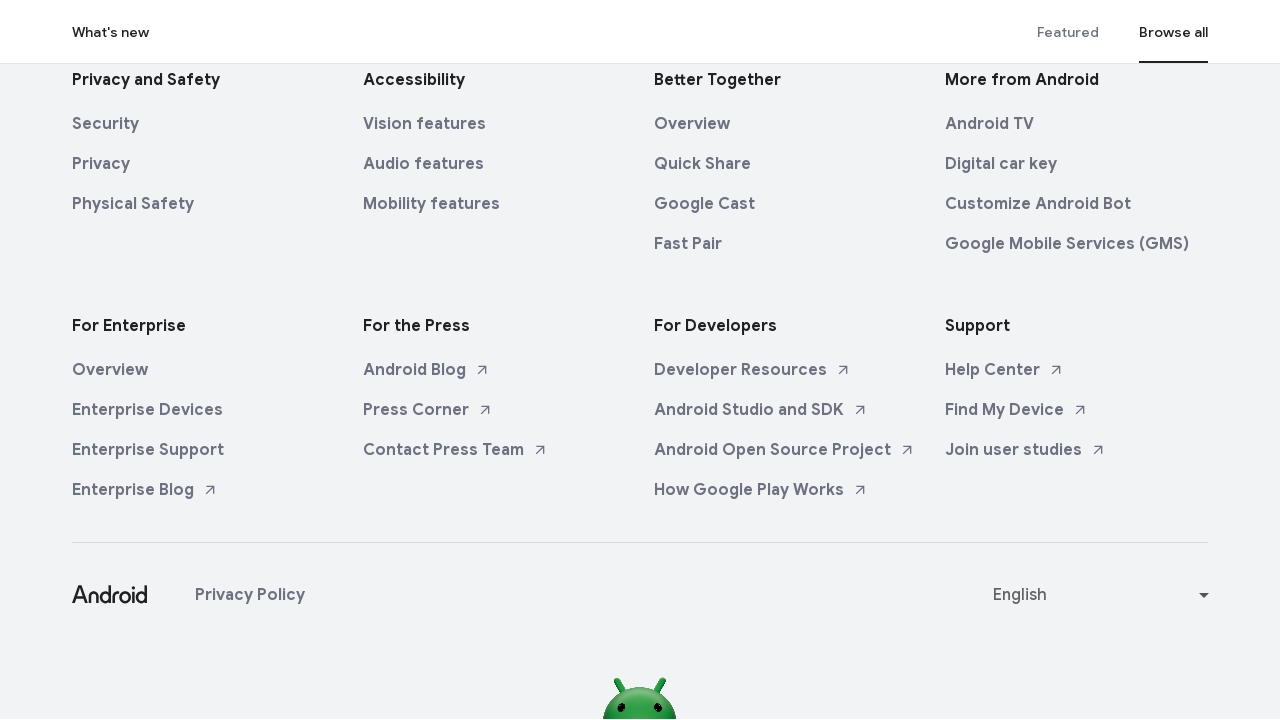

Wait completed for scroll iteration 125/250
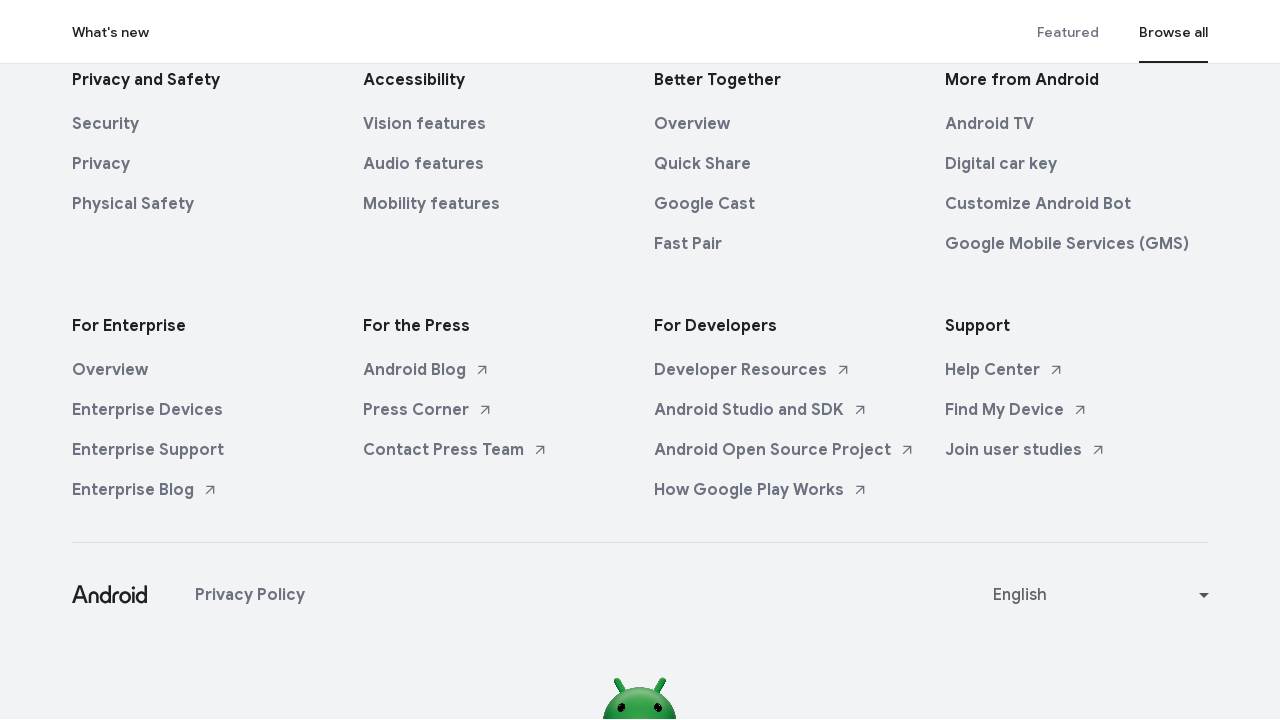

Scrolled down by 126 pixels (iteration 126/250)
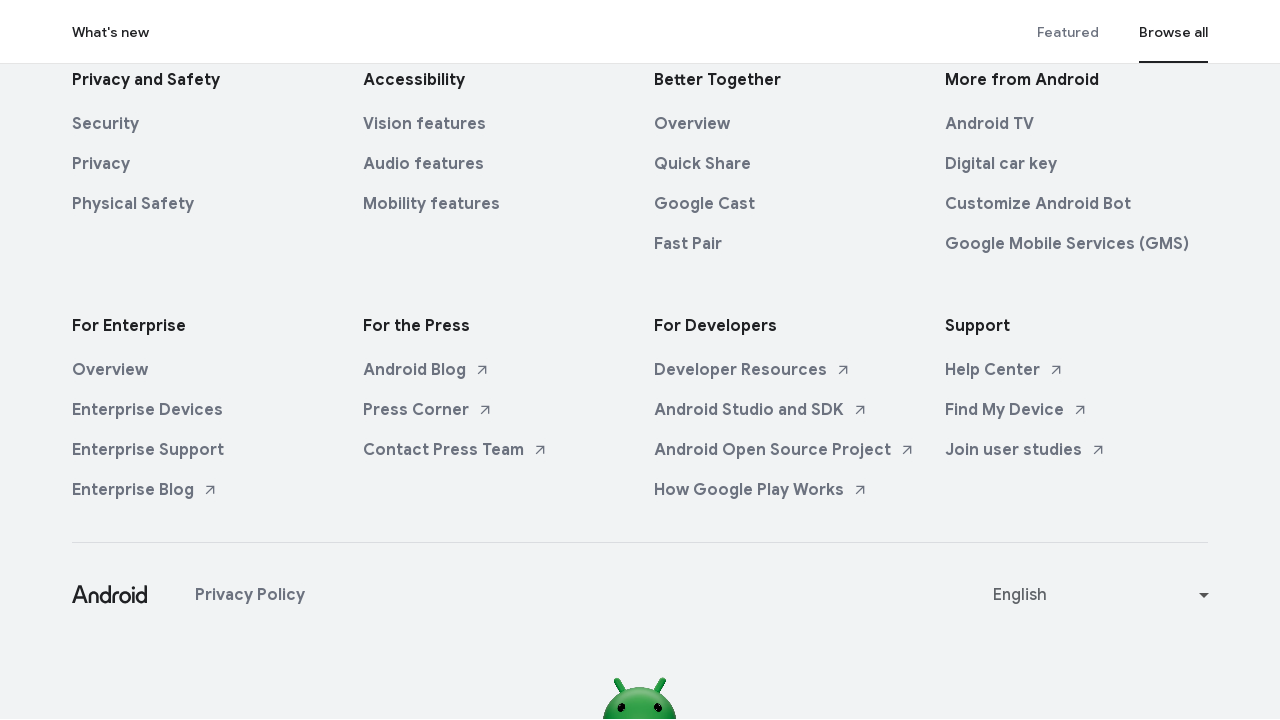

Wait completed for scroll iteration 126/250
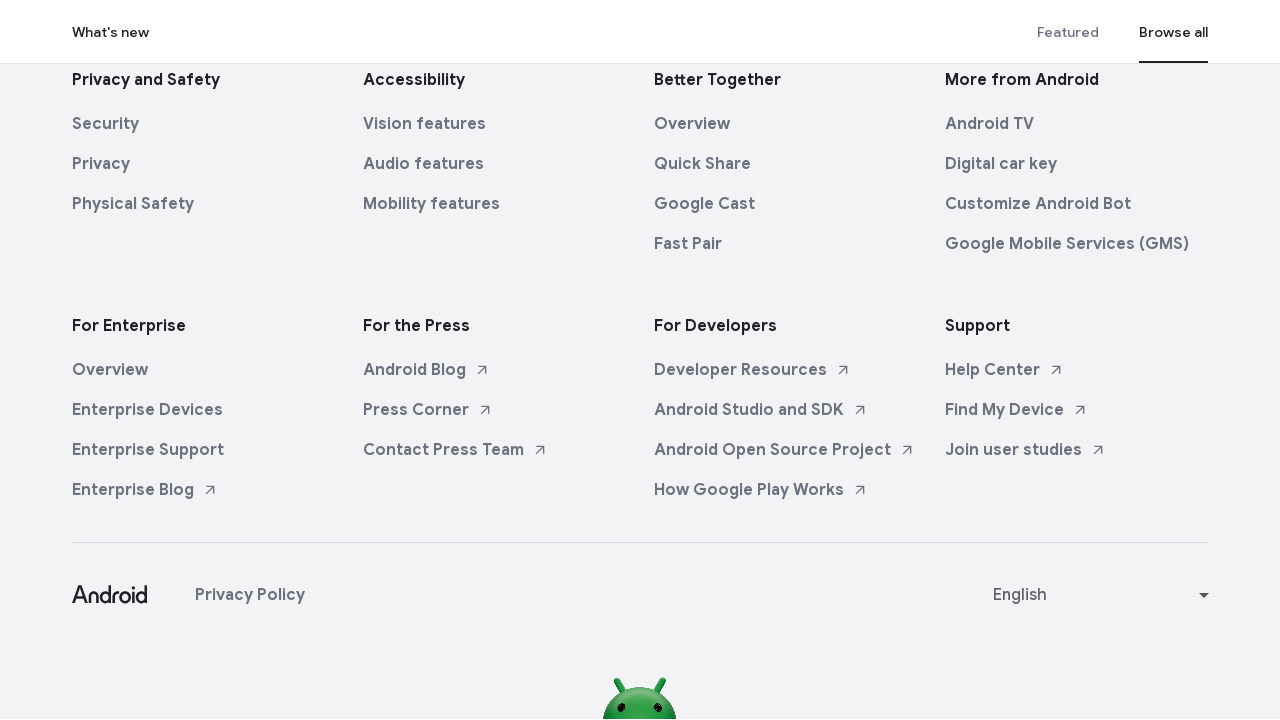

Scrolled down by 127 pixels (iteration 127/250)
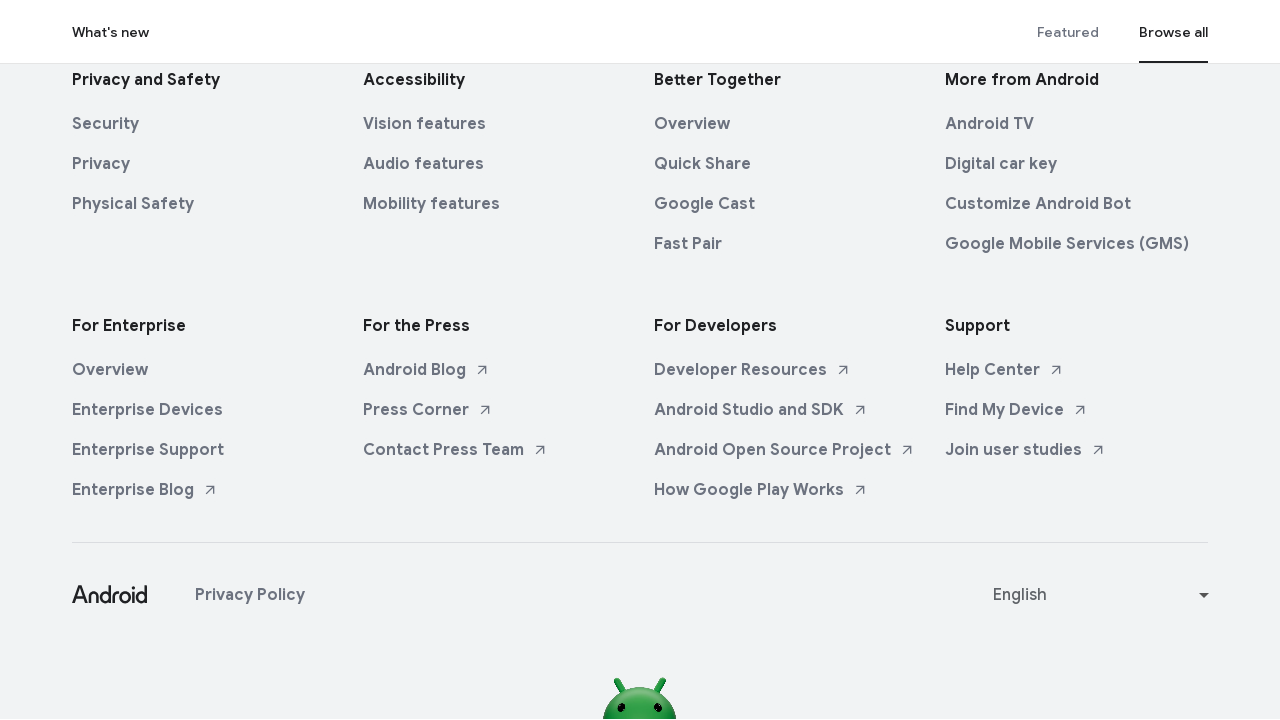

Wait completed for scroll iteration 127/250
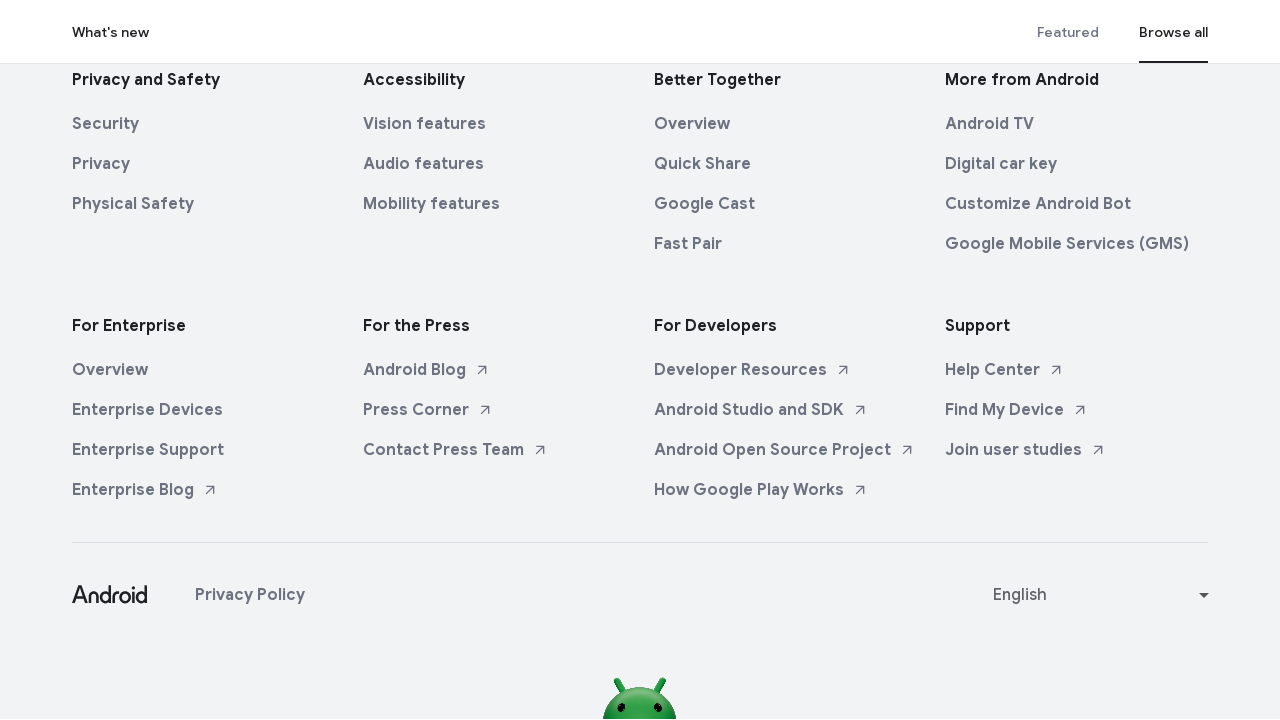

Scrolled down by 128 pixels (iteration 128/250)
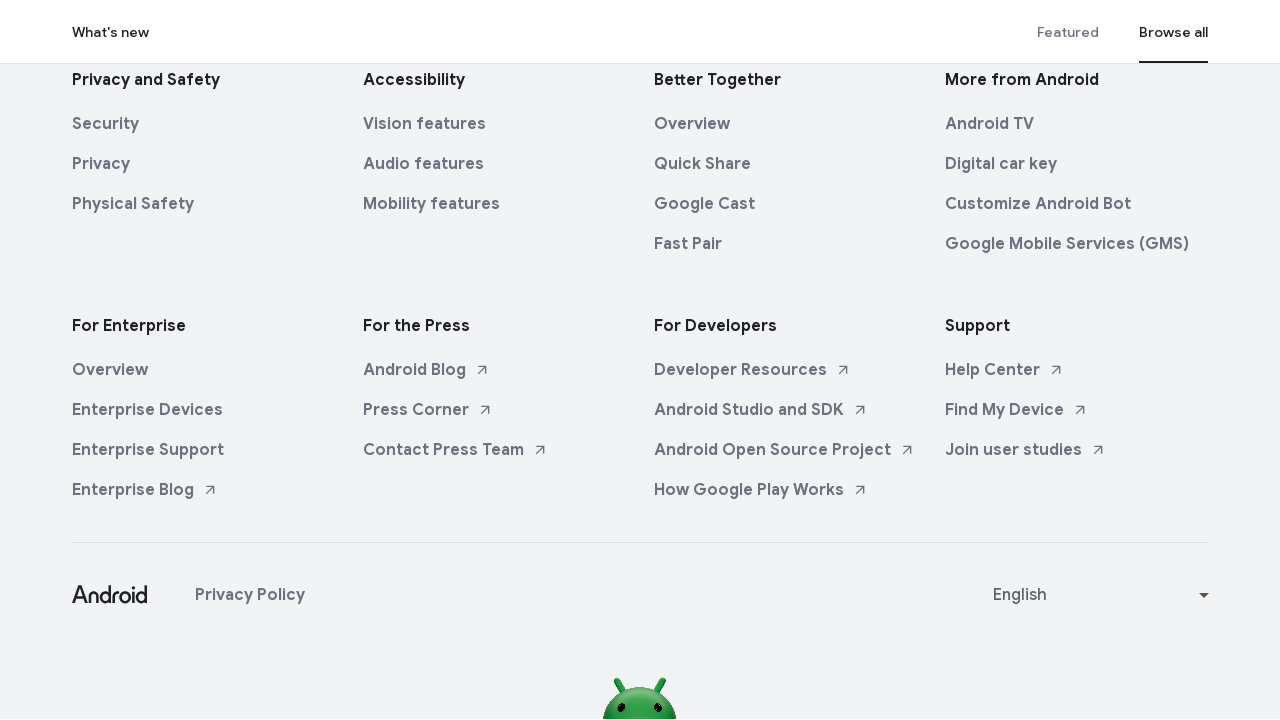

Wait completed for scroll iteration 128/250
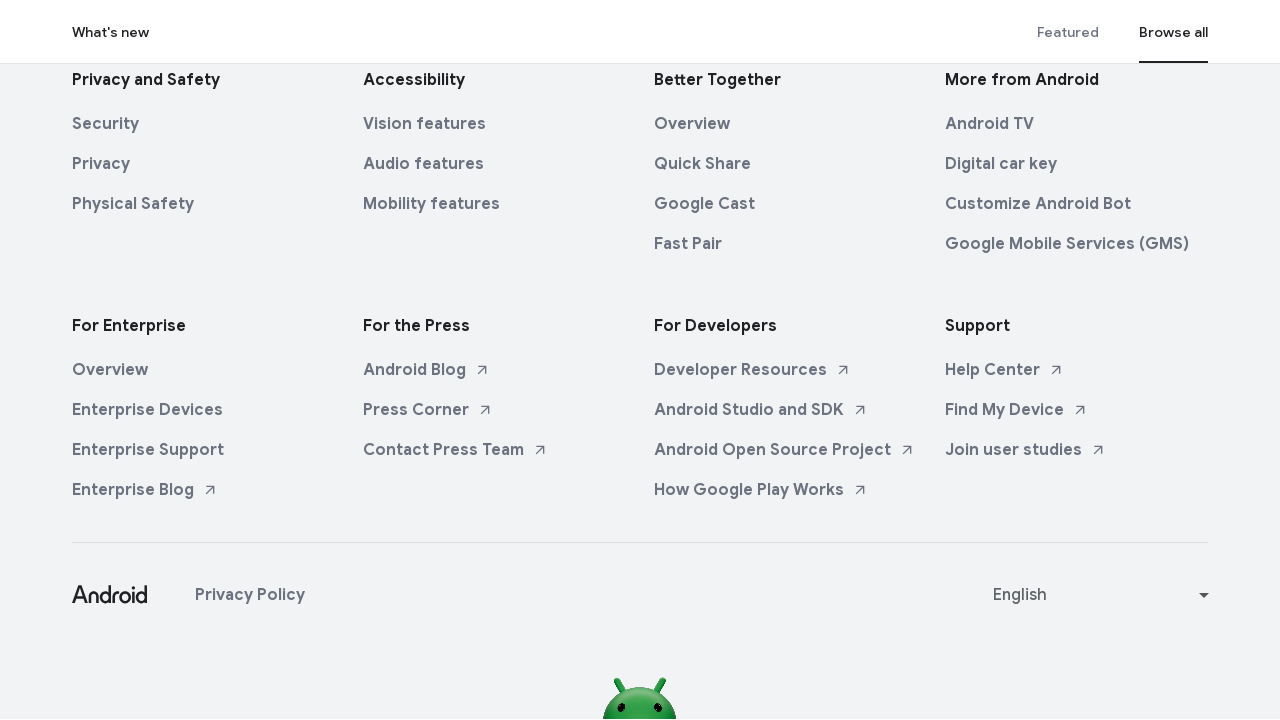

Scrolled down by 129 pixels (iteration 129/250)
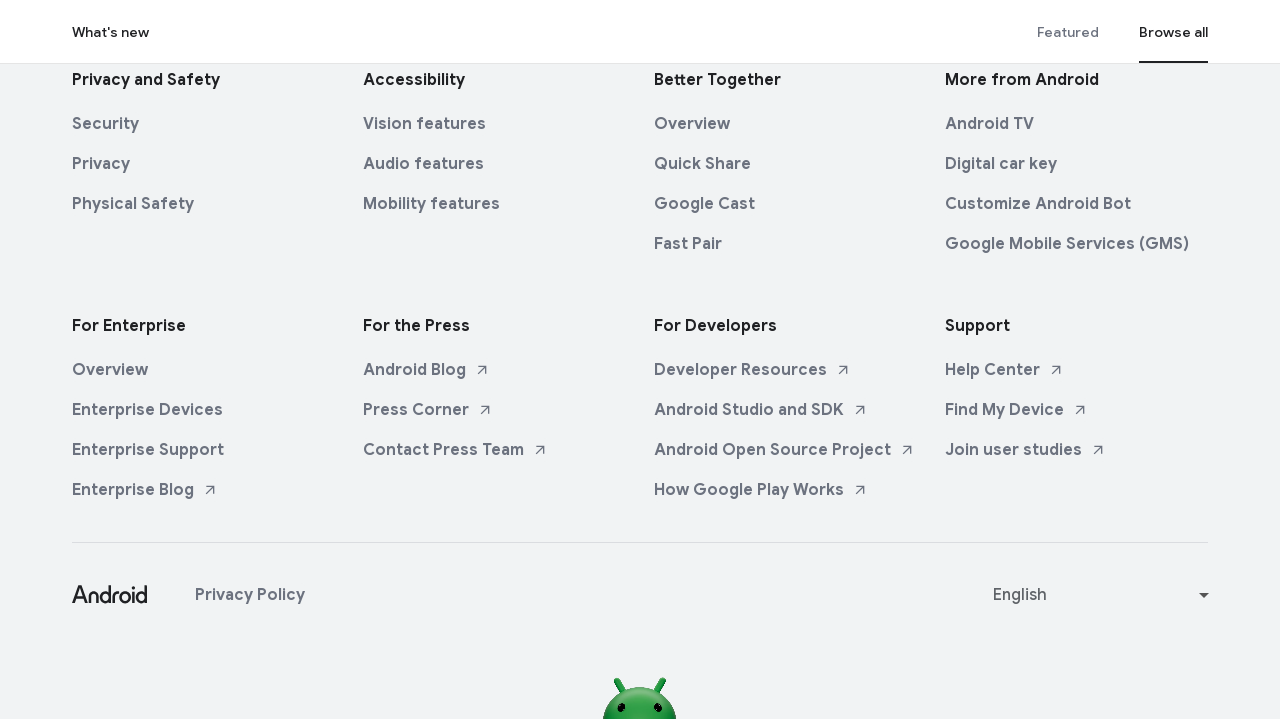

Wait completed for scroll iteration 129/250
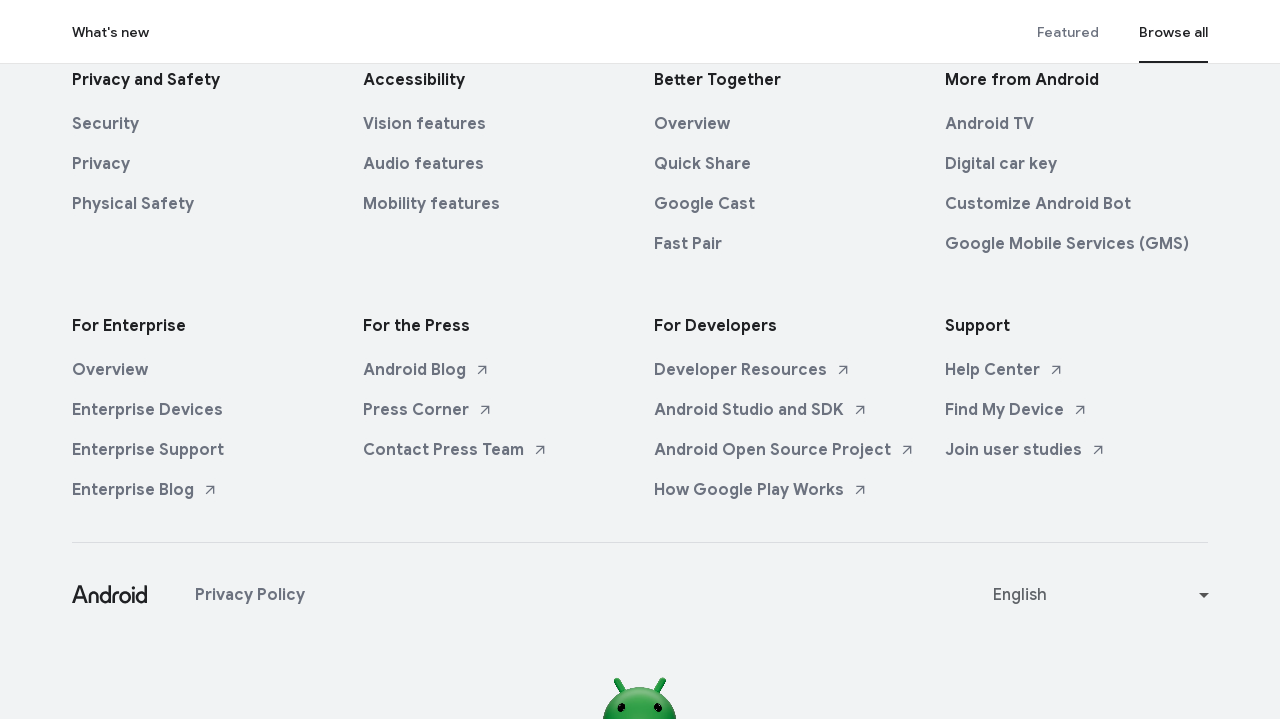

Scrolled down by 130 pixels (iteration 130/250)
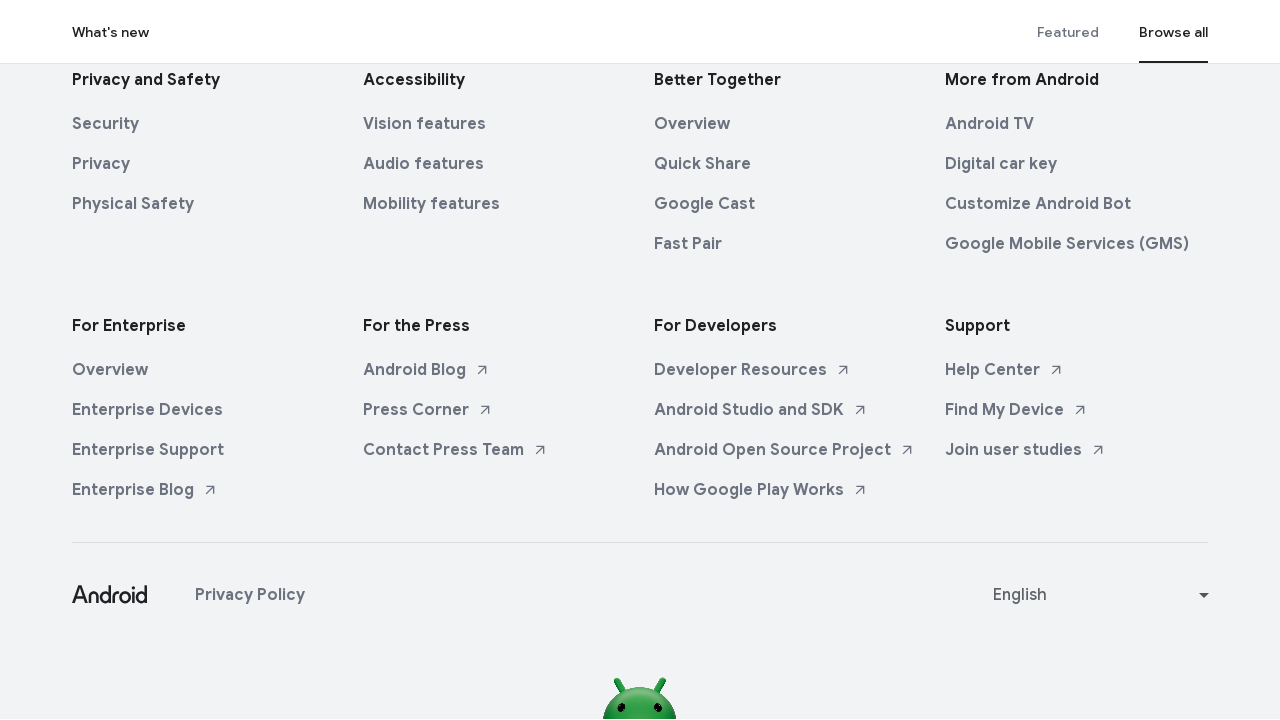

Wait completed for scroll iteration 130/250
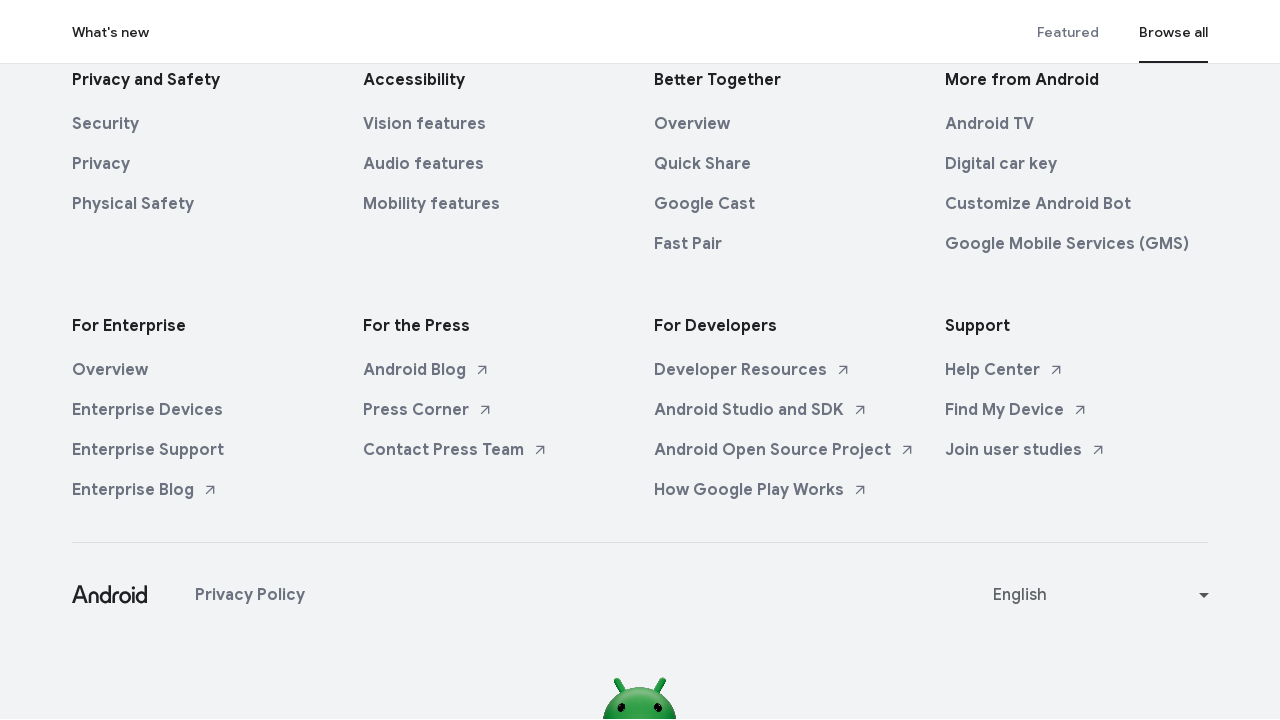

Scrolled down by 131 pixels (iteration 131/250)
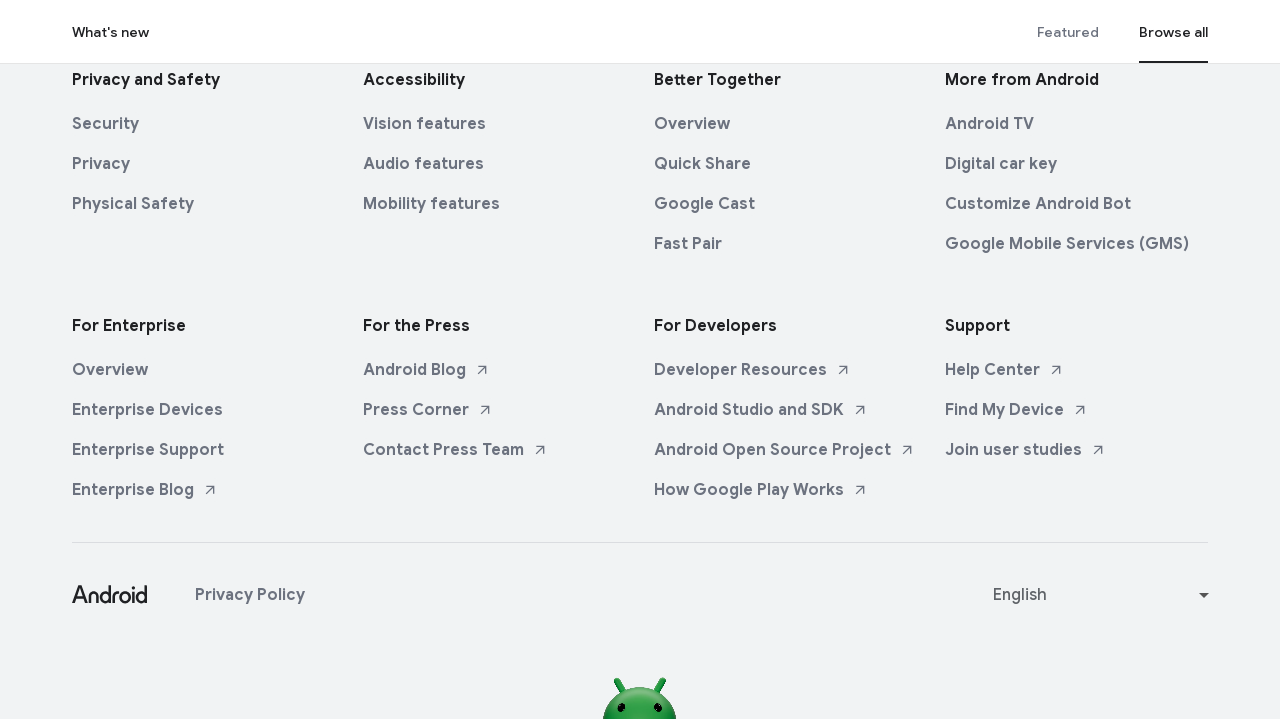

Wait completed for scroll iteration 131/250
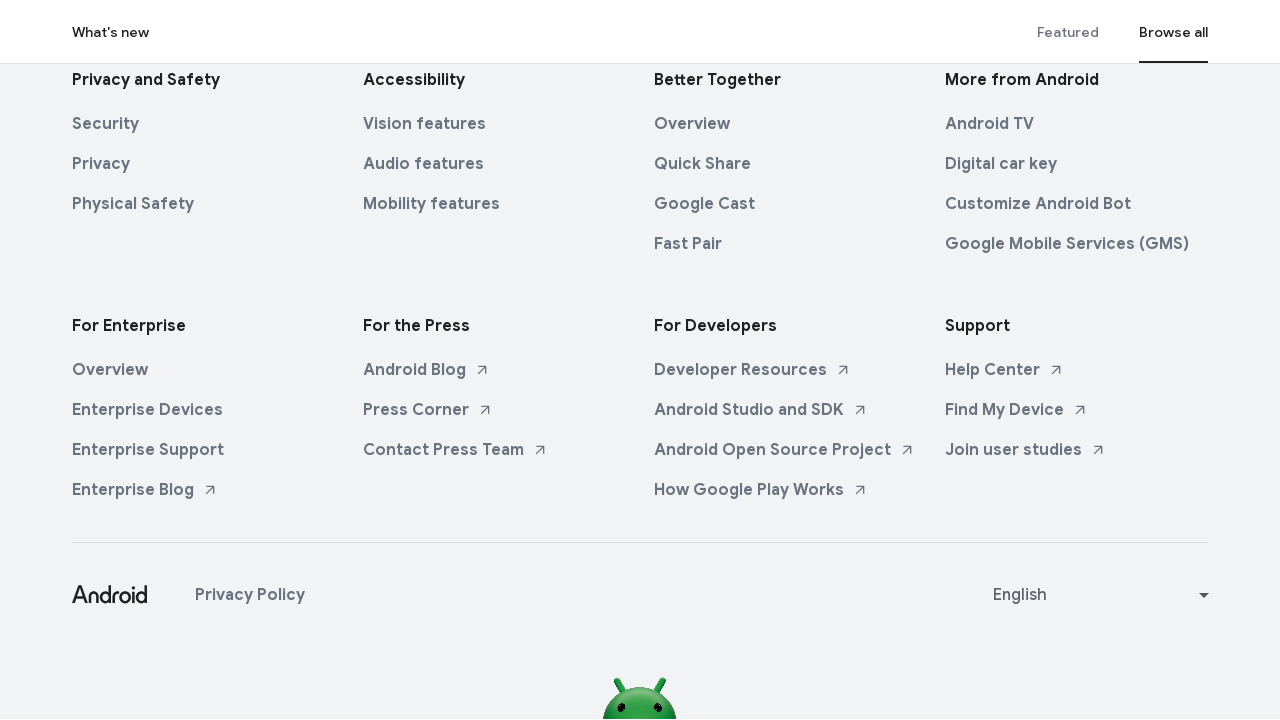

Scrolled down by 132 pixels (iteration 132/250)
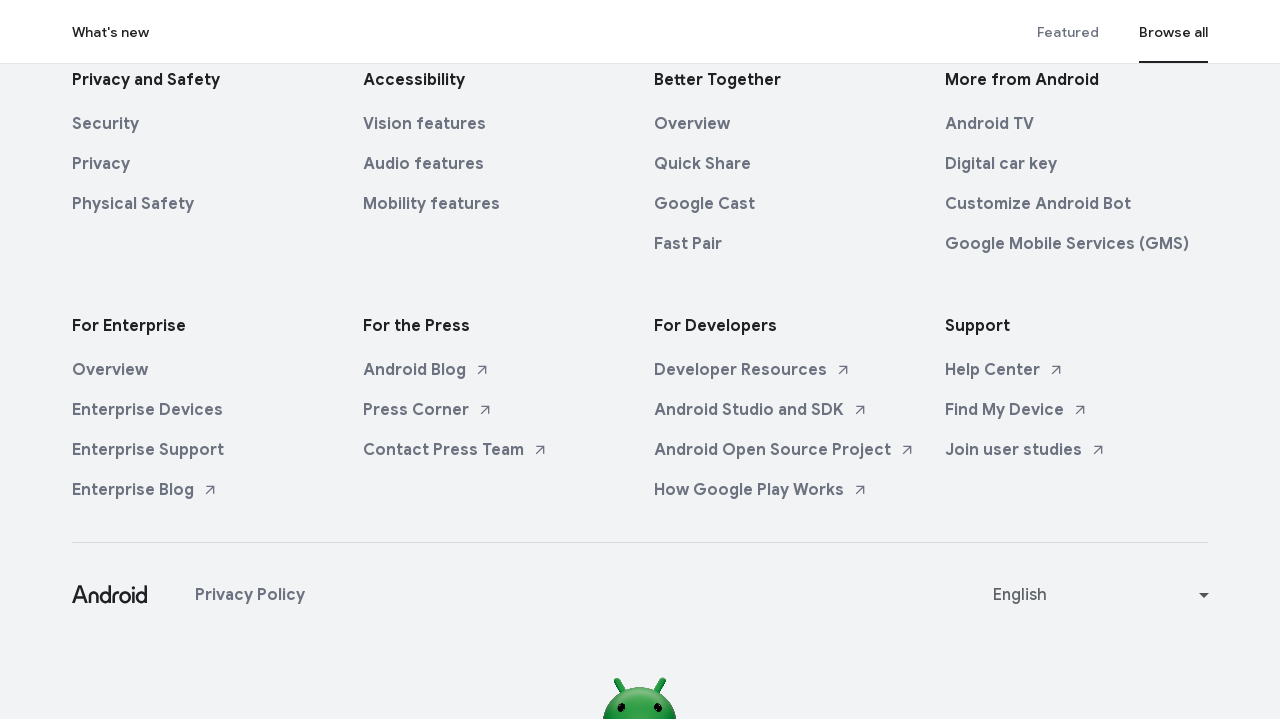

Wait completed for scroll iteration 132/250
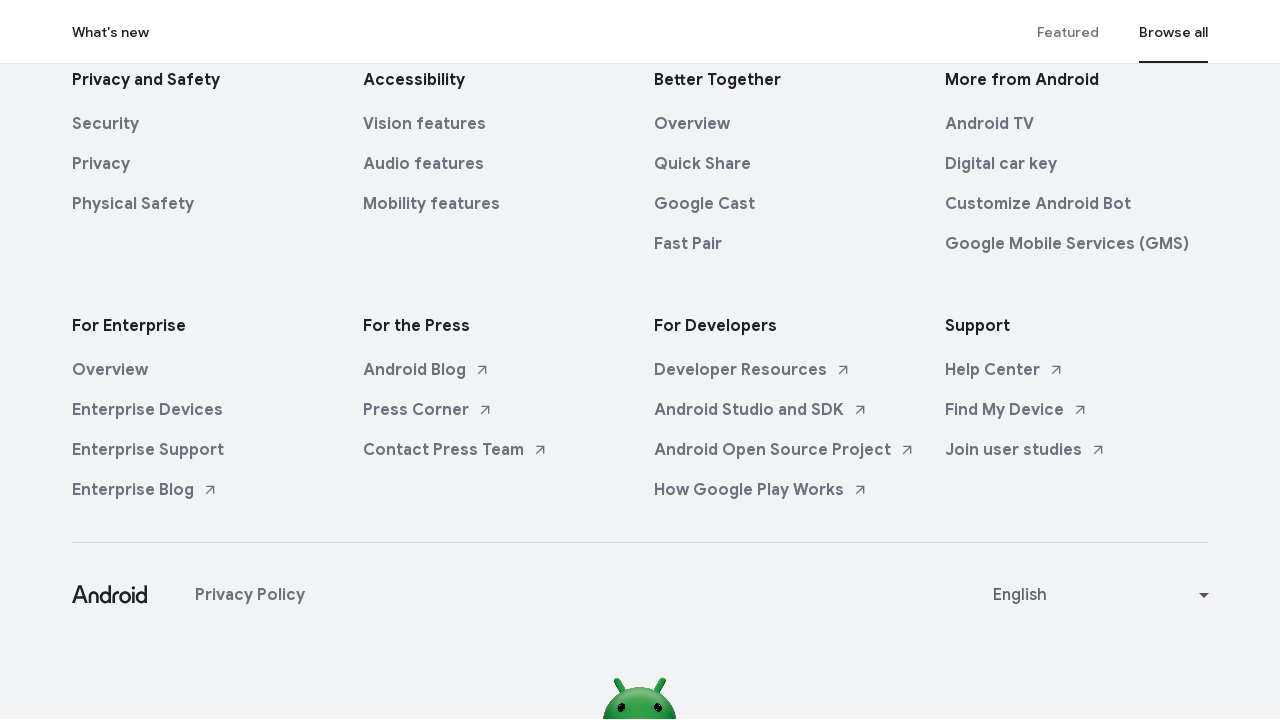

Scrolled down by 133 pixels (iteration 133/250)
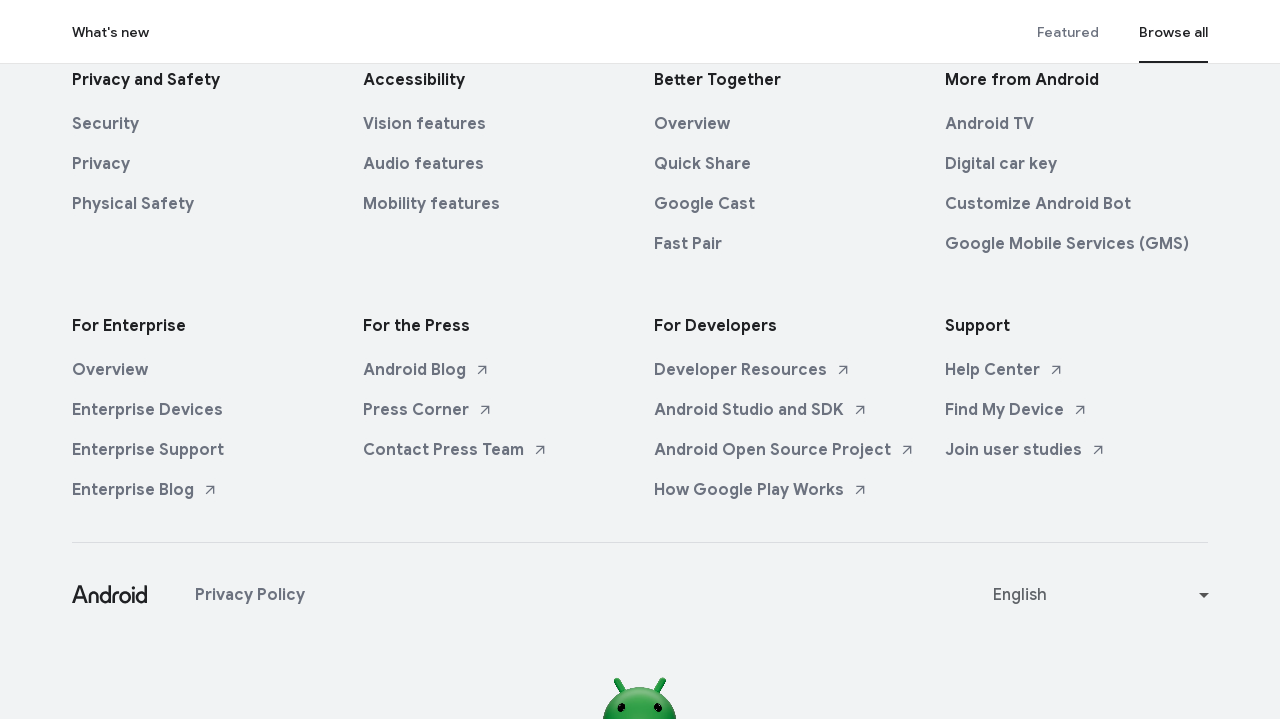

Wait completed for scroll iteration 133/250
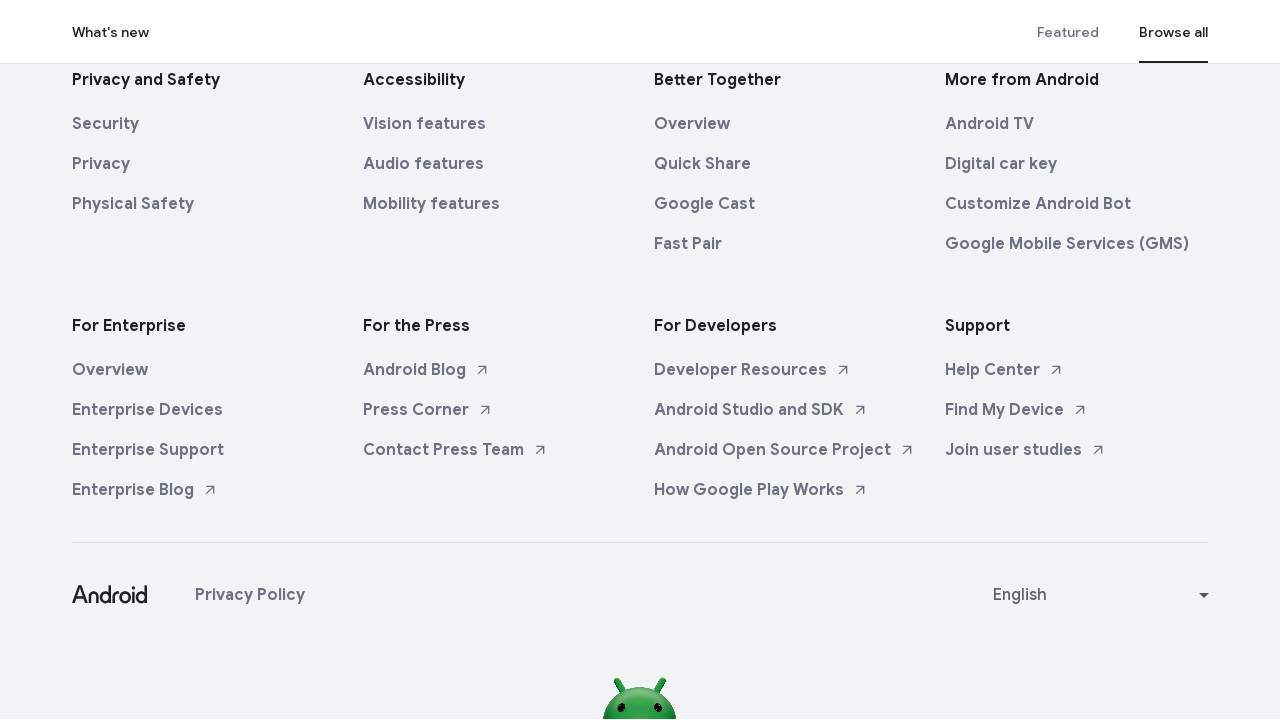

Scrolled down by 134 pixels (iteration 134/250)
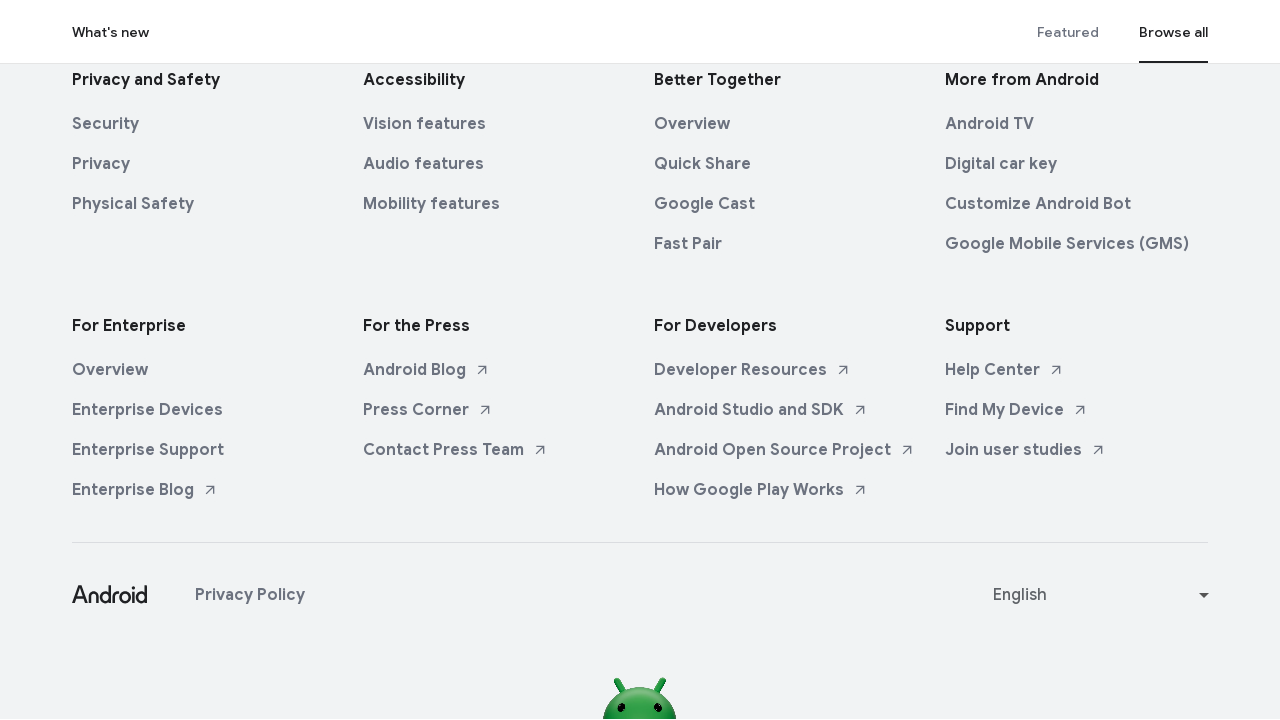

Wait completed for scroll iteration 134/250
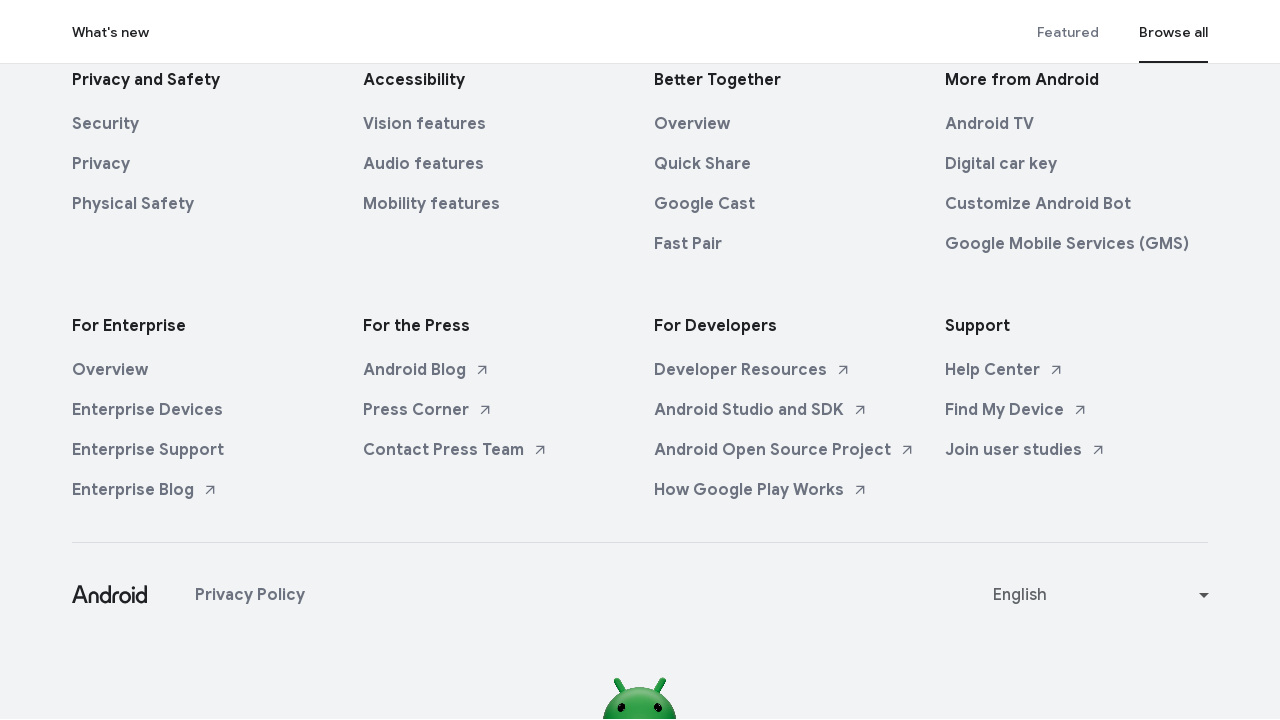

Scrolled down by 135 pixels (iteration 135/250)
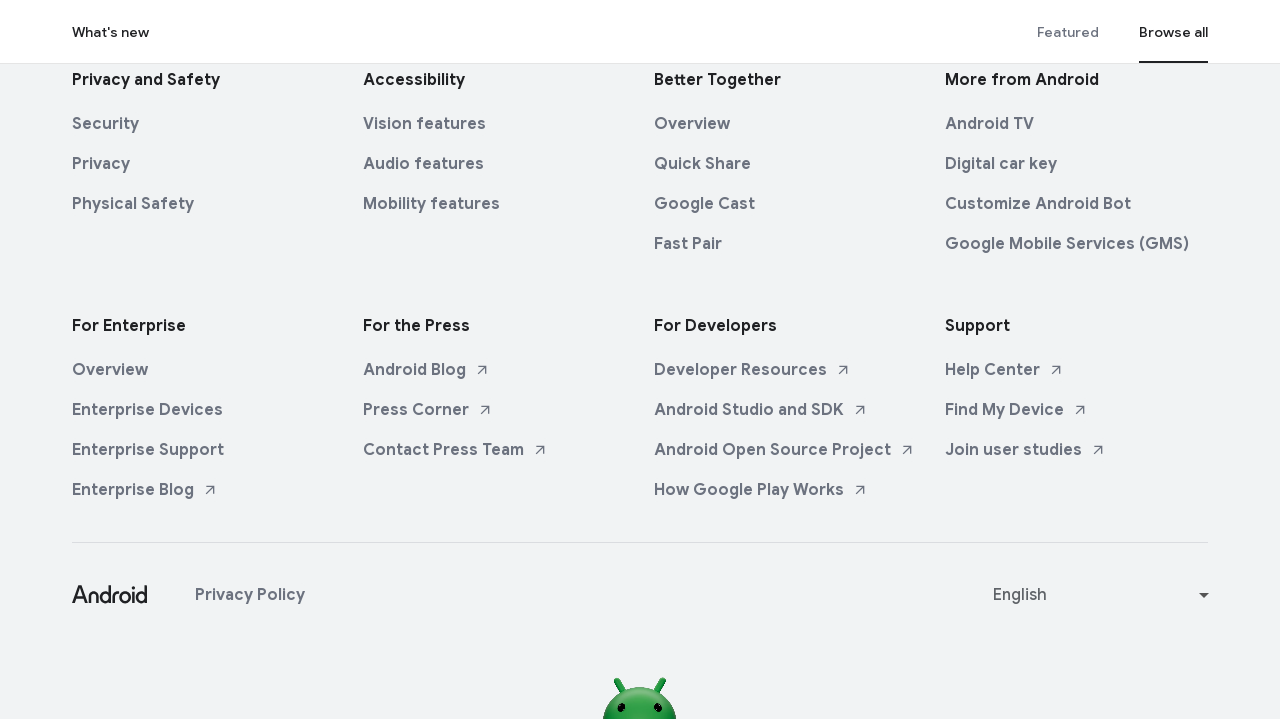

Wait completed for scroll iteration 135/250
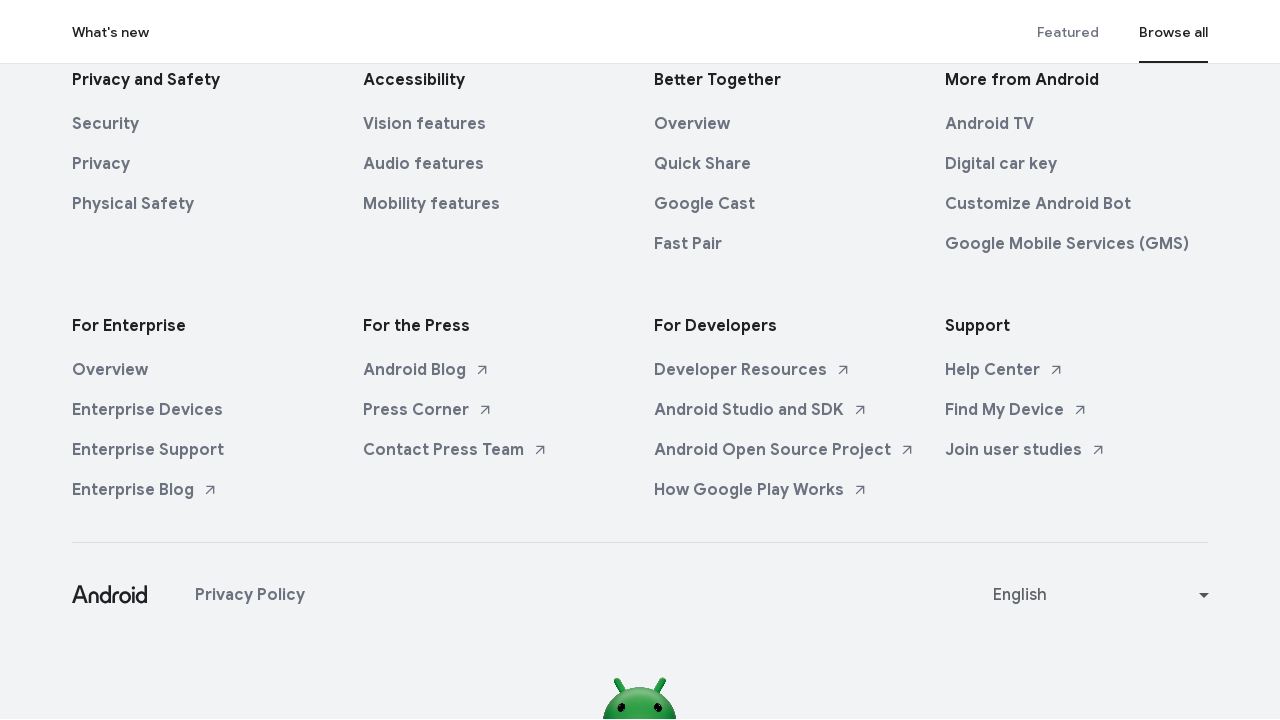

Scrolled down by 136 pixels (iteration 136/250)
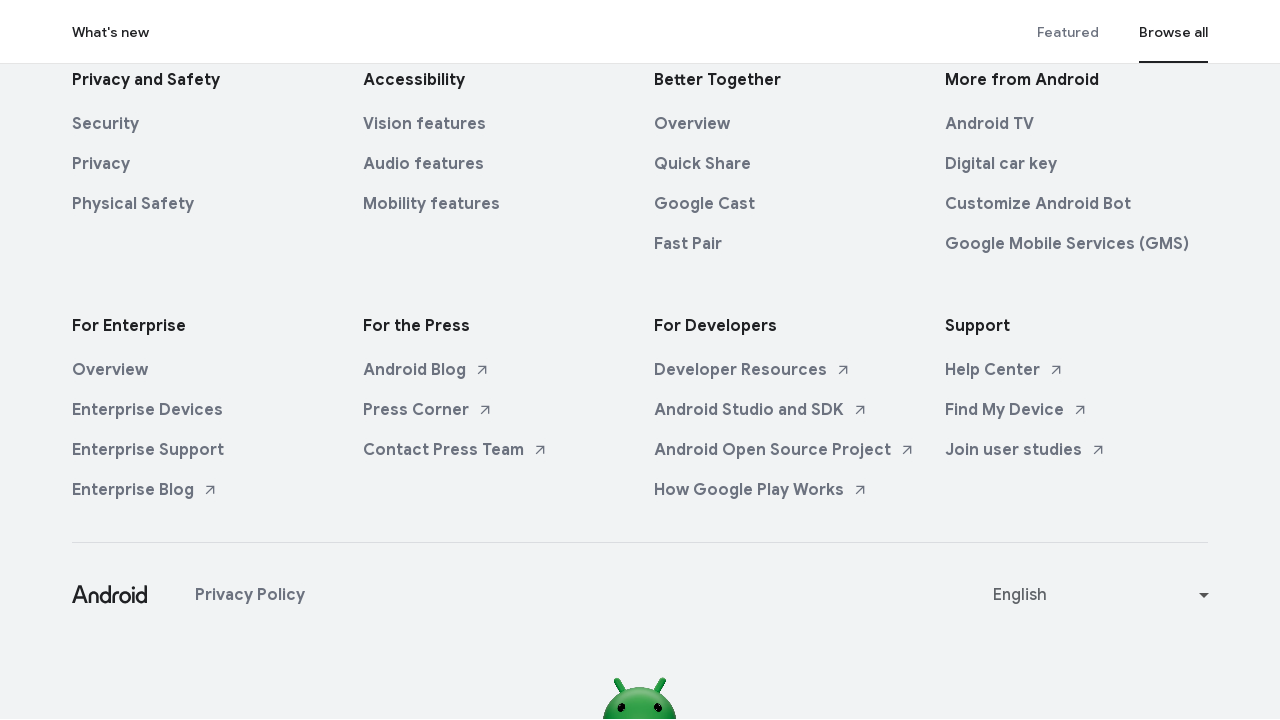

Wait completed for scroll iteration 136/250
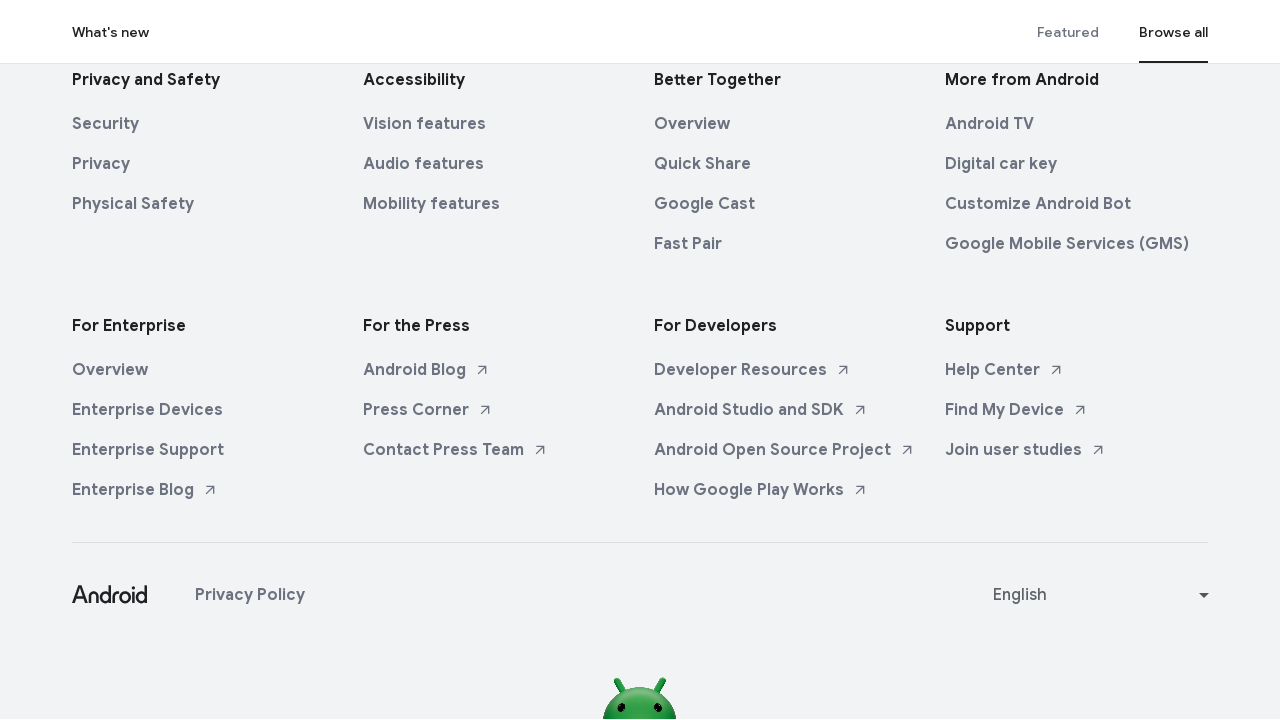

Scrolled down by 137 pixels (iteration 137/250)
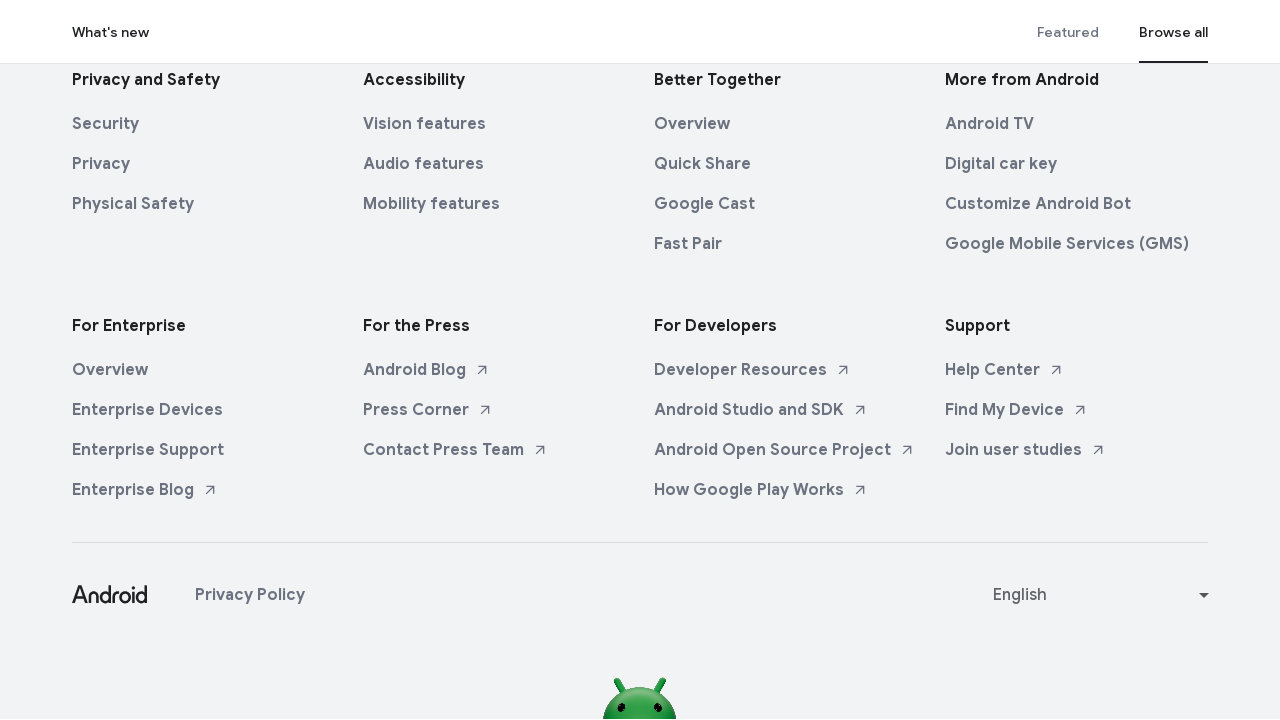

Wait completed for scroll iteration 137/250
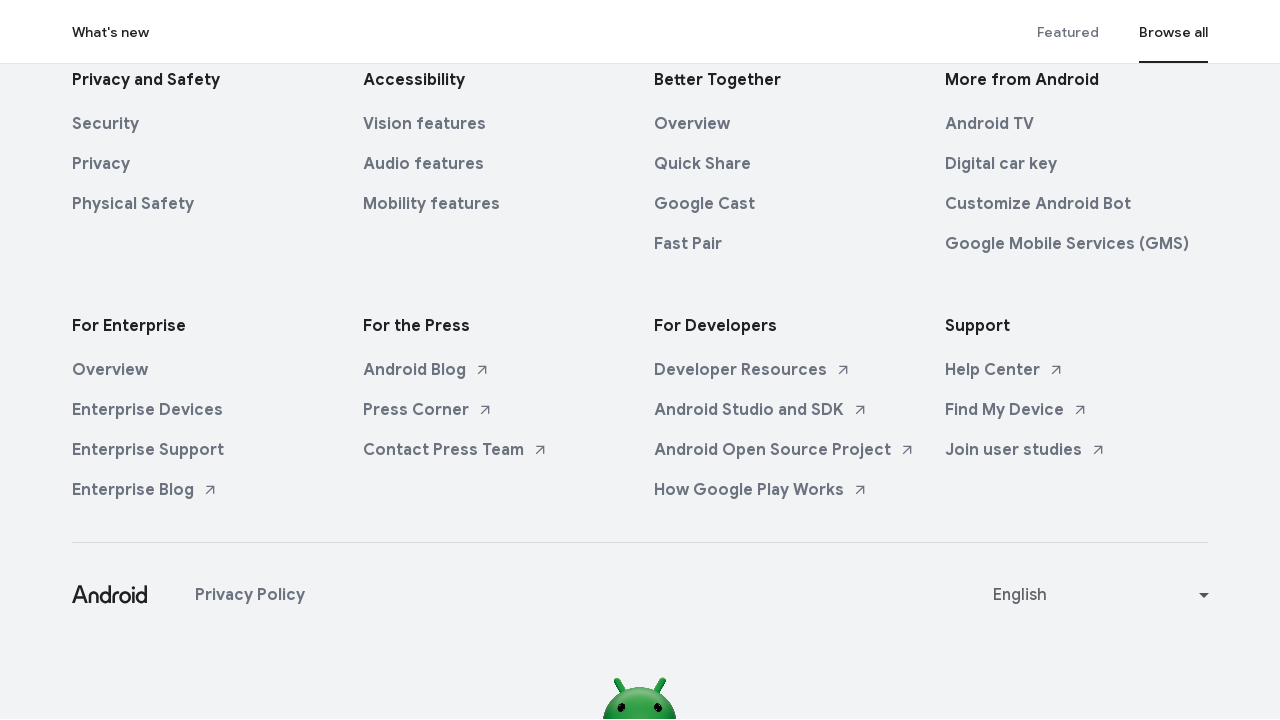

Scrolled down by 138 pixels (iteration 138/250)
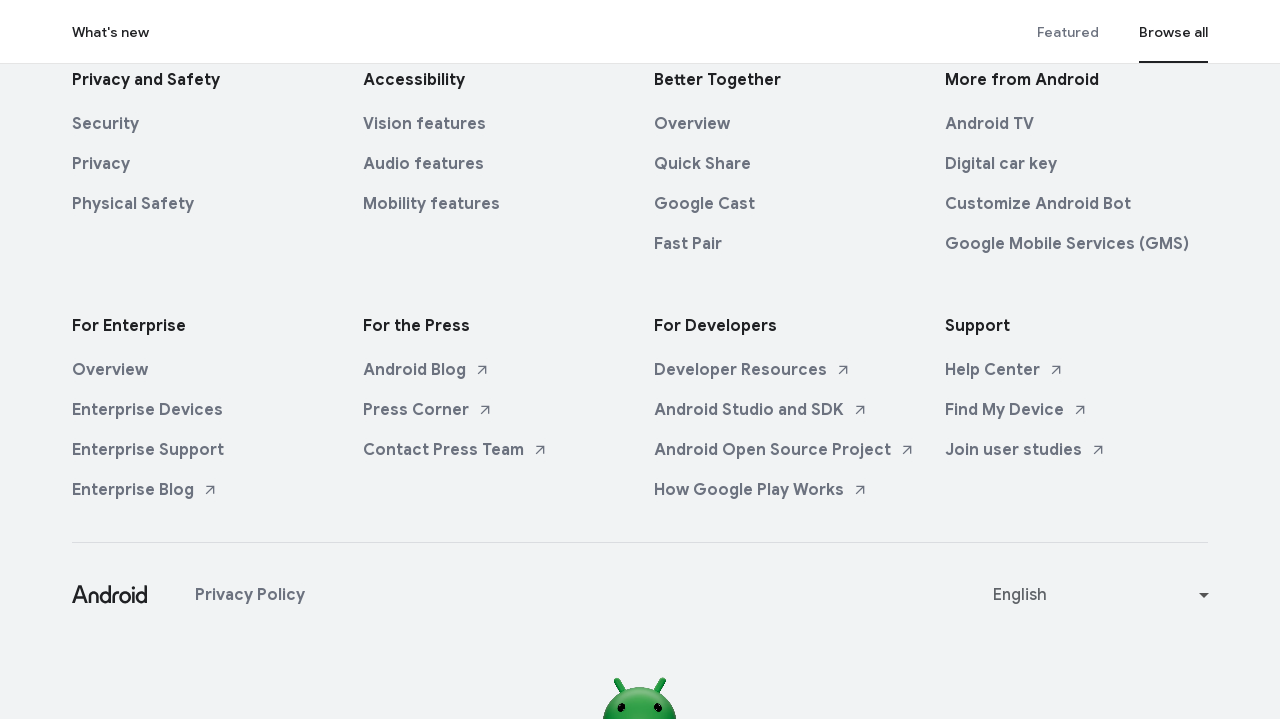

Wait completed for scroll iteration 138/250
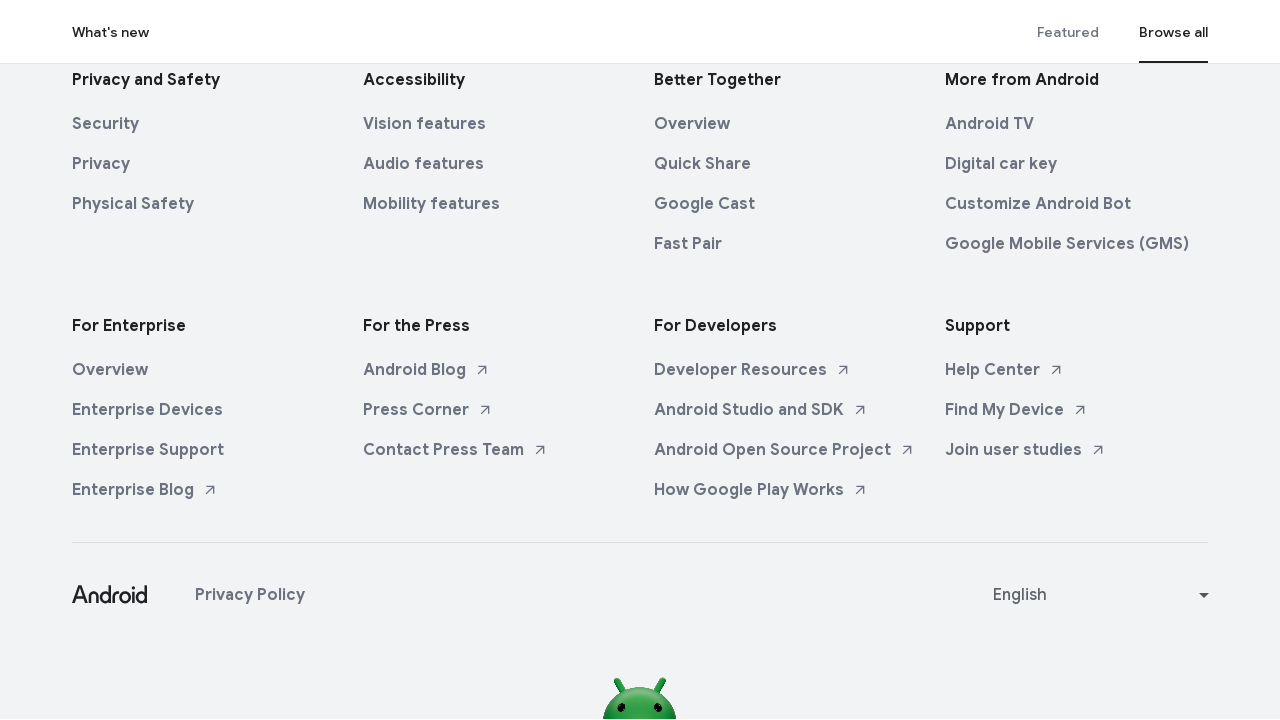

Scrolled down by 139 pixels (iteration 139/250)
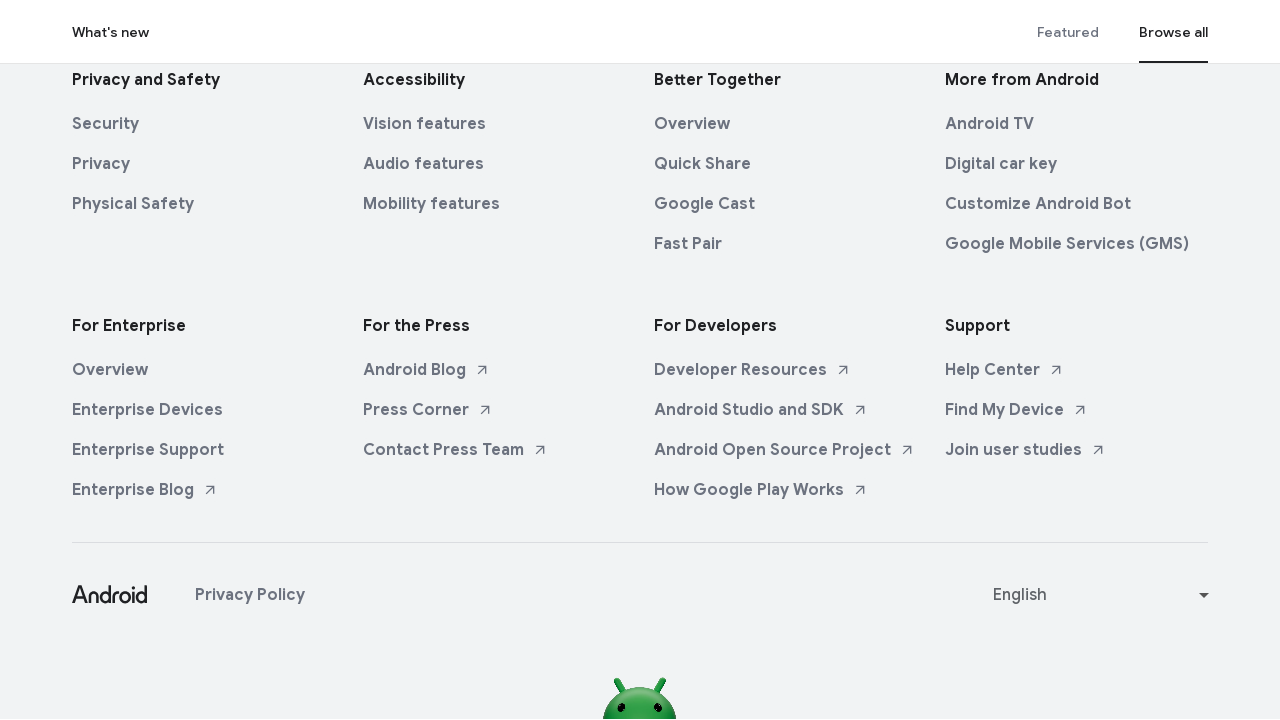

Wait completed for scroll iteration 139/250
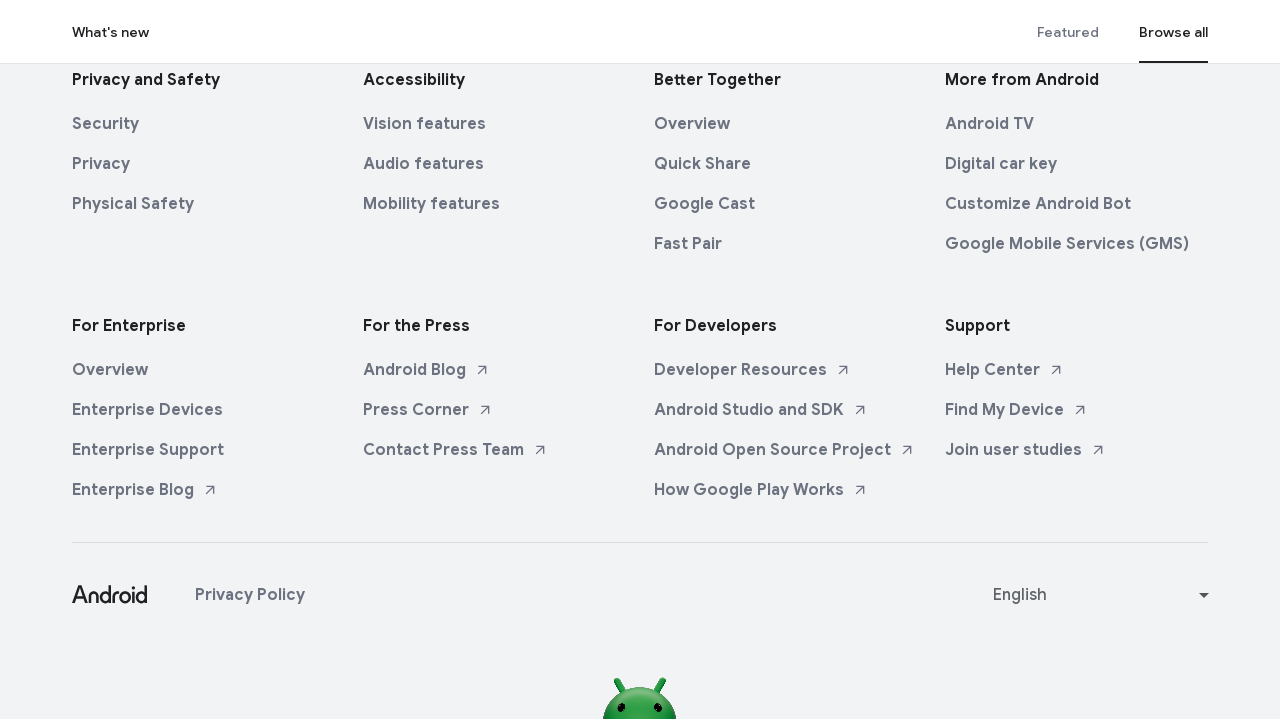

Scrolled down by 140 pixels (iteration 140/250)
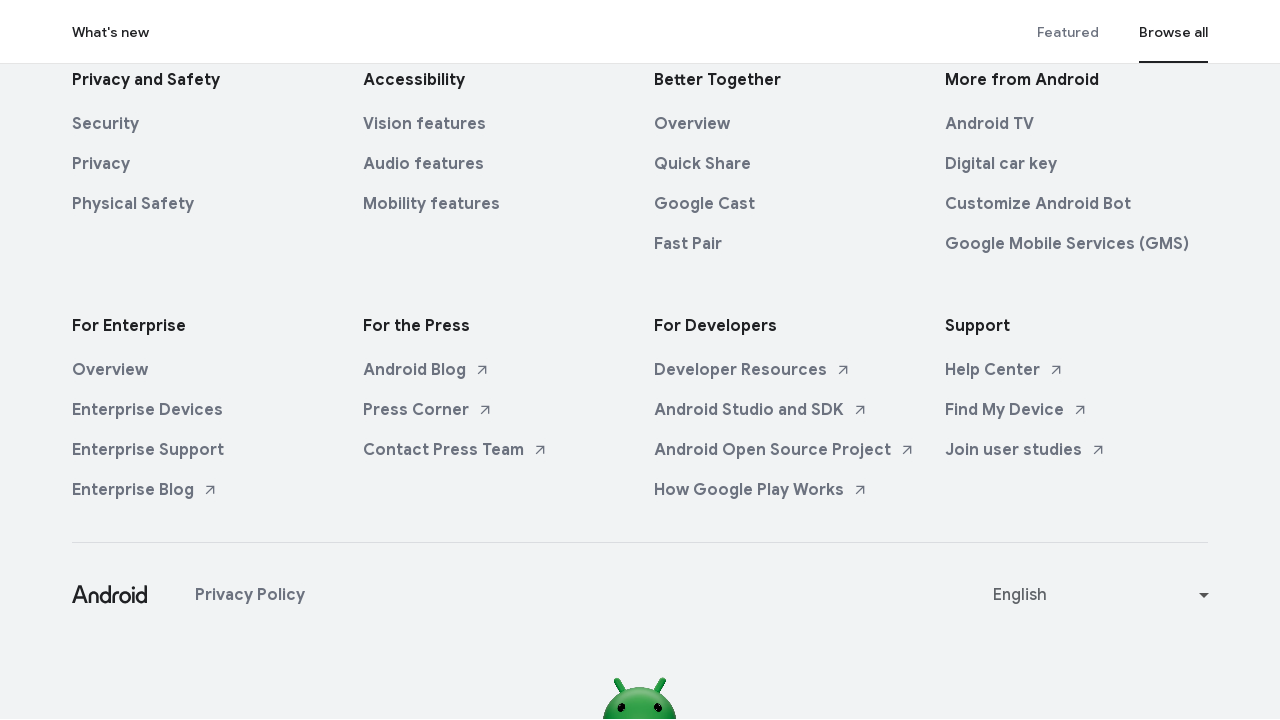

Wait completed for scroll iteration 140/250
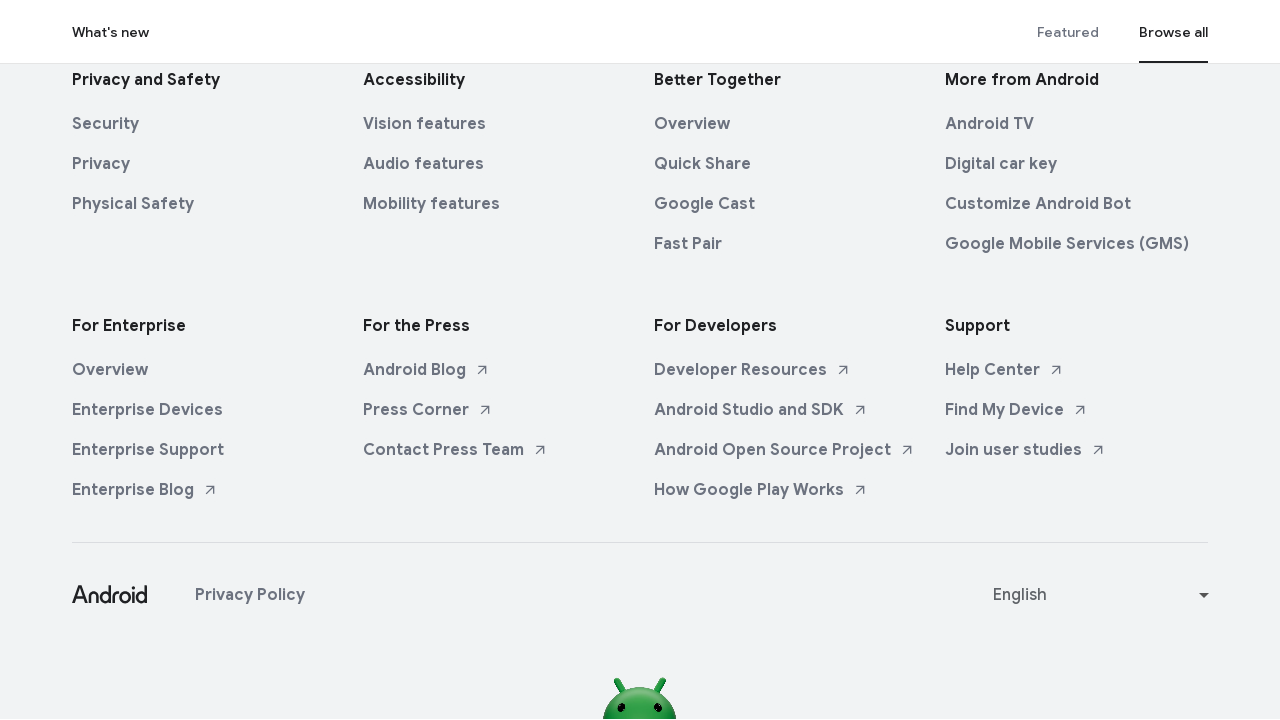

Scrolled down by 141 pixels (iteration 141/250)
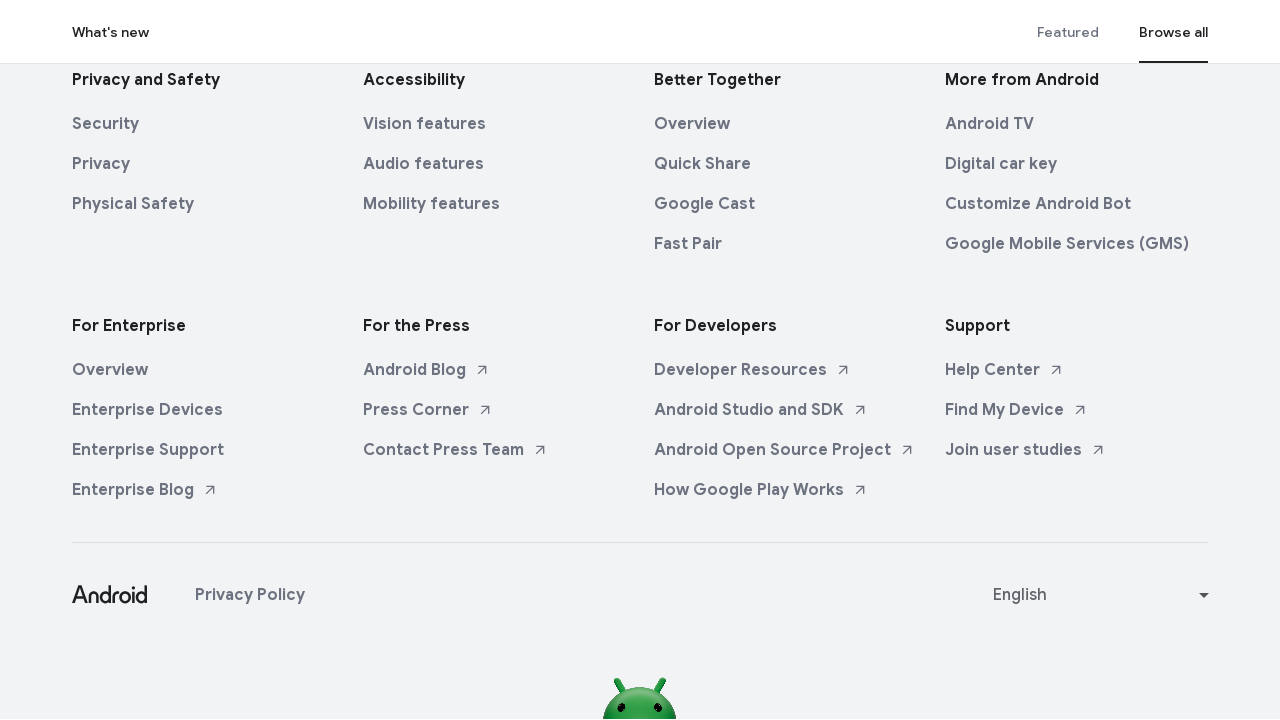

Wait completed for scroll iteration 141/250
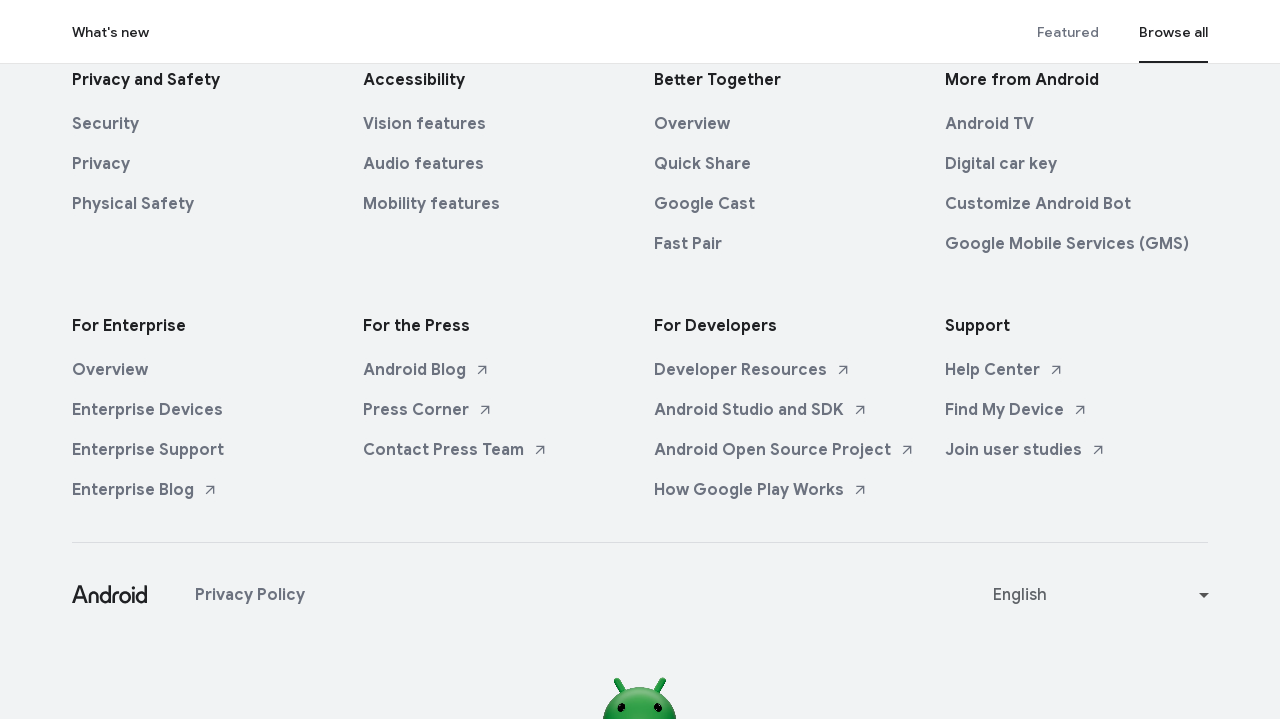

Scrolled down by 142 pixels (iteration 142/250)
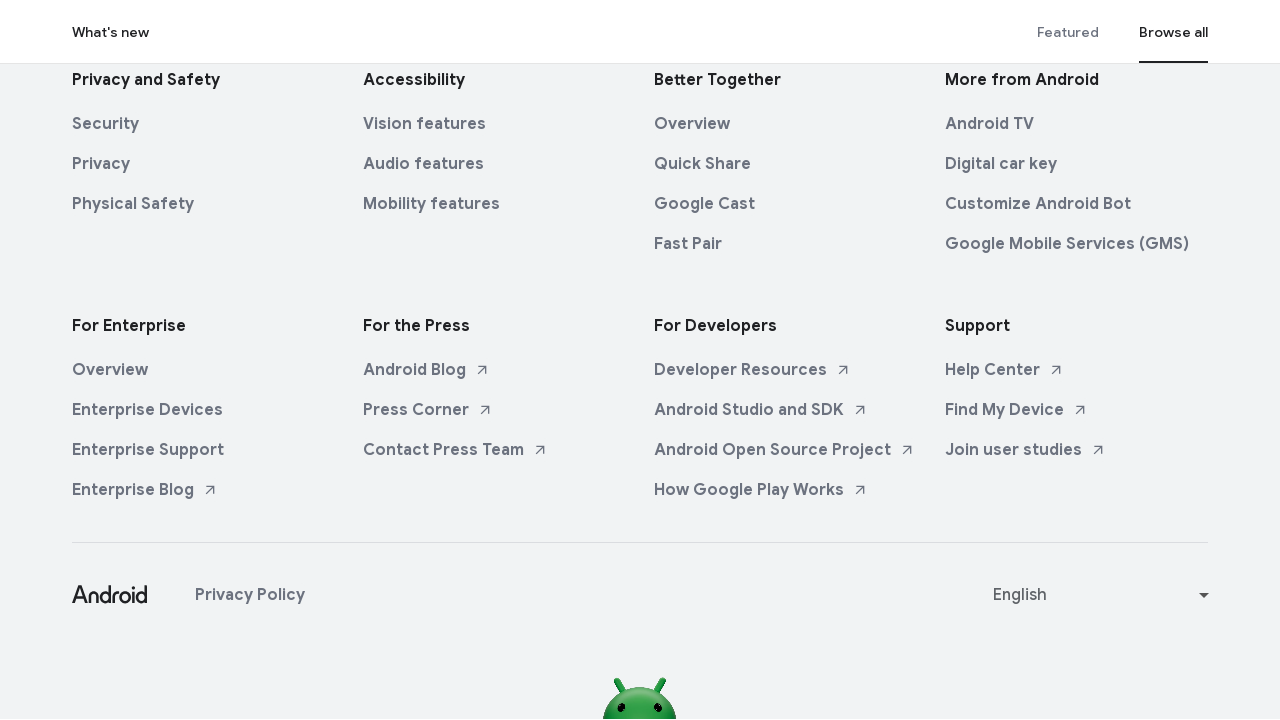

Wait completed for scroll iteration 142/250
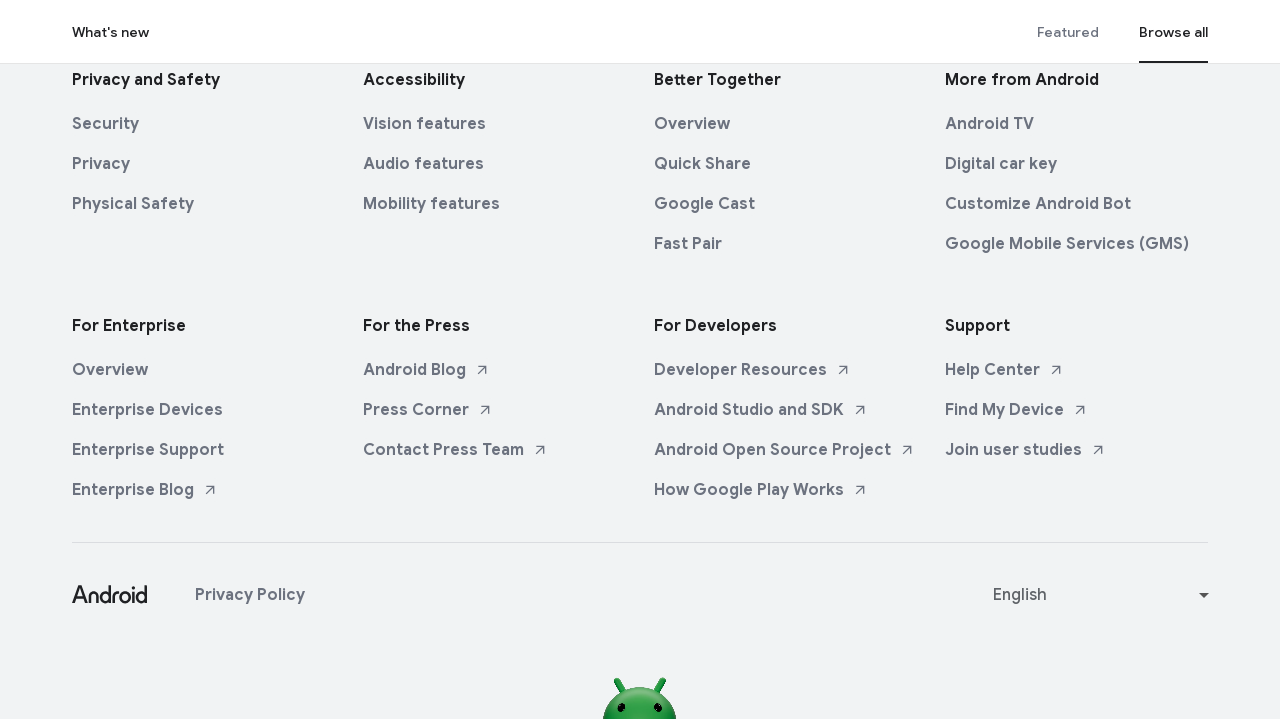

Scrolled down by 143 pixels (iteration 143/250)
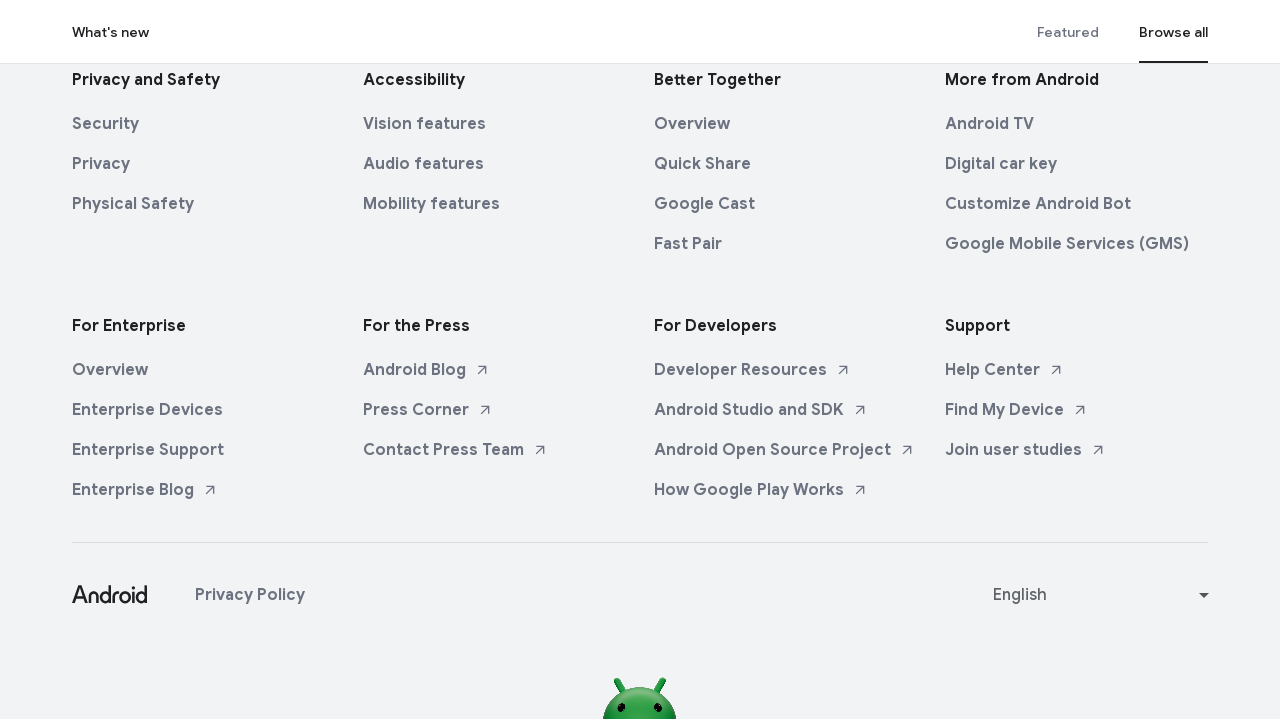

Wait completed for scroll iteration 143/250
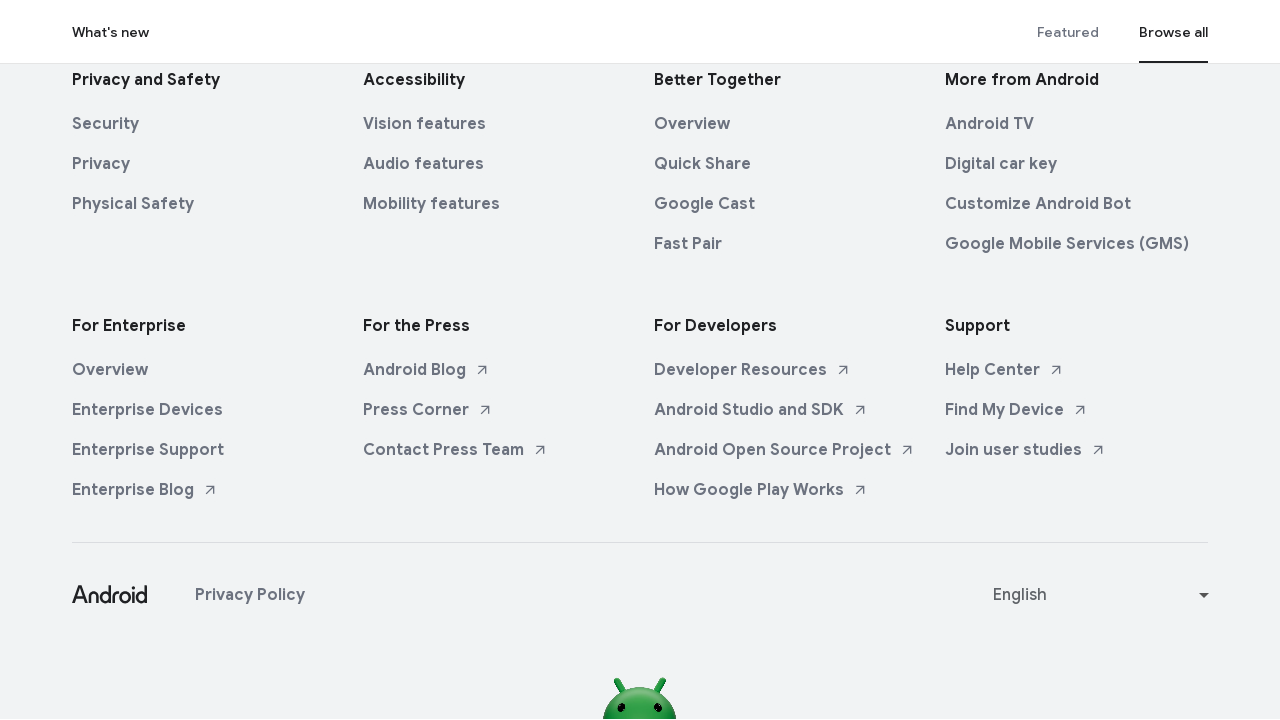

Scrolled down by 144 pixels (iteration 144/250)
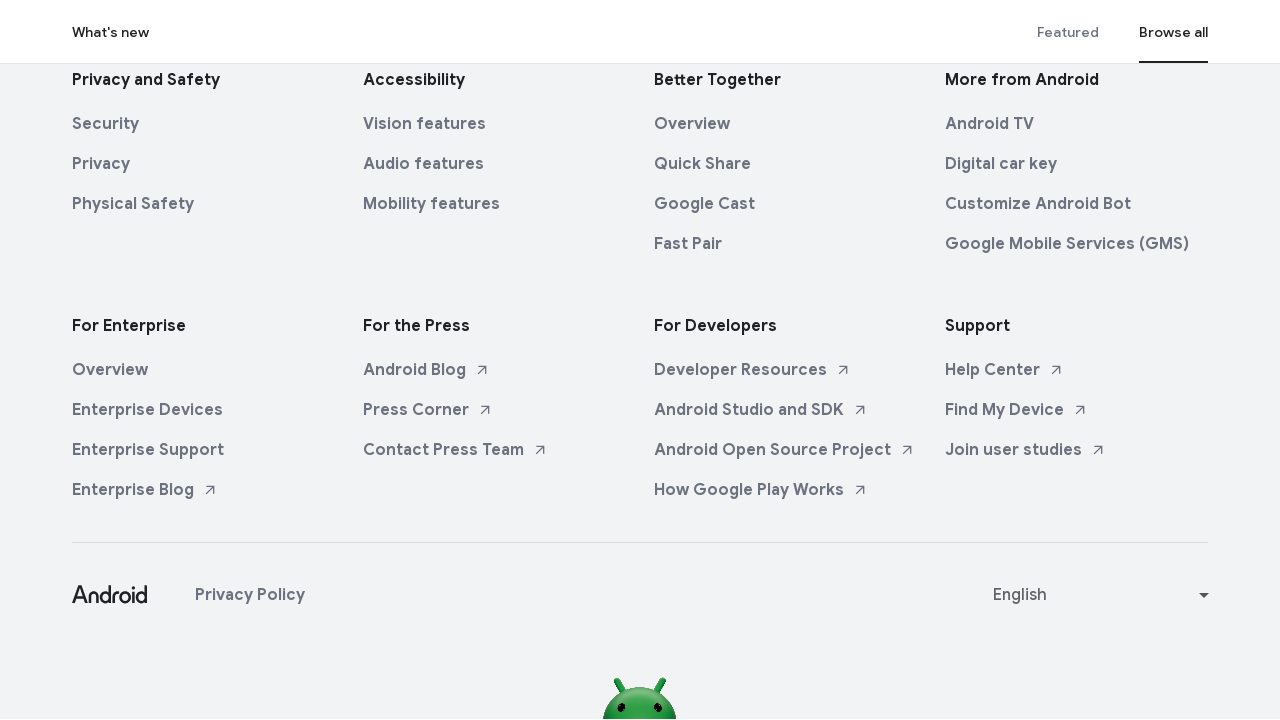

Wait completed for scroll iteration 144/250
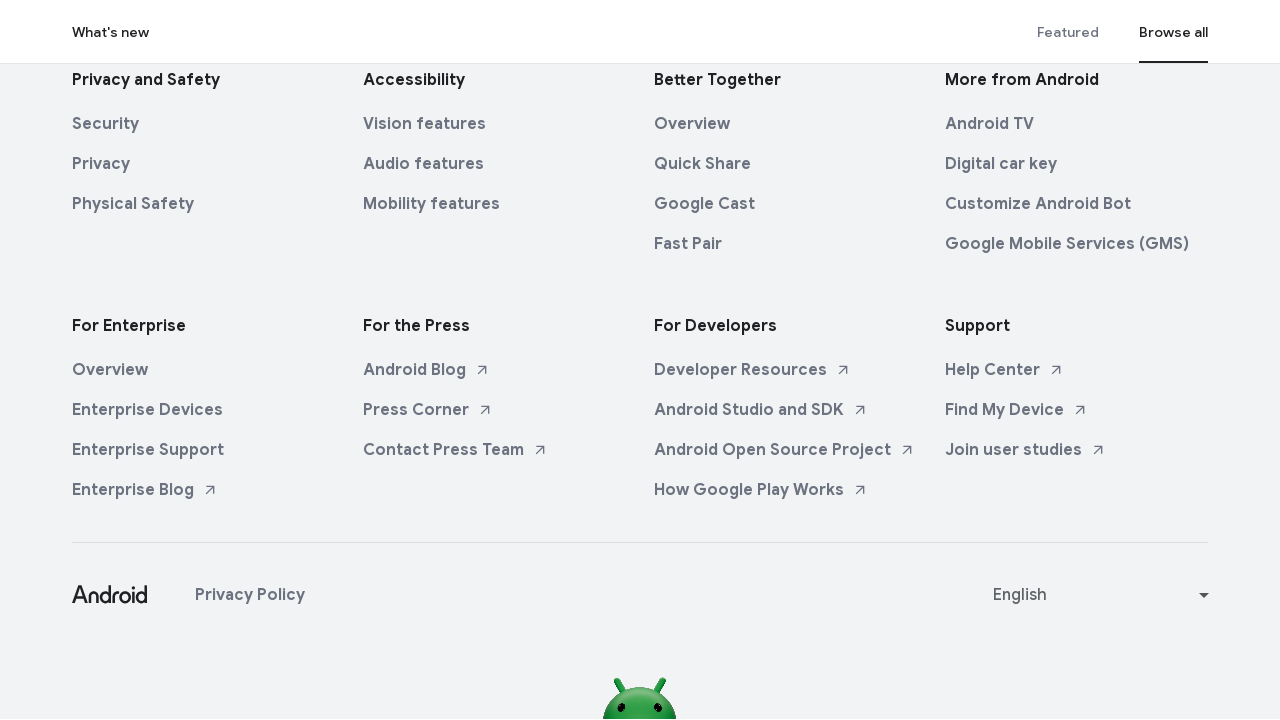

Scrolled down by 145 pixels (iteration 145/250)
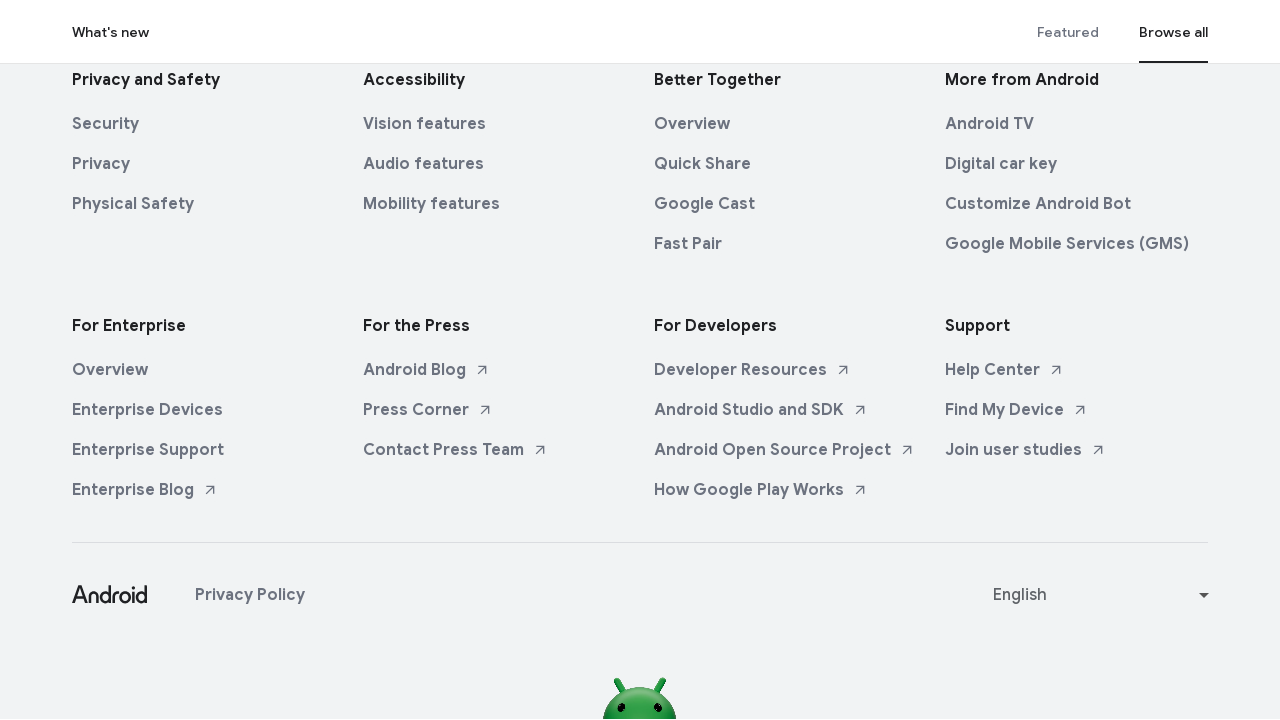

Wait completed for scroll iteration 145/250
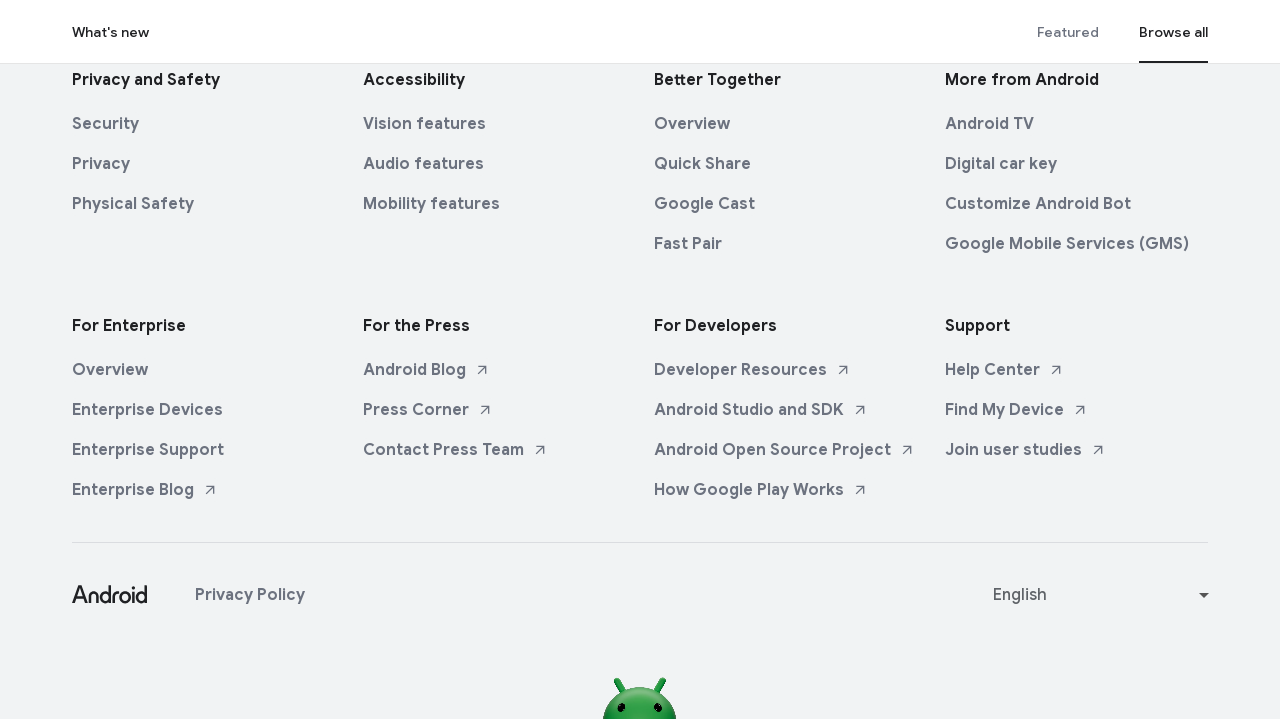

Scrolled down by 146 pixels (iteration 146/250)
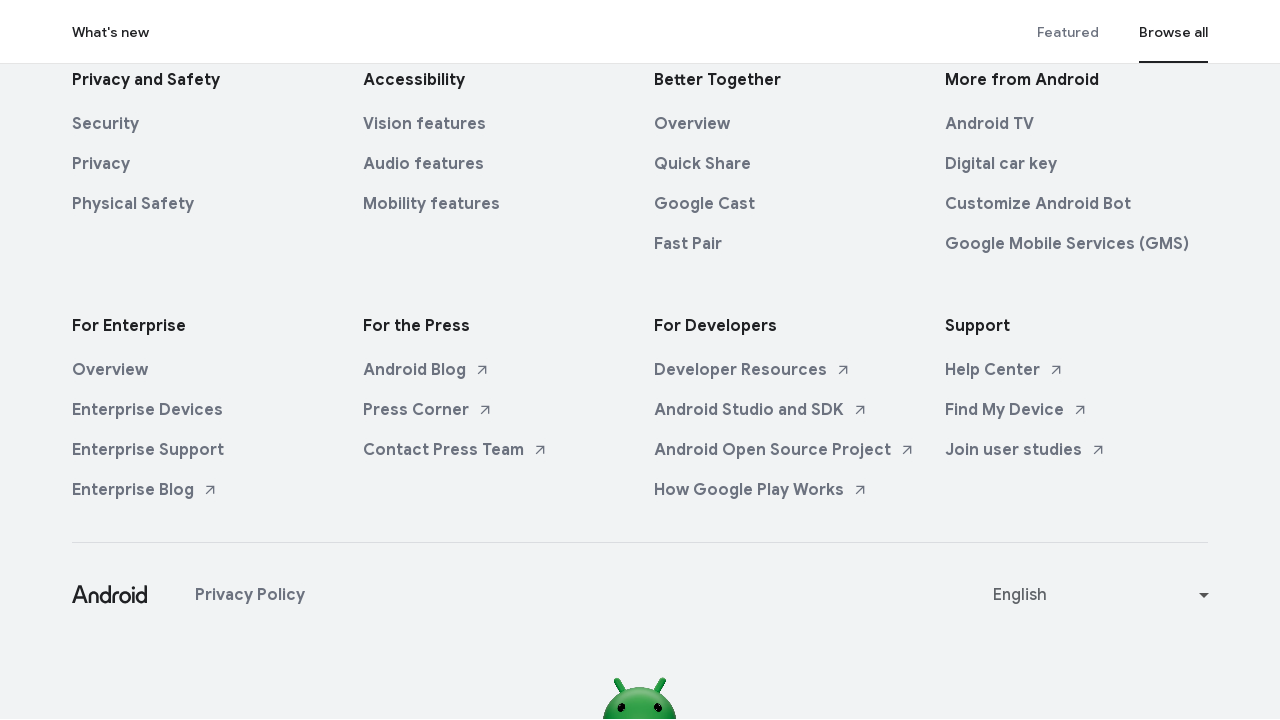

Wait completed for scroll iteration 146/250
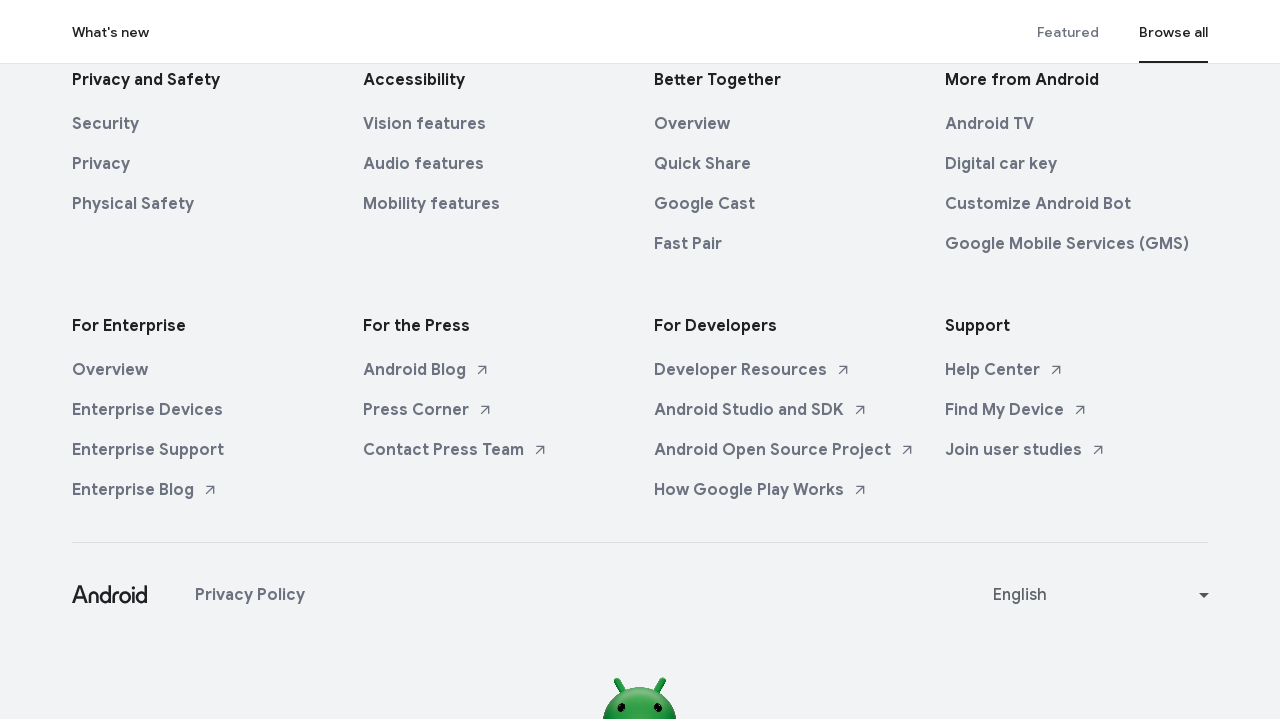

Scrolled down by 147 pixels (iteration 147/250)
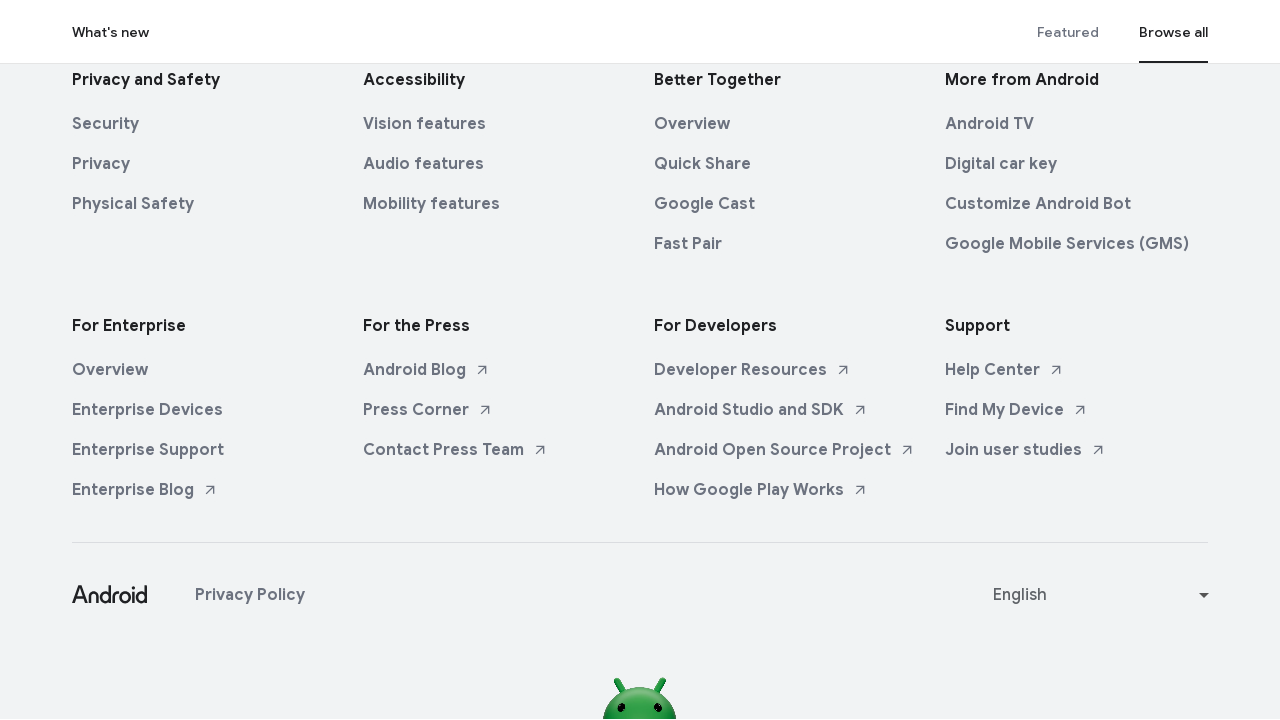

Wait completed for scroll iteration 147/250
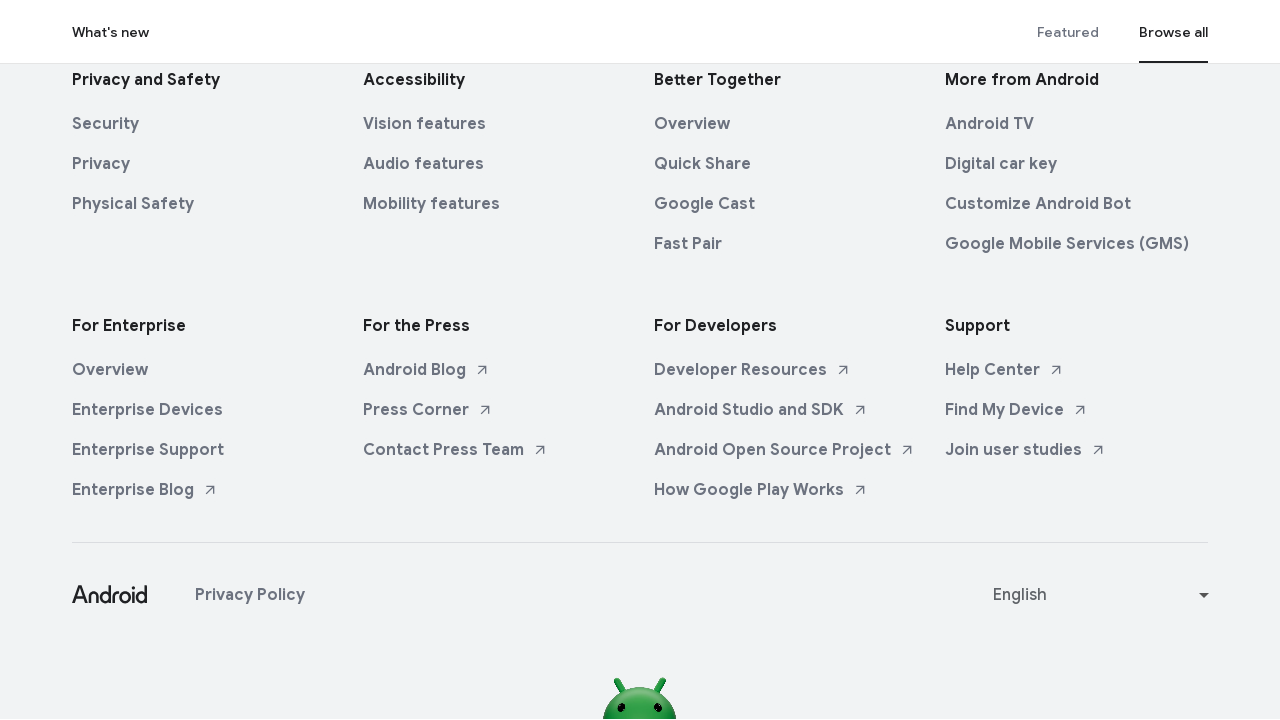

Scrolled down by 148 pixels (iteration 148/250)
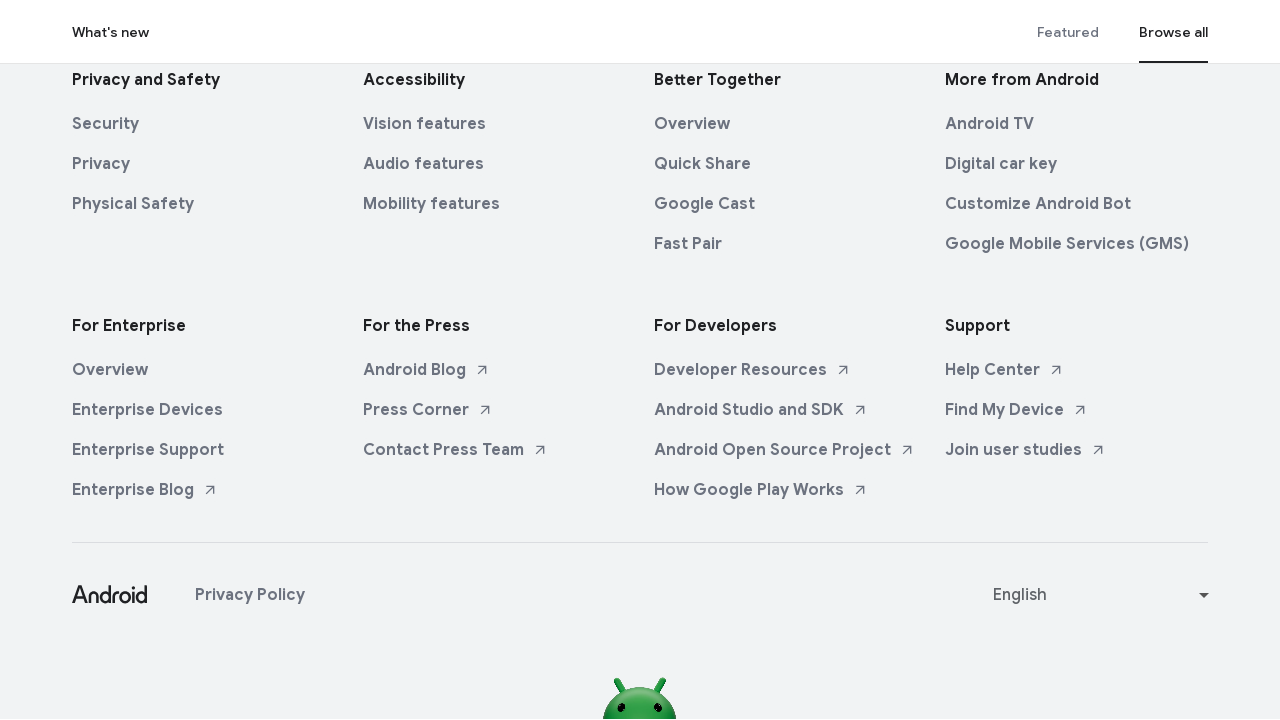

Wait completed for scroll iteration 148/250
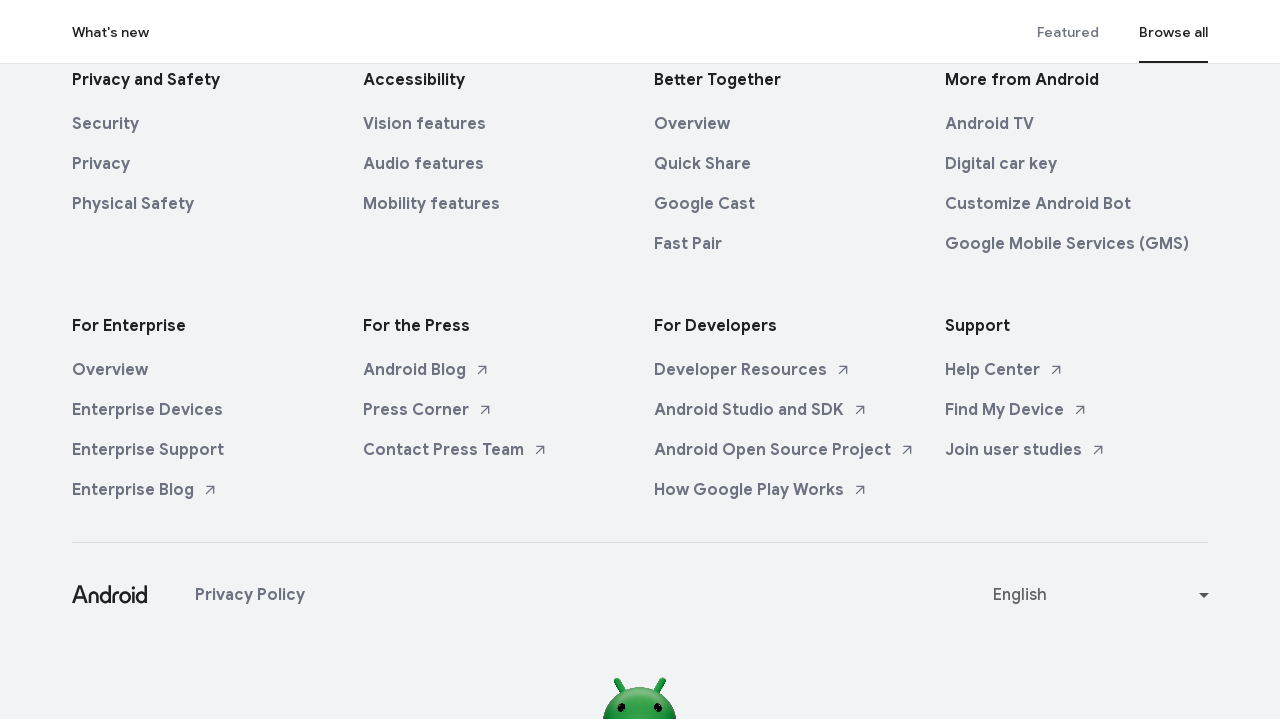

Scrolled down by 149 pixels (iteration 149/250)
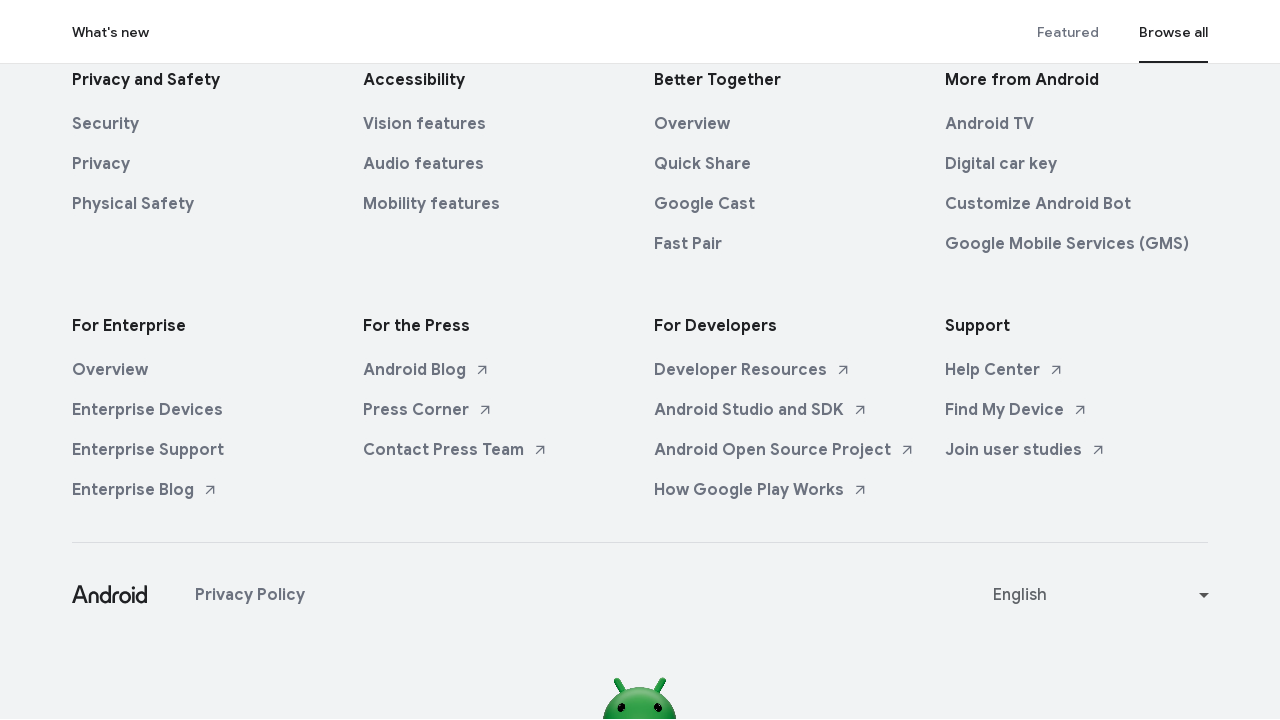

Wait completed for scroll iteration 149/250
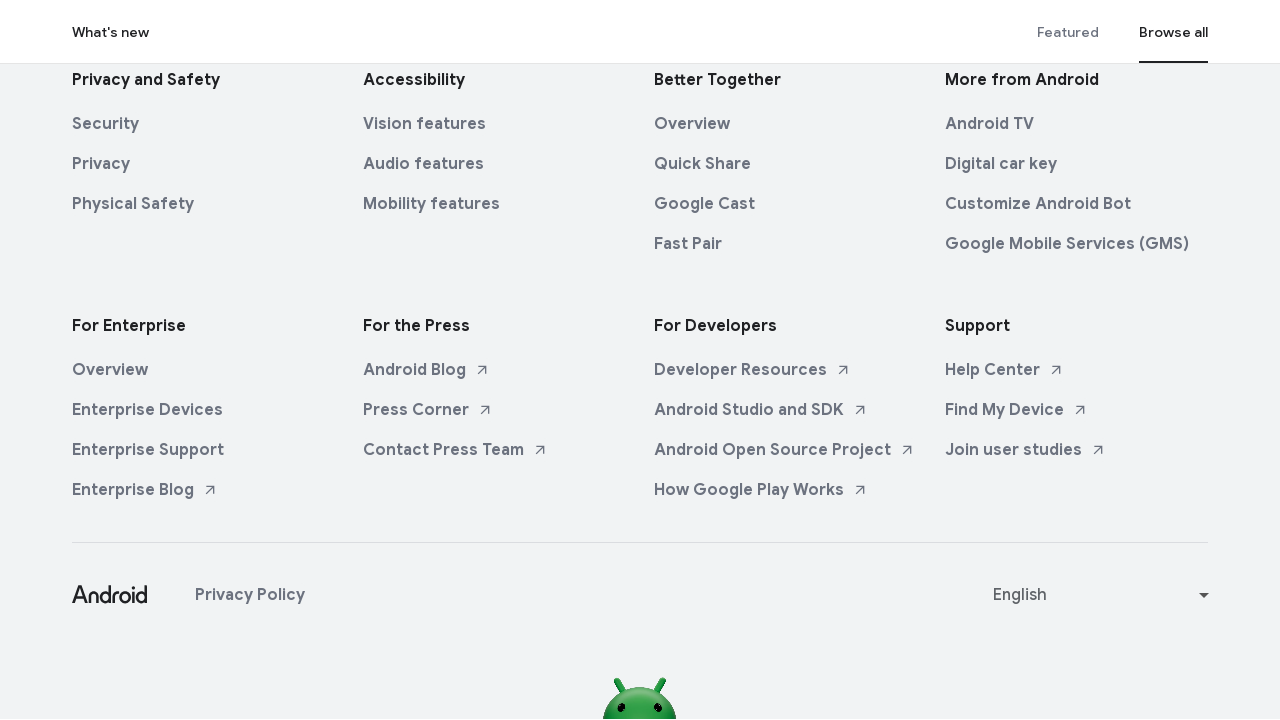

Scrolled down by 150 pixels (iteration 150/250)
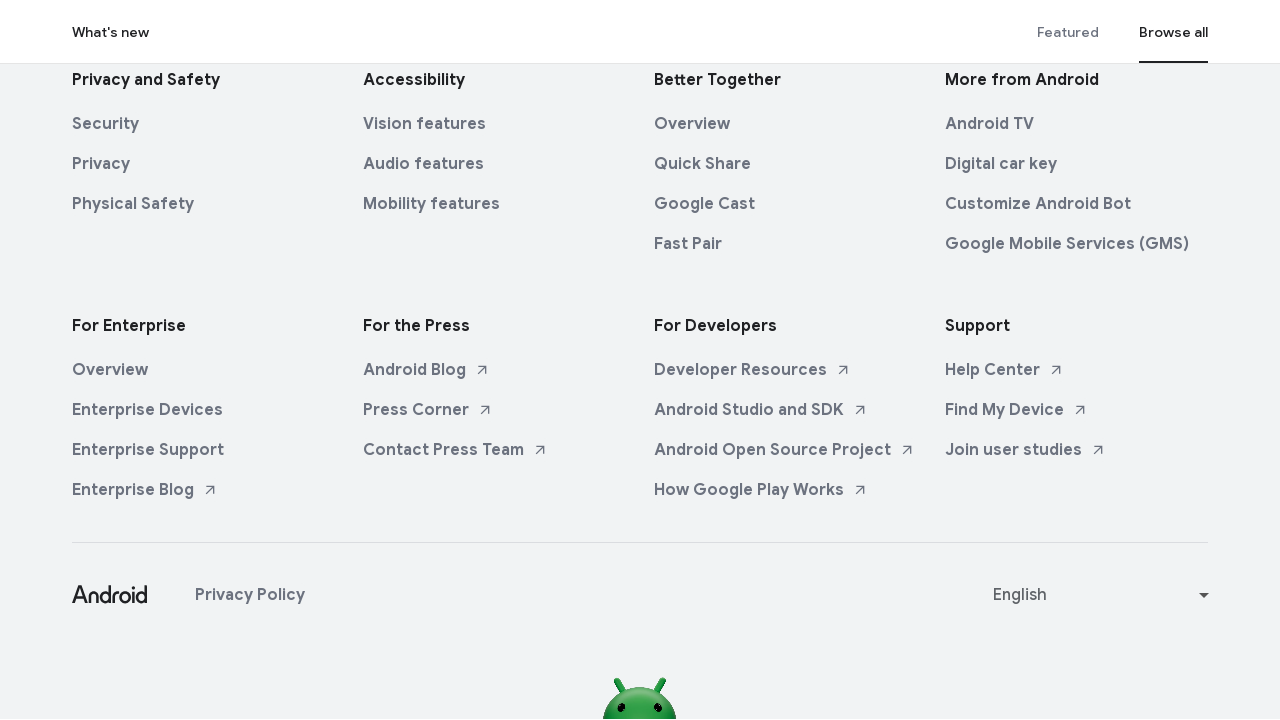

Wait completed for scroll iteration 150/250
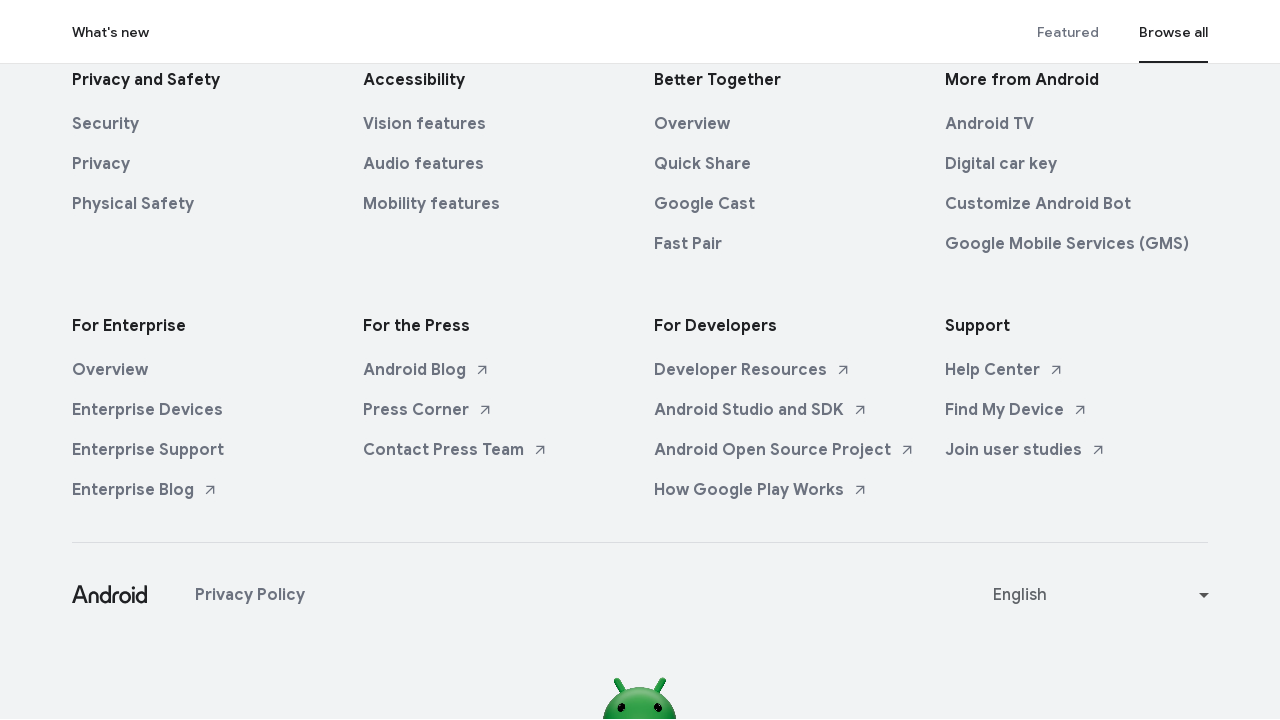

Scrolled down by 151 pixels (iteration 151/250)
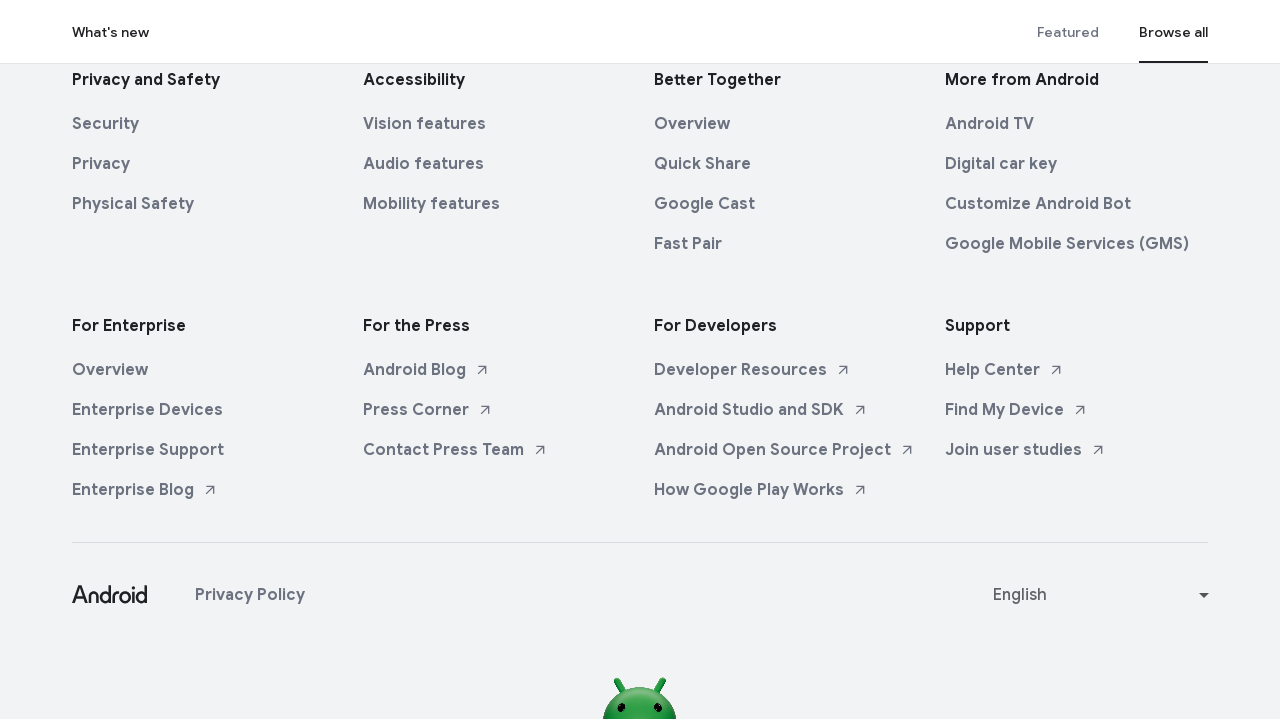

Wait completed for scroll iteration 151/250
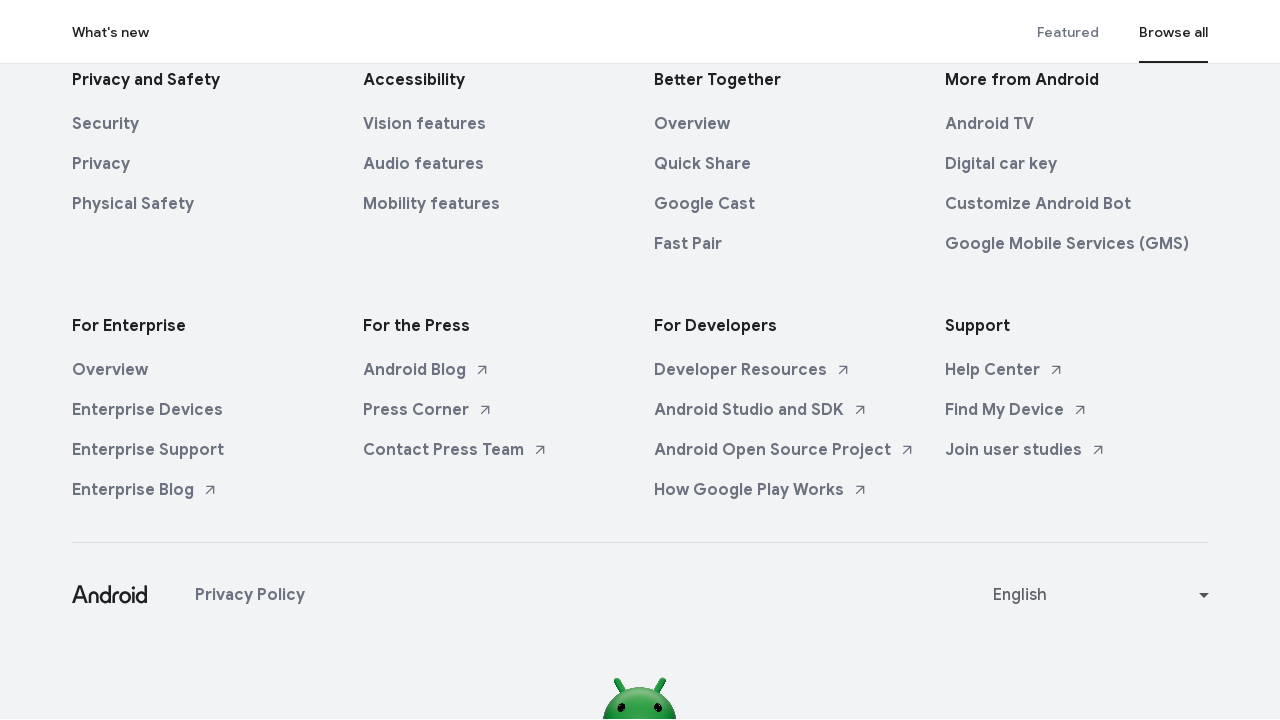

Scrolled down by 152 pixels (iteration 152/250)
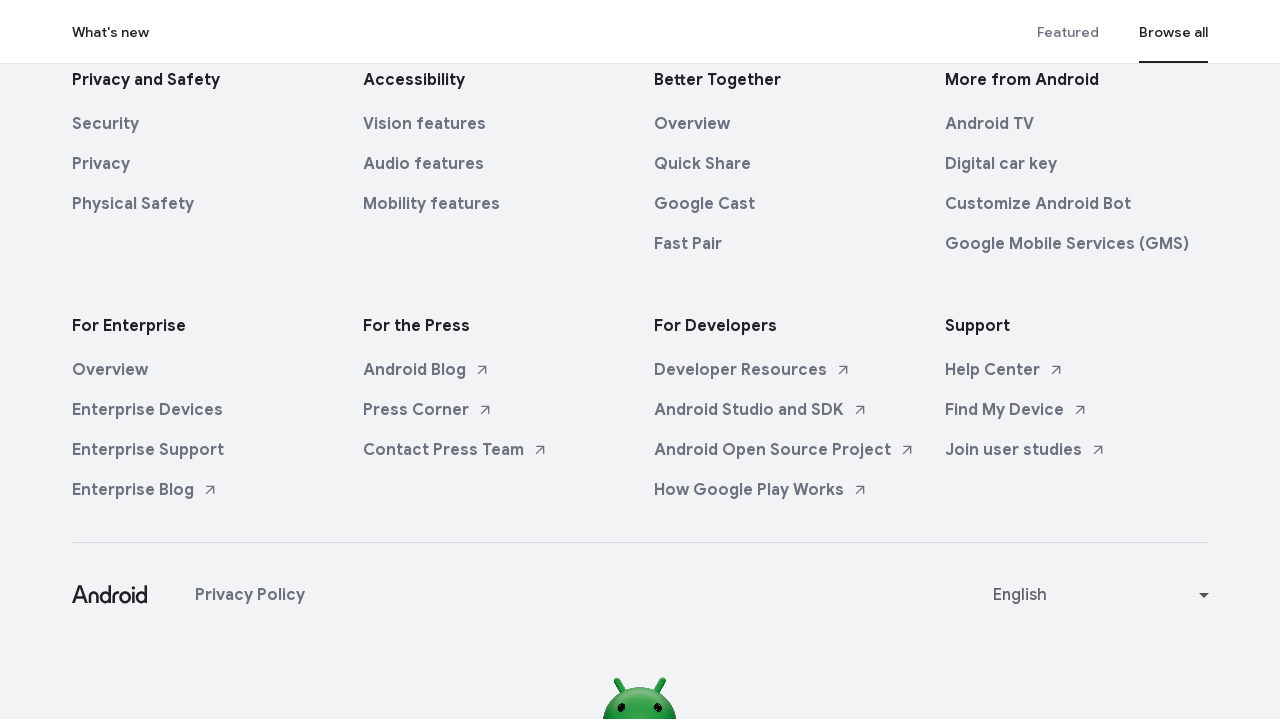

Wait completed for scroll iteration 152/250
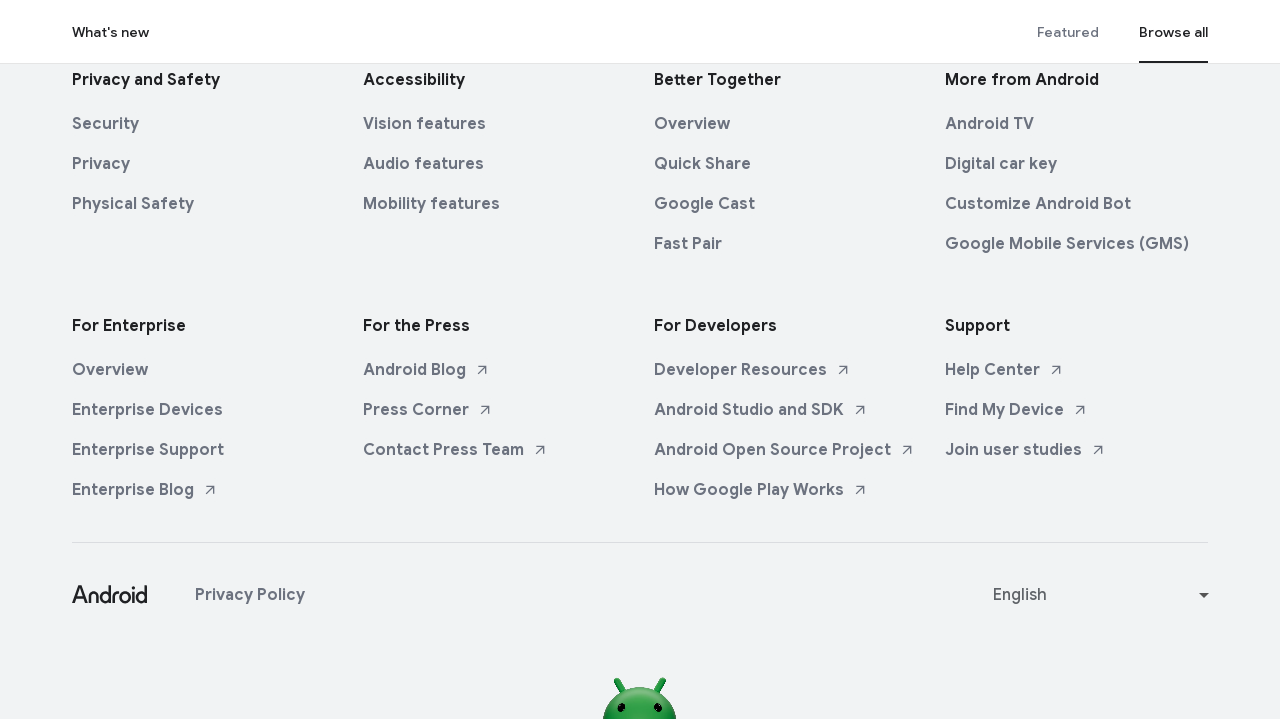

Scrolled down by 153 pixels (iteration 153/250)
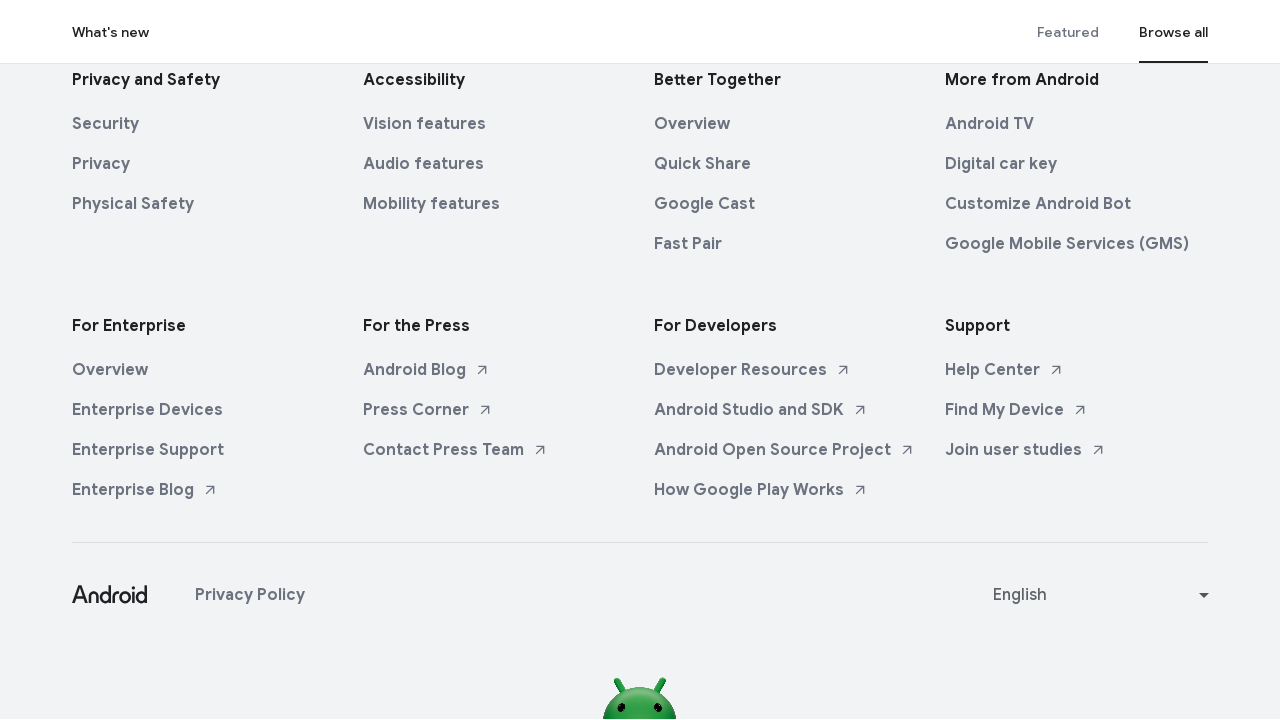

Wait completed for scroll iteration 153/250
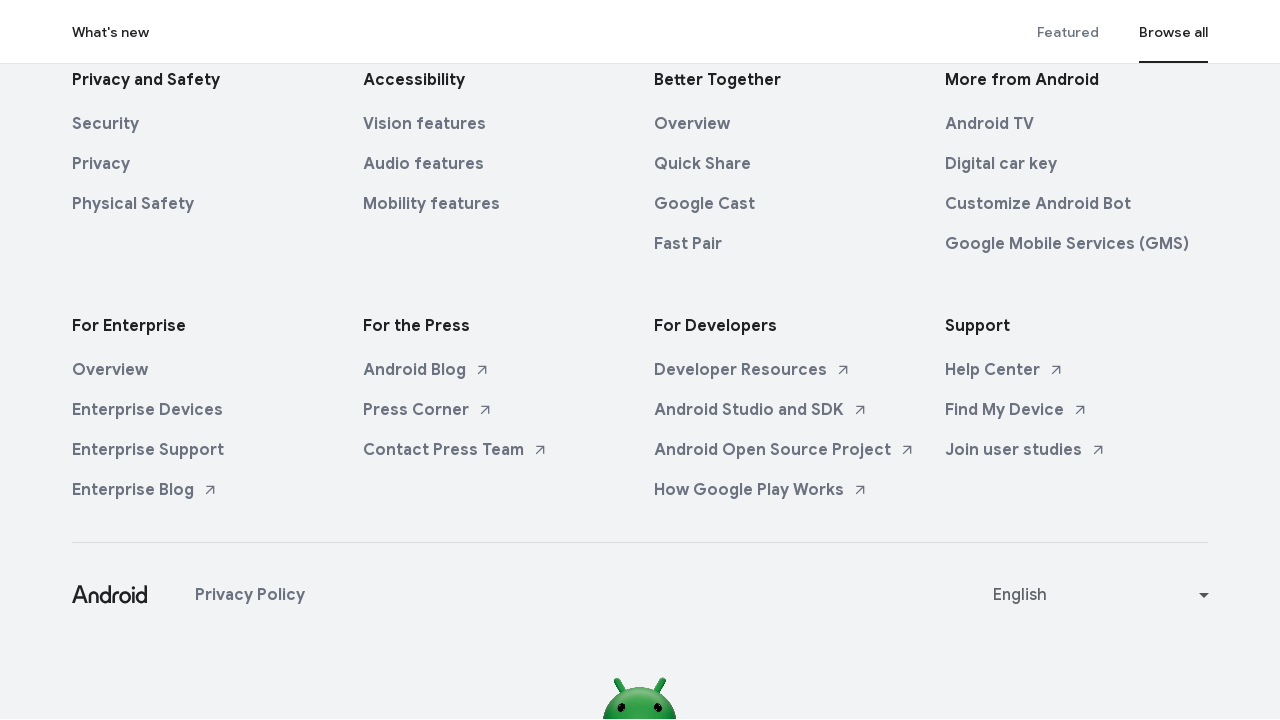

Scrolled down by 154 pixels (iteration 154/250)
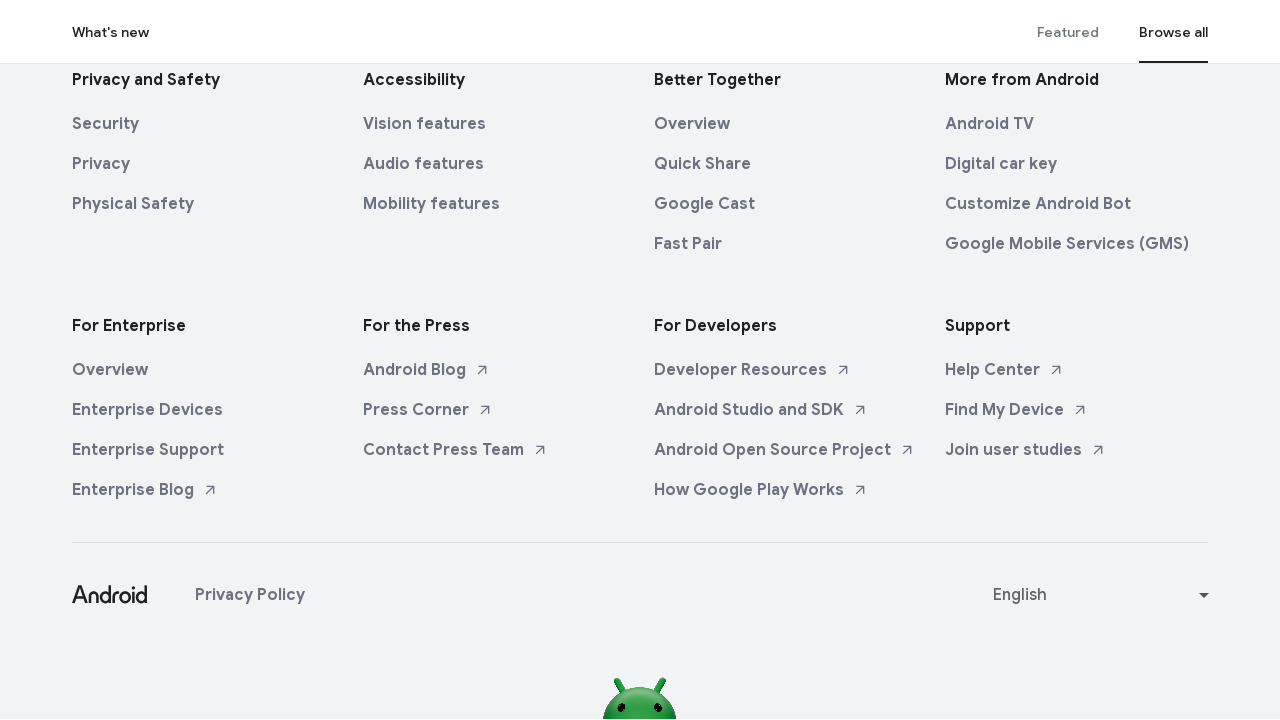

Wait completed for scroll iteration 154/250
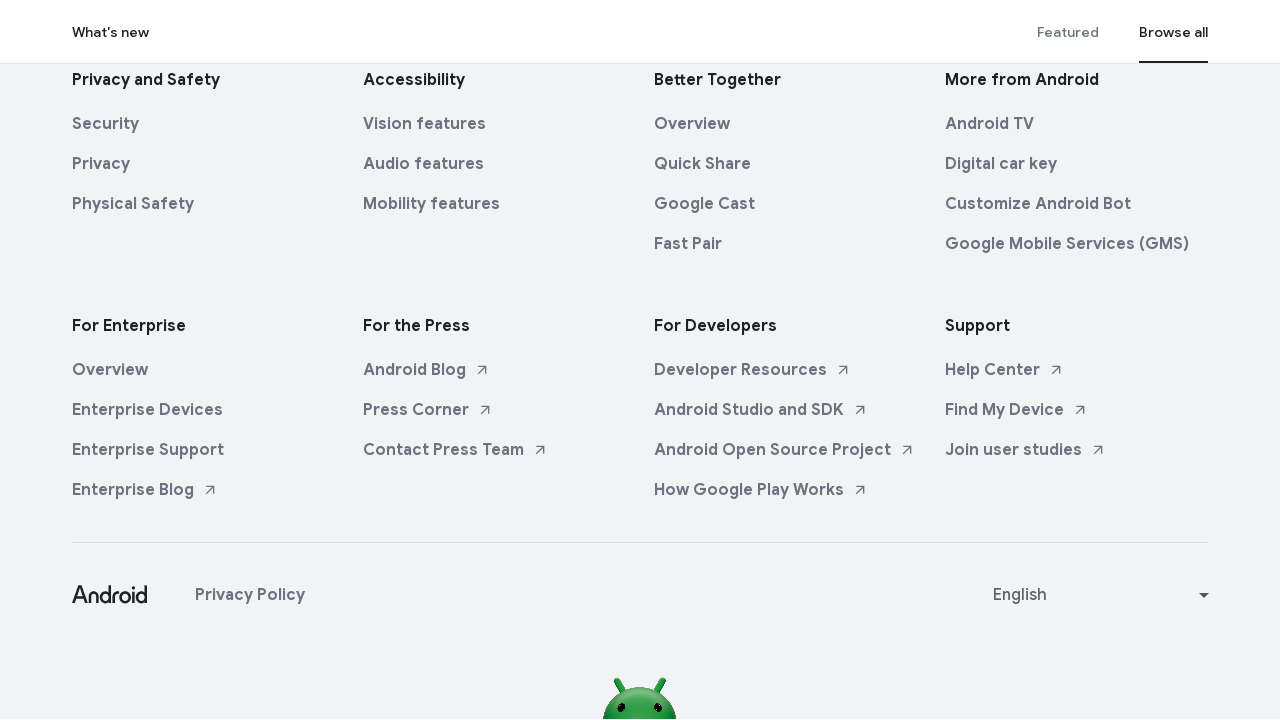

Scrolled down by 155 pixels (iteration 155/250)
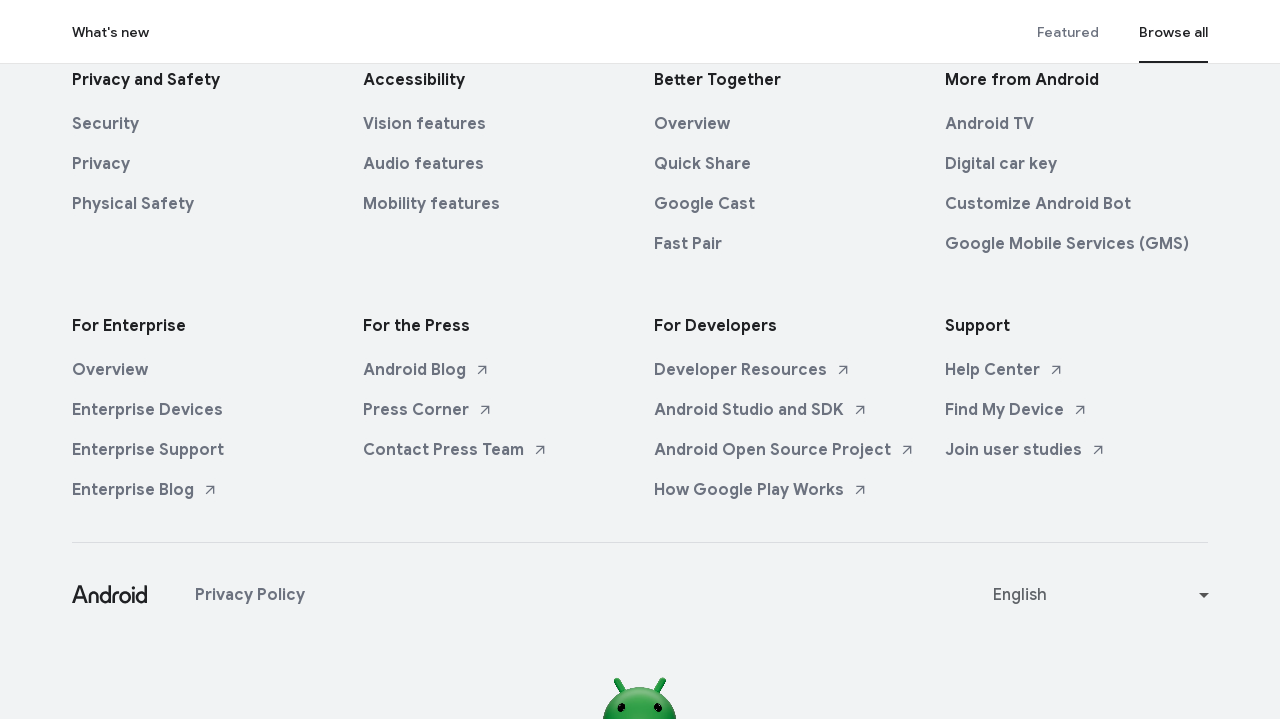

Wait completed for scroll iteration 155/250
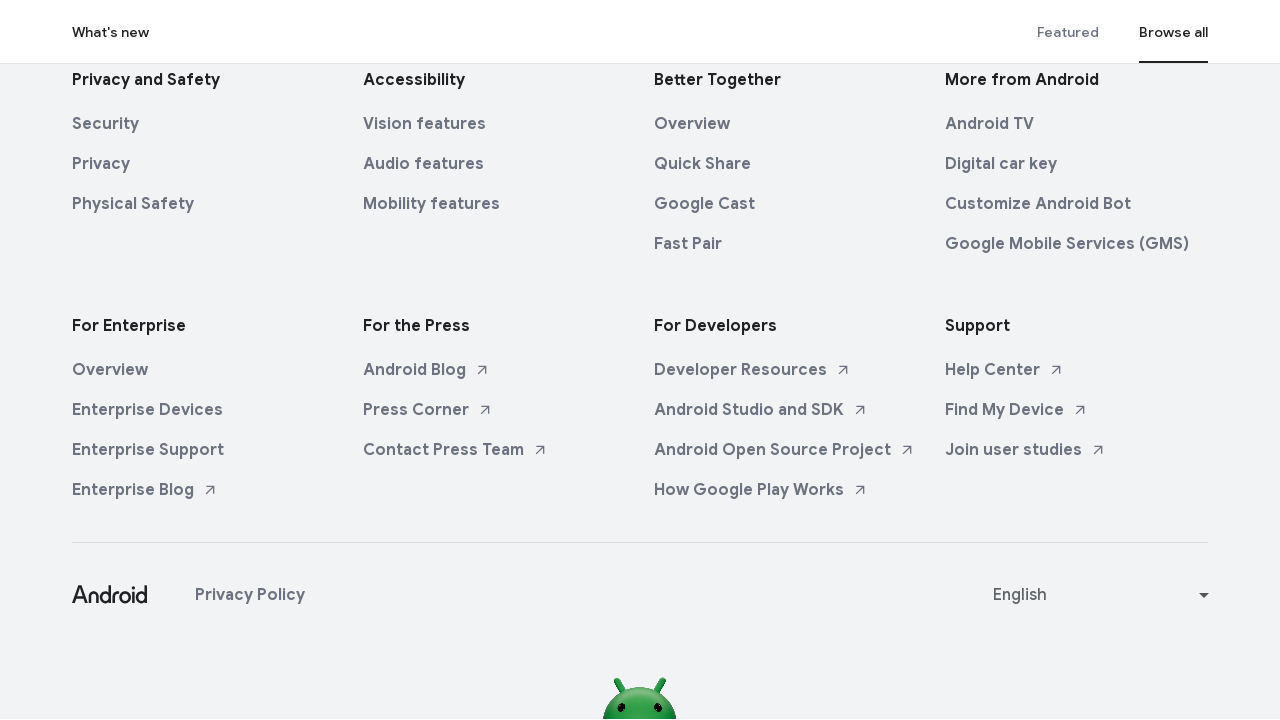

Scrolled down by 156 pixels (iteration 156/250)
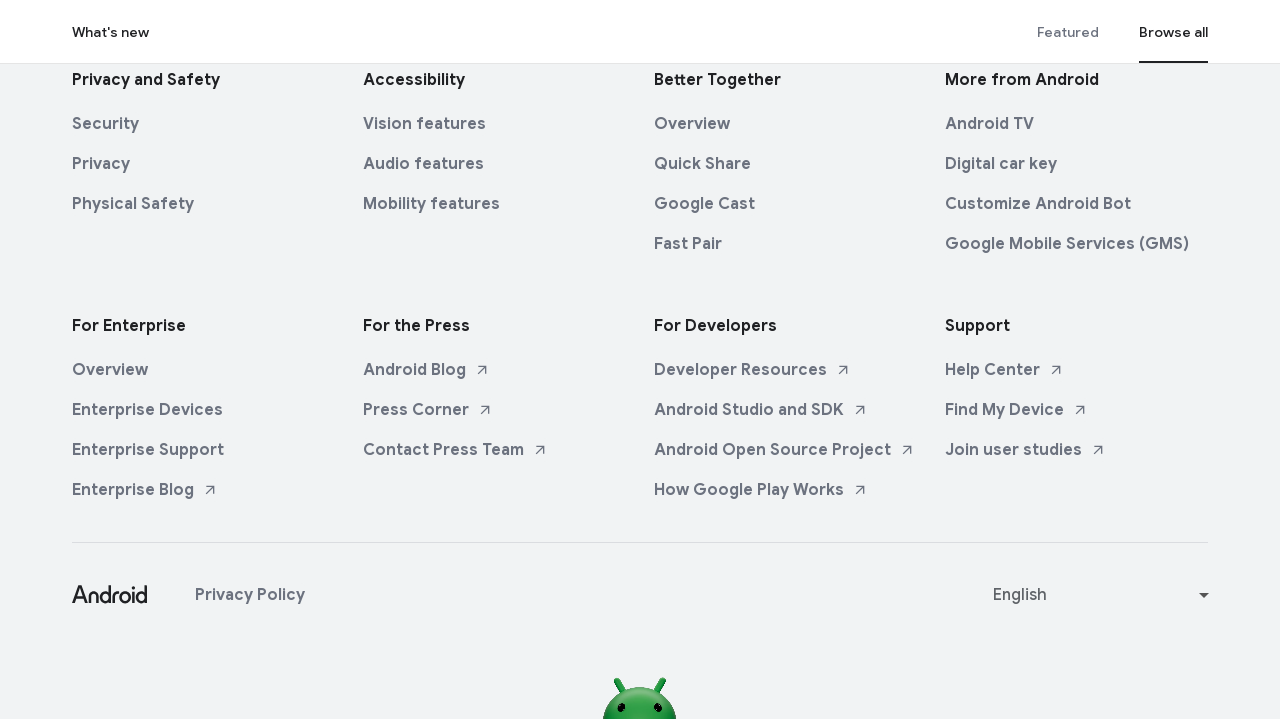

Wait completed for scroll iteration 156/250
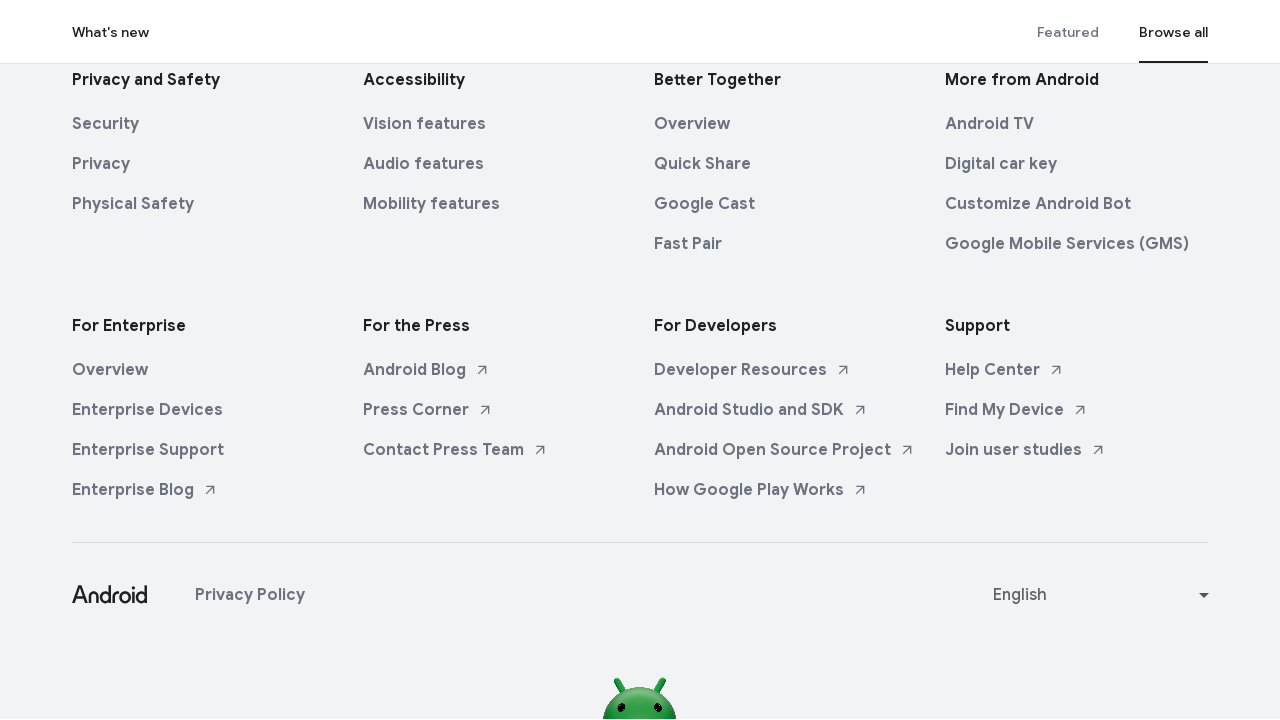

Scrolled down by 157 pixels (iteration 157/250)
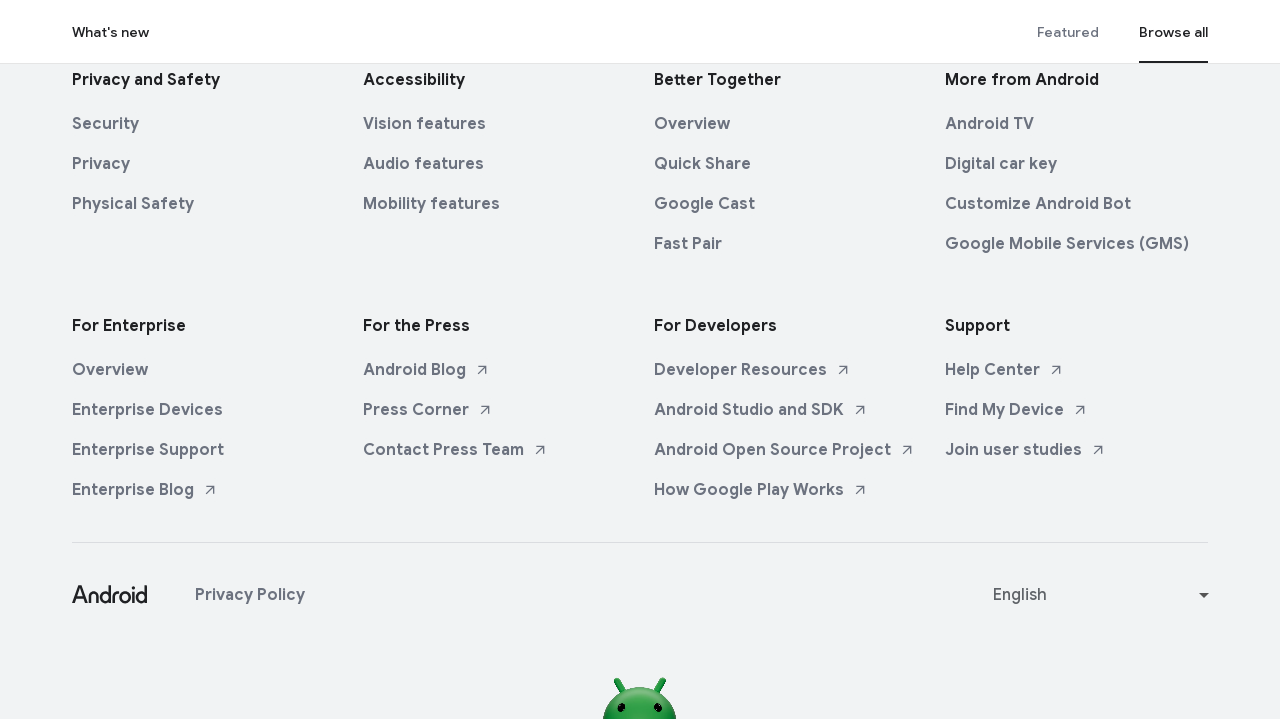

Wait completed for scroll iteration 157/250
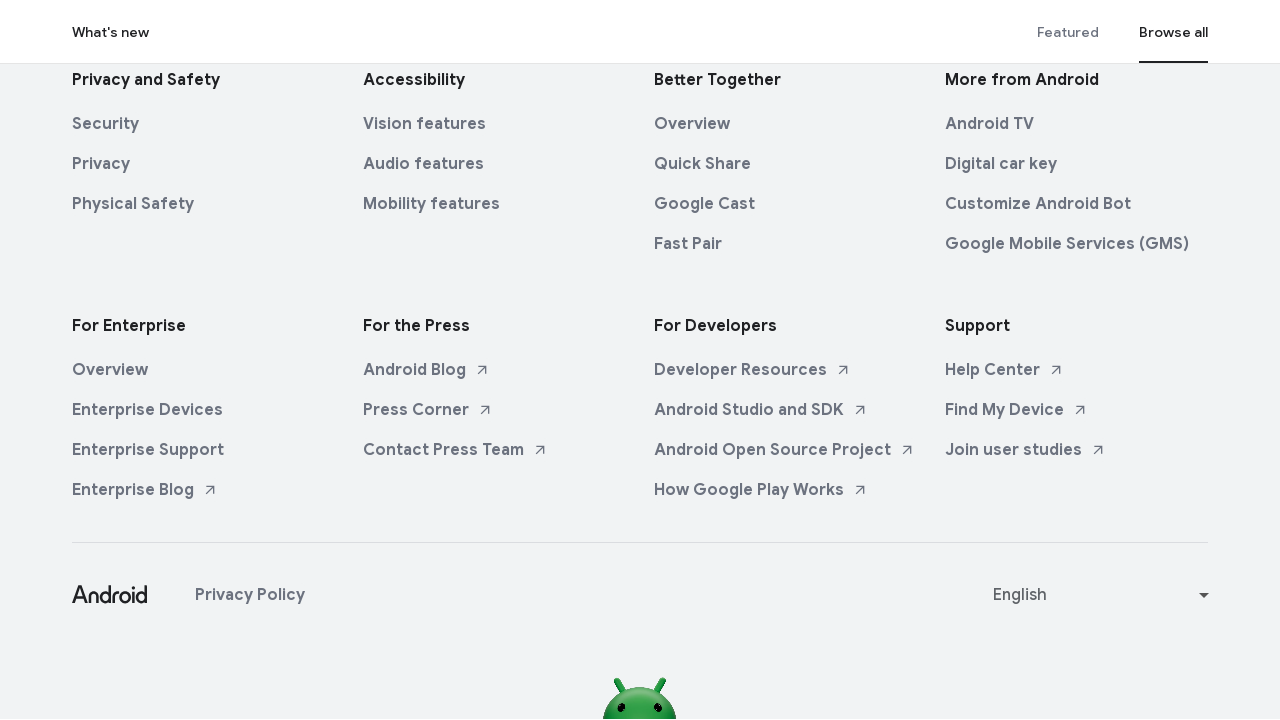

Scrolled down by 158 pixels (iteration 158/250)
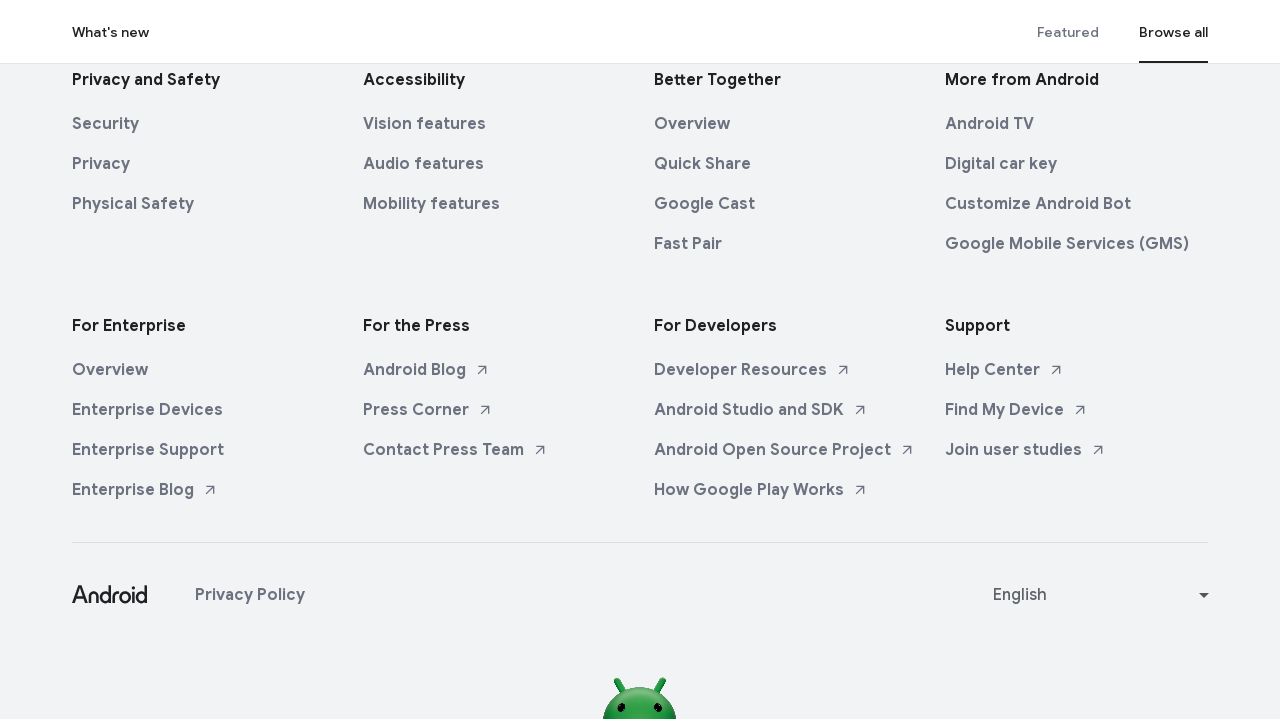

Wait completed for scroll iteration 158/250
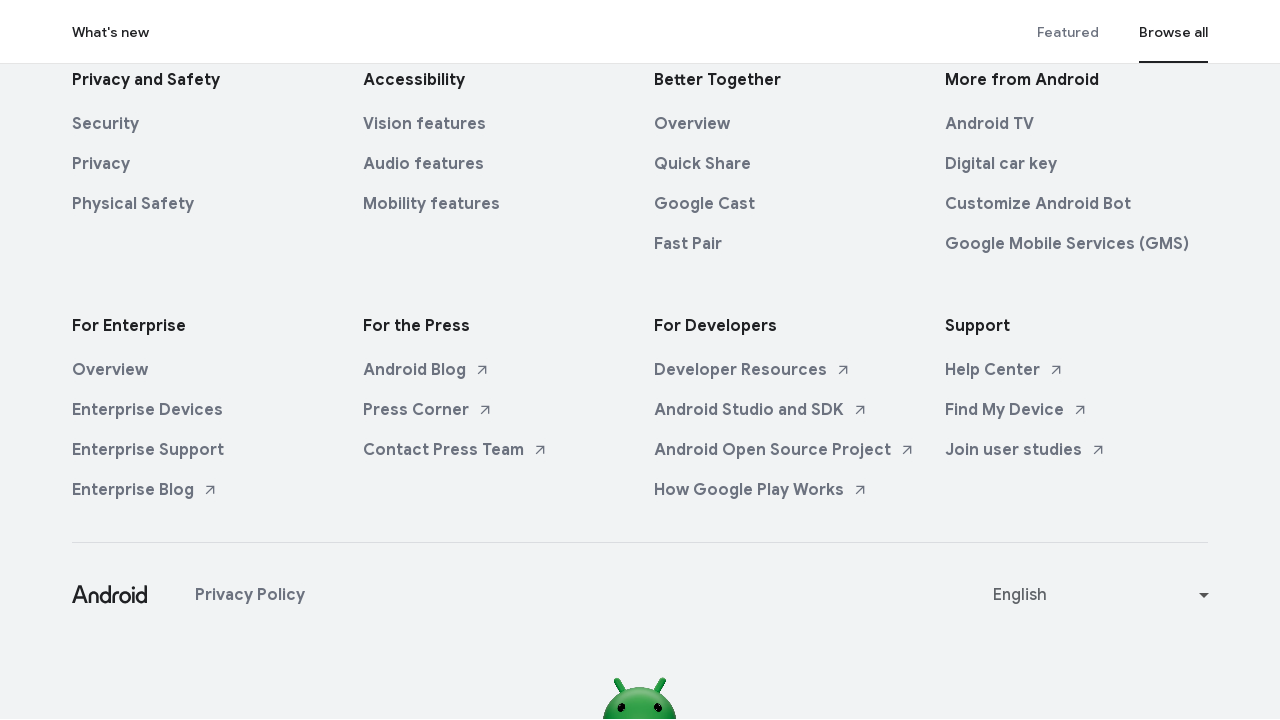

Scrolled down by 159 pixels (iteration 159/250)
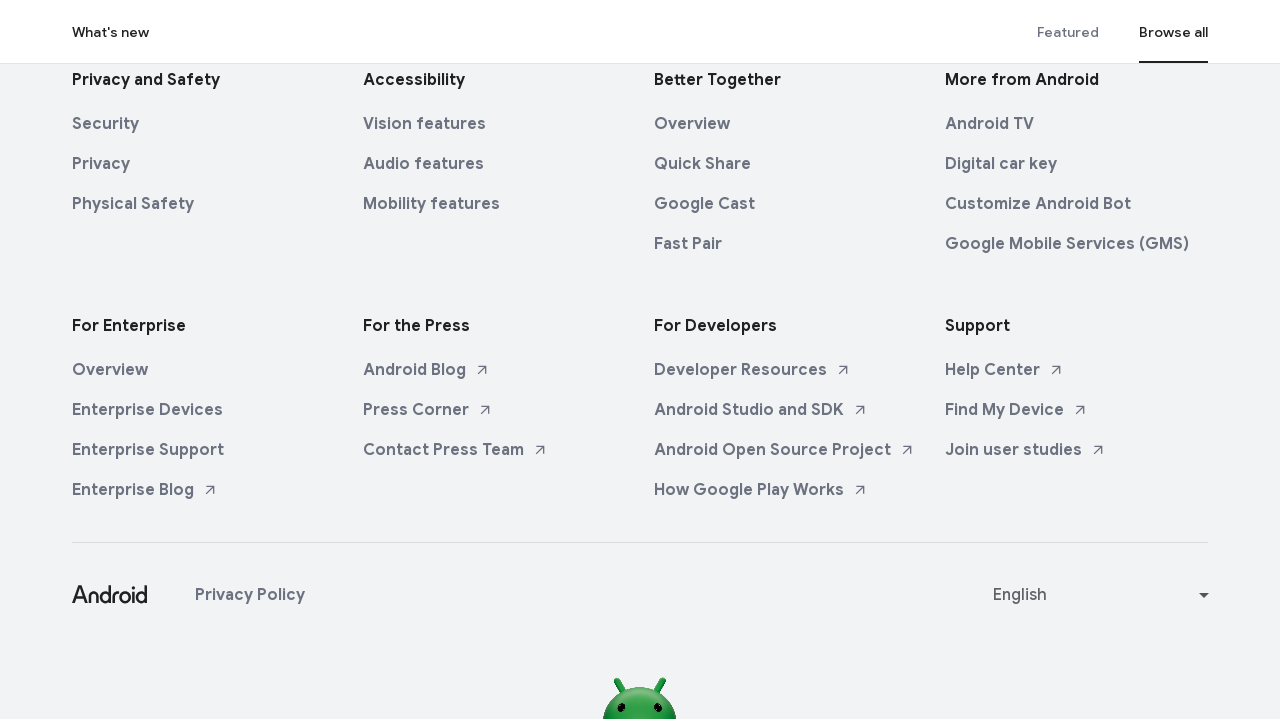

Wait completed for scroll iteration 159/250
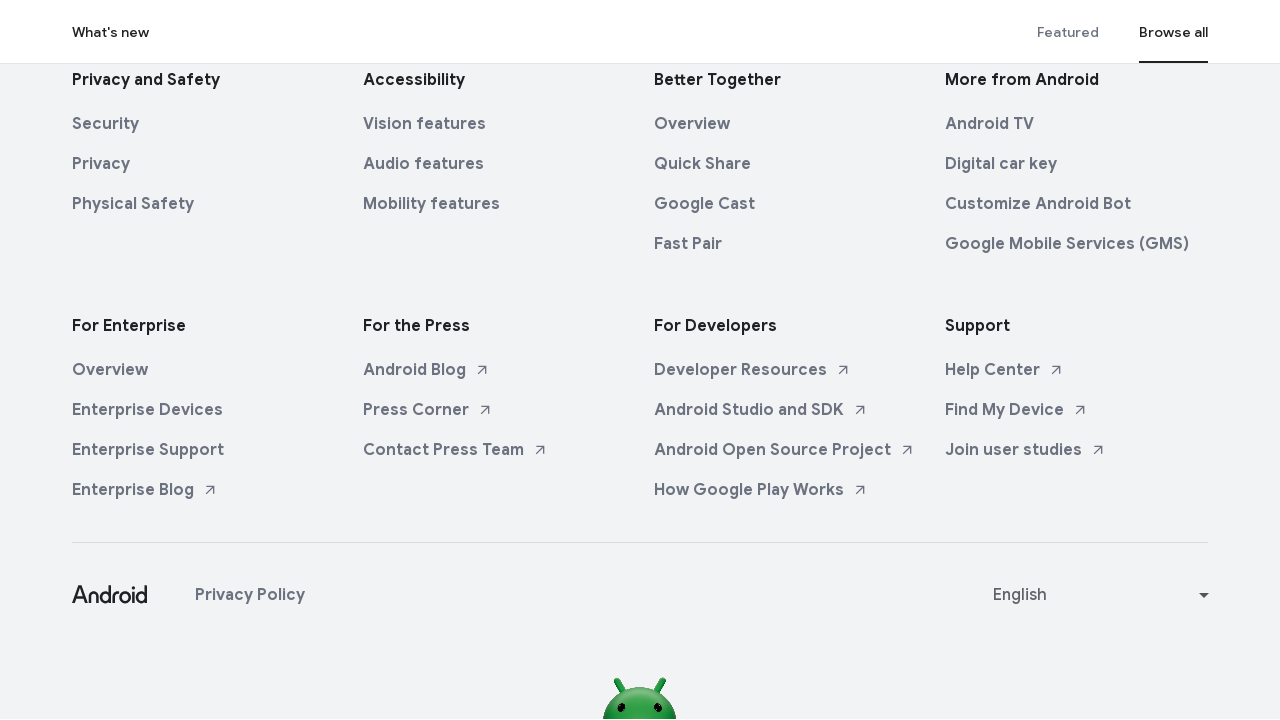

Scrolled down by 160 pixels (iteration 160/250)
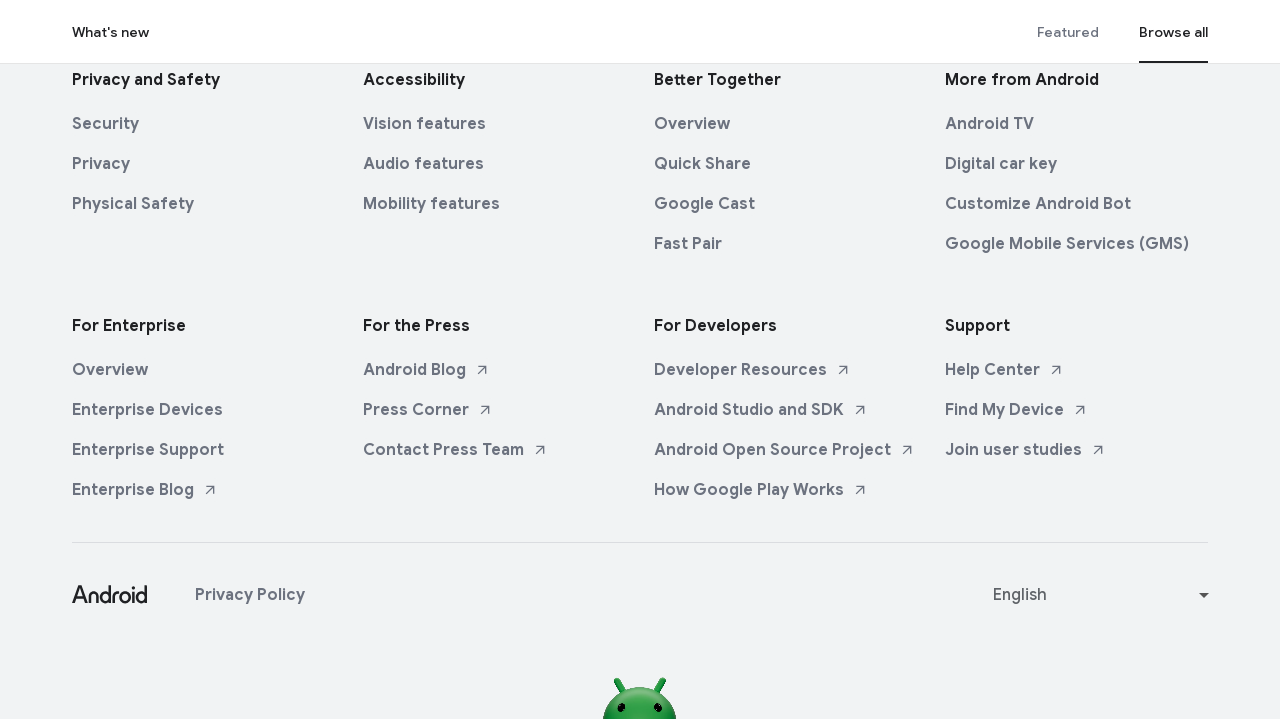

Wait completed for scroll iteration 160/250
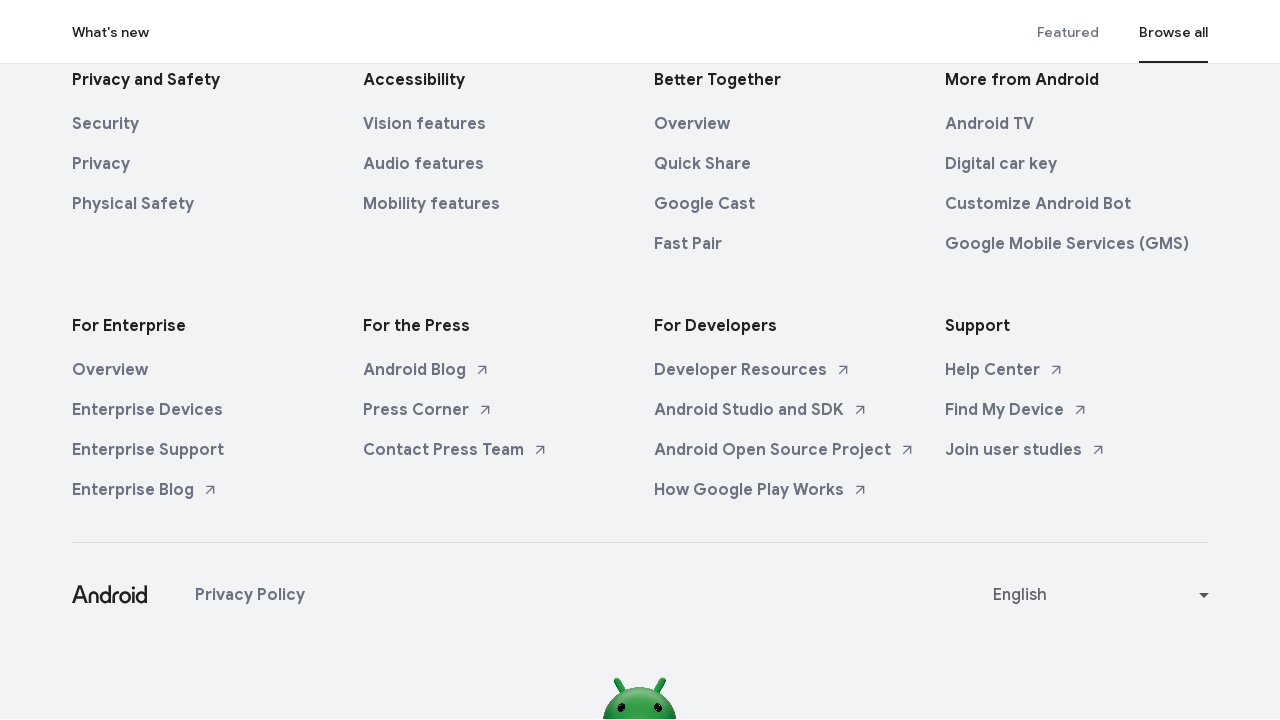

Scrolled down by 161 pixels (iteration 161/250)
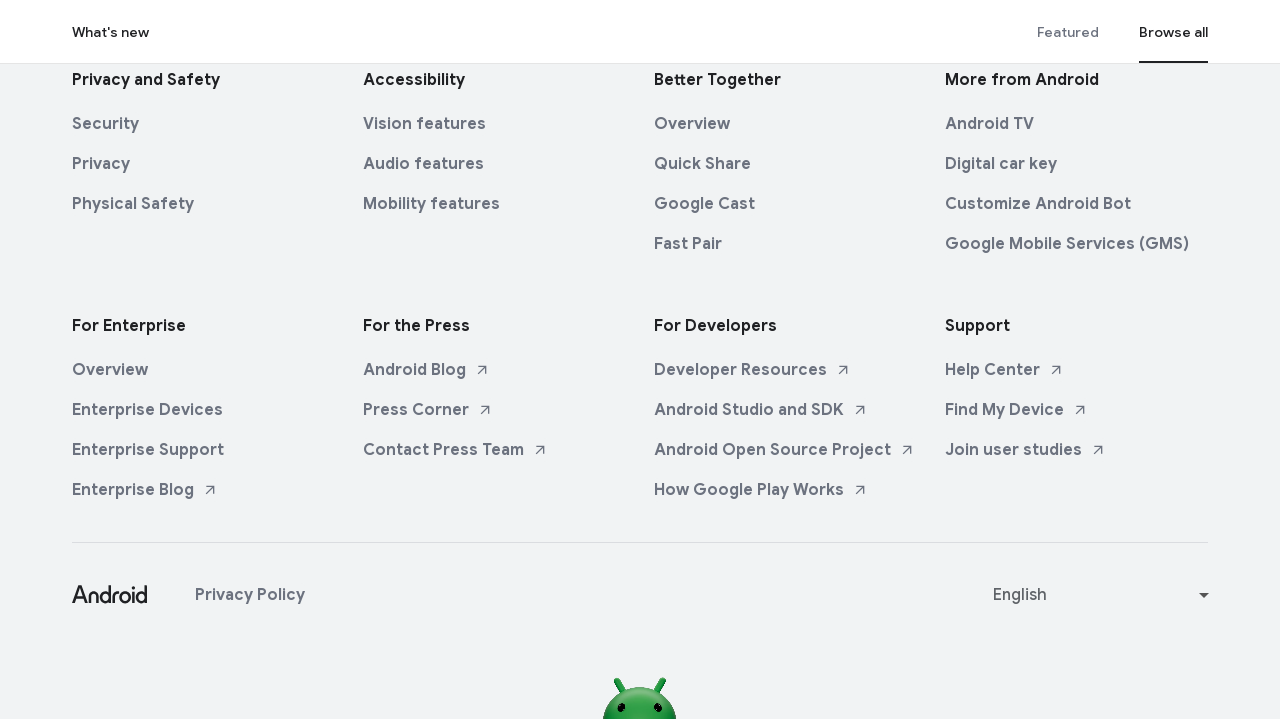

Wait completed for scroll iteration 161/250
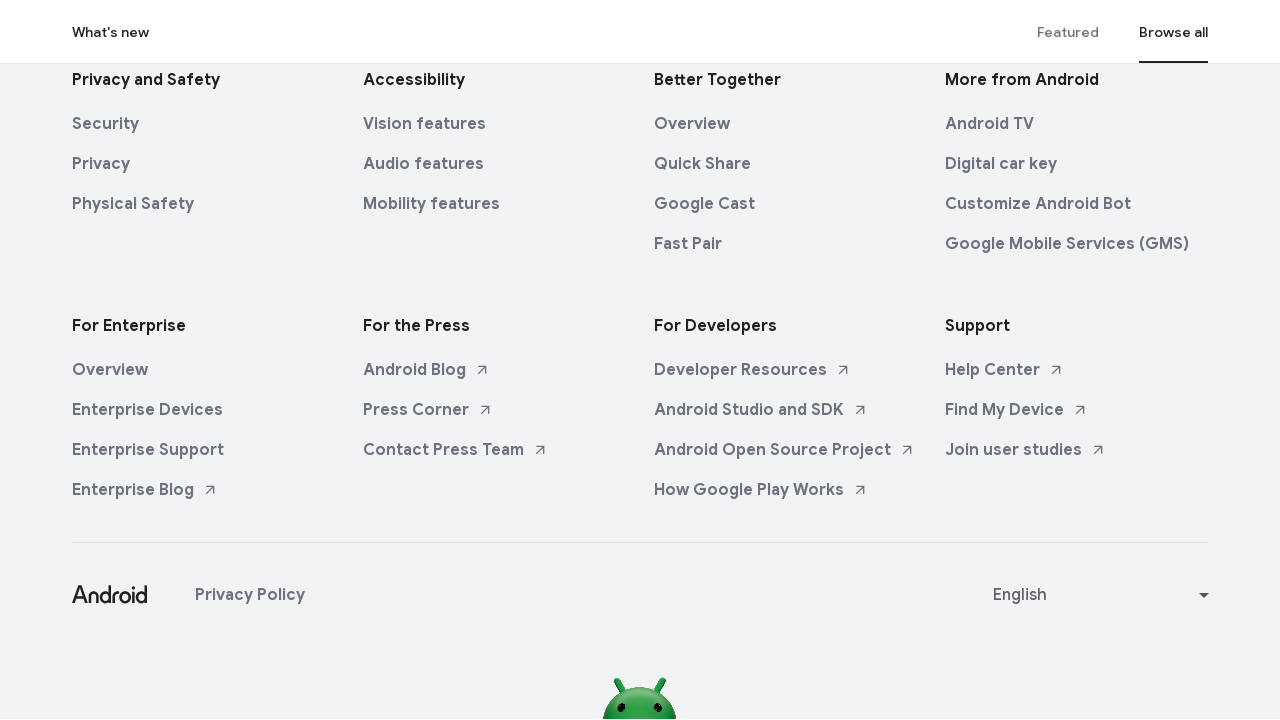

Scrolled down by 162 pixels (iteration 162/250)
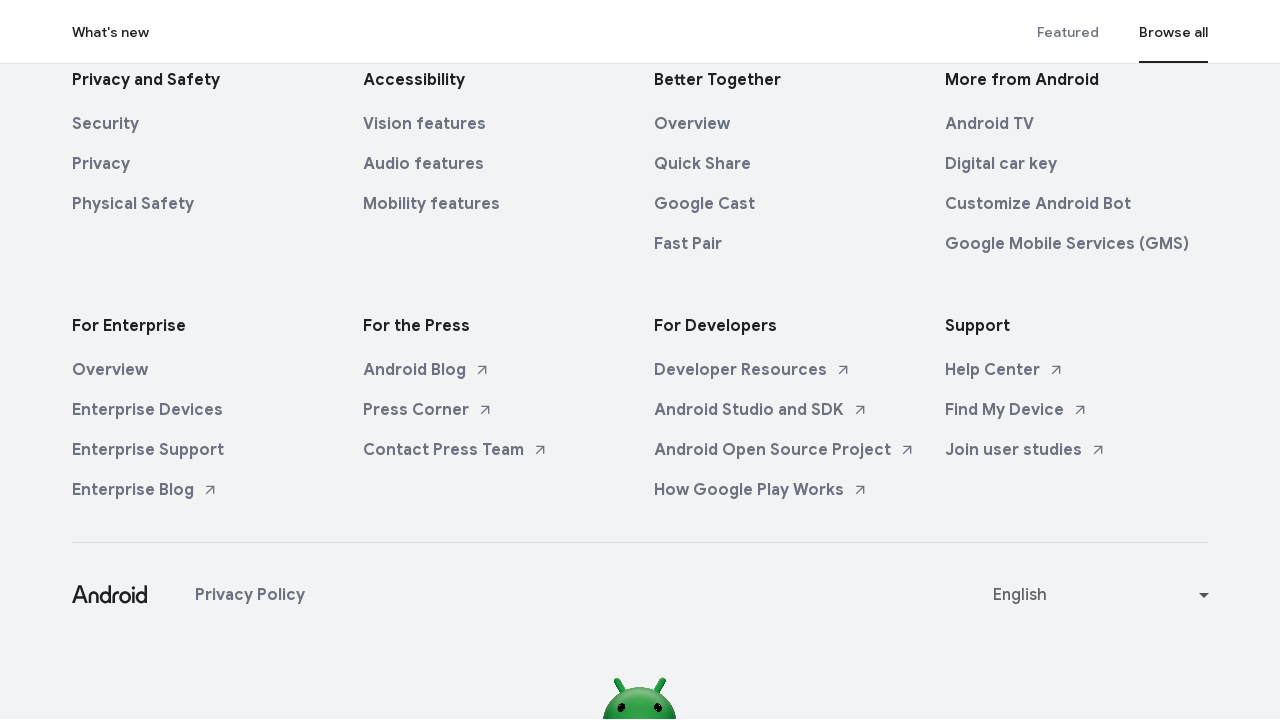

Wait completed for scroll iteration 162/250
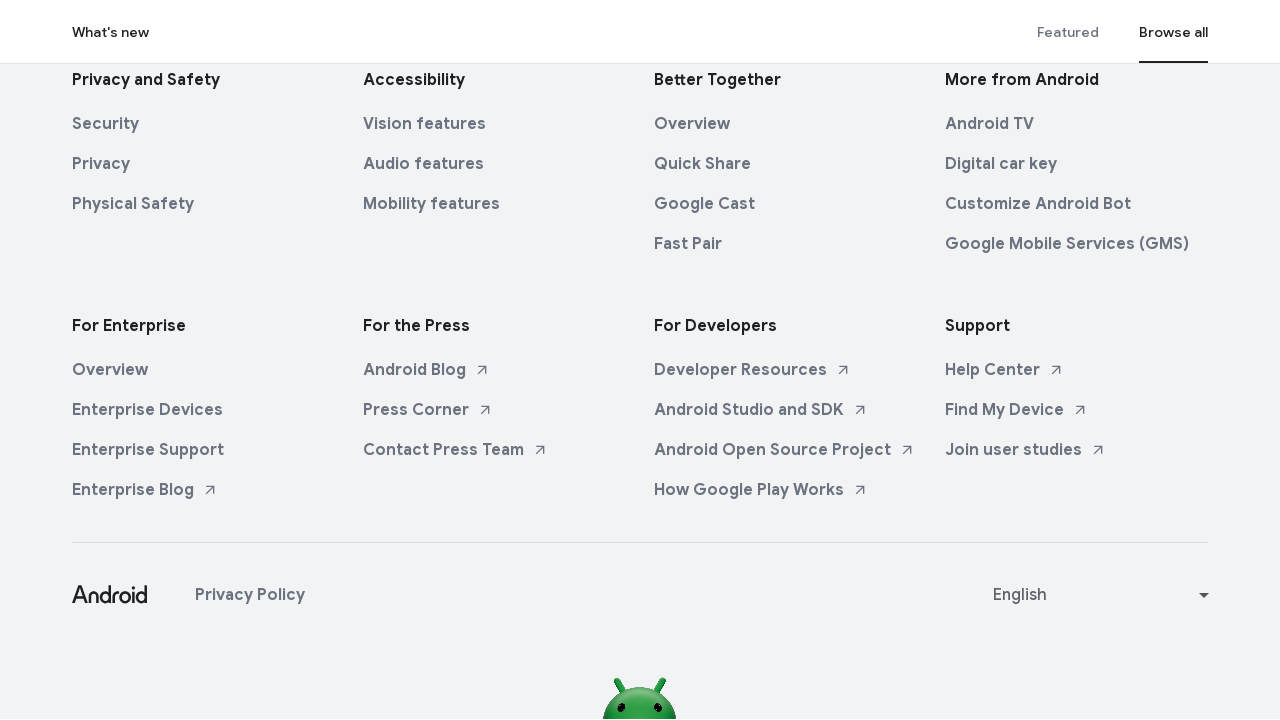

Scrolled down by 163 pixels (iteration 163/250)
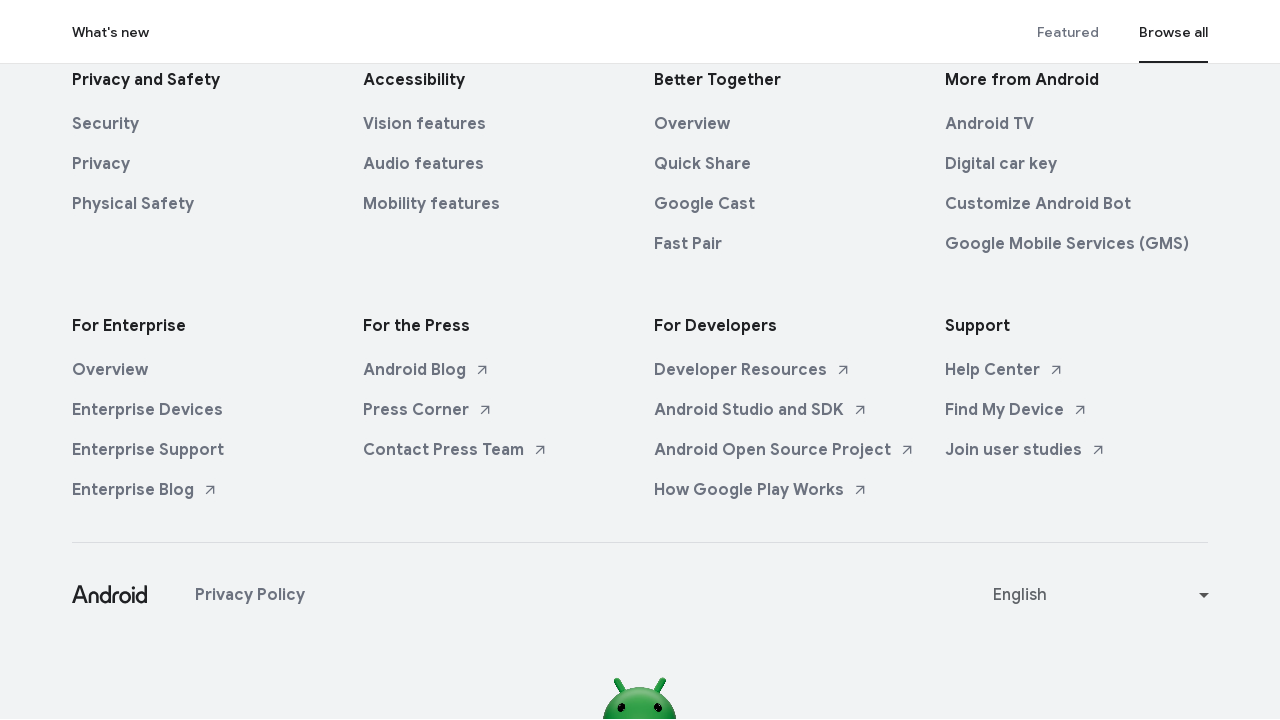

Wait completed for scroll iteration 163/250
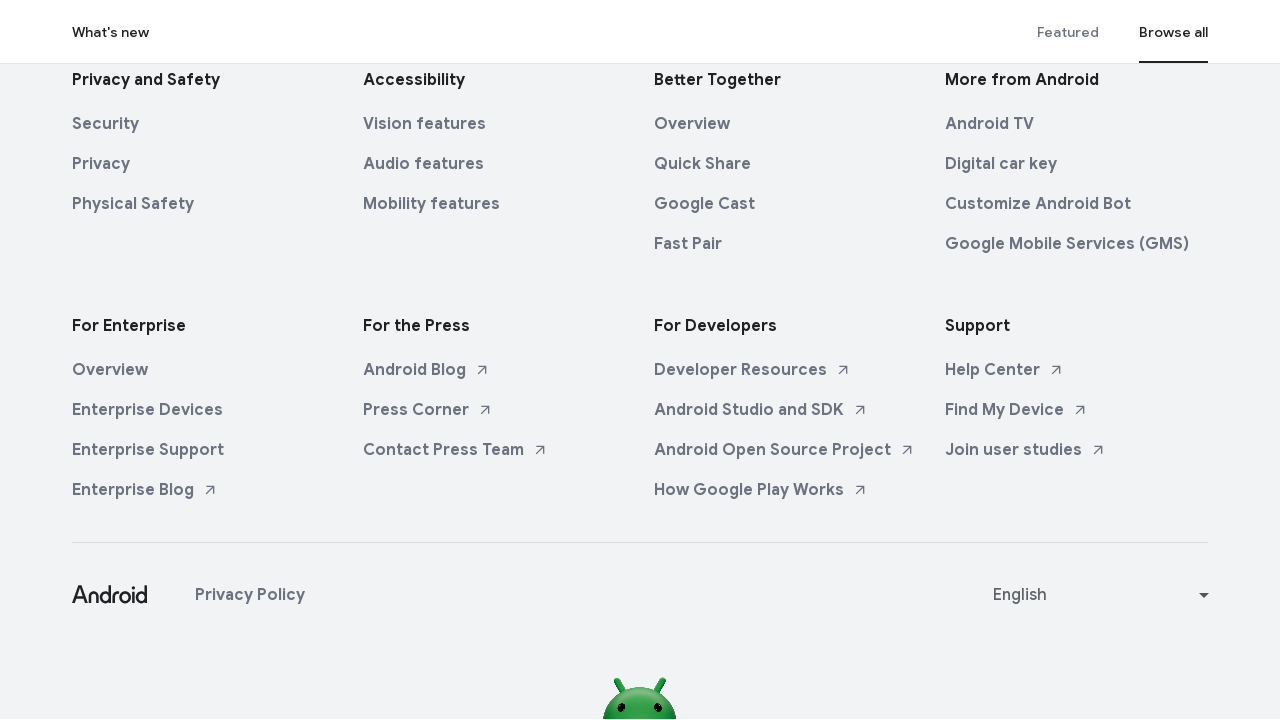

Scrolled down by 164 pixels (iteration 164/250)
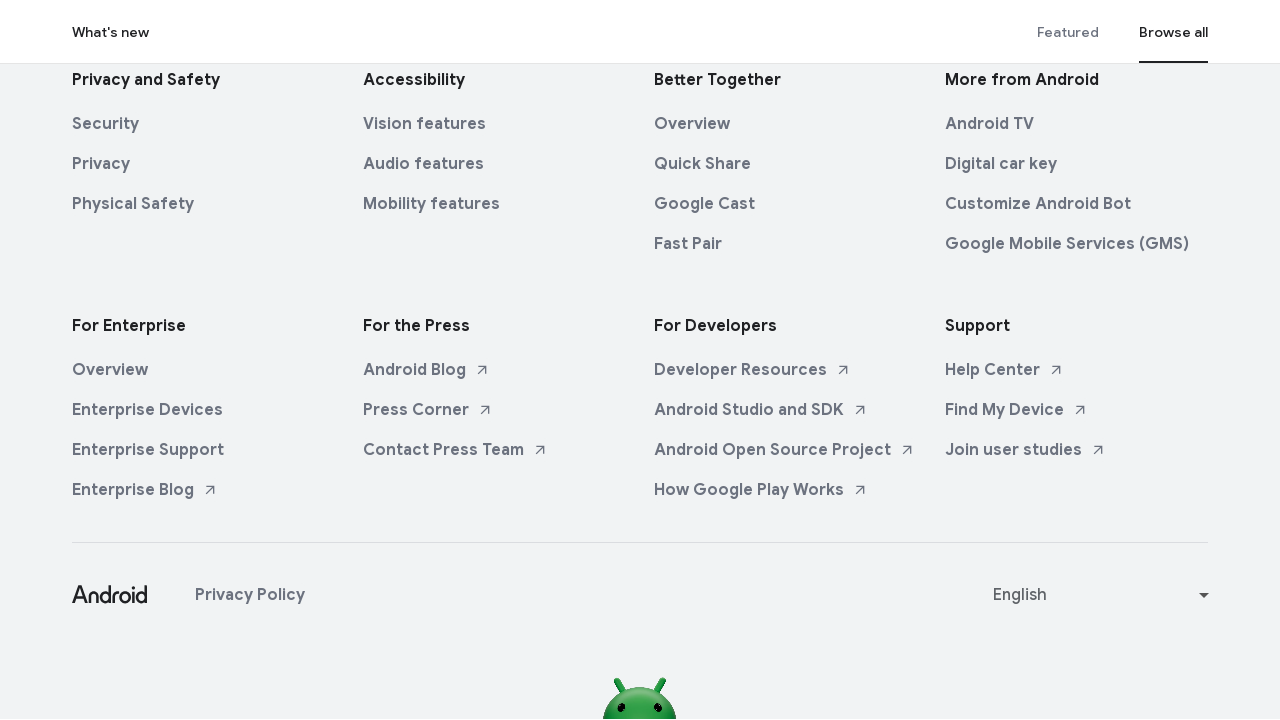

Wait completed for scroll iteration 164/250
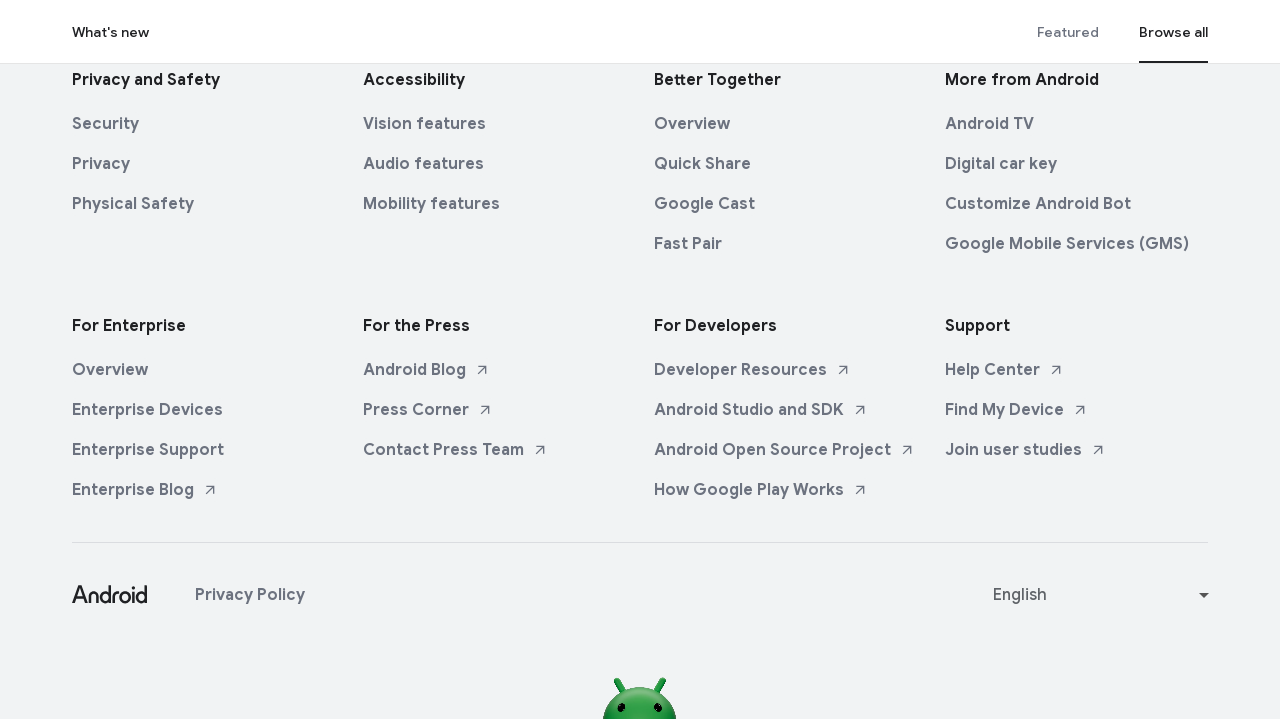

Scrolled down by 165 pixels (iteration 165/250)
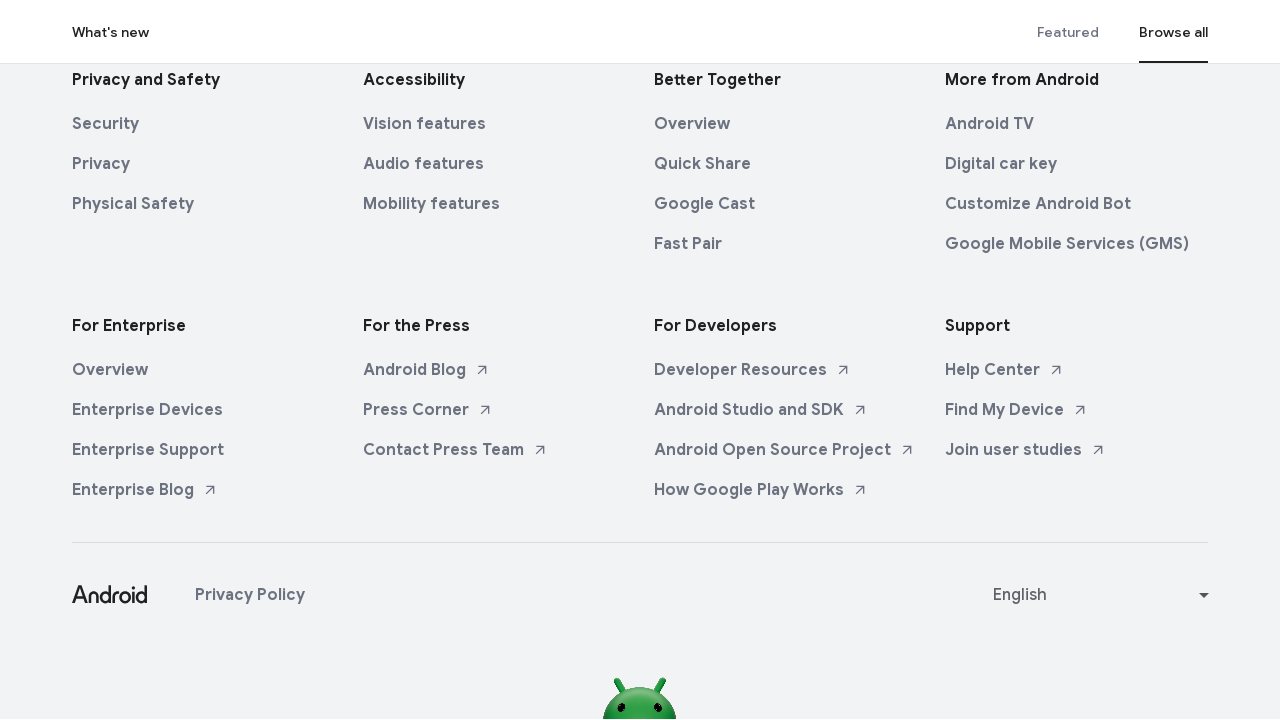

Wait completed for scroll iteration 165/250
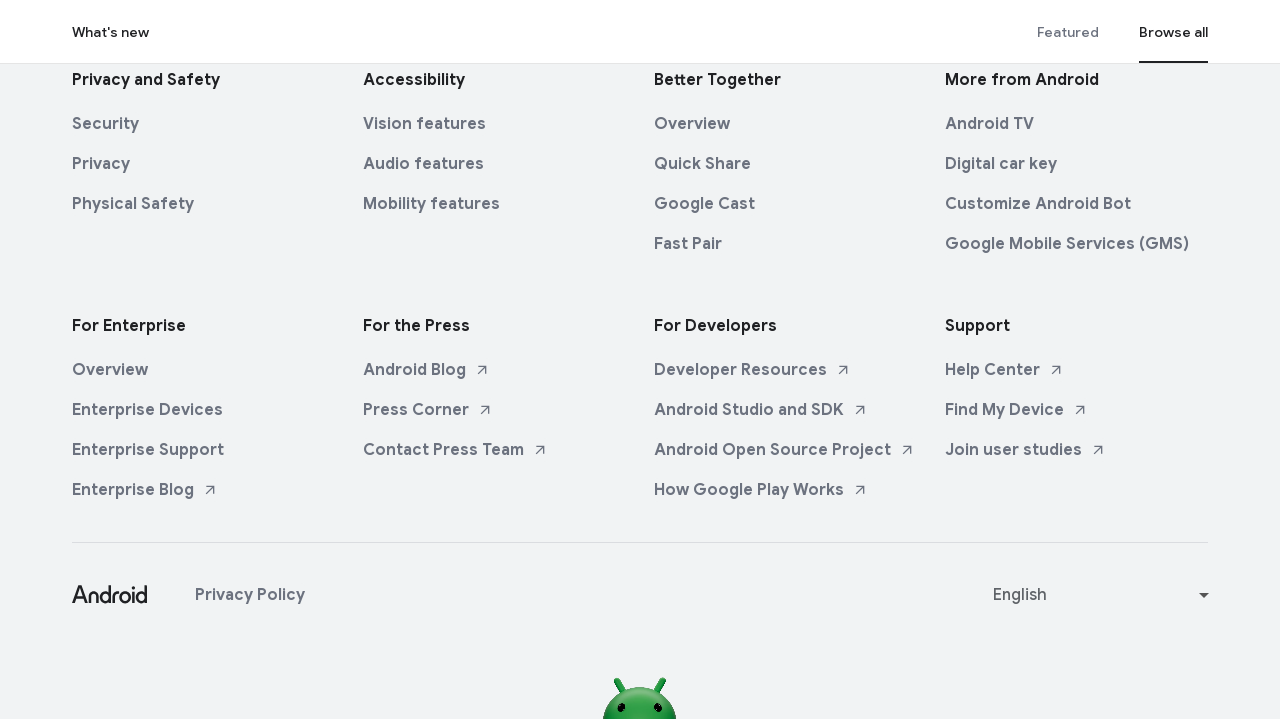

Scrolled down by 166 pixels (iteration 166/250)
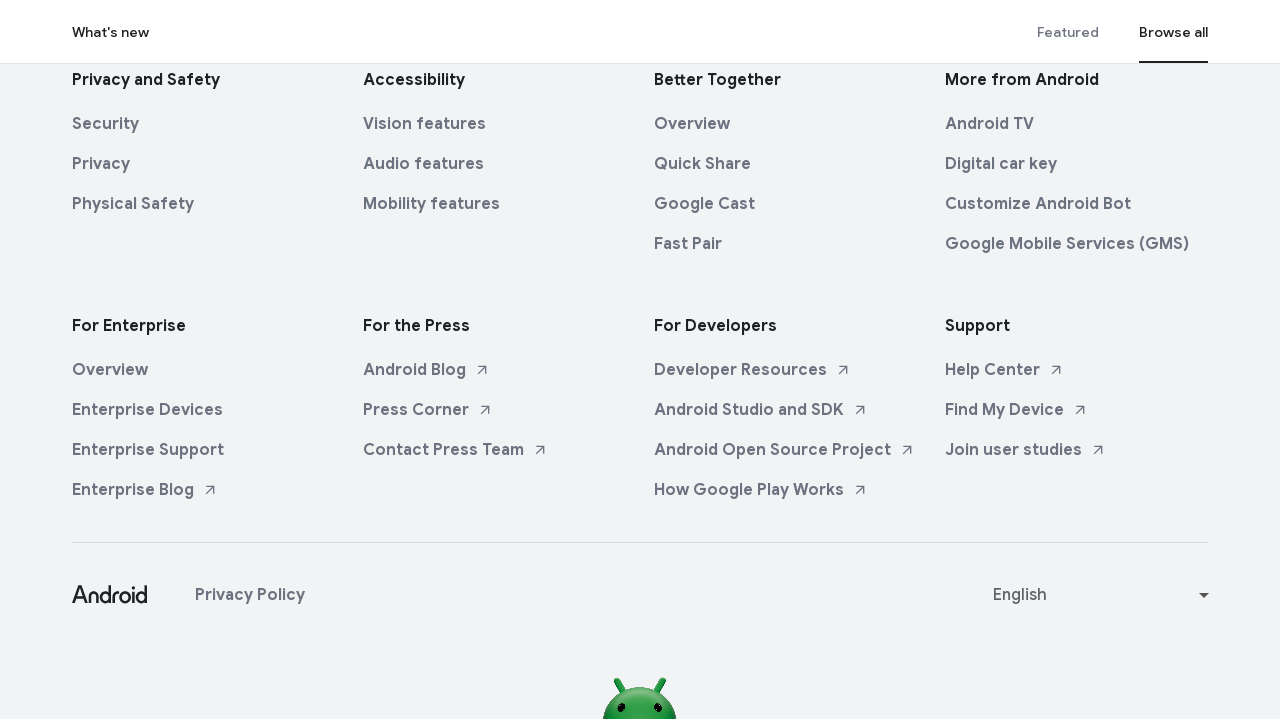

Wait completed for scroll iteration 166/250
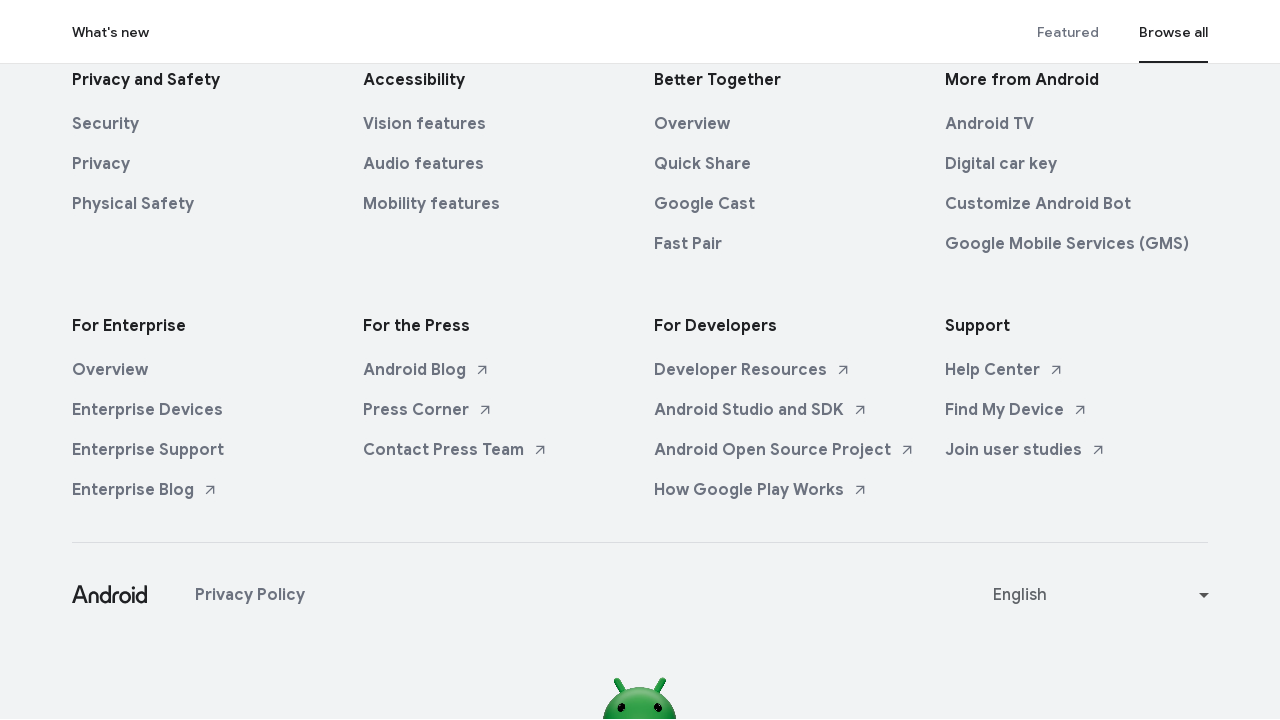

Scrolled down by 167 pixels (iteration 167/250)
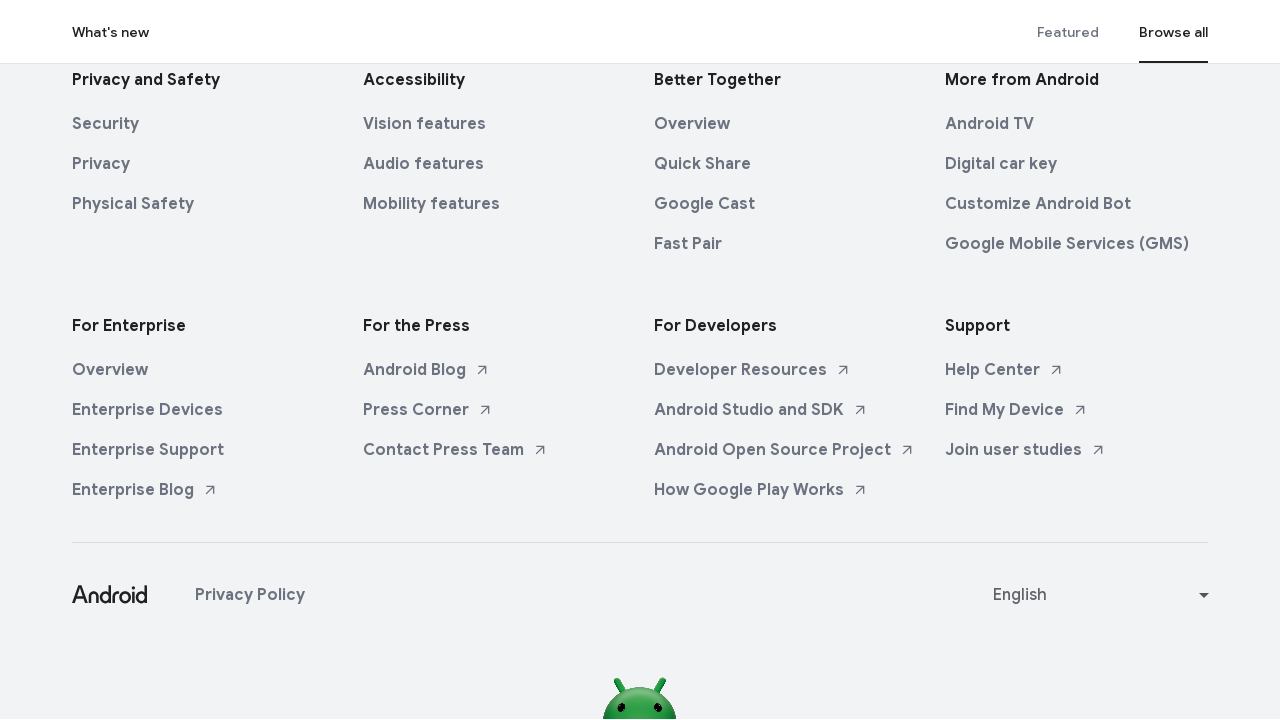

Wait completed for scroll iteration 167/250
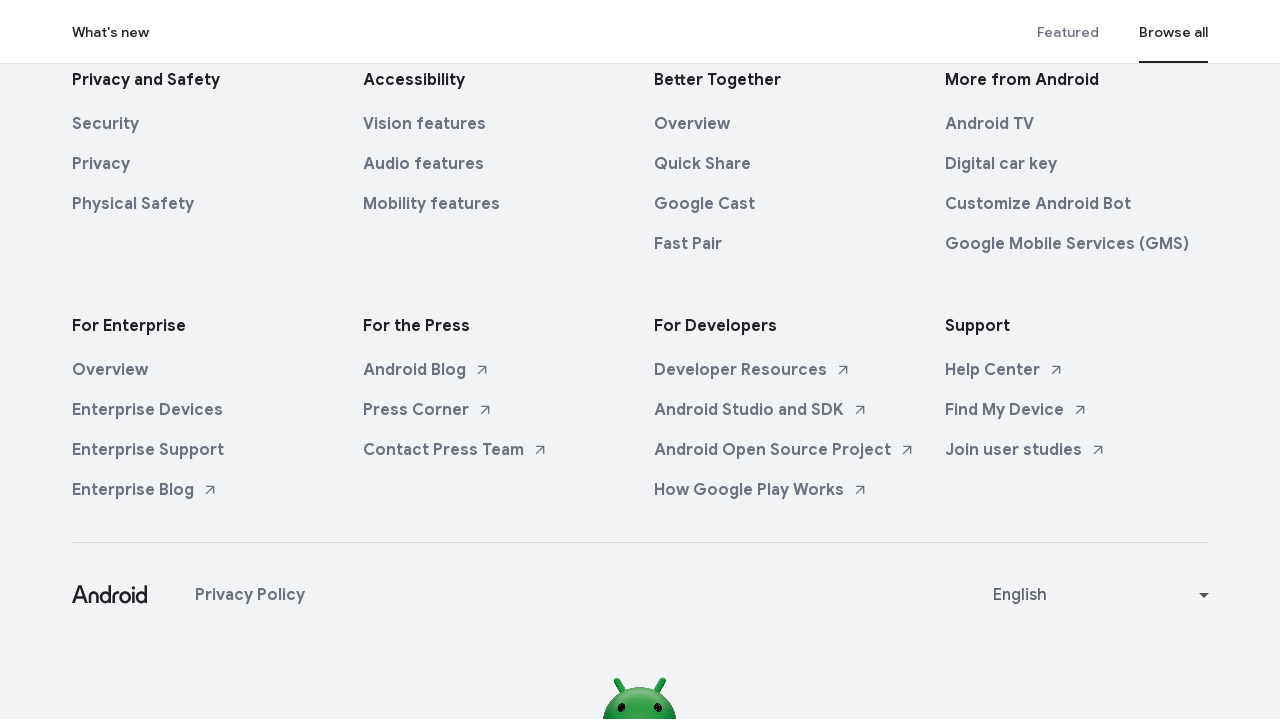

Scrolled down by 168 pixels (iteration 168/250)
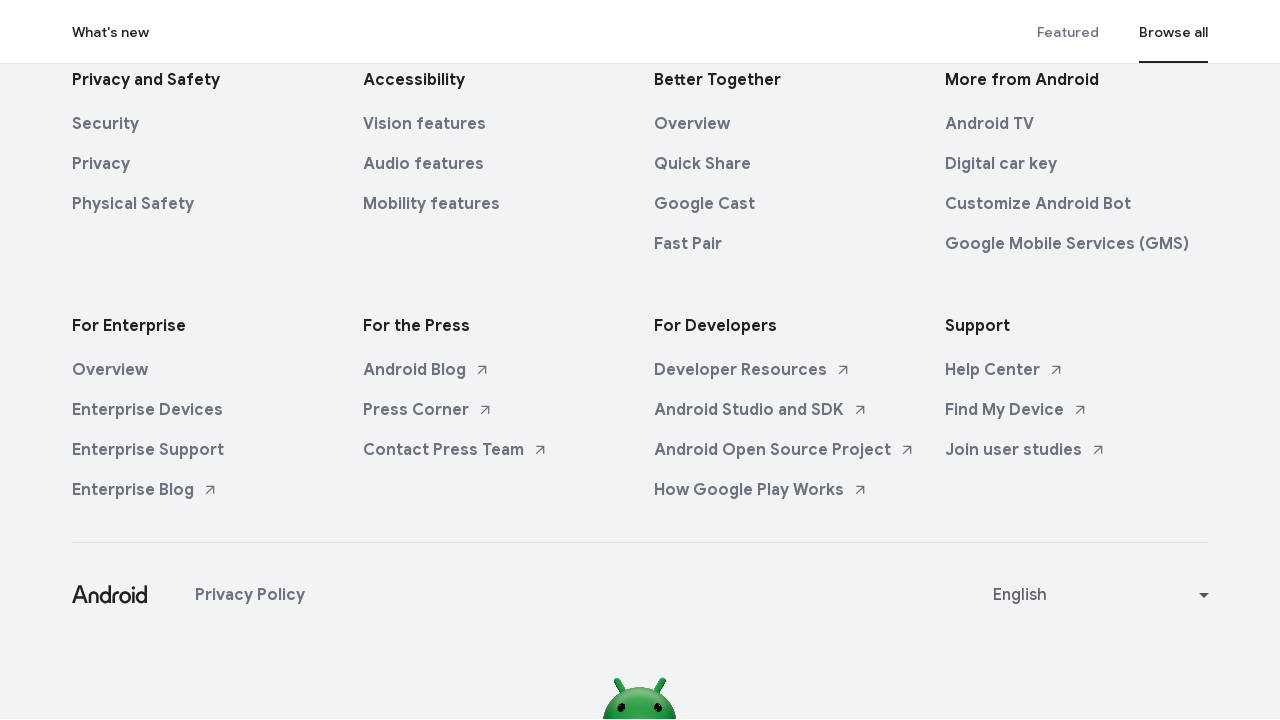

Wait completed for scroll iteration 168/250
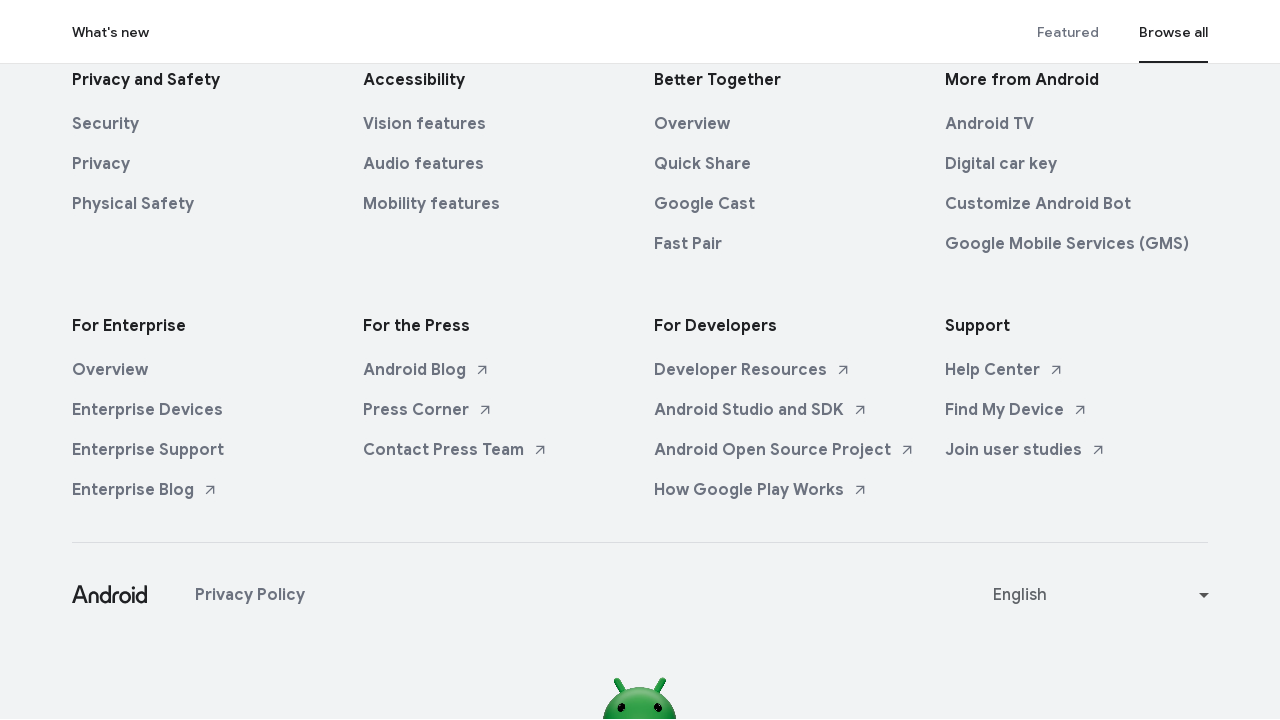

Scrolled down by 169 pixels (iteration 169/250)
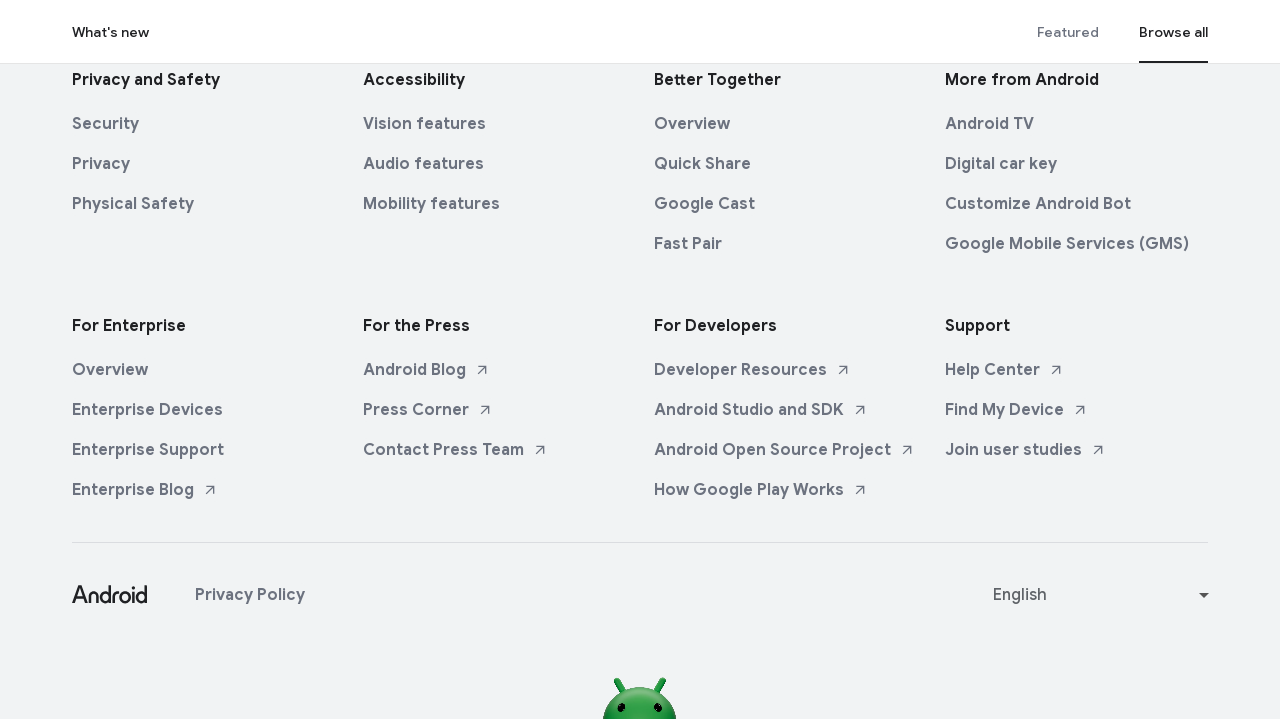

Wait completed for scroll iteration 169/250
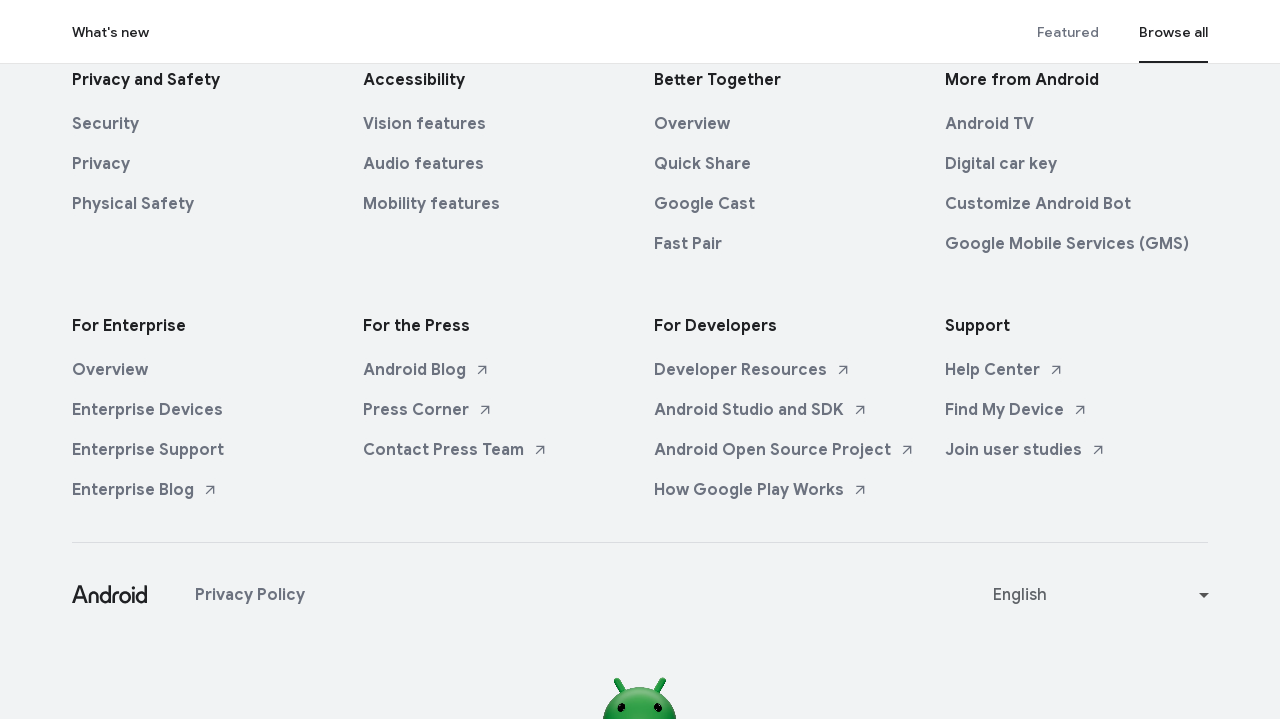

Scrolled down by 170 pixels (iteration 170/250)
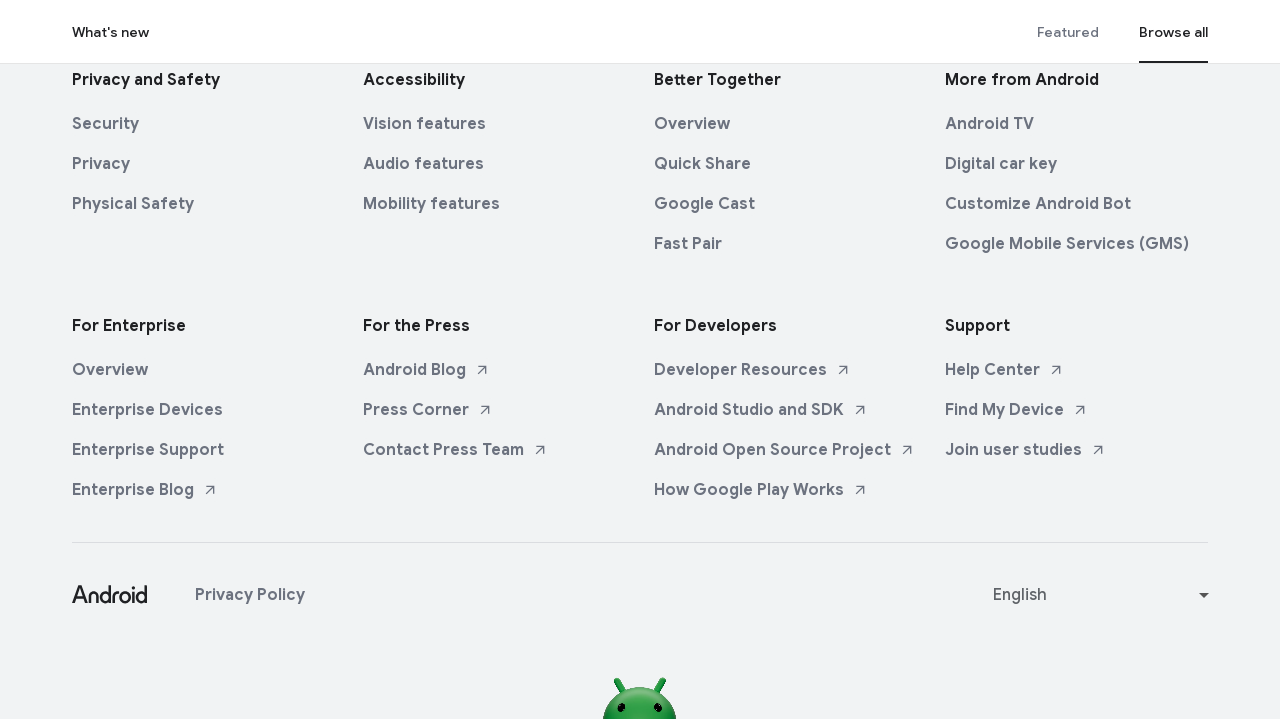

Wait completed for scroll iteration 170/250
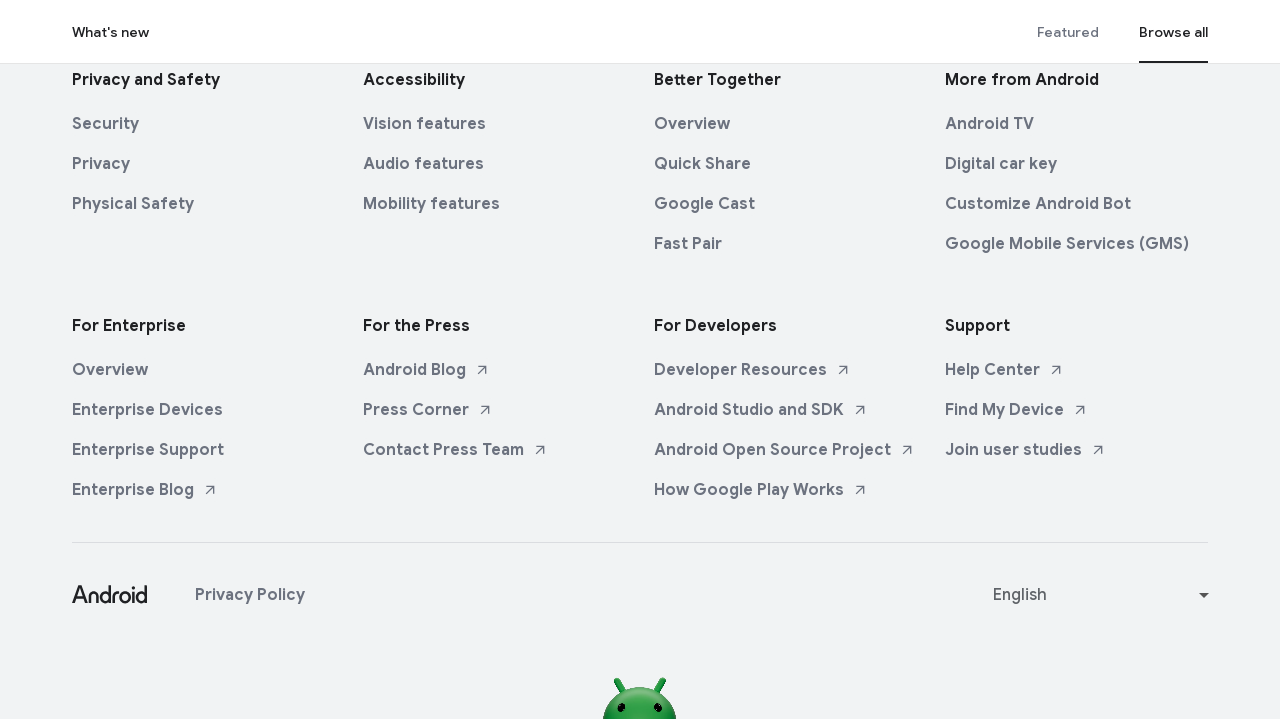

Scrolled down by 171 pixels (iteration 171/250)
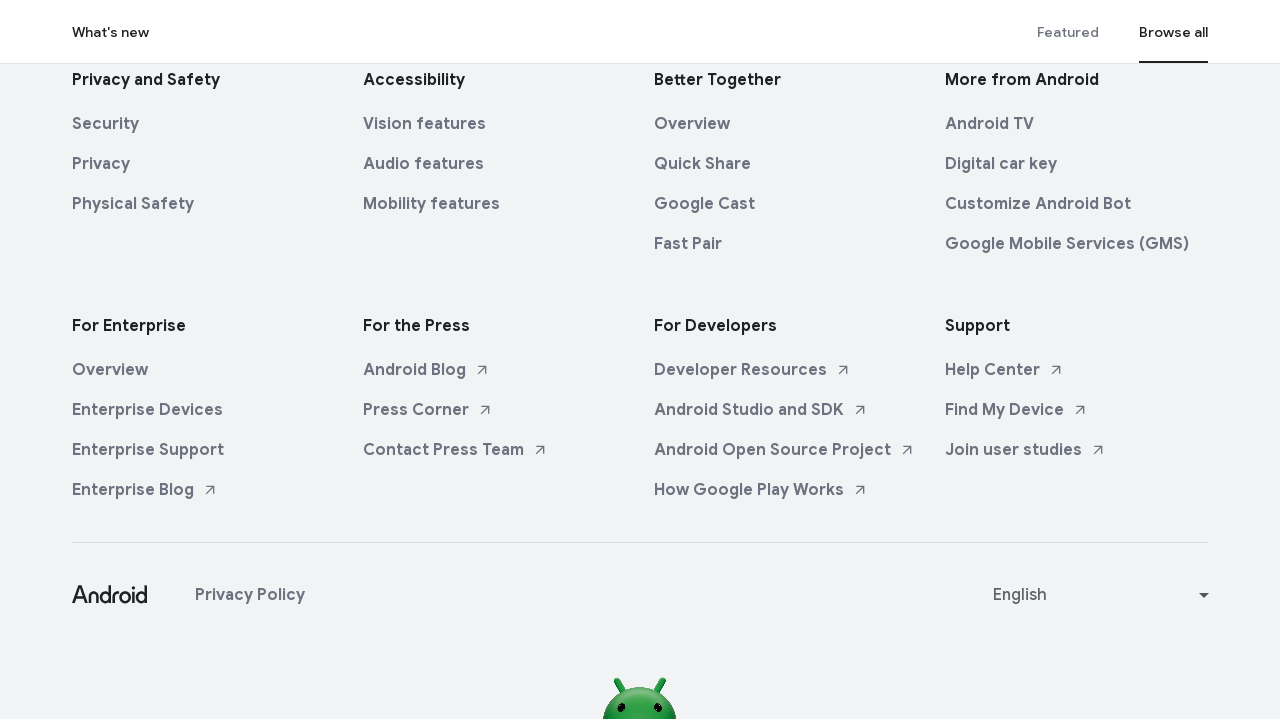

Wait completed for scroll iteration 171/250
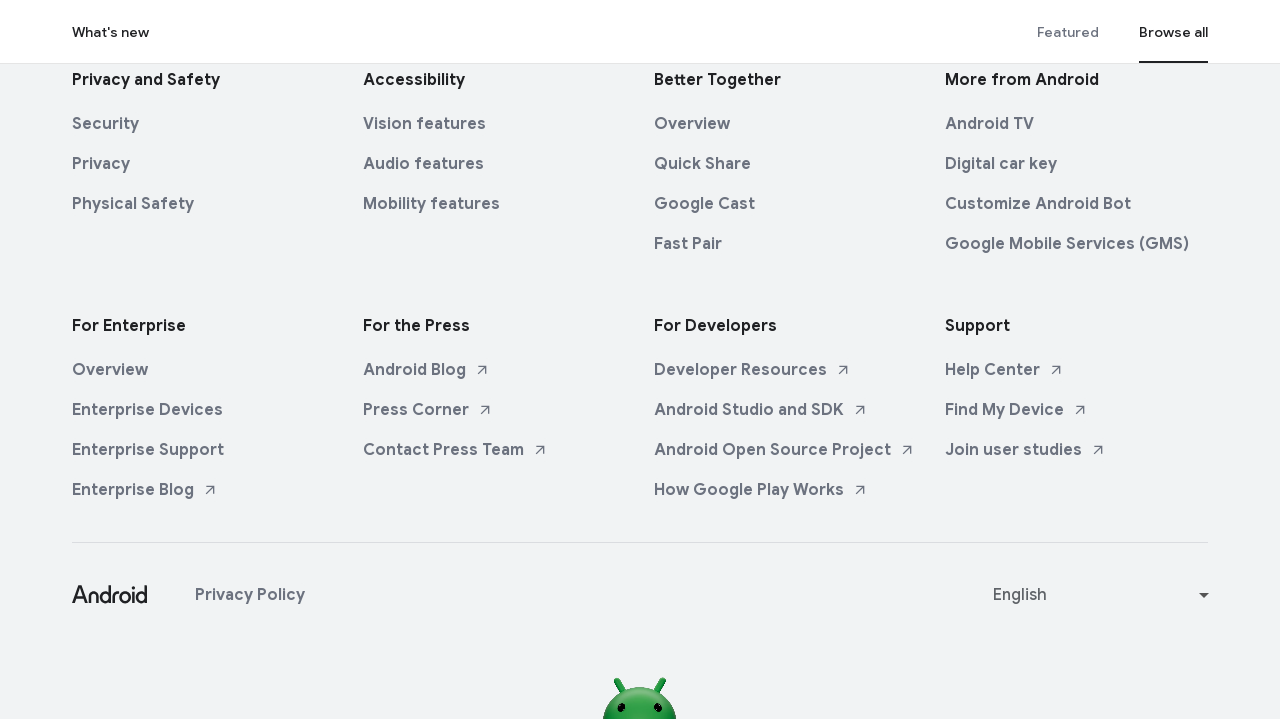

Scrolled down by 172 pixels (iteration 172/250)
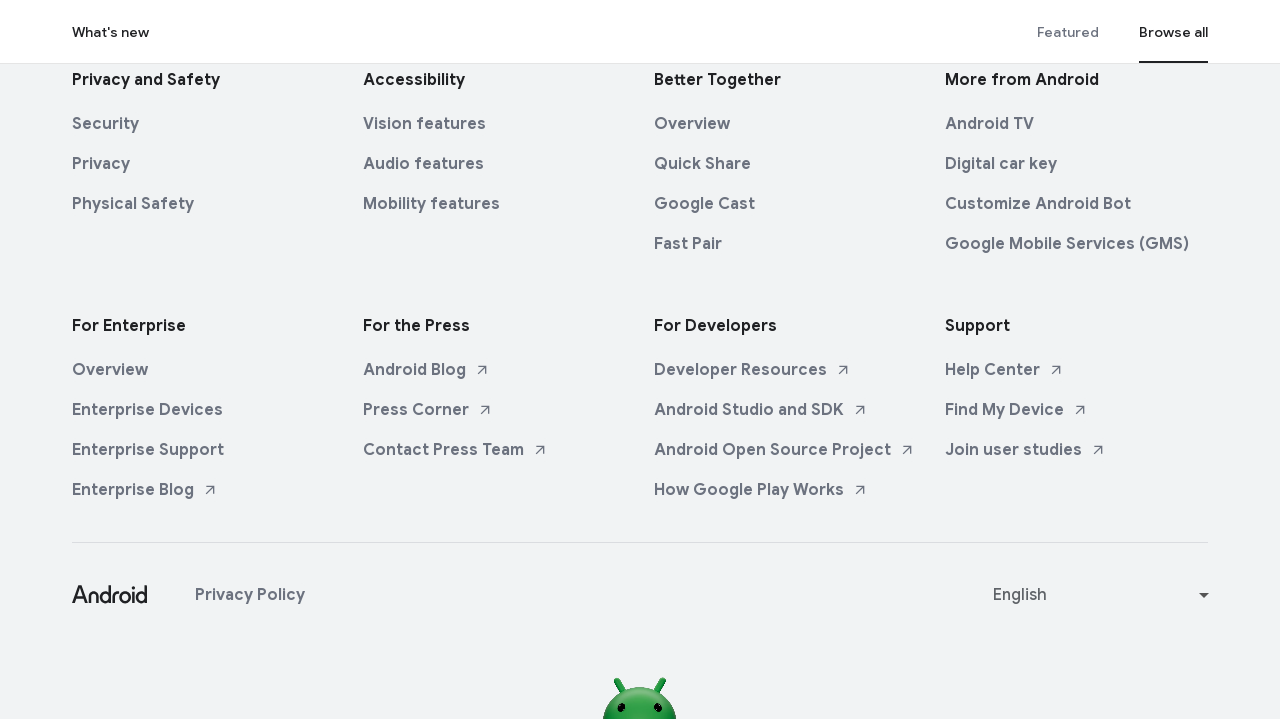

Wait completed for scroll iteration 172/250
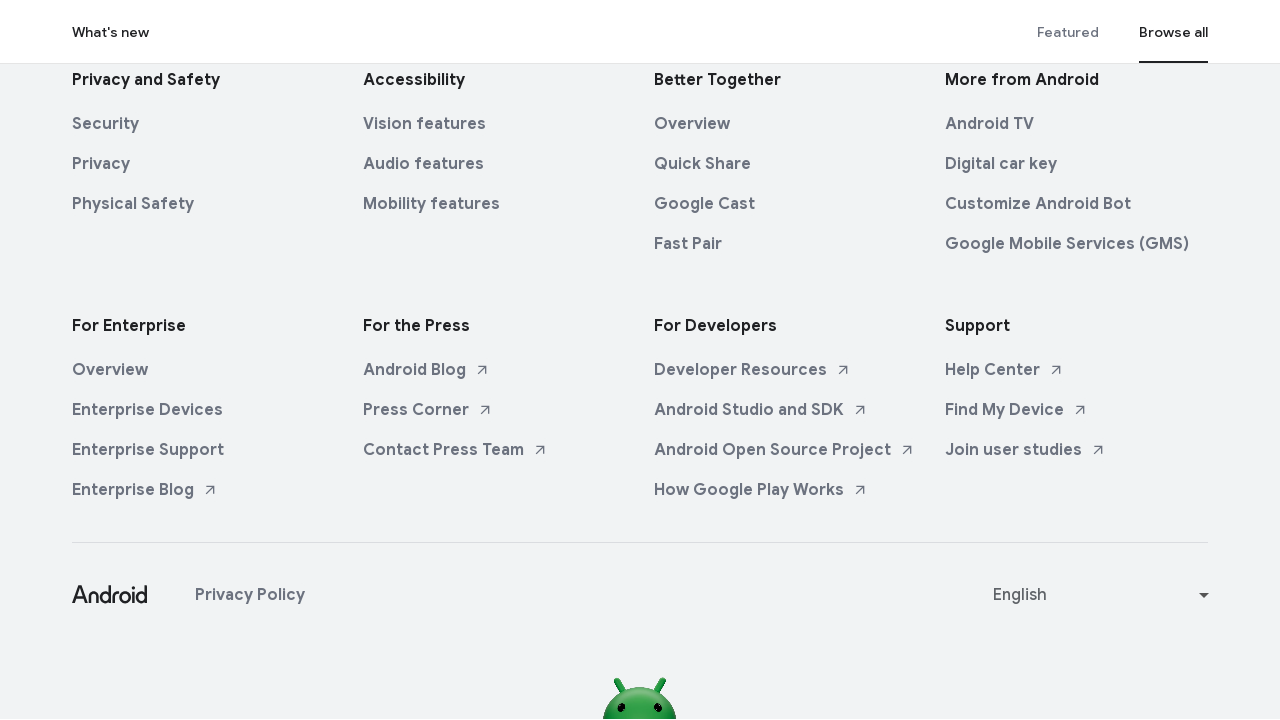

Scrolled down by 173 pixels (iteration 173/250)
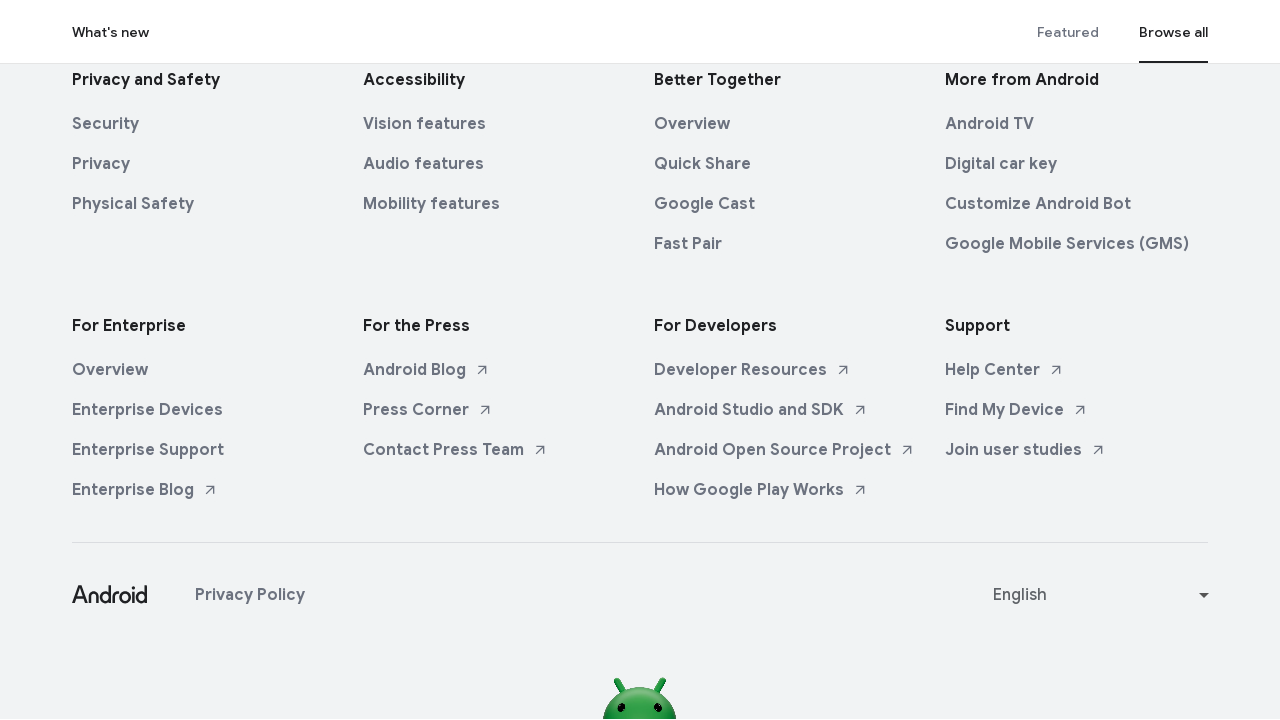

Wait completed for scroll iteration 173/250
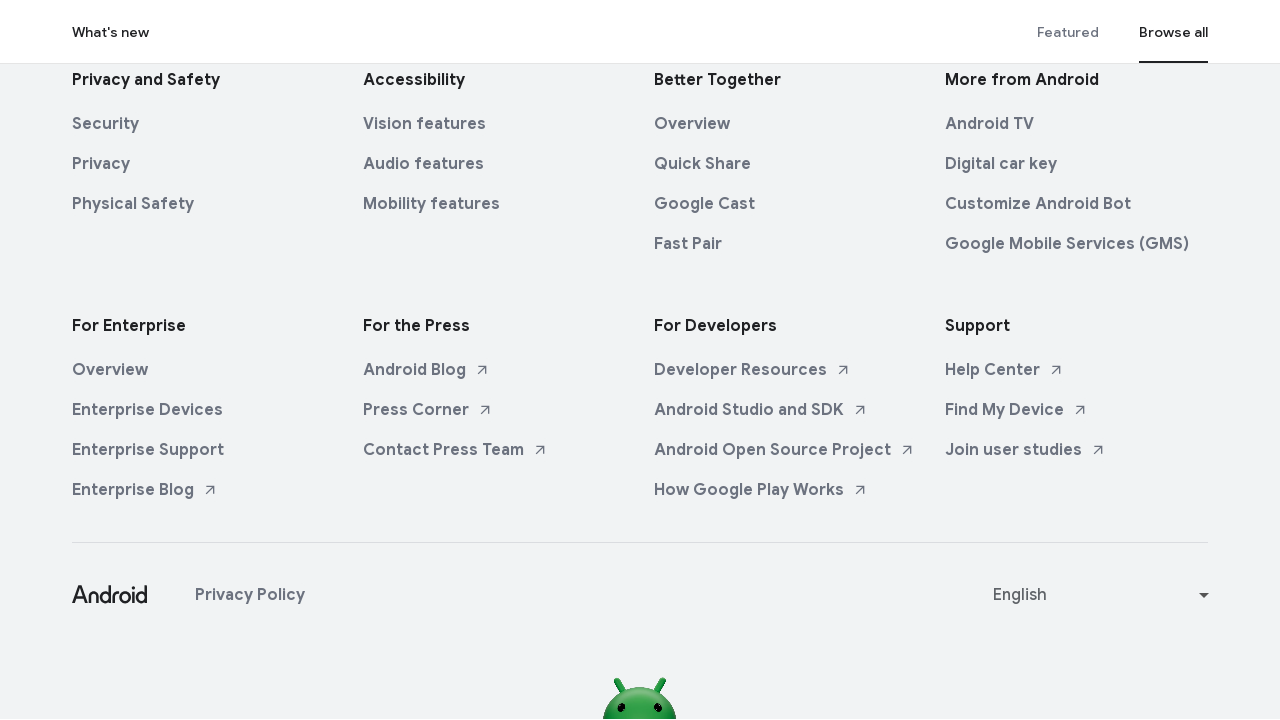

Scrolled down by 174 pixels (iteration 174/250)
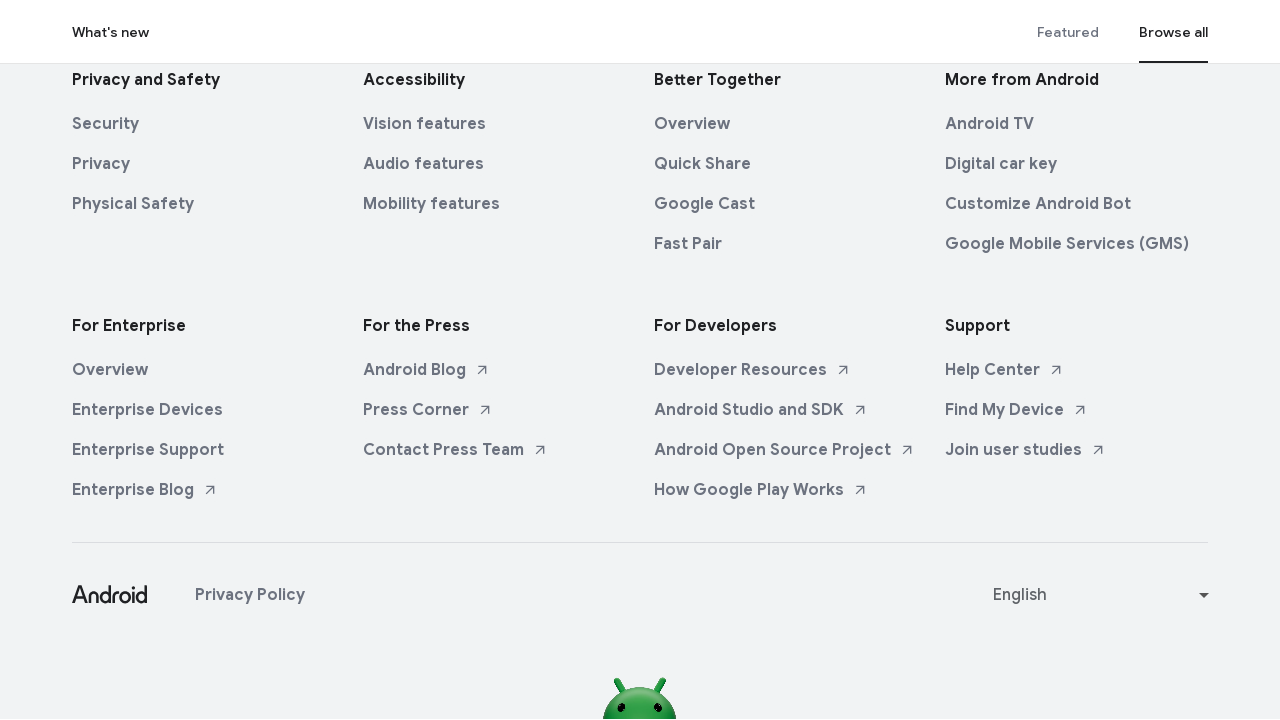

Wait completed for scroll iteration 174/250
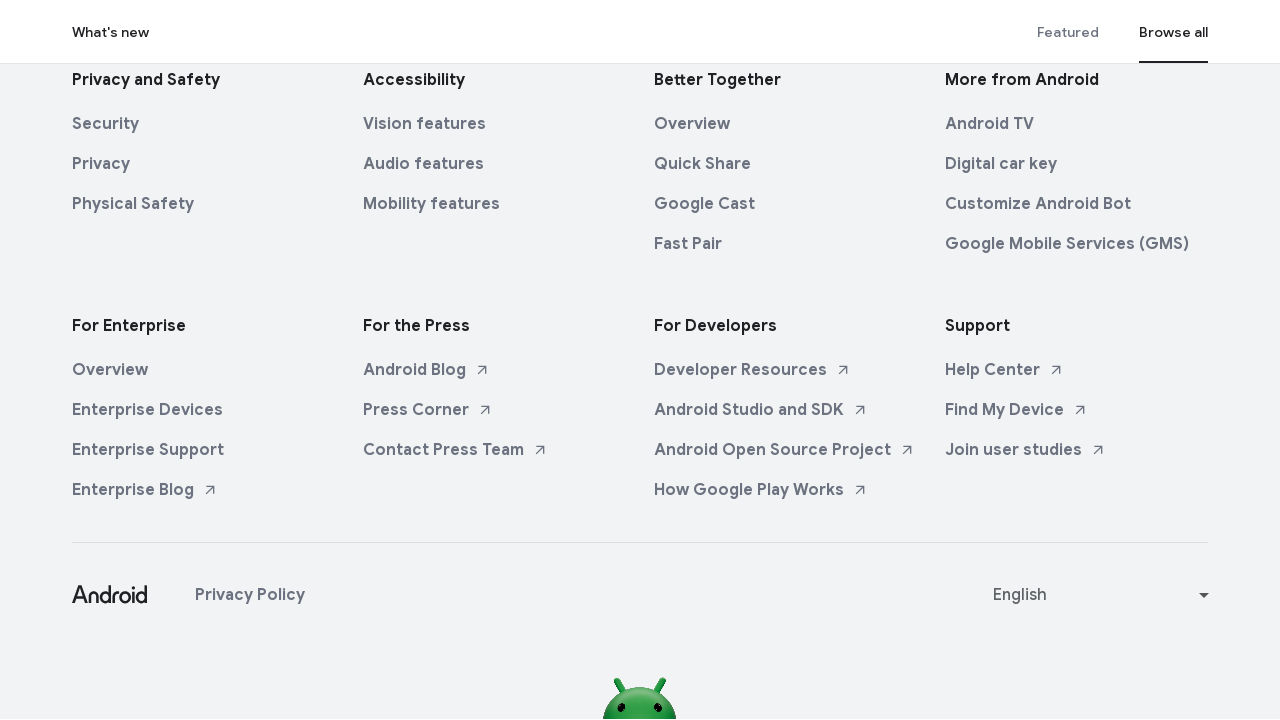

Scrolled down by 175 pixels (iteration 175/250)
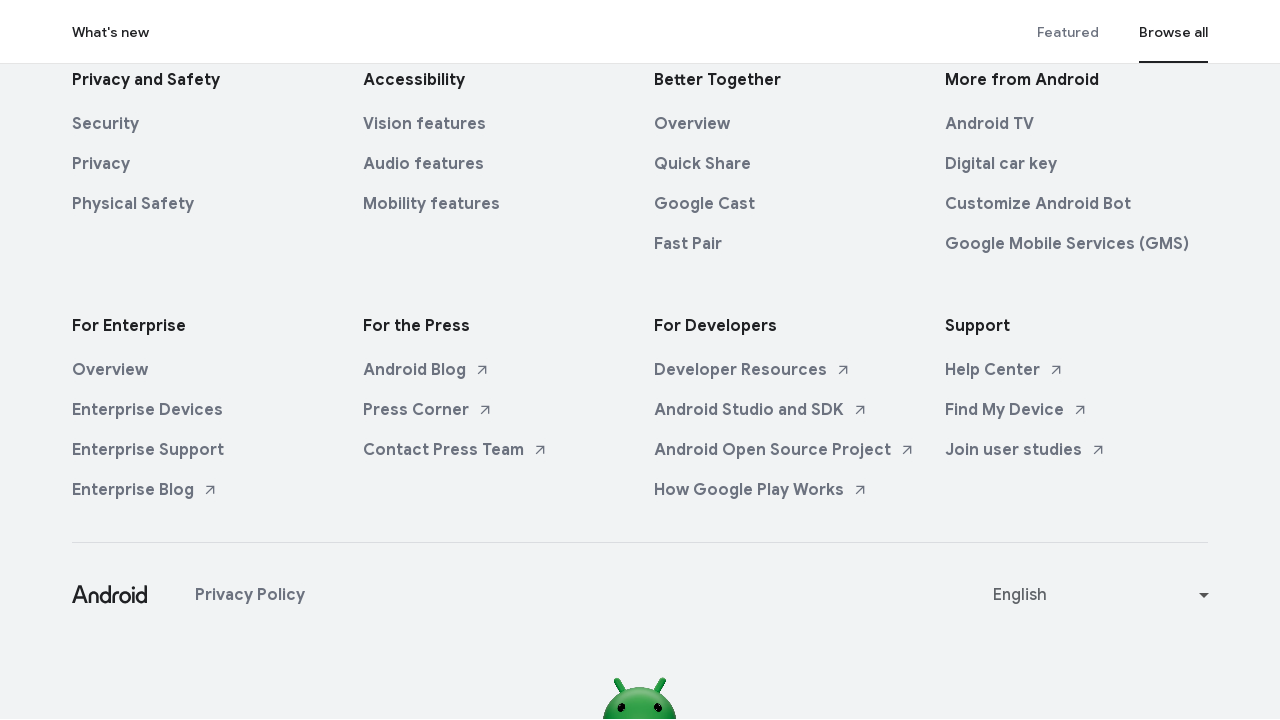

Wait completed for scroll iteration 175/250
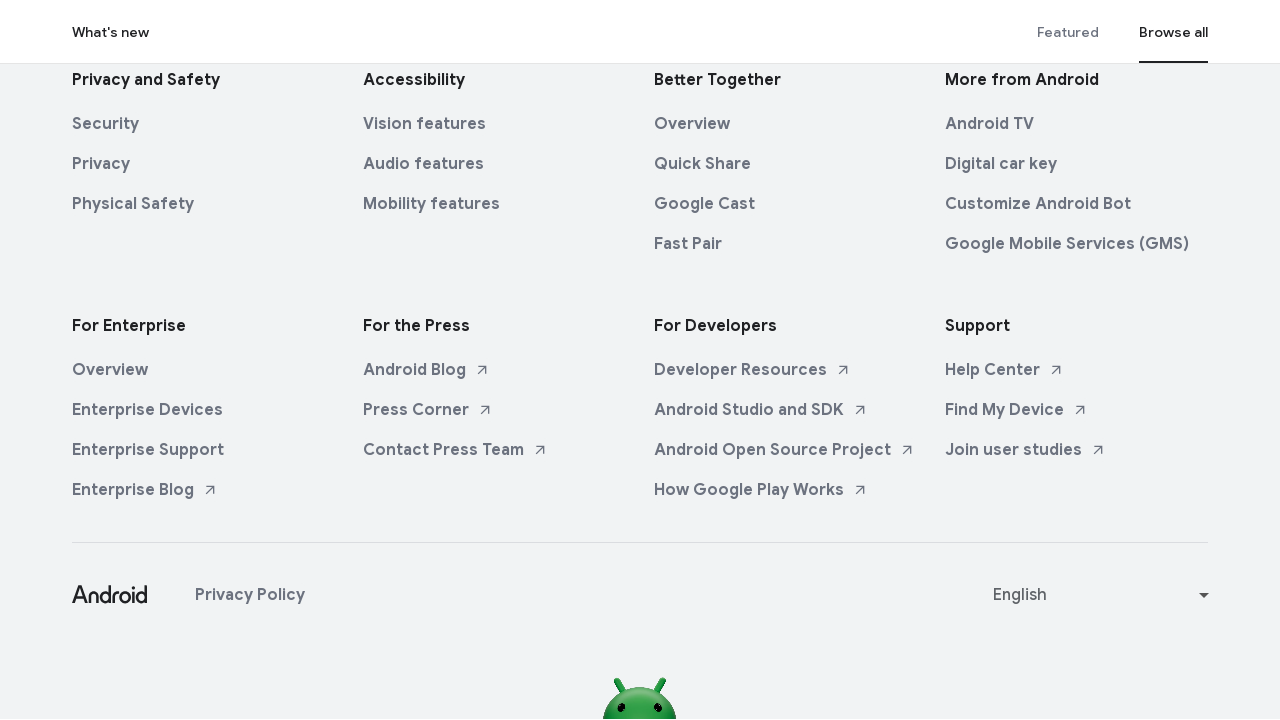

Scrolled down by 176 pixels (iteration 176/250)
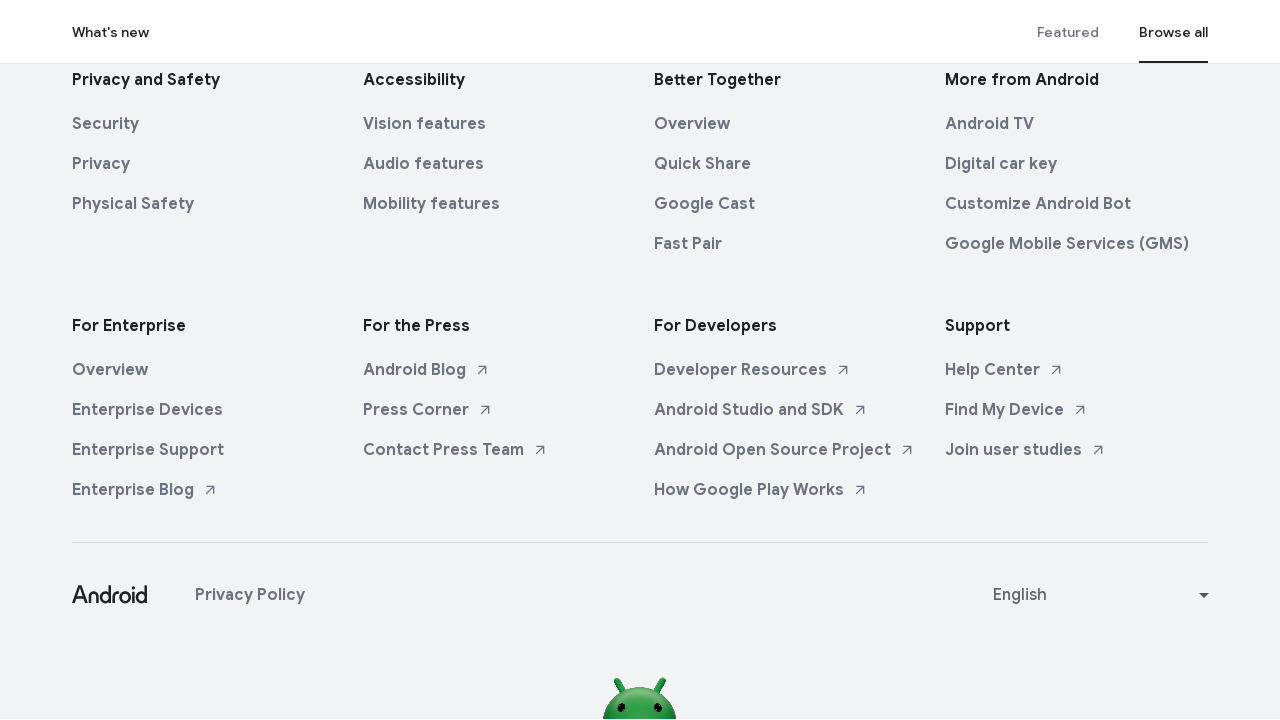

Wait completed for scroll iteration 176/250
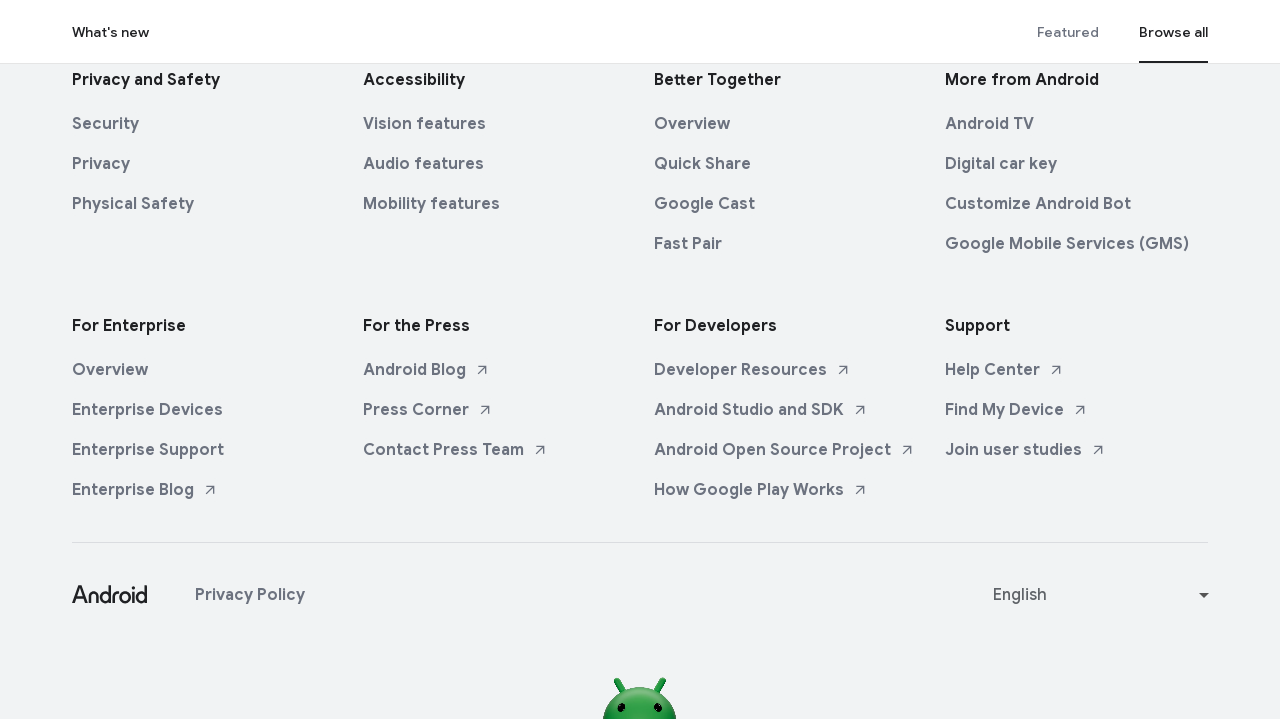

Scrolled down by 177 pixels (iteration 177/250)
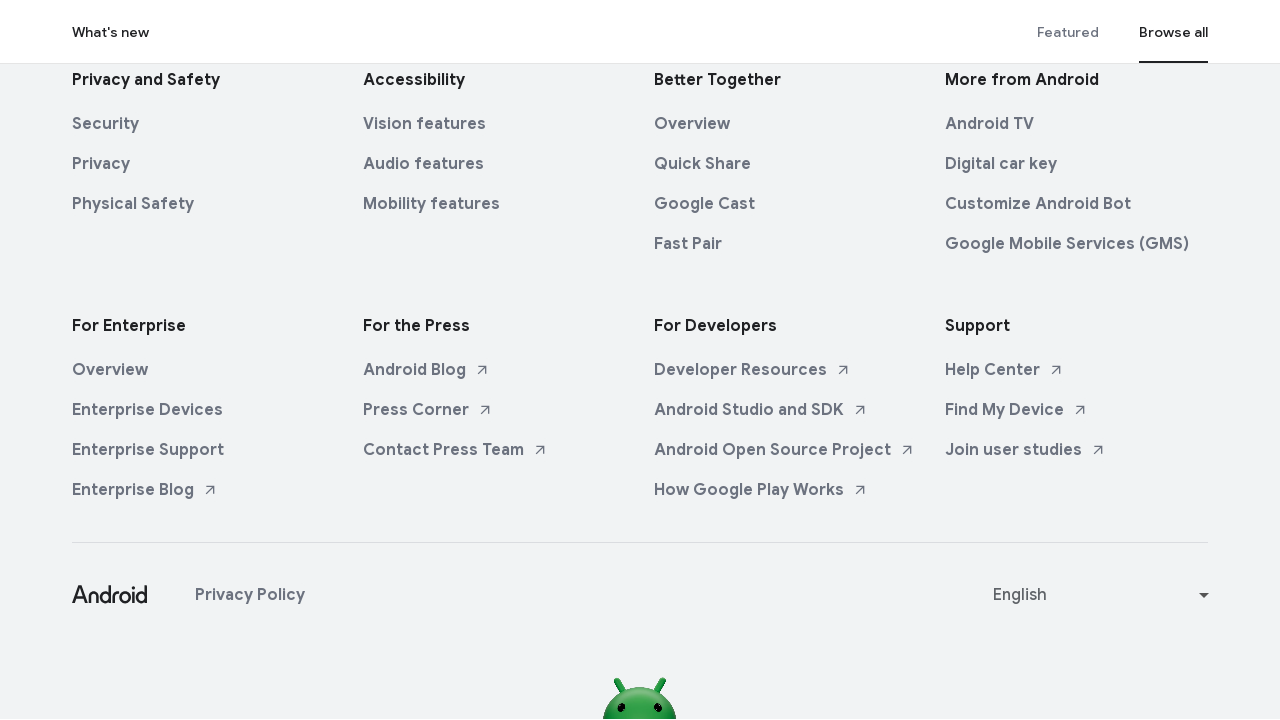

Wait completed for scroll iteration 177/250
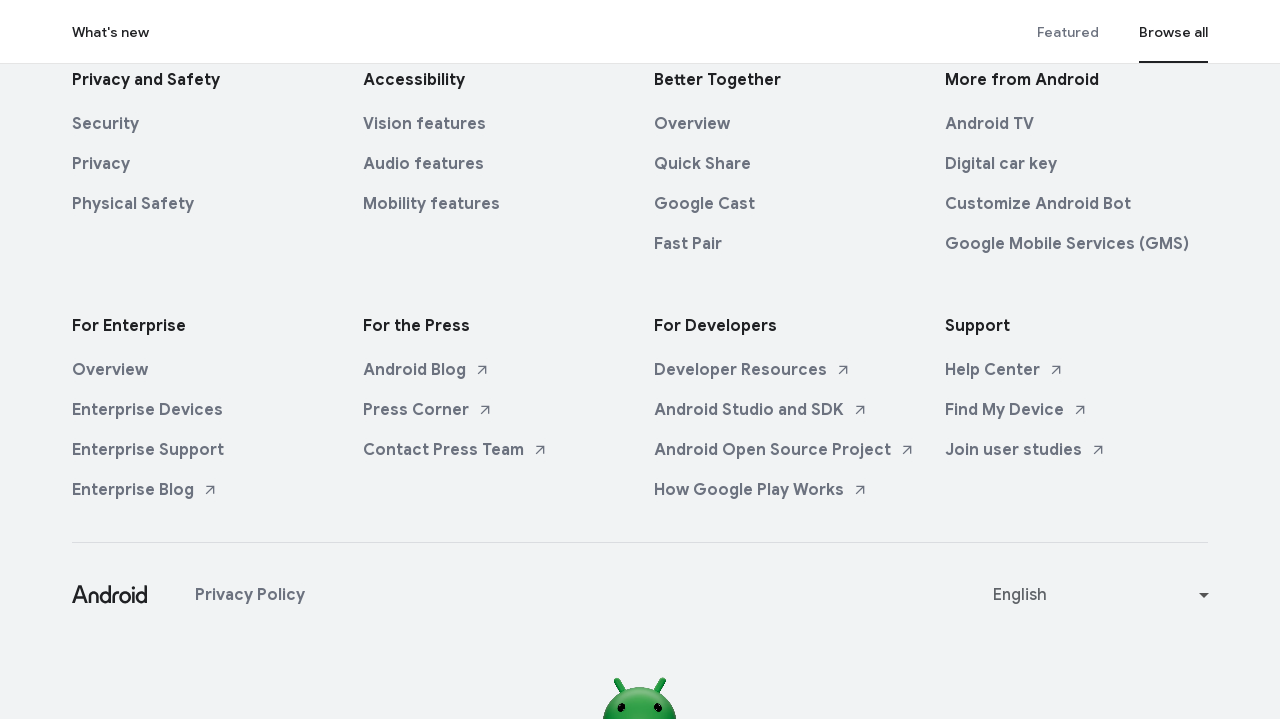

Scrolled down by 178 pixels (iteration 178/250)
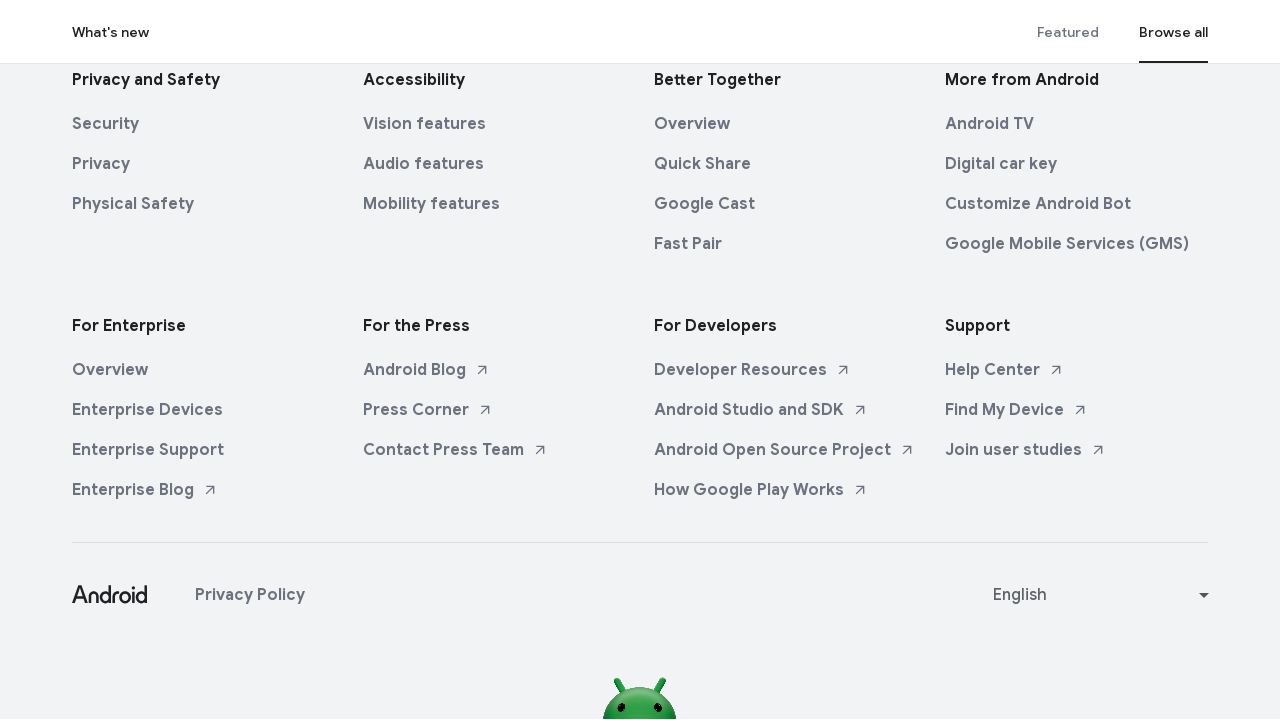

Wait completed for scroll iteration 178/250
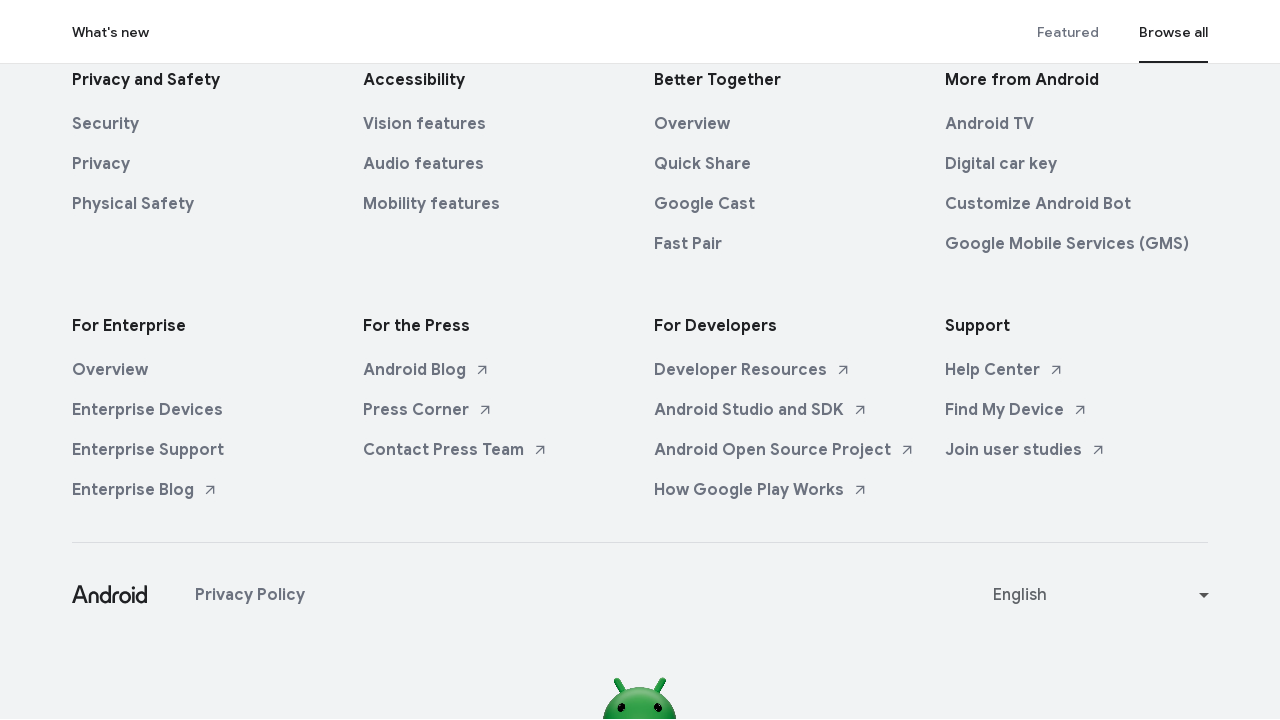

Scrolled down by 179 pixels (iteration 179/250)
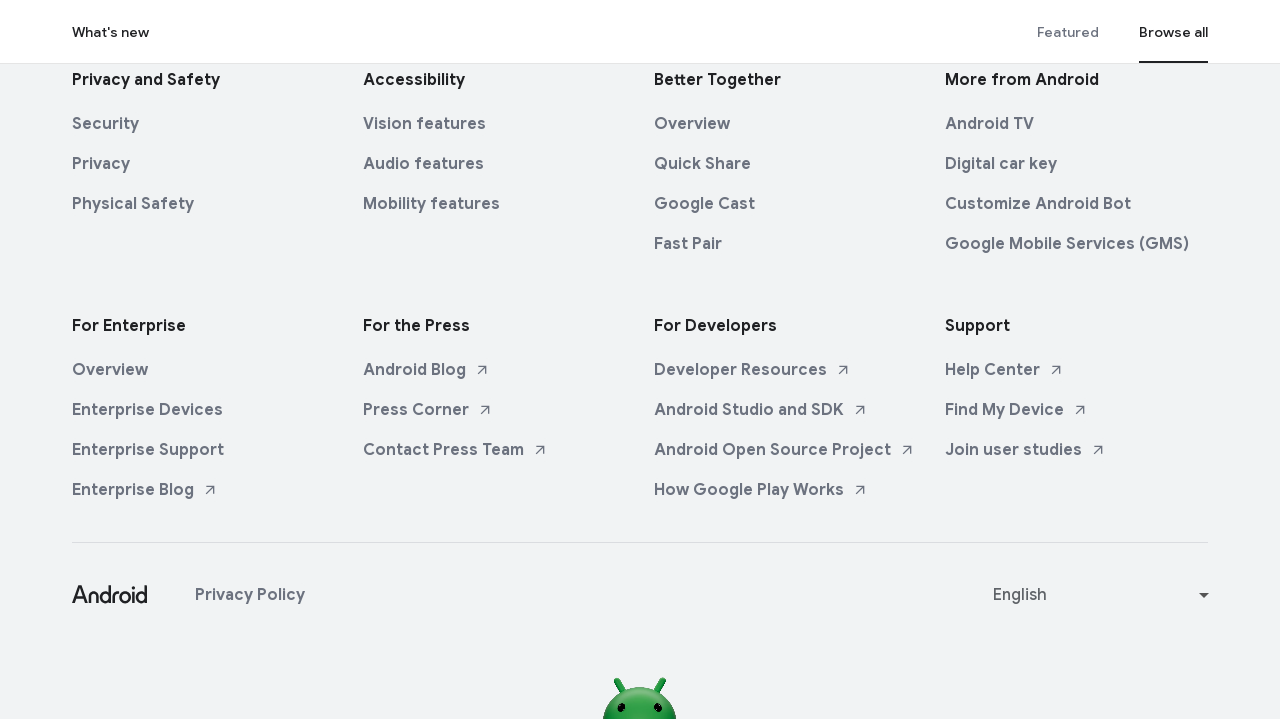

Wait completed for scroll iteration 179/250
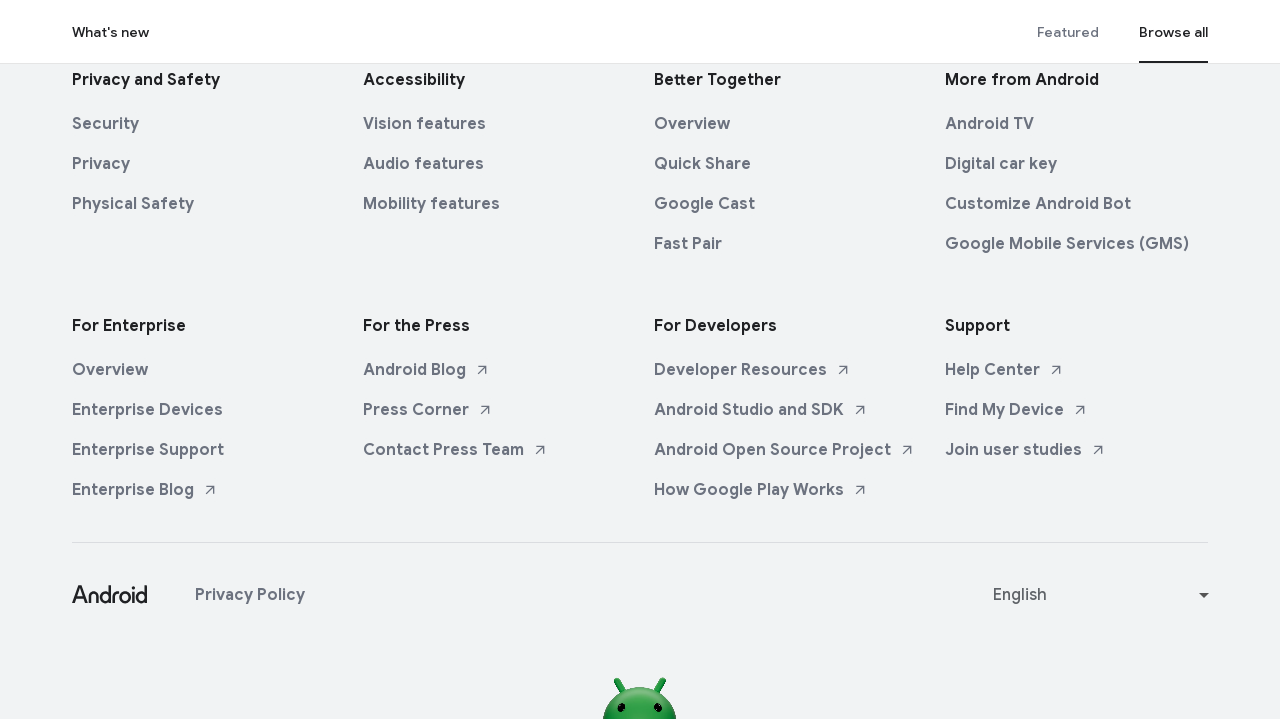

Scrolled down by 180 pixels (iteration 180/250)
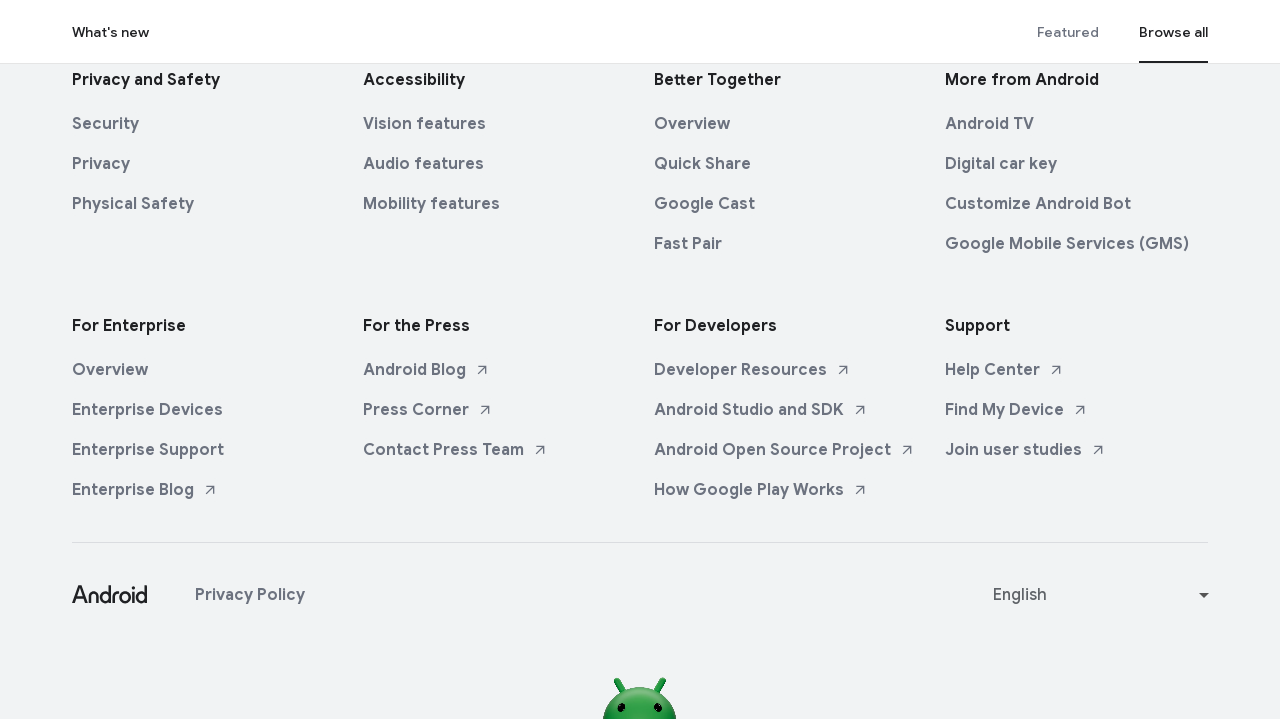

Wait completed for scroll iteration 180/250
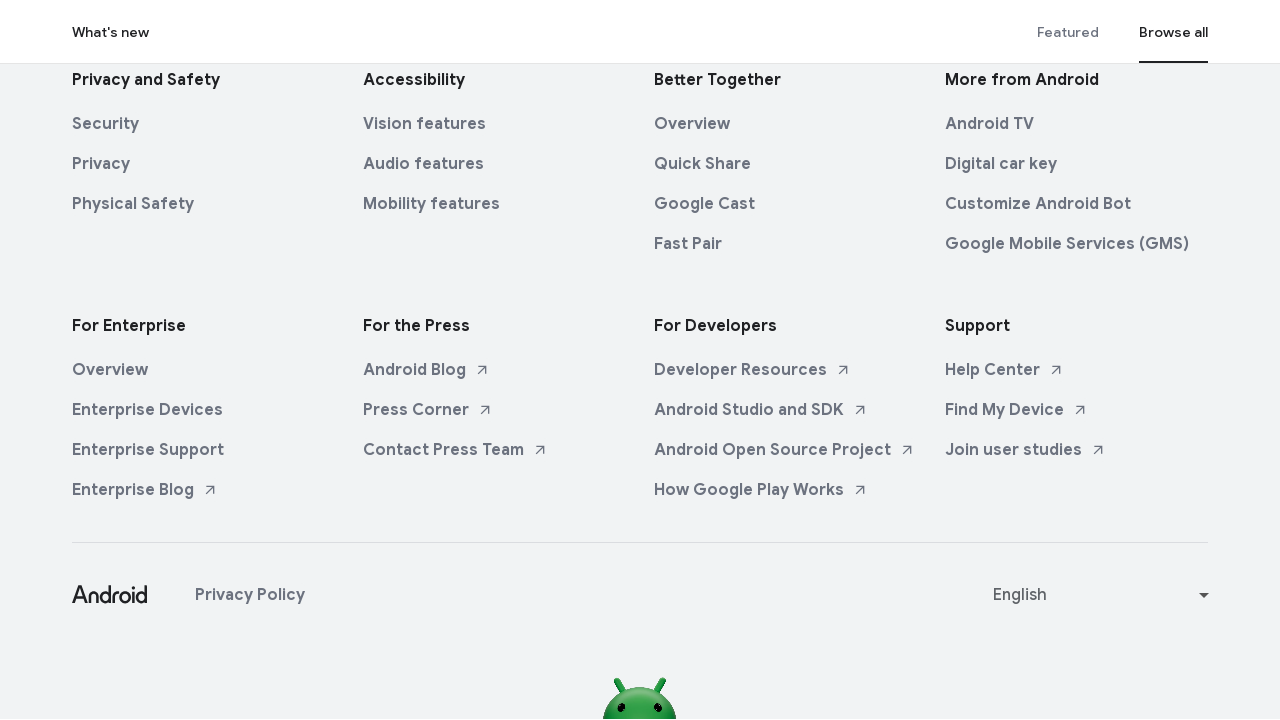

Scrolled down by 181 pixels (iteration 181/250)
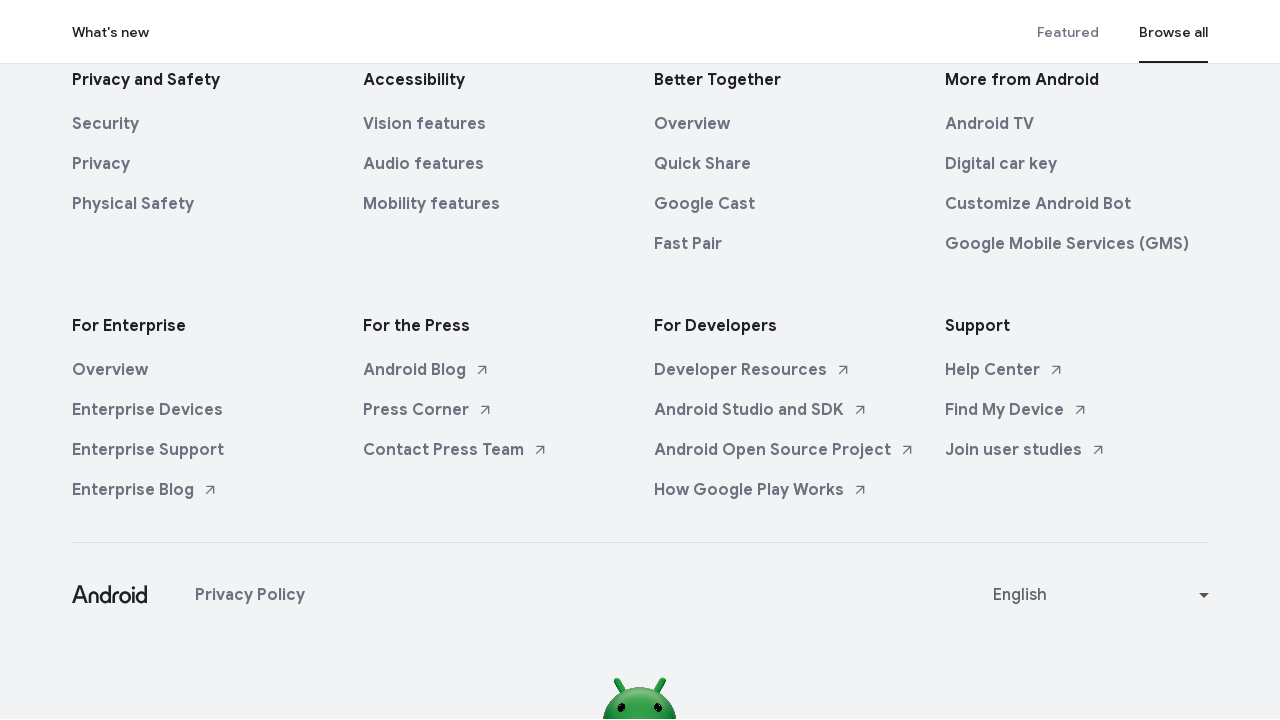

Wait completed for scroll iteration 181/250
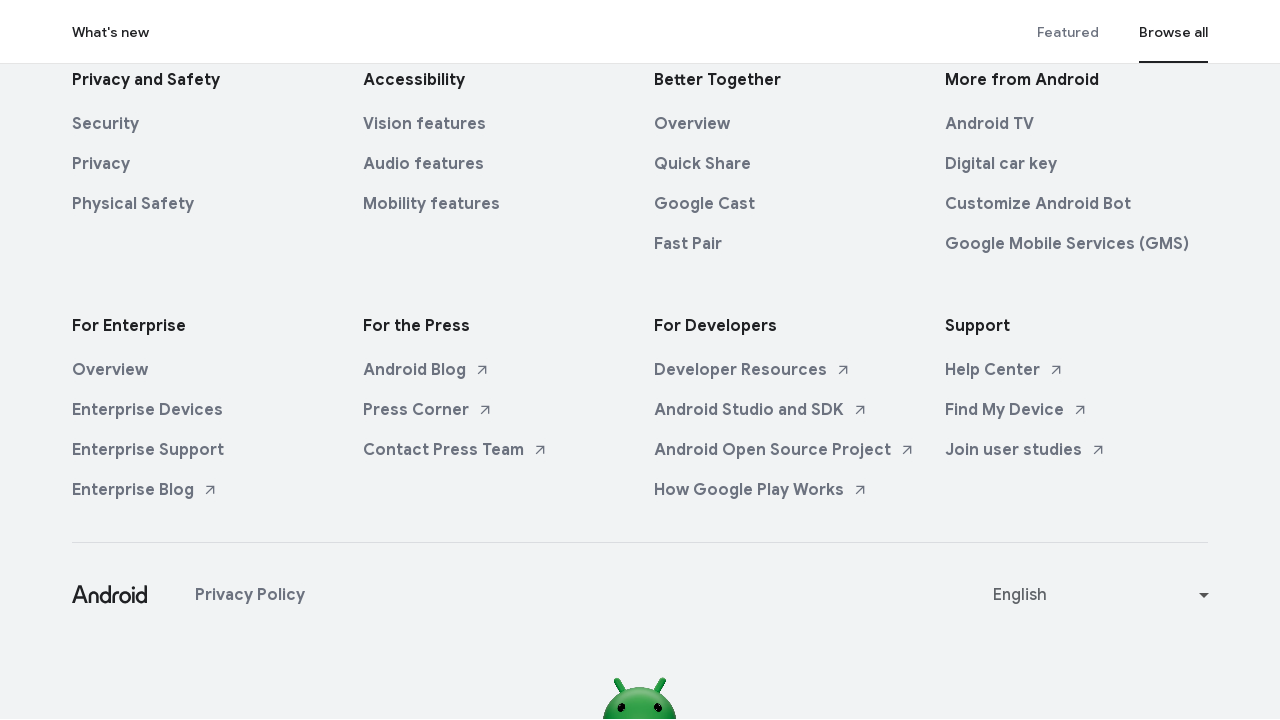

Scrolled down by 182 pixels (iteration 182/250)
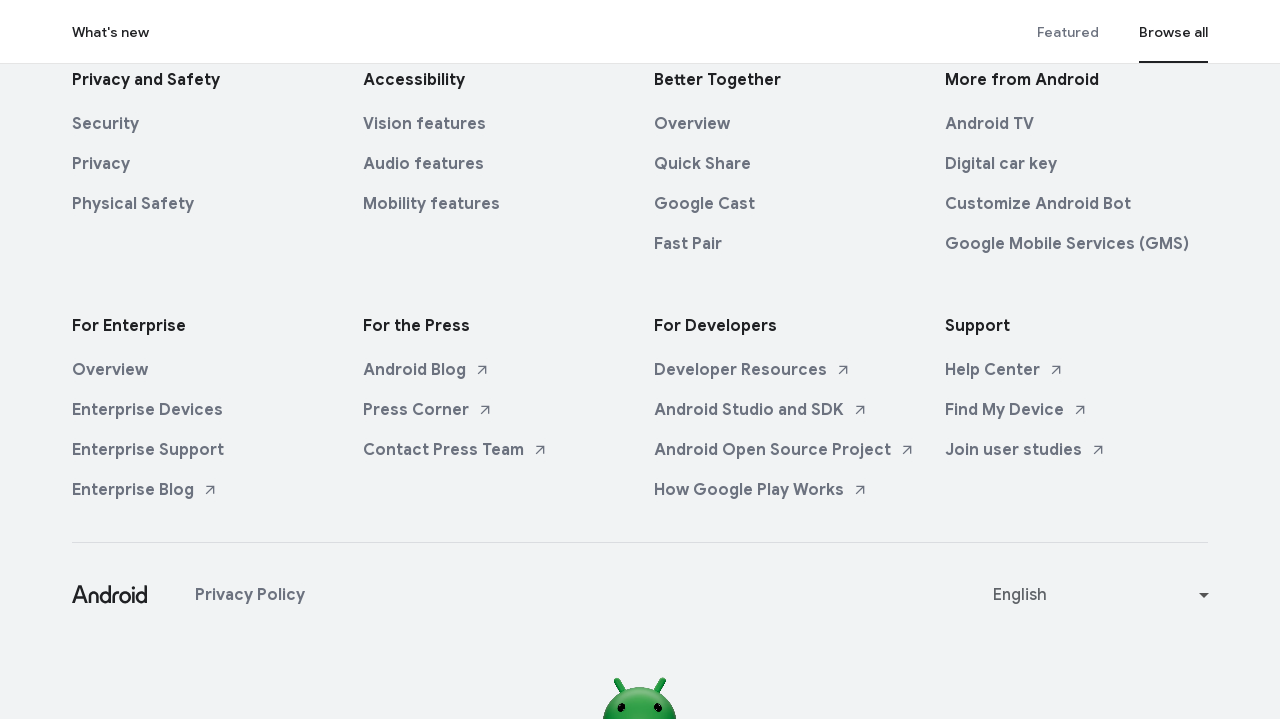

Wait completed for scroll iteration 182/250
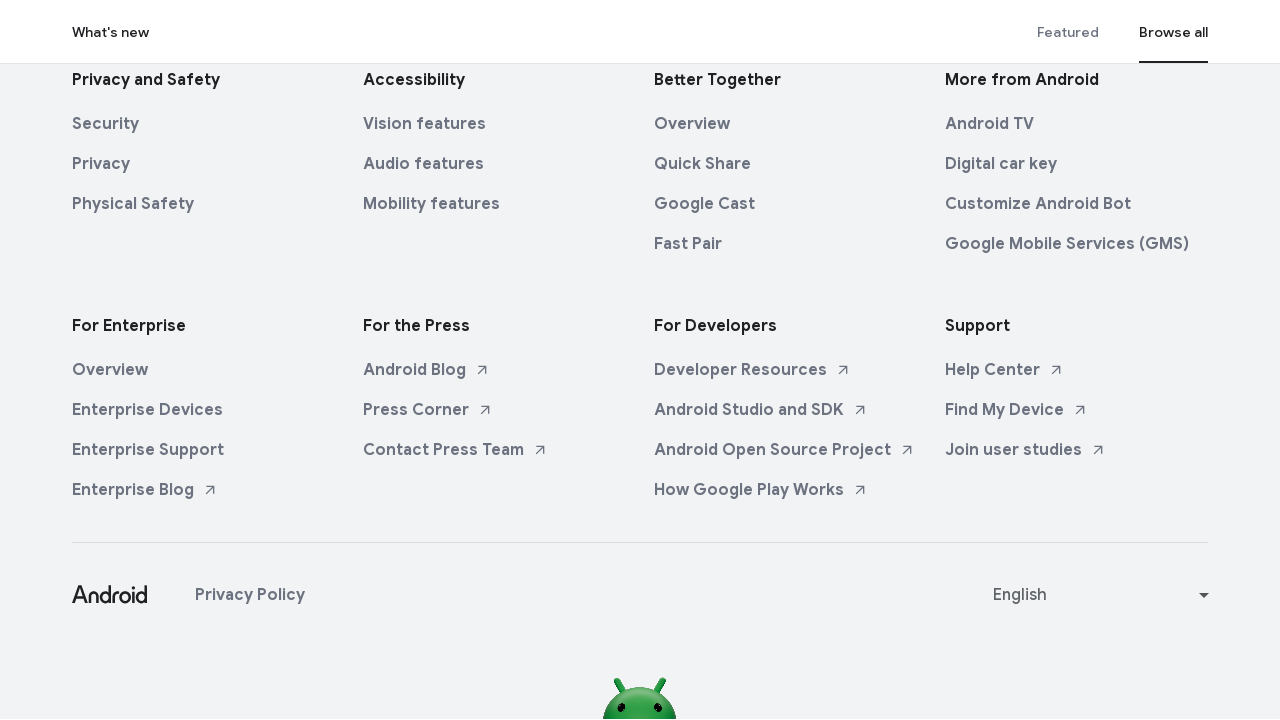

Scrolled down by 183 pixels (iteration 183/250)
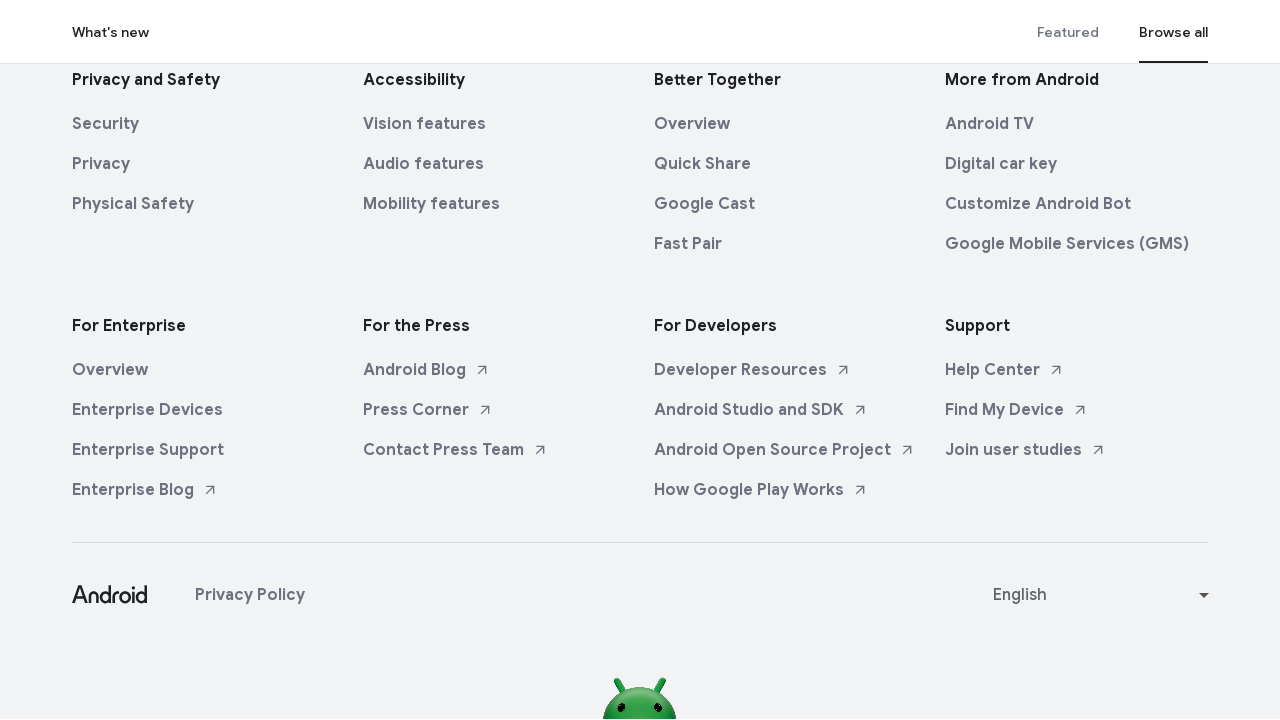

Wait completed for scroll iteration 183/250
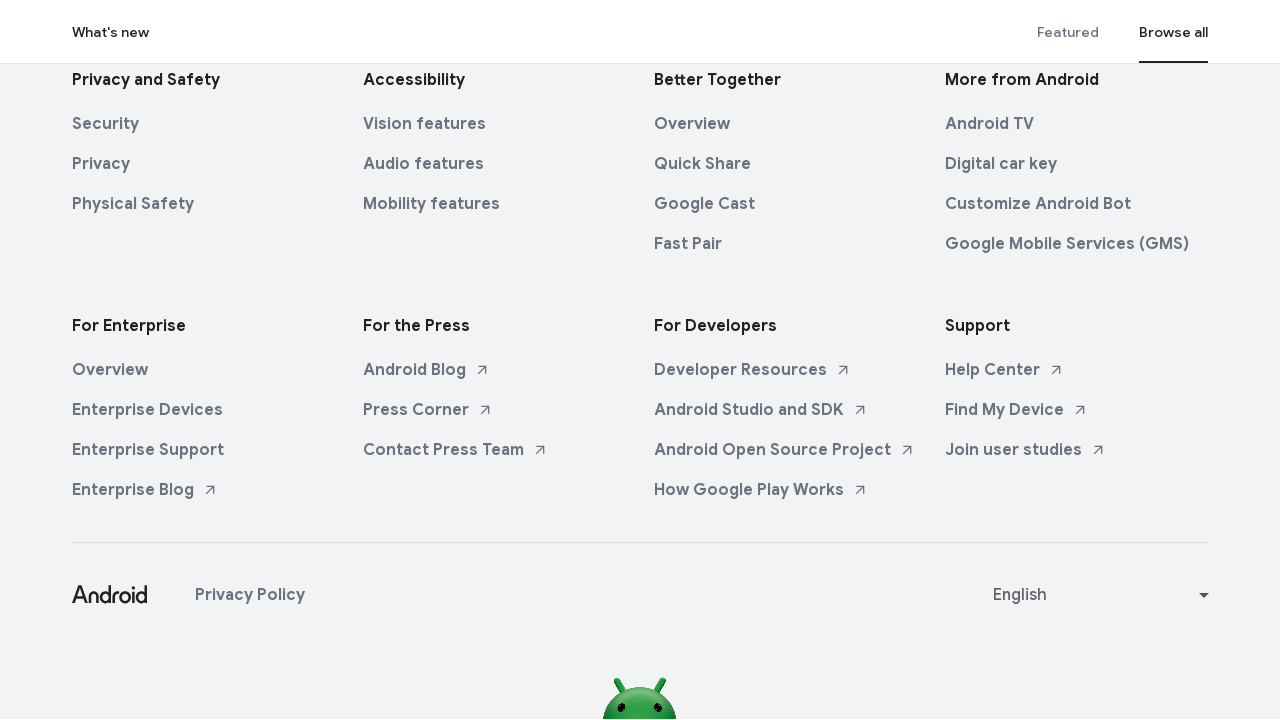

Scrolled down by 184 pixels (iteration 184/250)
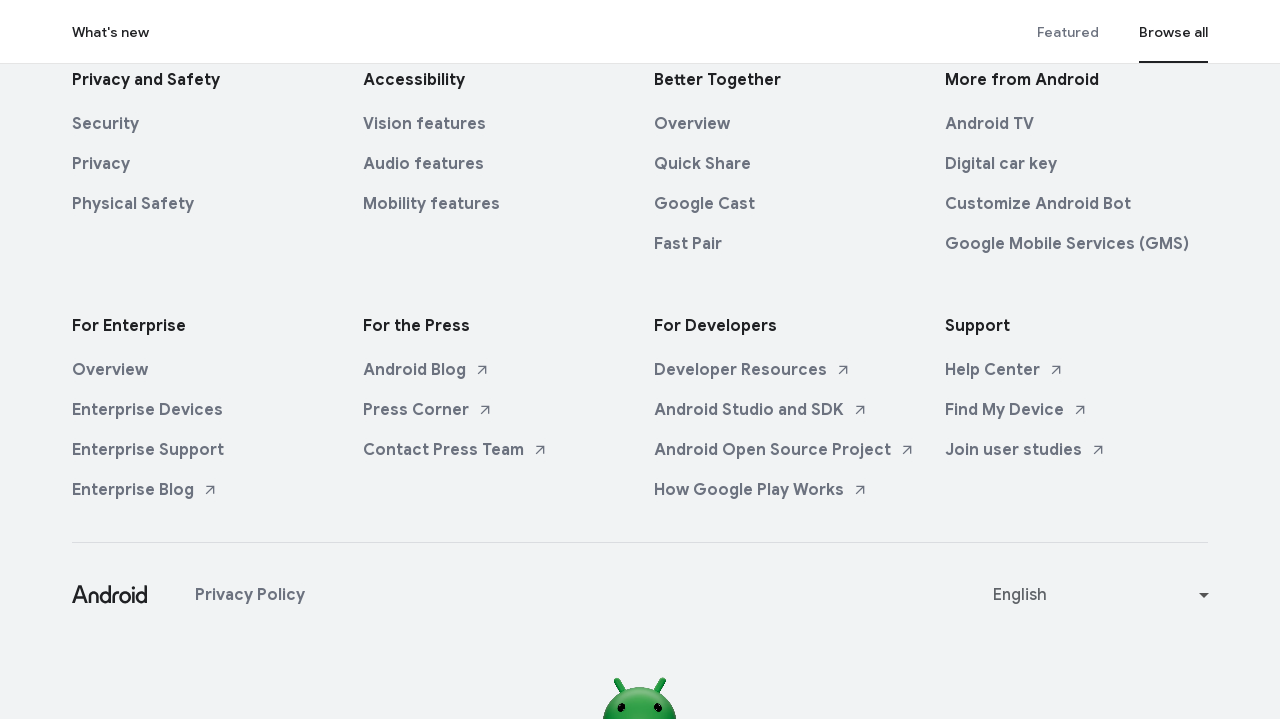

Wait completed for scroll iteration 184/250
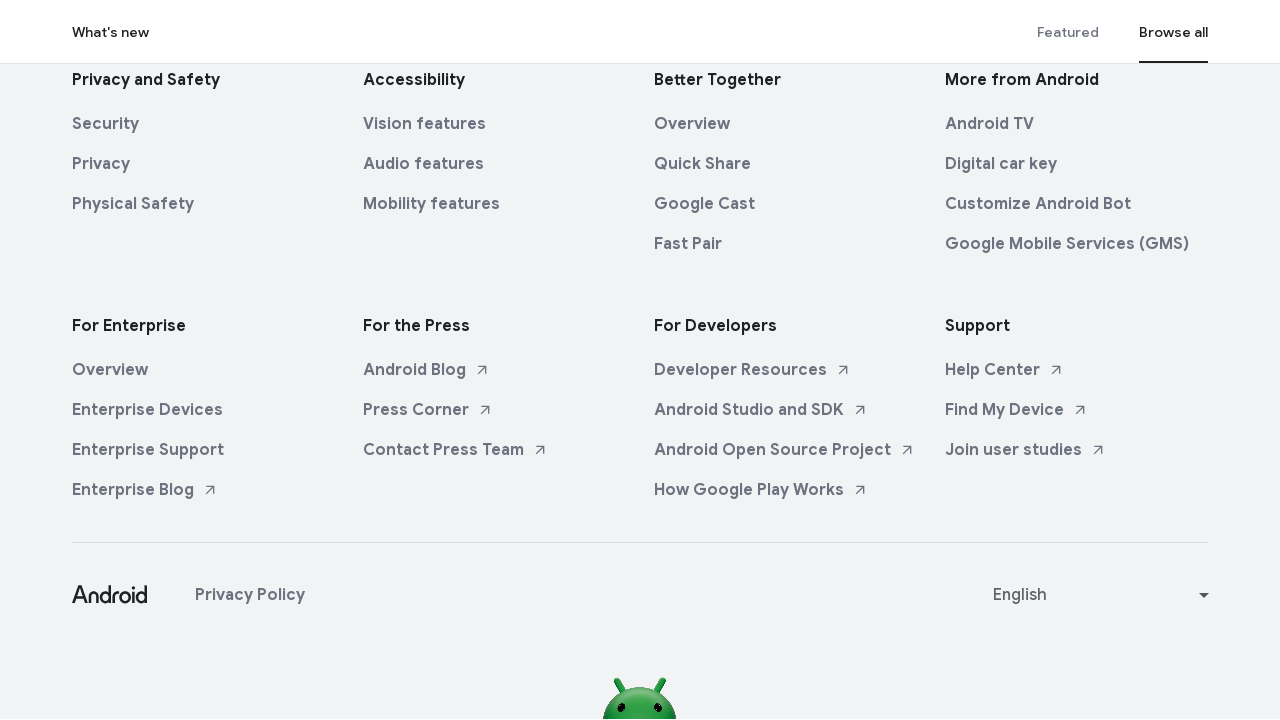

Scrolled down by 185 pixels (iteration 185/250)
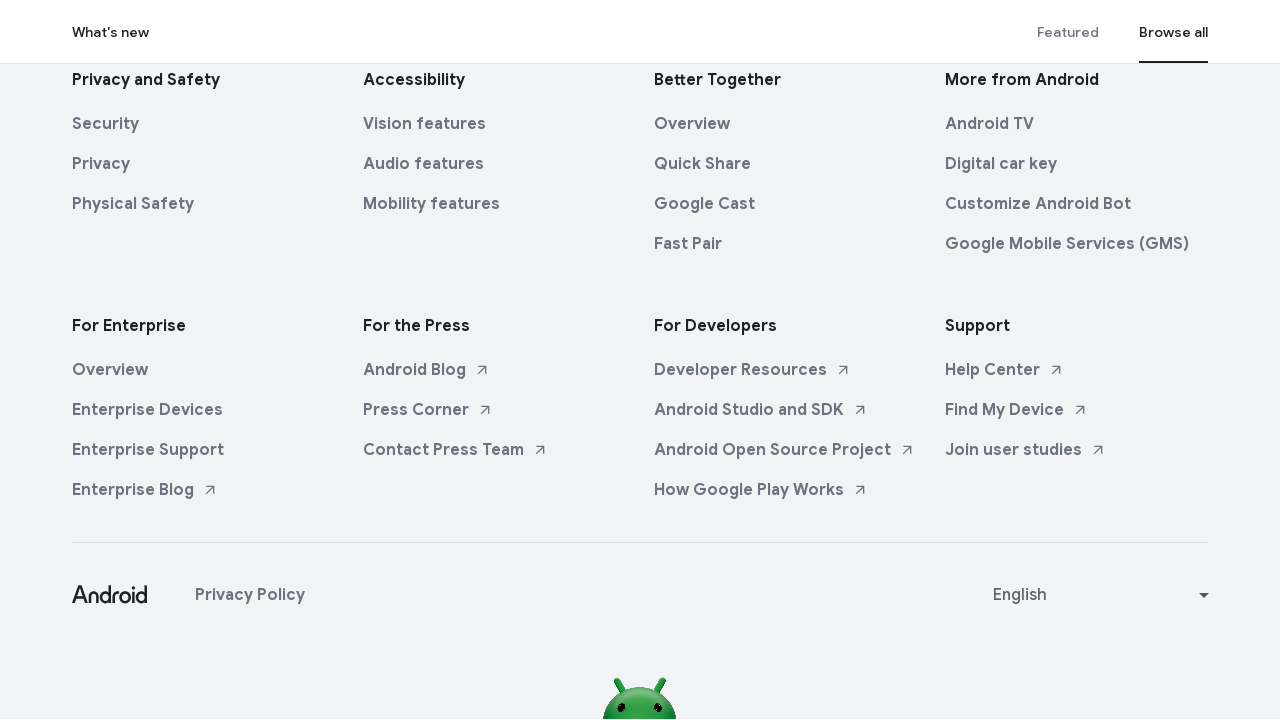

Wait completed for scroll iteration 185/250
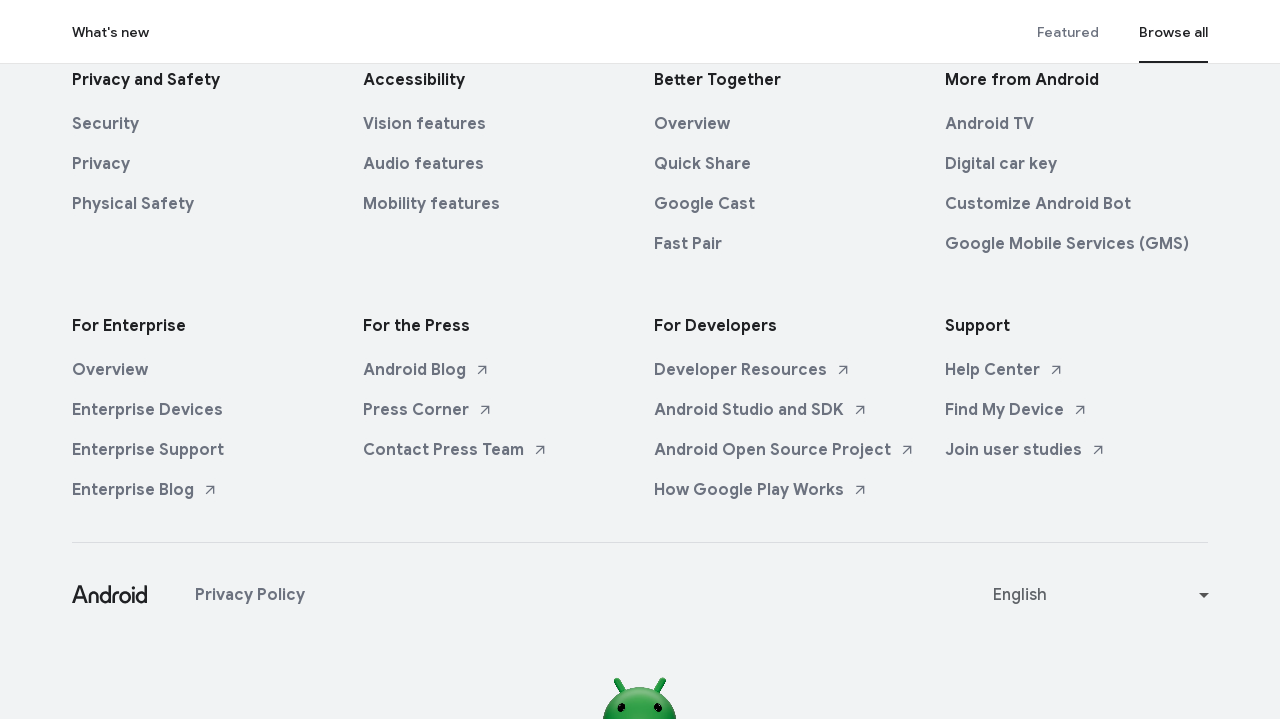

Scrolled down by 186 pixels (iteration 186/250)
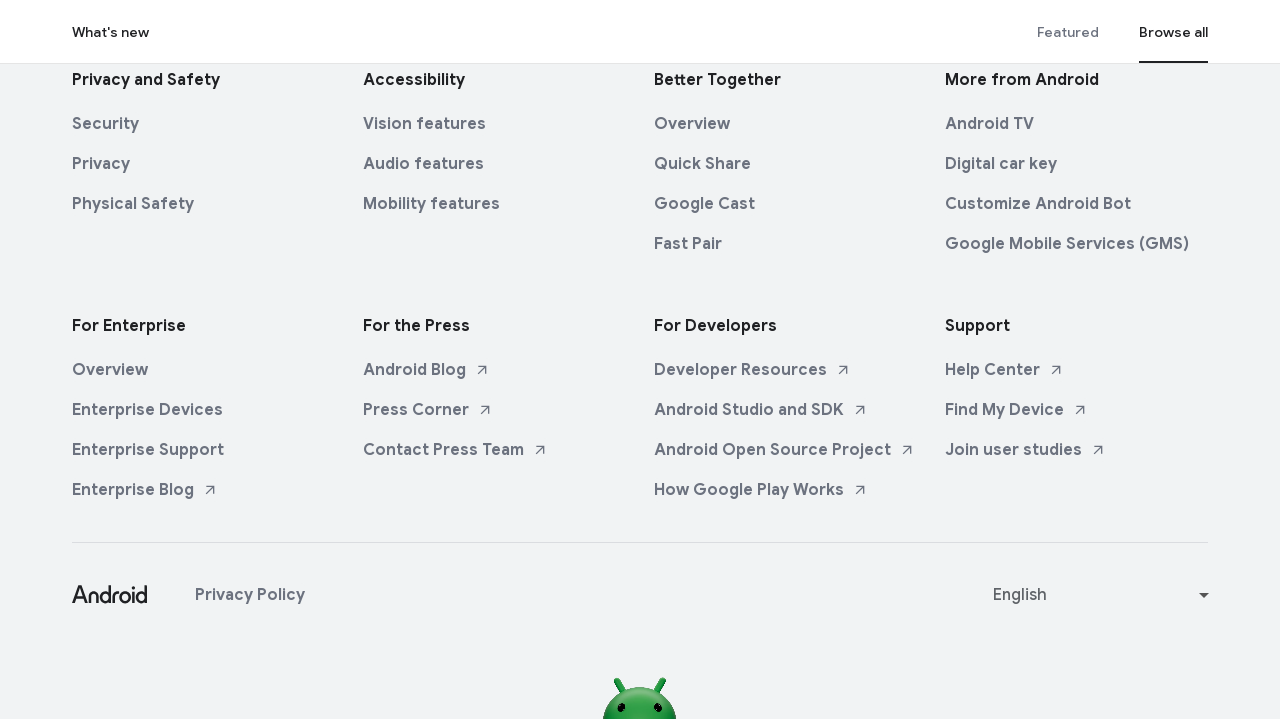

Wait completed for scroll iteration 186/250
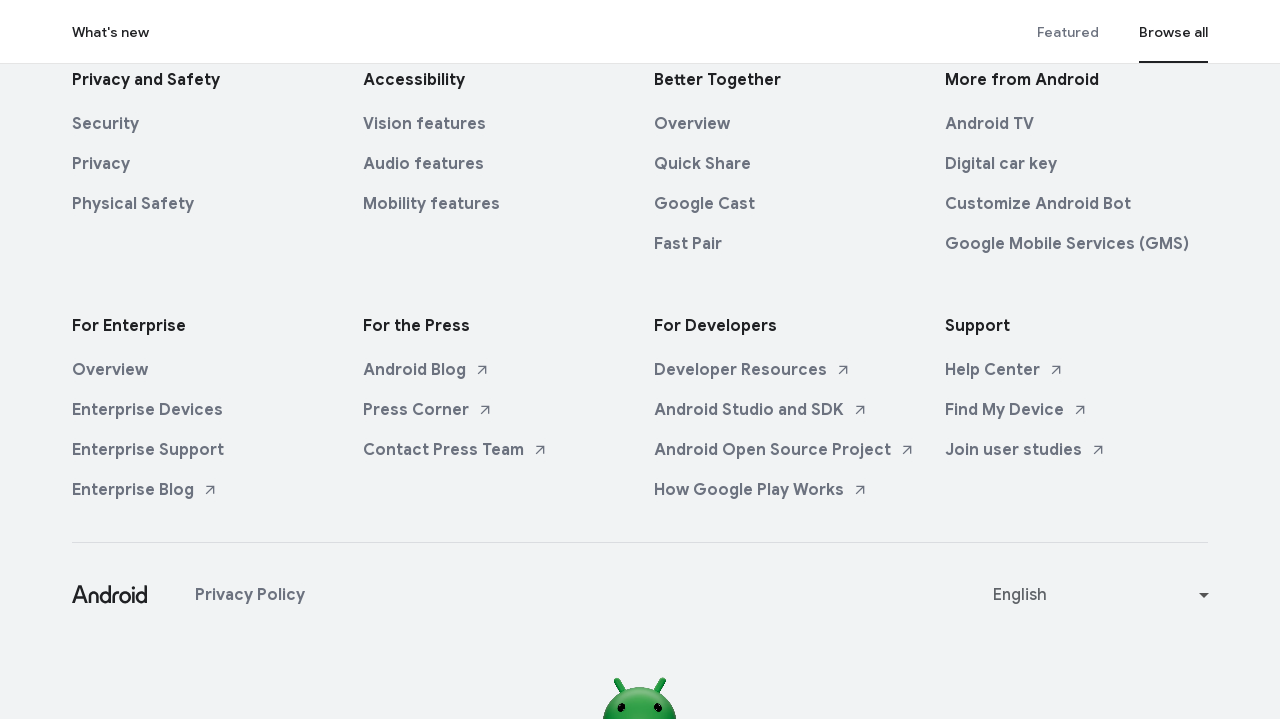

Scrolled down by 187 pixels (iteration 187/250)
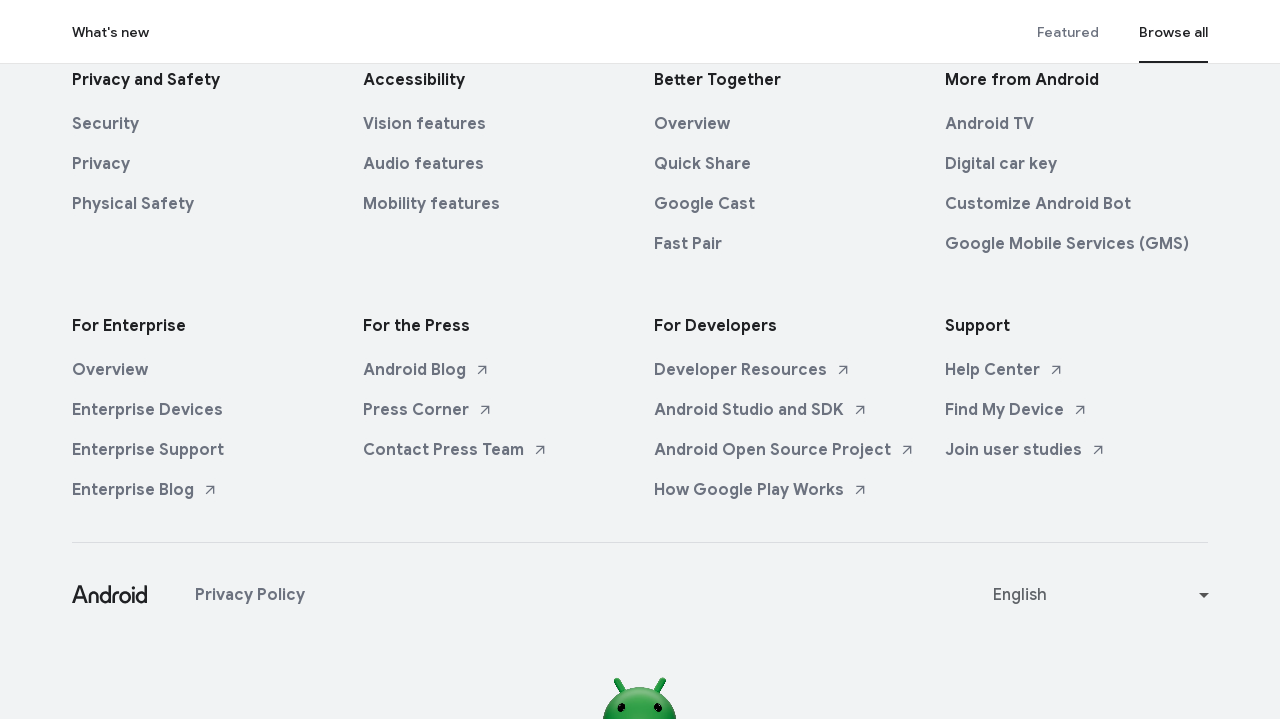

Wait completed for scroll iteration 187/250
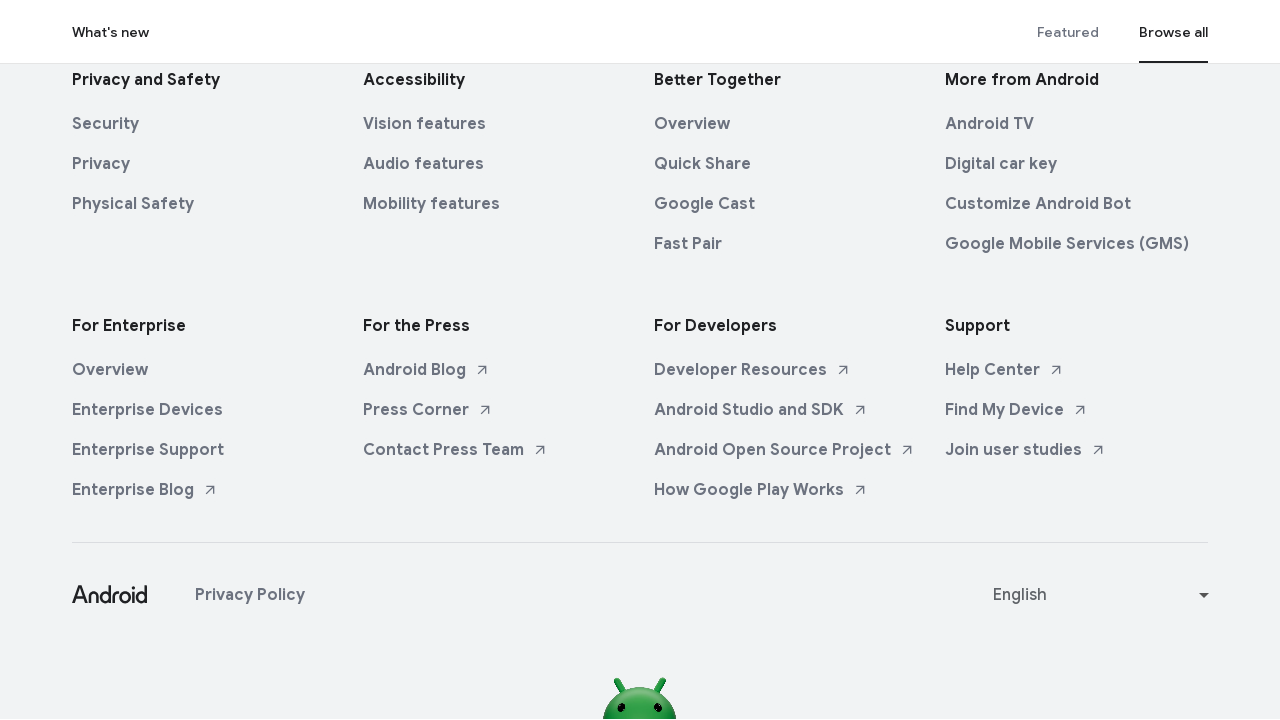

Scrolled down by 188 pixels (iteration 188/250)
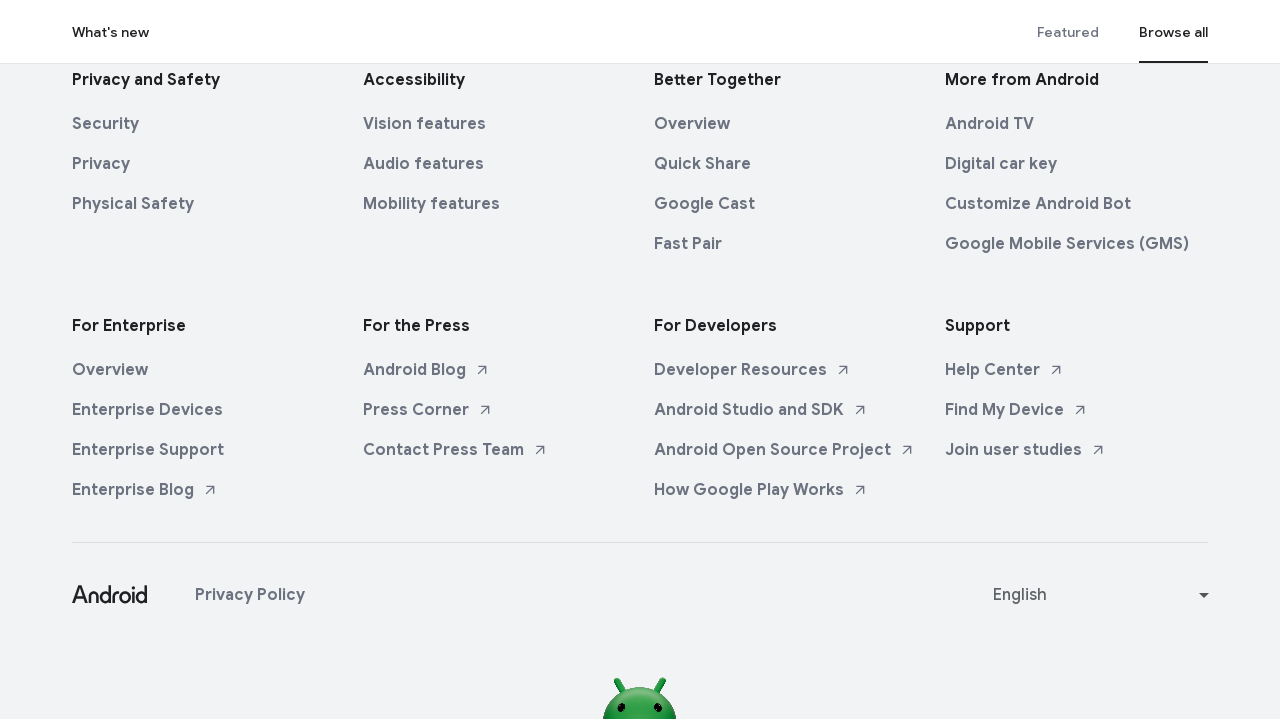

Wait completed for scroll iteration 188/250
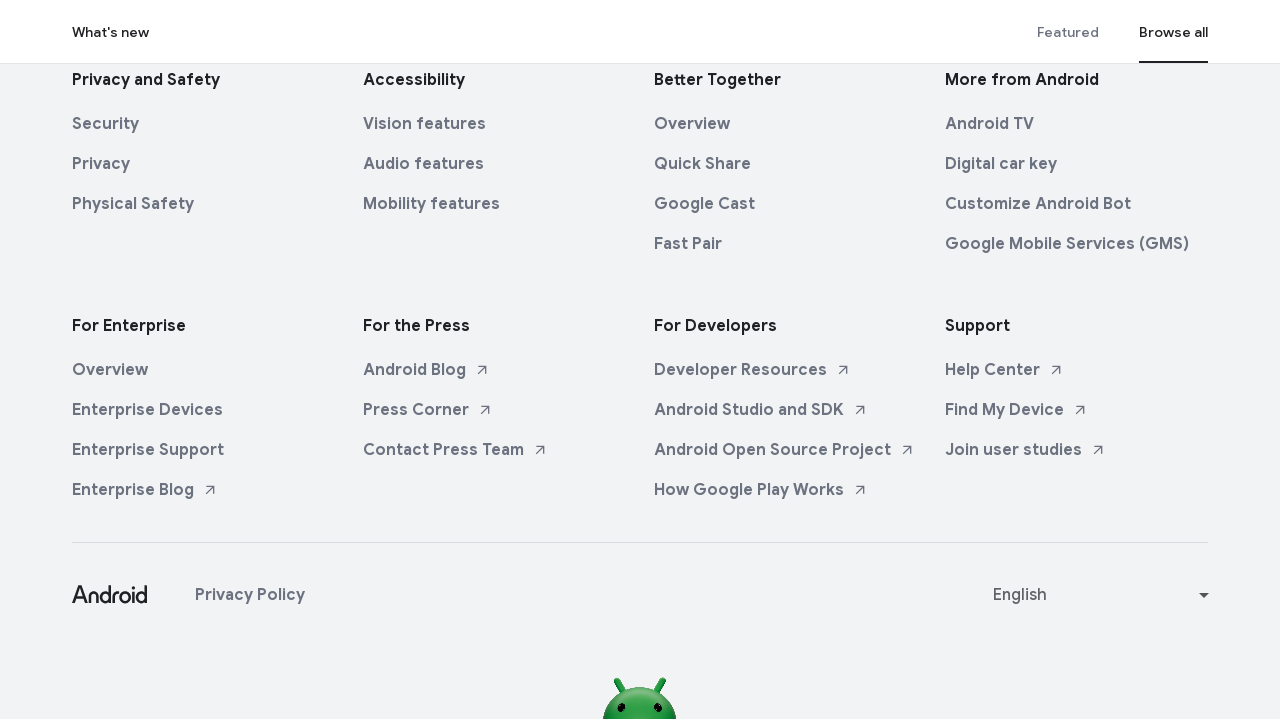

Scrolled down by 189 pixels (iteration 189/250)
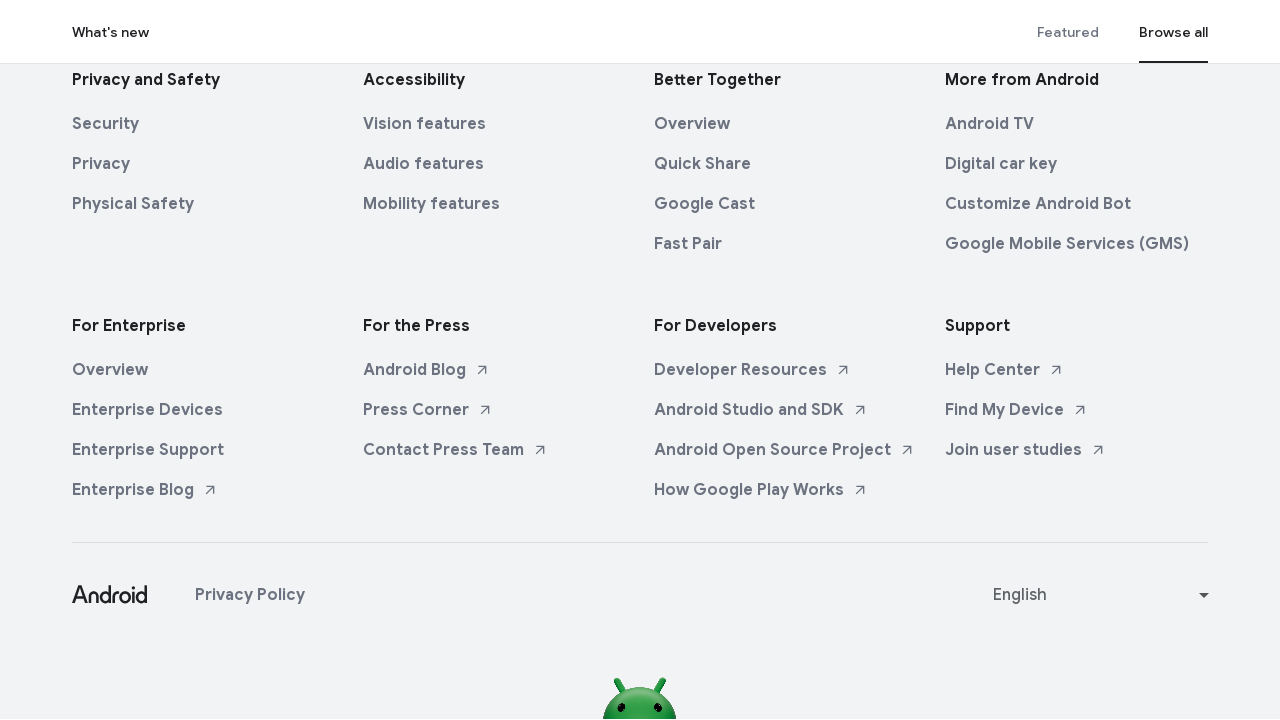

Wait completed for scroll iteration 189/250
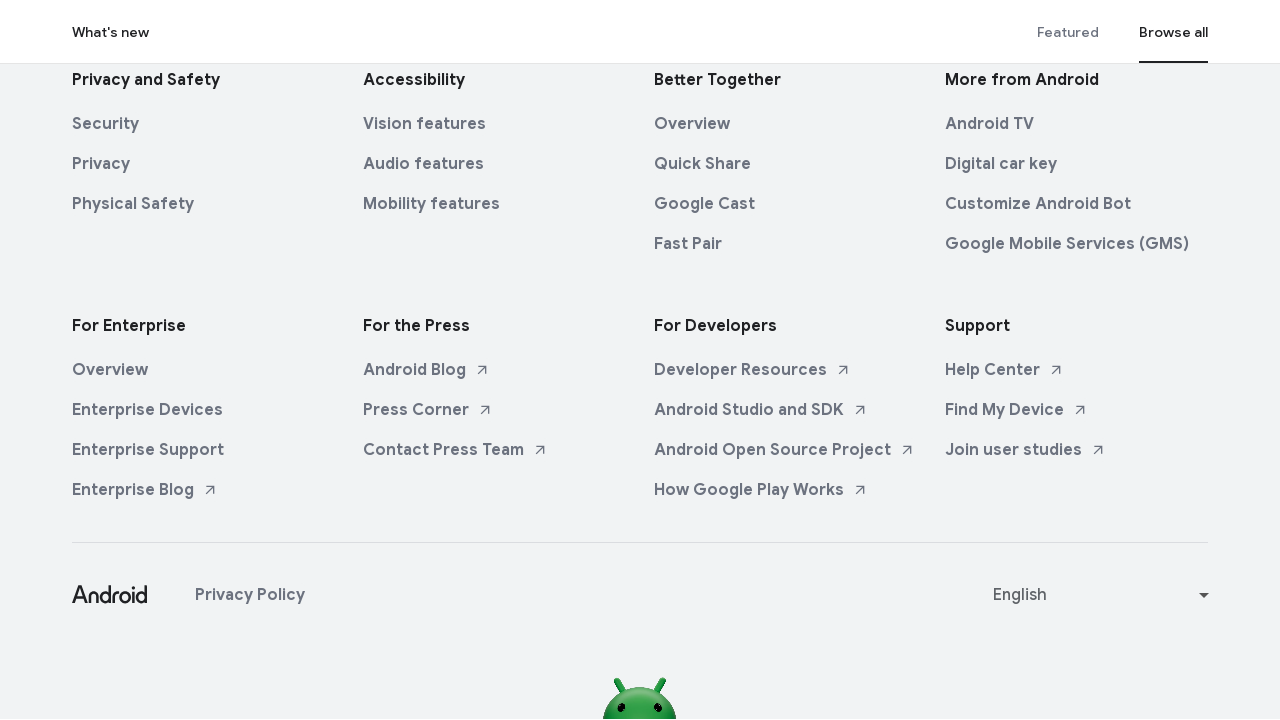

Scrolled down by 190 pixels (iteration 190/250)
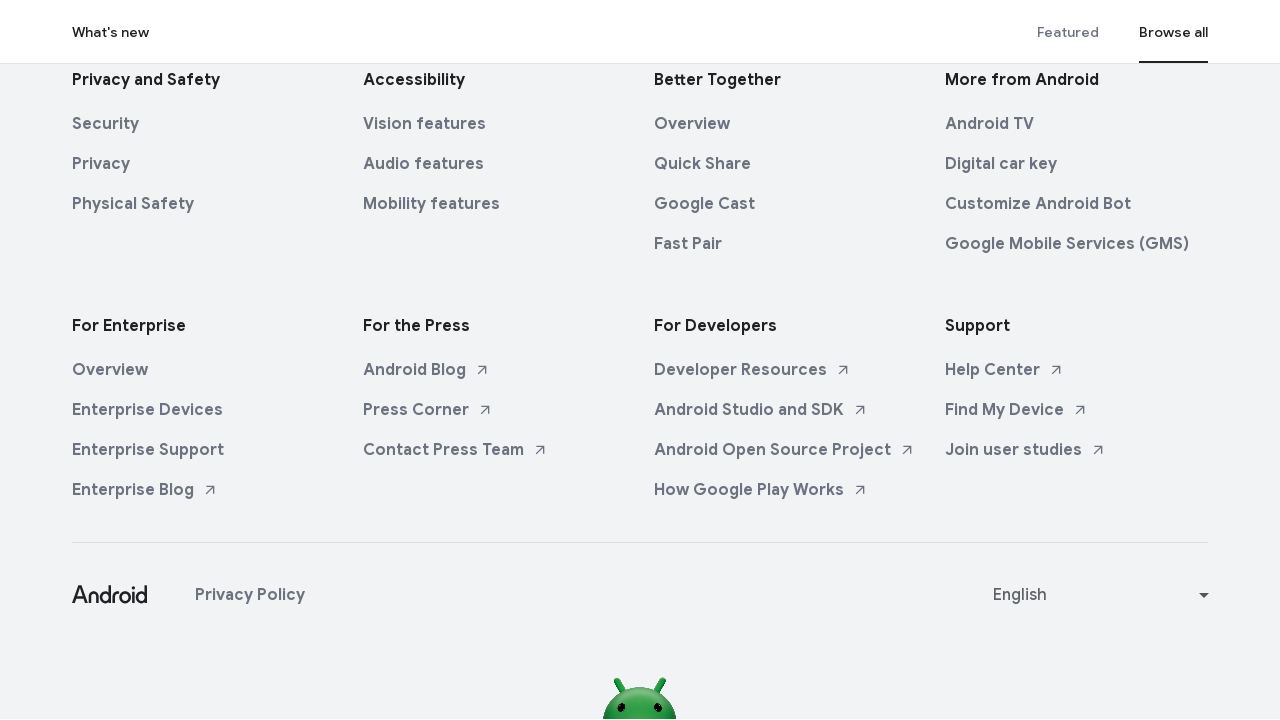

Wait completed for scroll iteration 190/250
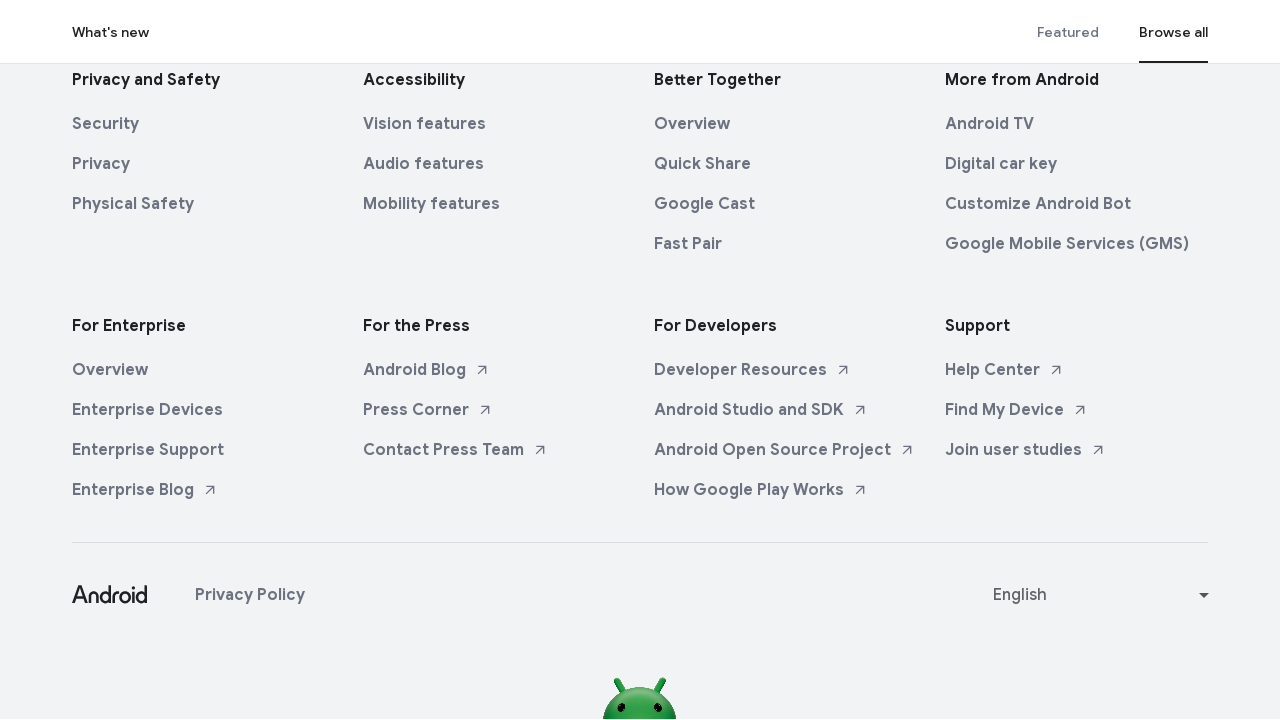

Scrolled down by 191 pixels (iteration 191/250)
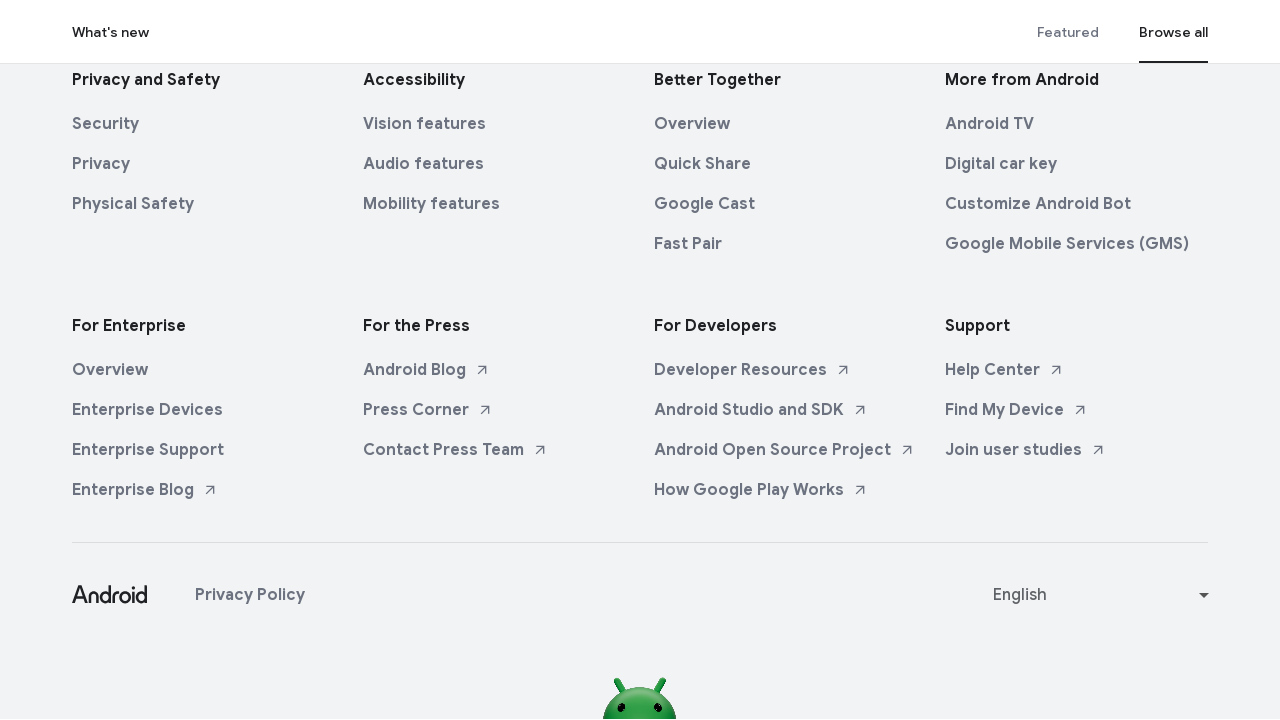

Wait completed for scroll iteration 191/250
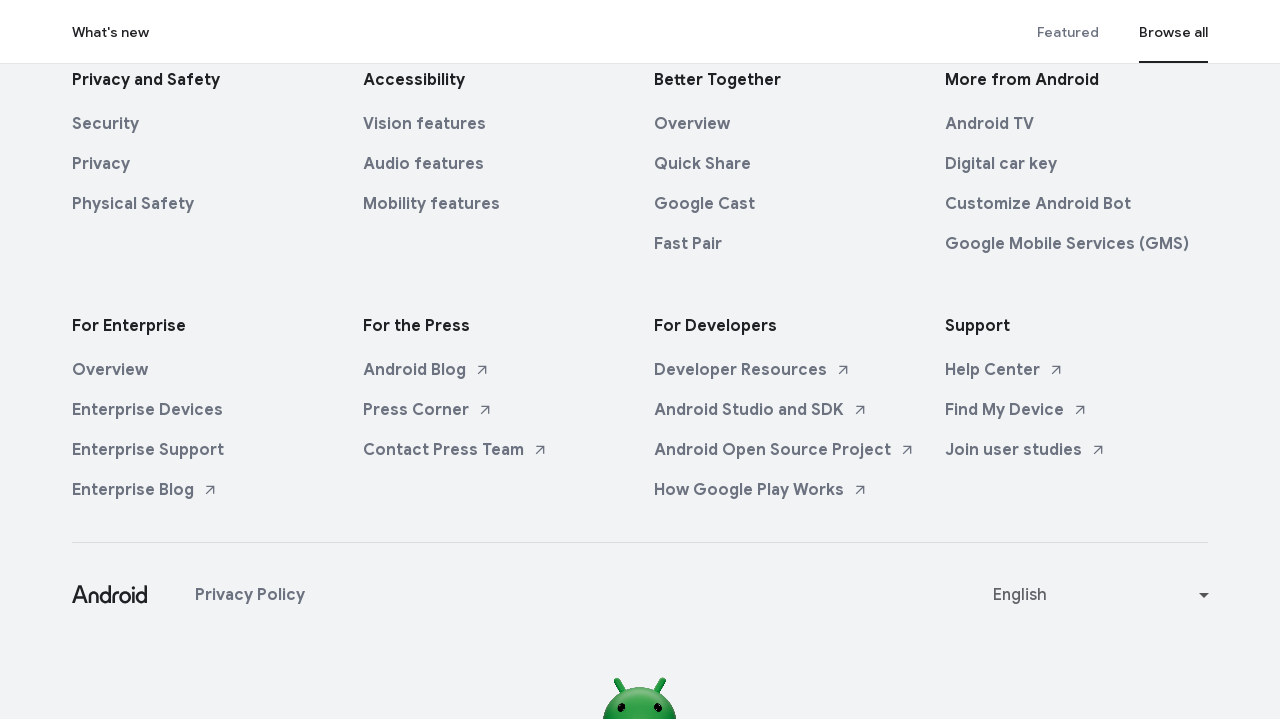

Scrolled down by 192 pixels (iteration 192/250)
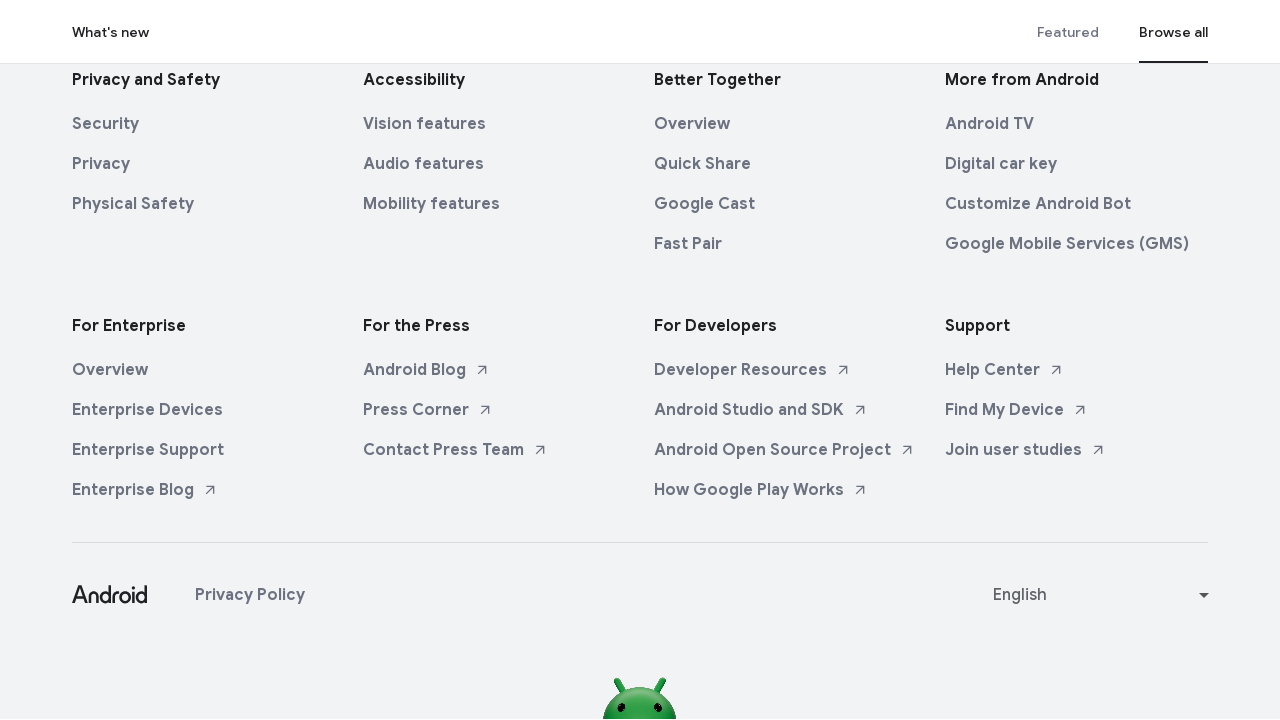

Wait completed for scroll iteration 192/250
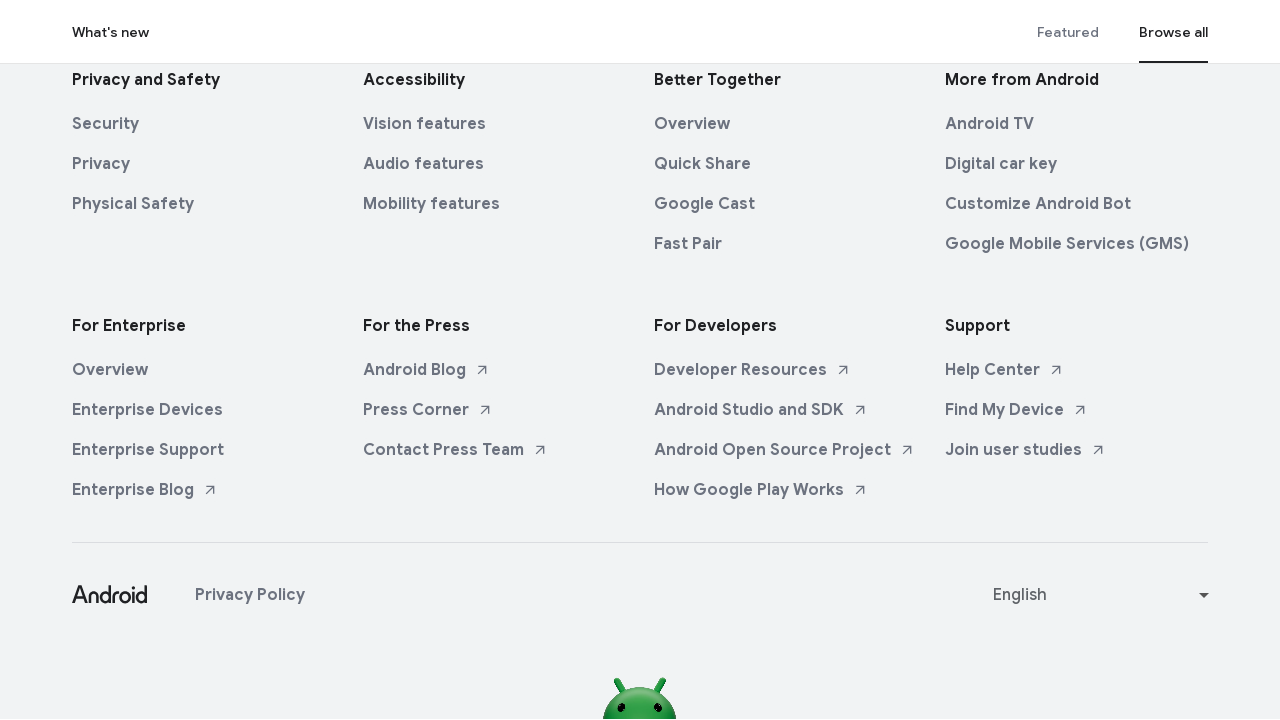

Scrolled down by 193 pixels (iteration 193/250)
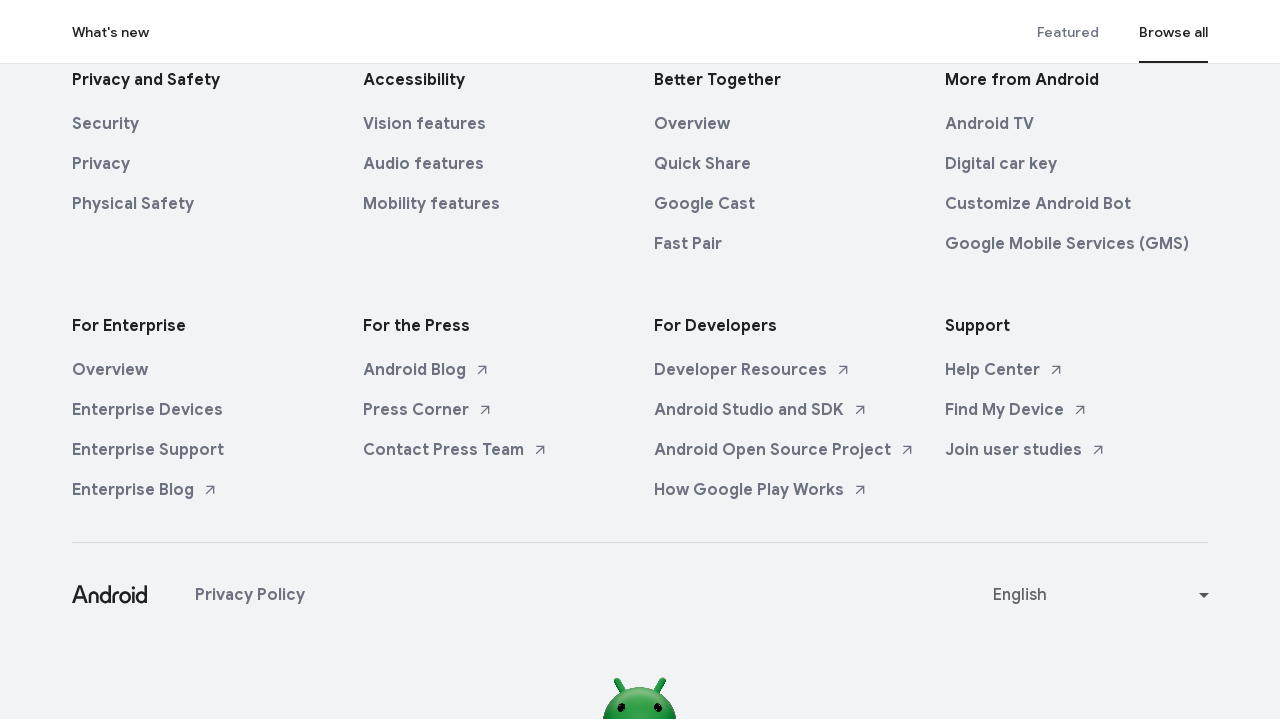

Wait completed for scroll iteration 193/250
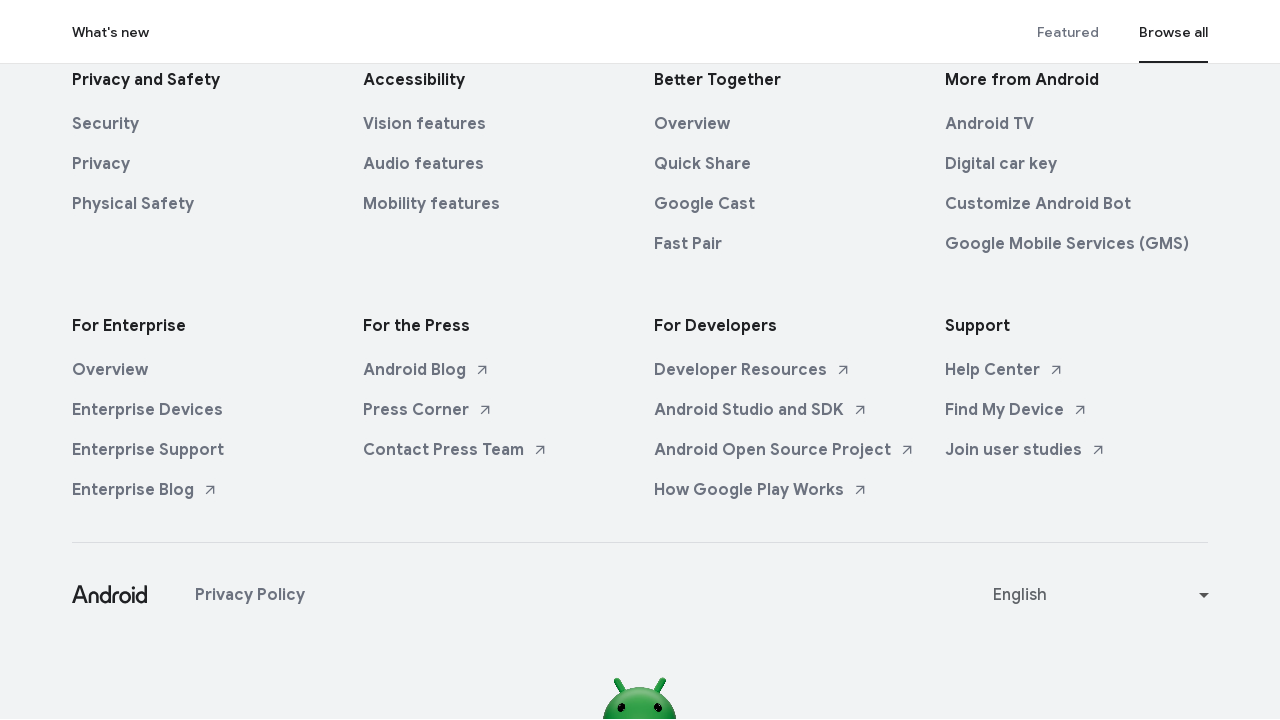

Scrolled down by 194 pixels (iteration 194/250)
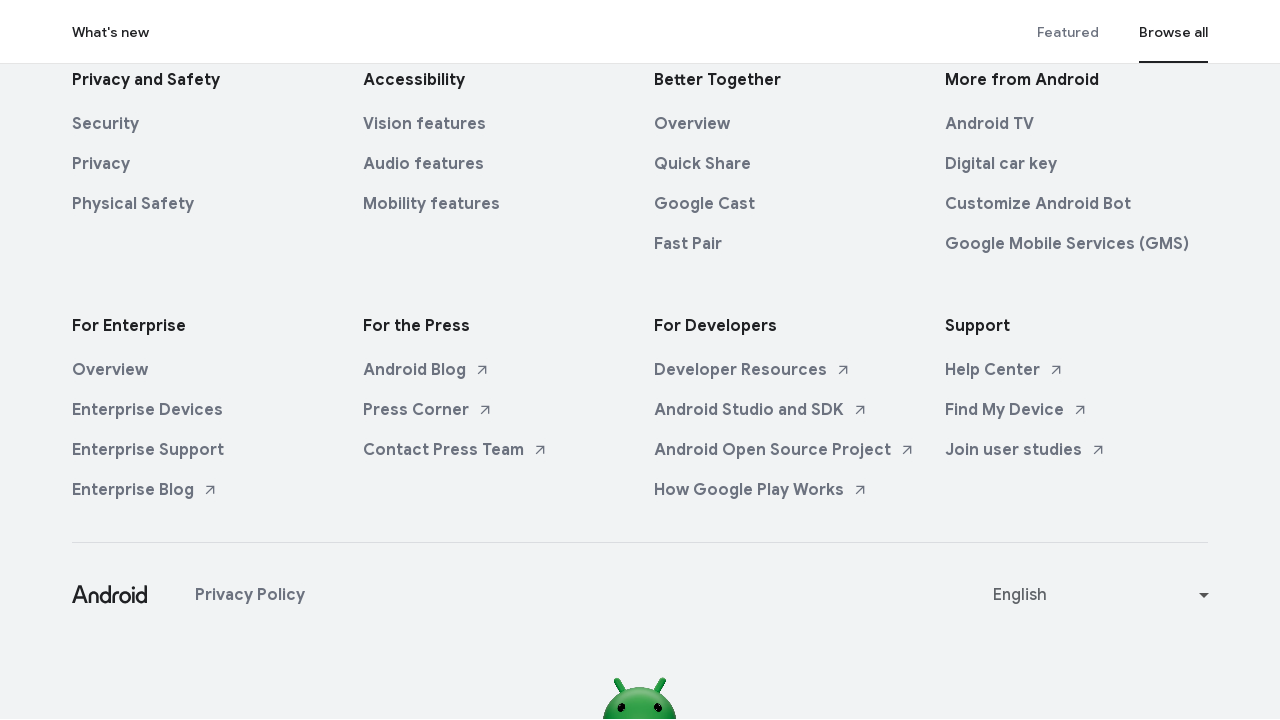

Wait completed for scroll iteration 194/250
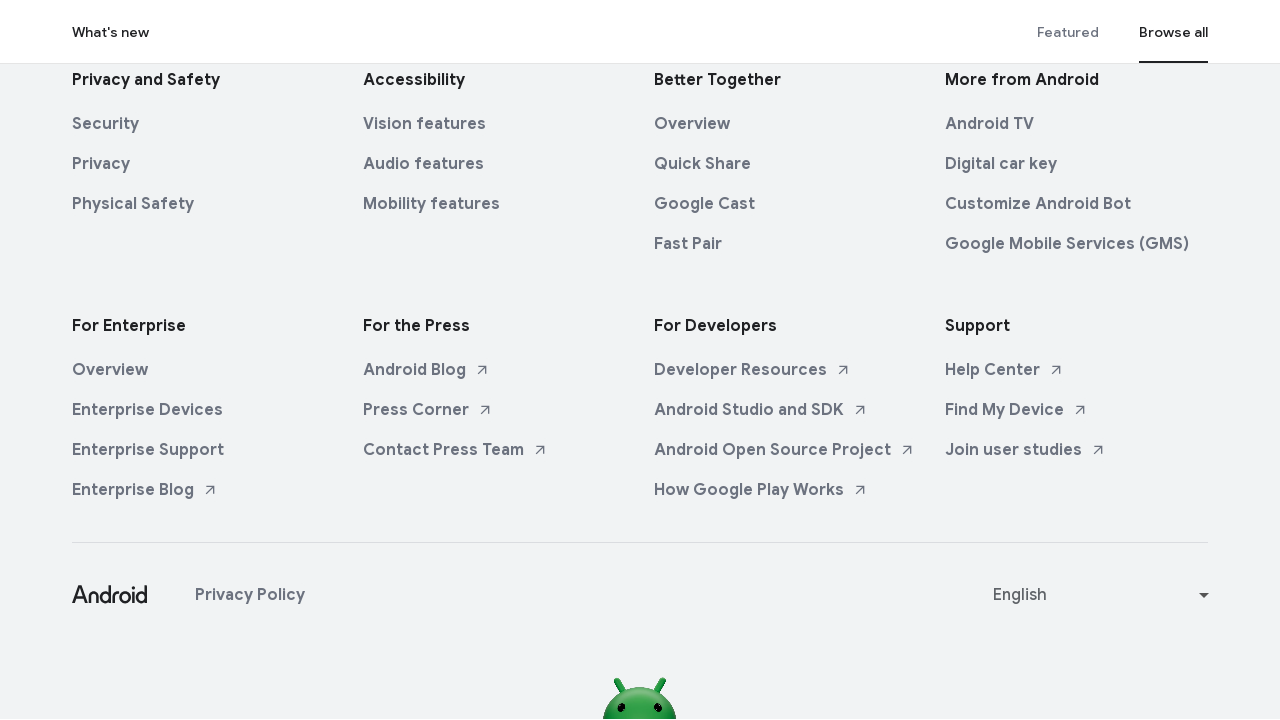

Scrolled down by 195 pixels (iteration 195/250)
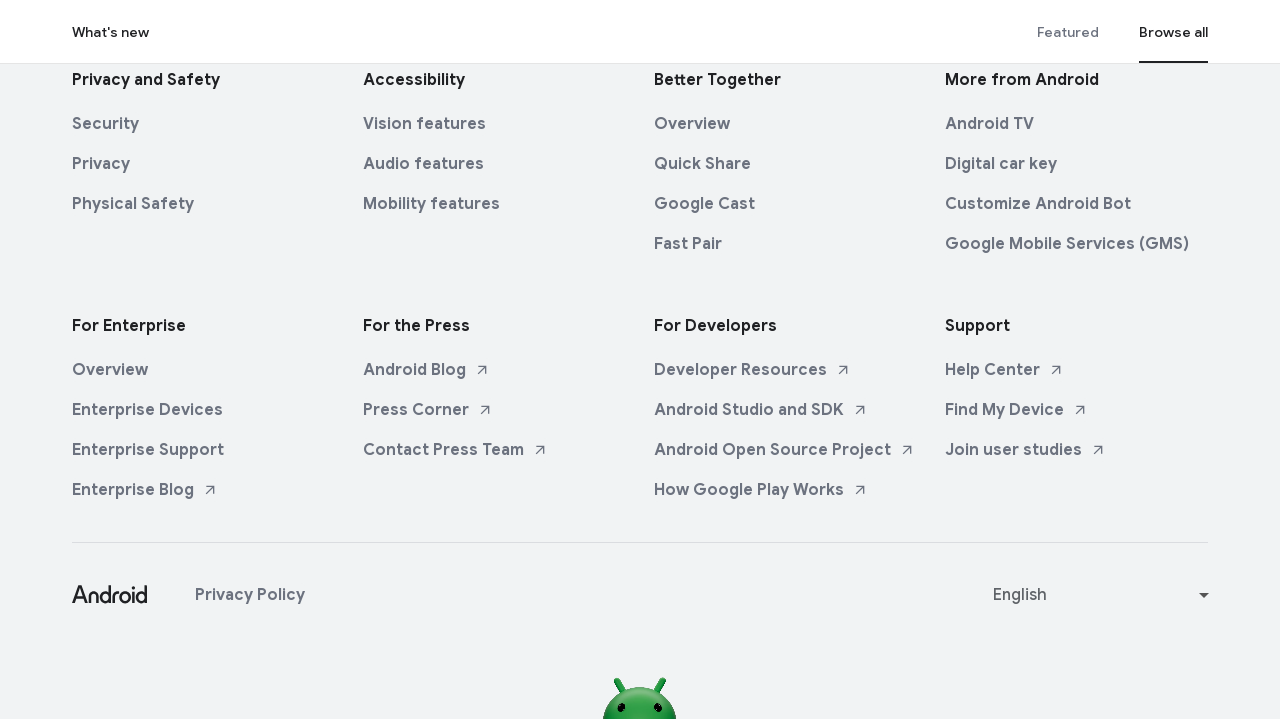

Wait completed for scroll iteration 195/250
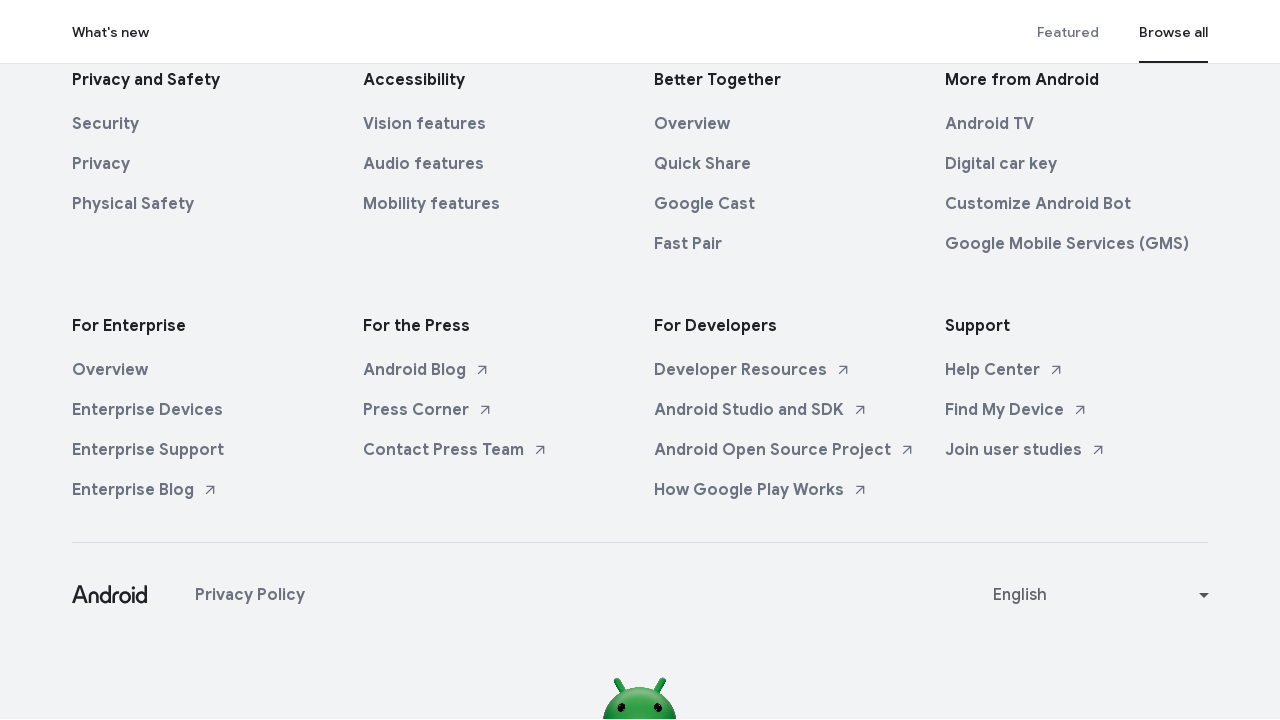

Scrolled down by 196 pixels (iteration 196/250)
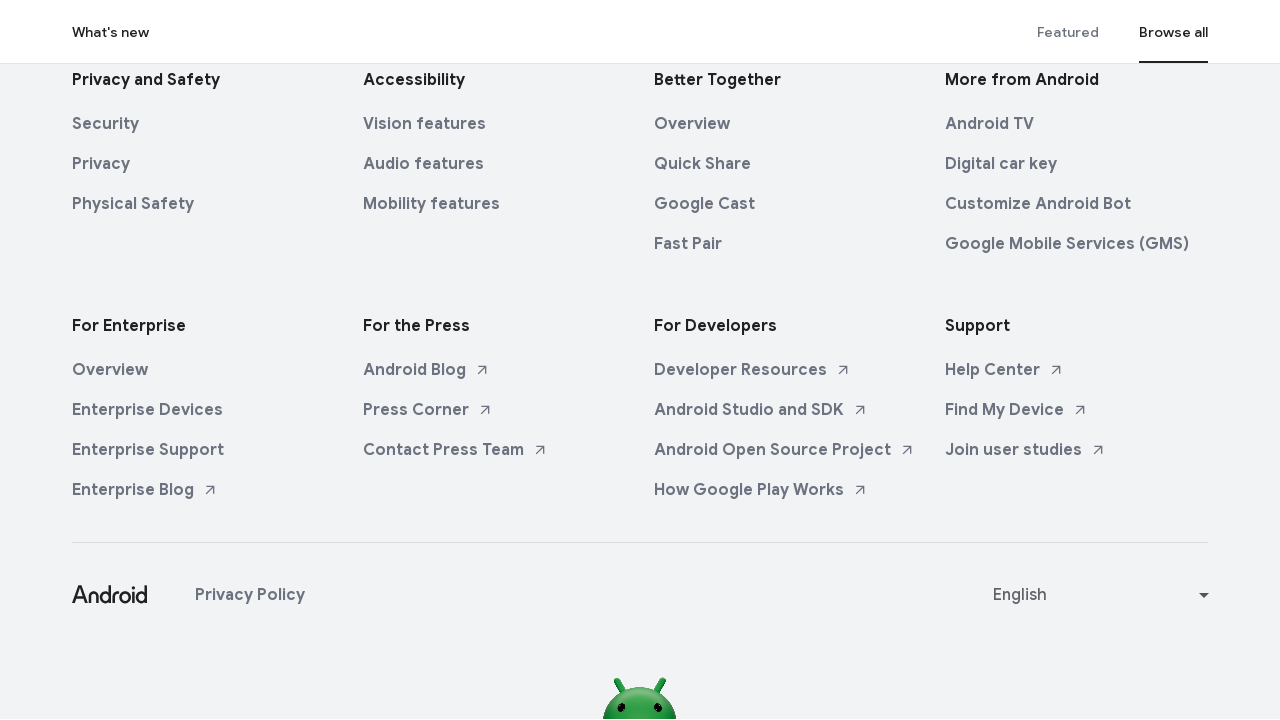

Wait completed for scroll iteration 196/250
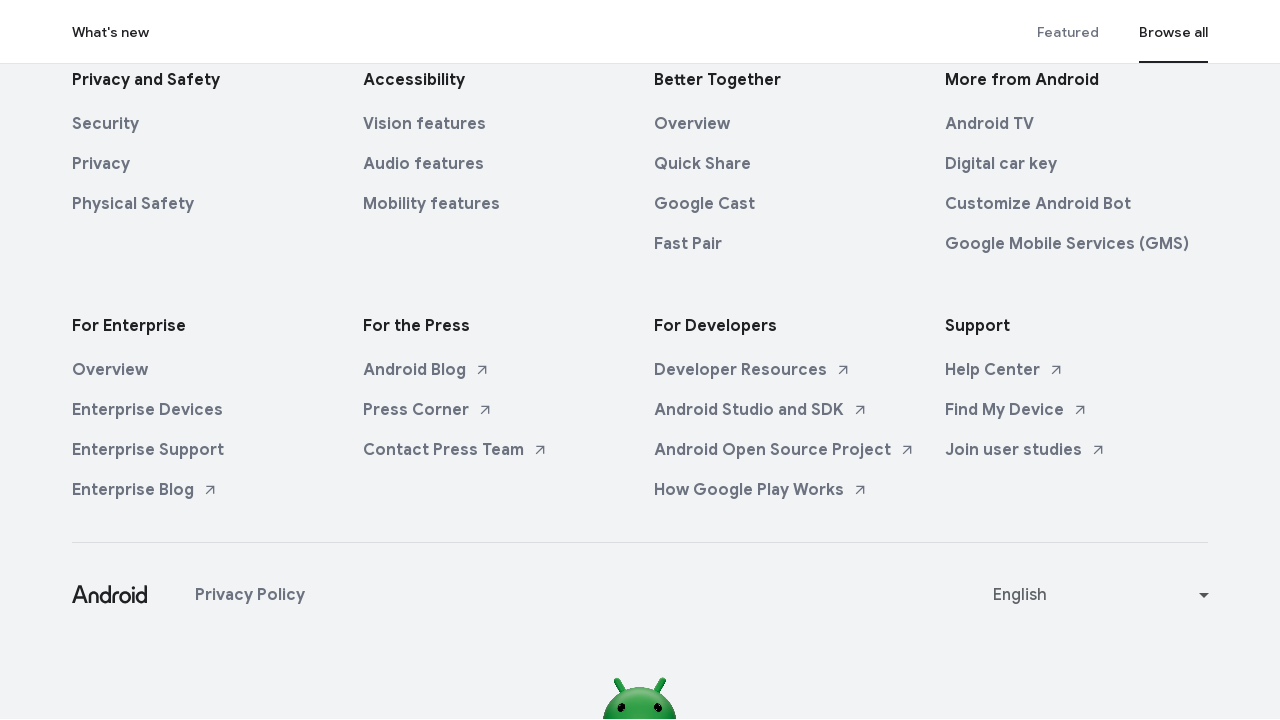

Scrolled down by 197 pixels (iteration 197/250)
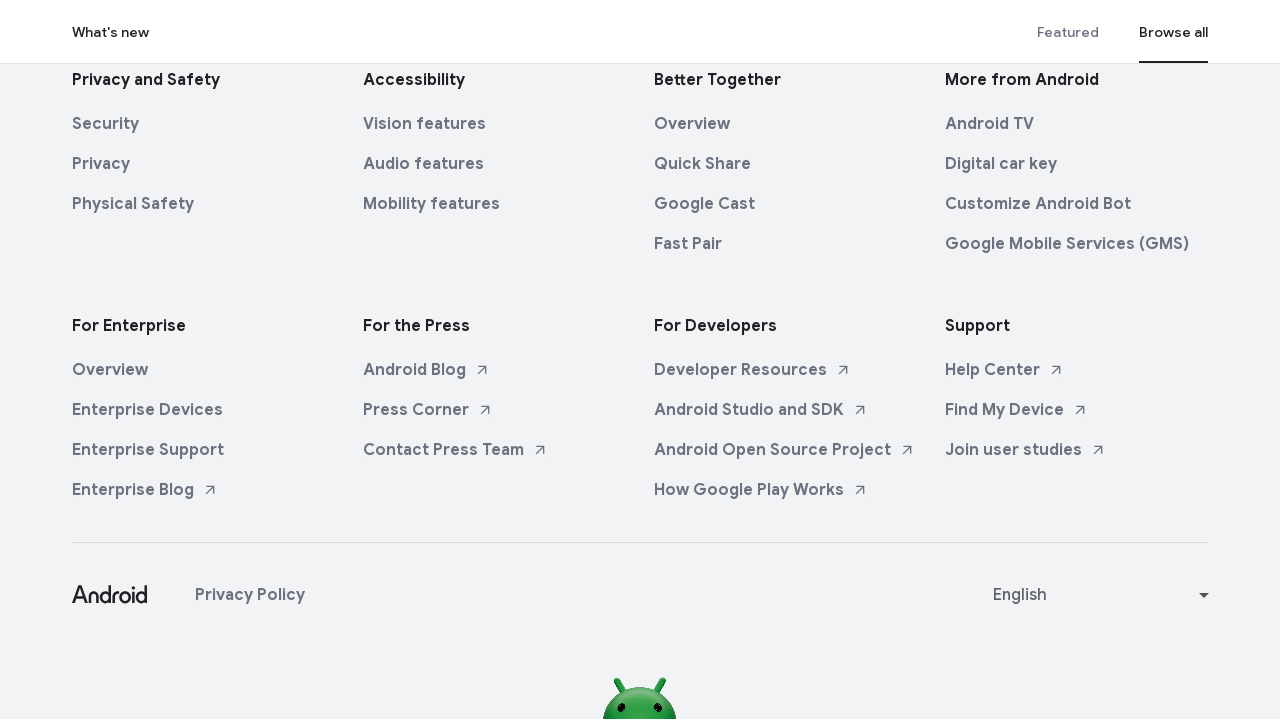

Wait completed for scroll iteration 197/250
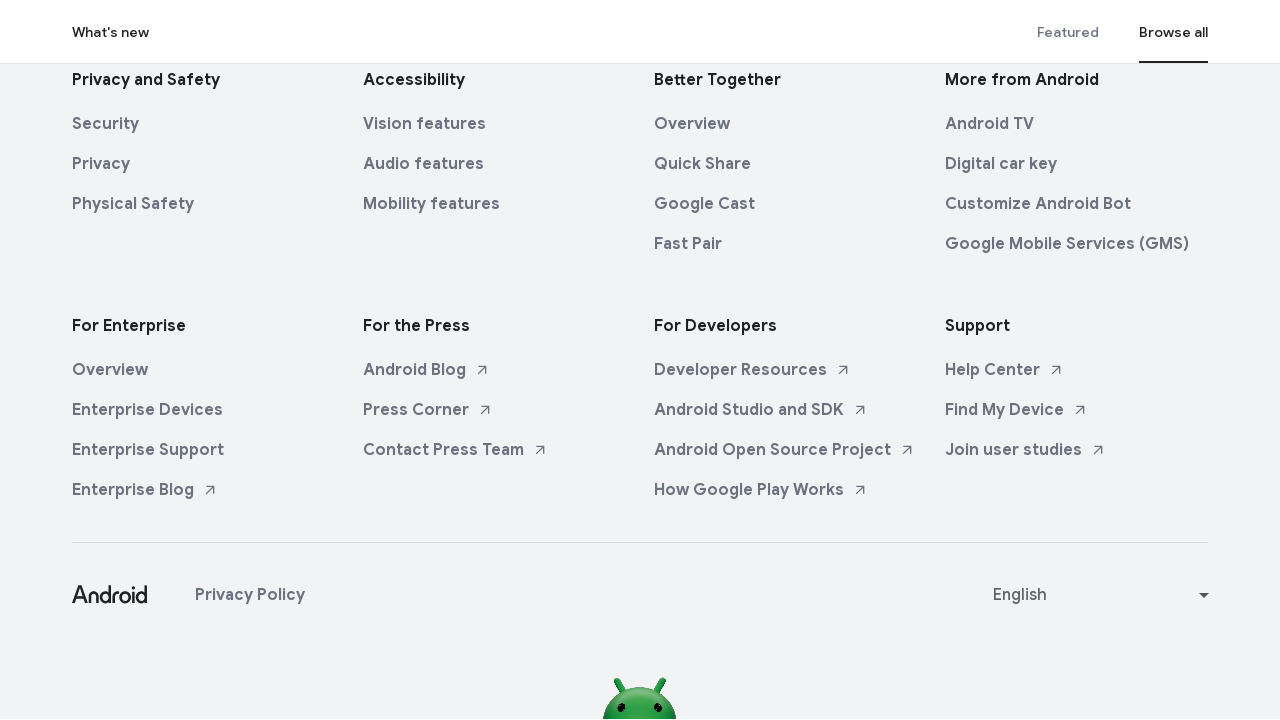

Scrolled down by 198 pixels (iteration 198/250)
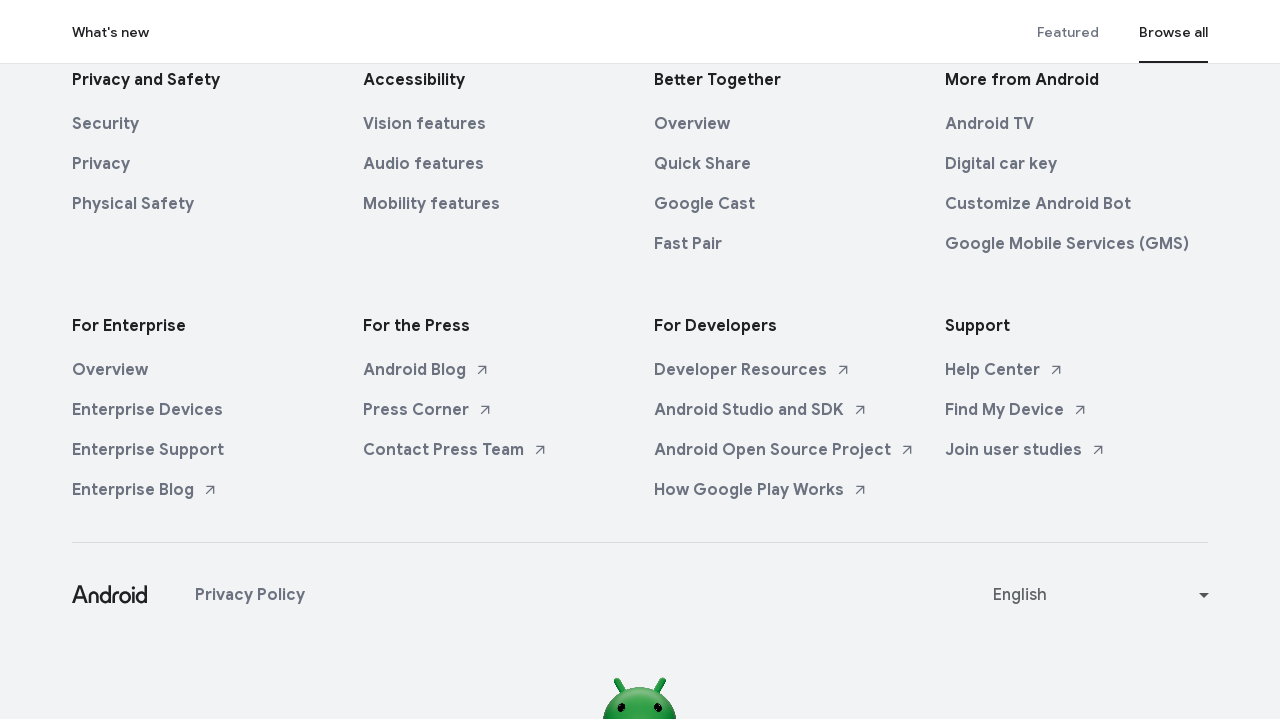

Wait completed for scroll iteration 198/250
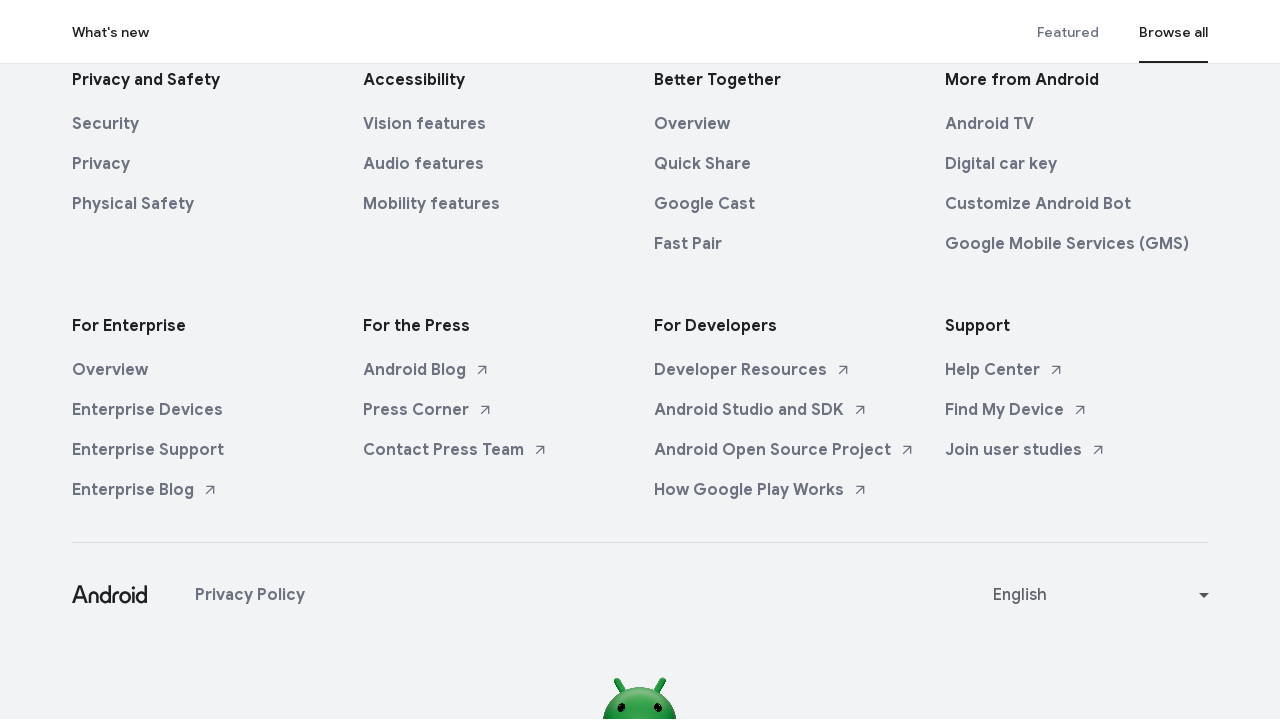

Scrolled down by 199 pixels (iteration 199/250)
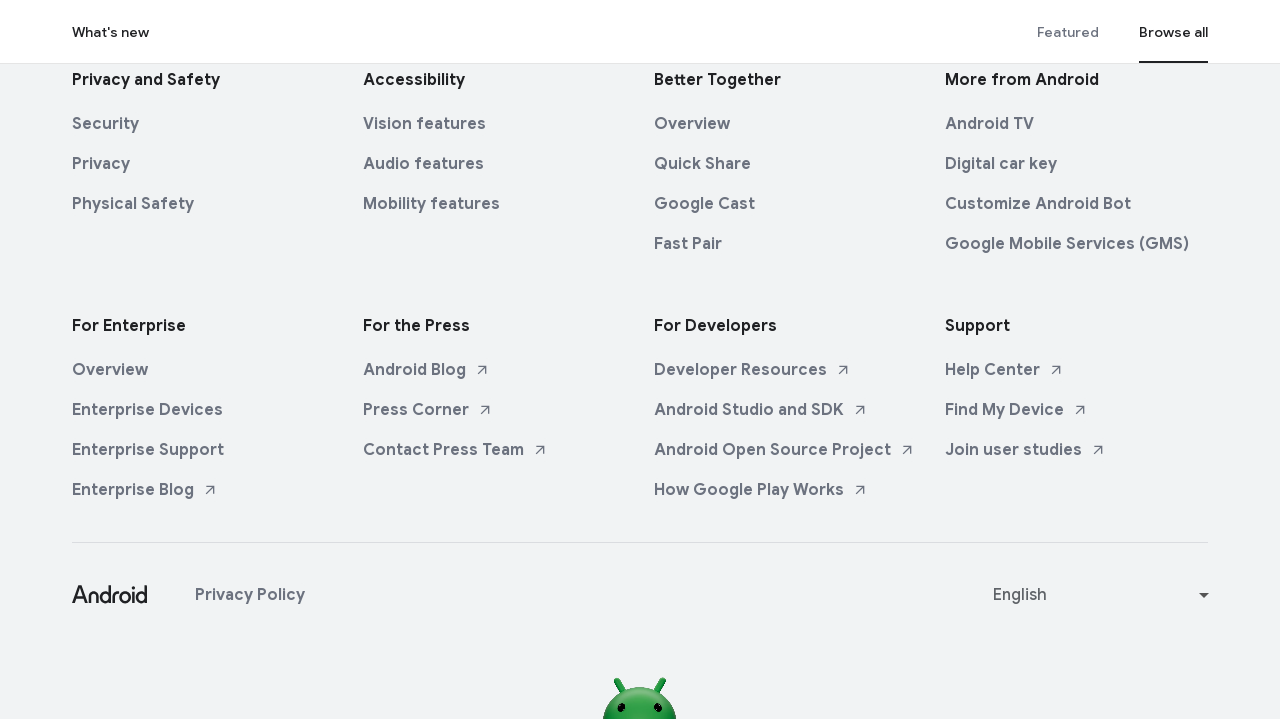

Wait completed for scroll iteration 199/250
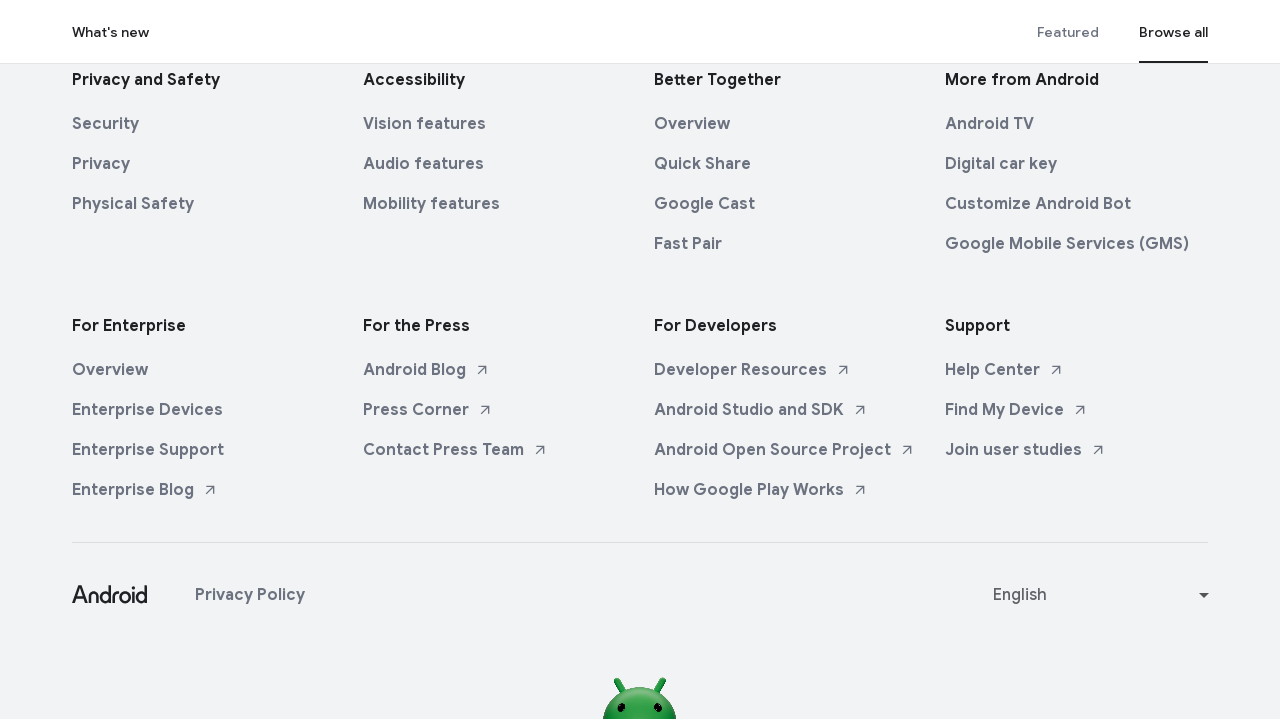

Scrolled down by 200 pixels (iteration 200/250)
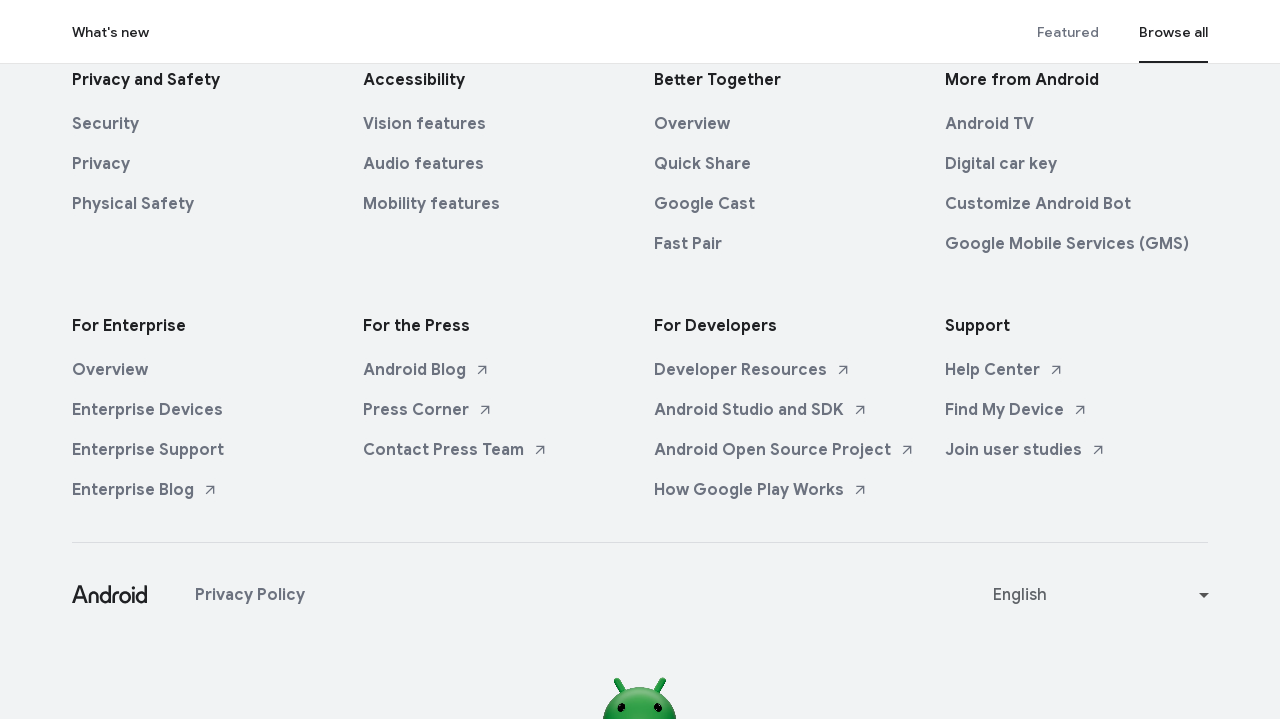

Wait completed for scroll iteration 200/250
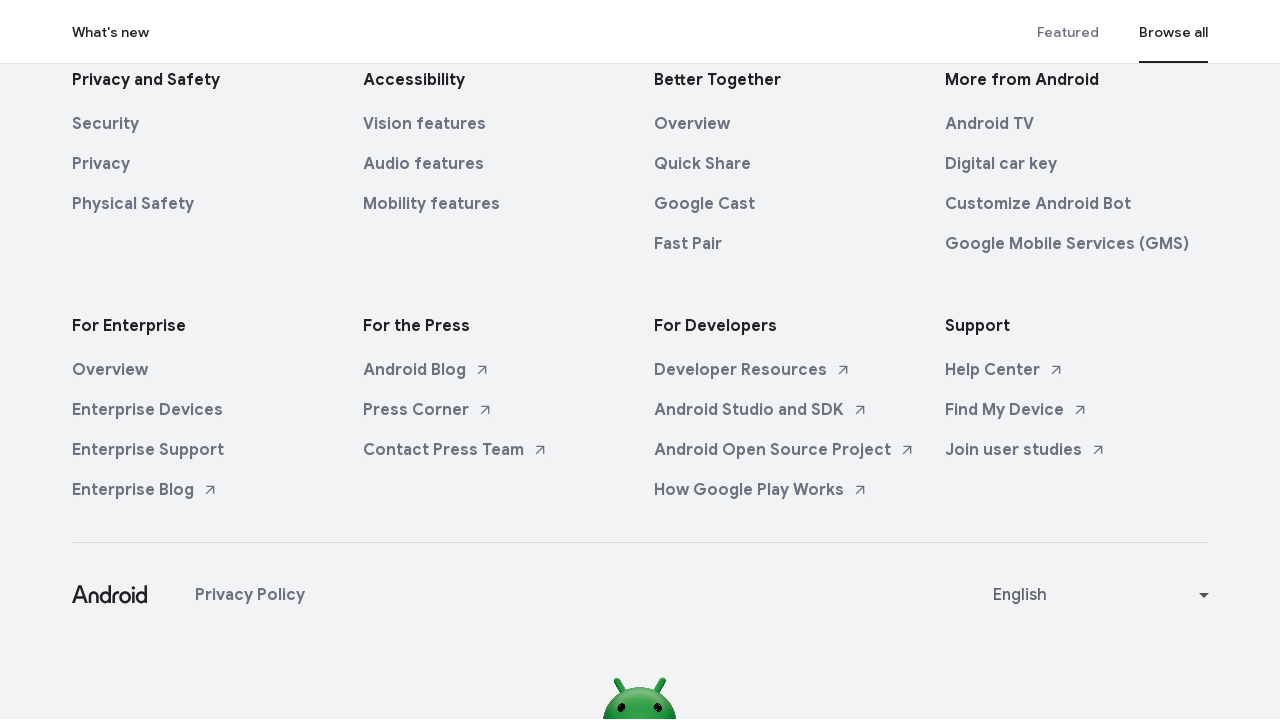

Scrolled down by 201 pixels (iteration 201/250)
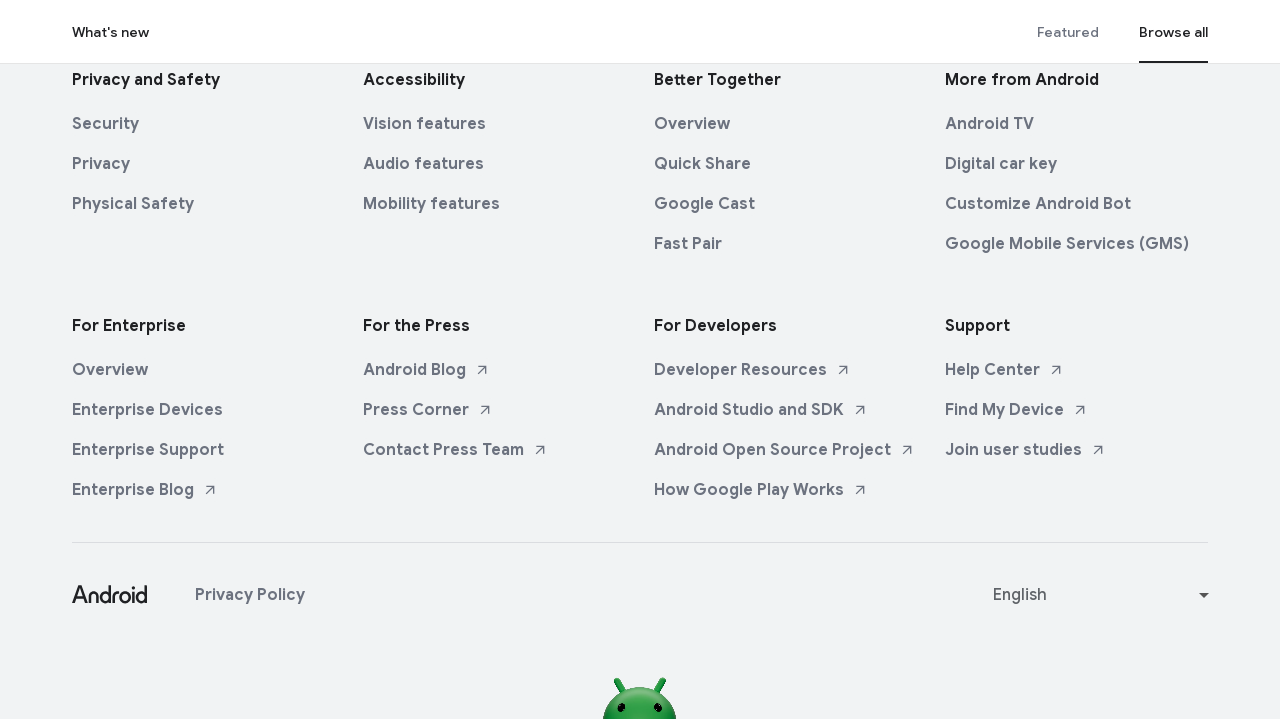

Wait completed for scroll iteration 201/250
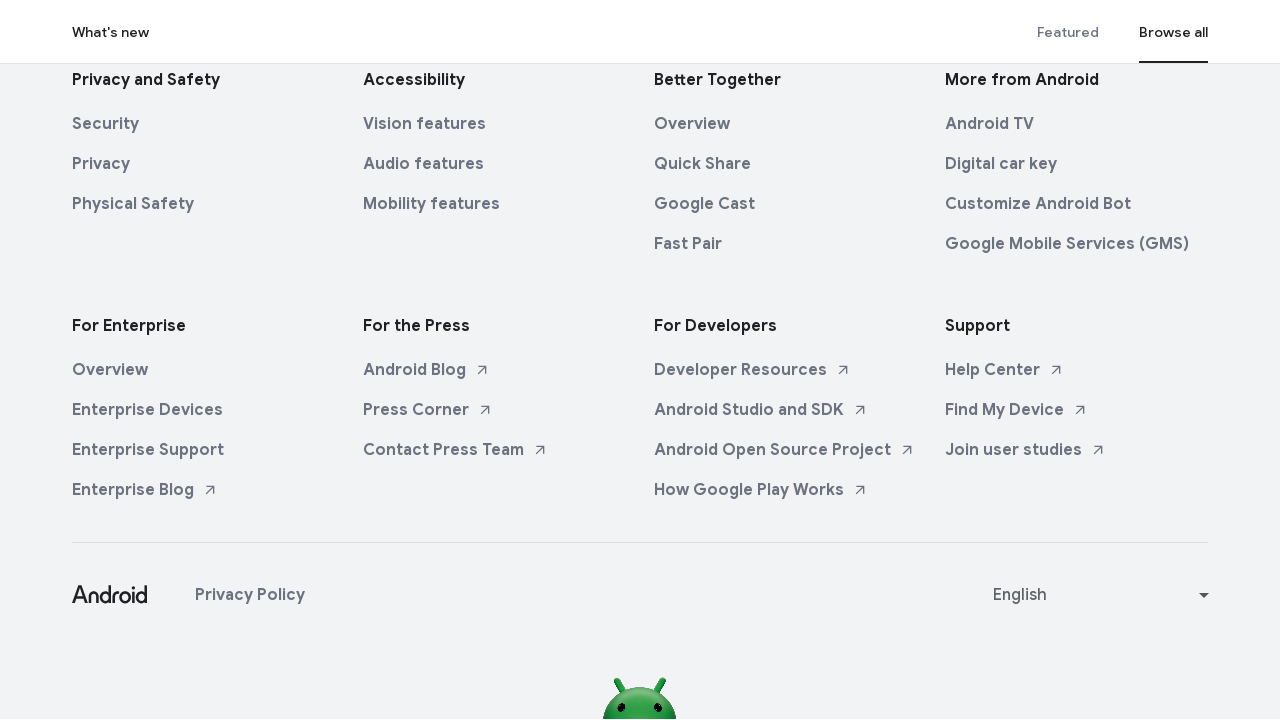

Scrolled down by 202 pixels (iteration 202/250)
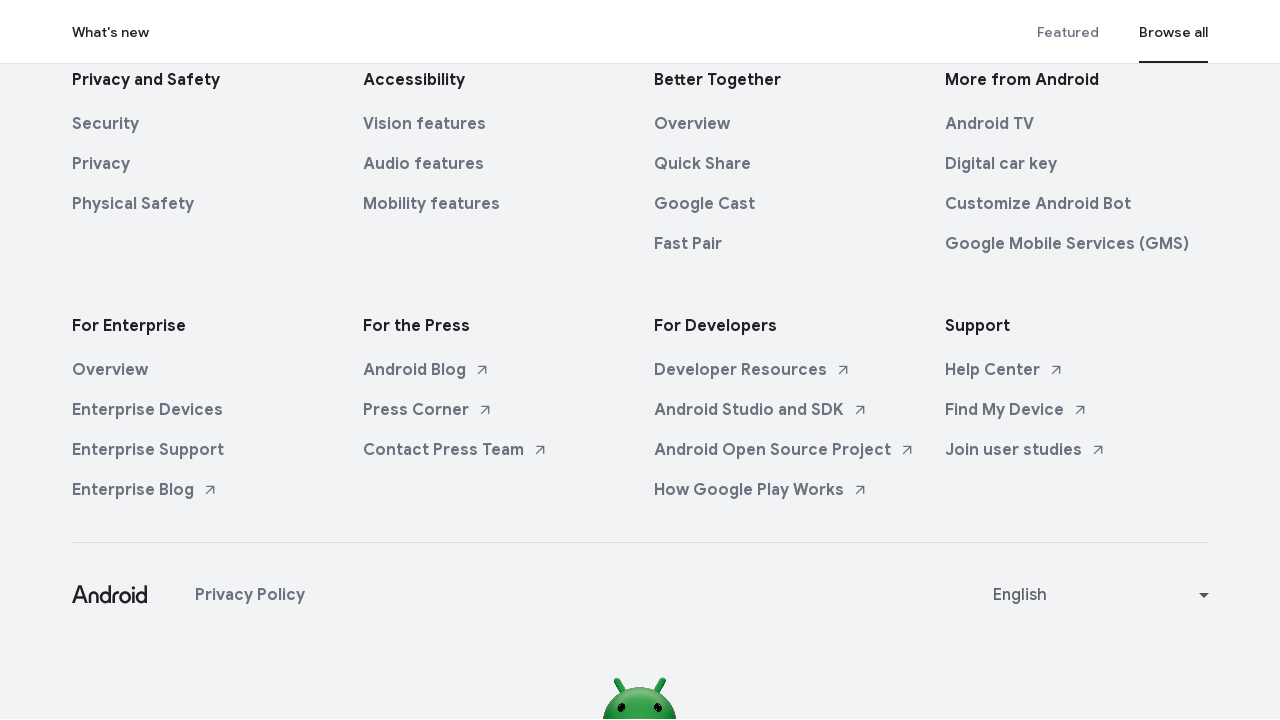

Wait completed for scroll iteration 202/250
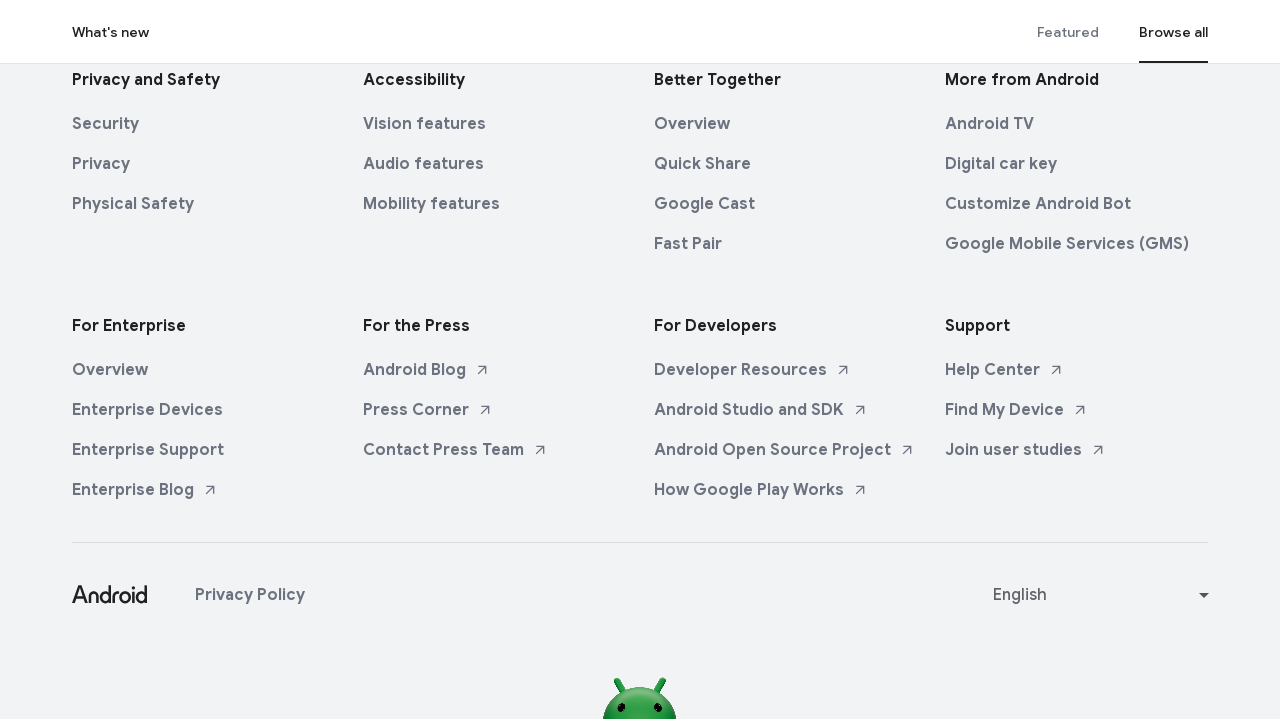

Scrolled down by 203 pixels (iteration 203/250)
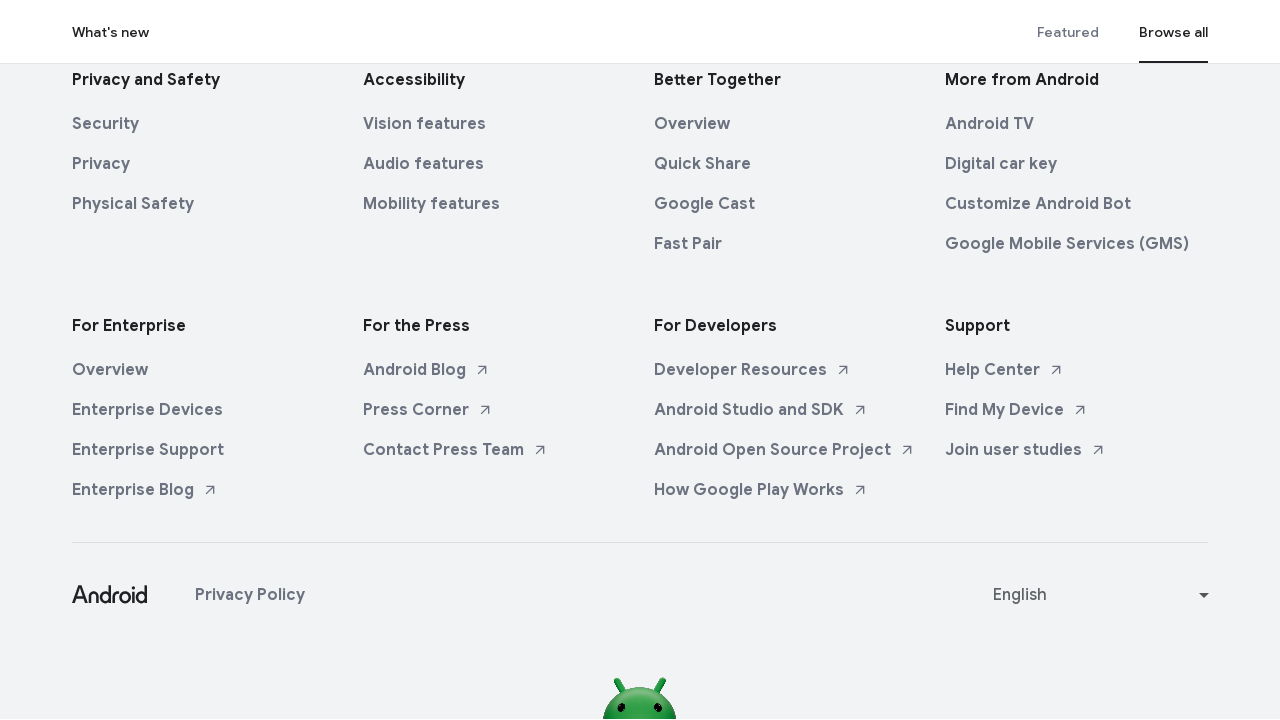

Wait completed for scroll iteration 203/250
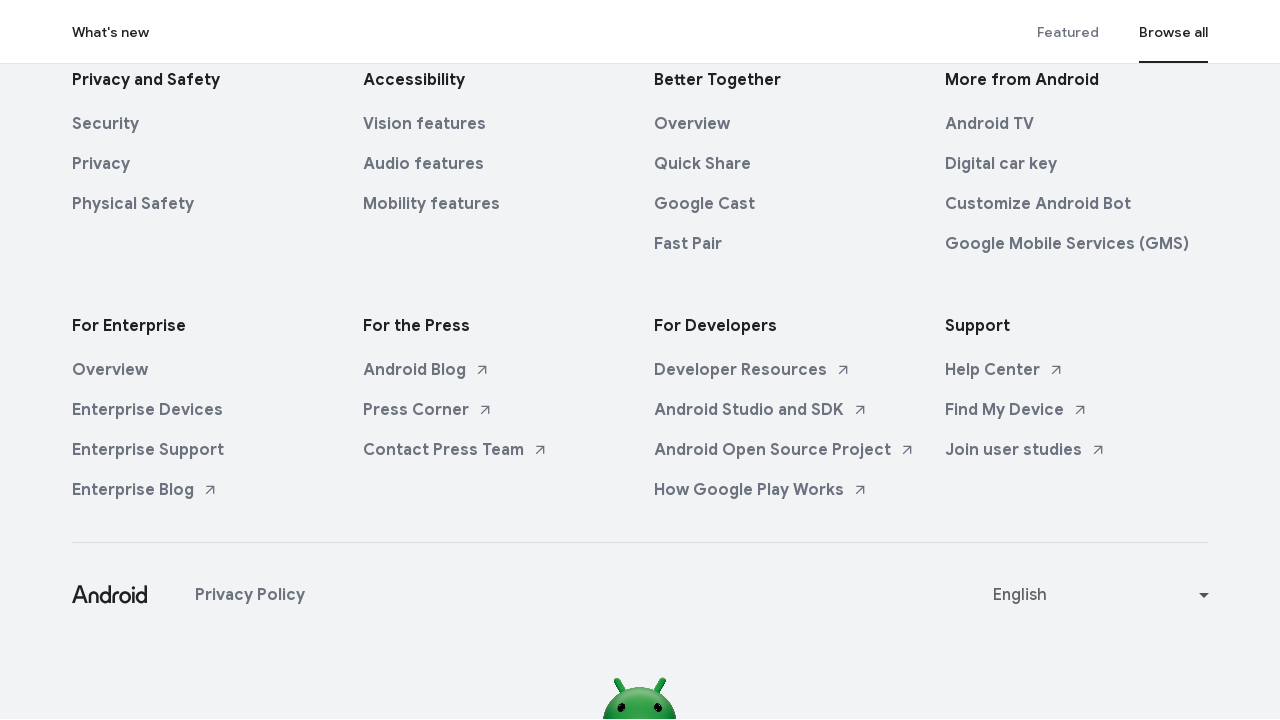

Scrolled down by 204 pixels (iteration 204/250)
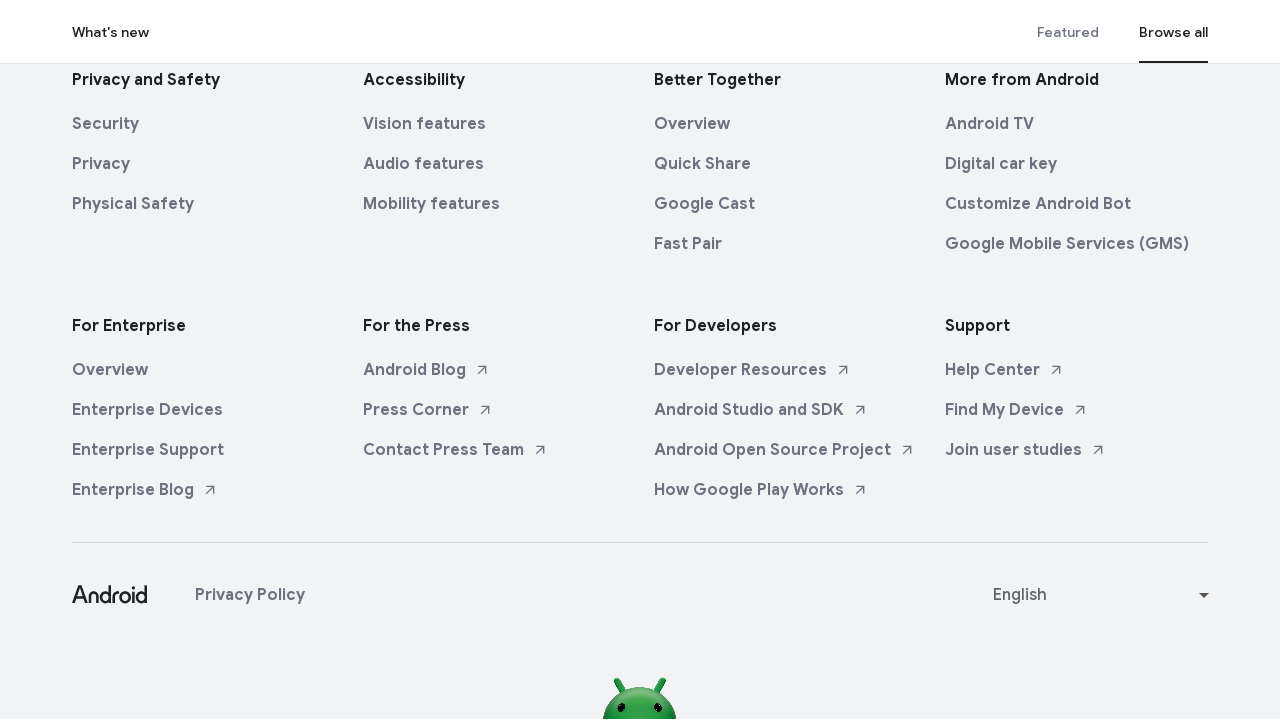

Wait completed for scroll iteration 204/250
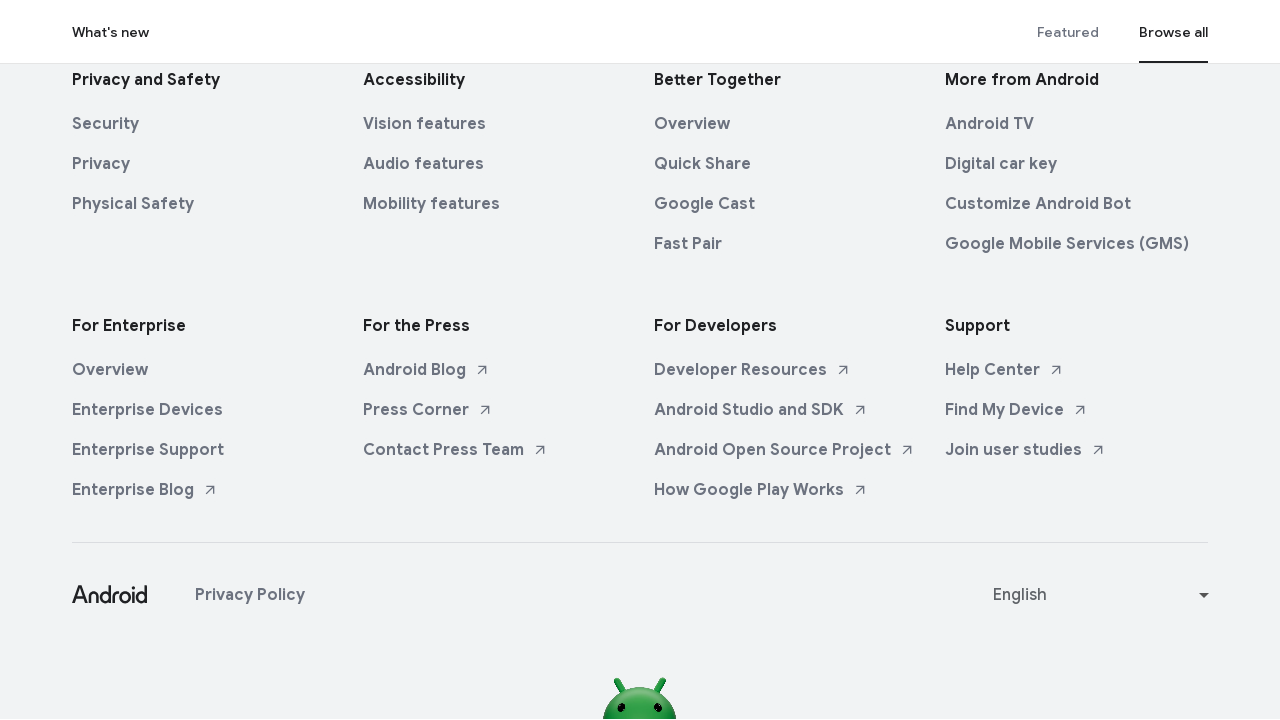

Scrolled down by 205 pixels (iteration 205/250)
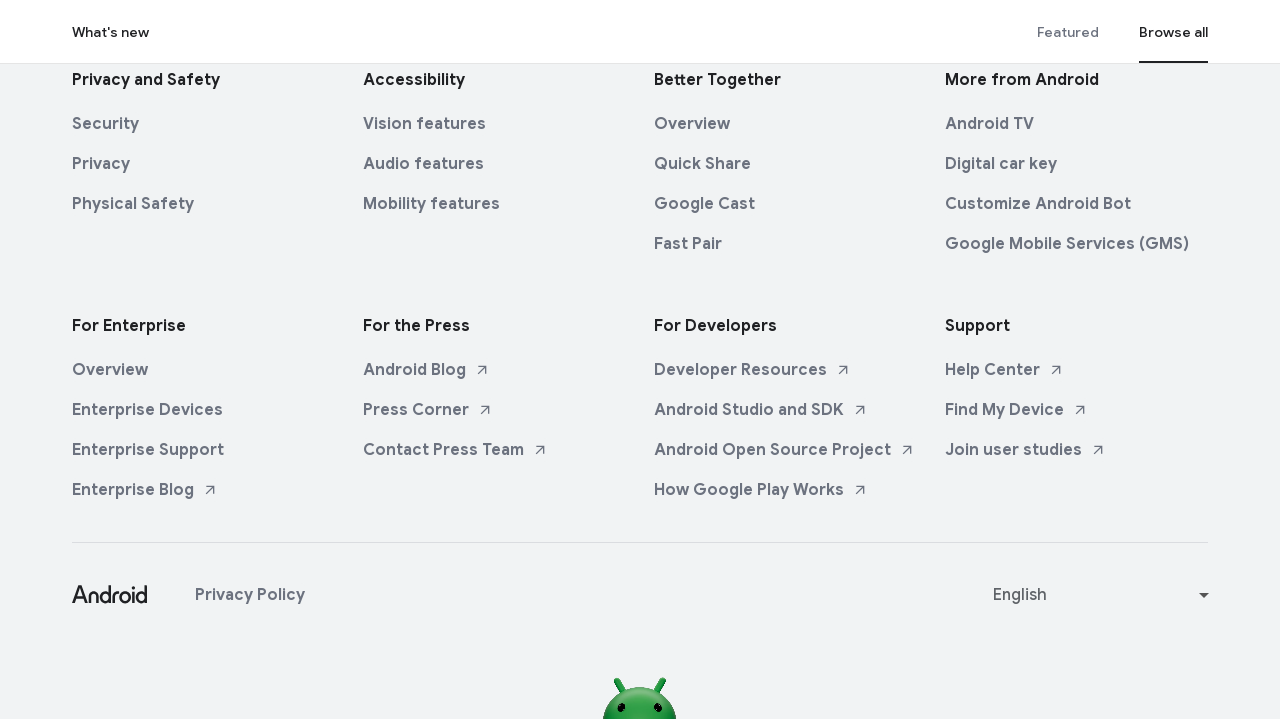

Wait completed for scroll iteration 205/250
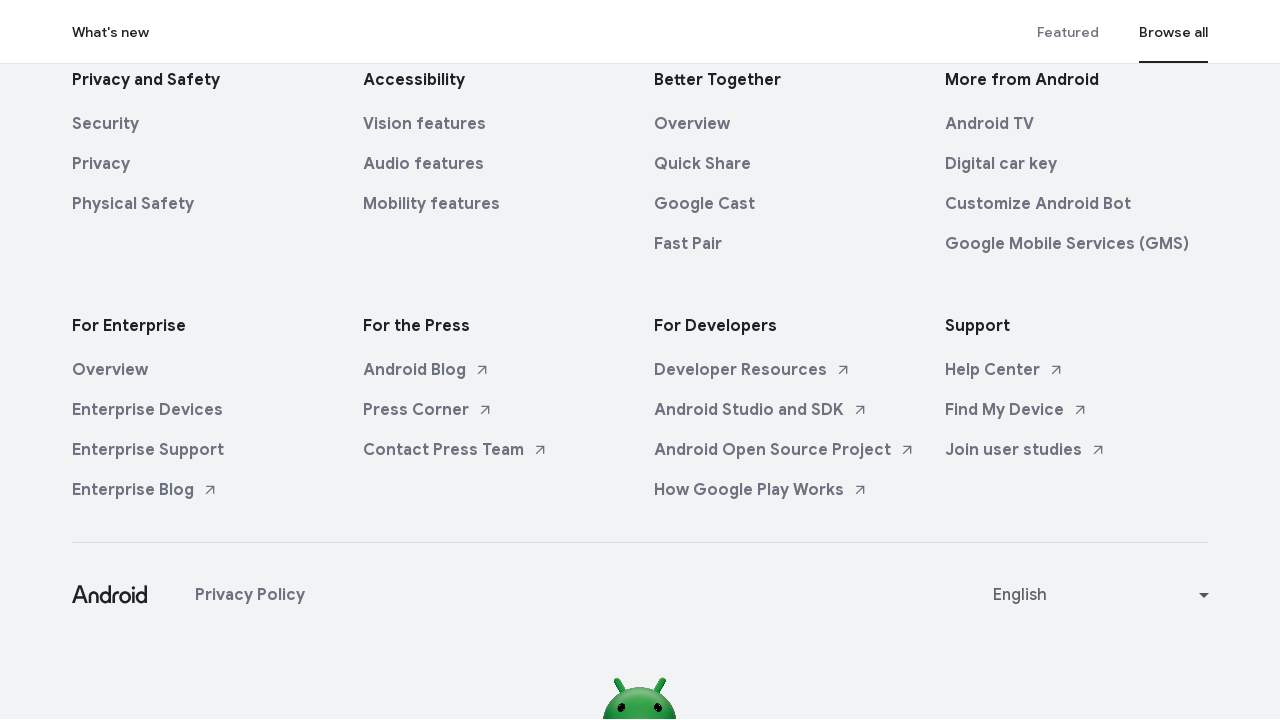

Scrolled down by 206 pixels (iteration 206/250)
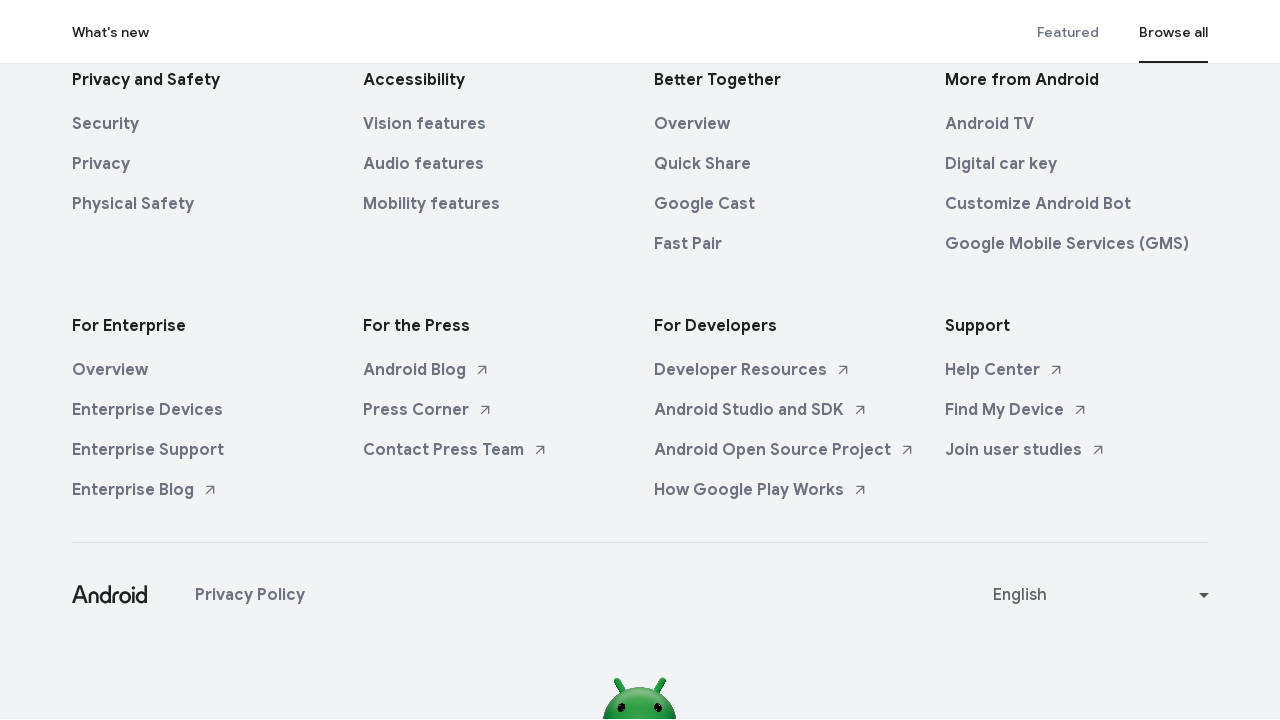

Wait completed for scroll iteration 206/250
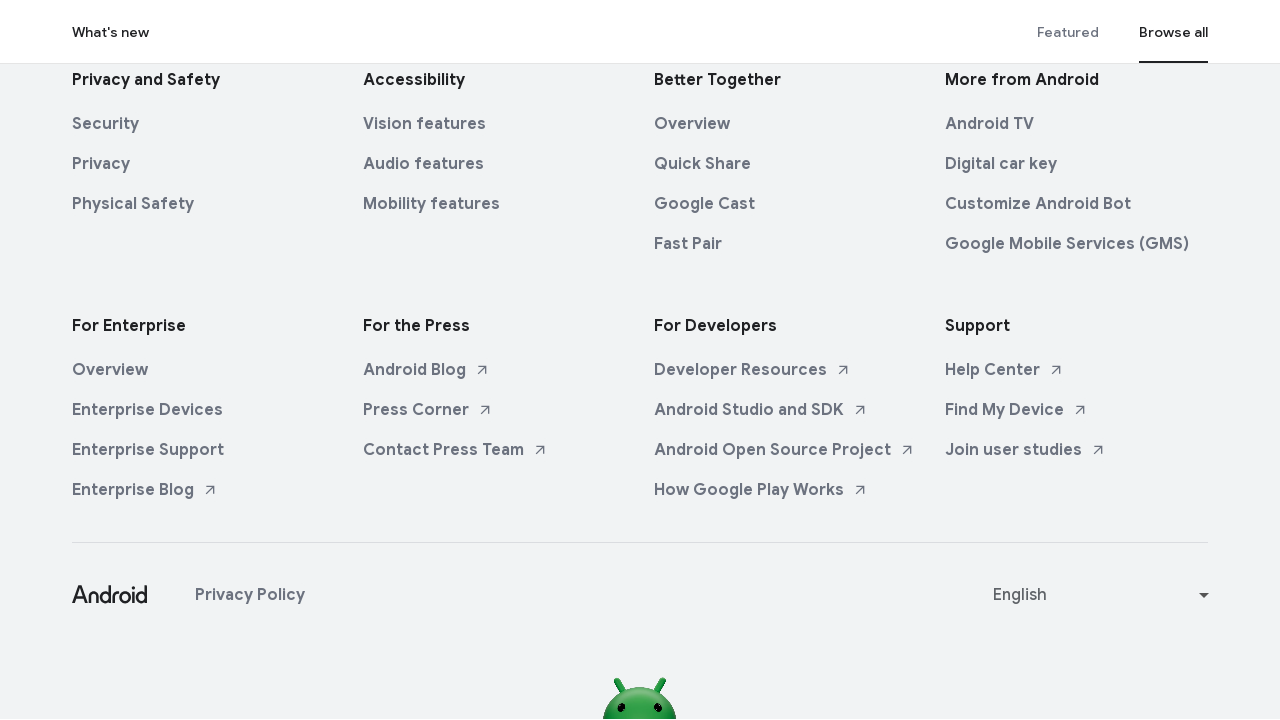

Scrolled down by 207 pixels (iteration 207/250)
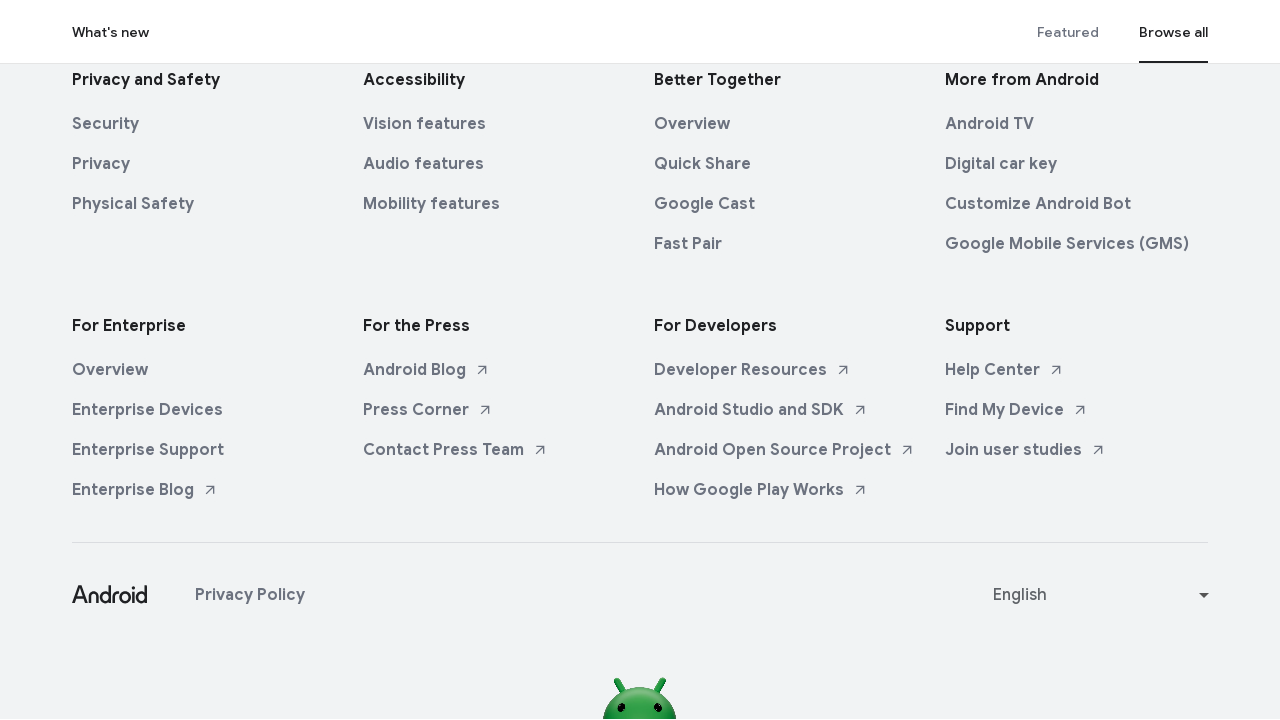

Wait completed for scroll iteration 207/250
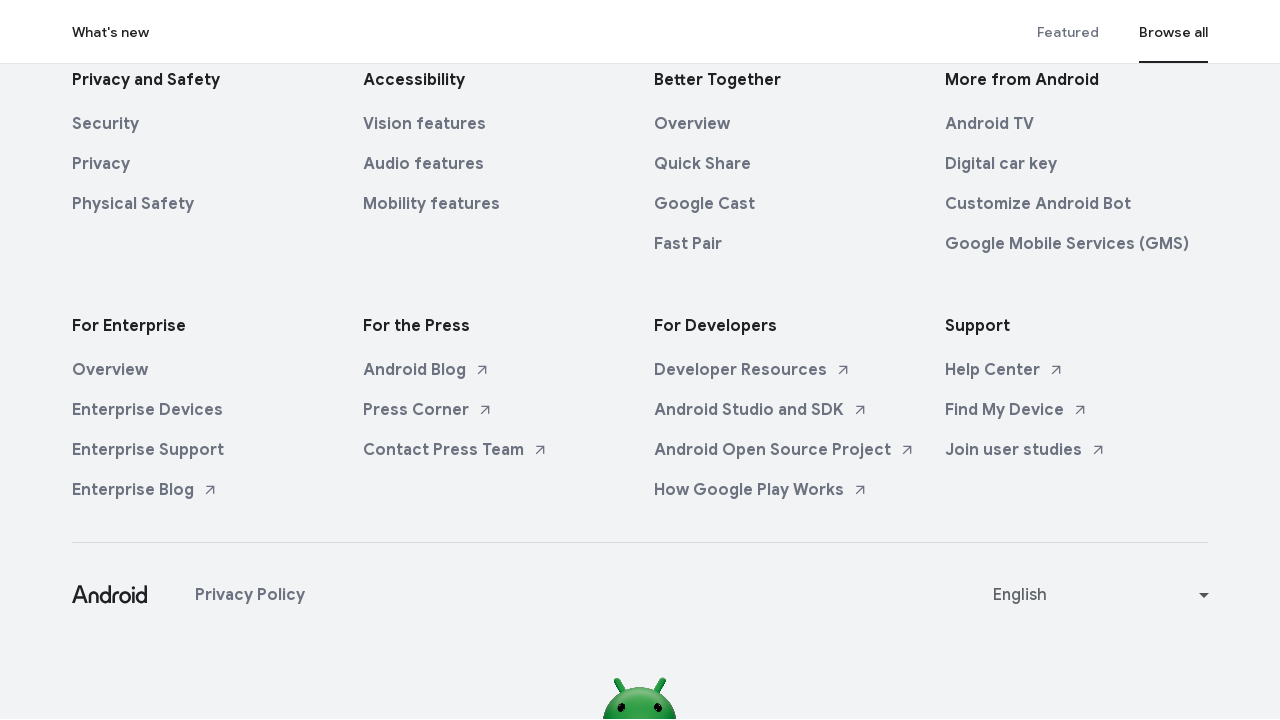

Scrolled down by 208 pixels (iteration 208/250)
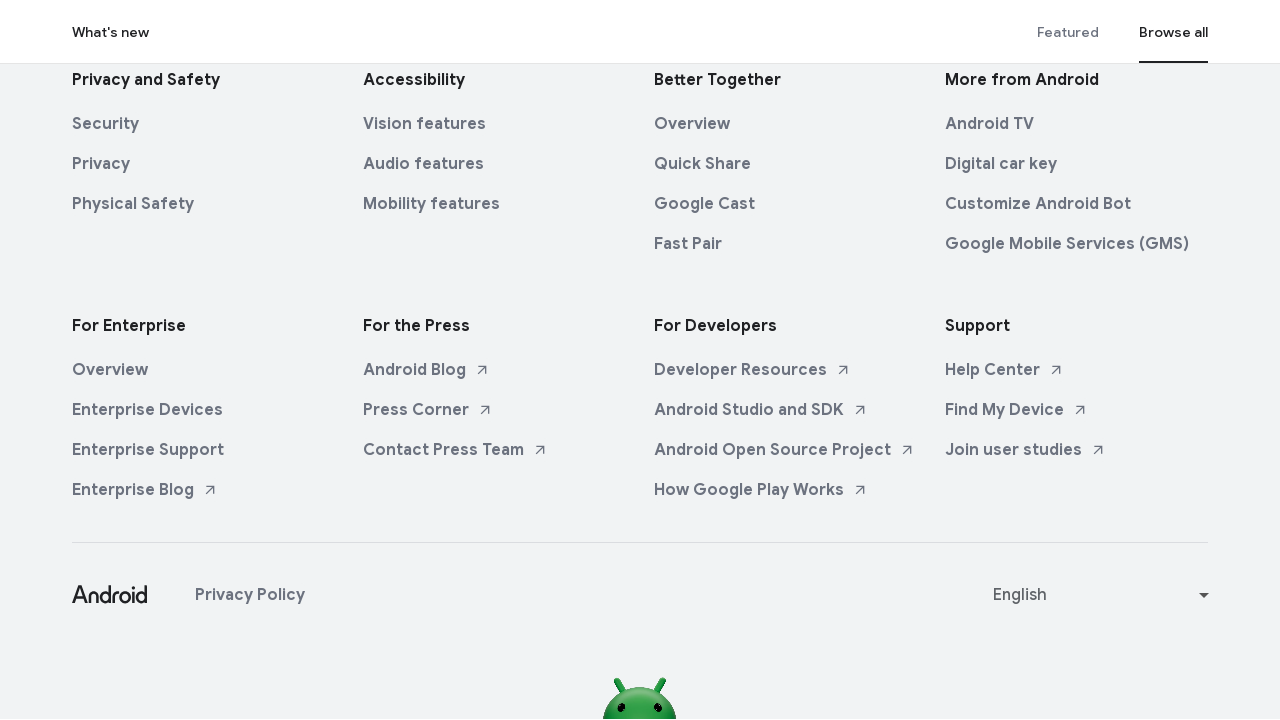

Wait completed for scroll iteration 208/250
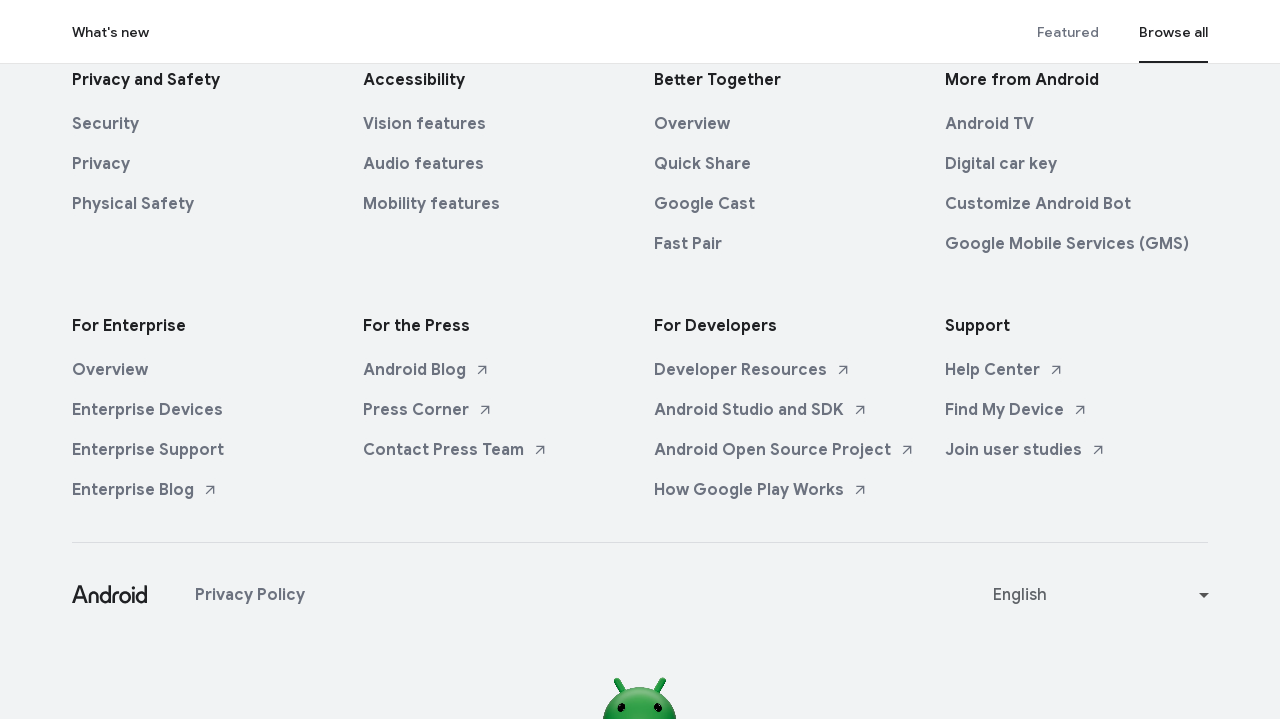

Scrolled down by 209 pixels (iteration 209/250)
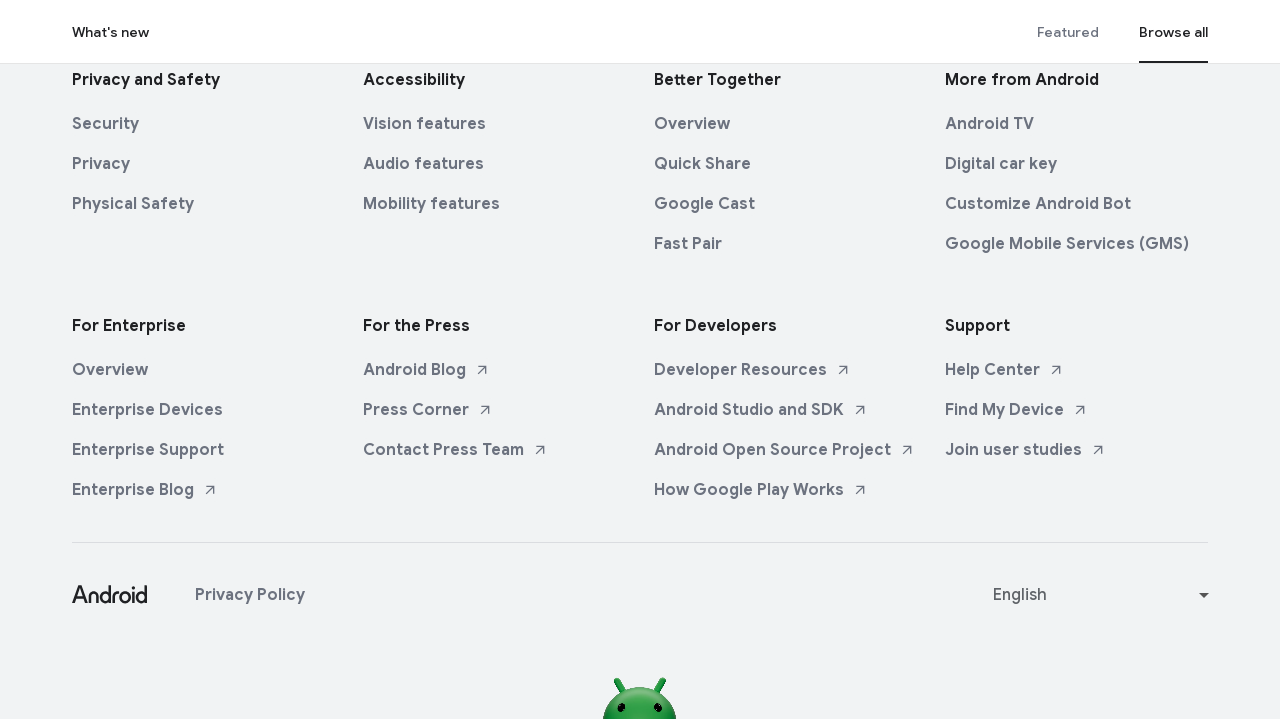

Wait completed for scroll iteration 209/250
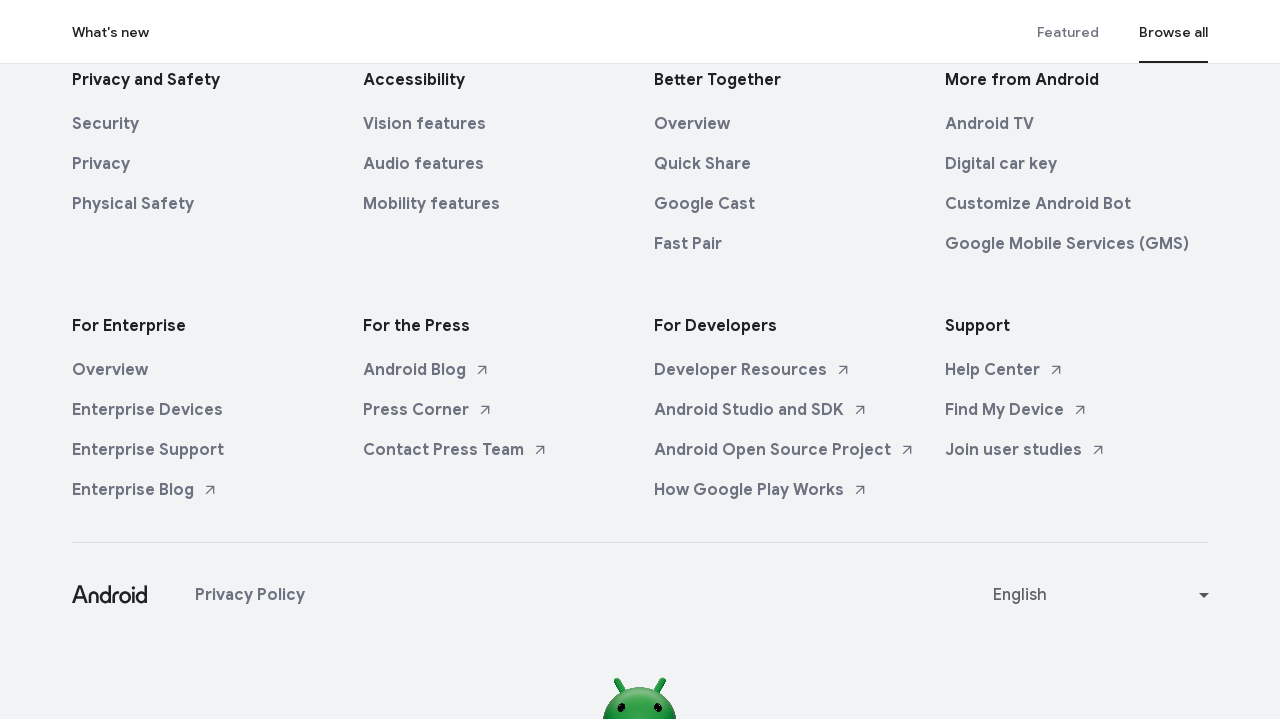

Scrolled down by 210 pixels (iteration 210/250)
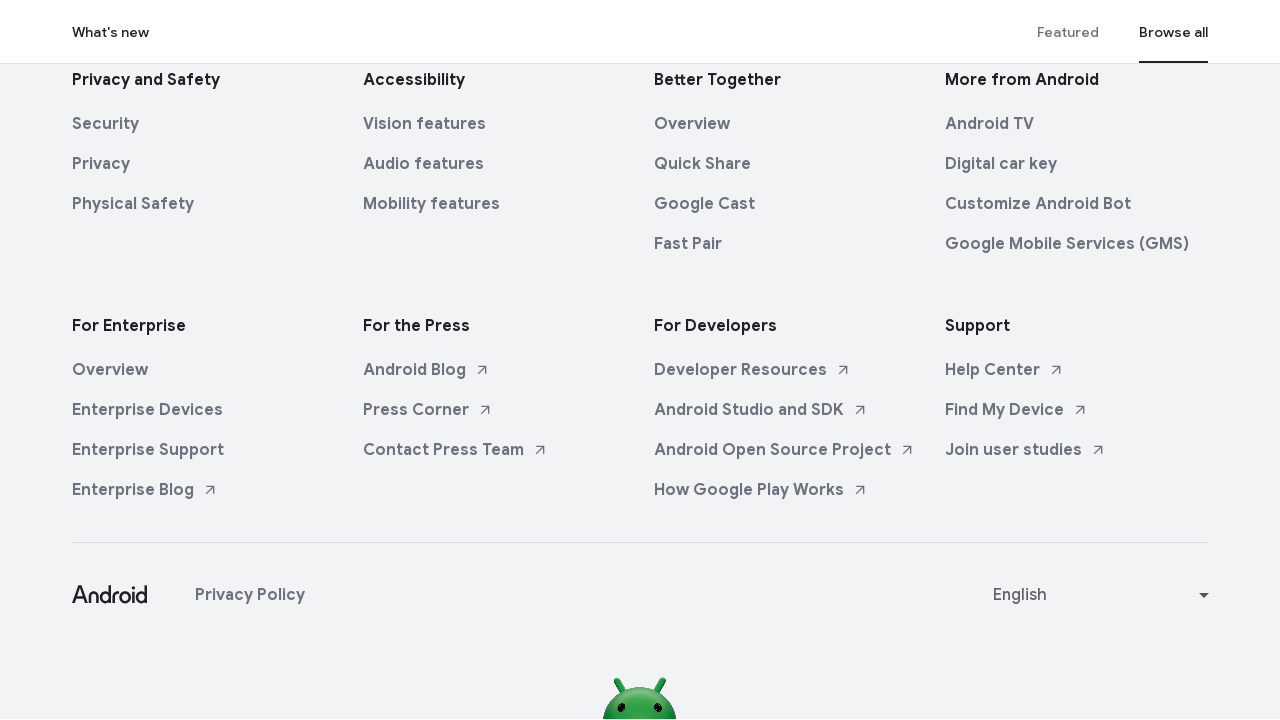

Wait completed for scroll iteration 210/250
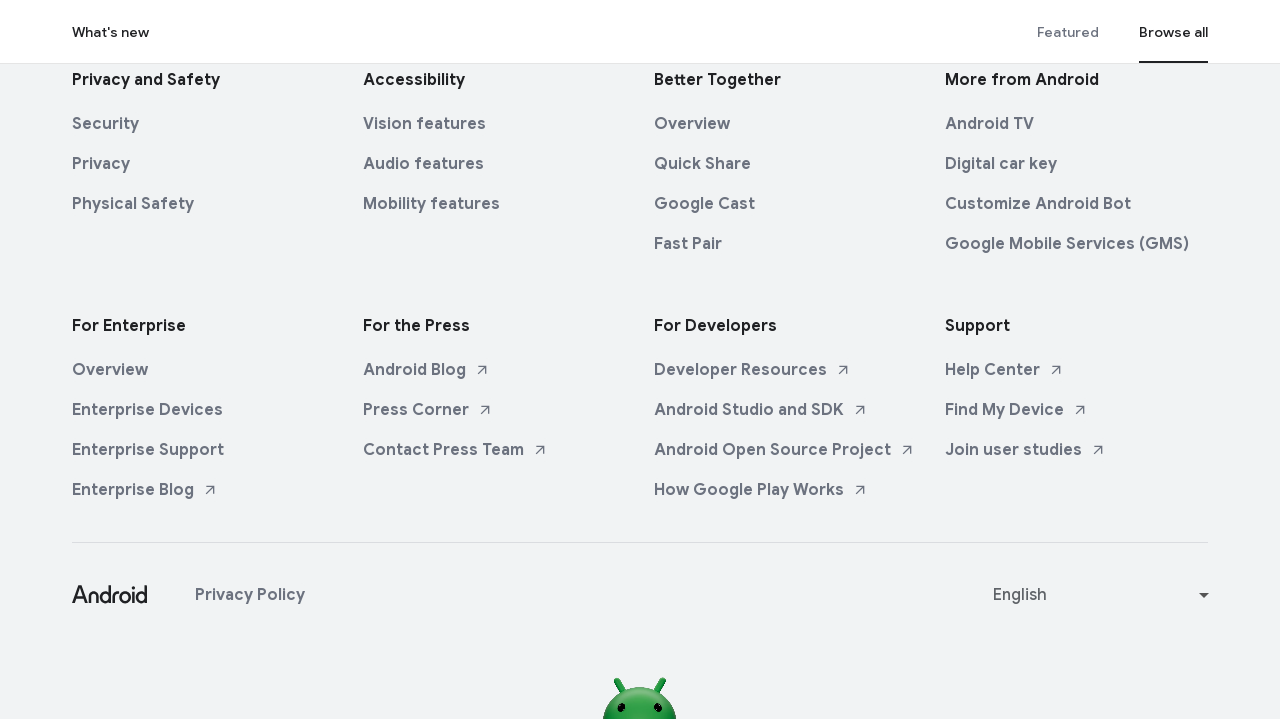

Scrolled down by 211 pixels (iteration 211/250)
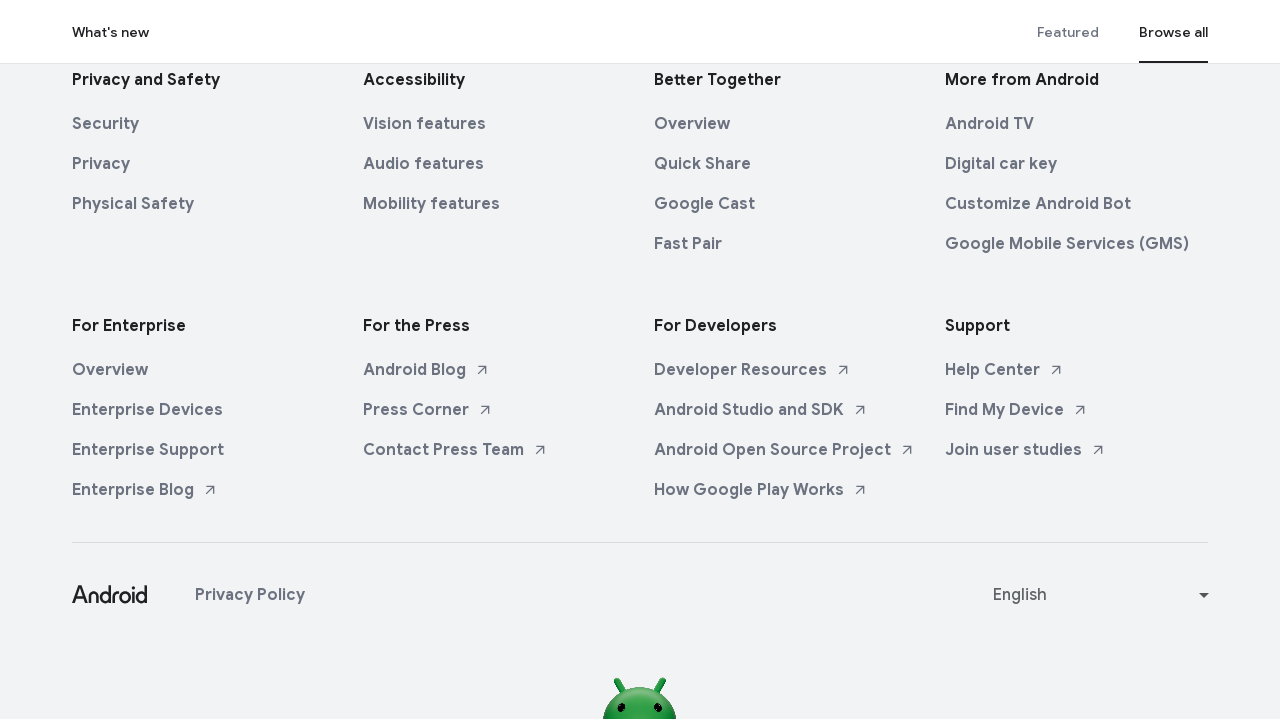

Wait completed for scroll iteration 211/250
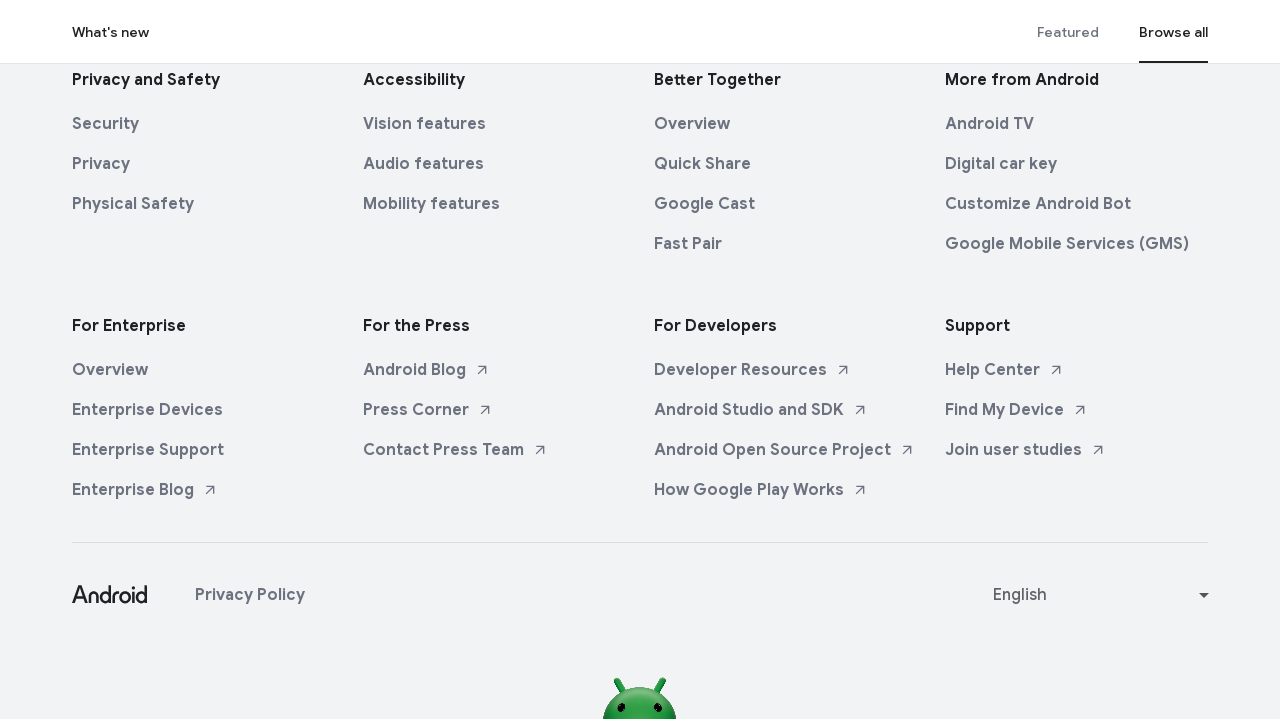

Scrolled down by 212 pixels (iteration 212/250)
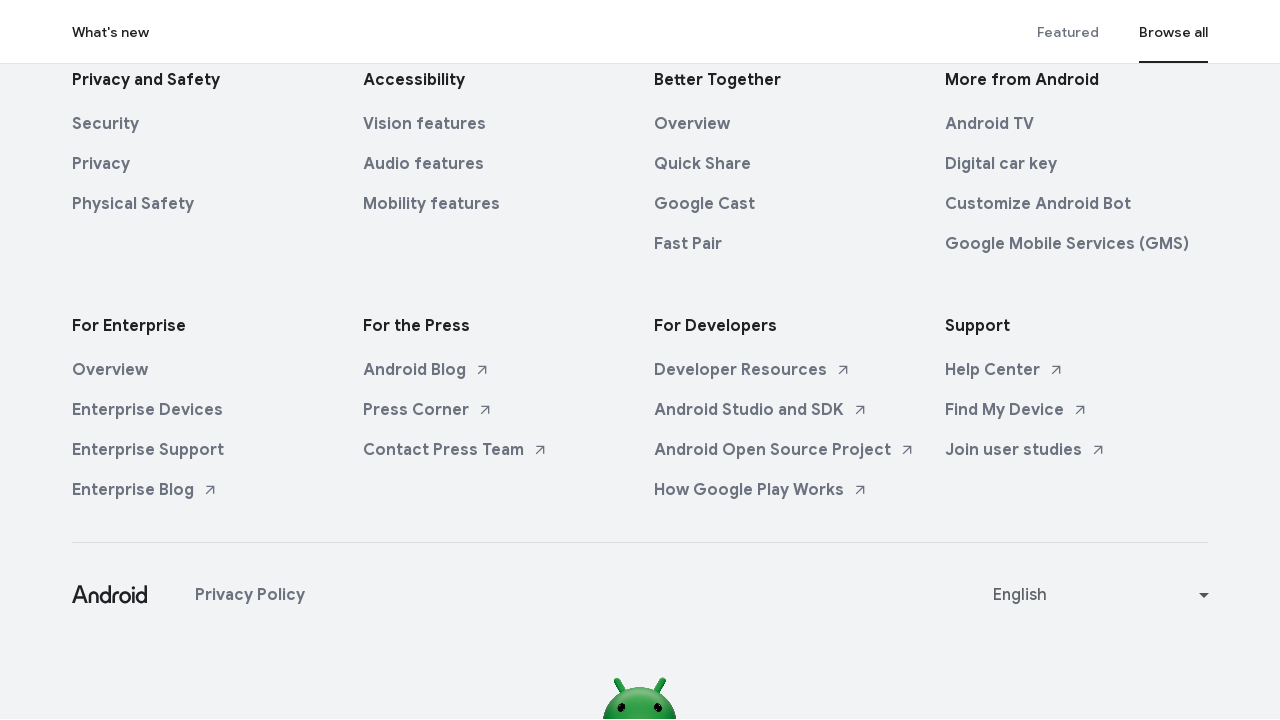

Wait completed for scroll iteration 212/250
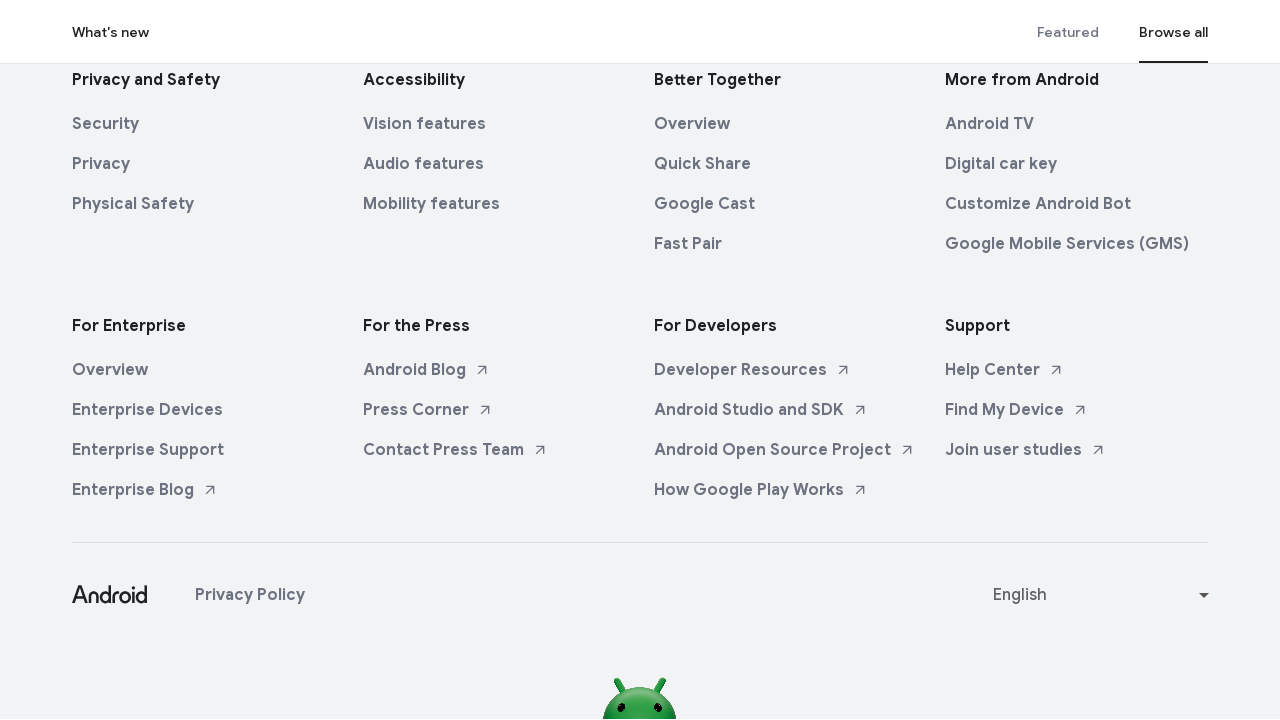

Scrolled down by 213 pixels (iteration 213/250)
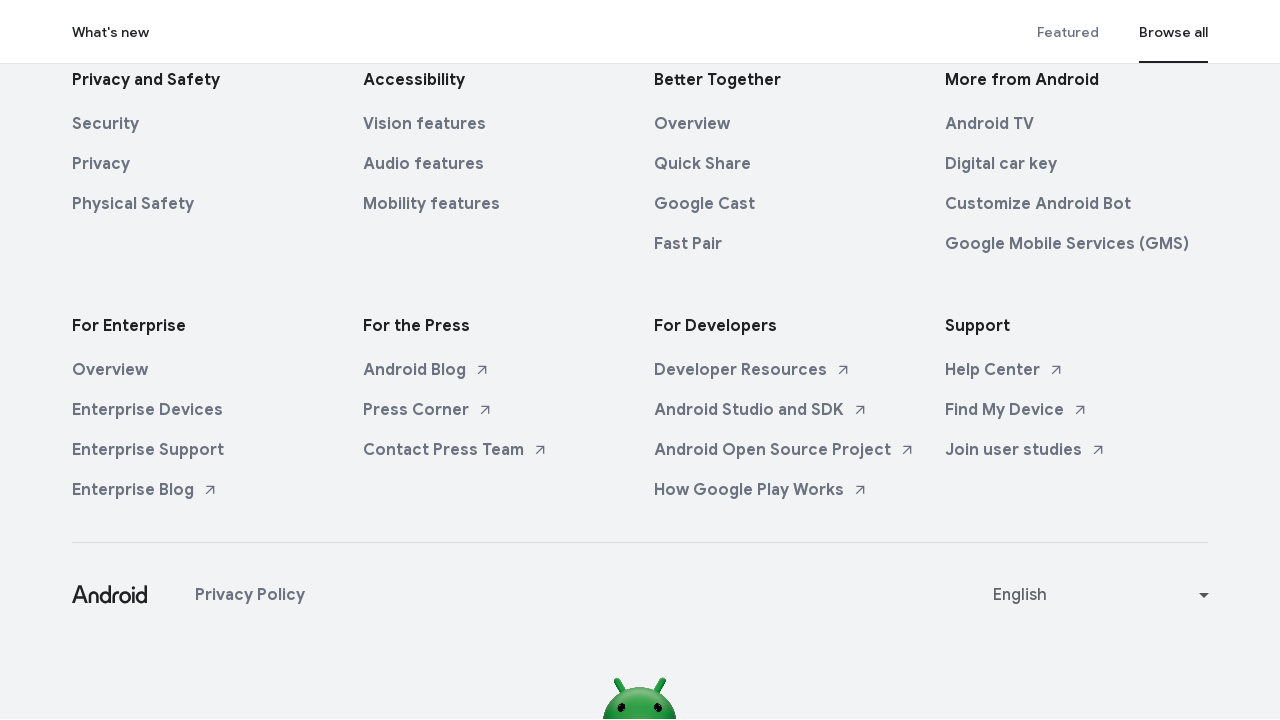

Wait completed for scroll iteration 213/250
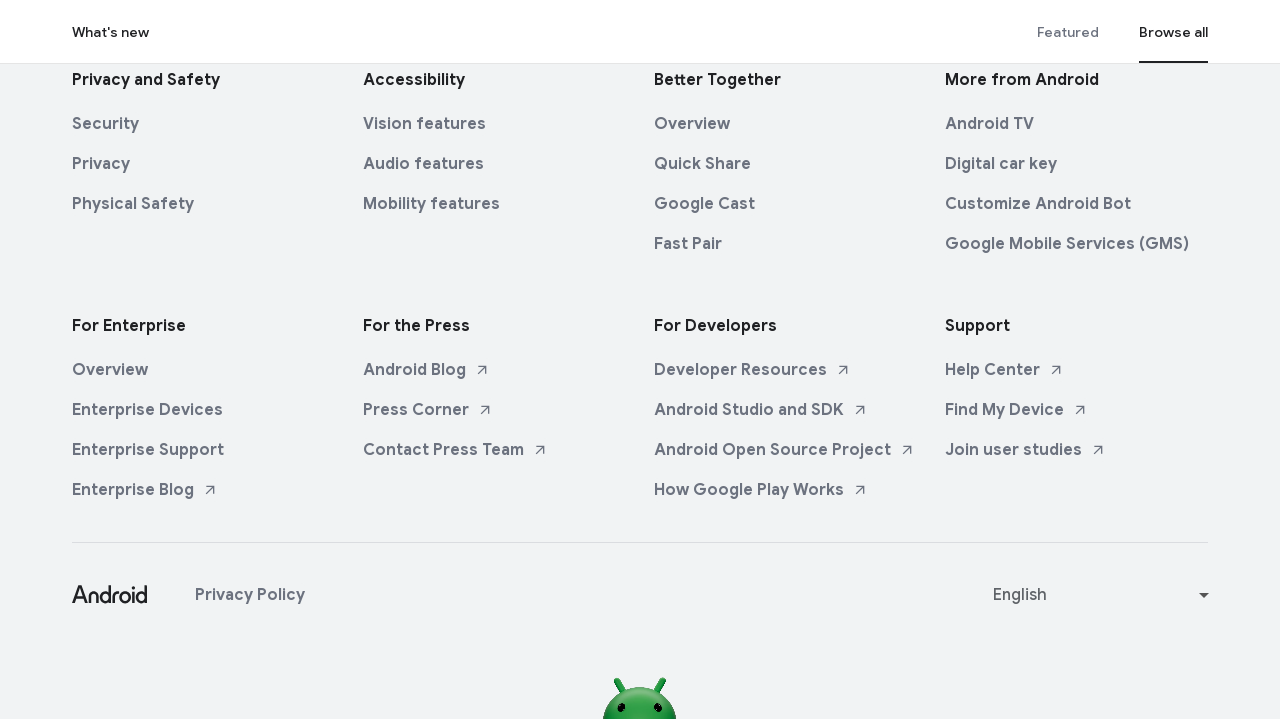

Scrolled down by 214 pixels (iteration 214/250)
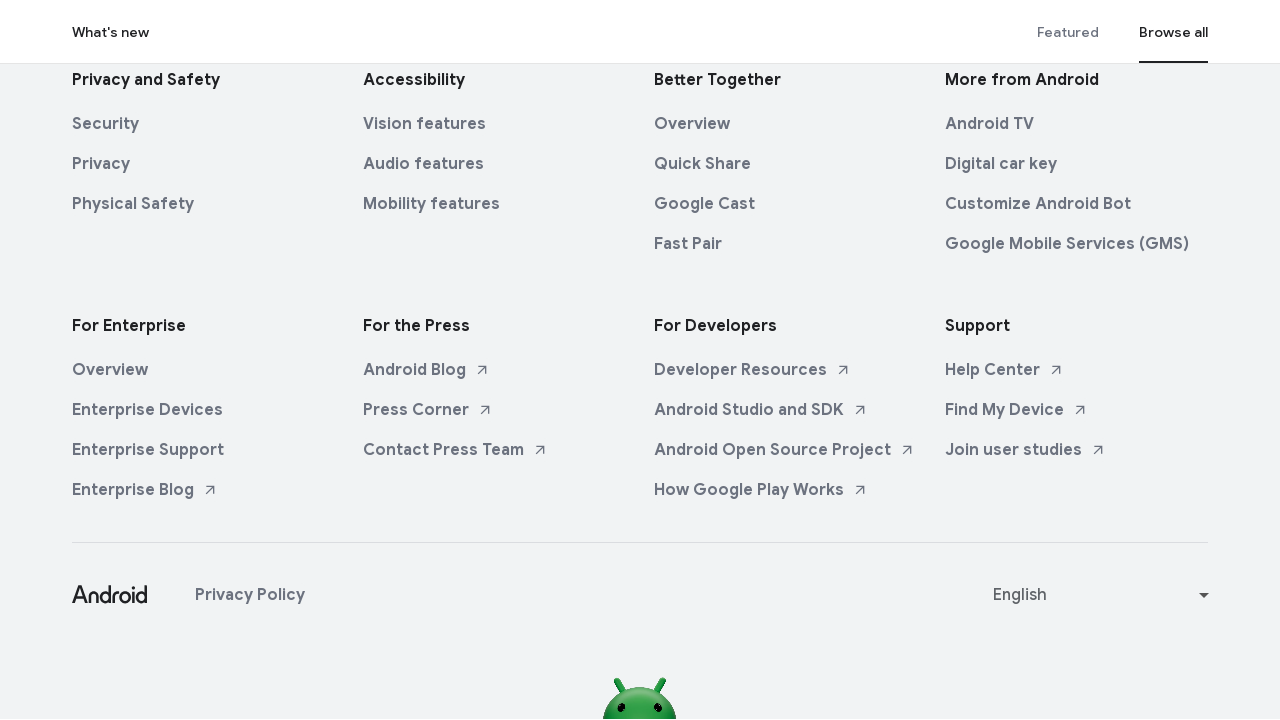

Wait completed for scroll iteration 214/250
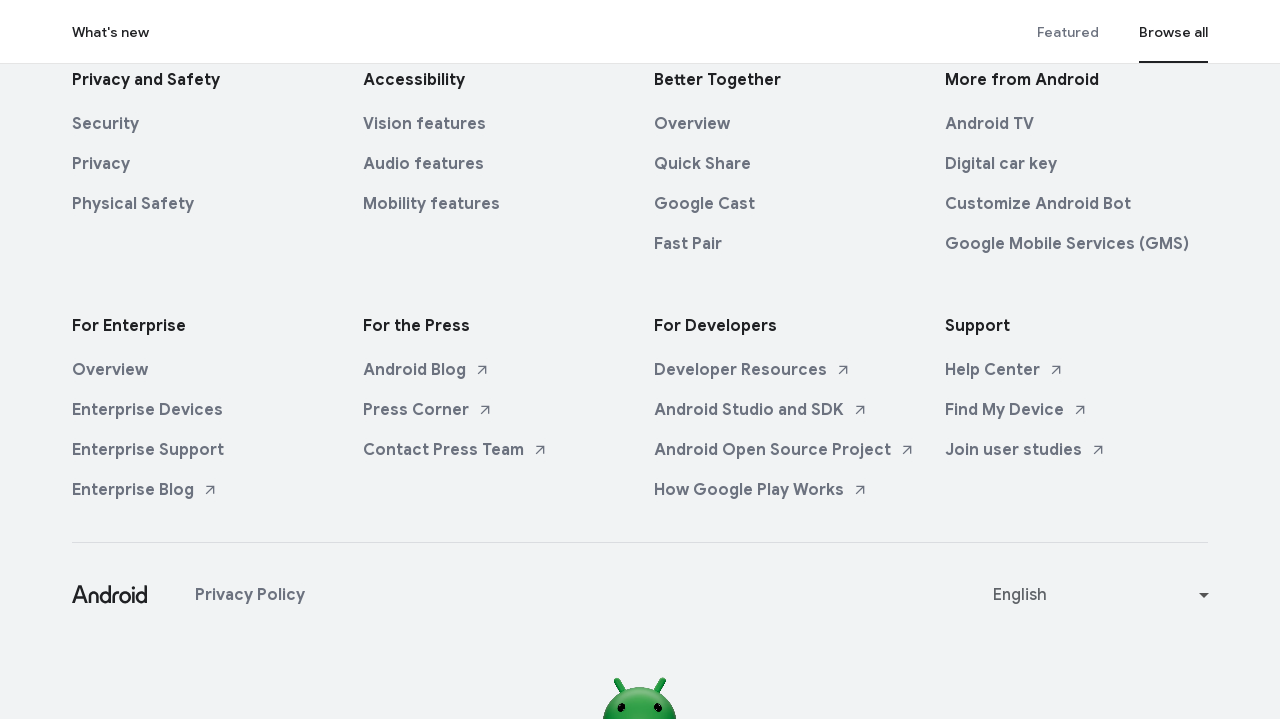

Scrolled down by 215 pixels (iteration 215/250)
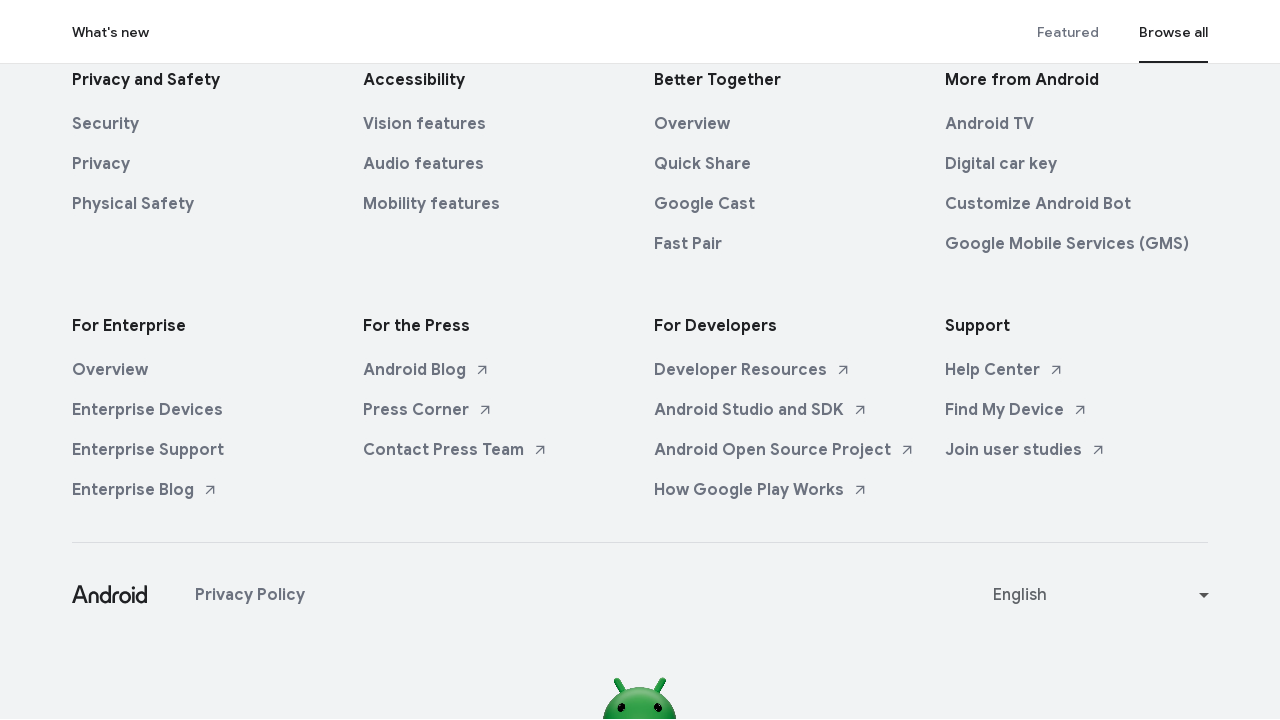

Wait completed for scroll iteration 215/250
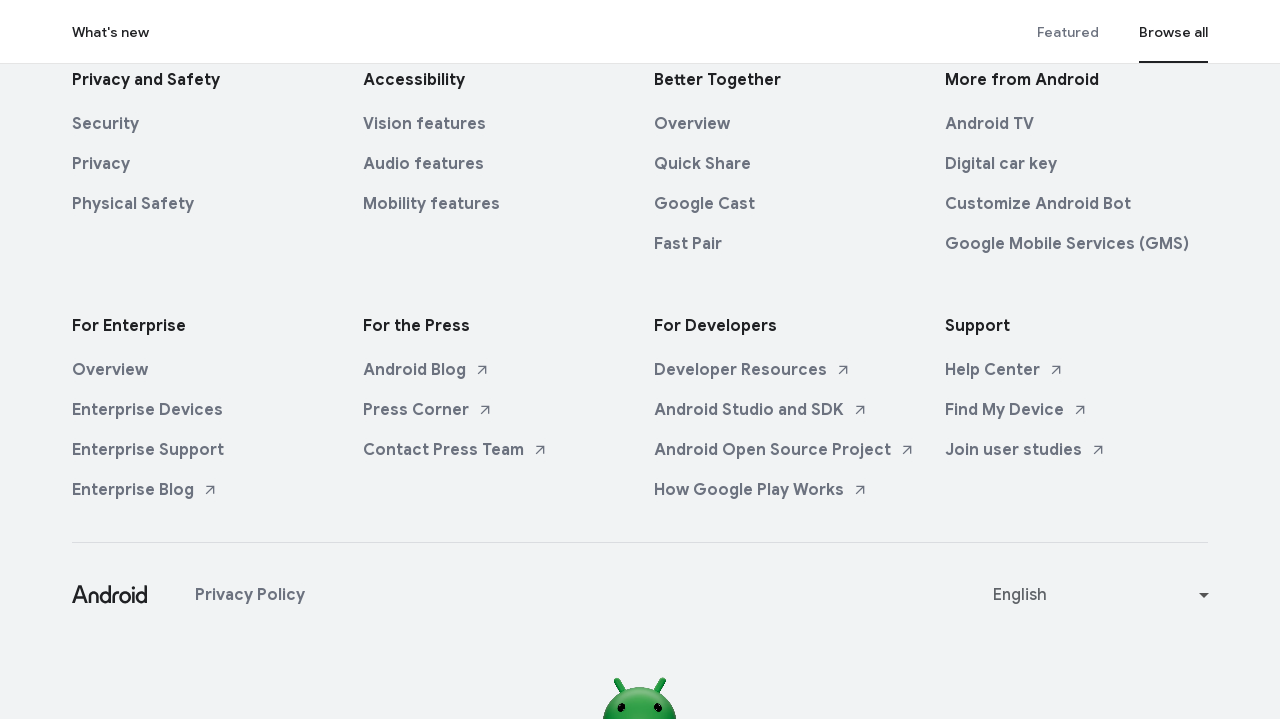

Scrolled down by 216 pixels (iteration 216/250)
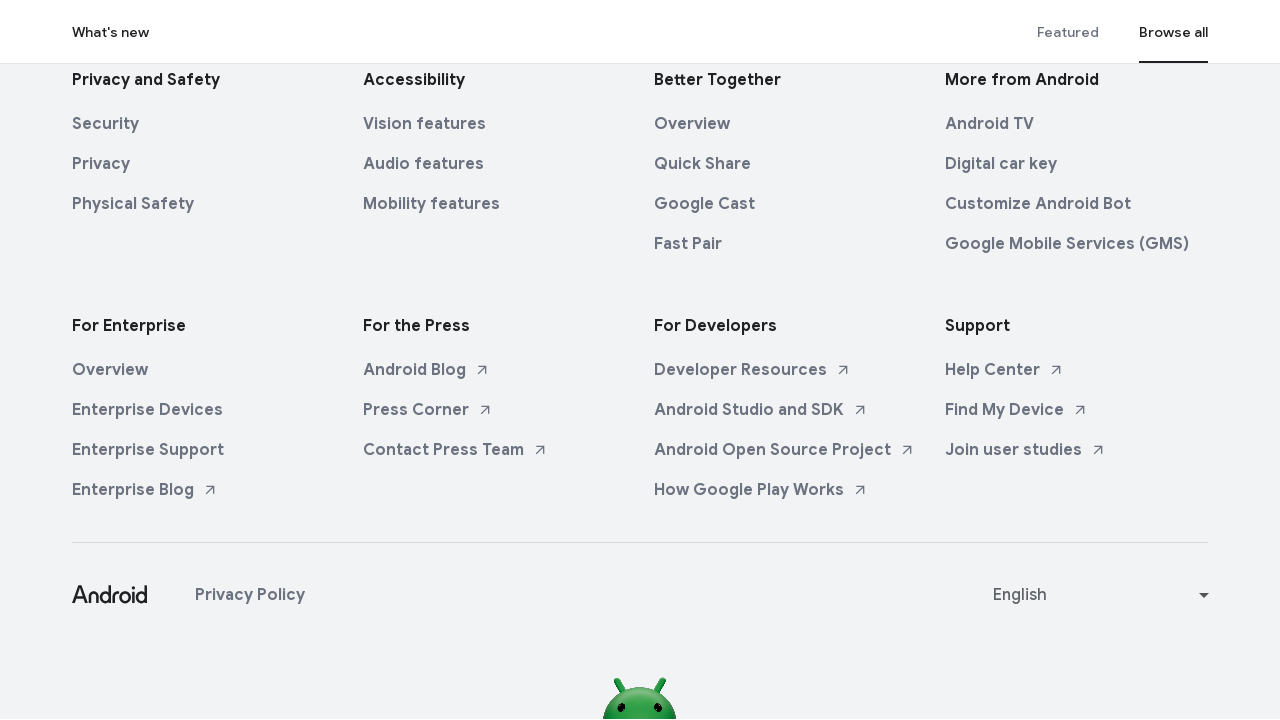

Wait completed for scroll iteration 216/250
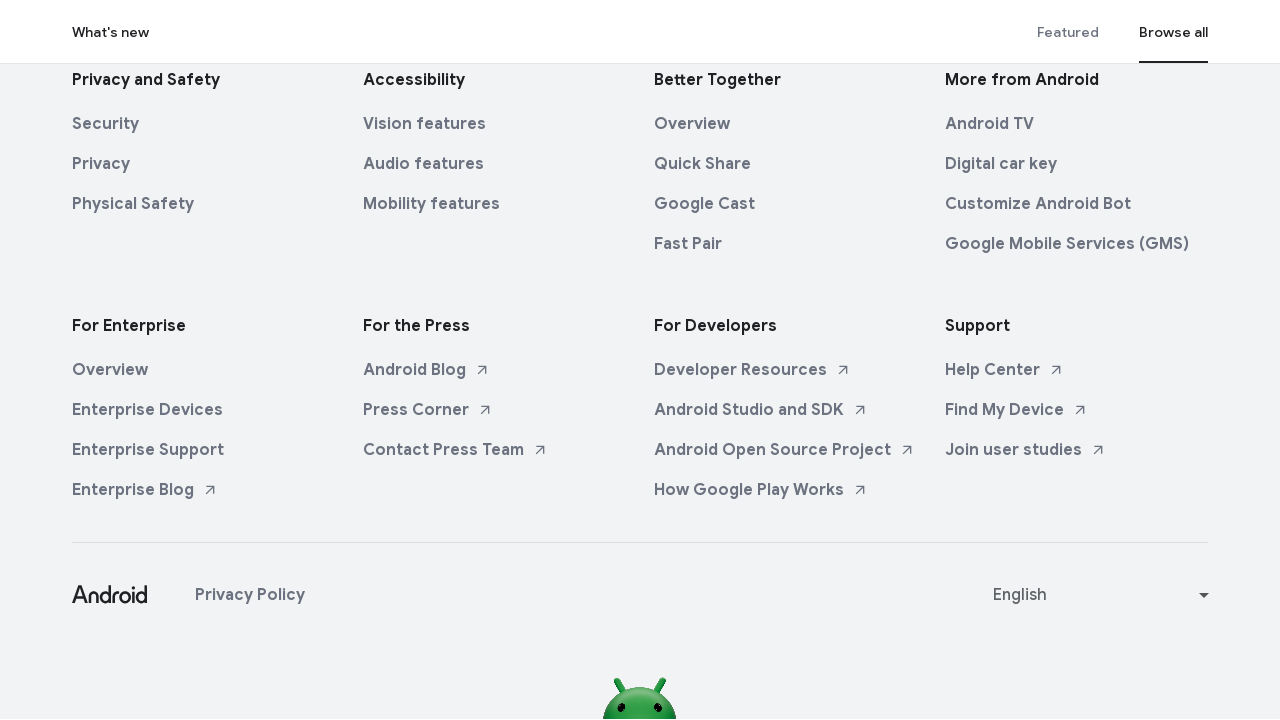

Scrolled down by 217 pixels (iteration 217/250)
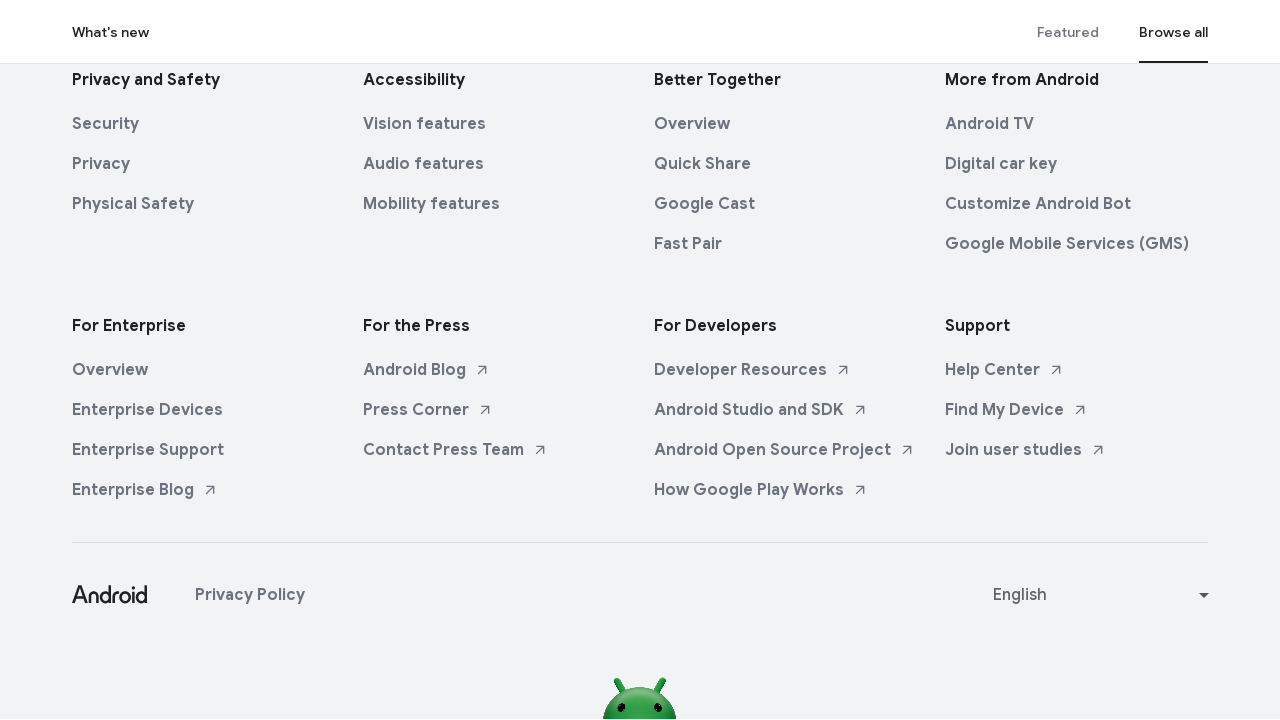

Wait completed for scroll iteration 217/250
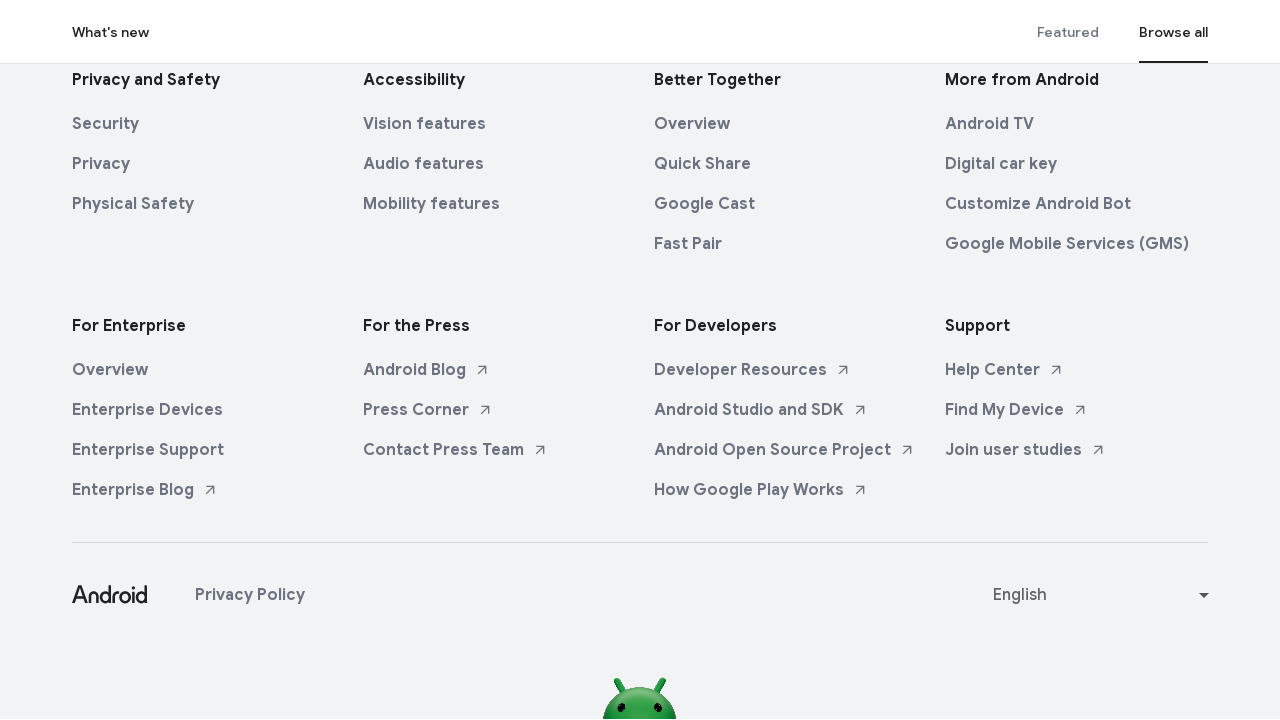

Scrolled down by 218 pixels (iteration 218/250)
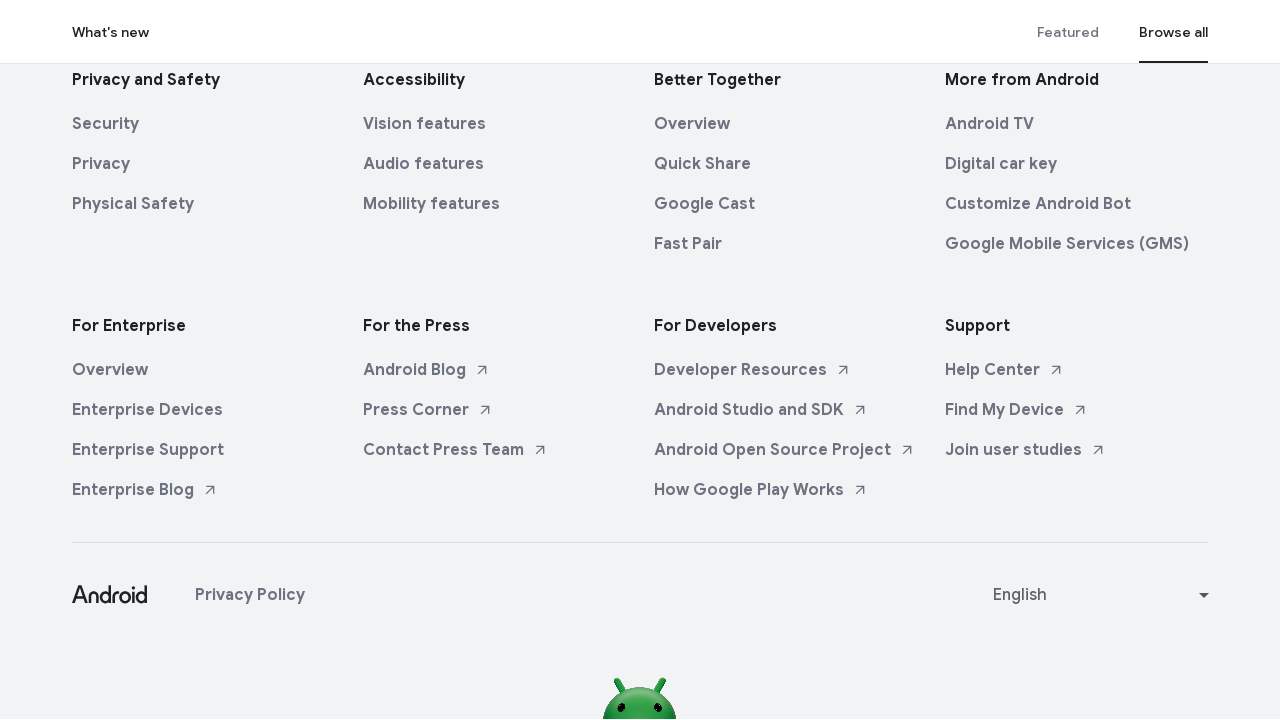

Wait completed for scroll iteration 218/250
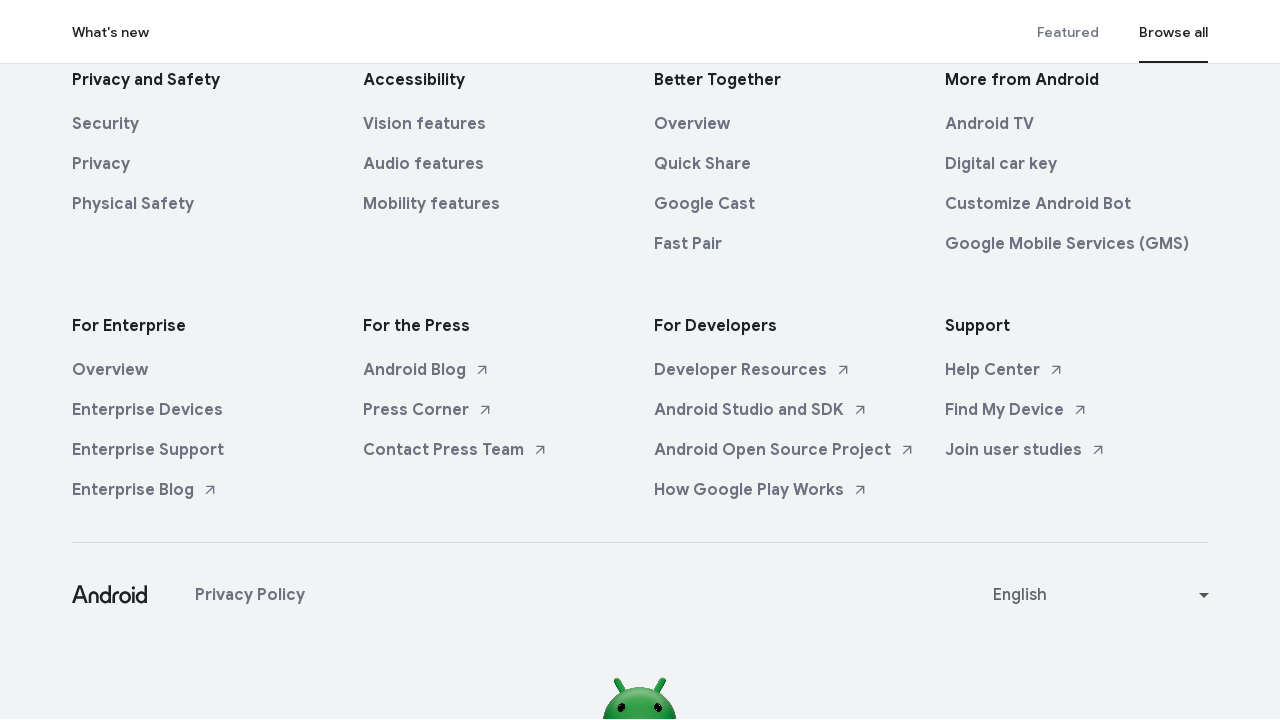

Scrolled down by 219 pixels (iteration 219/250)
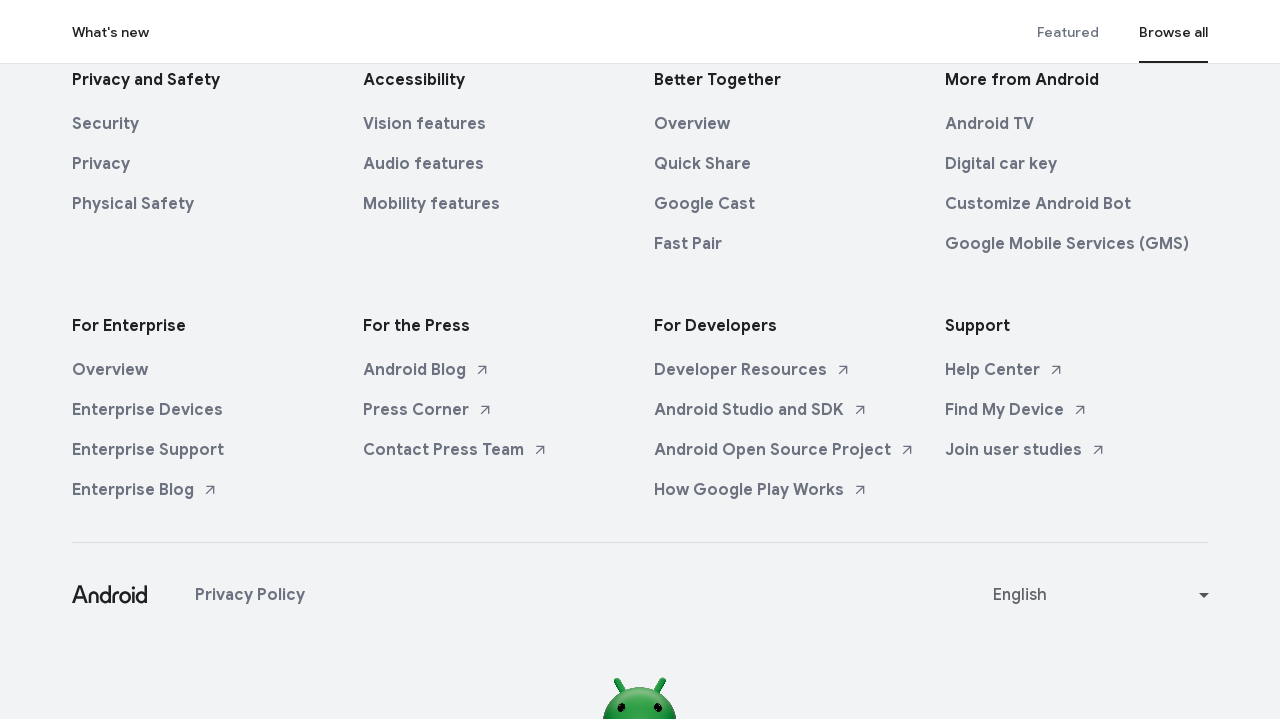

Wait completed for scroll iteration 219/250
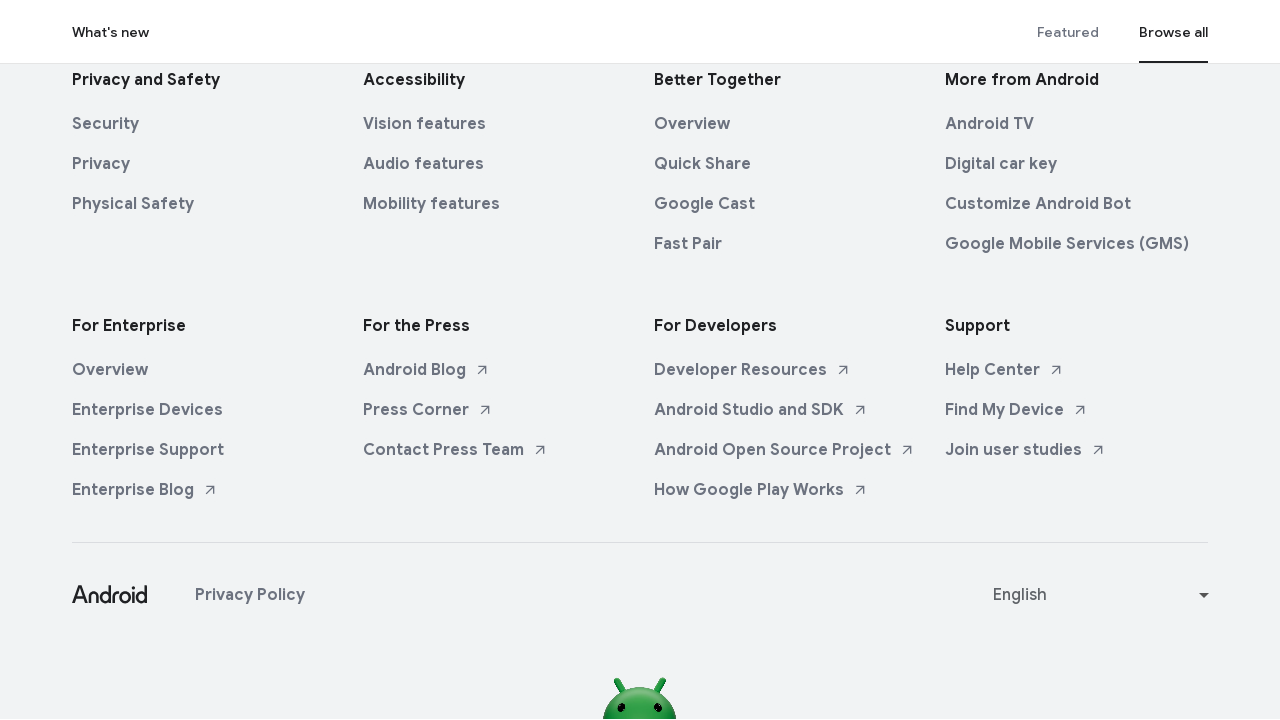

Scrolled down by 220 pixels (iteration 220/250)
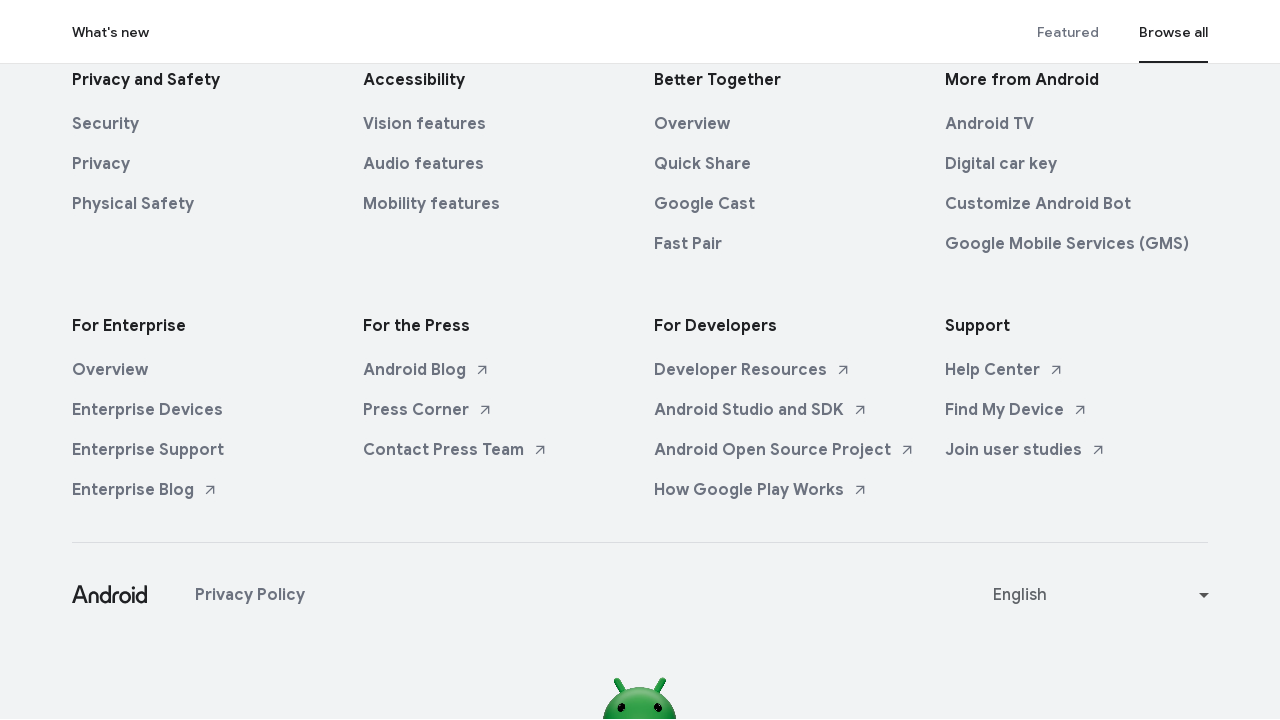

Wait completed for scroll iteration 220/250
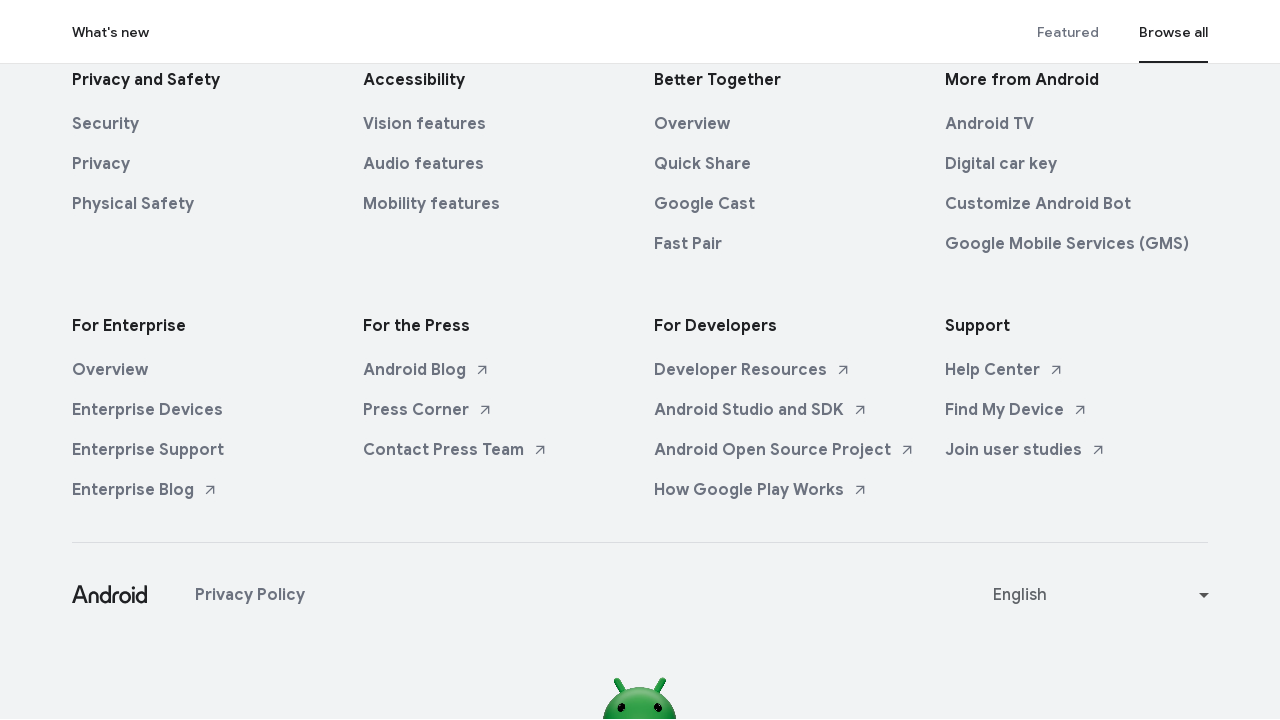

Scrolled down by 221 pixels (iteration 221/250)
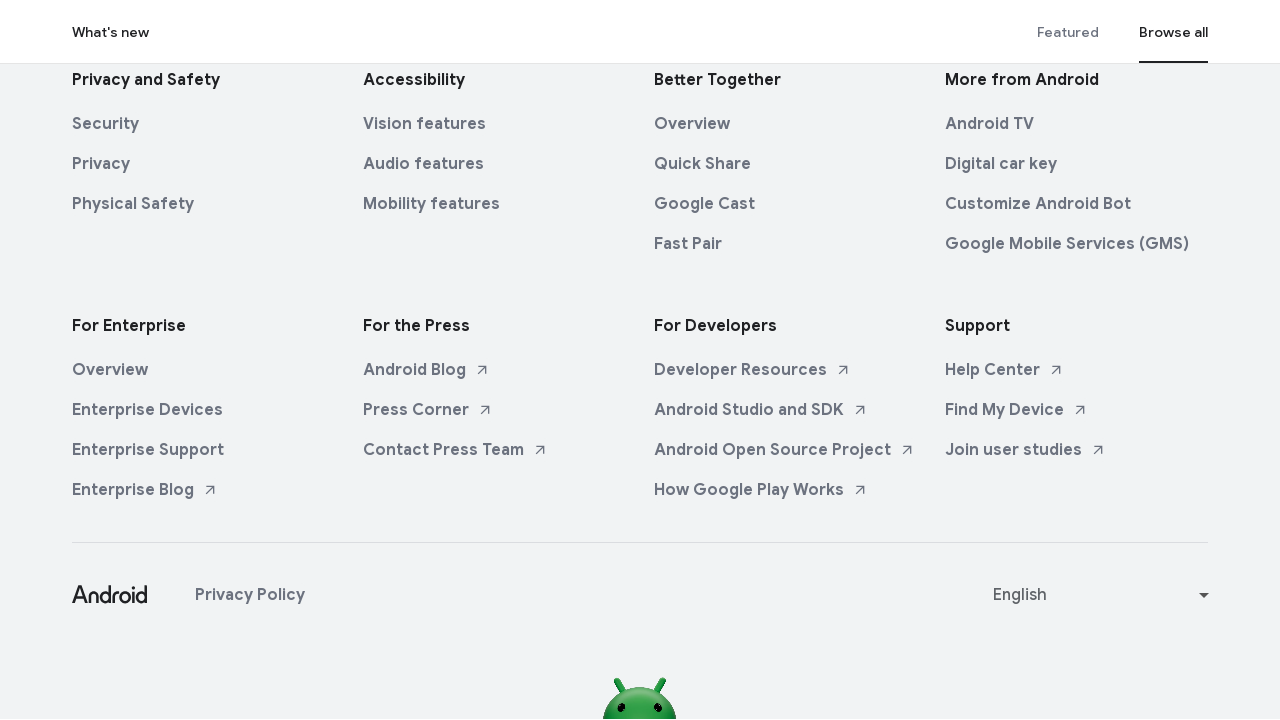

Wait completed for scroll iteration 221/250
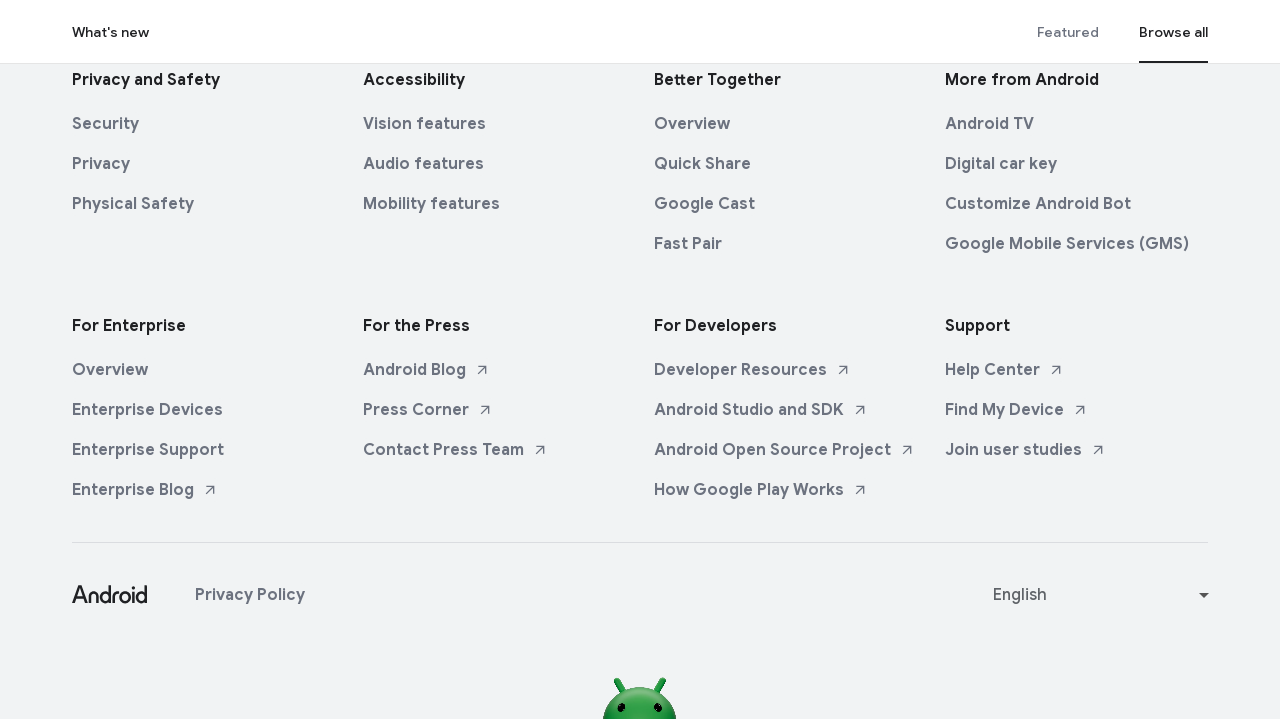

Scrolled down by 222 pixels (iteration 222/250)
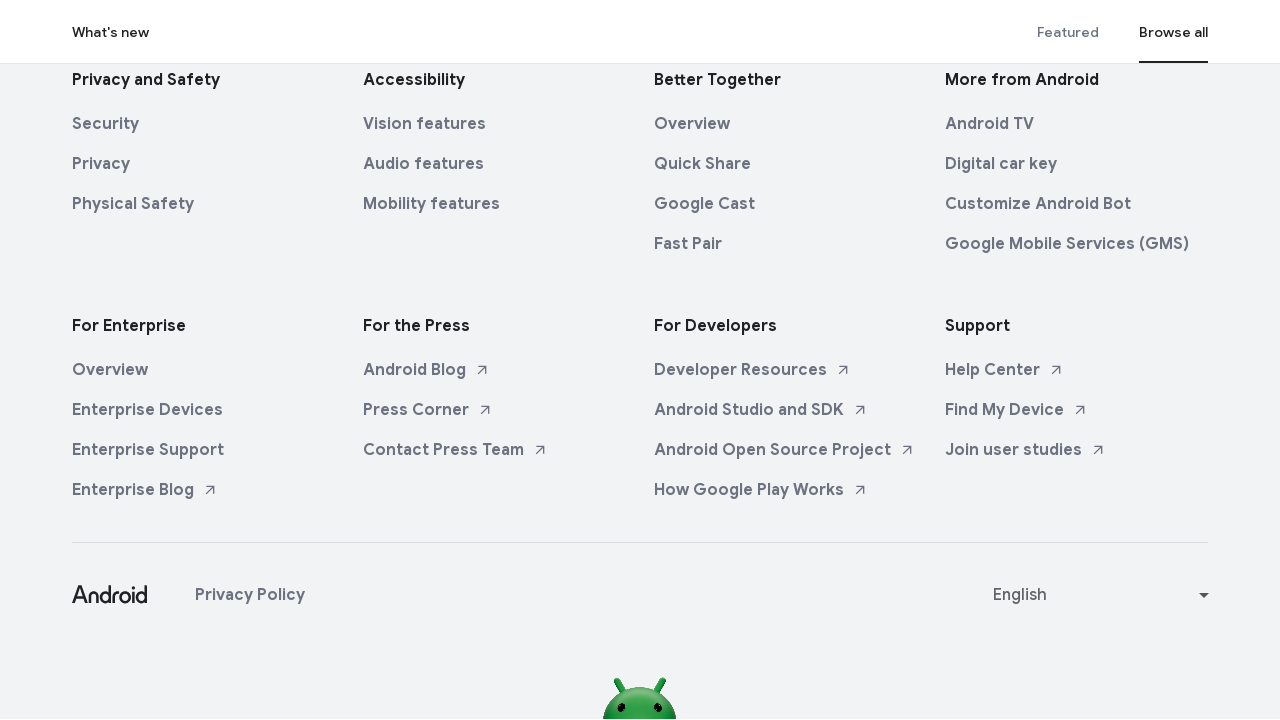

Wait completed for scroll iteration 222/250
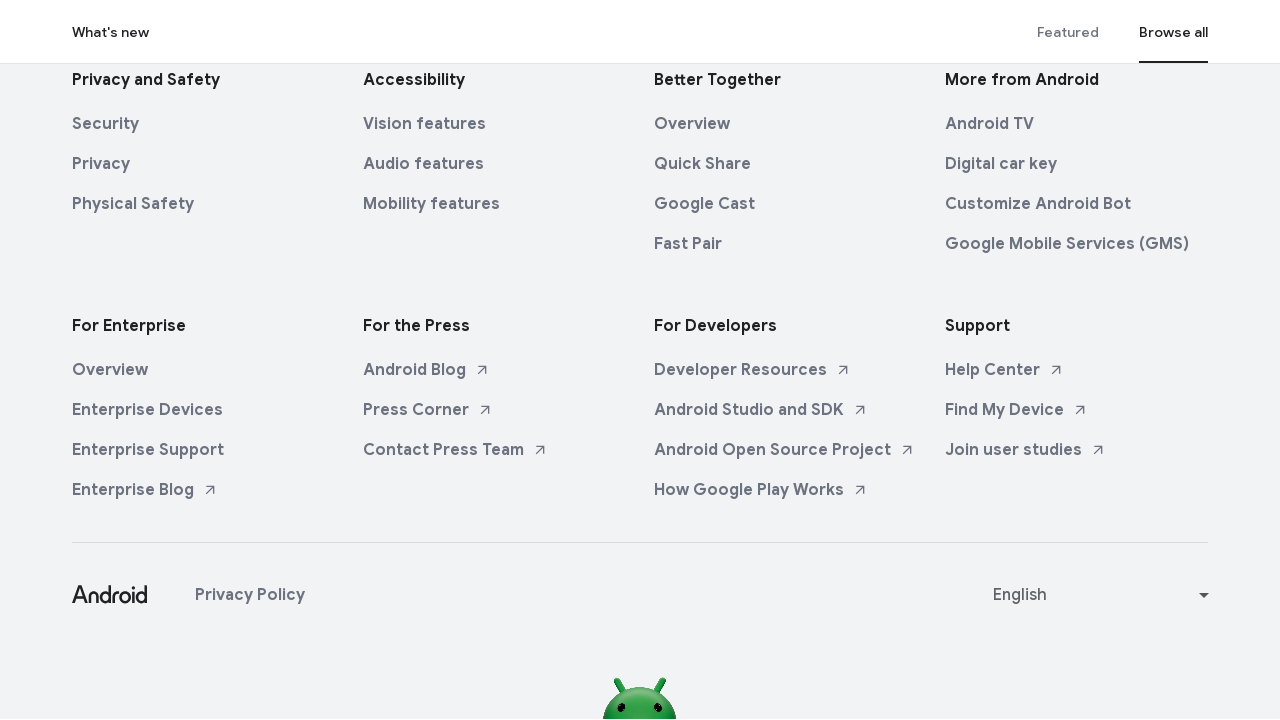

Scrolled down by 223 pixels (iteration 223/250)
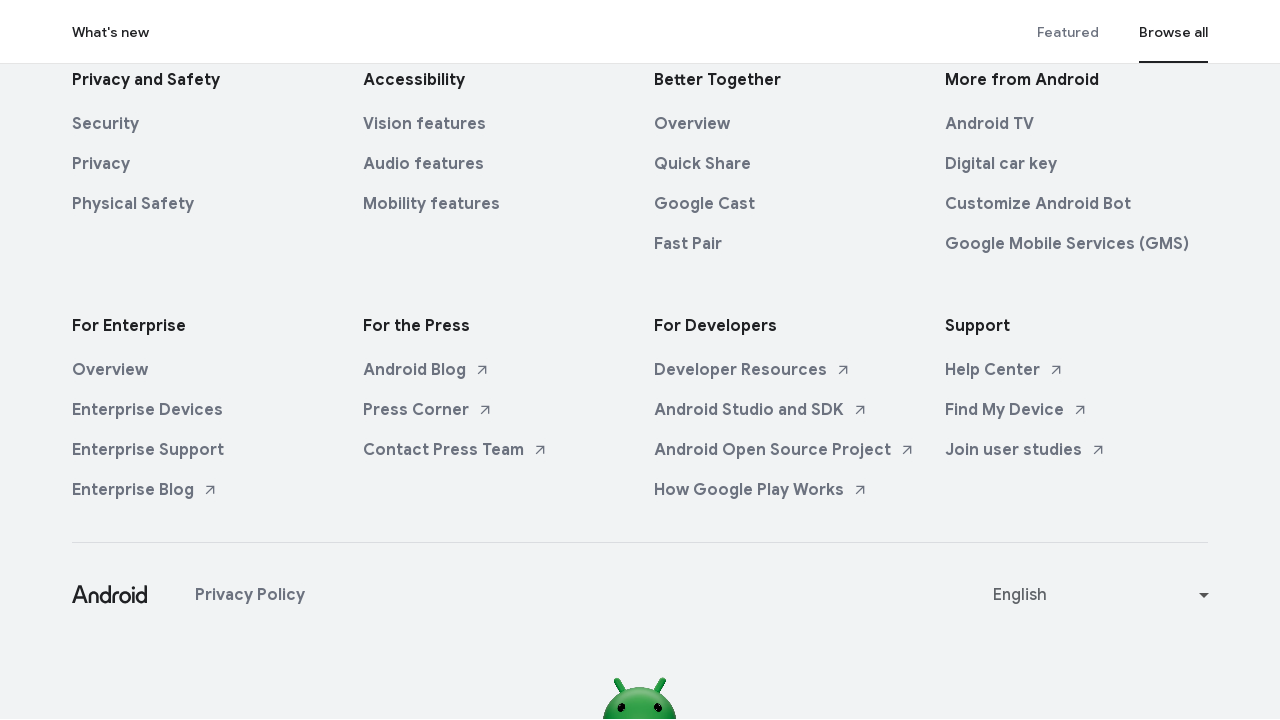

Wait completed for scroll iteration 223/250
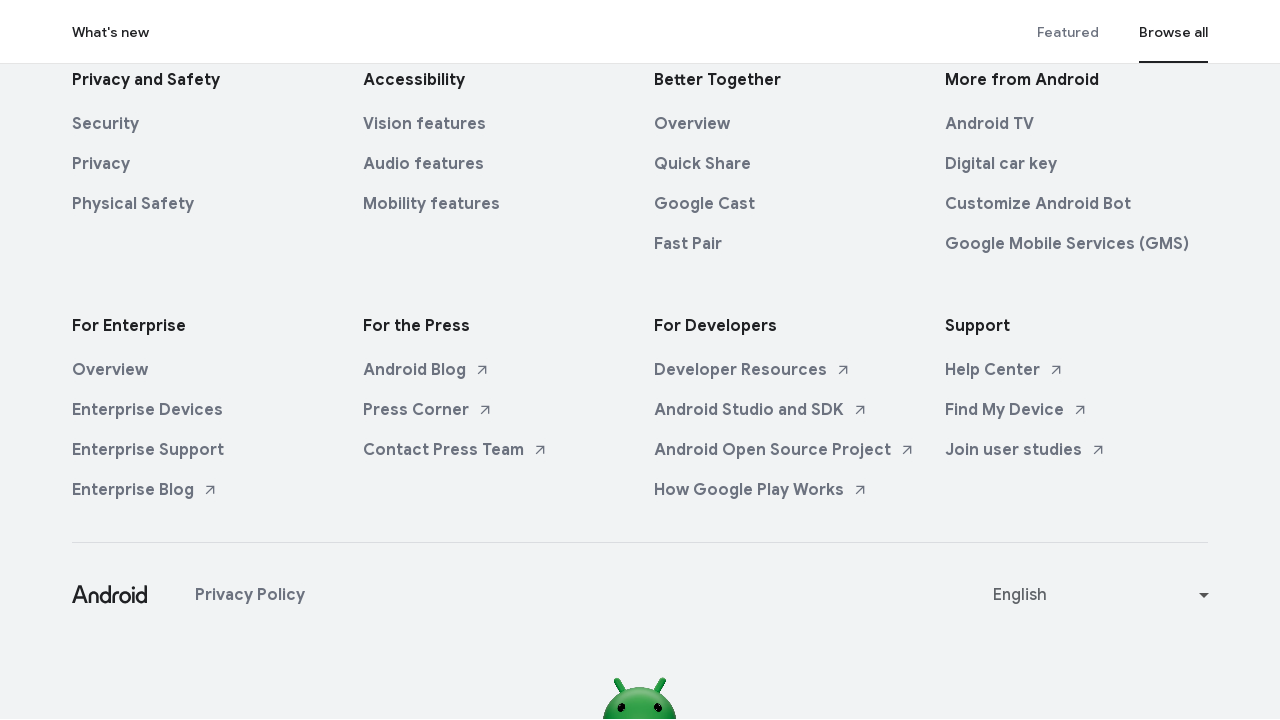

Scrolled down by 224 pixels (iteration 224/250)
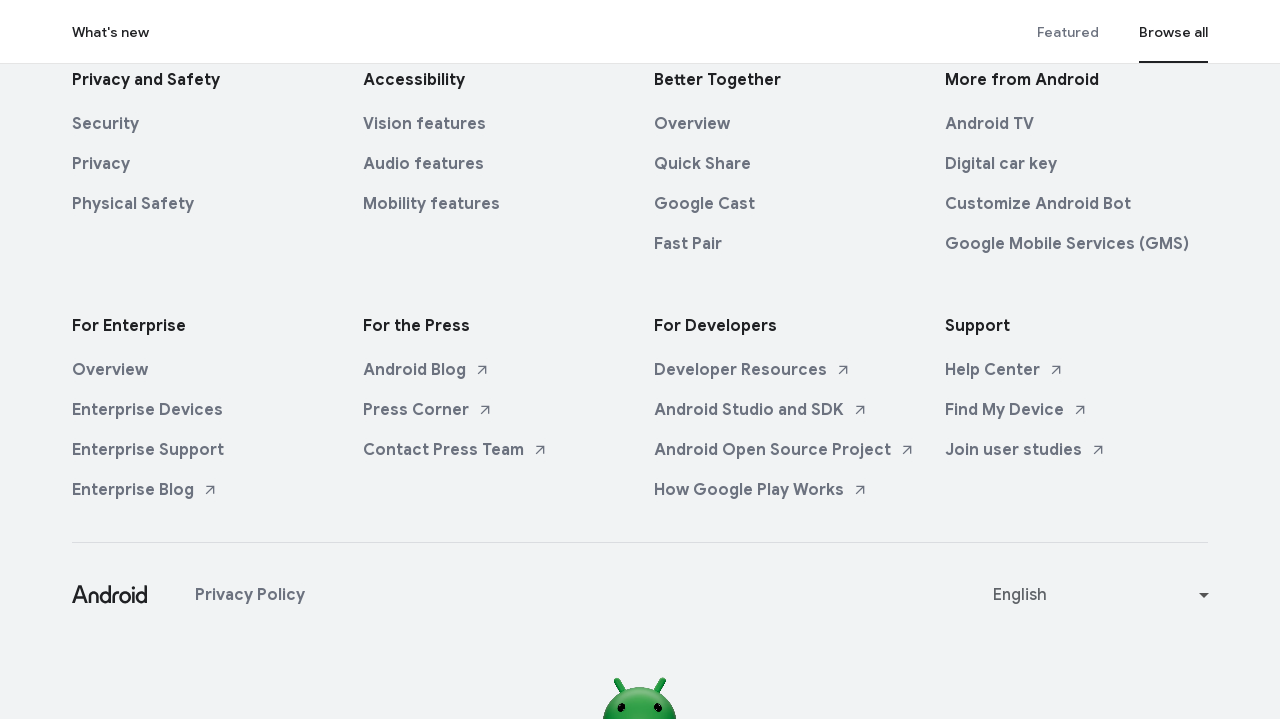

Wait completed for scroll iteration 224/250
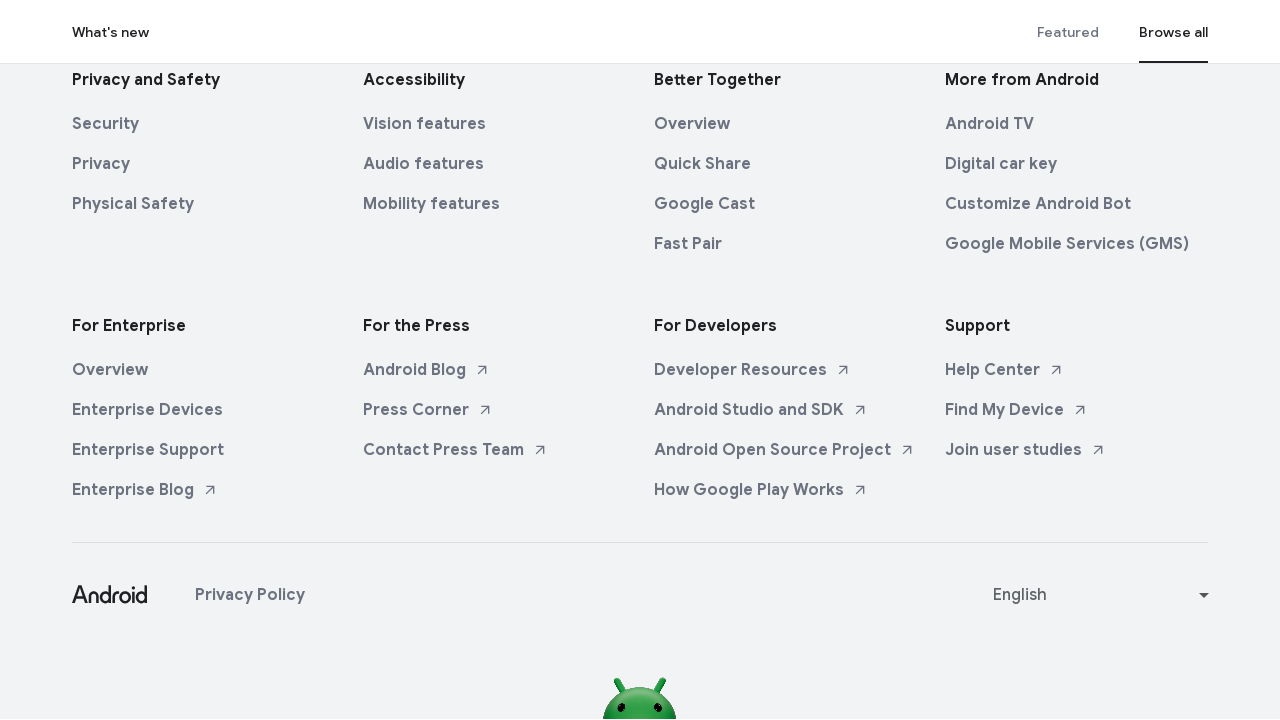

Scrolled down by 225 pixels (iteration 225/250)
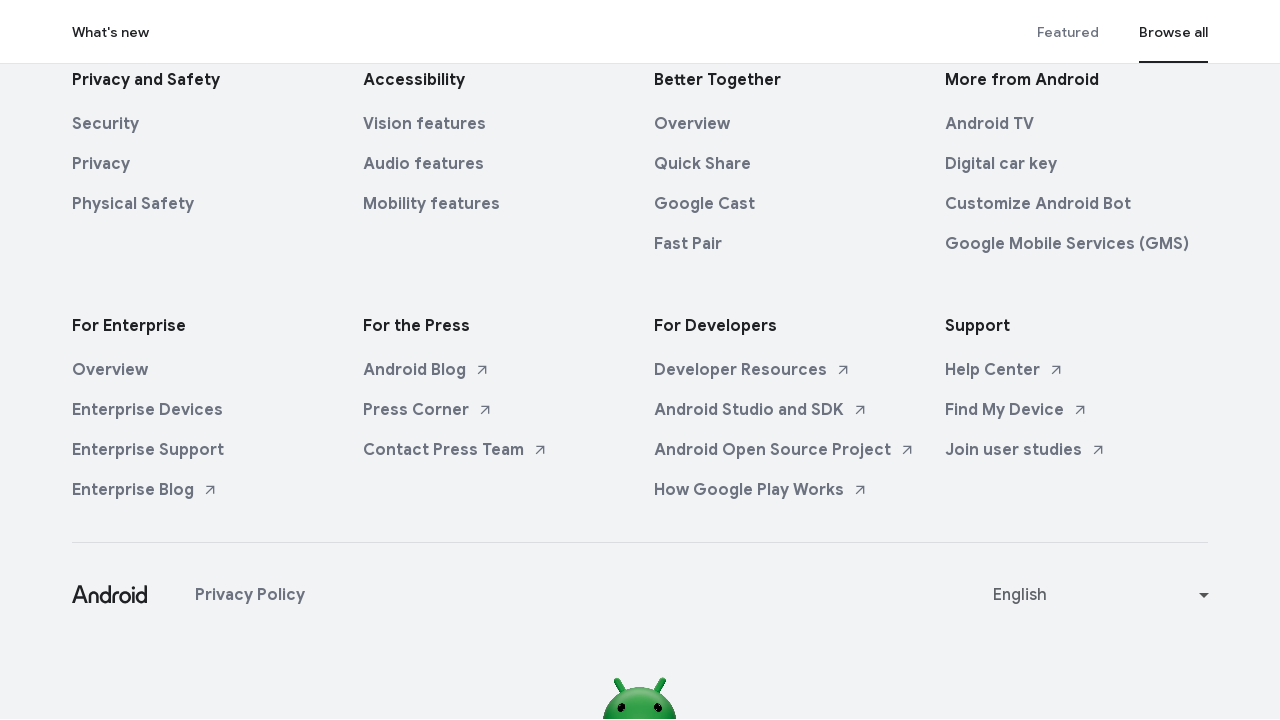

Wait completed for scroll iteration 225/250
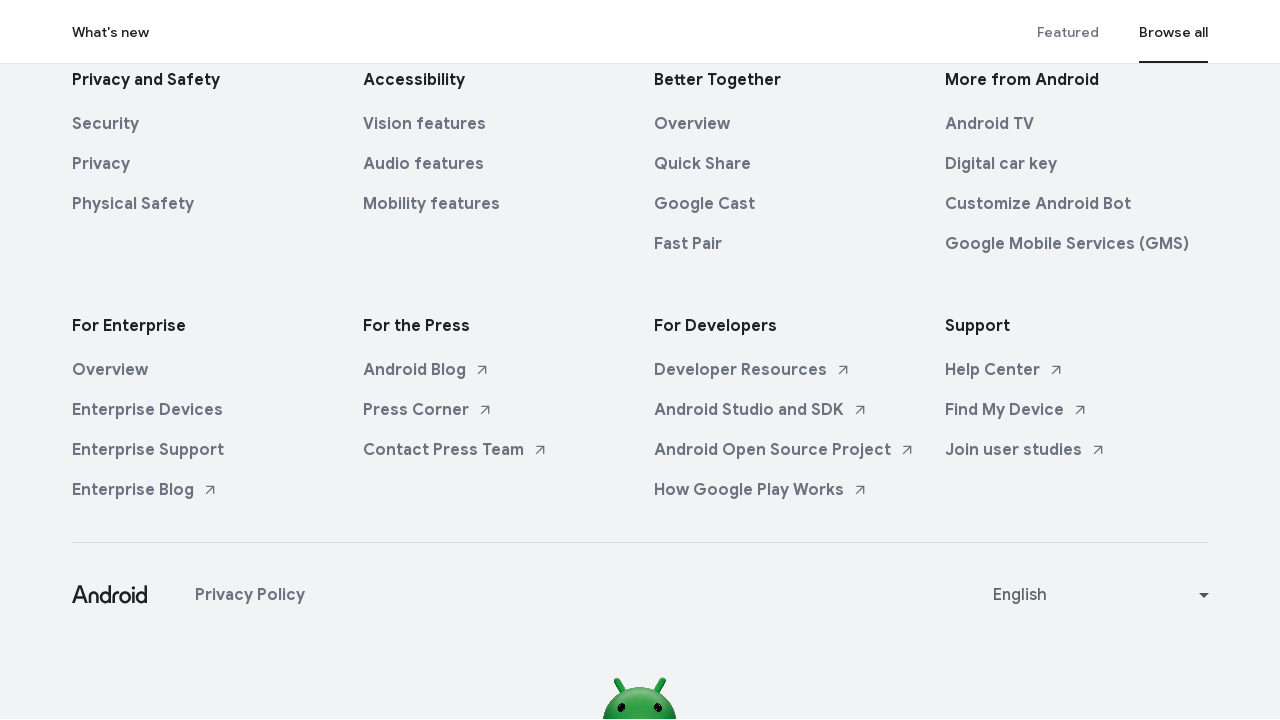

Scrolled down by 226 pixels (iteration 226/250)
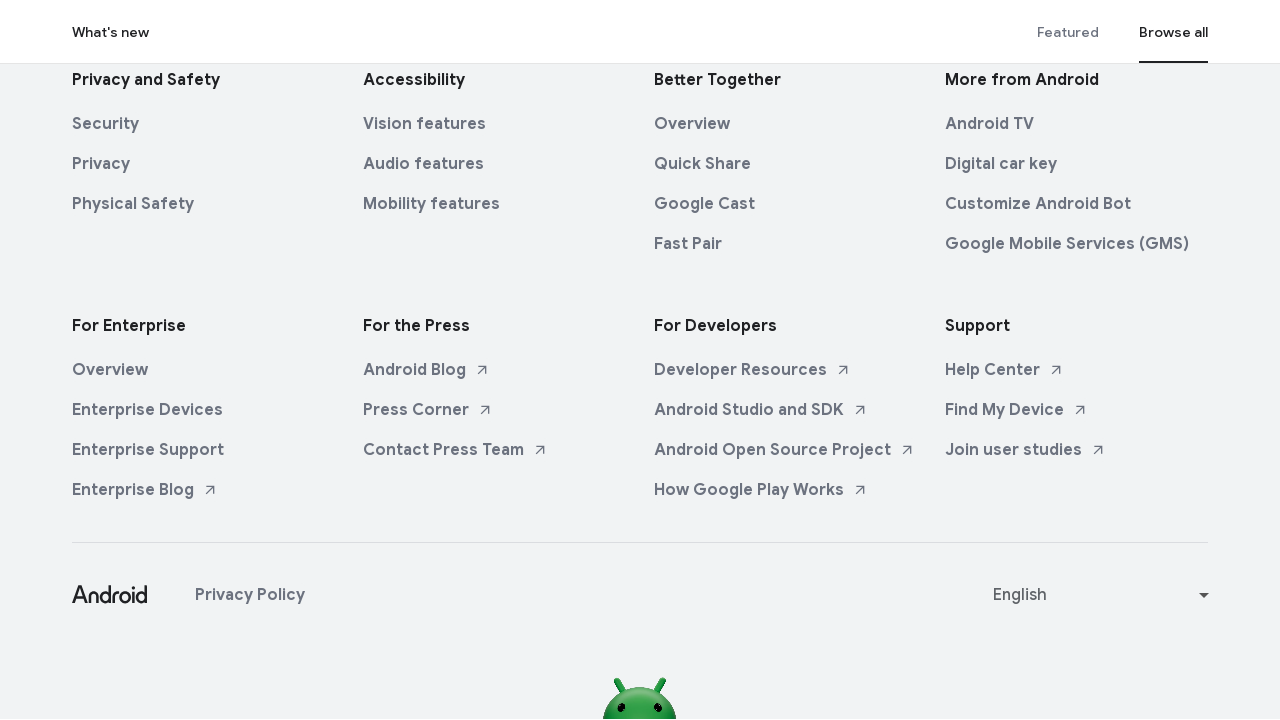

Wait completed for scroll iteration 226/250
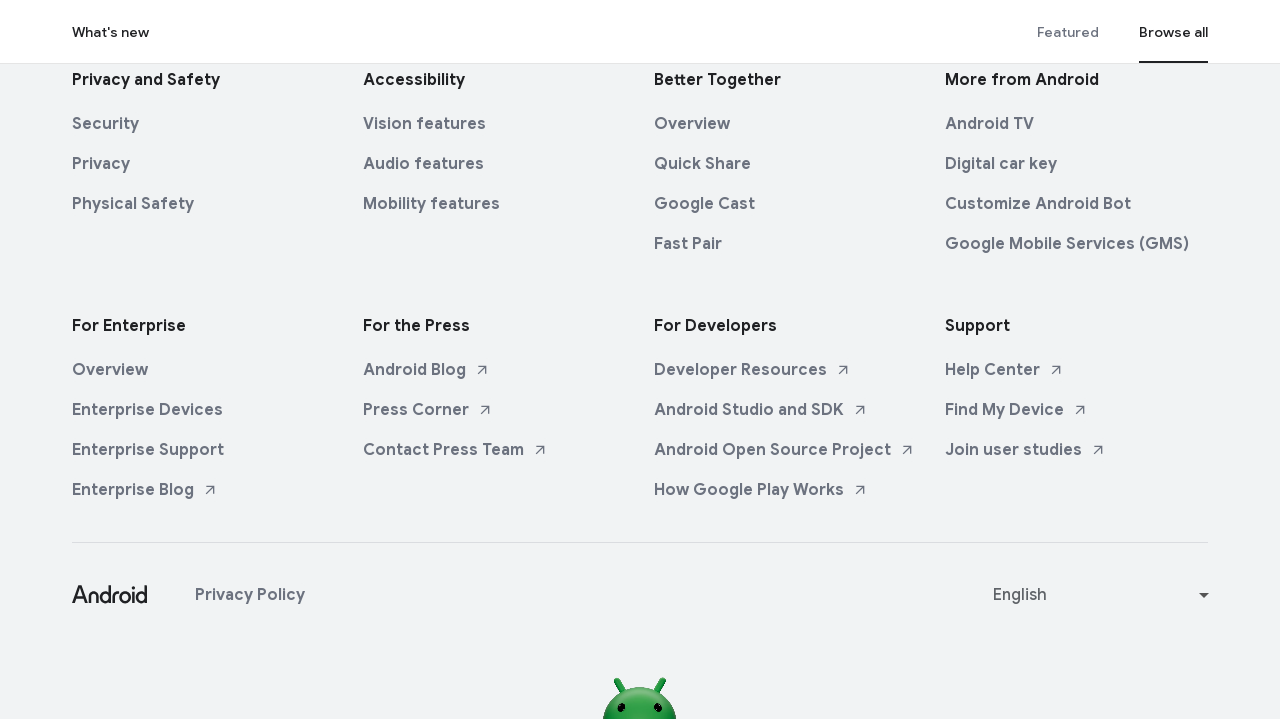

Scrolled down by 227 pixels (iteration 227/250)
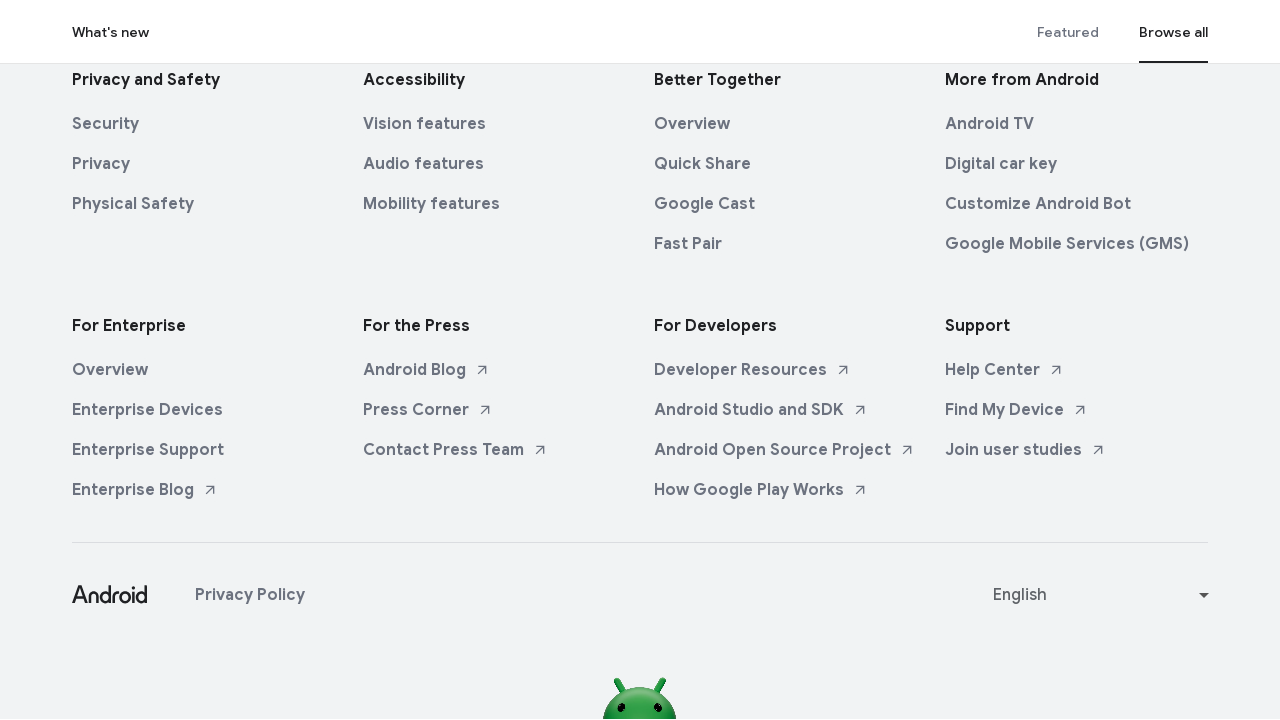

Wait completed for scroll iteration 227/250
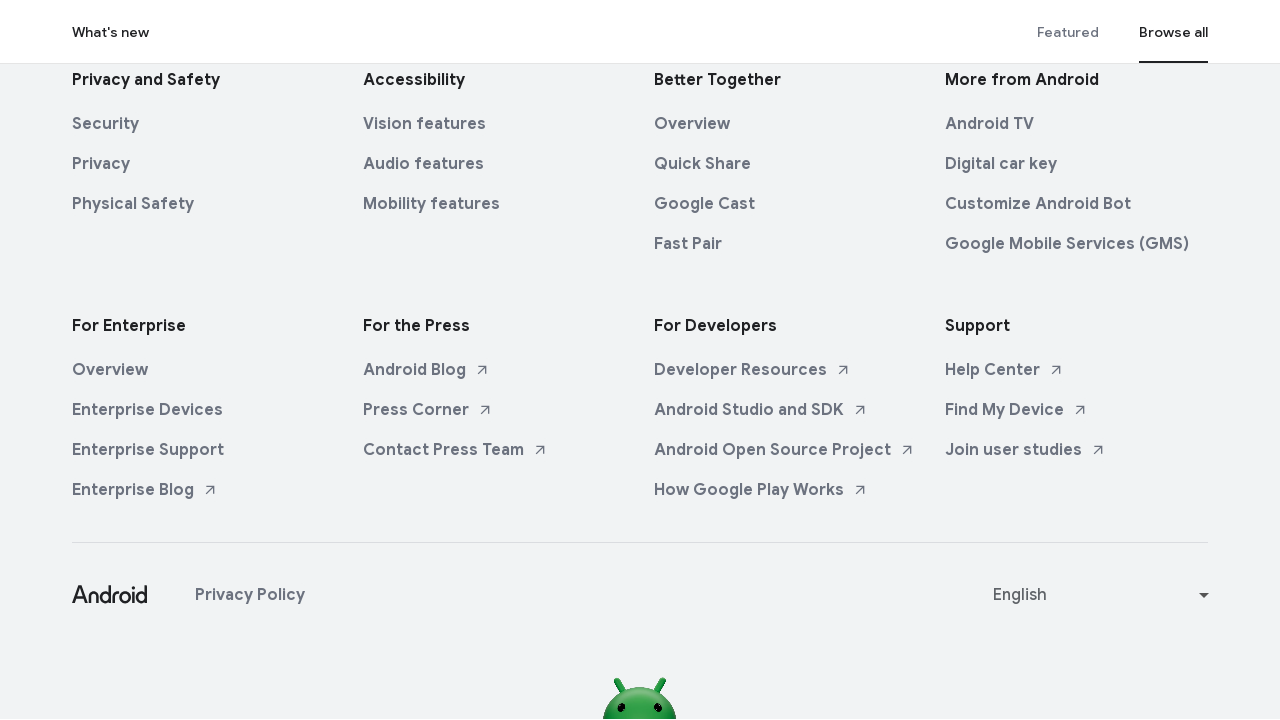

Scrolled down by 228 pixels (iteration 228/250)
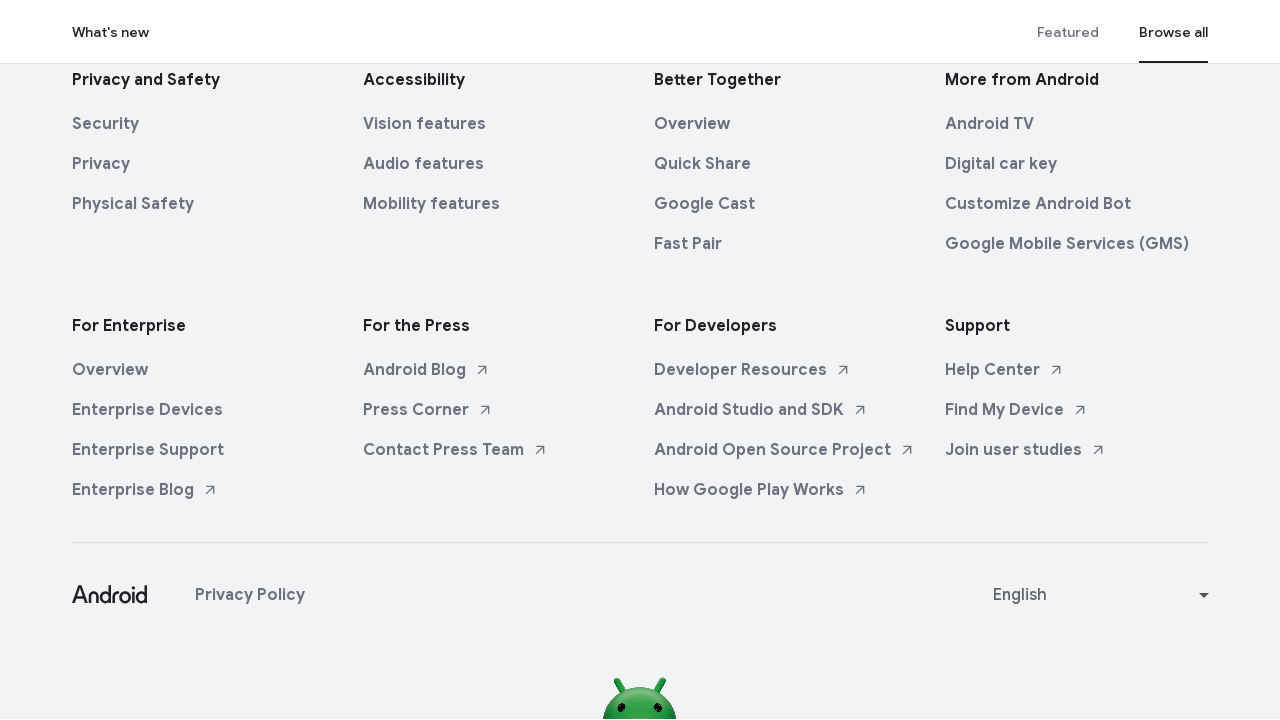

Wait completed for scroll iteration 228/250
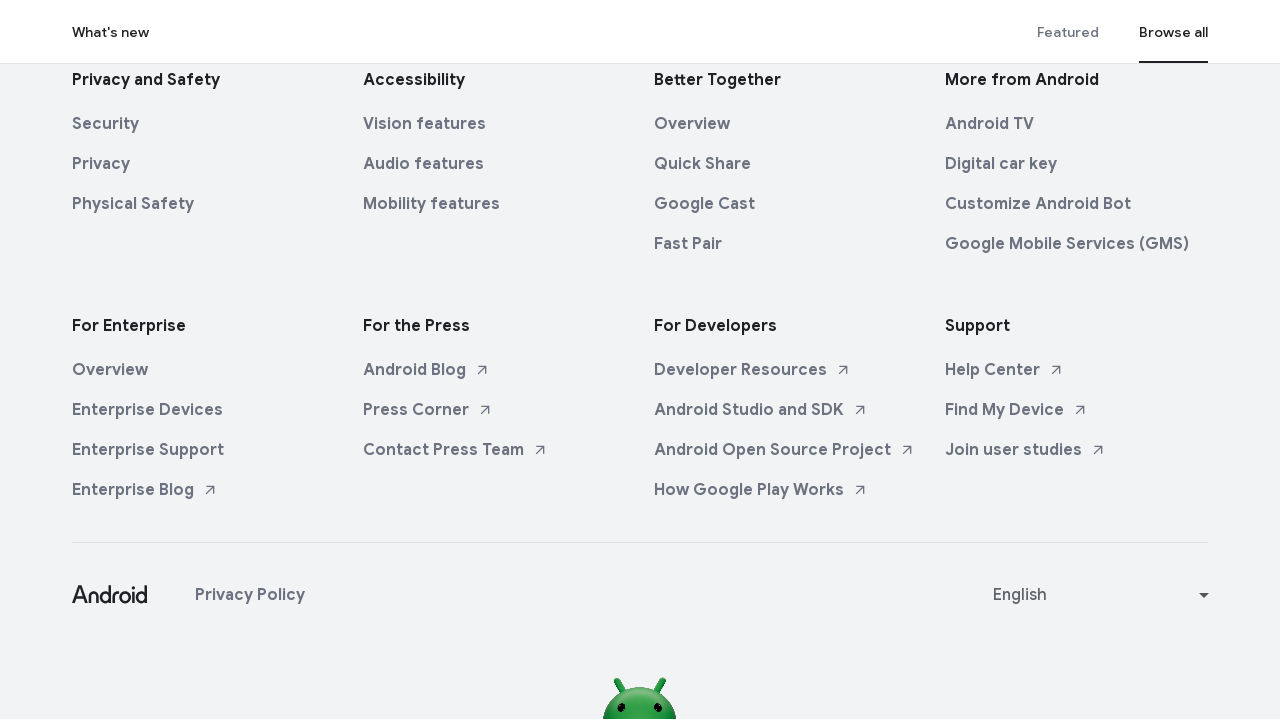

Scrolled down by 229 pixels (iteration 229/250)
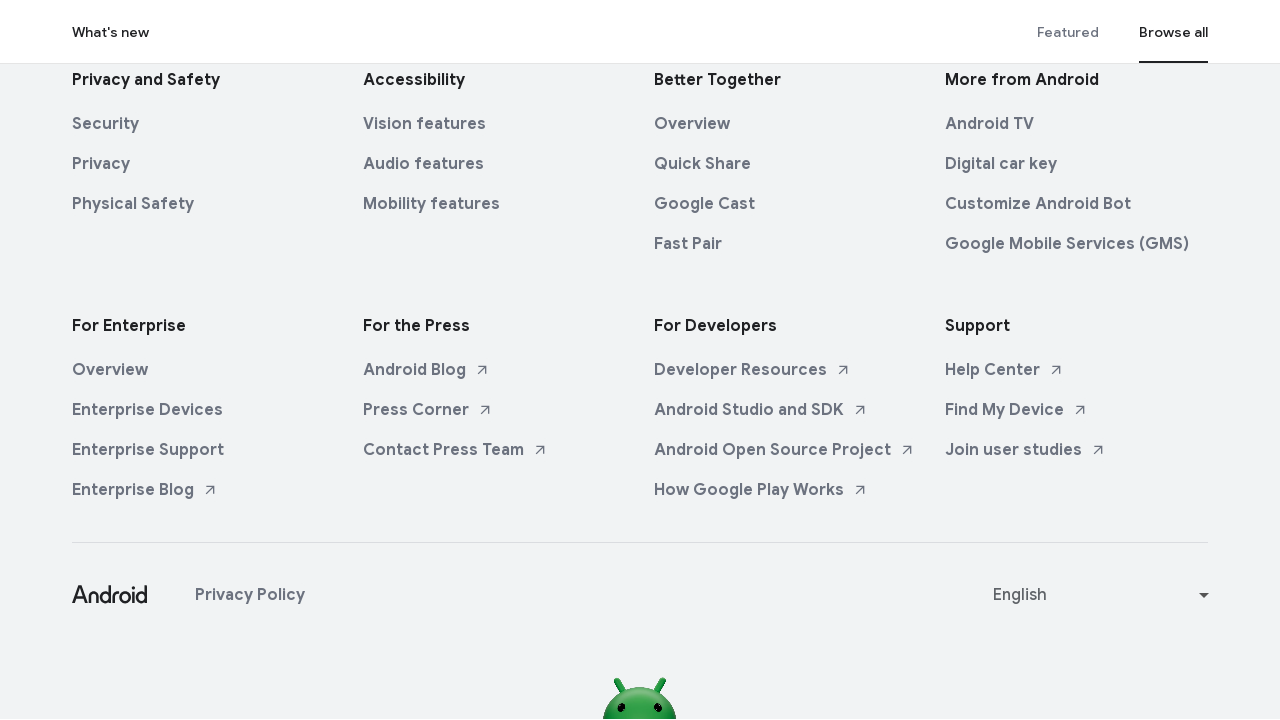

Wait completed for scroll iteration 229/250
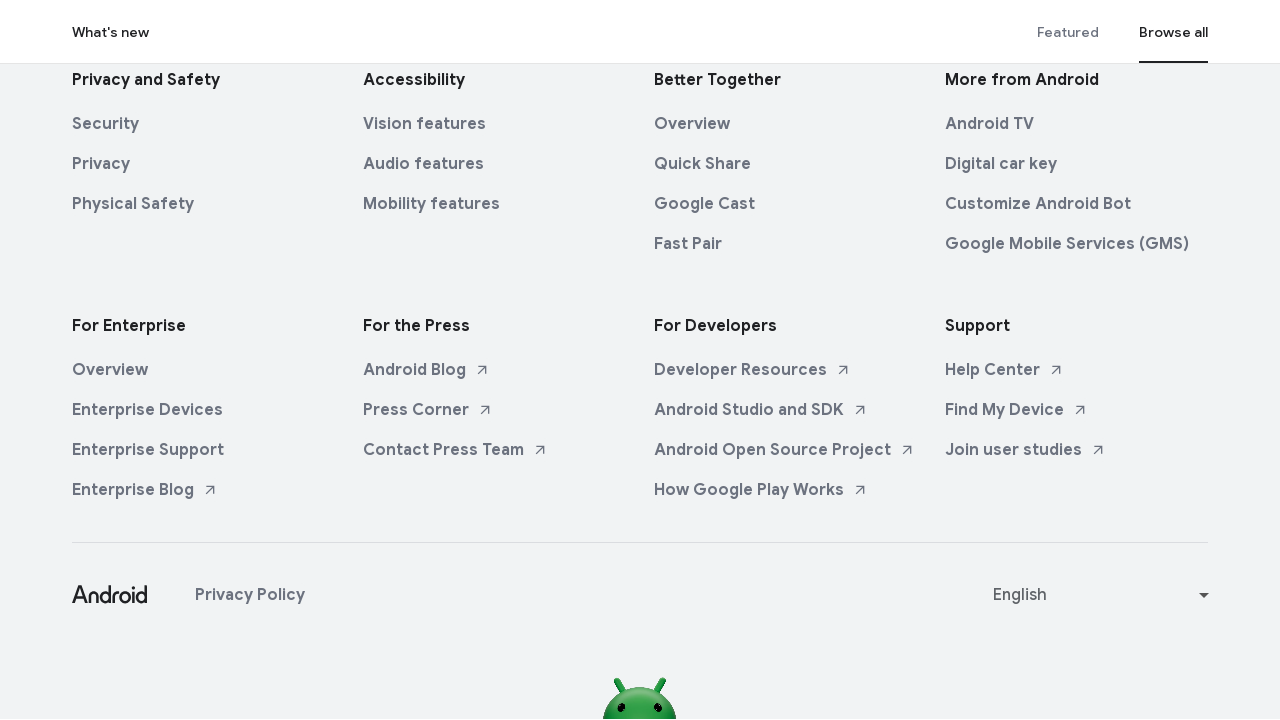

Scrolled down by 230 pixels (iteration 230/250)
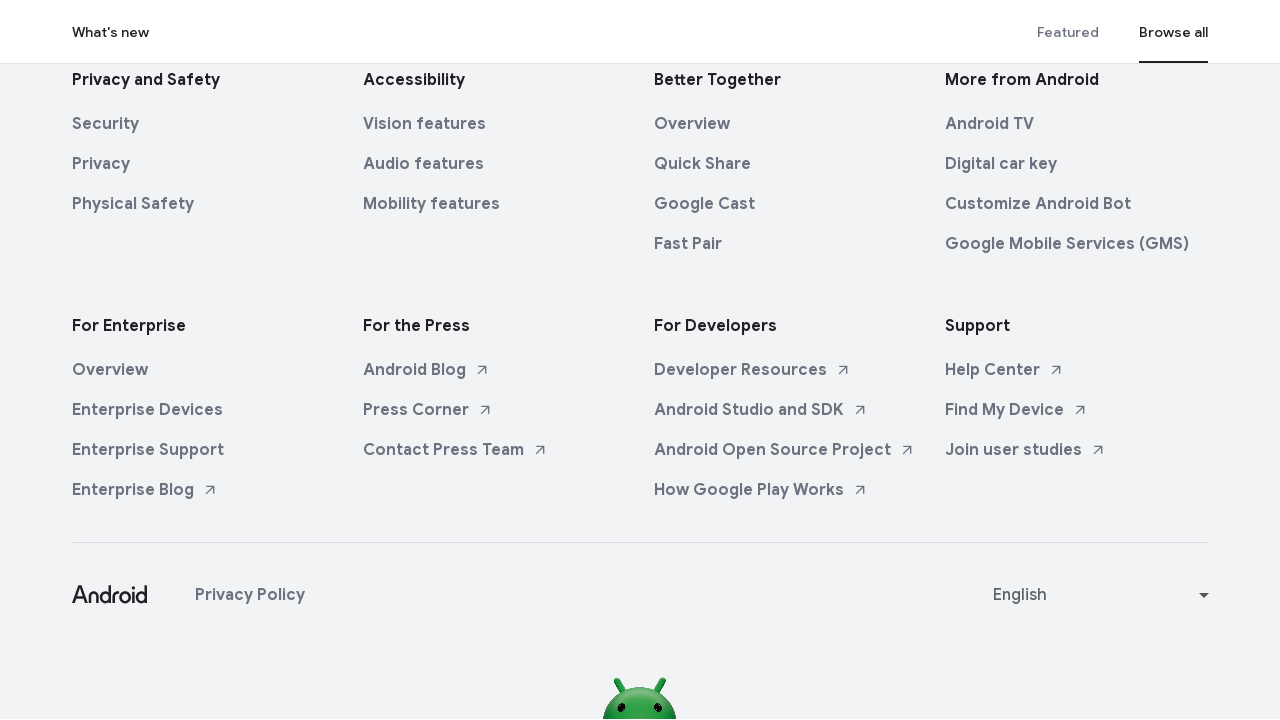

Wait completed for scroll iteration 230/250
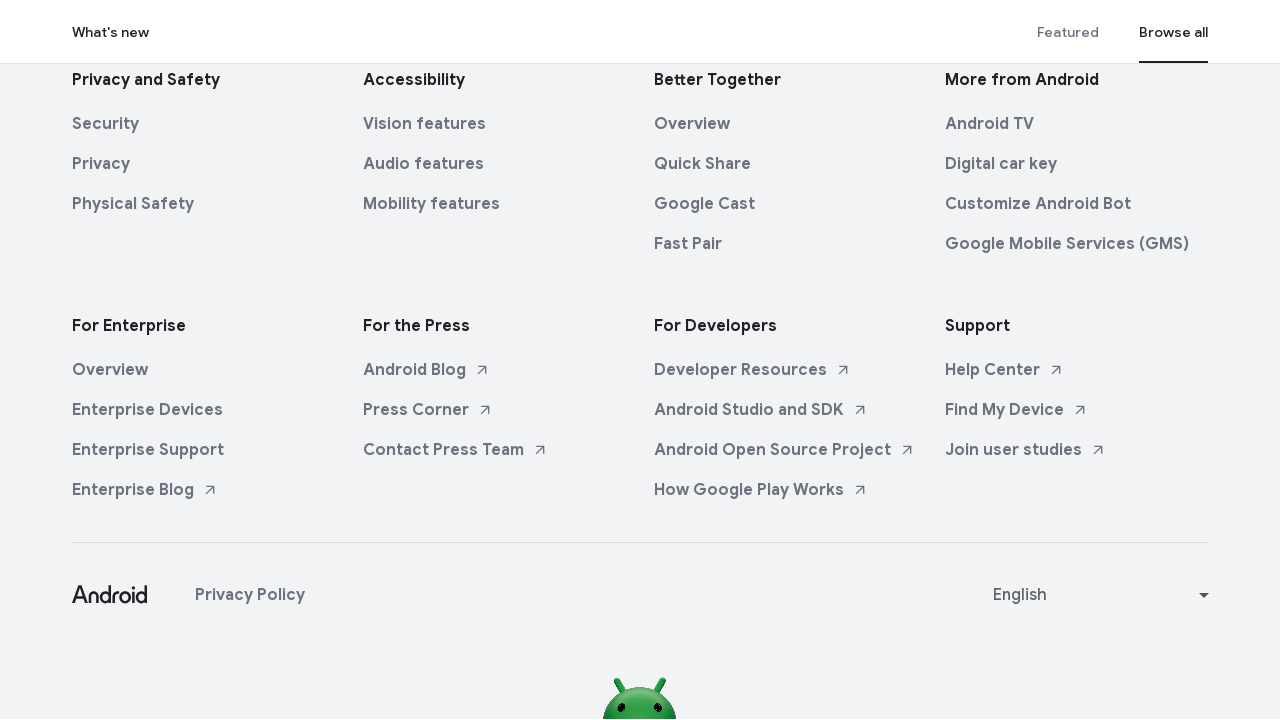

Scrolled down by 231 pixels (iteration 231/250)
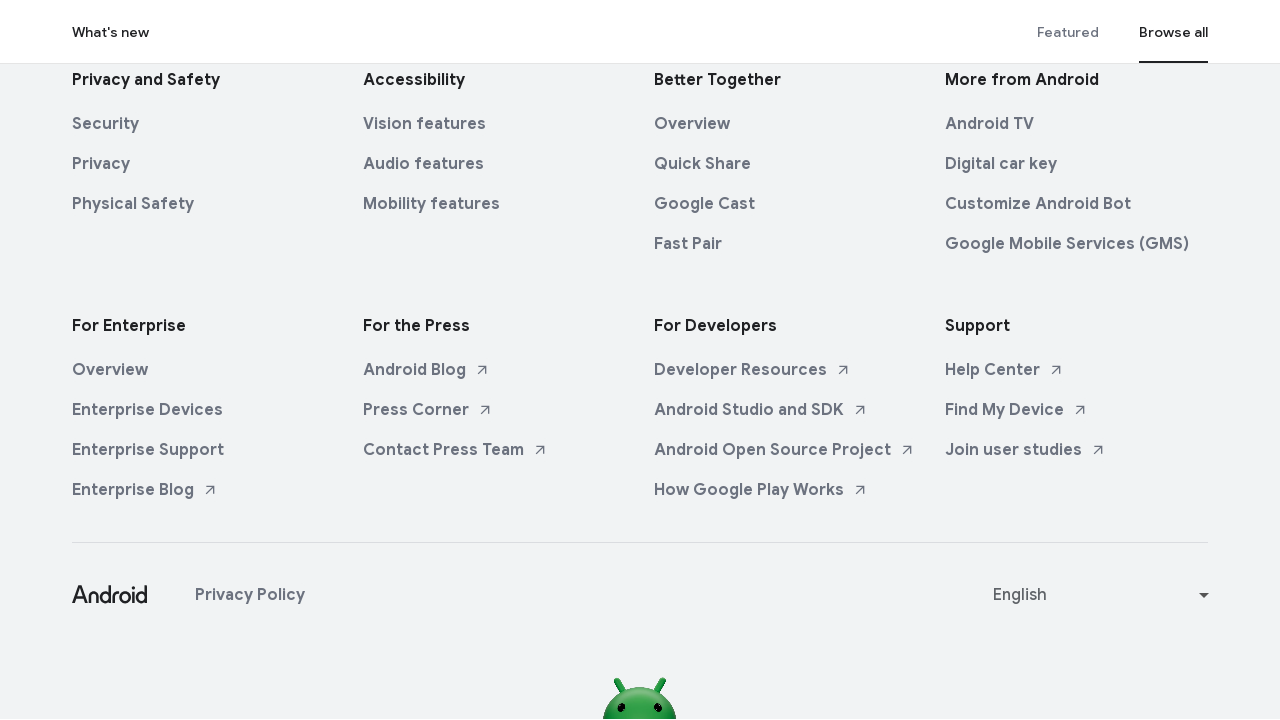

Wait completed for scroll iteration 231/250
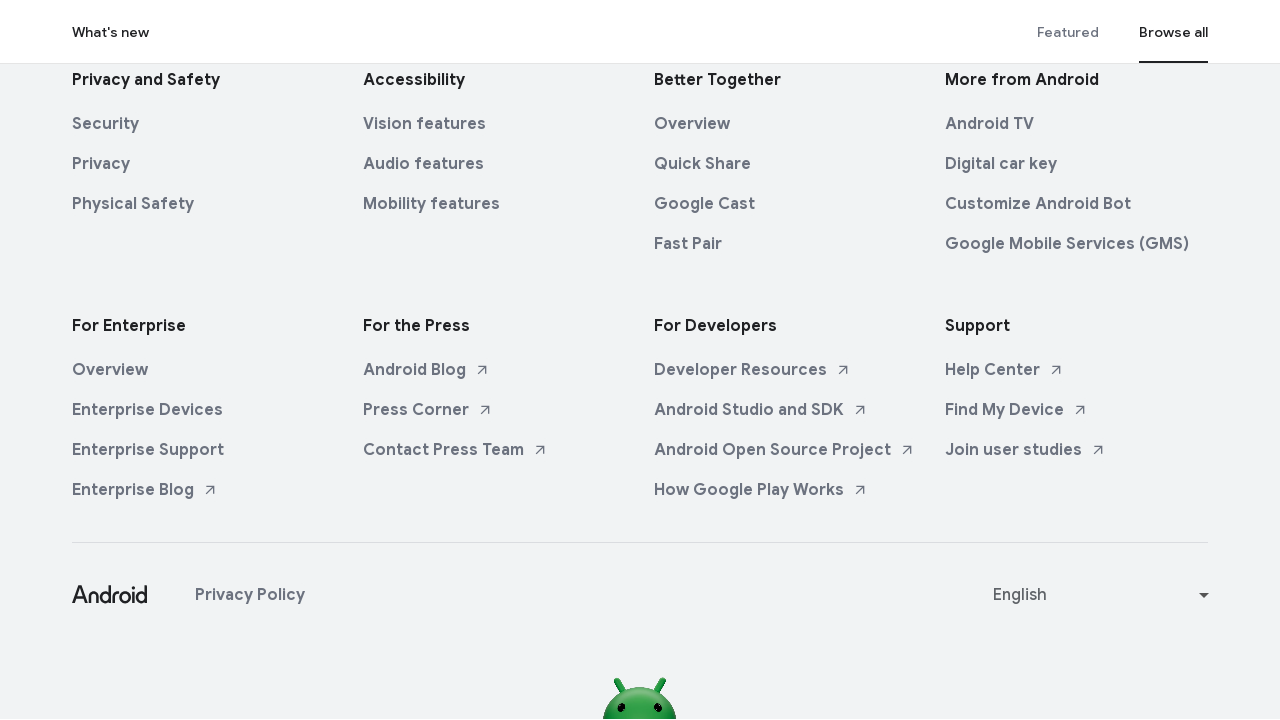

Scrolled down by 232 pixels (iteration 232/250)
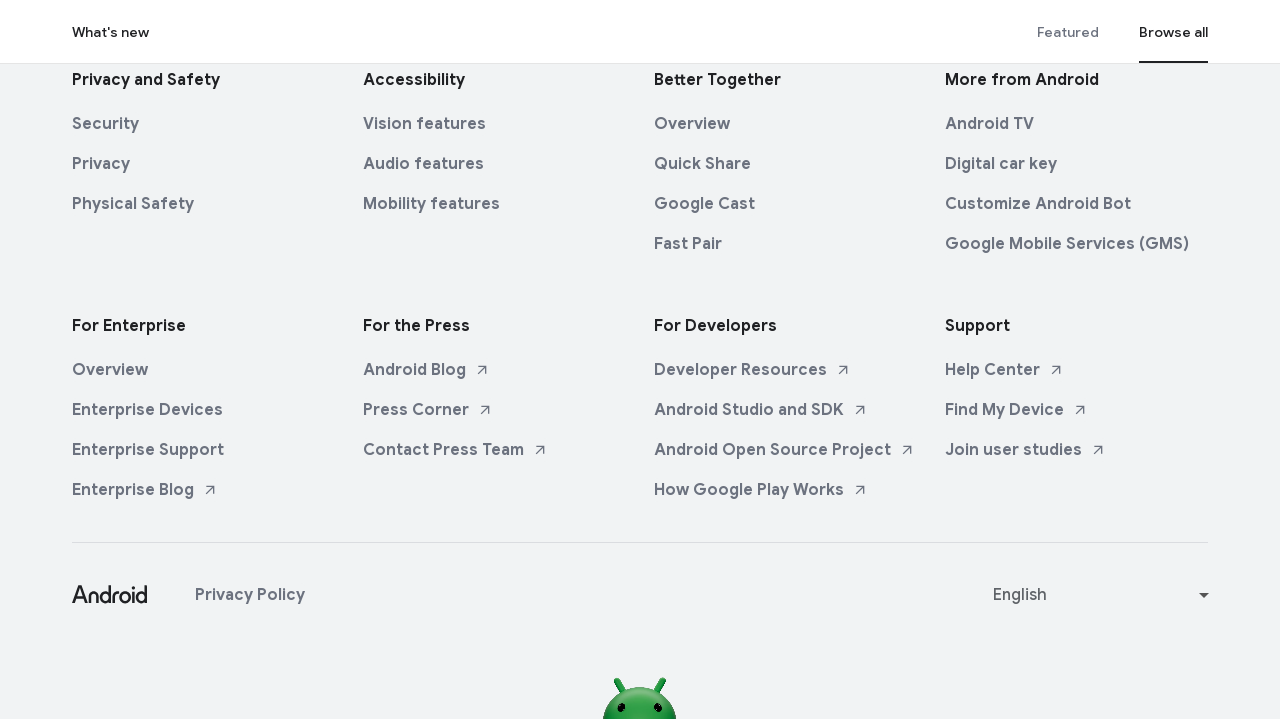

Wait completed for scroll iteration 232/250
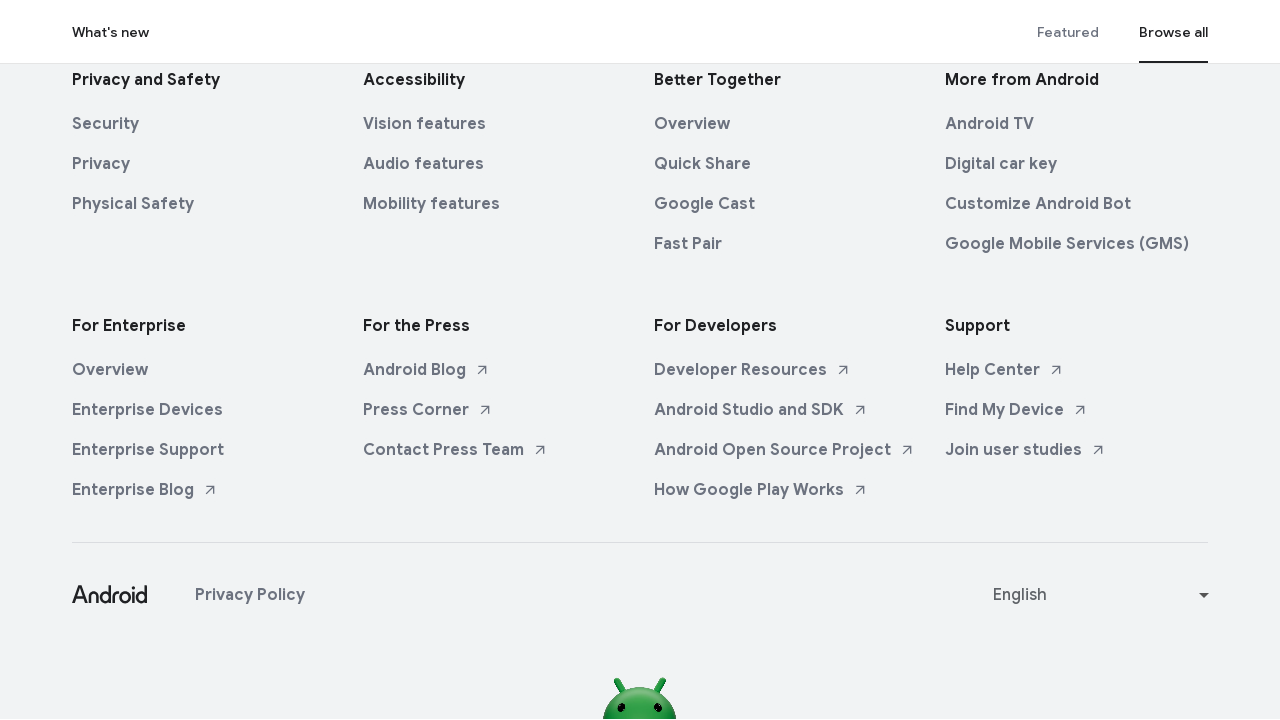

Scrolled down by 233 pixels (iteration 233/250)
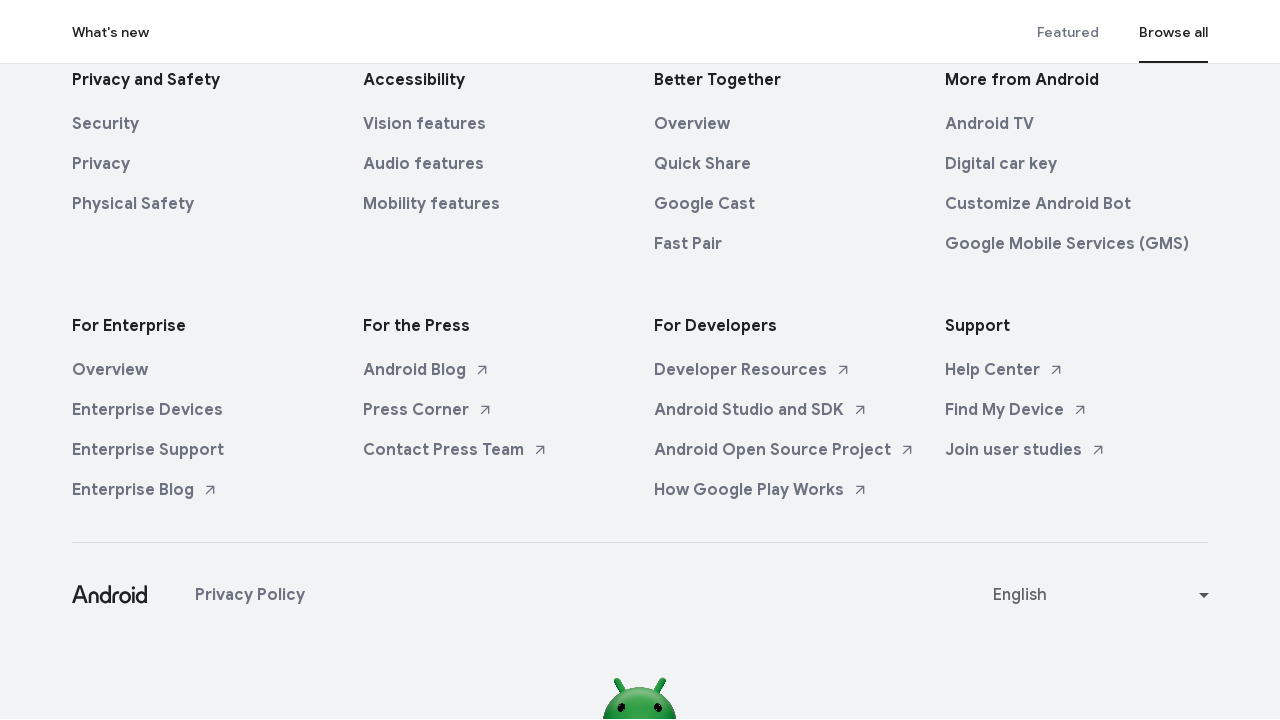

Wait completed for scroll iteration 233/250
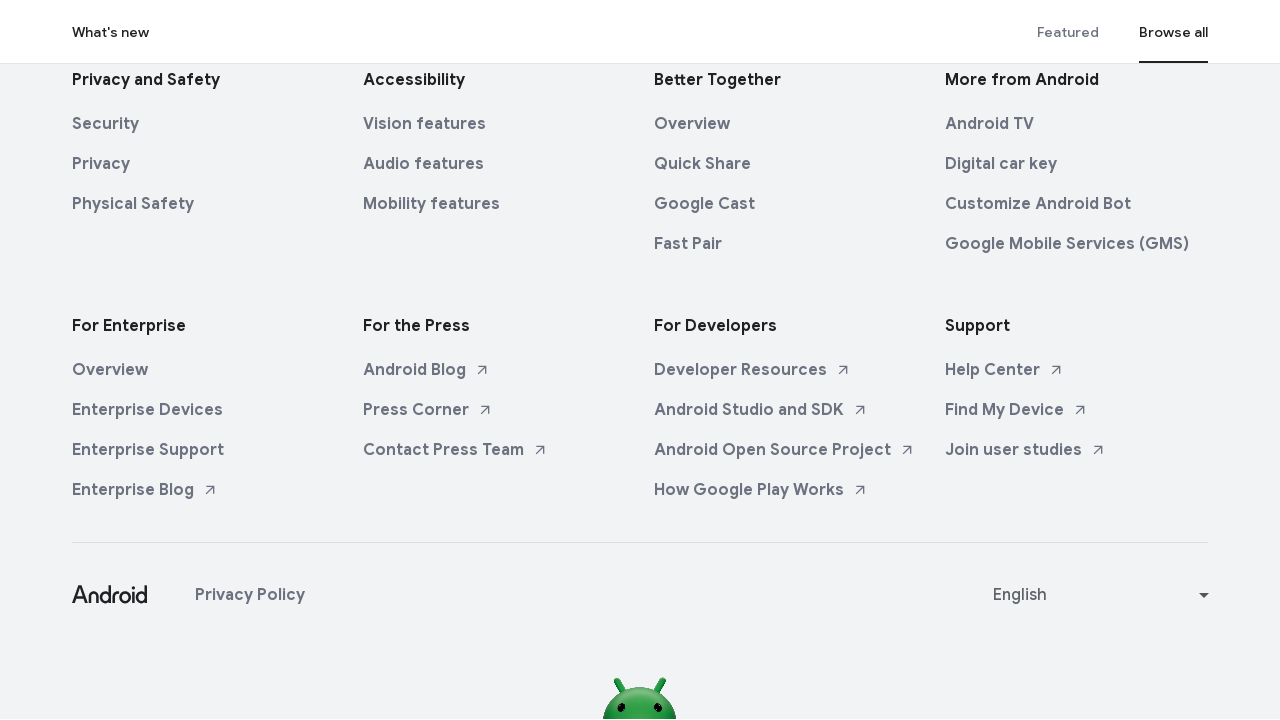

Scrolled down by 234 pixels (iteration 234/250)
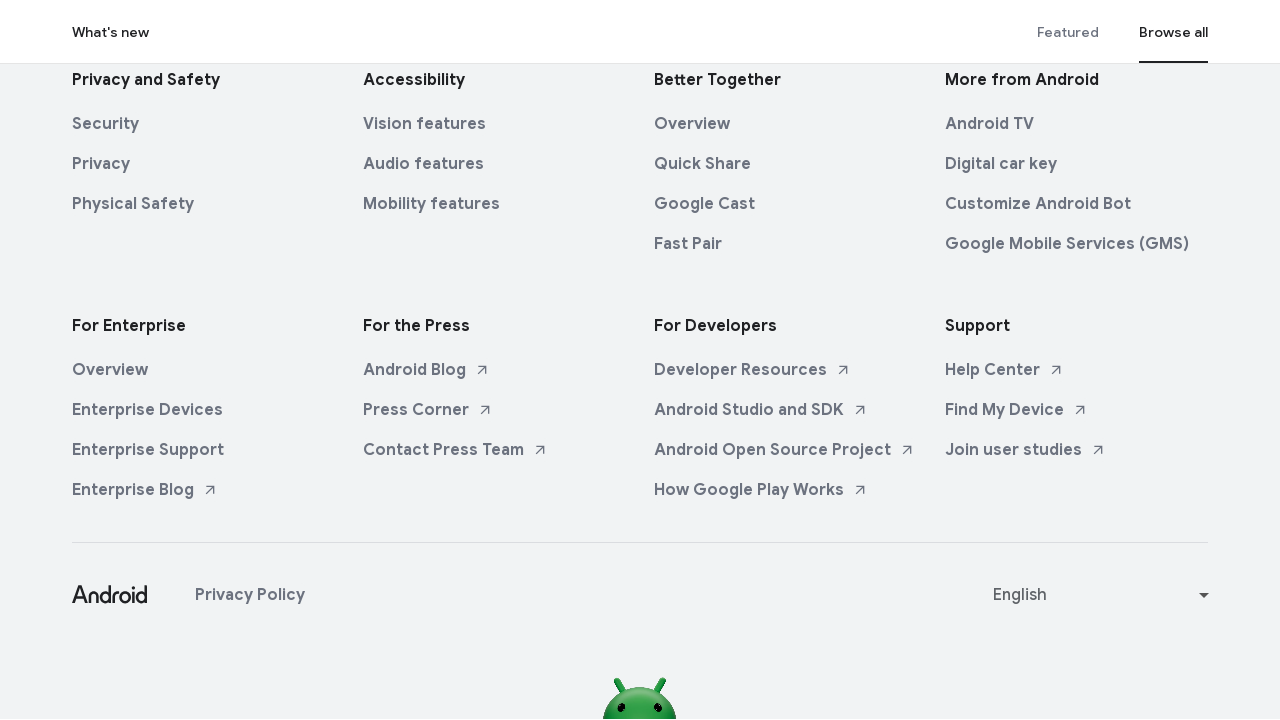

Wait completed for scroll iteration 234/250
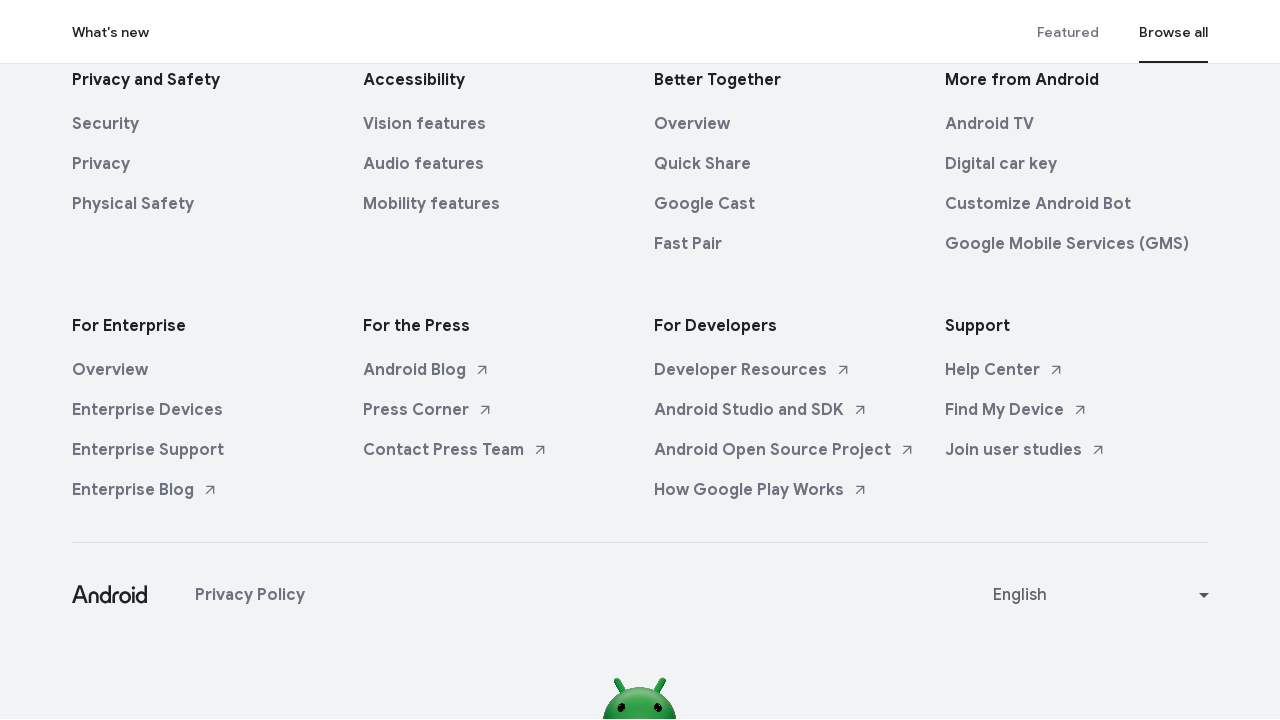

Scrolled down by 235 pixels (iteration 235/250)
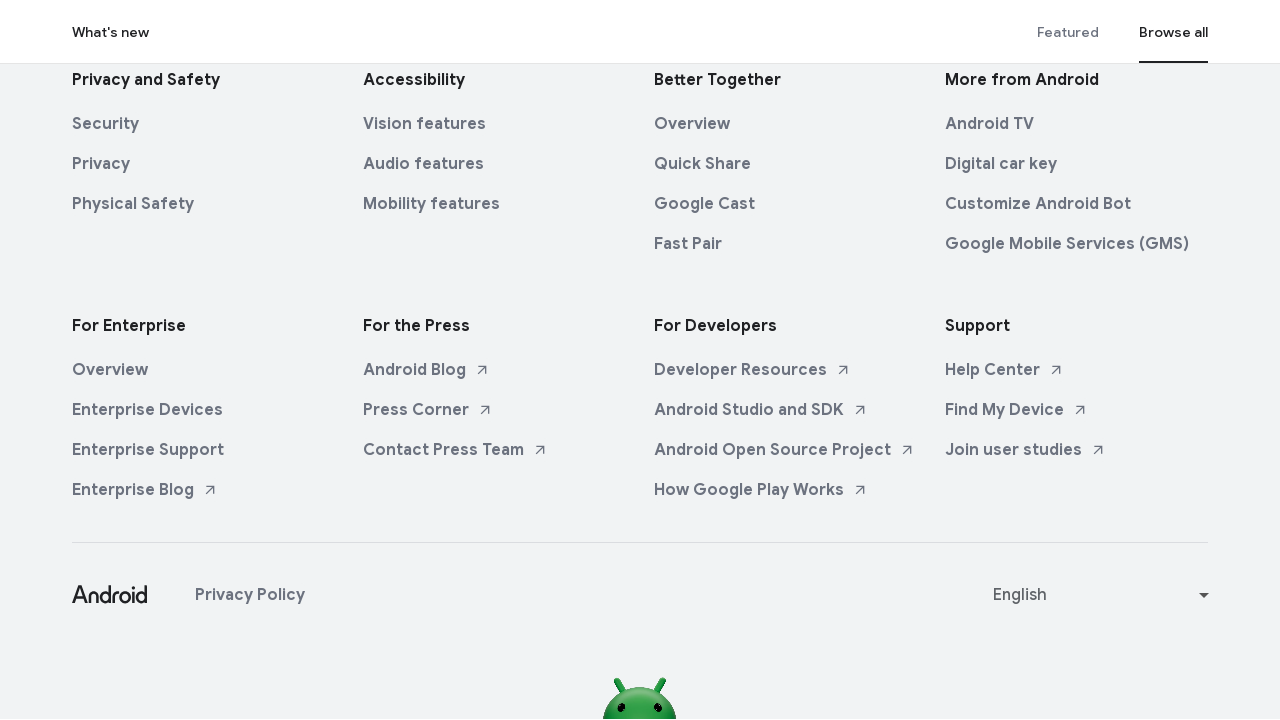

Wait completed for scroll iteration 235/250
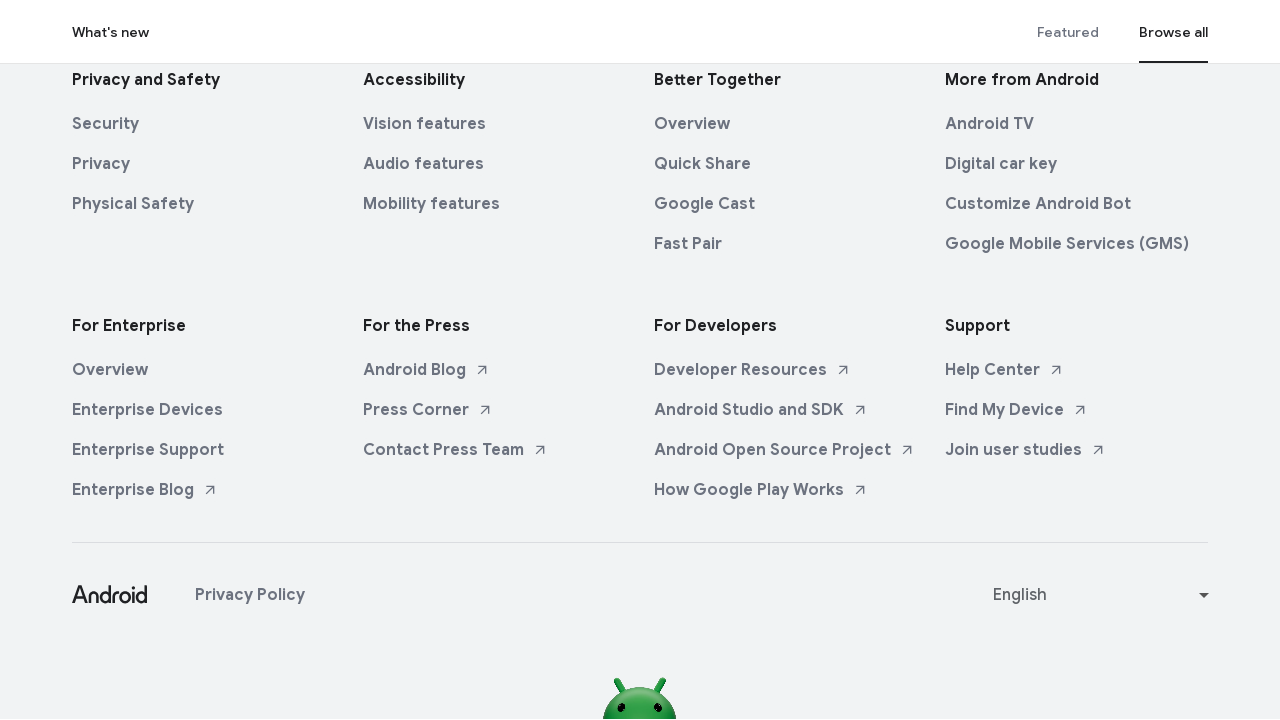

Scrolled down by 236 pixels (iteration 236/250)
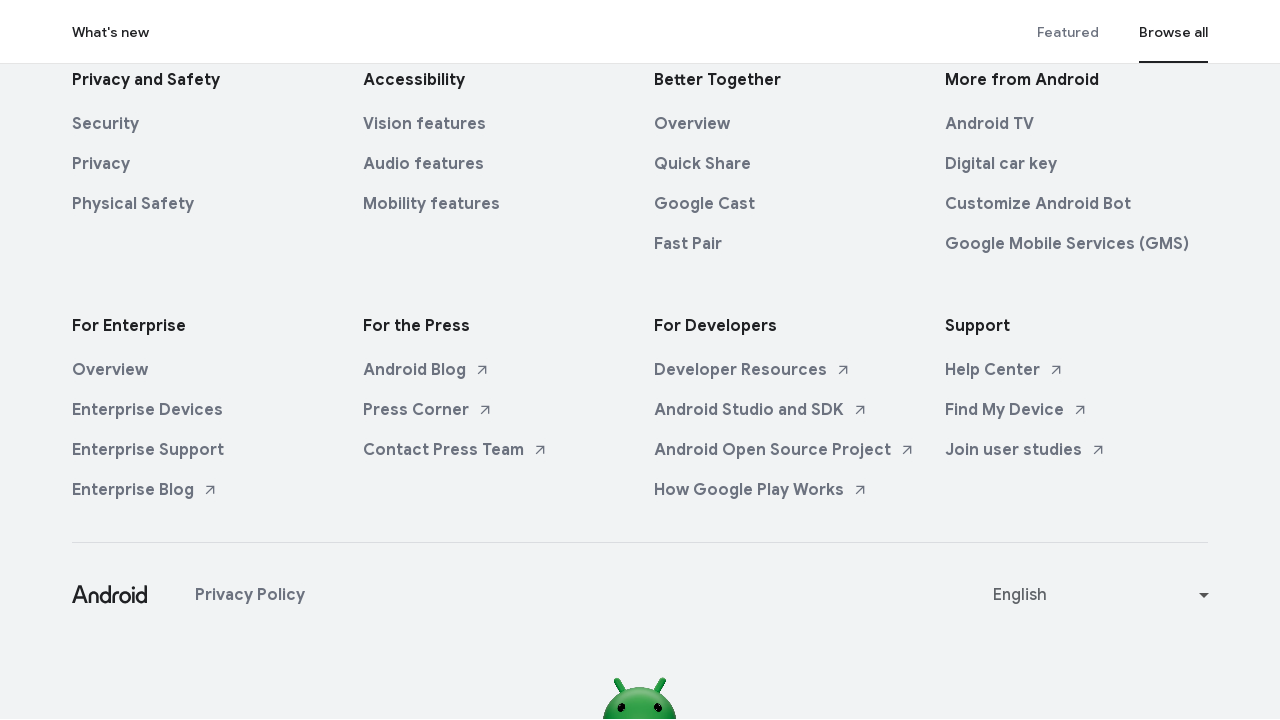

Wait completed for scroll iteration 236/250
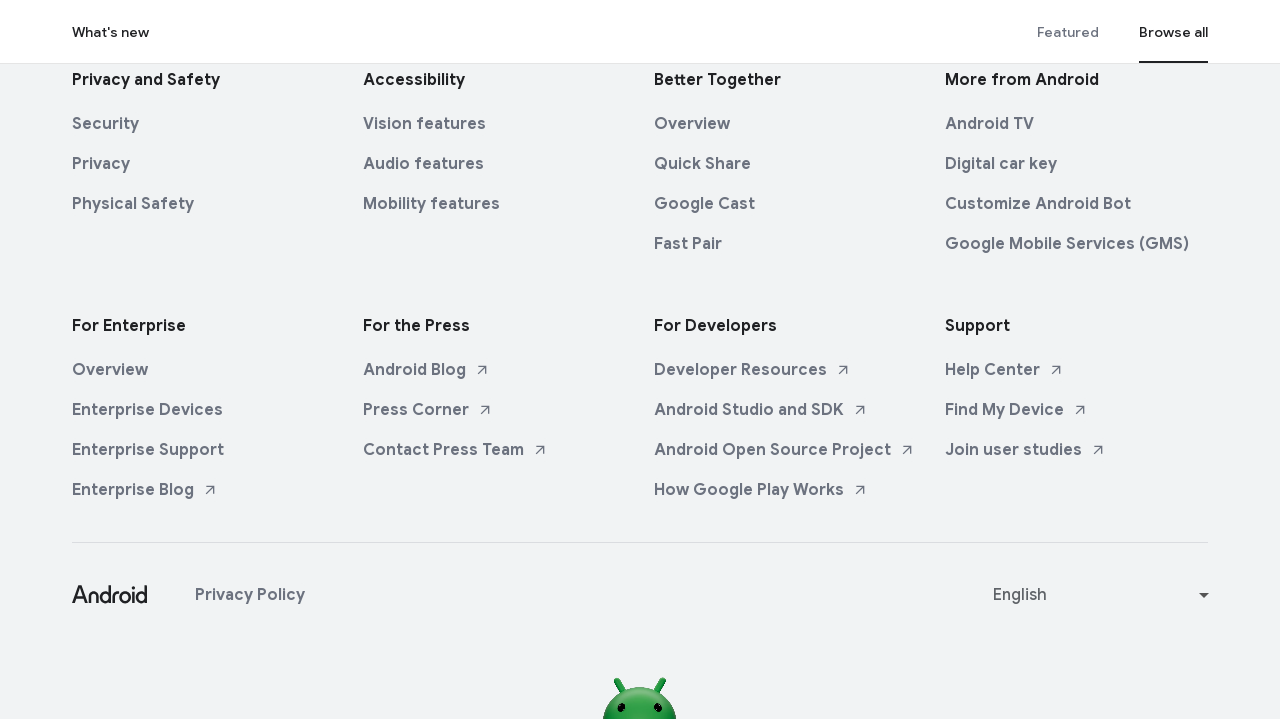

Scrolled down by 237 pixels (iteration 237/250)
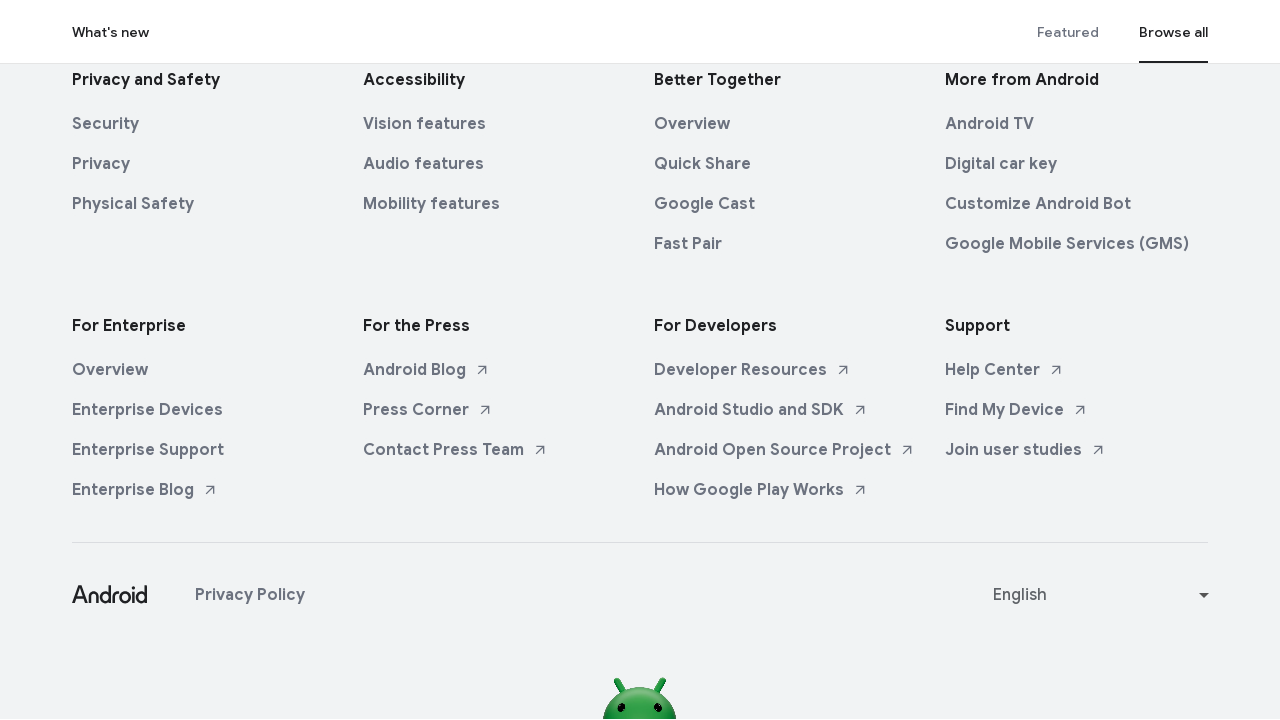

Wait completed for scroll iteration 237/250
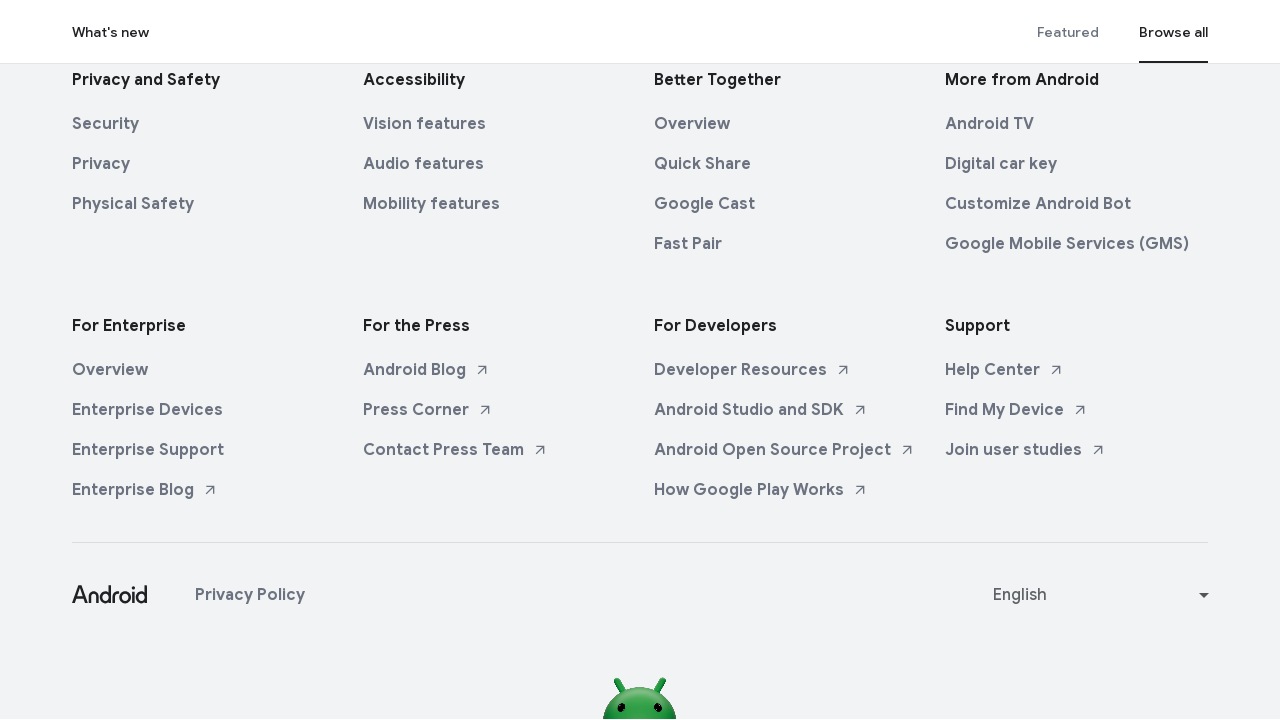

Scrolled down by 238 pixels (iteration 238/250)
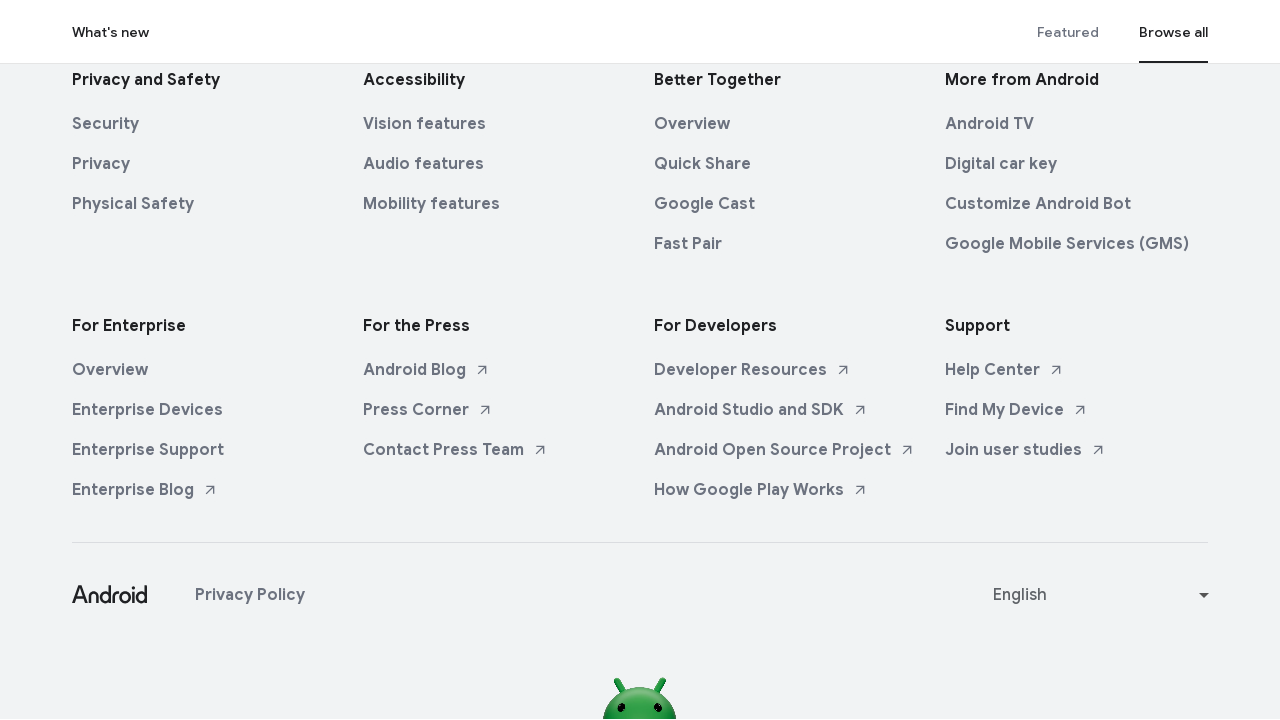

Wait completed for scroll iteration 238/250
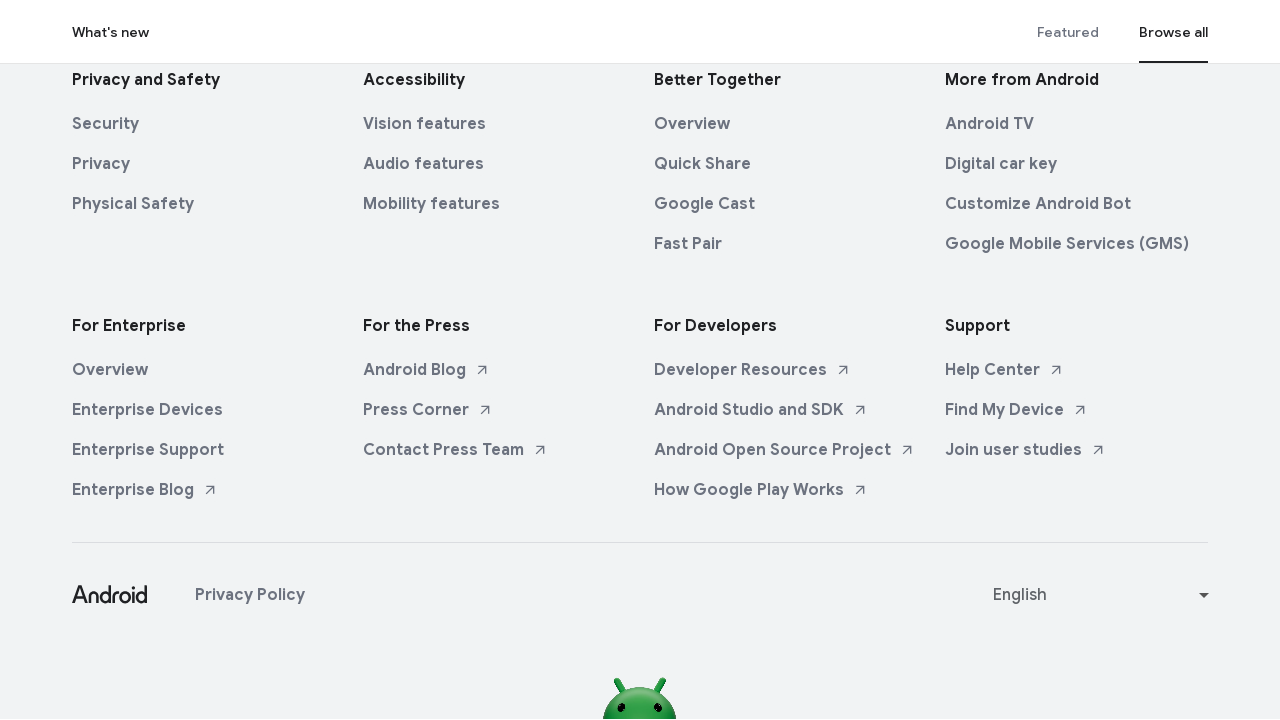

Scrolled down by 239 pixels (iteration 239/250)
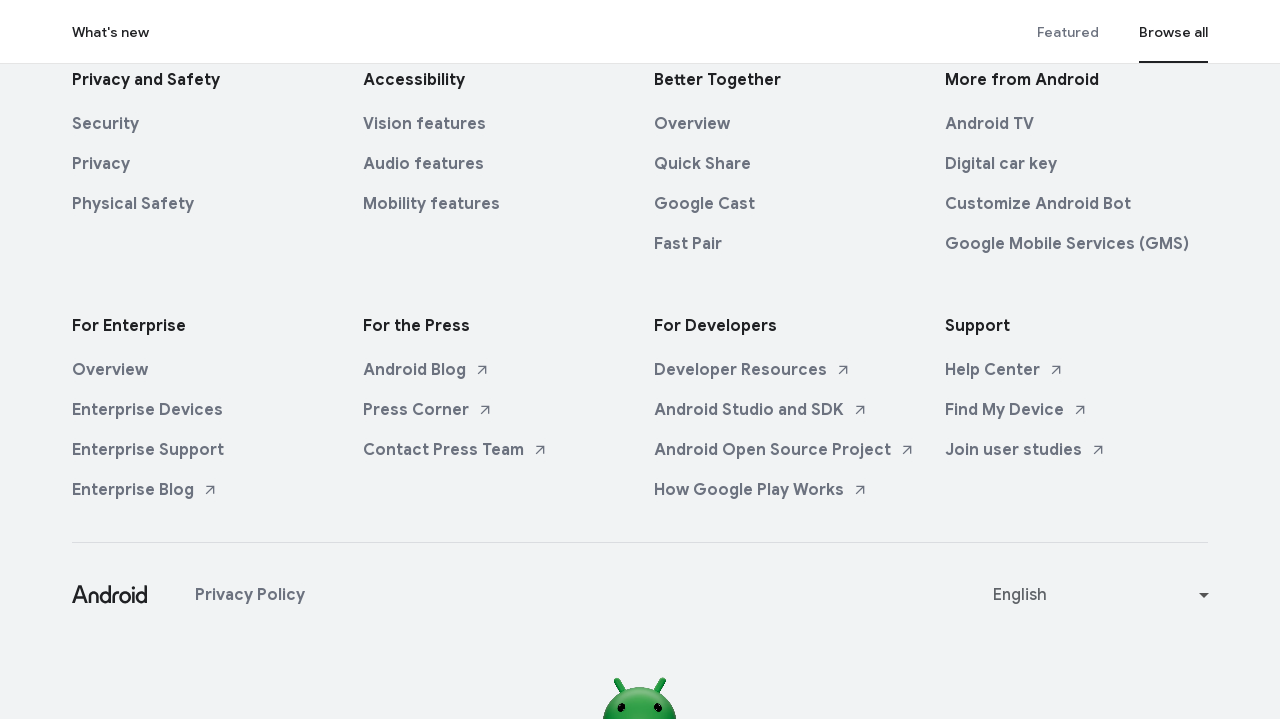

Wait completed for scroll iteration 239/250
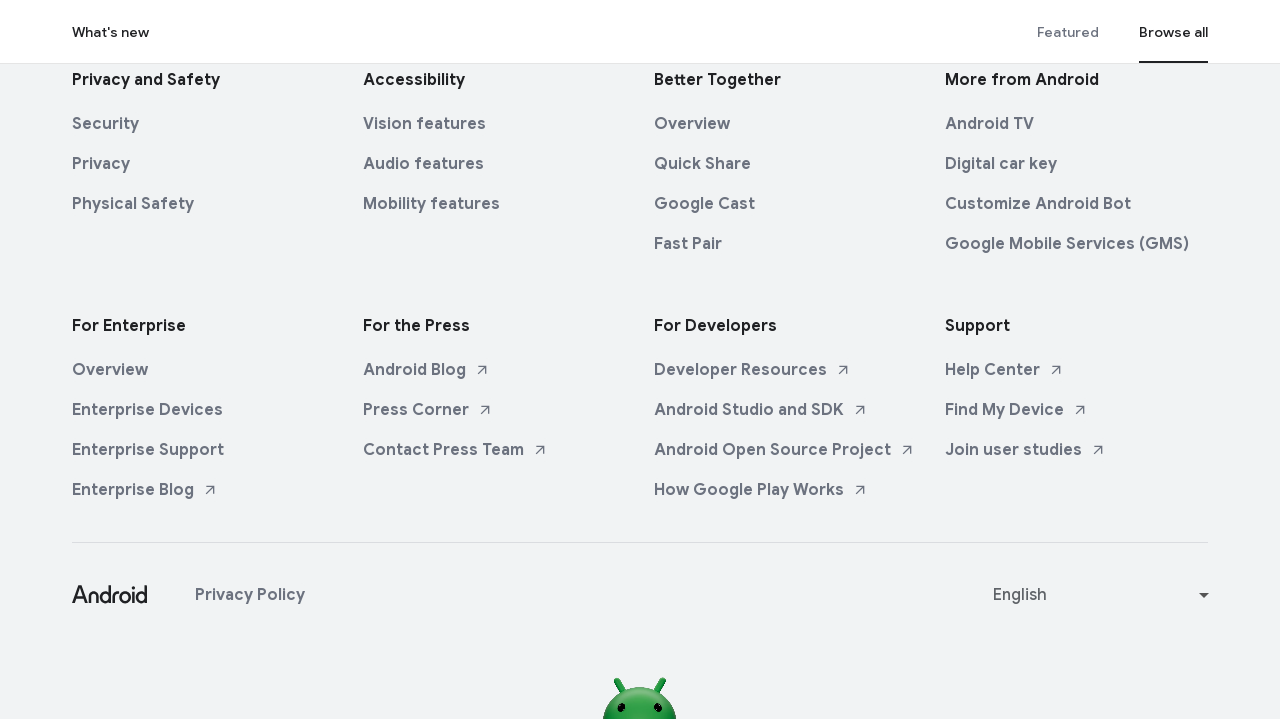

Scrolled down by 240 pixels (iteration 240/250)
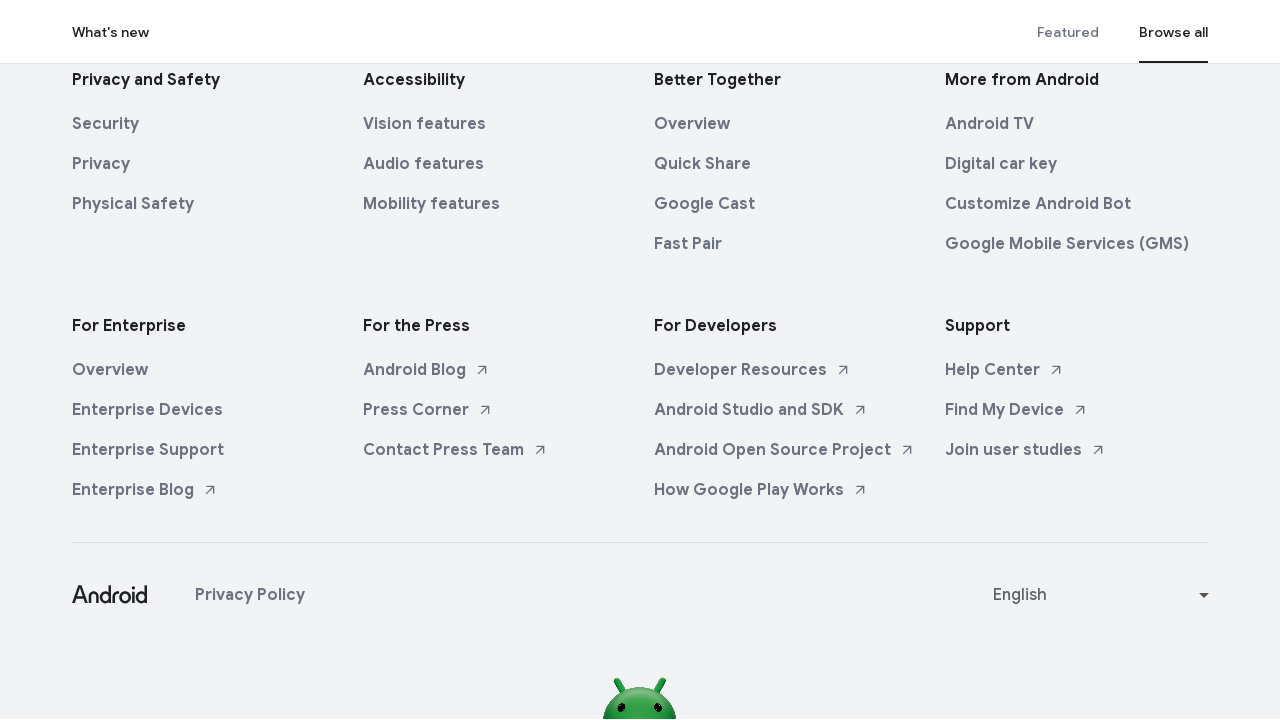

Wait completed for scroll iteration 240/250
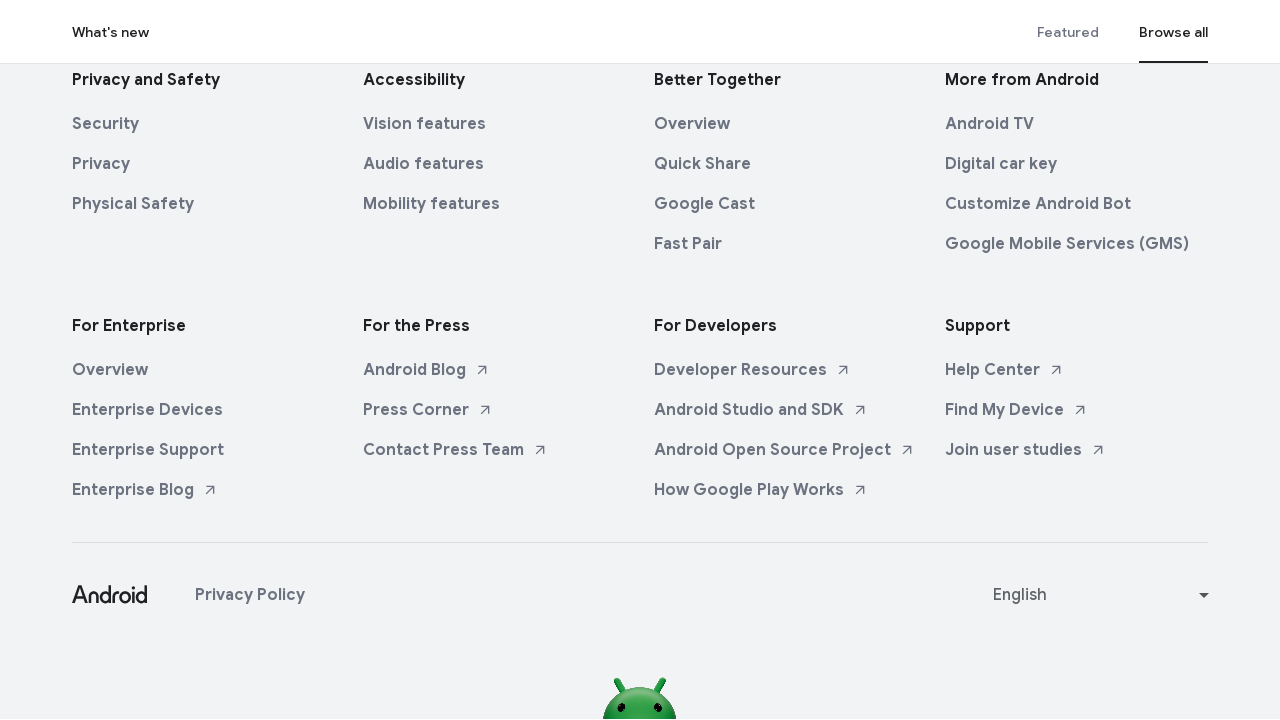

Scrolled down by 241 pixels (iteration 241/250)
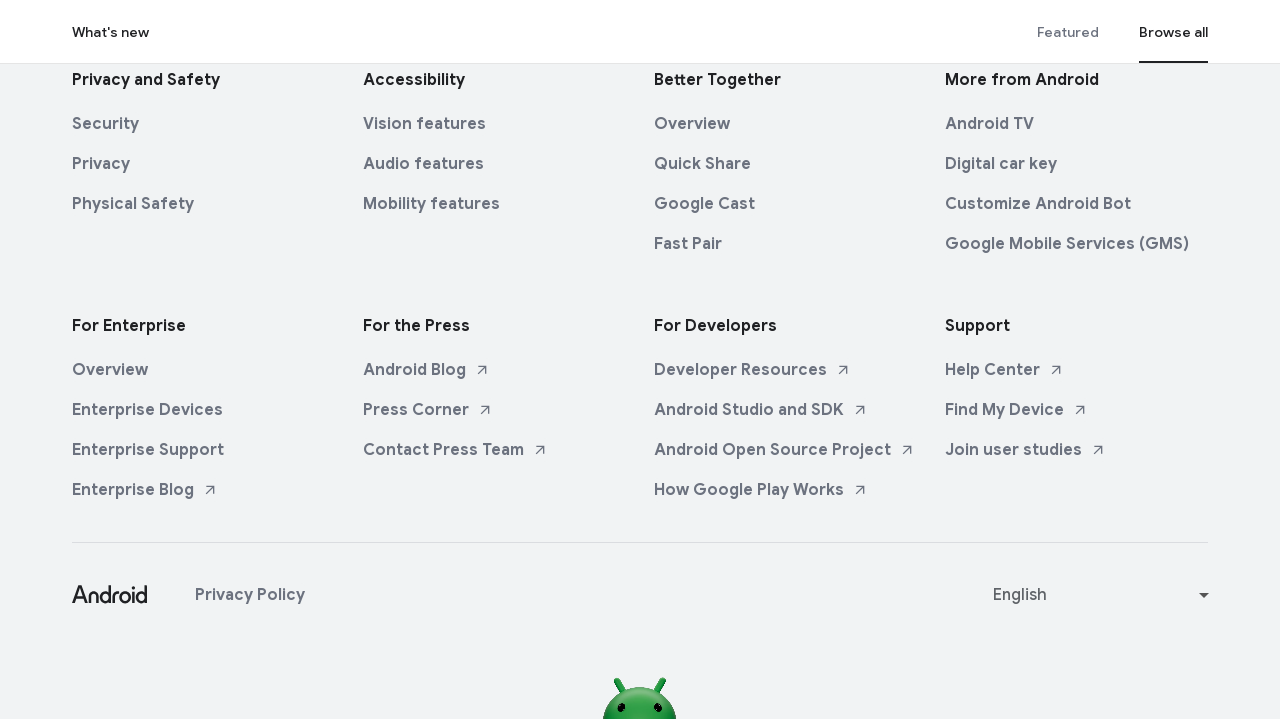

Wait completed for scroll iteration 241/250
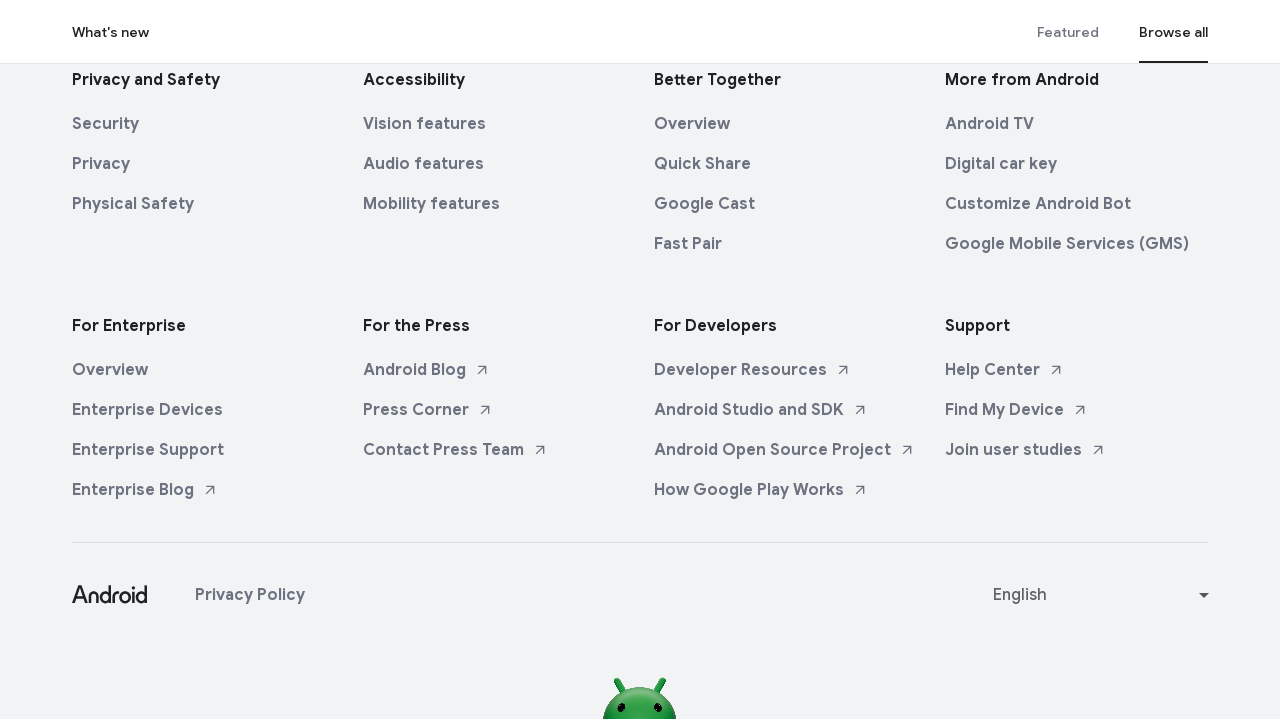

Scrolled down by 242 pixels (iteration 242/250)
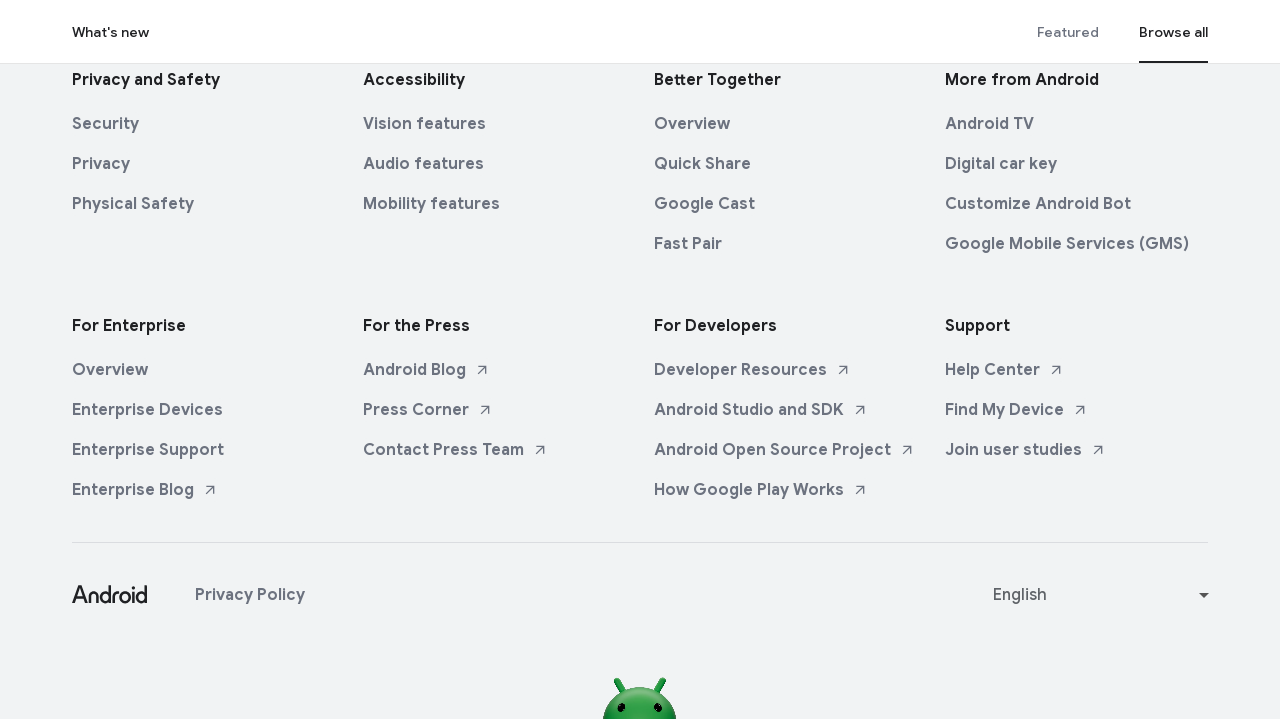

Wait completed for scroll iteration 242/250
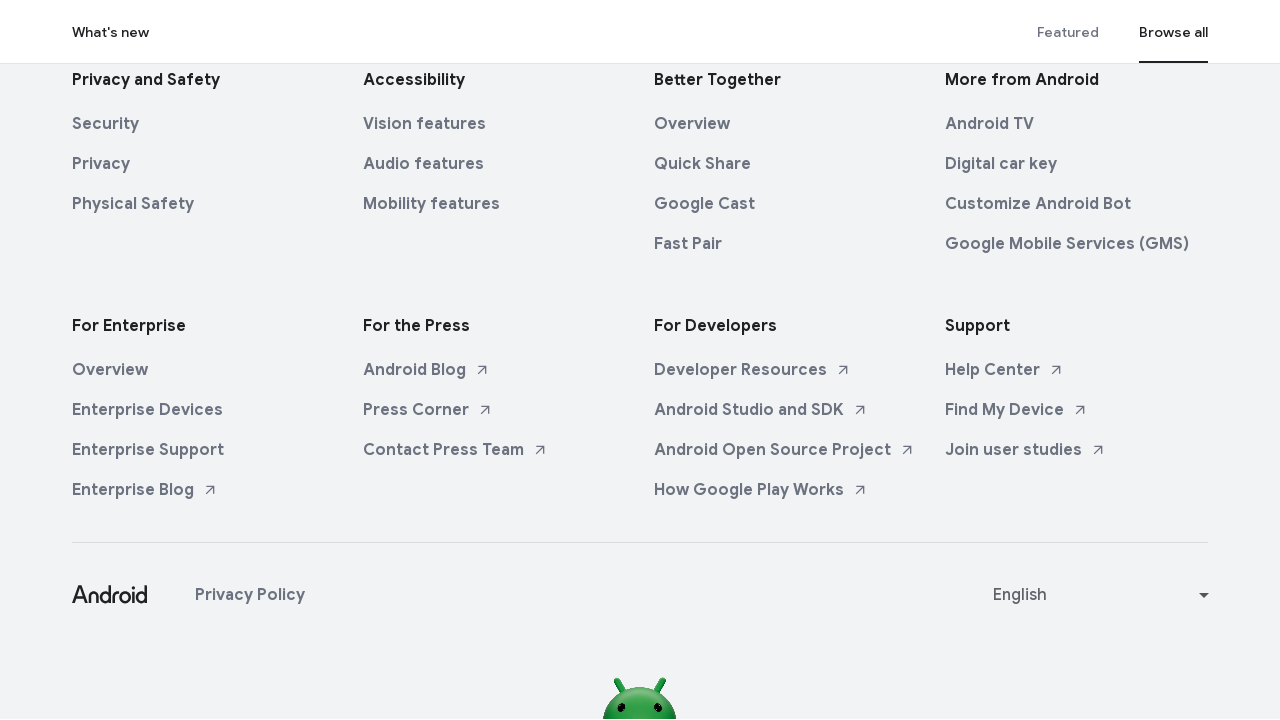

Scrolled down by 243 pixels (iteration 243/250)
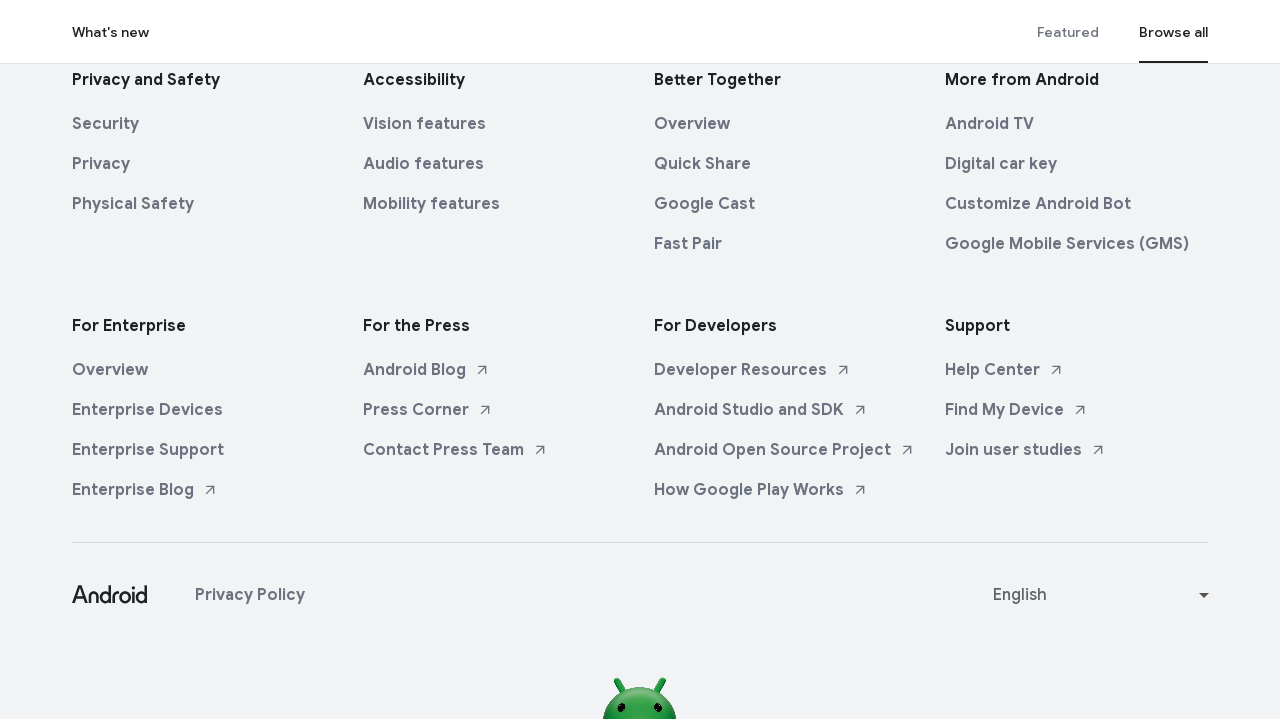

Wait completed for scroll iteration 243/250
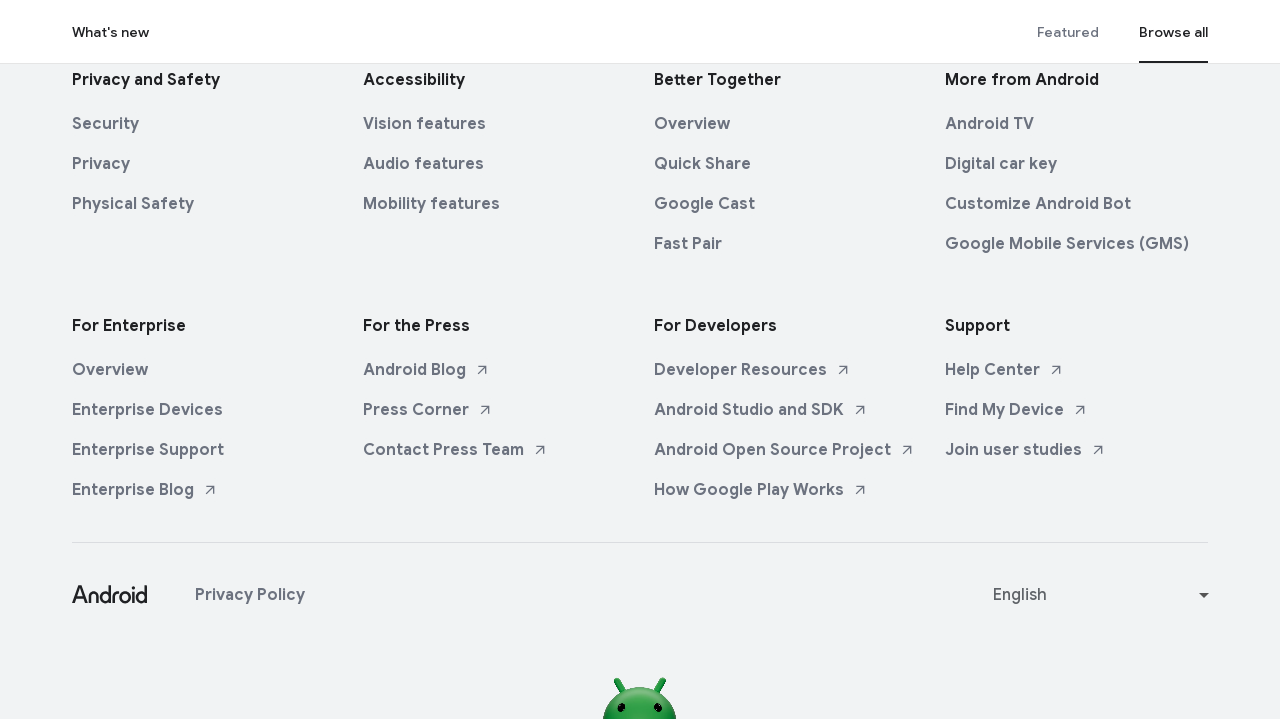

Scrolled down by 244 pixels (iteration 244/250)
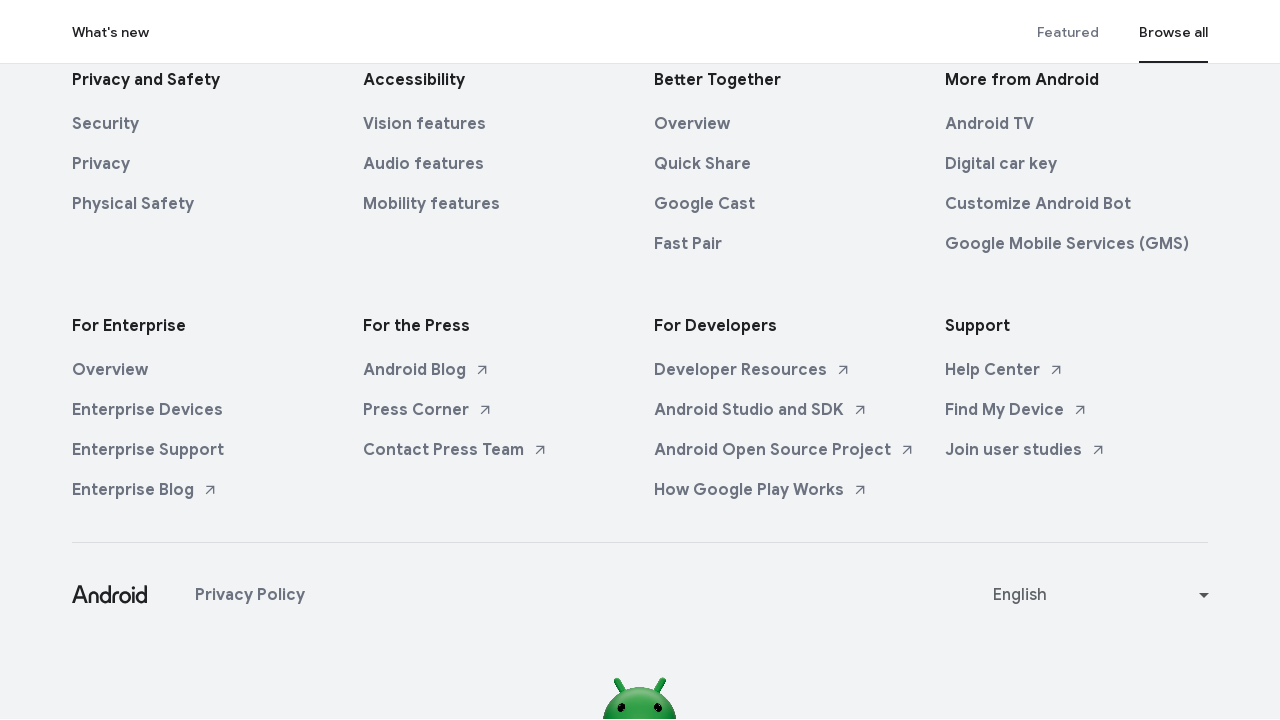

Wait completed for scroll iteration 244/250
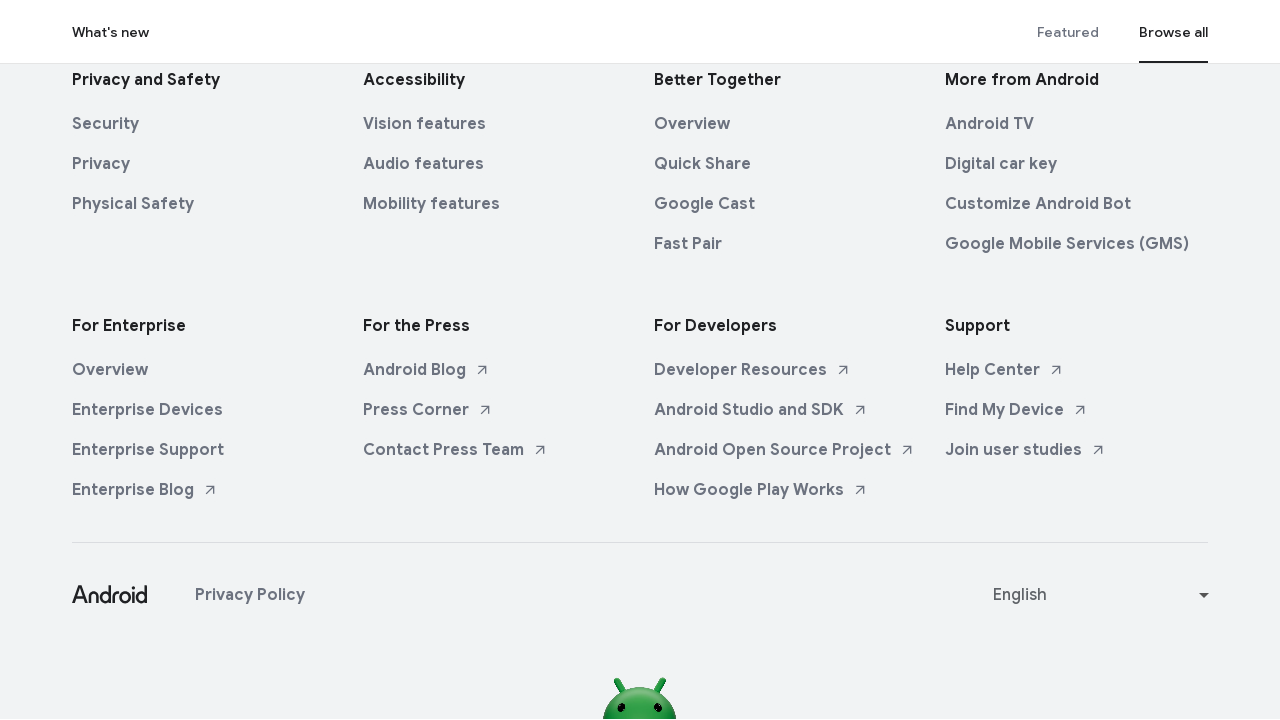

Scrolled down by 245 pixels (iteration 245/250)
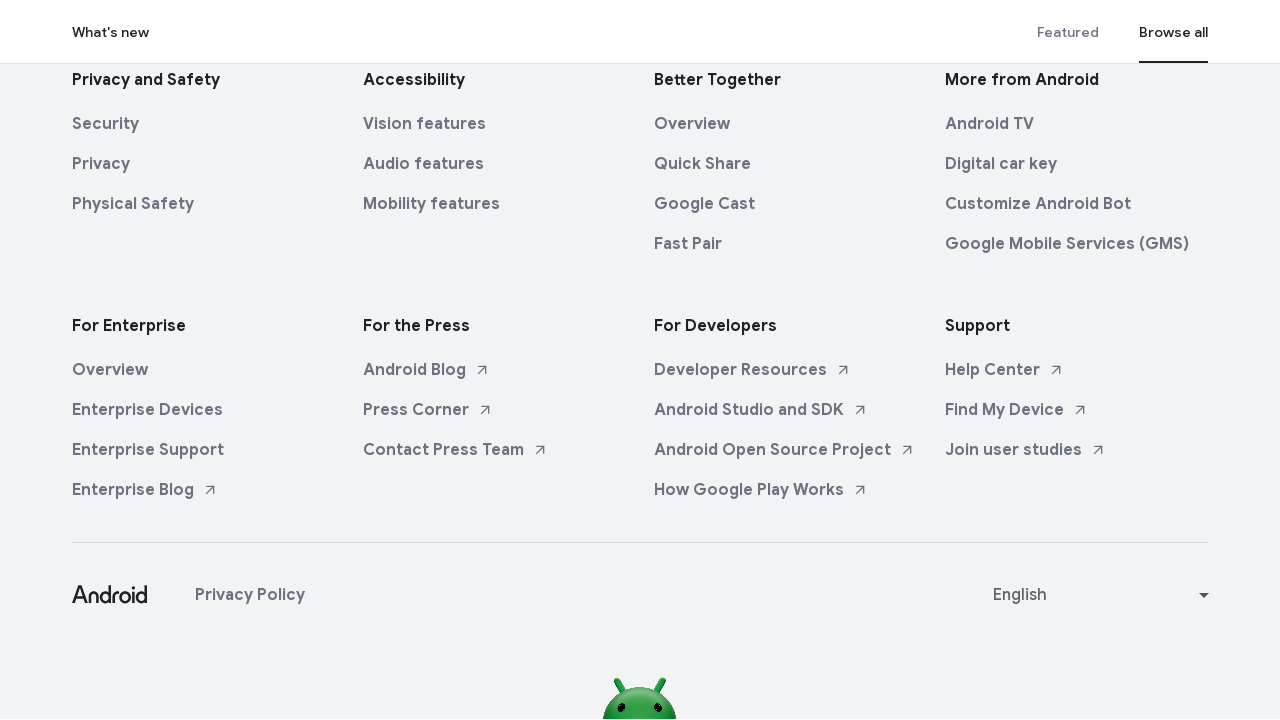

Wait completed for scroll iteration 245/250
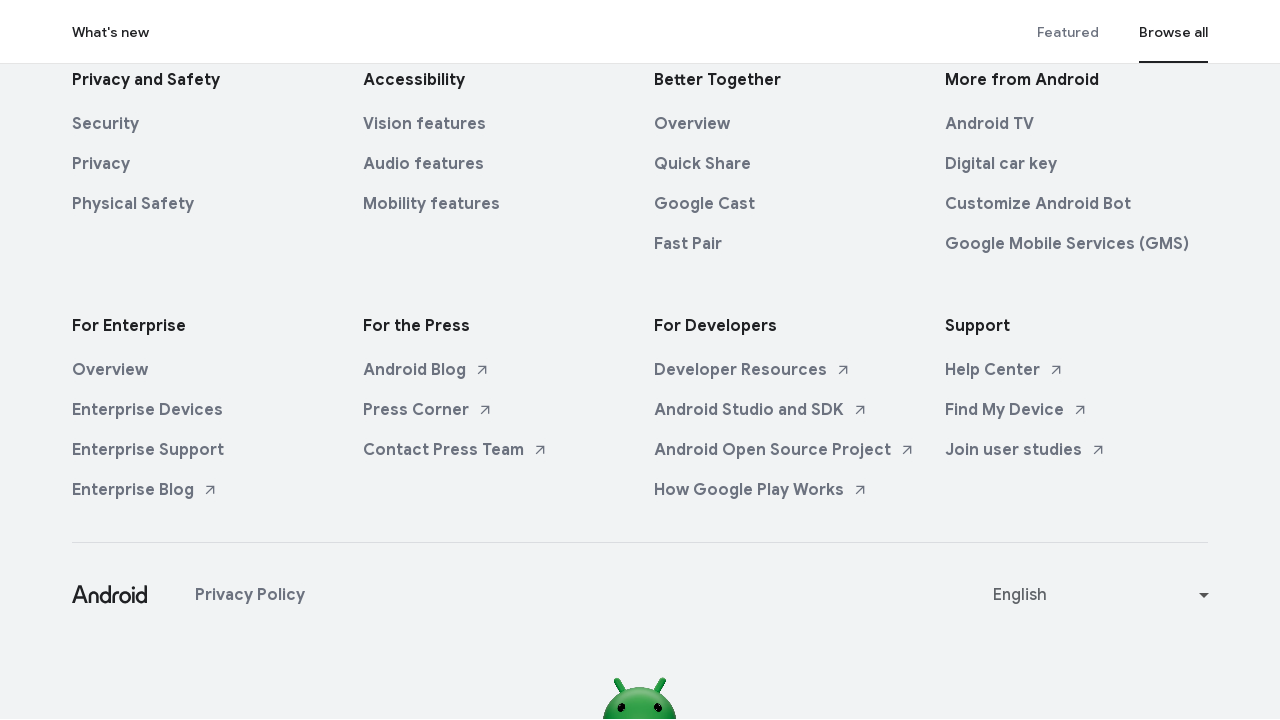

Scrolled down by 246 pixels (iteration 246/250)
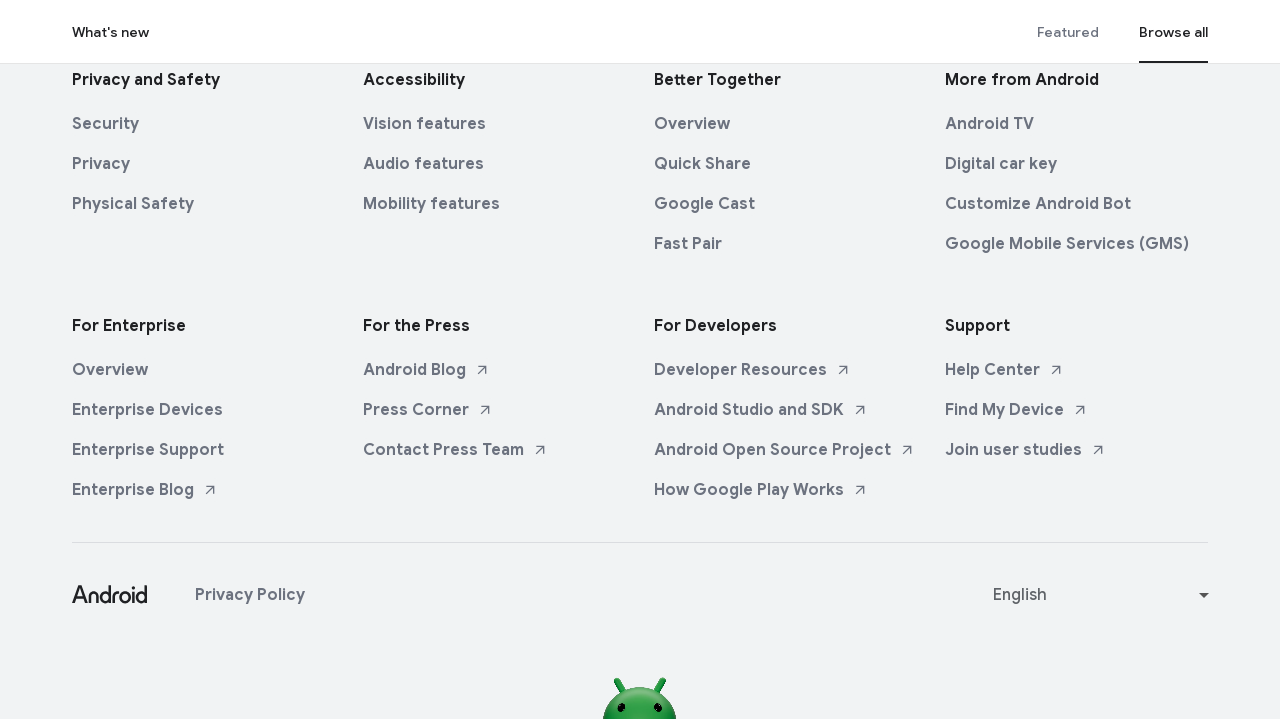

Wait completed for scroll iteration 246/250
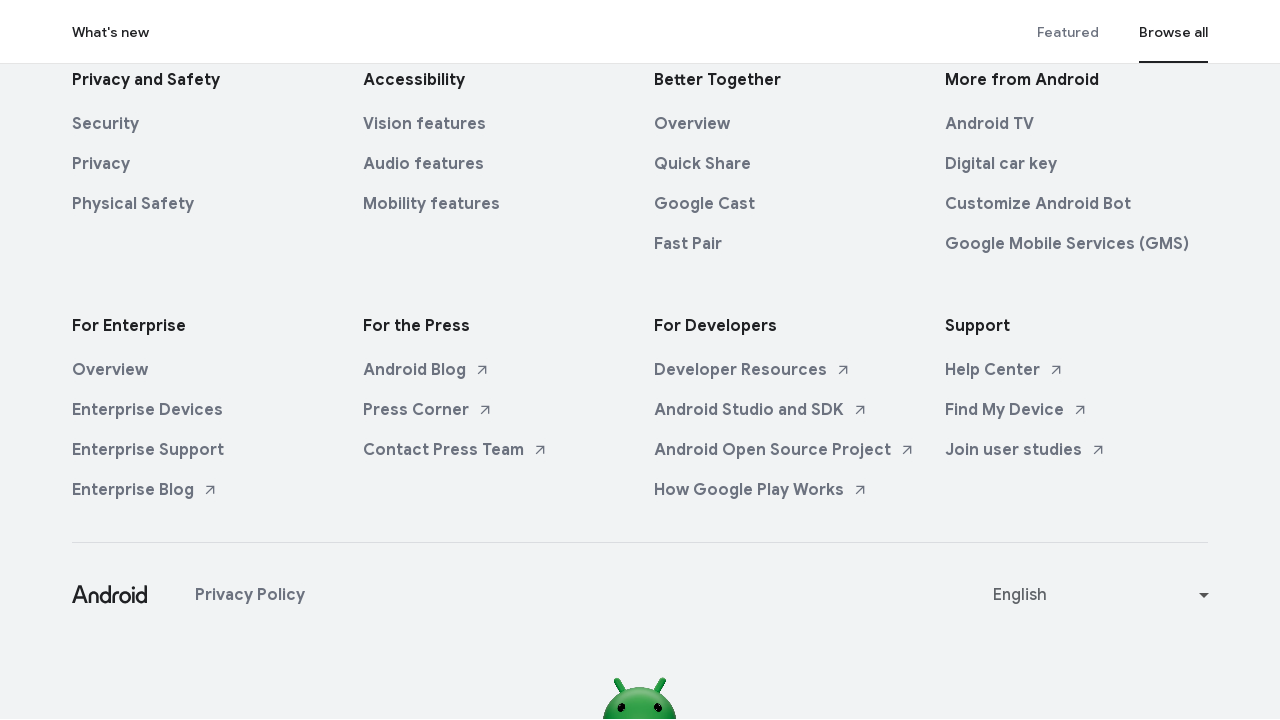

Scrolled down by 247 pixels (iteration 247/250)
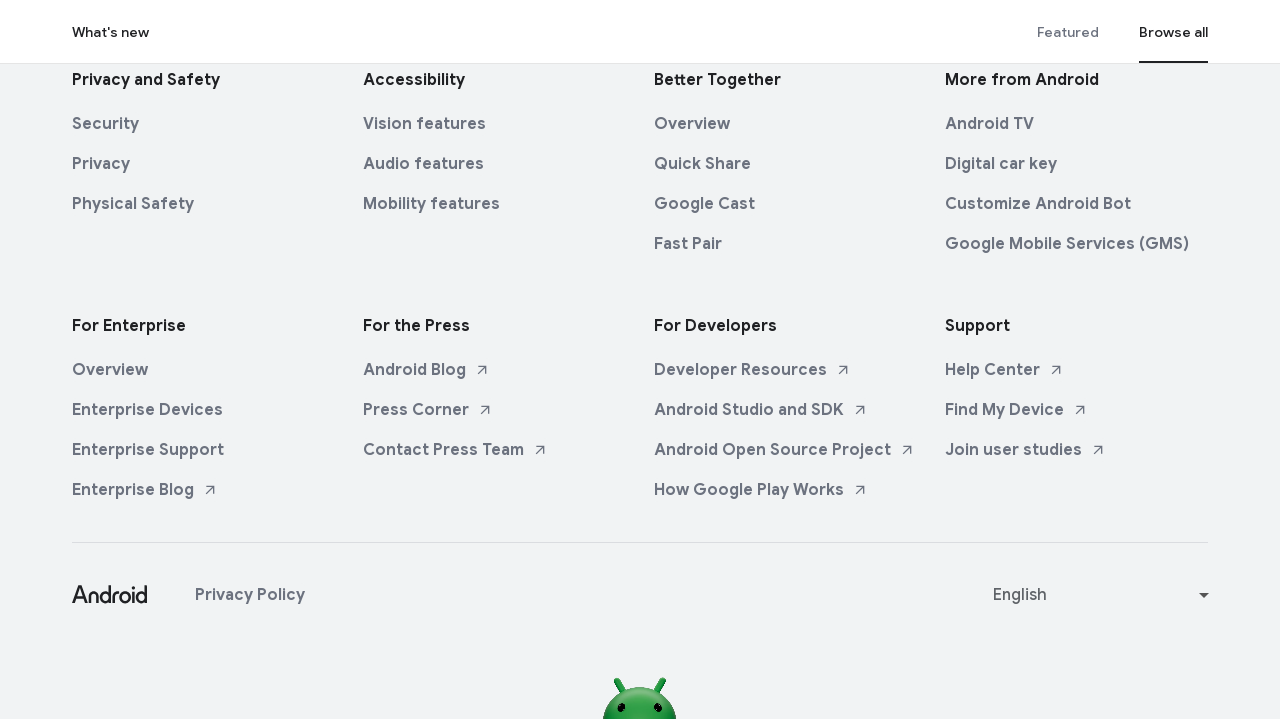

Wait completed for scroll iteration 247/250
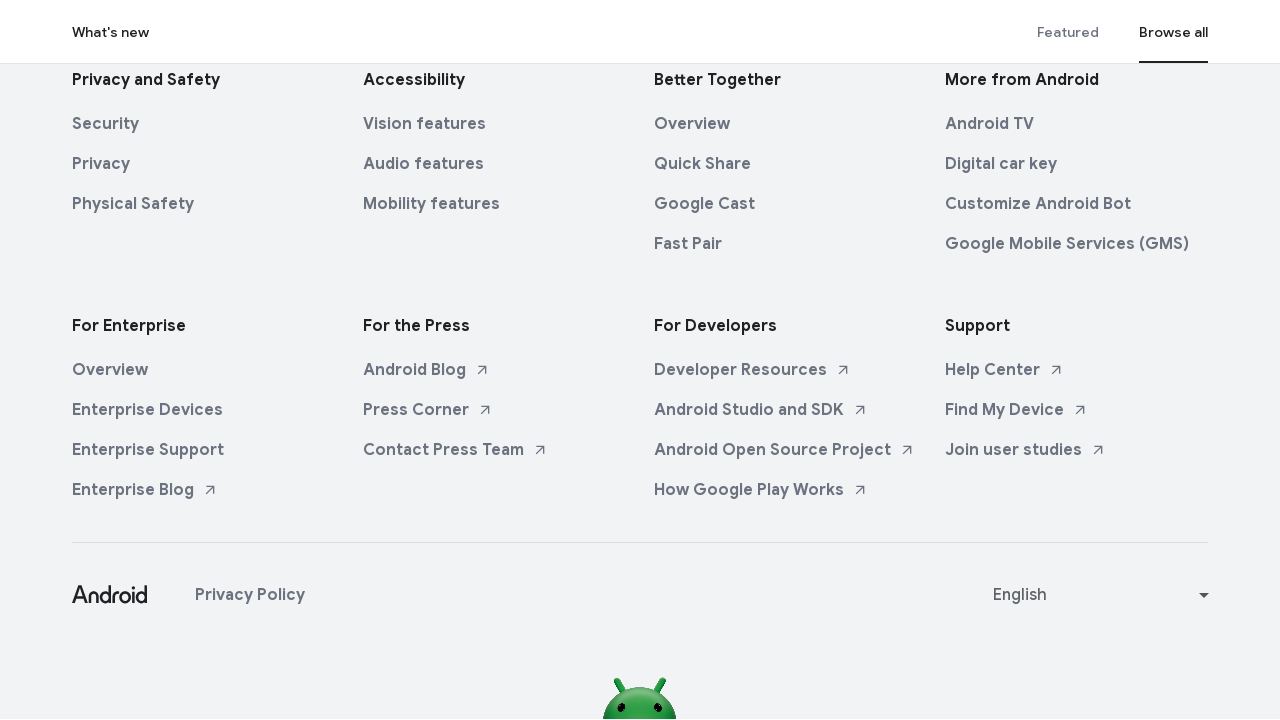

Scrolled down by 248 pixels (iteration 248/250)
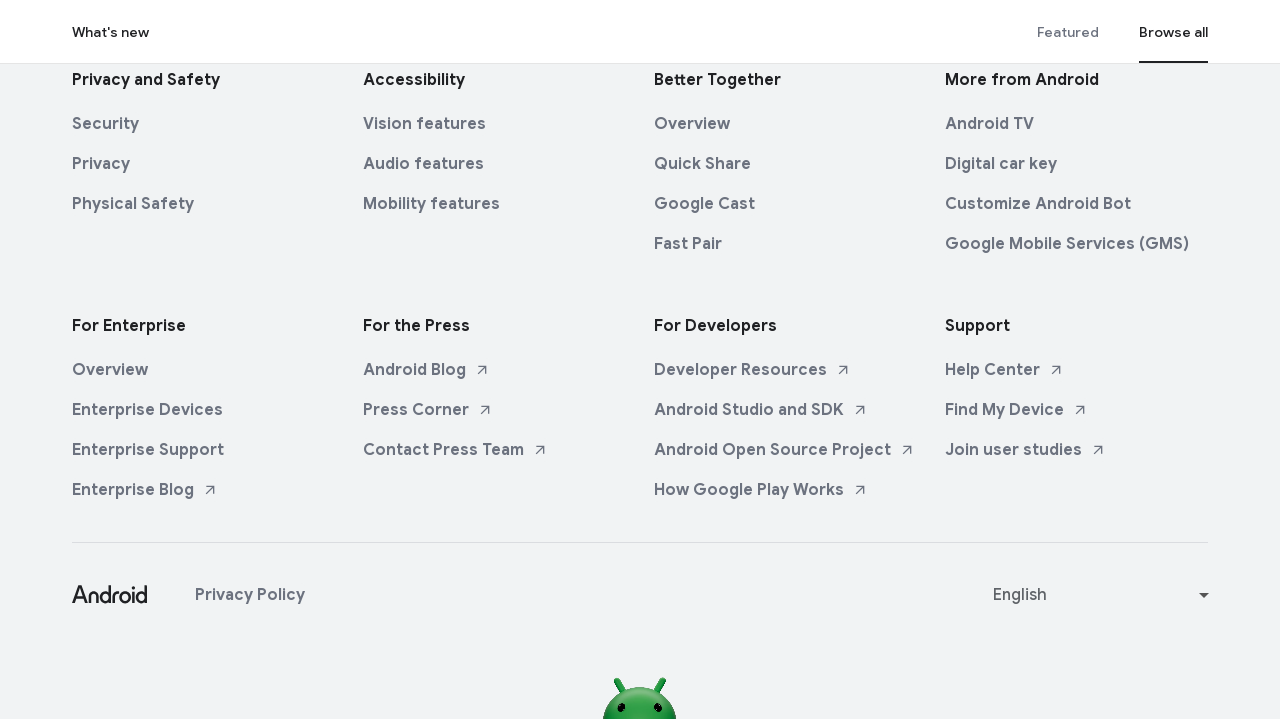

Wait completed for scroll iteration 248/250
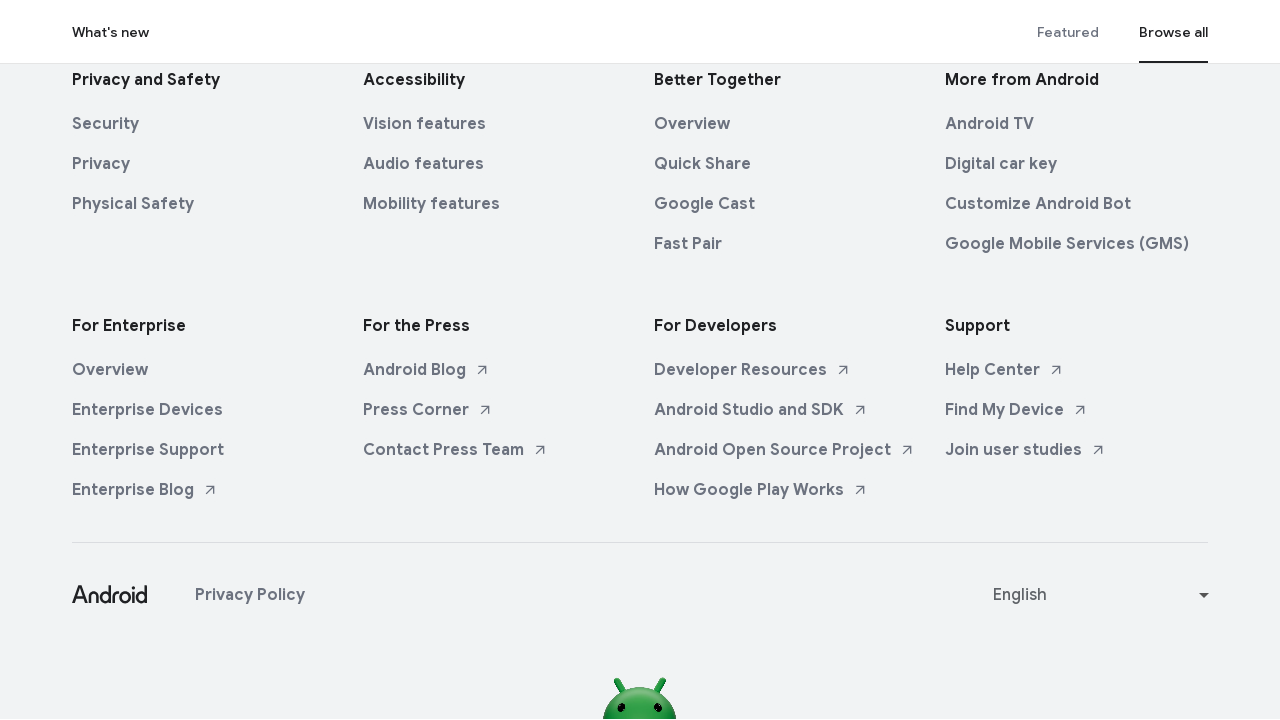

Scrolled down by 249 pixels (iteration 249/250)
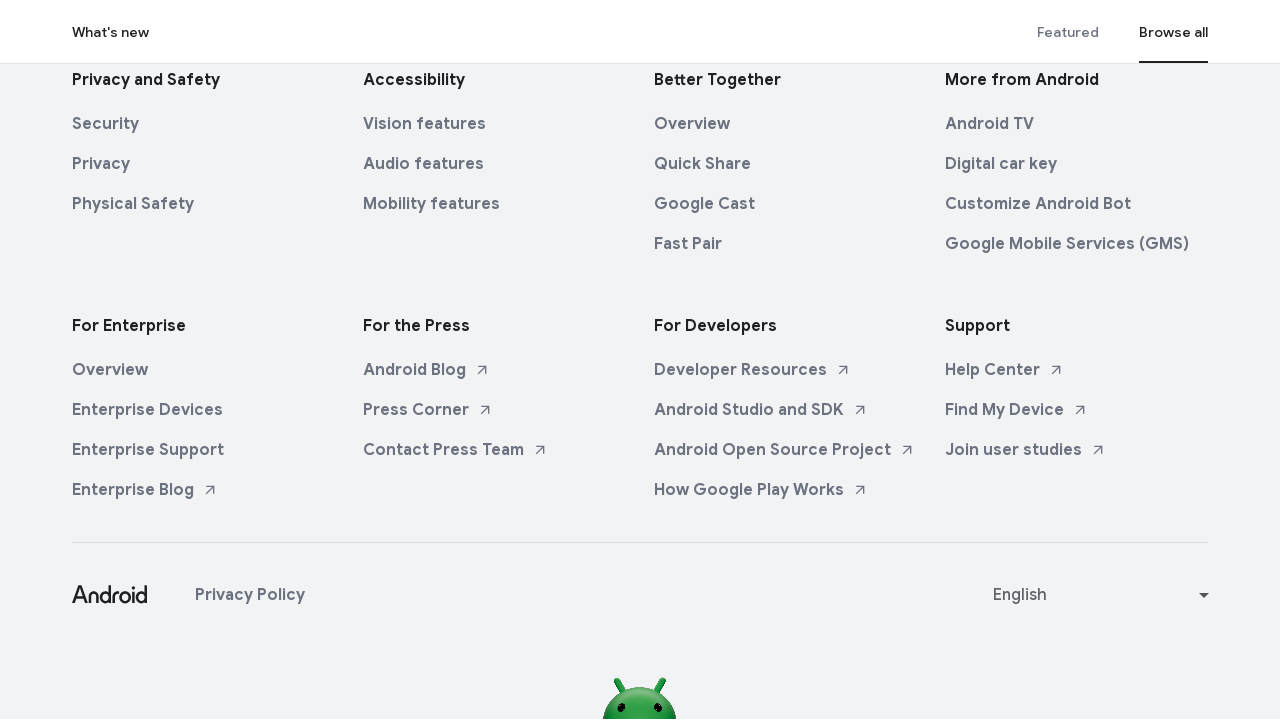

Wait completed for scroll iteration 249/250
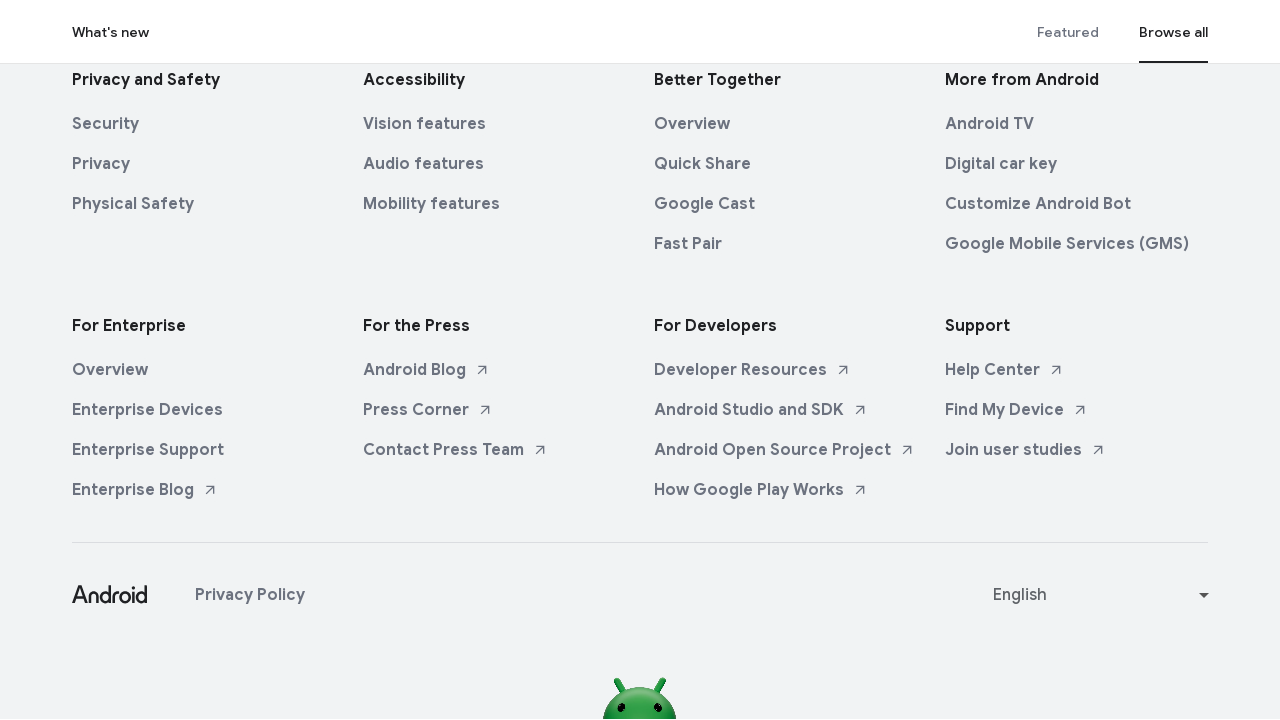

Scrolled down by 250 pixels (iteration 250/250)
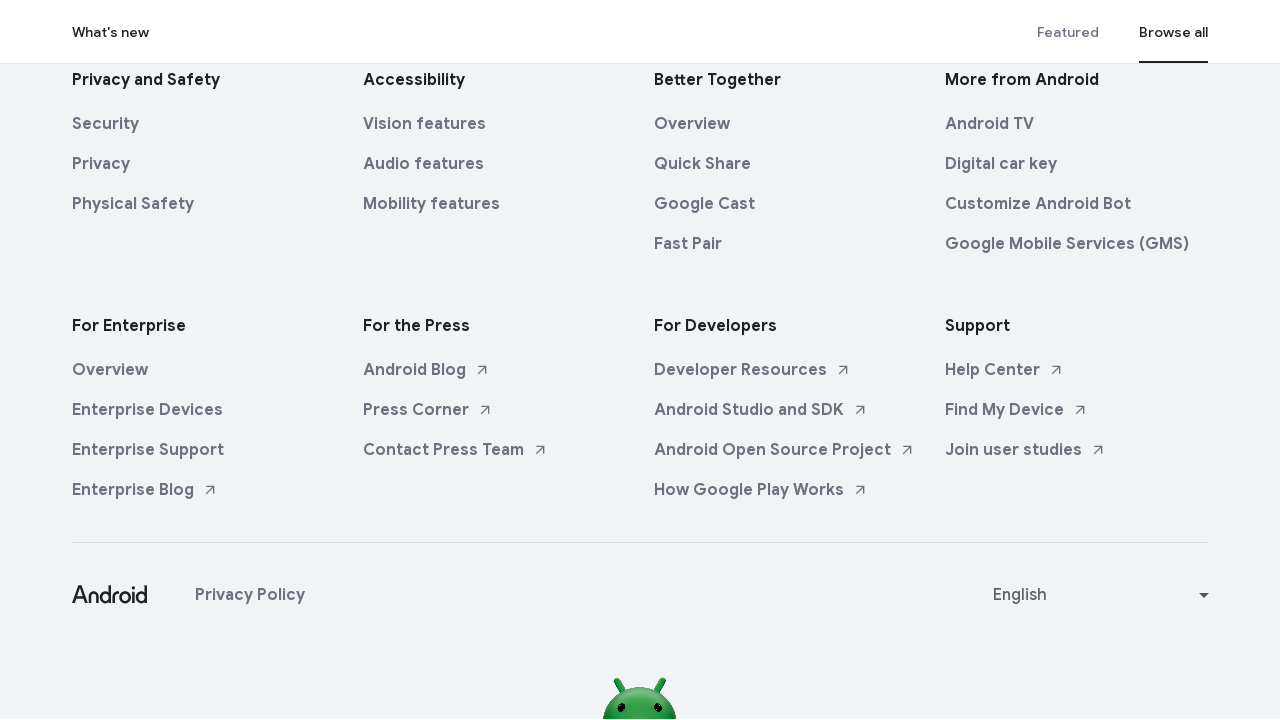

Wait completed for scroll iteration 250/250
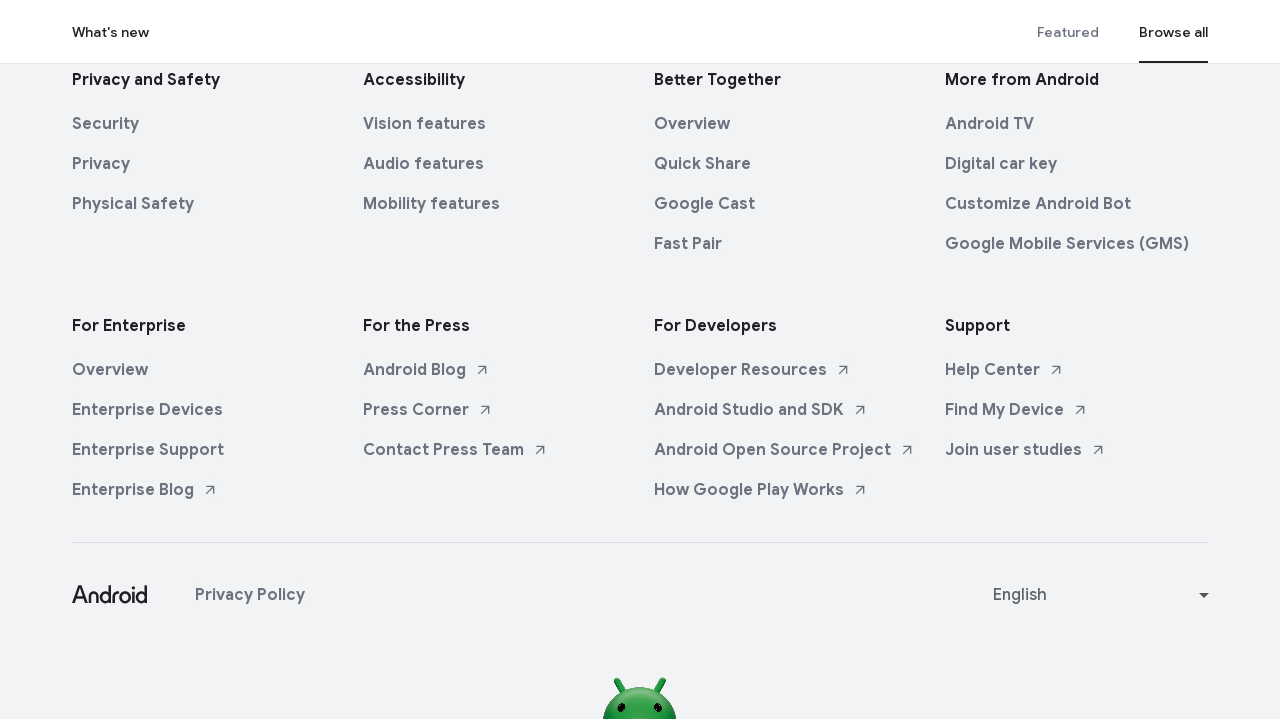

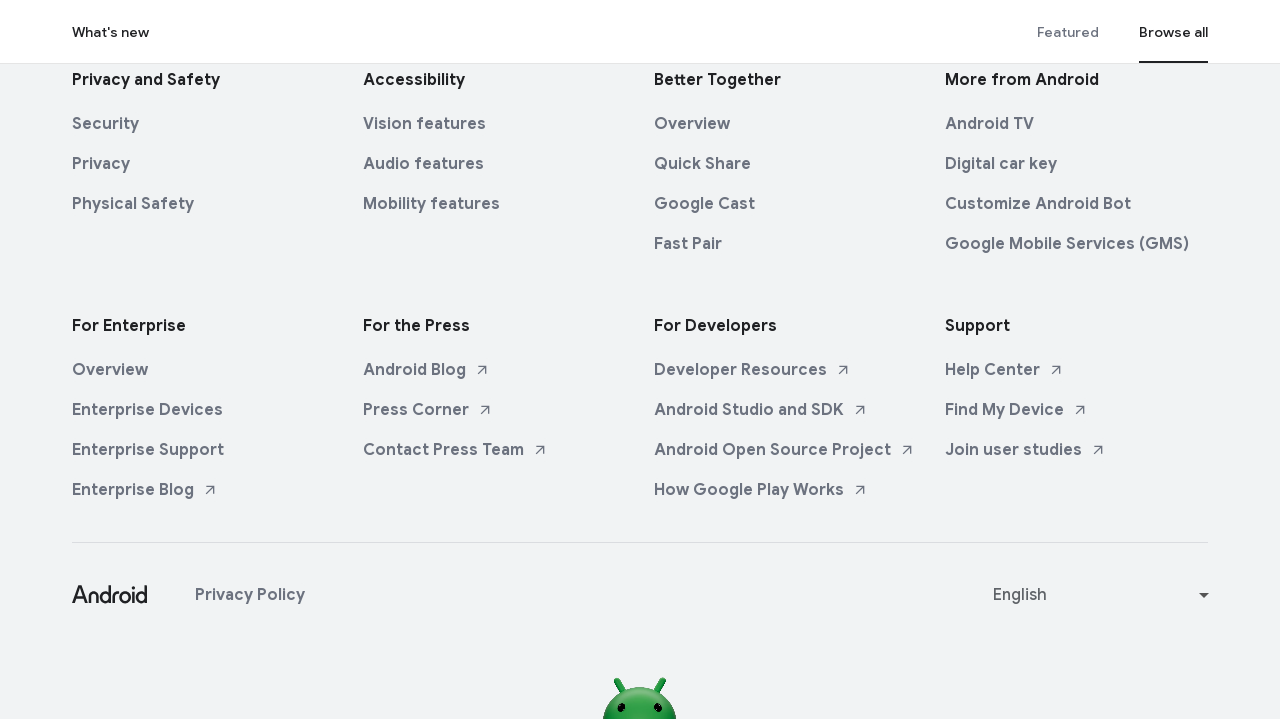